Tests a complete web form submission by filling out personal information fields including first name, last name, job title, education level, gender, years of experience, and date of birth using a date picker.

Starting URL: https://formy-project.herokuapp.com/

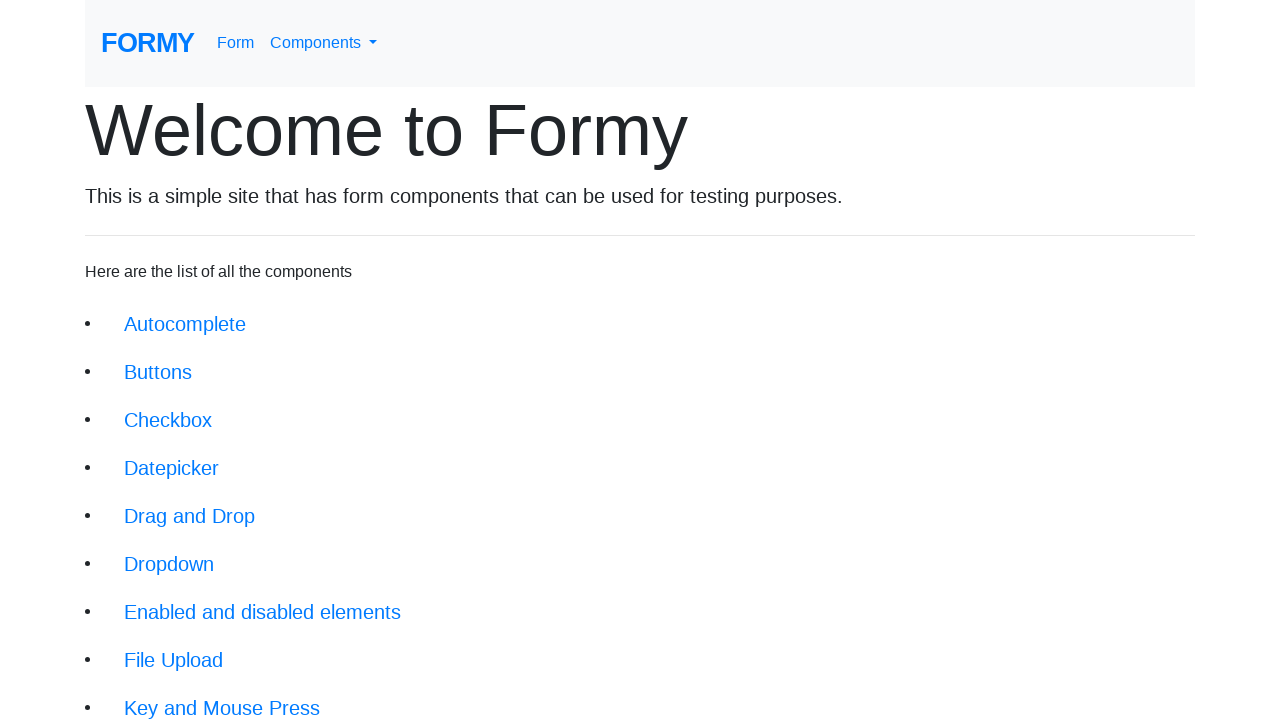

Clicked on the Complete Web Form link at (216, 696) on xpath=/html/body/div/div/li[14]/a
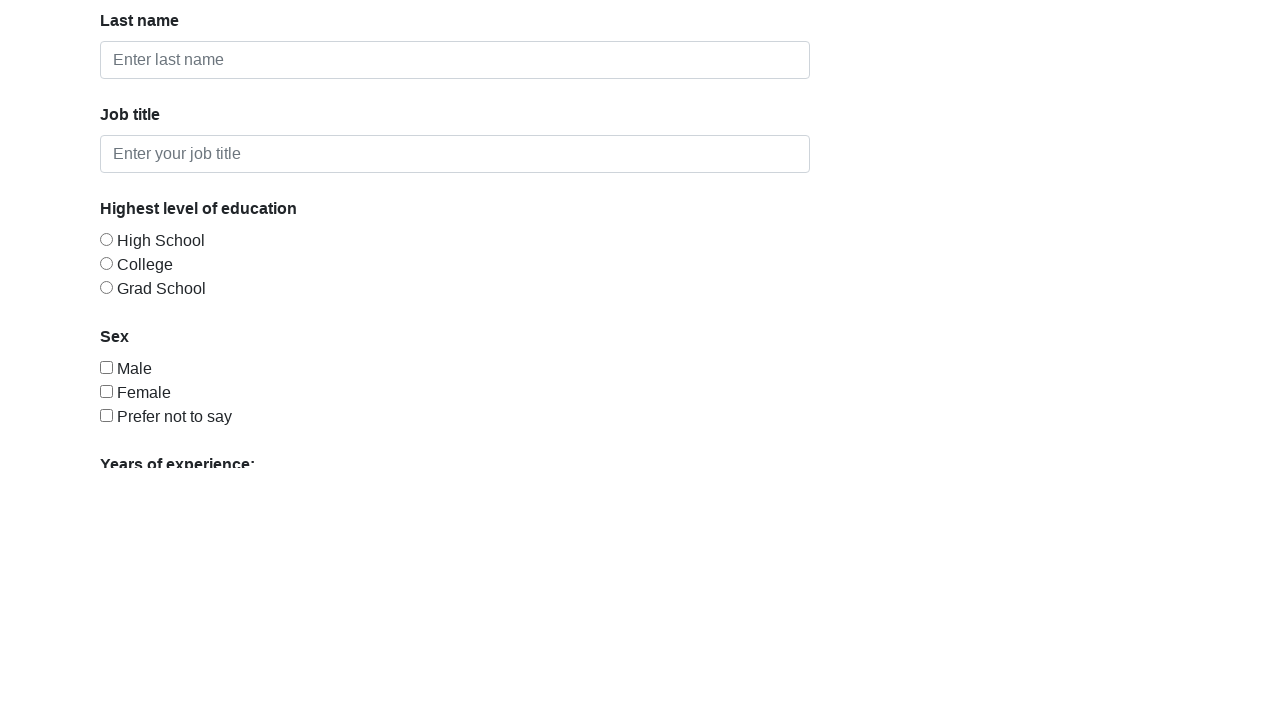

Waited for first name field to be visible
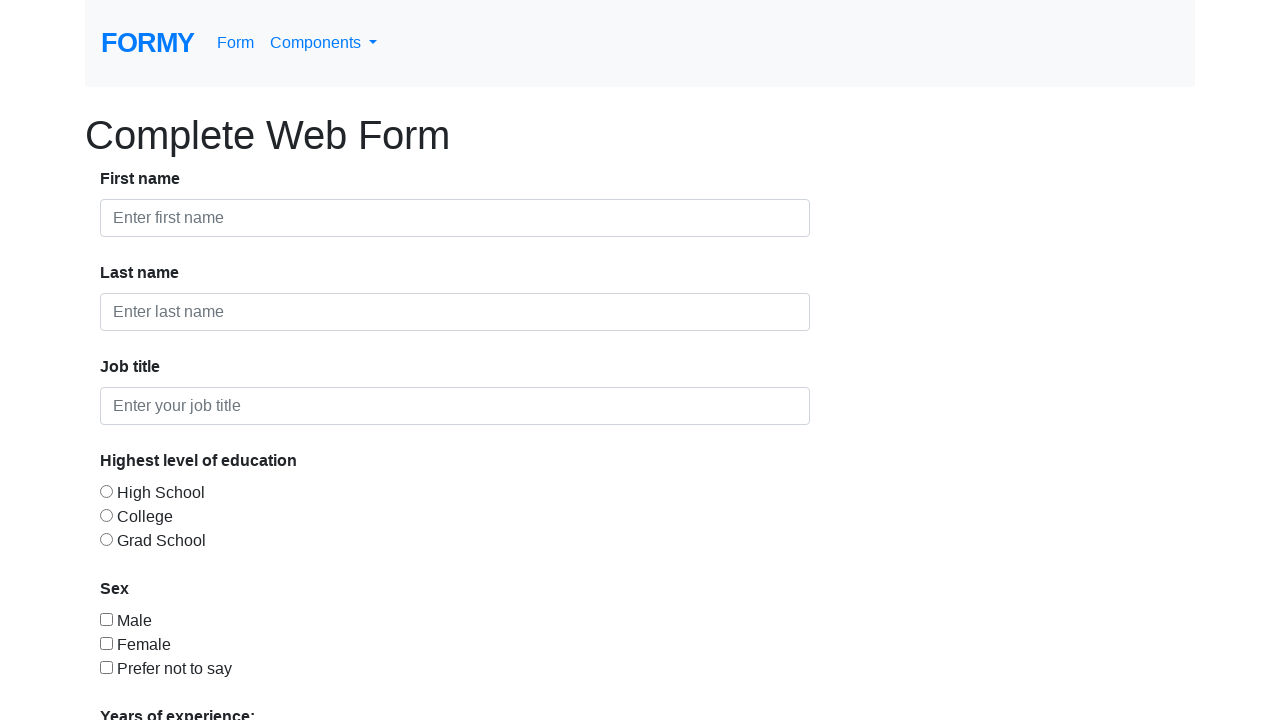

Filled first name field with 'Marcus' on #first-name
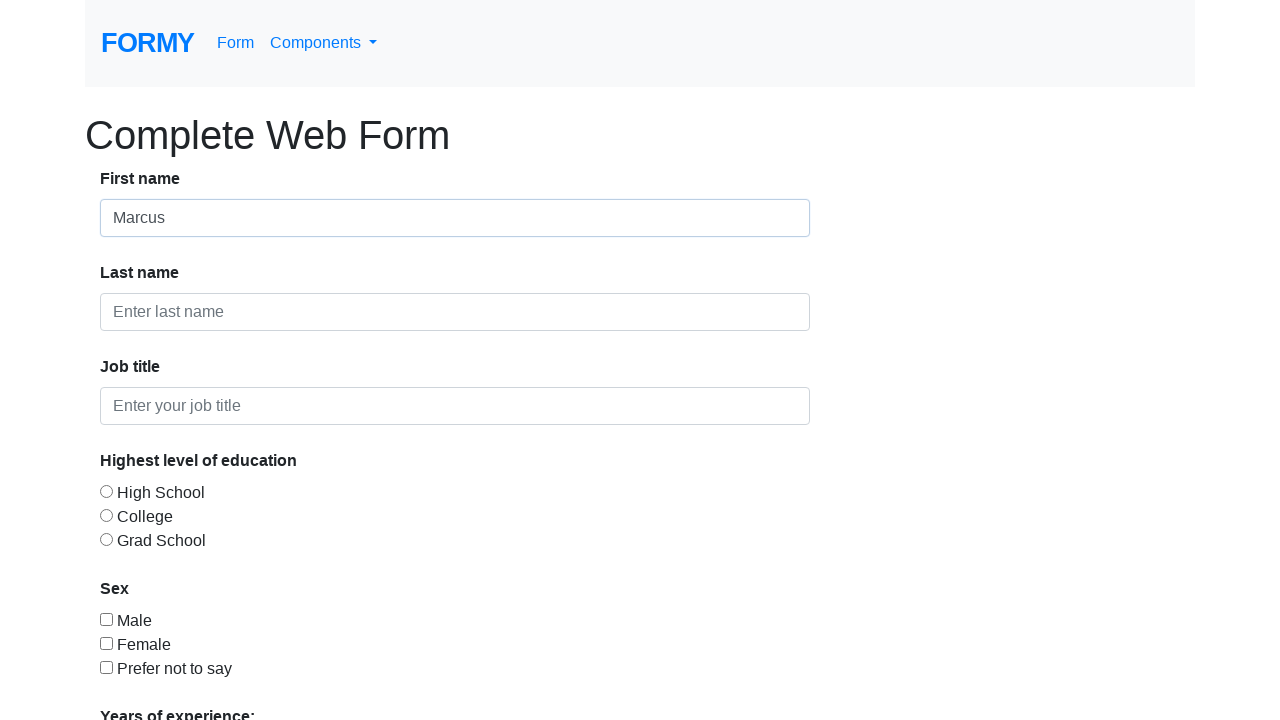

Filled last name field with 'Thompson' on #last-name
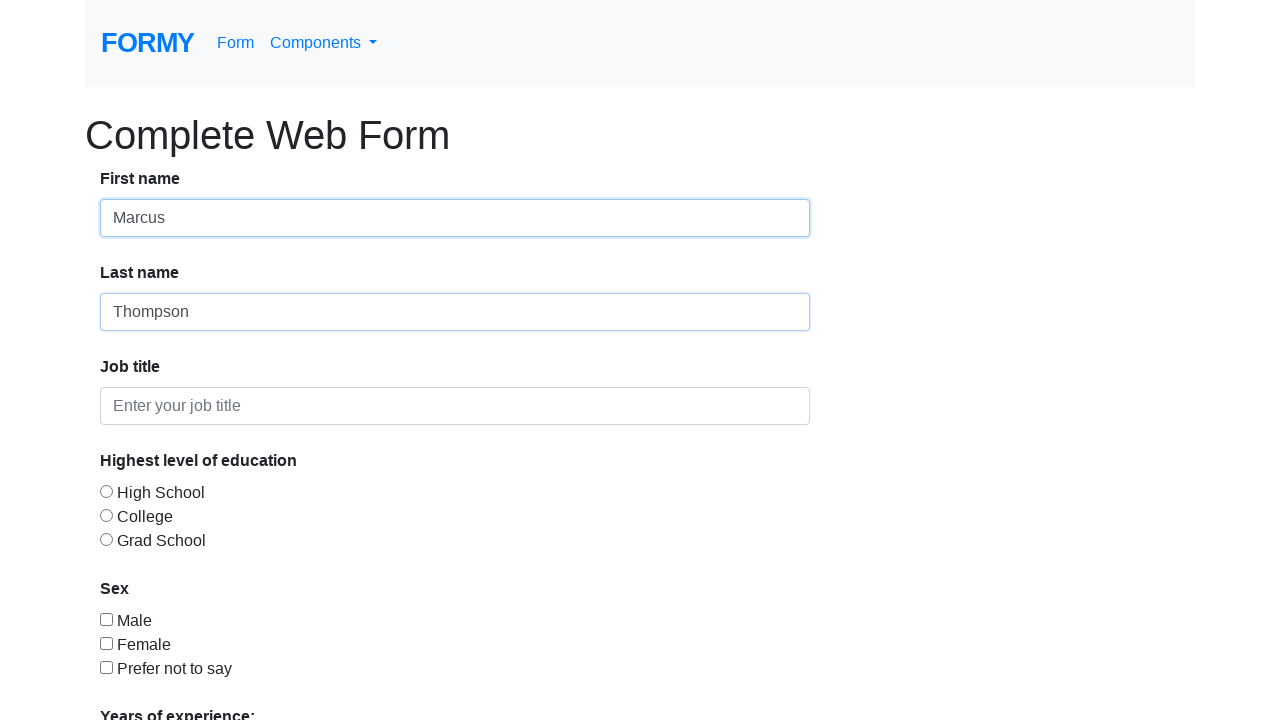

Filled job title field with 'Quality Engineer' on #job-title
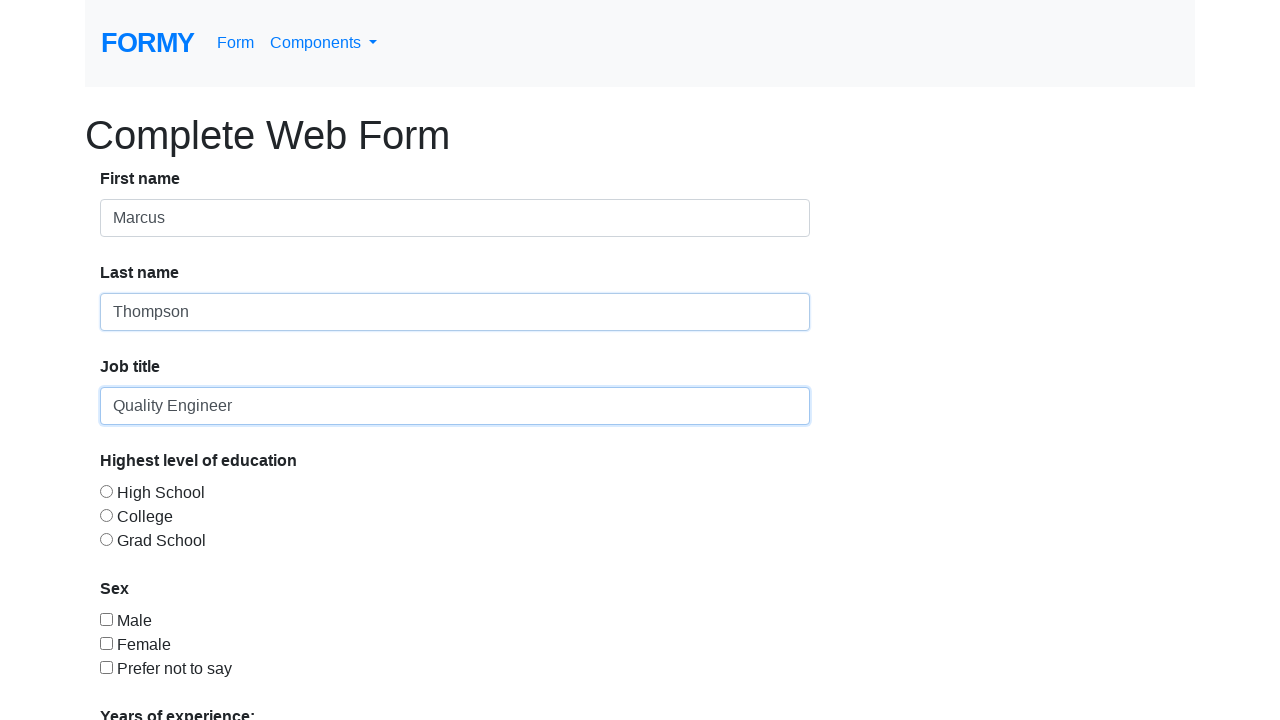

Selected Graduate education level radio button at (106, 539) on #radio-button-3
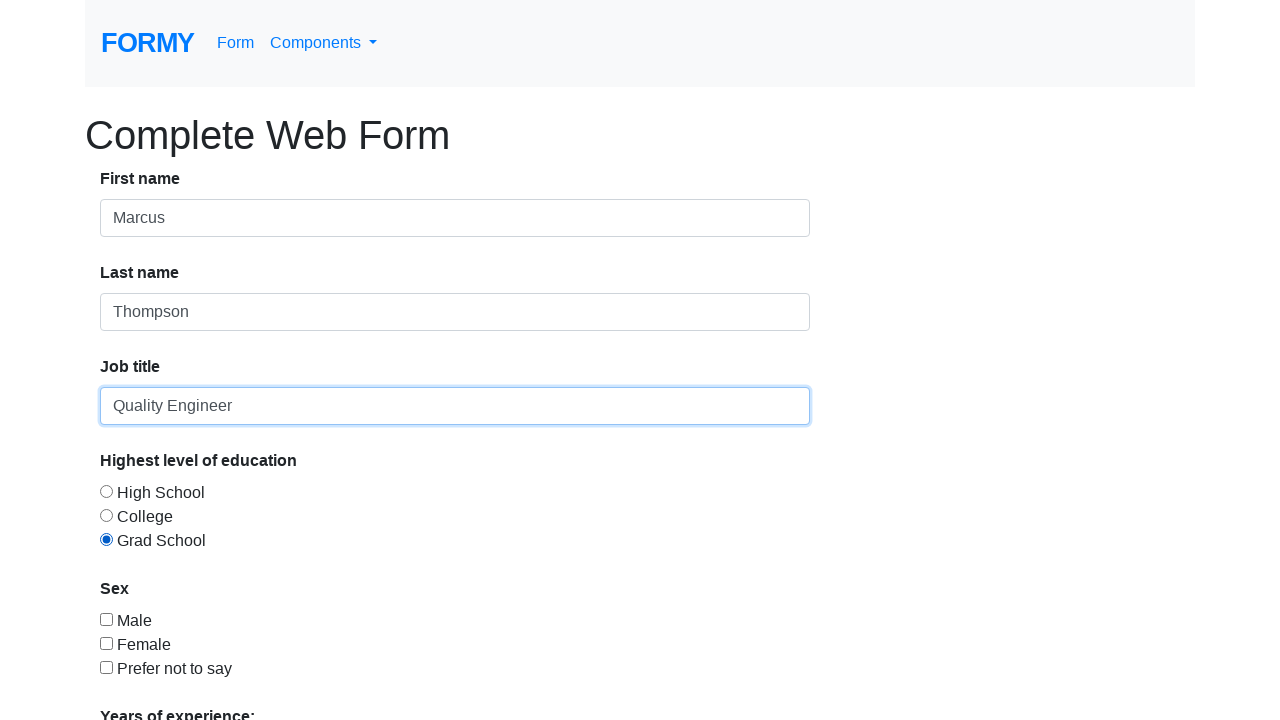

Selected Female gender checkbox at (106, 643) on #checkbox-2
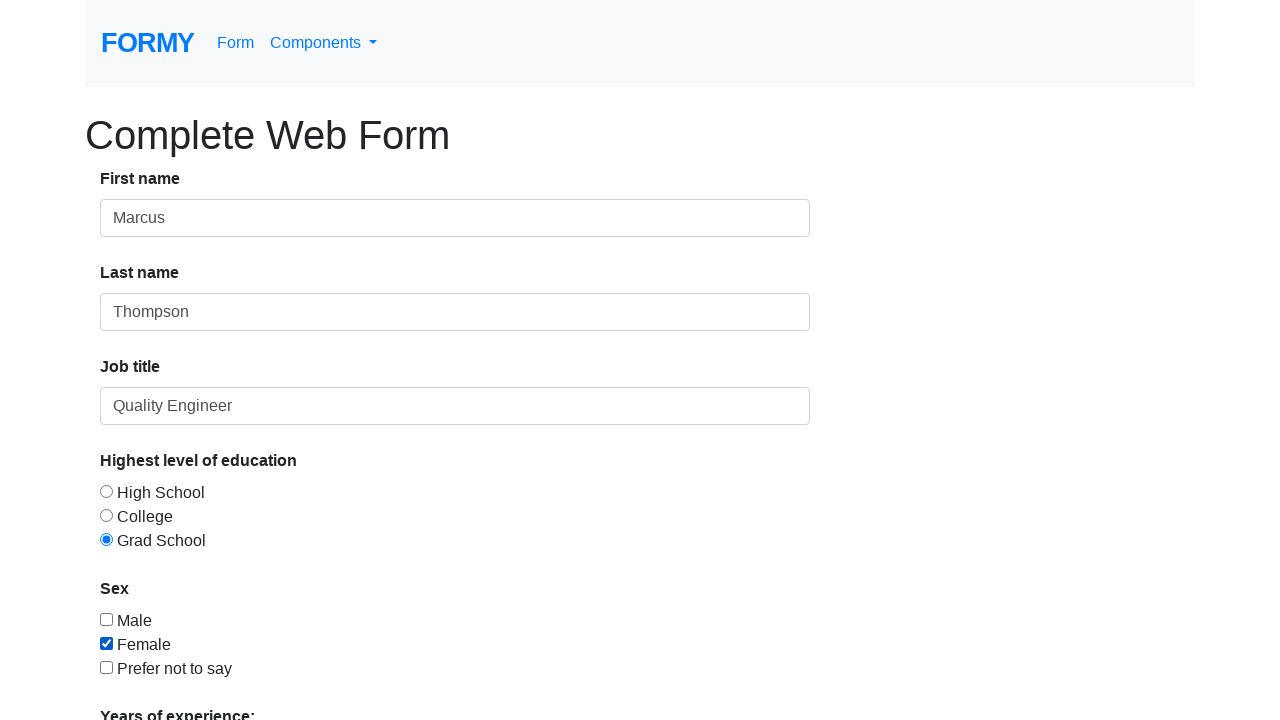

Scrolled down to view additional form fields
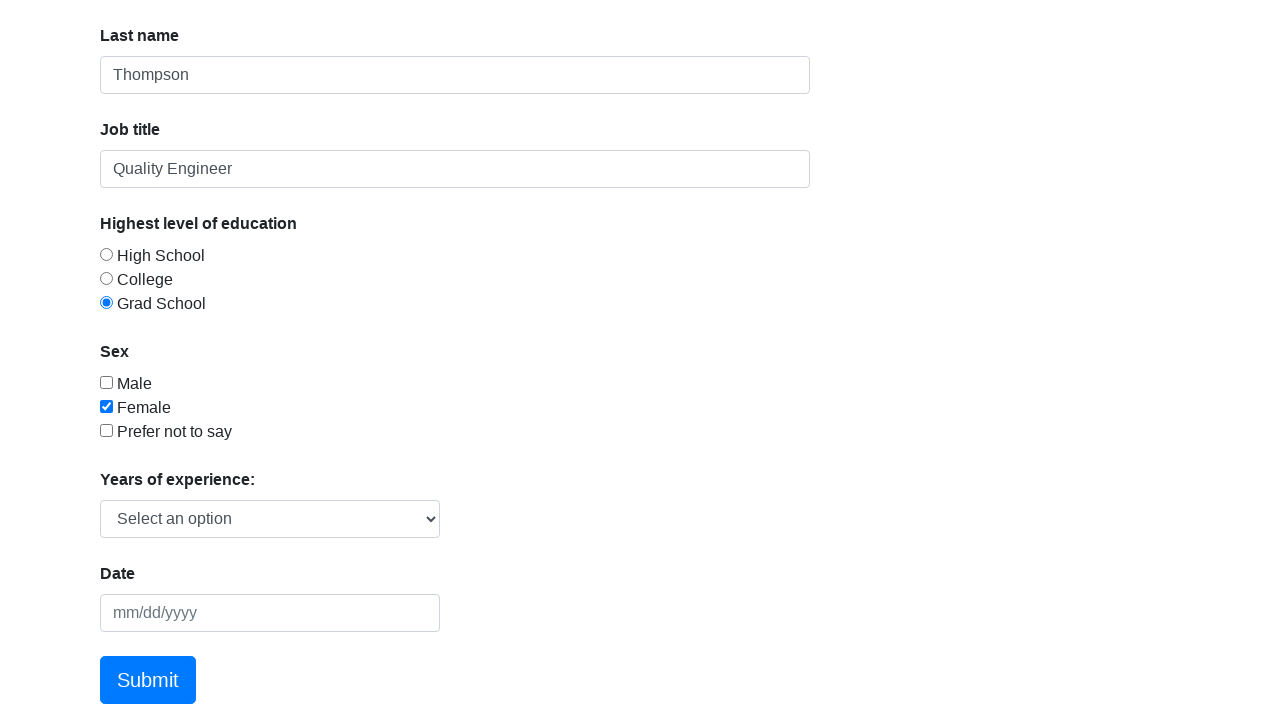

Selected '0-1' years of experience from dropdown menu on #select-menu
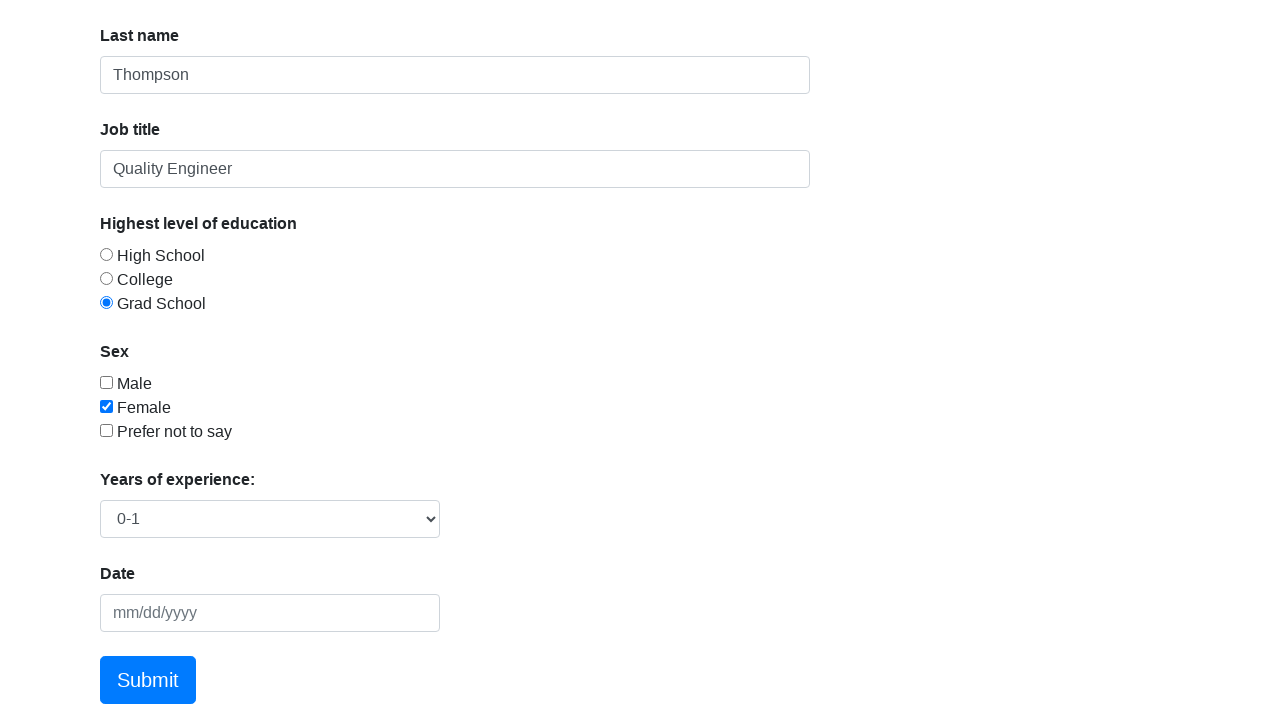

Opened date picker for date of birth selection at (270, 613) on #datepicker
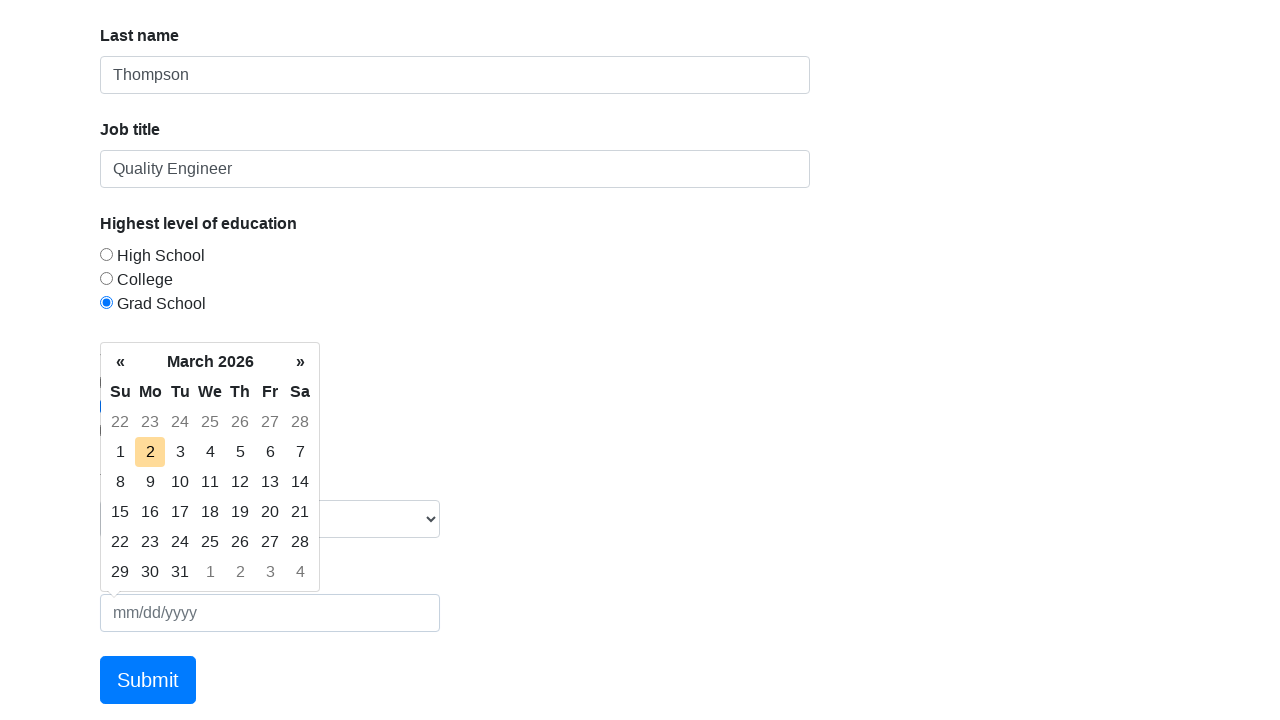

Navigated to previous month in date picker (current: March 2026) at (120, 362) on xpath=/html/body/div[2]/div[1]/table/thead/tr[2]/th[1]
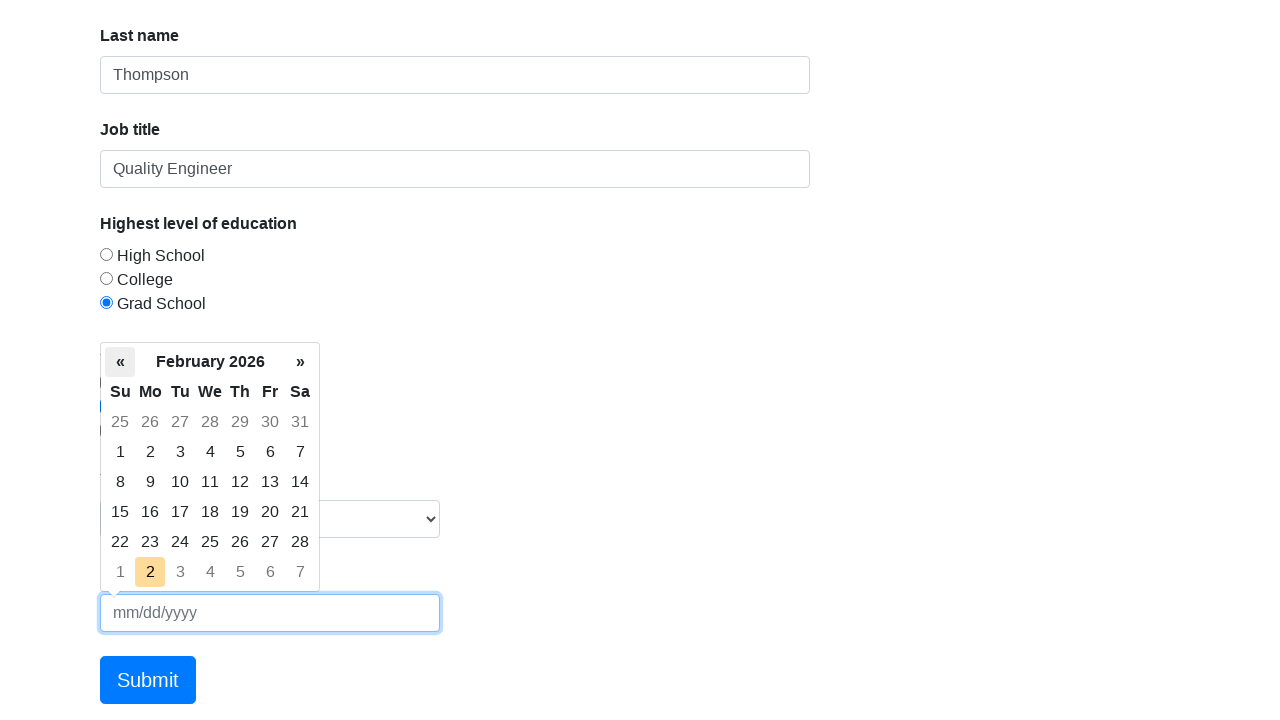

Navigated to previous month in date picker (current: February 2026) at (120, 362) on xpath=/html/body/div[2]/div[1]/table/thead/tr[2]/th[1]
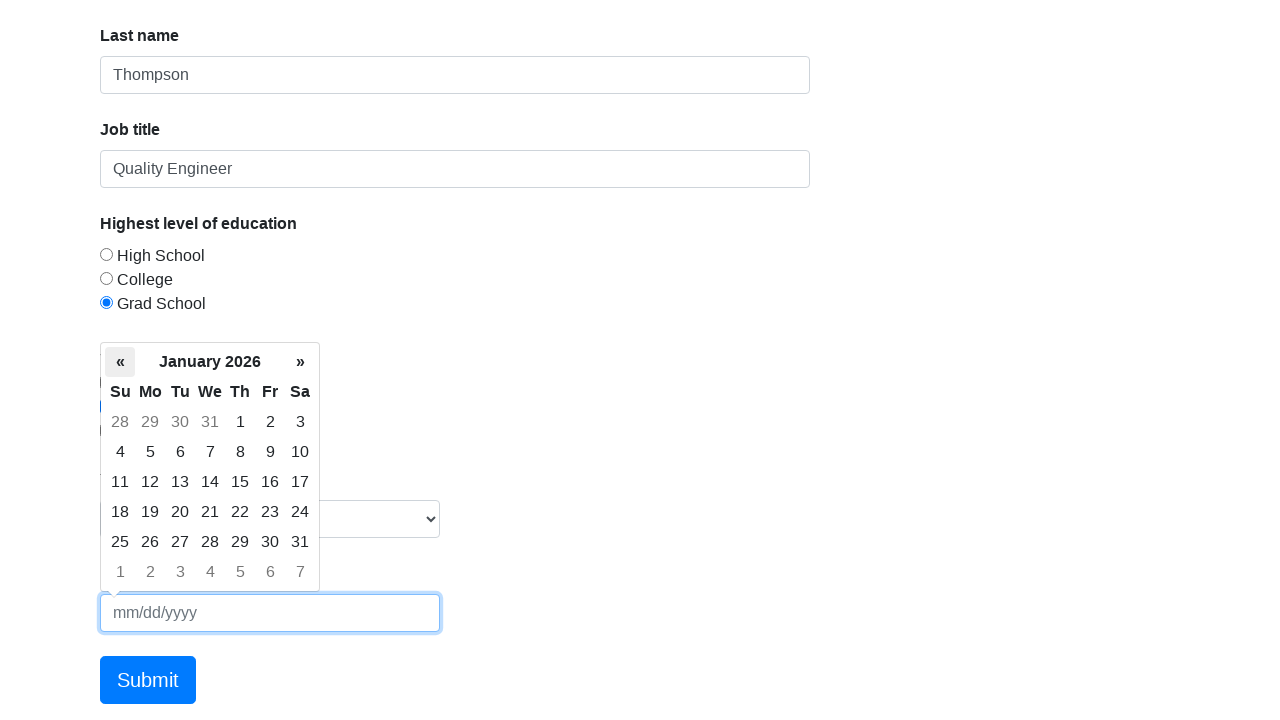

Navigated to previous month in date picker (current: January 2026) at (120, 362) on xpath=/html/body/div[2]/div[1]/table/thead/tr[2]/th[1]
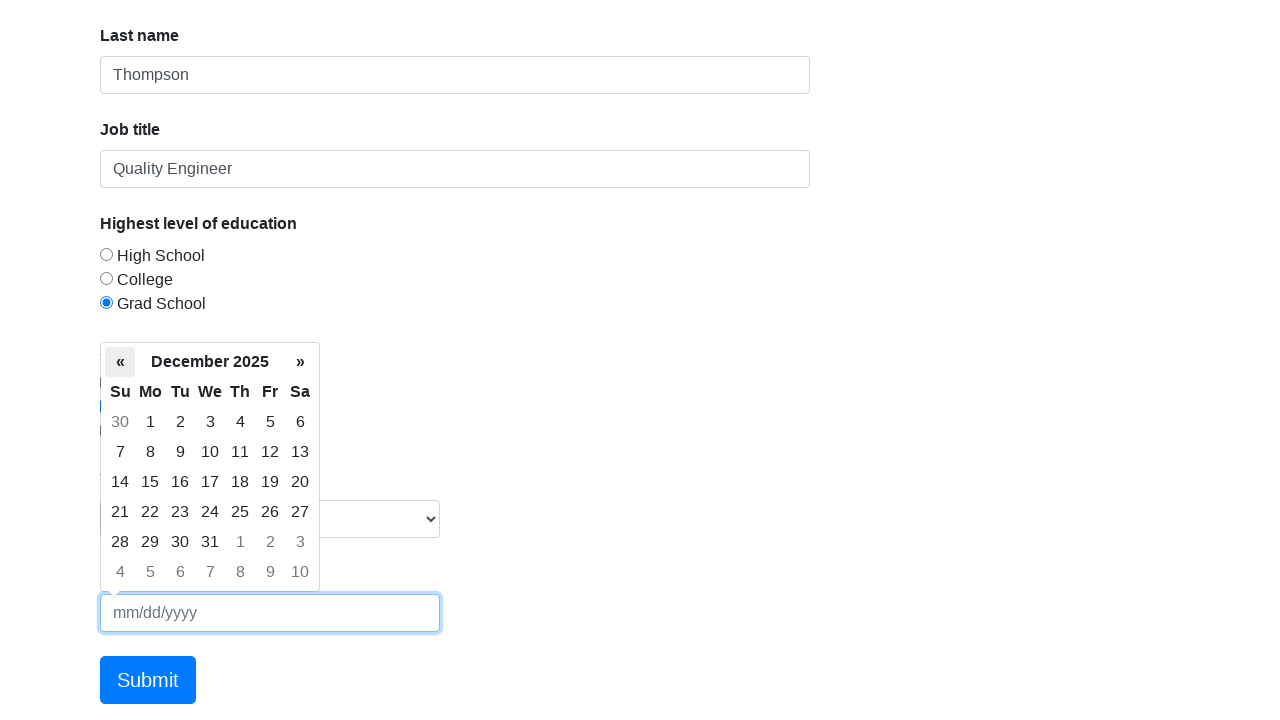

Navigated to previous month in date picker (current: December 2025) at (120, 362) on xpath=/html/body/div[2]/div[1]/table/thead/tr[2]/th[1]
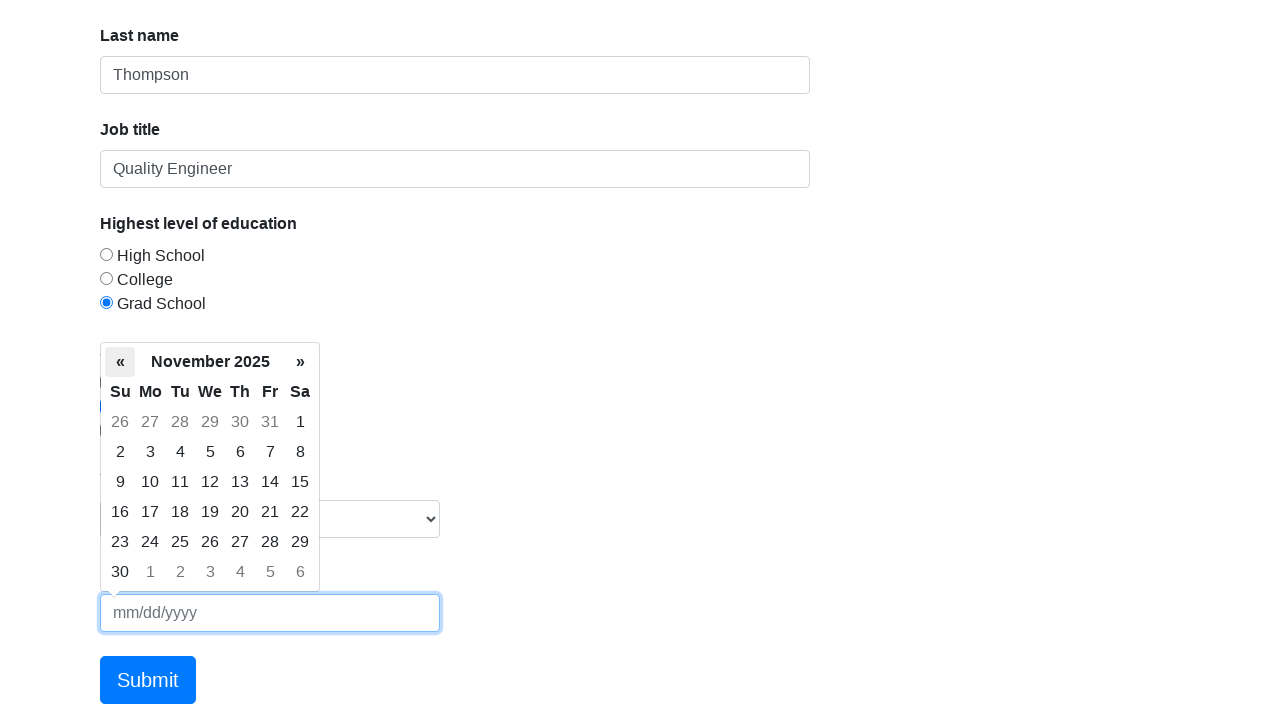

Navigated to previous month in date picker (current: November 2025) at (120, 362) on xpath=/html/body/div[2]/div[1]/table/thead/tr[2]/th[1]
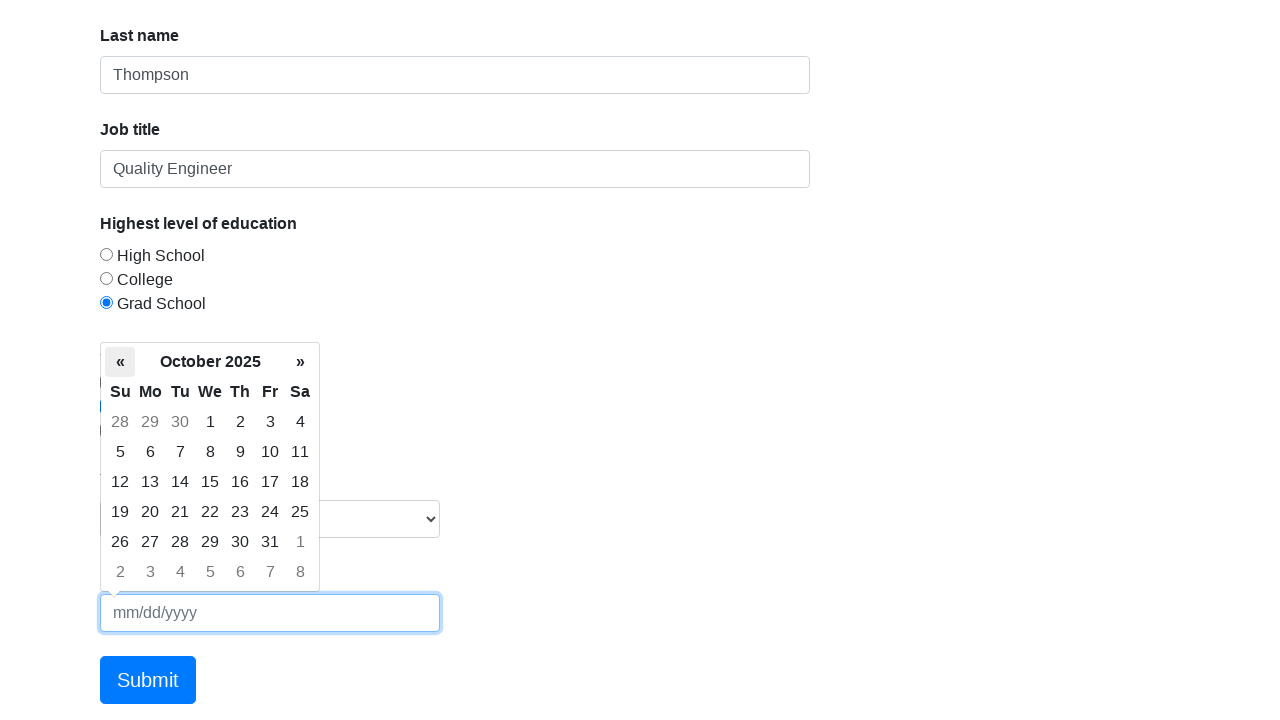

Navigated to previous month in date picker (current: October 2025) at (120, 362) on xpath=/html/body/div[2]/div[1]/table/thead/tr[2]/th[1]
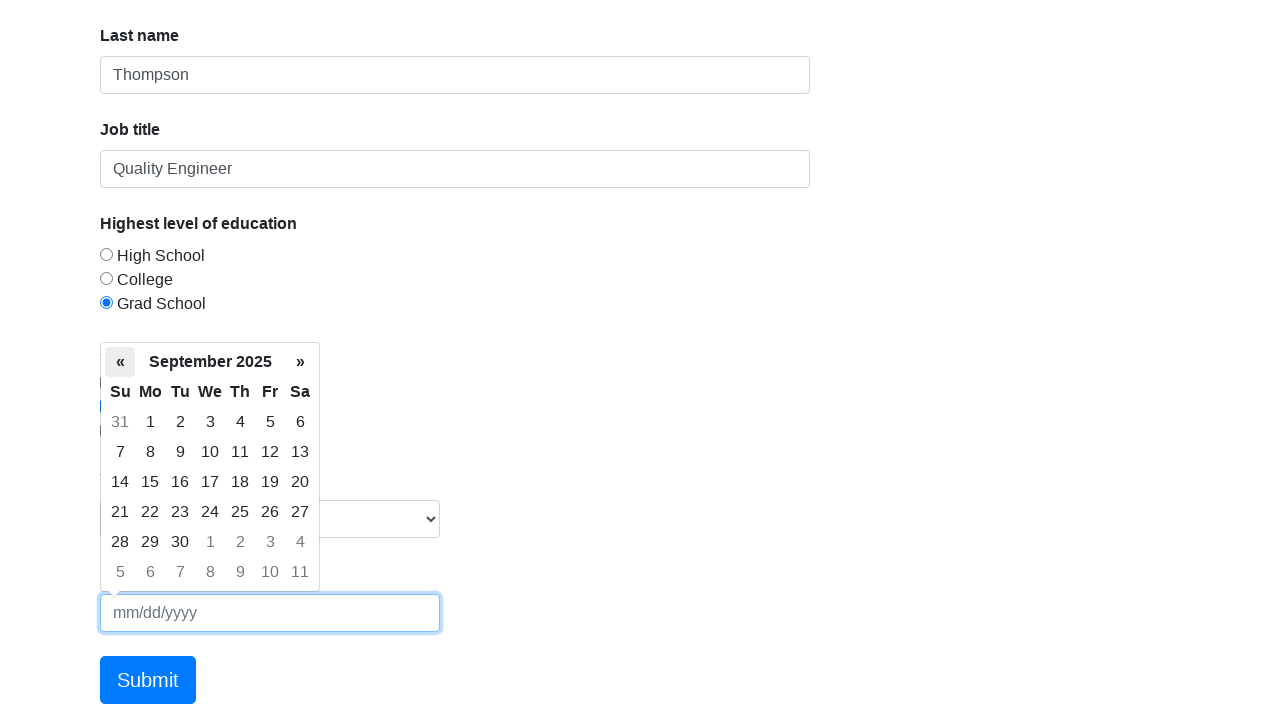

Navigated to previous month in date picker (current: September 2025) at (120, 362) on xpath=/html/body/div[2]/div[1]/table/thead/tr[2]/th[1]
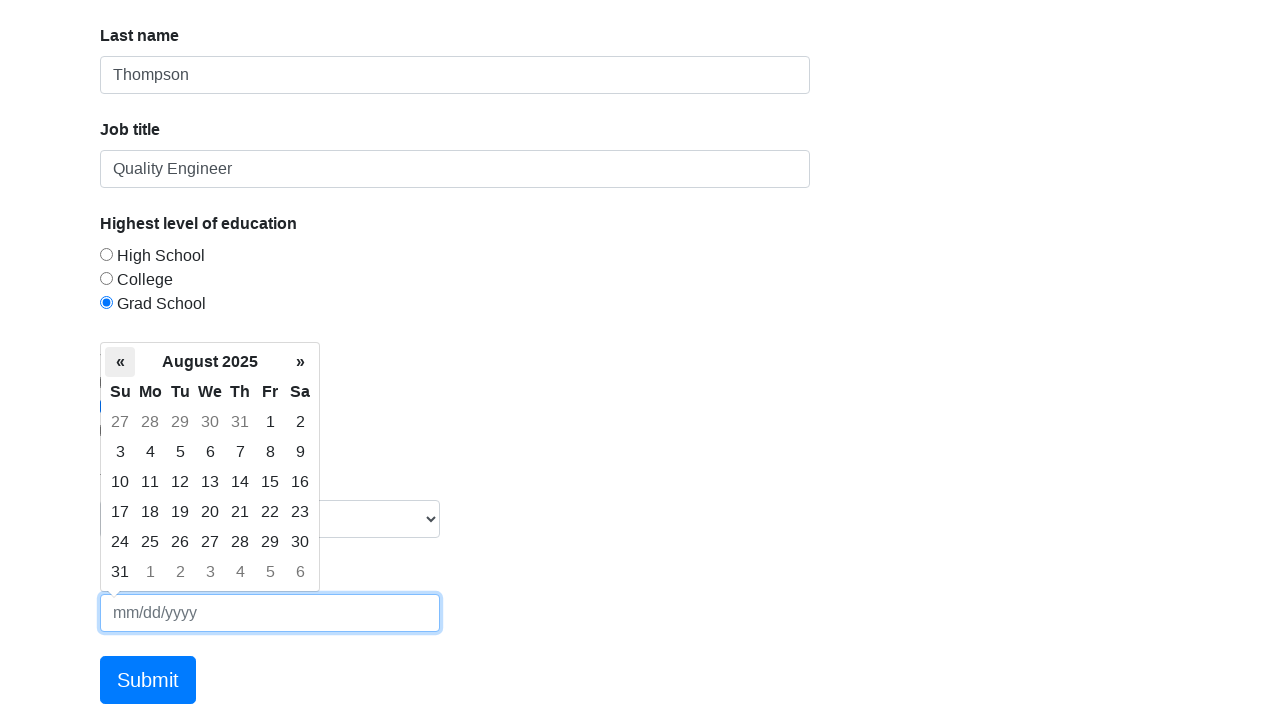

Navigated to previous month in date picker (current: August 2025) at (120, 362) on xpath=/html/body/div[2]/div[1]/table/thead/tr[2]/th[1]
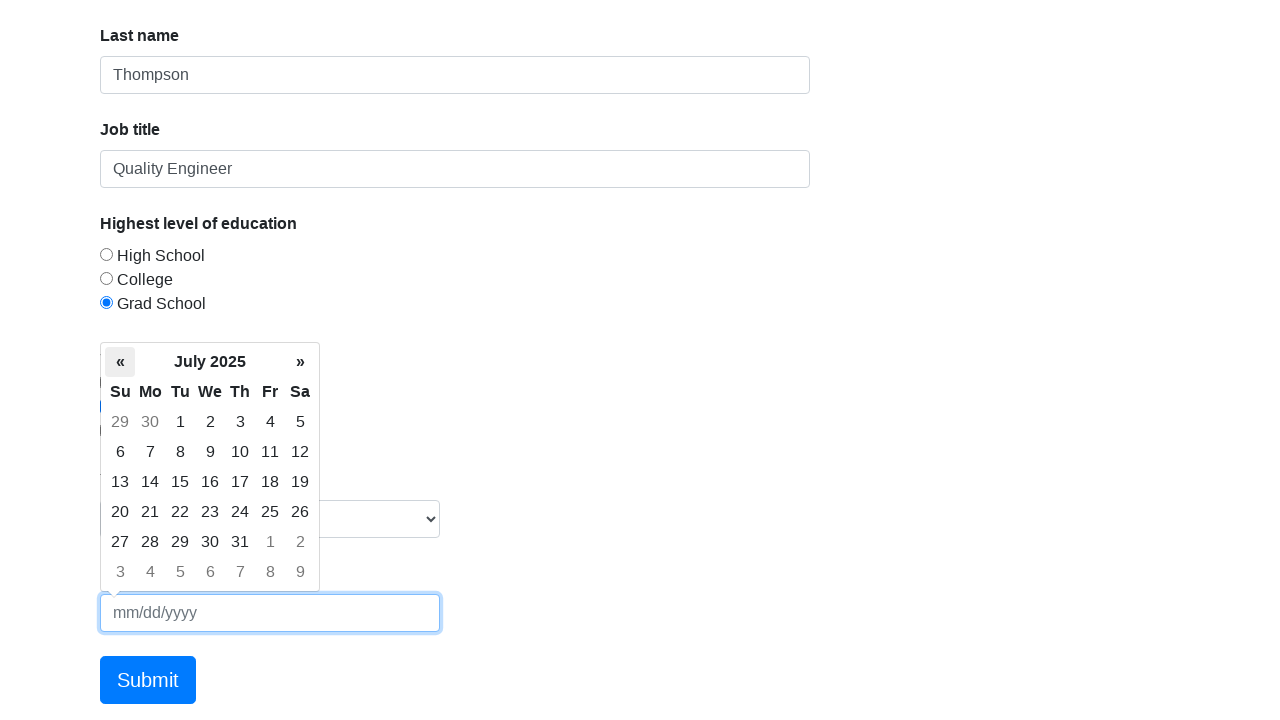

Navigated to previous month in date picker (current: July 2025) at (120, 362) on xpath=/html/body/div[2]/div[1]/table/thead/tr[2]/th[1]
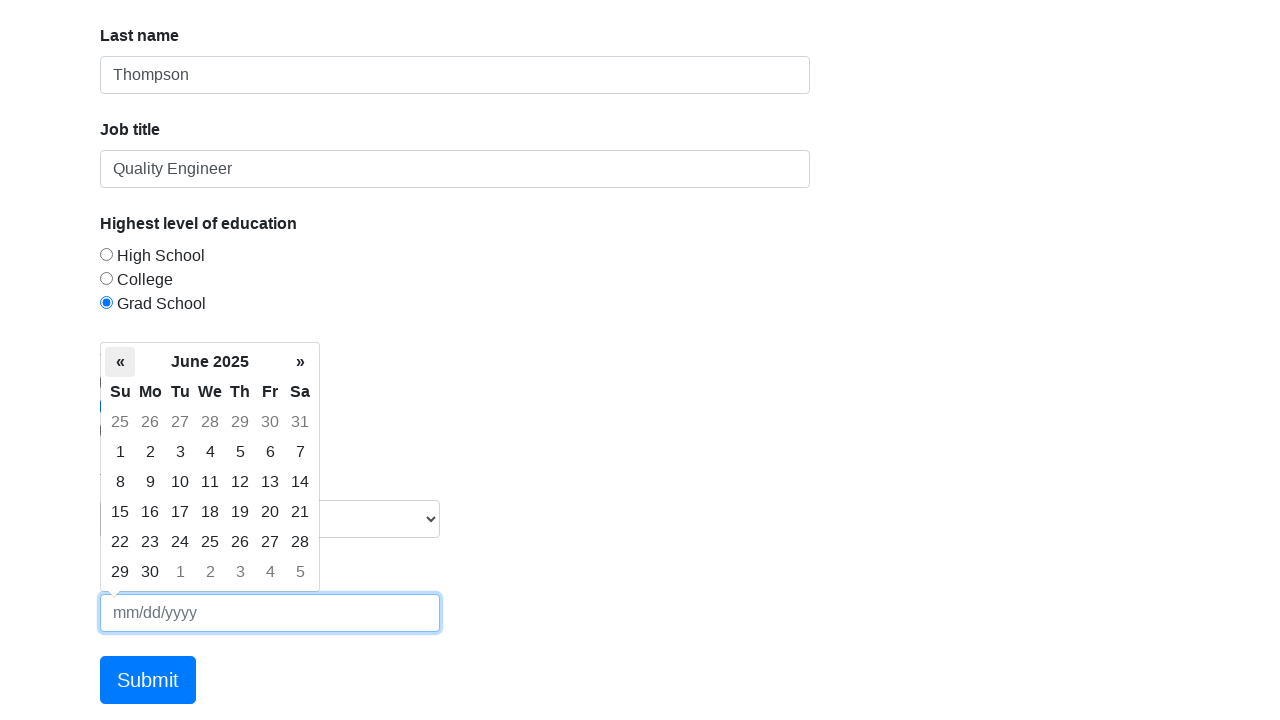

Navigated to previous month in date picker (current: June 2025) at (120, 362) on xpath=/html/body/div[2]/div[1]/table/thead/tr[2]/th[1]
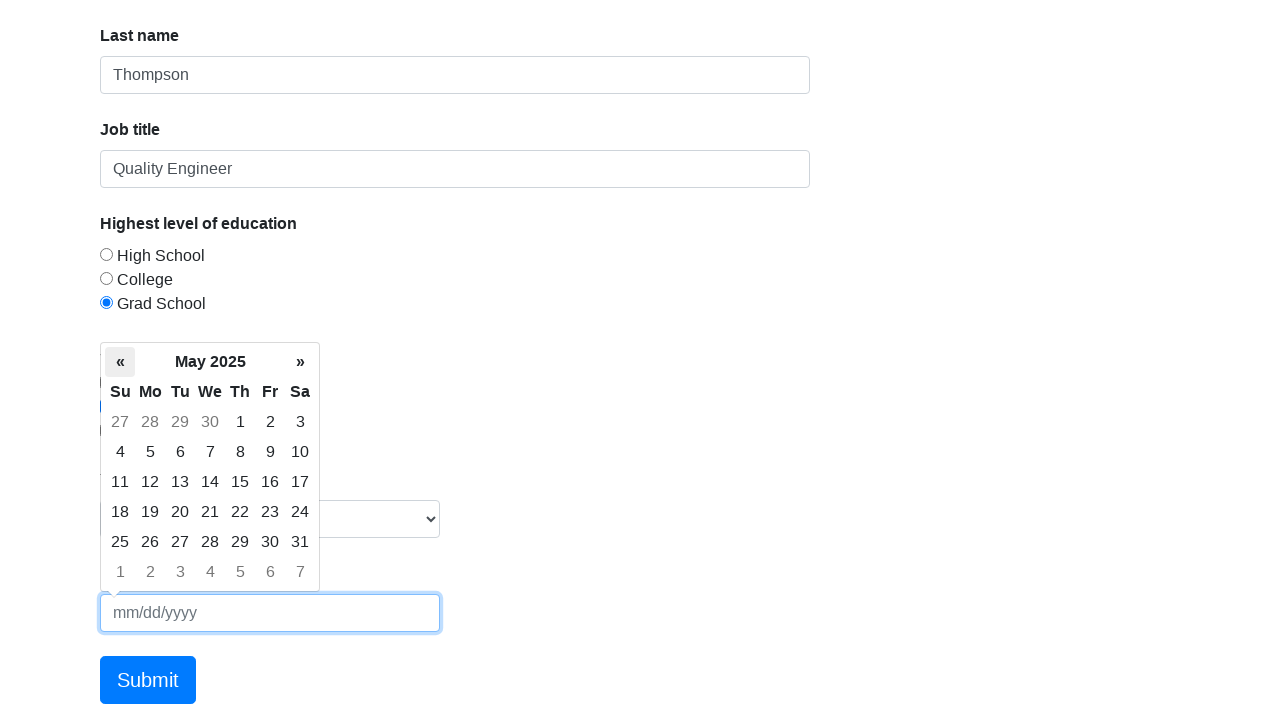

Navigated to previous month in date picker (current: May 2025) at (120, 362) on xpath=/html/body/div[2]/div[1]/table/thead/tr[2]/th[1]
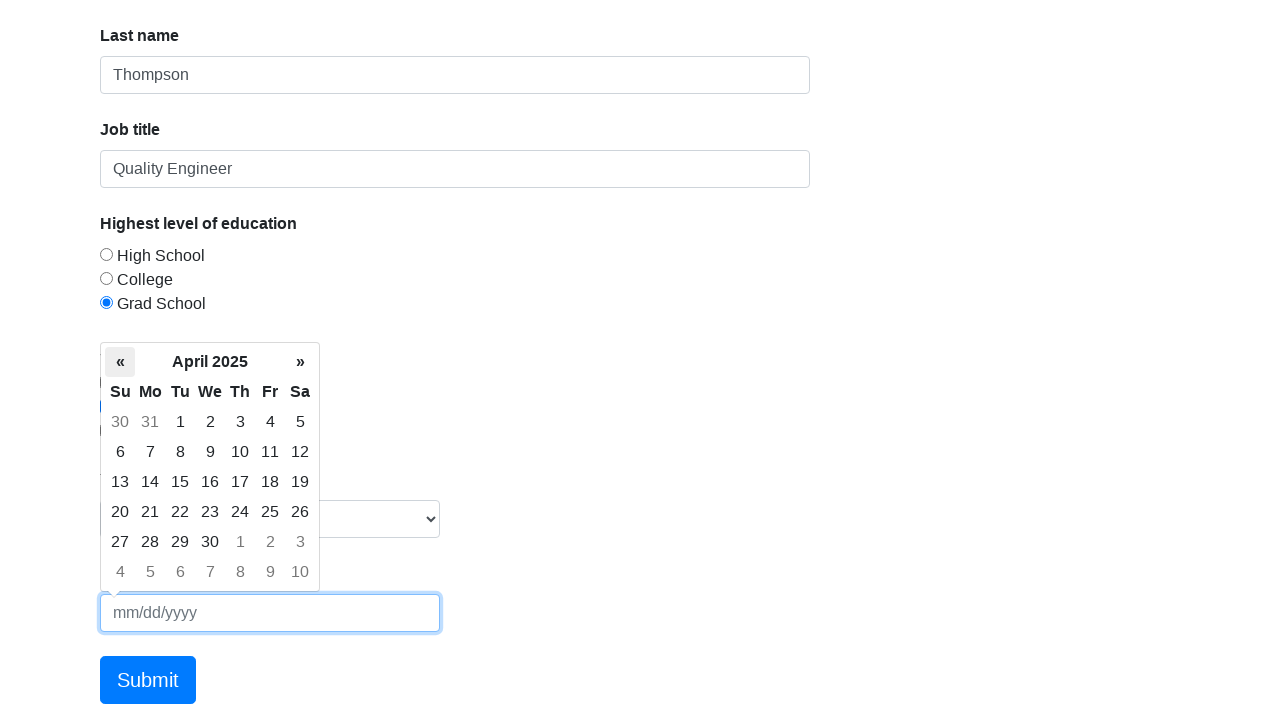

Navigated to previous month in date picker (current: April 2025) at (120, 362) on xpath=/html/body/div[2]/div[1]/table/thead/tr[2]/th[1]
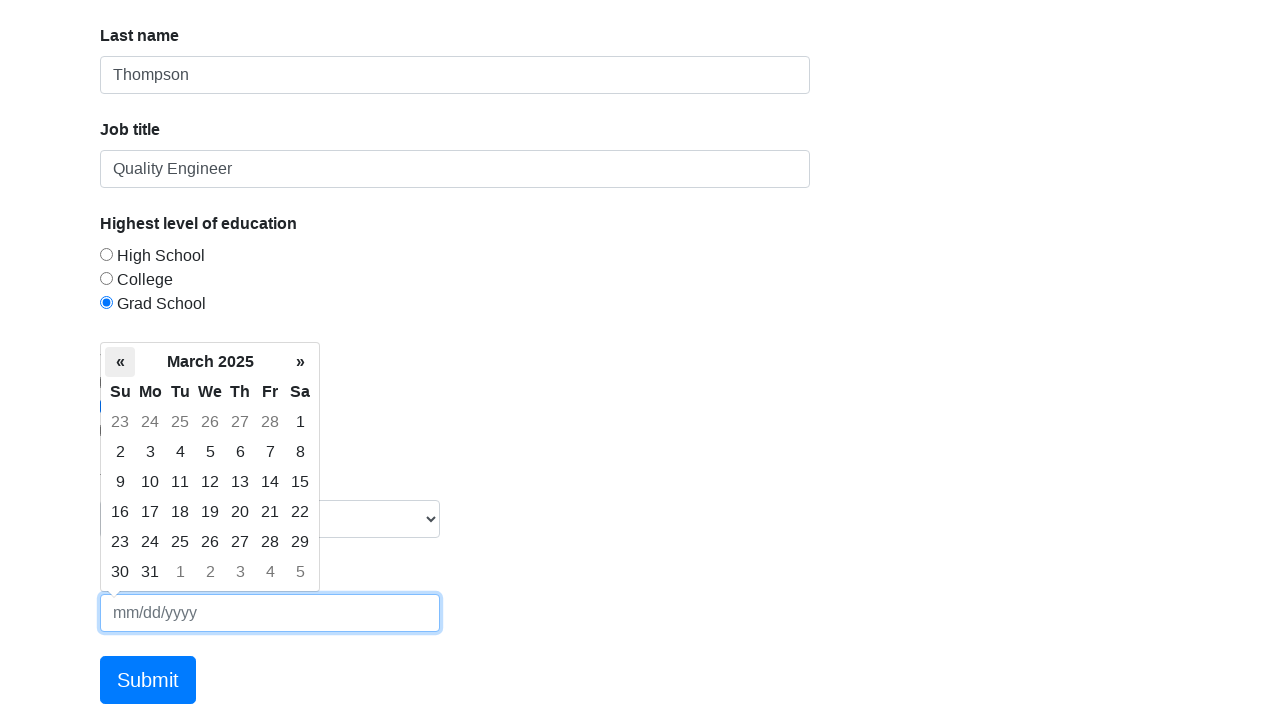

Navigated to previous month in date picker (current: March 2025) at (120, 362) on xpath=/html/body/div[2]/div[1]/table/thead/tr[2]/th[1]
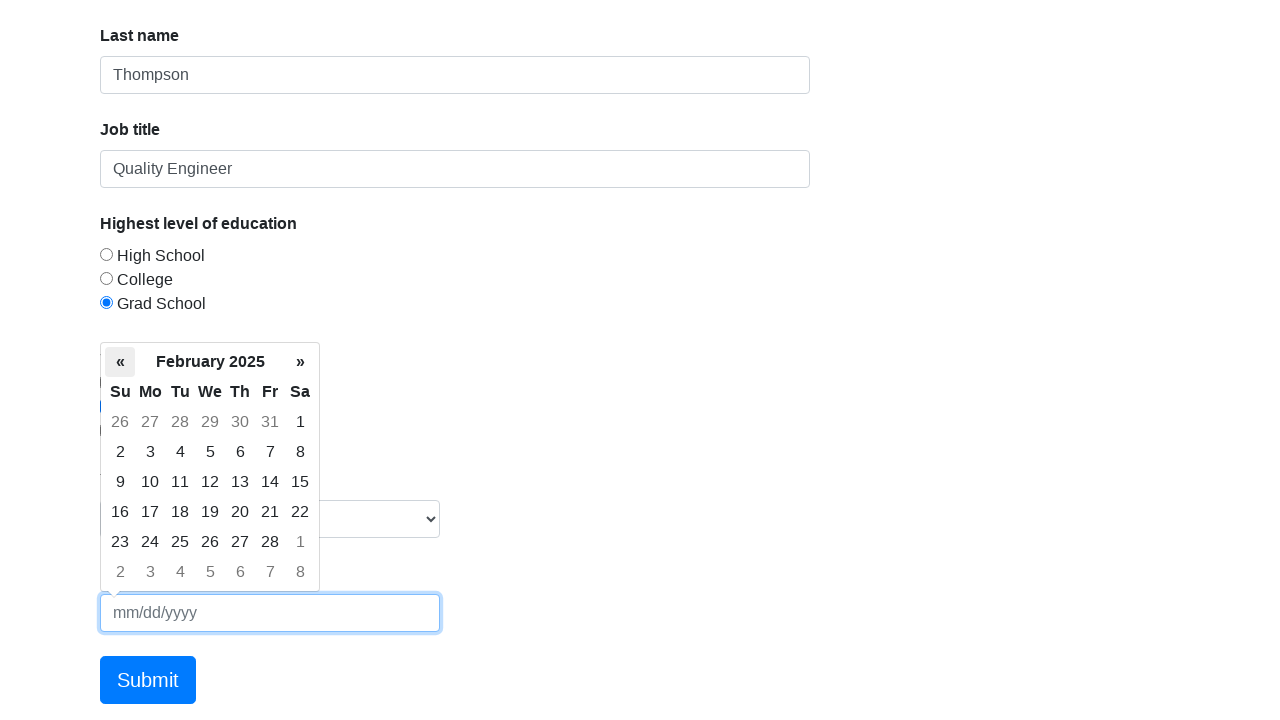

Navigated to previous month in date picker (current: February 2025) at (120, 362) on xpath=/html/body/div[2]/div[1]/table/thead/tr[2]/th[1]
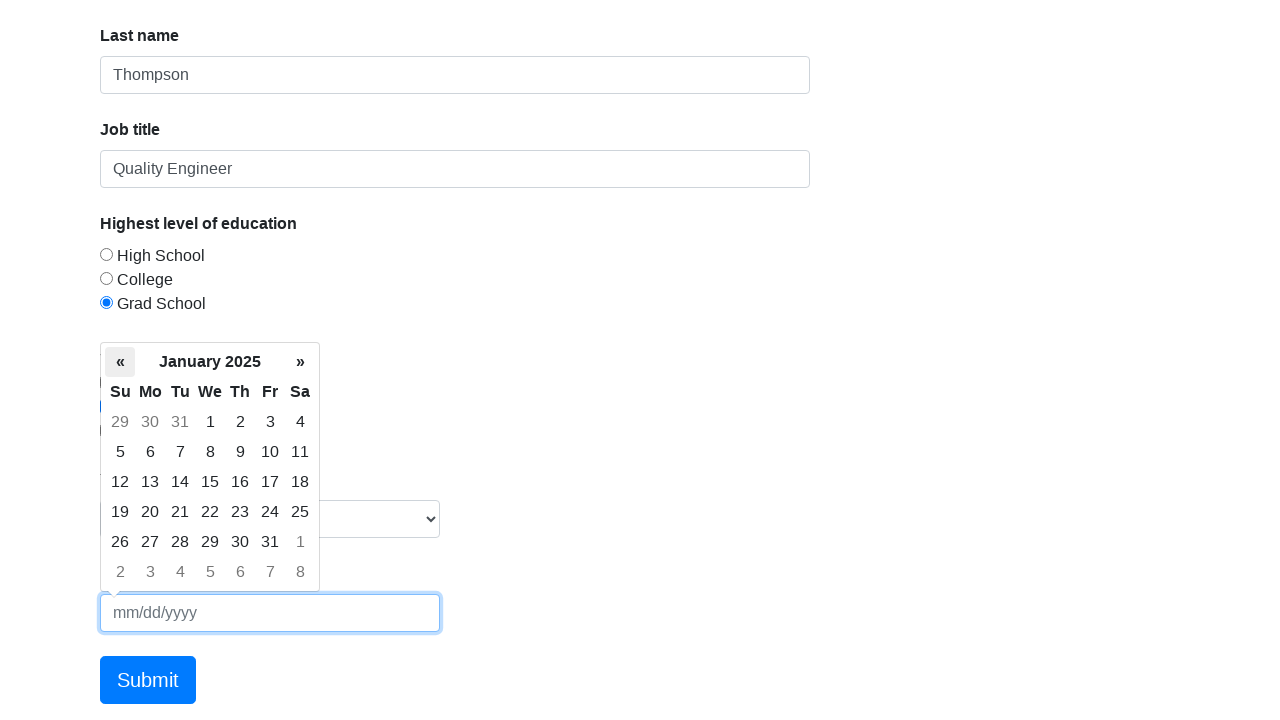

Navigated to previous month in date picker (current: January 2025) at (120, 362) on xpath=/html/body/div[2]/div[1]/table/thead/tr[2]/th[1]
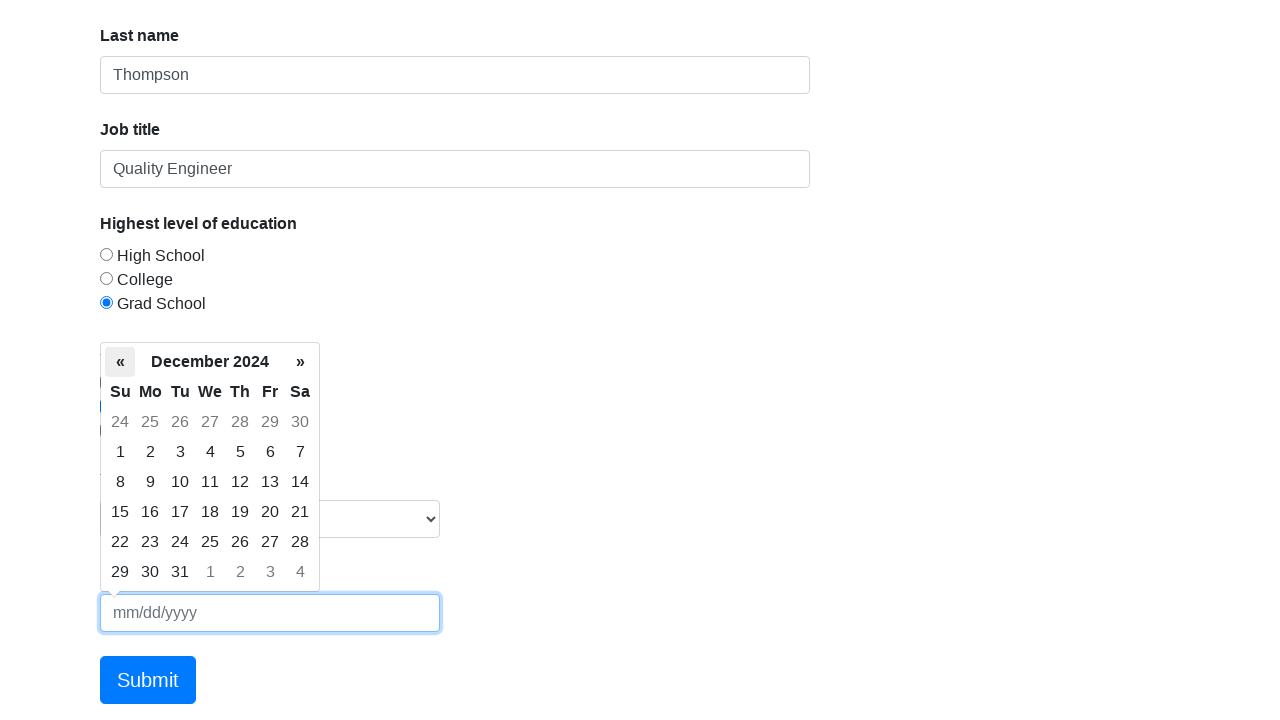

Navigated to previous month in date picker (current: December 2024) at (120, 362) on xpath=/html/body/div[2]/div[1]/table/thead/tr[2]/th[1]
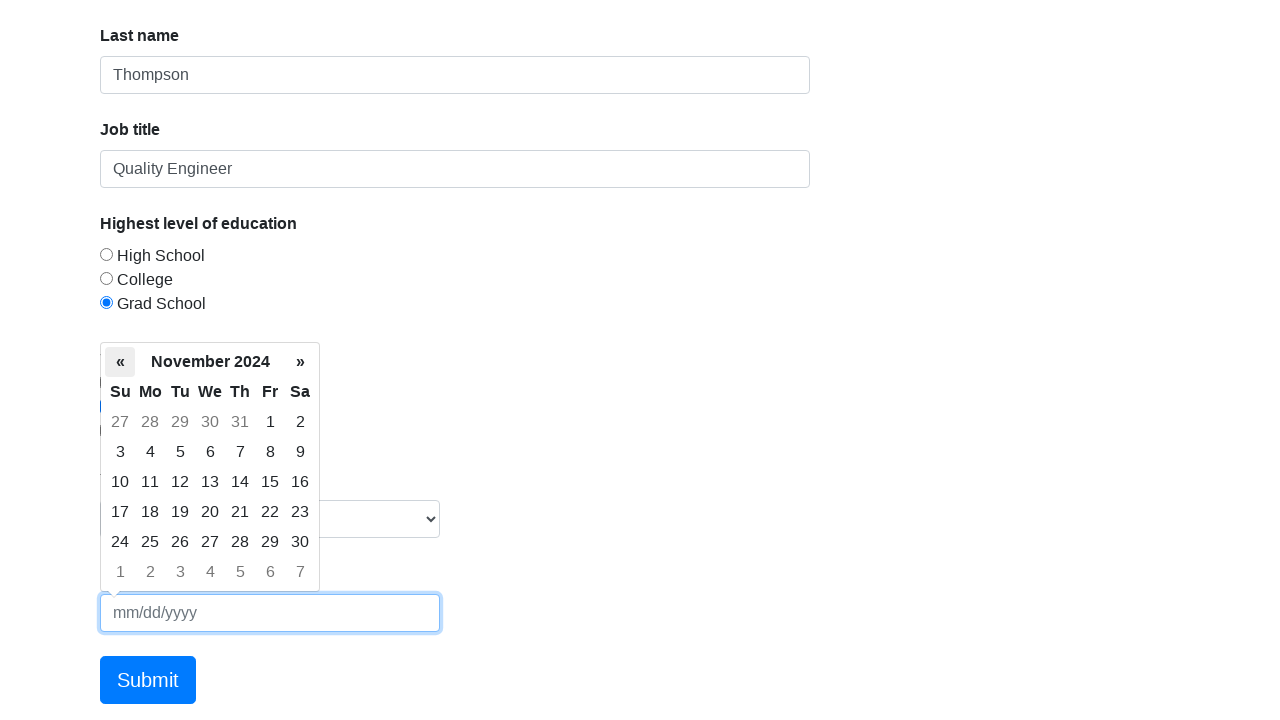

Navigated to previous month in date picker (current: November 2024) at (120, 362) on xpath=/html/body/div[2]/div[1]/table/thead/tr[2]/th[1]
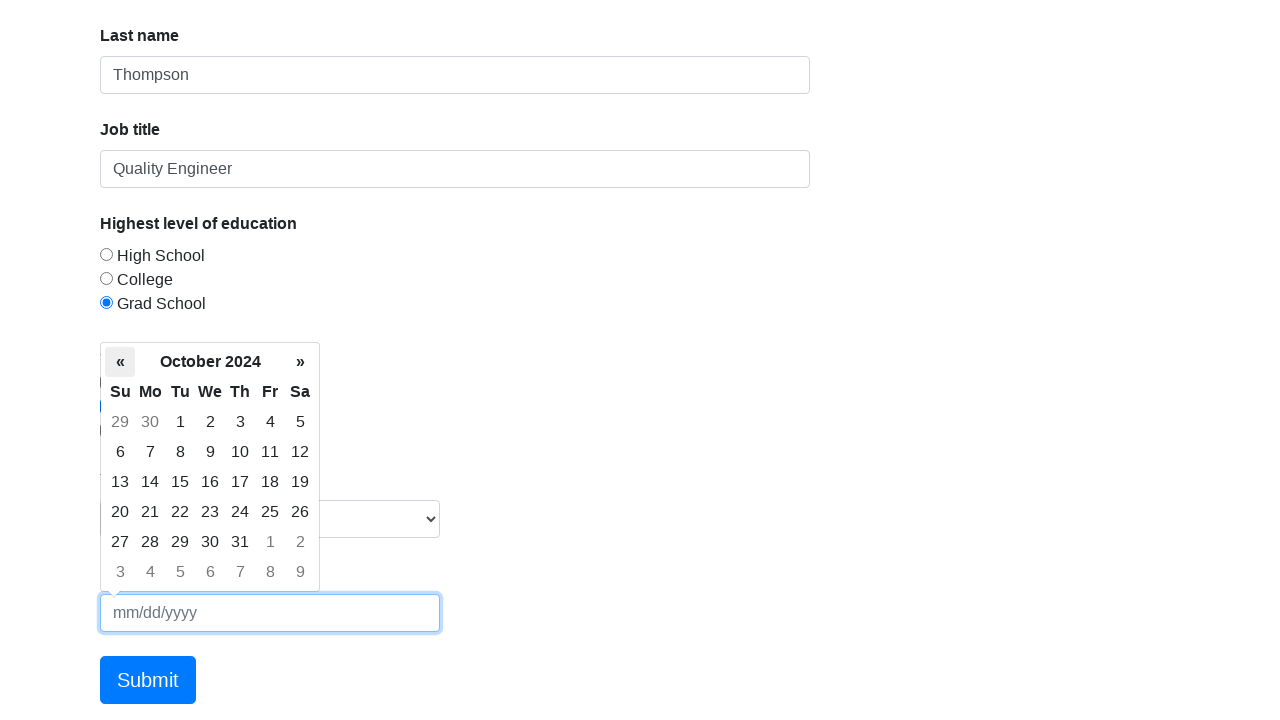

Navigated to previous month in date picker (current: October 2024) at (120, 362) on xpath=/html/body/div[2]/div[1]/table/thead/tr[2]/th[1]
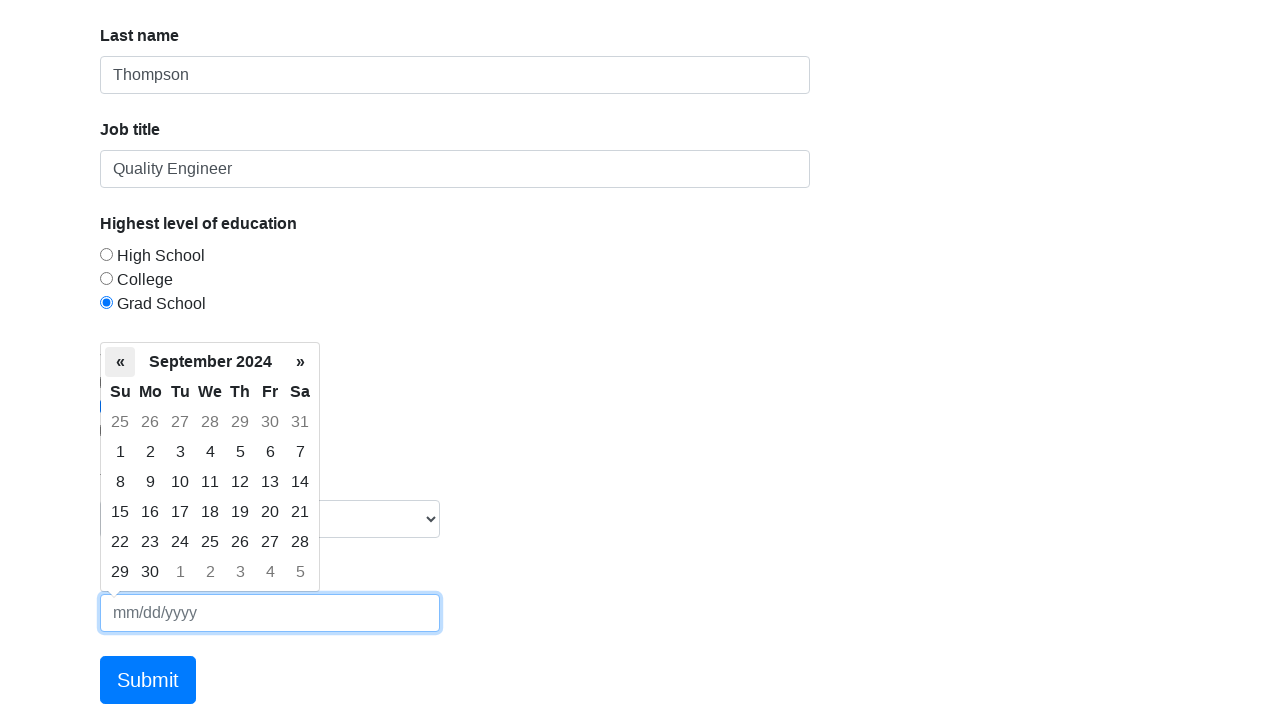

Navigated to previous month in date picker (current: September 2024) at (120, 362) on xpath=/html/body/div[2]/div[1]/table/thead/tr[2]/th[1]
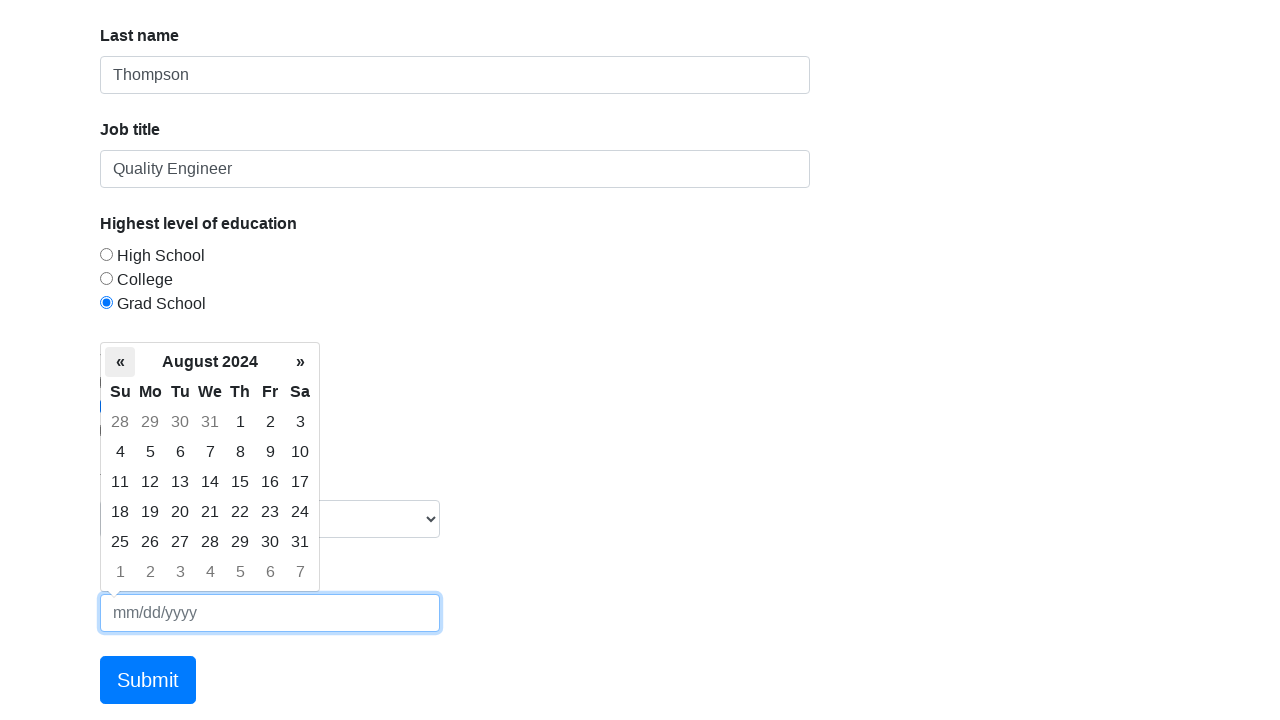

Navigated to previous month in date picker (current: August 2024) at (120, 362) on xpath=/html/body/div[2]/div[1]/table/thead/tr[2]/th[1]
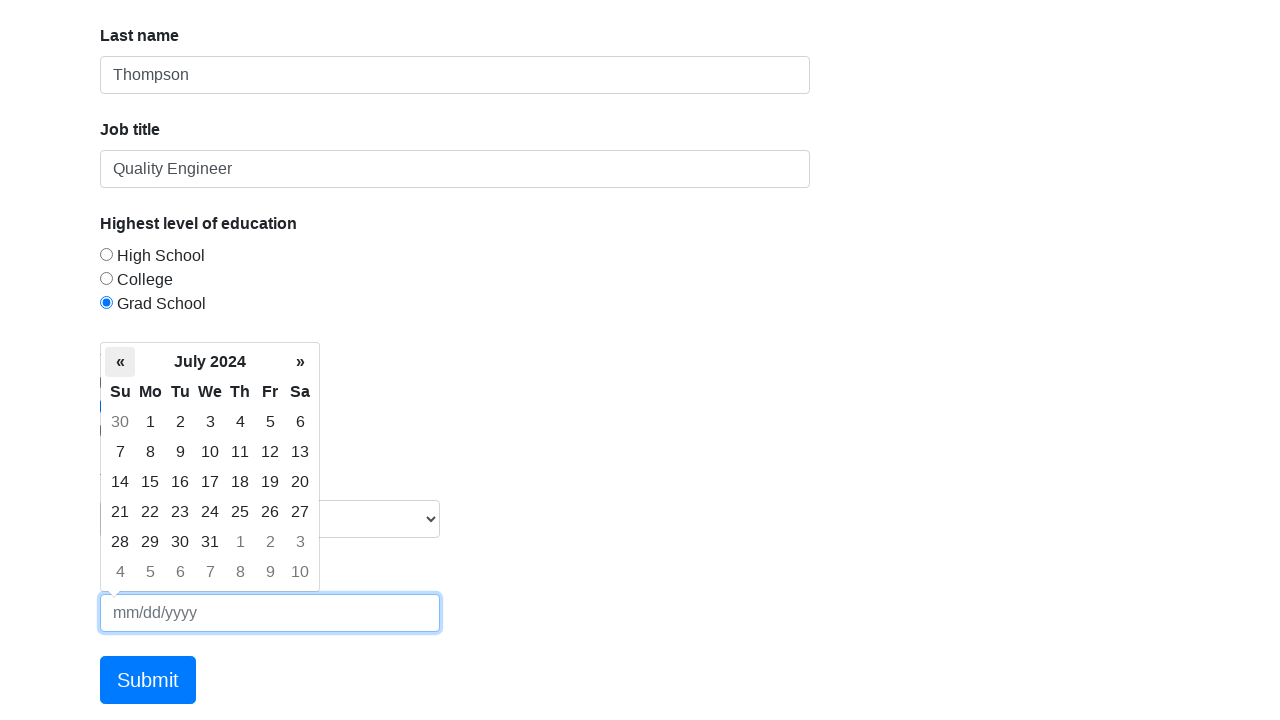

Navigated to previous month in date picker (current: July 2024) at (120, 362) on xpath=/html/body/div[2]/div[1]/table/thead/tr[2]/th[1]
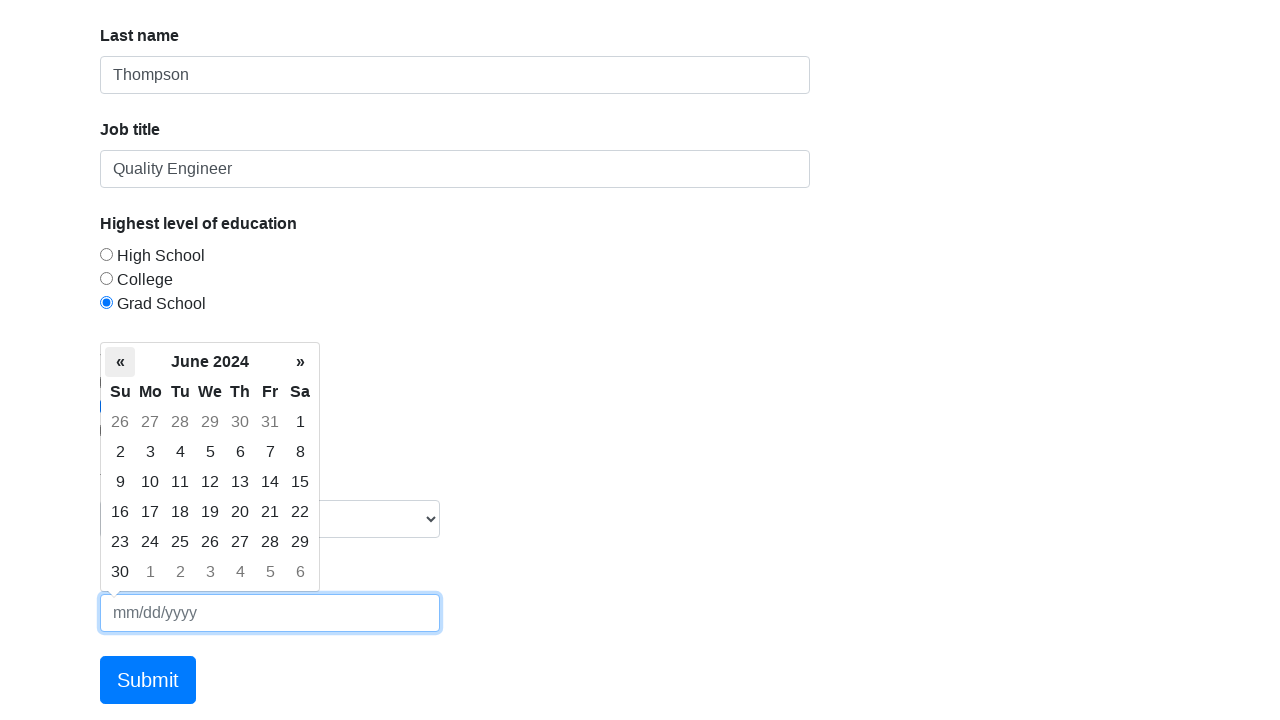

Navigated to previous month in date picker (current: June 2024) at (120, 362) on xpath=/html/body/div[2]/div[1]/table/thead/tr[2]/th[1]
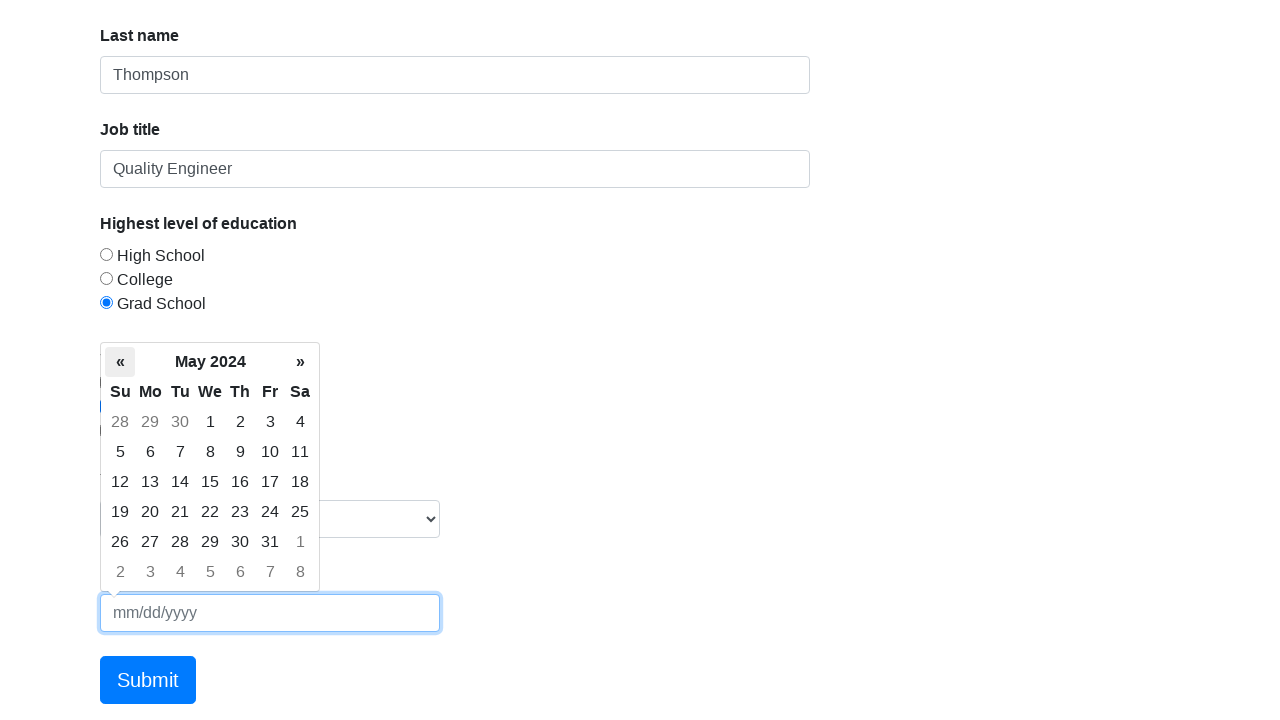

Navigated to previous month in date picker (current: May 2024) at (120, 362) on xpath=/html/body/div[2]/div[1]/table/thead/tr[2]/th[1]
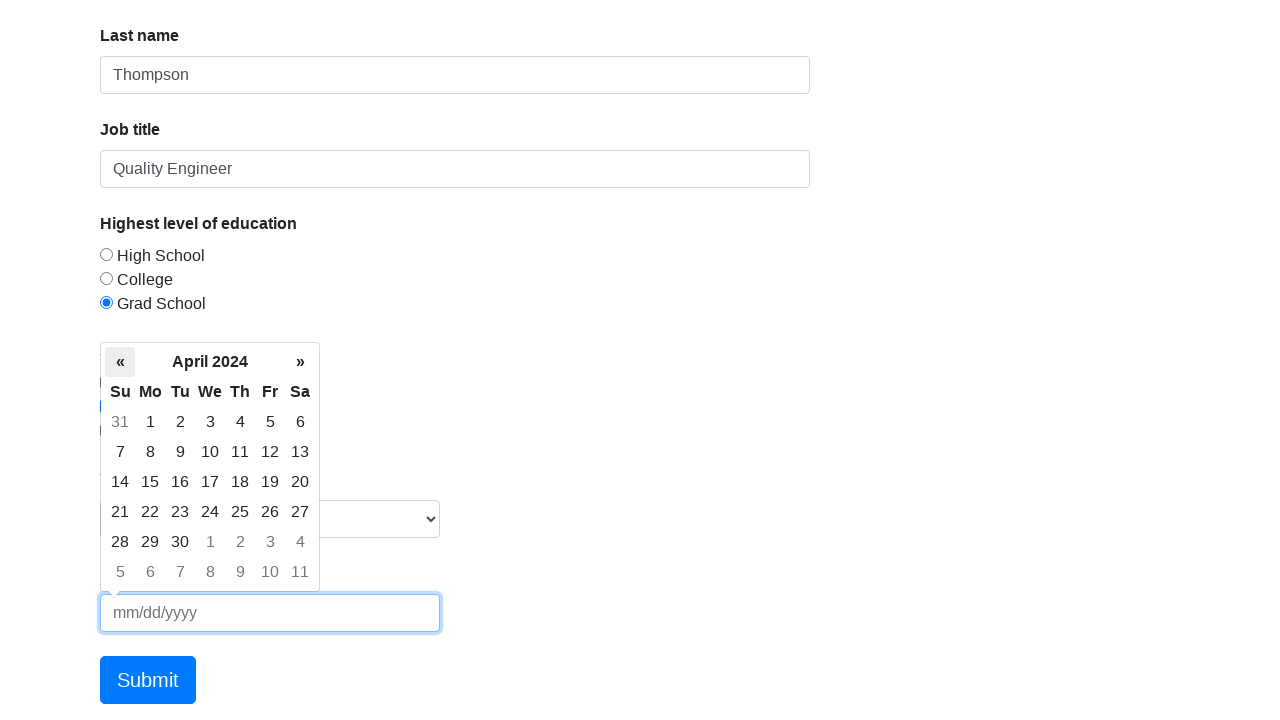

Navigated to previous month in date picker (current: April 2024) at (120, 362) on xpath=/html/body/div[2]/div[1]/table/thead/tr[2]/th[1]
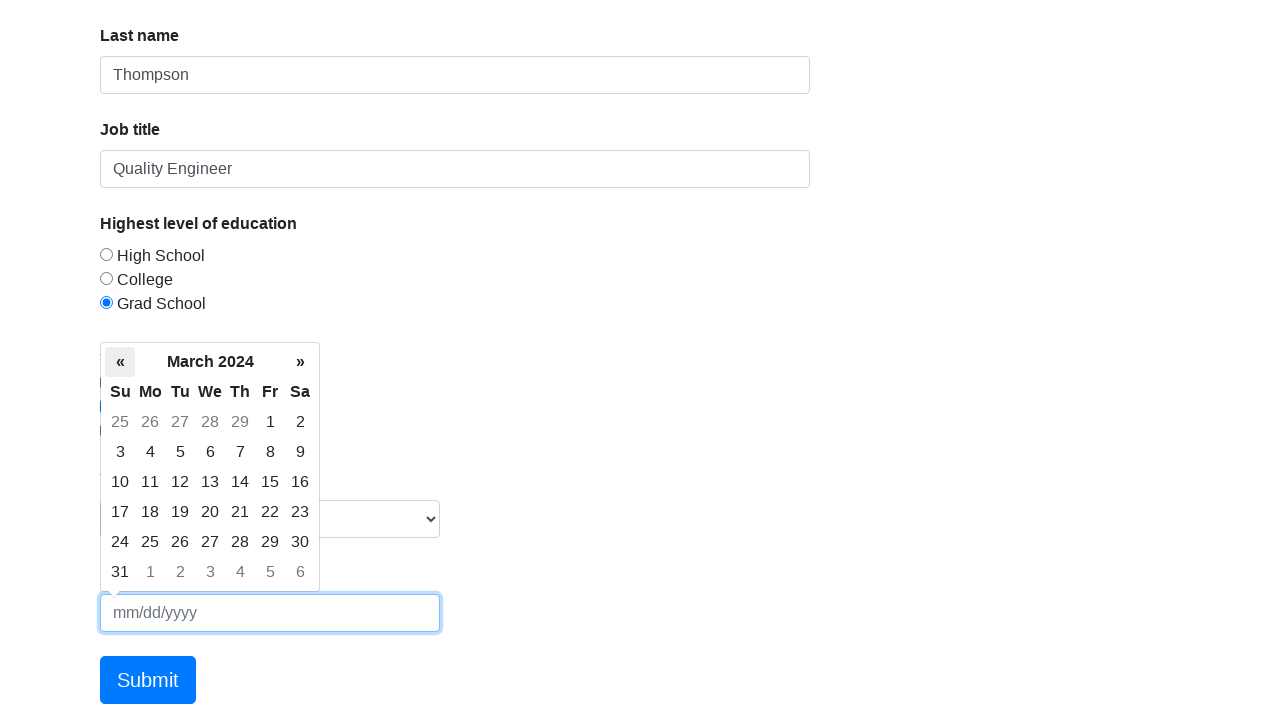

Navigated to previous month in date picker (current: March 2024) at (120, 362) on xpath=/html/body/div[2]/div[1]/table/thead/tr[2]/th[1]
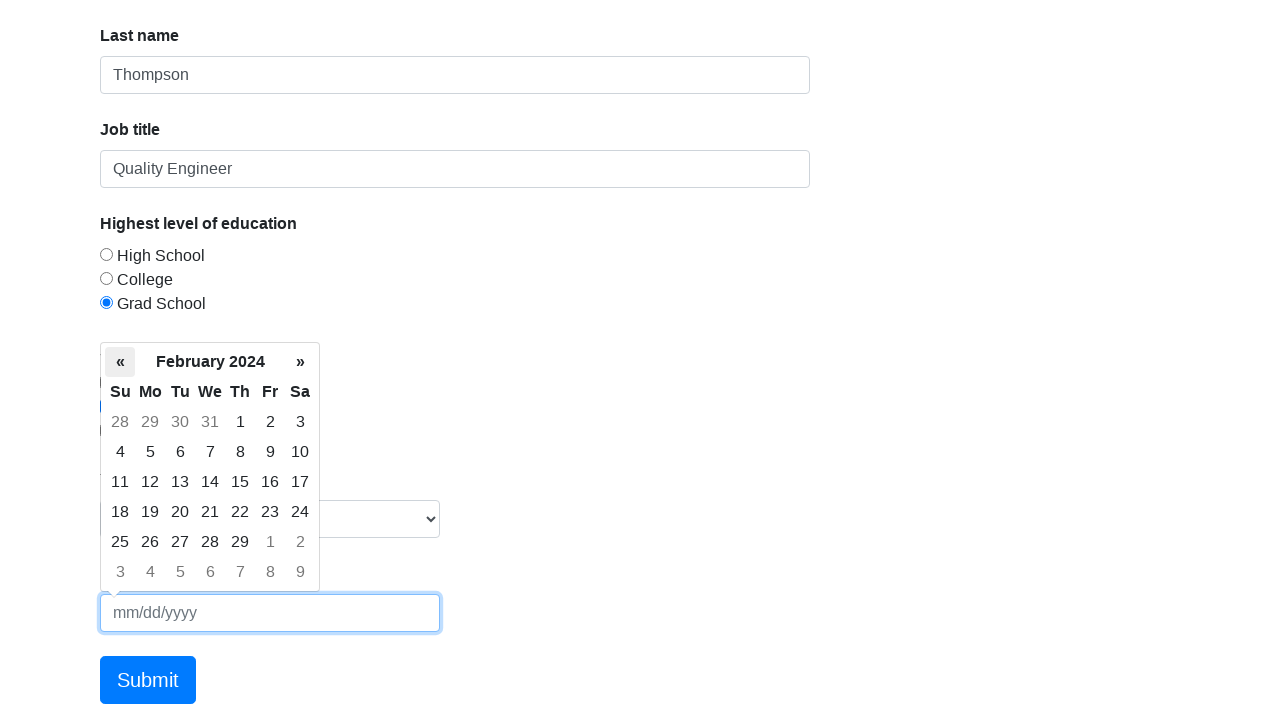

Navigated to previous month in date picker (current: February 2024) at (120, 362) on xpath=/html/body/div[2]/div[1]/table/thead/tr[2]/th[1]
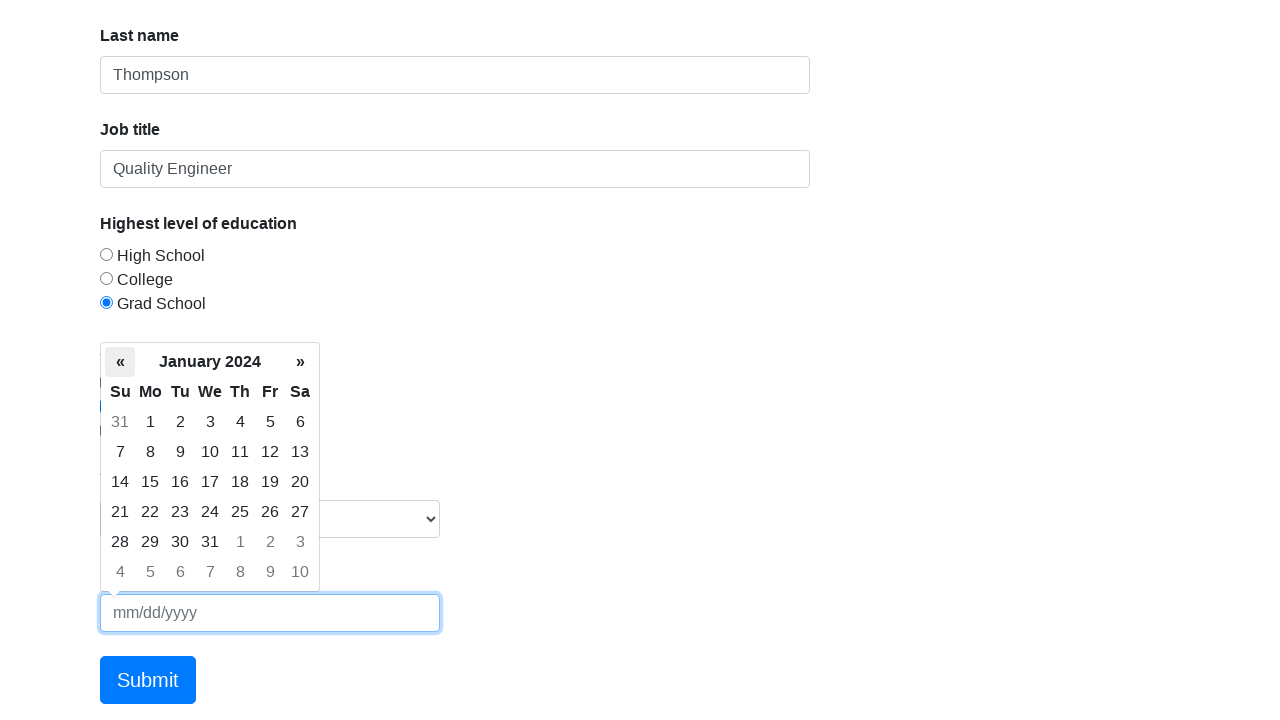

Navigated to previous month in date picker (current: January 2024) at (120, 362) on xpath=/html/body/div[2]/div[1]/table/thead/tr[2]/th[1]
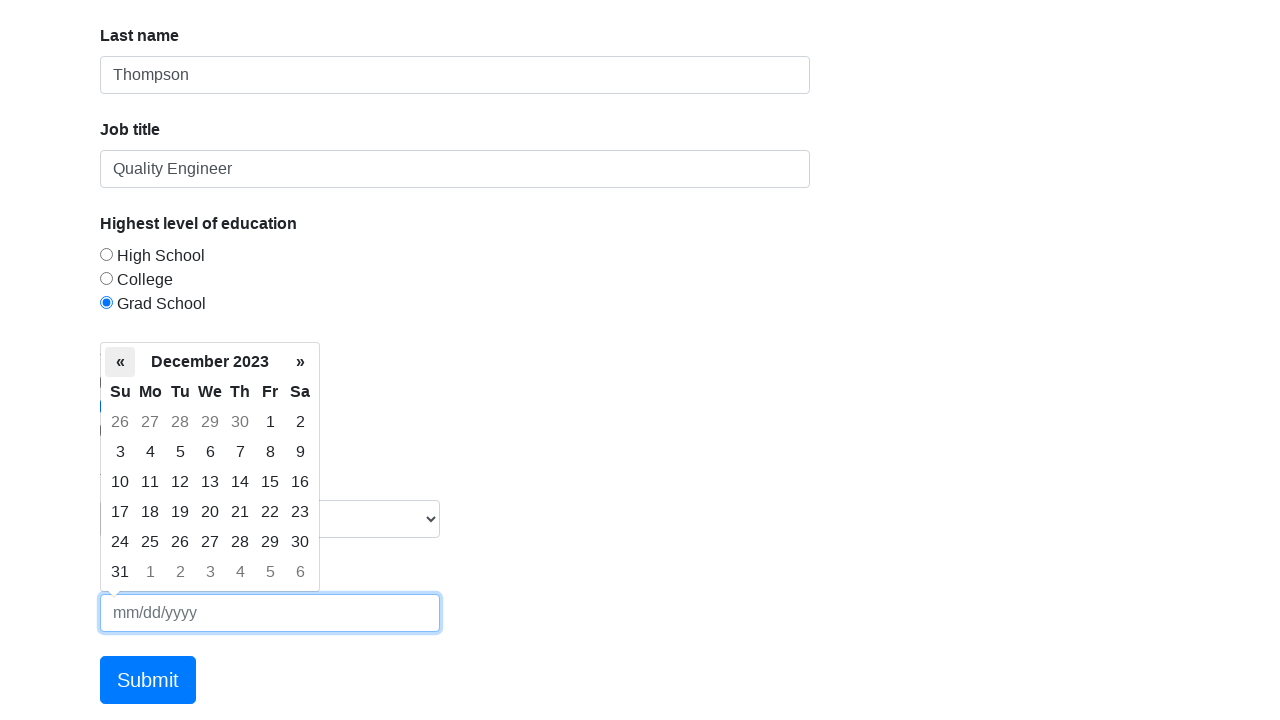

Navigated to previous month in date picker (current: December 2023) at (120, 362) on xpath=/html/body/div[2]/div[1]/table/thead/tr[2]/th[1]
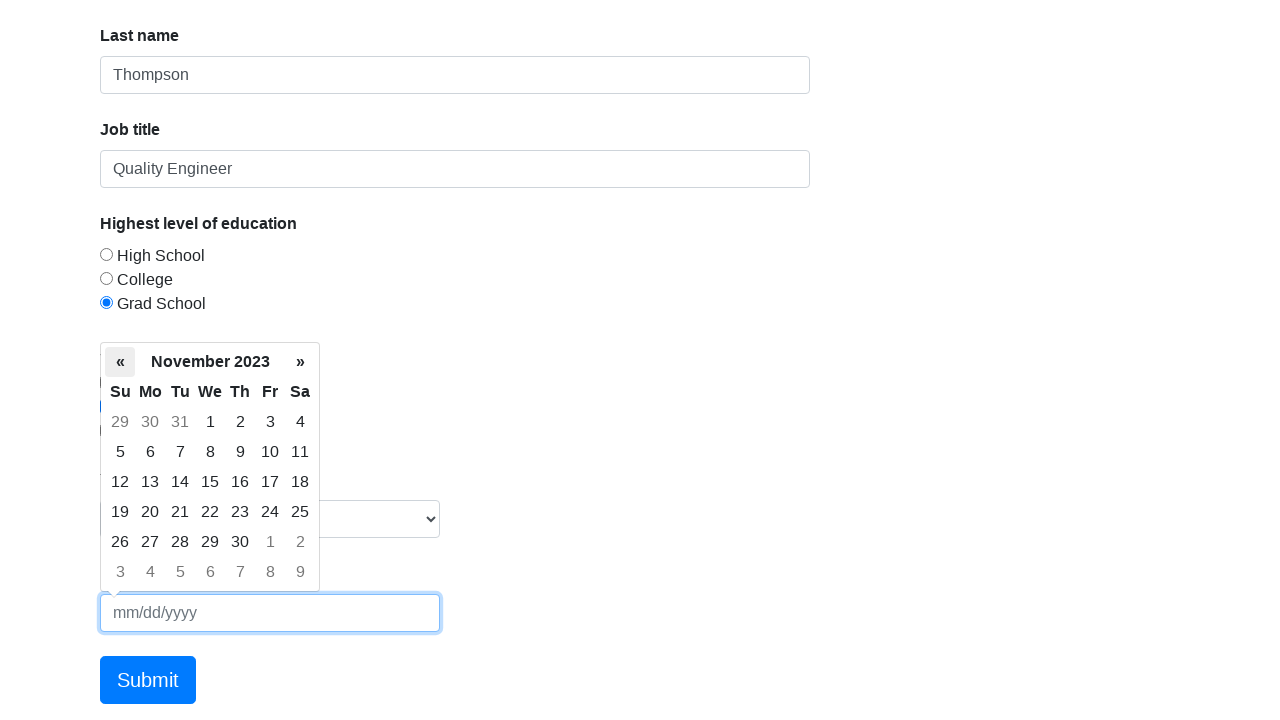

Navigated to previous month in date picker (current: November 2023) at (120, 362) on xpath=/html/body/div[2]/div[1]/table/thead/tr[2]/th[1]
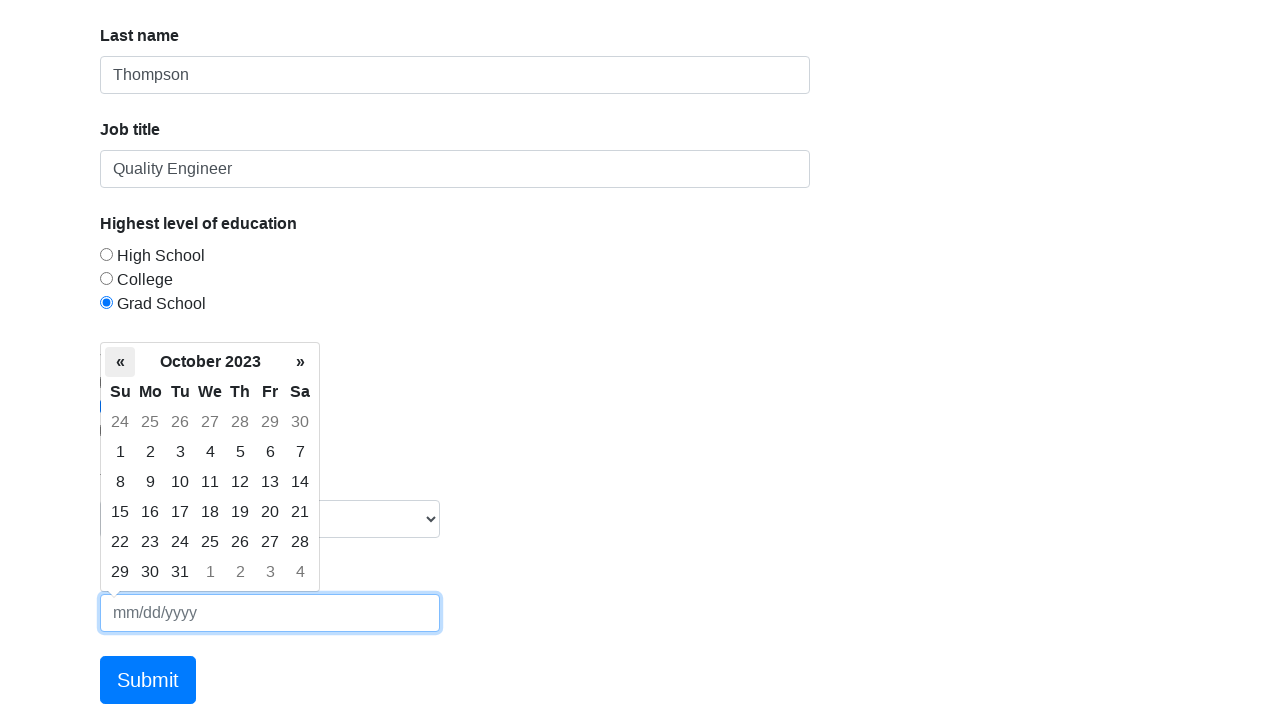

Navigated to previous month in date picker (current: October 2023) at (120, 362) on xpath=/html/body/div[2]/div[1]/table/thead/tr[2]/th[1]
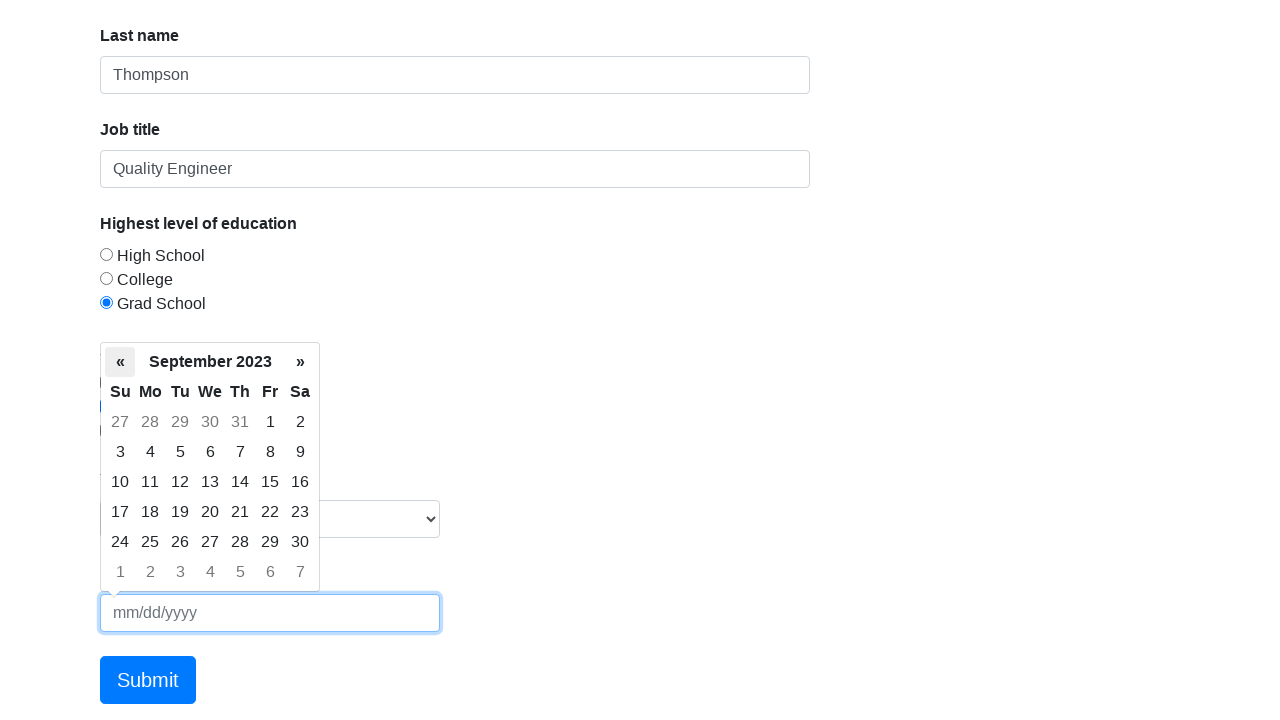

Navigated to previous month in date picker (current: September 2023) at (120, 362) on xpath=/html/body/div[2]/div[1]/table/thead/tr[2]/th[1]
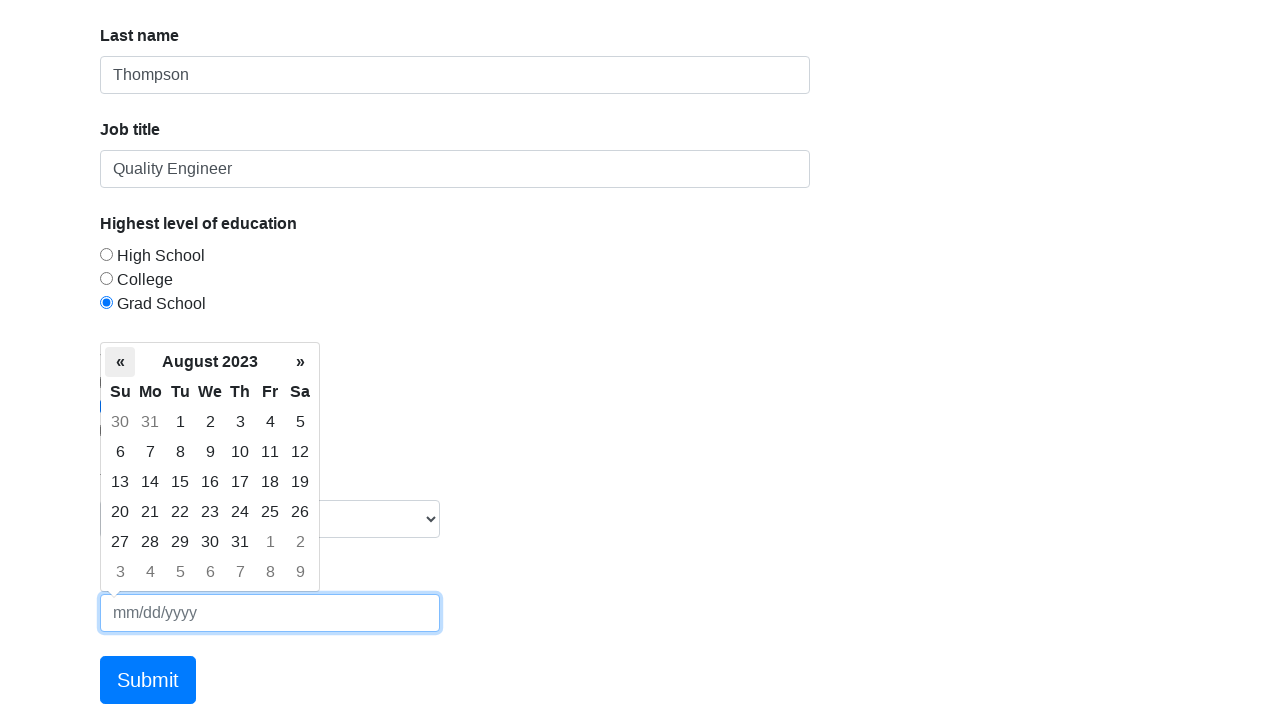

Navigated to previous month in date picker (current: August 2023) at (120, 362) on xpath=/html/body/div[2]/div[1]/table/thead/tr[2]/th[1]
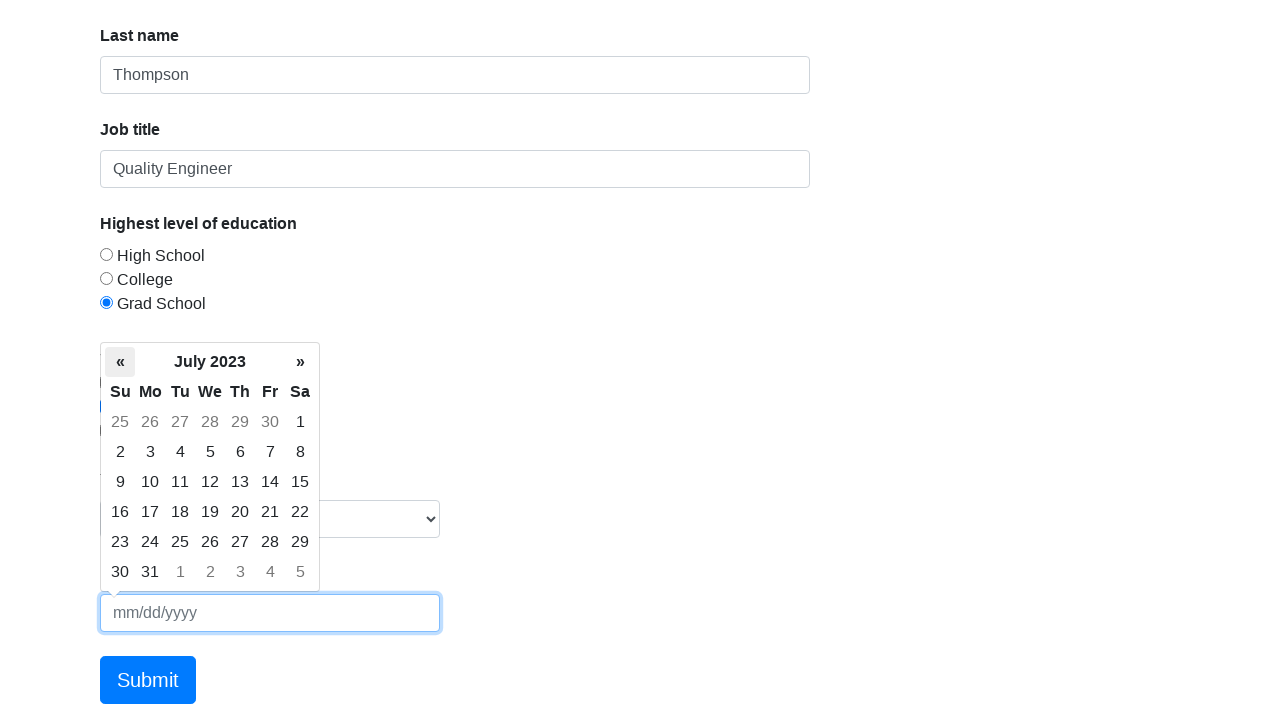

Navigated to previous month in date picker (current: July 2023) at (120, 362) on xpath=/html/body/div[2]/div[1]/table/thead/tr[2]/th[1]
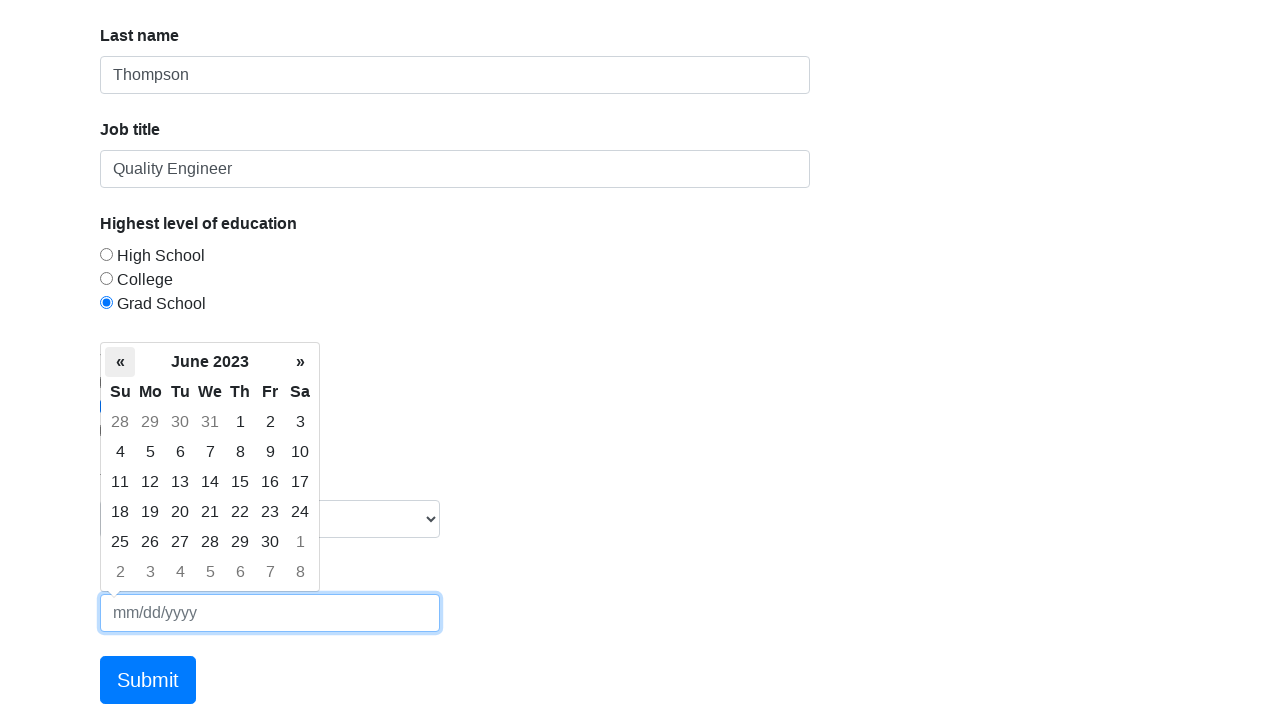

Navigated to previous month in date picker (current: June 2023) at (120, 362) on xpath=/html/body/div[2]/div[1]/table/thead/tr[2]/th[1]
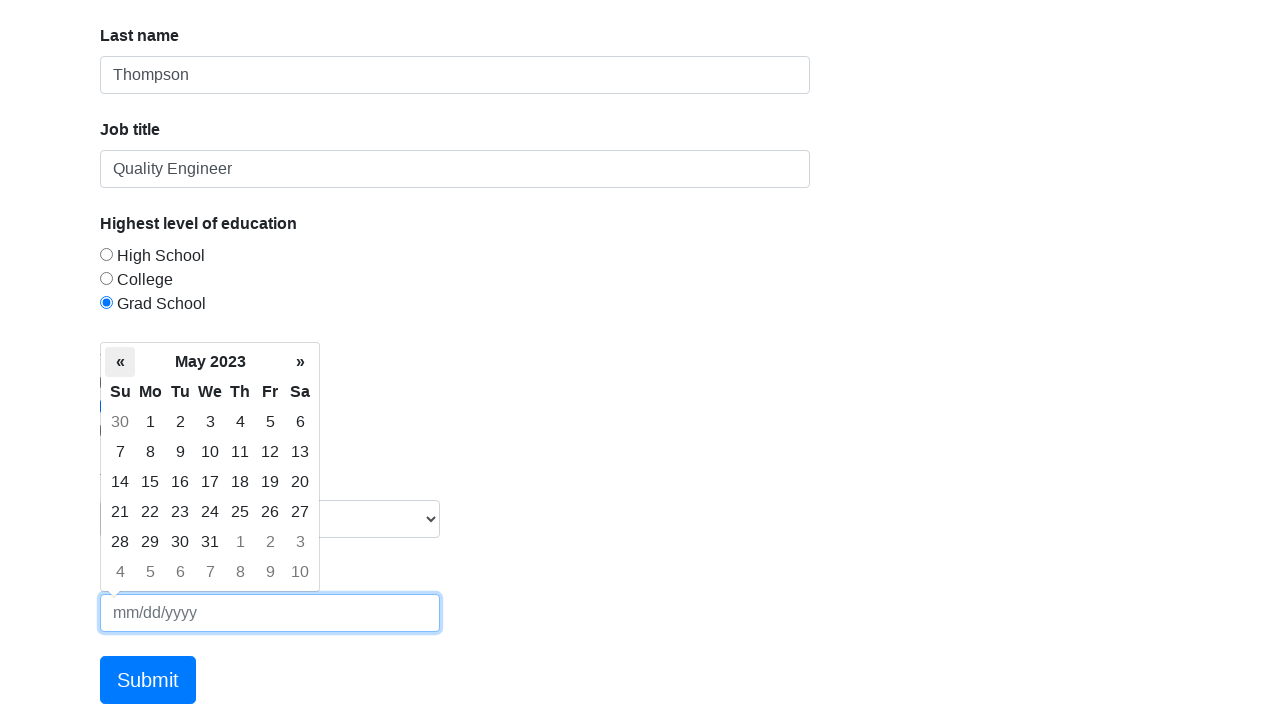

Navigated to previous month in date picker (current: May 2023) at (120, 362) on xpath=/html/body/div[2]/div[1]/table/thead/tr[2]/th[1]
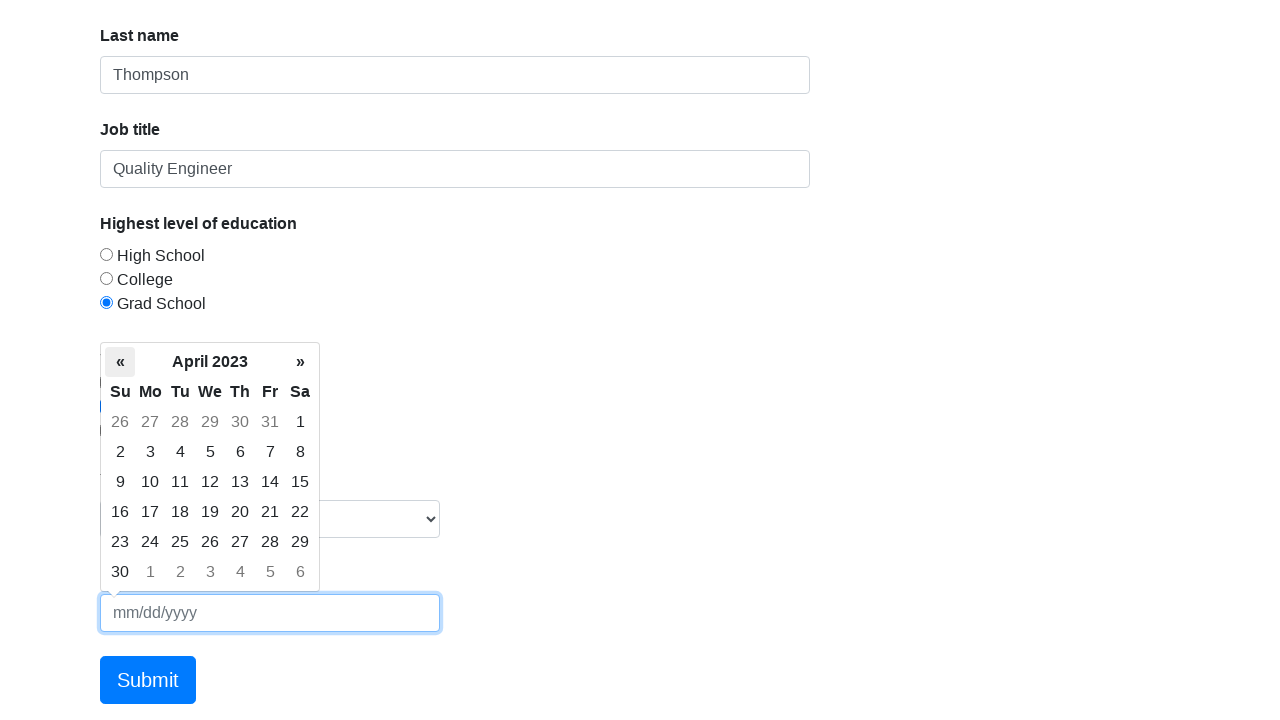

Navigated to previous month in date picker (current: April 2023) at (120, 362) on xpath=/html/body/div[2]/div[1]/table/thead/tr[2]/th[1]
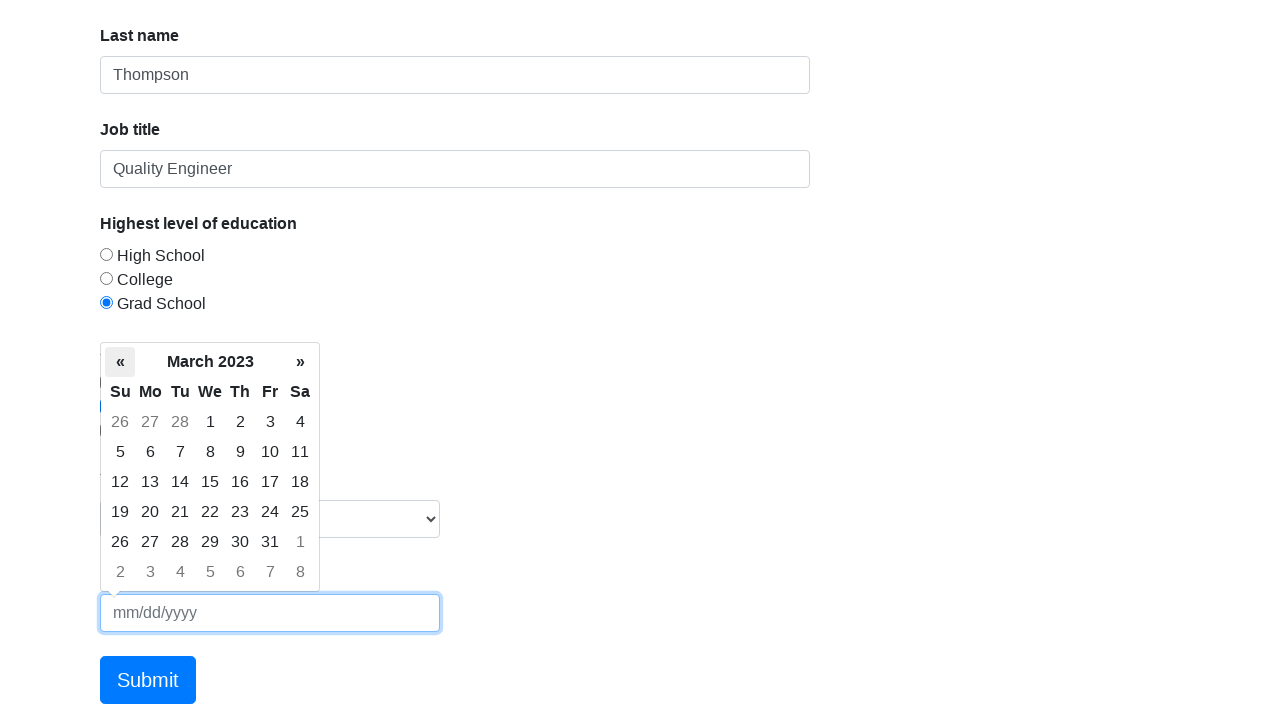

Navigated to previous month in date picker (current: March 2023) at (120, 362) on xpath=/html/body/div[2]/div[1]/table/thead/tr[2]/th[1]
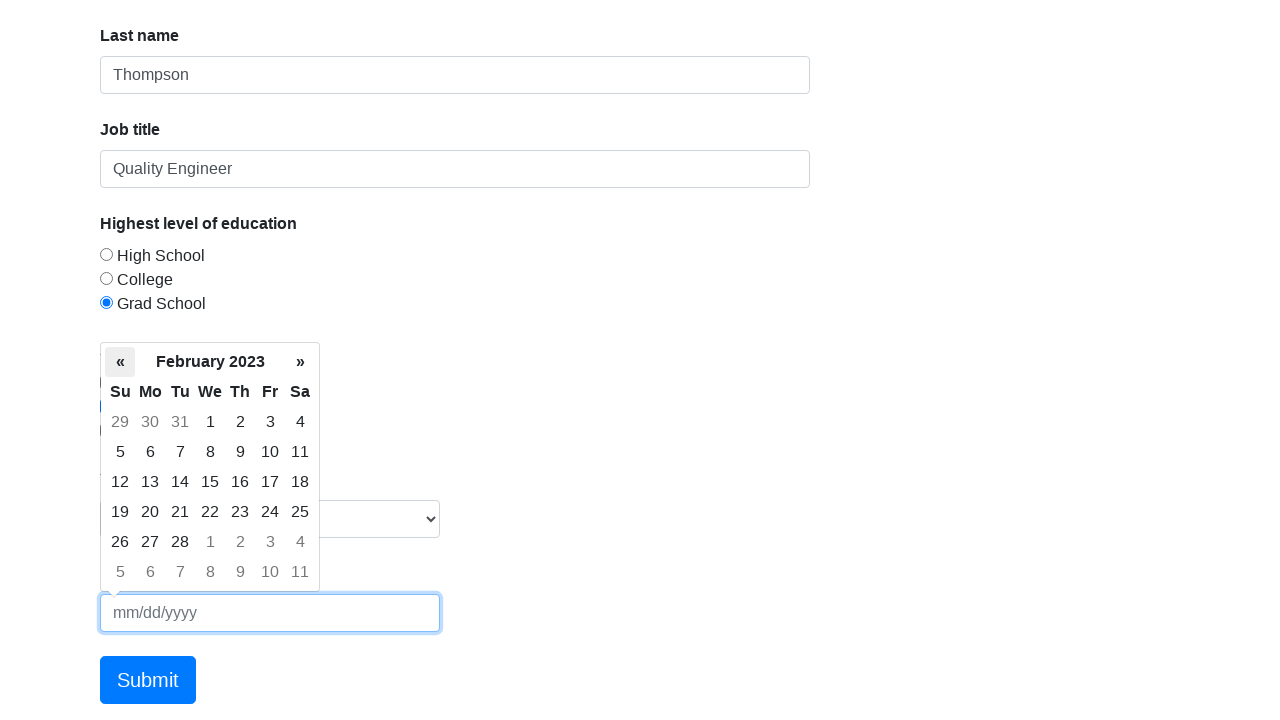

Navigated to previous month in date picker (current: February 2023) at (120, 362) on xpath=/html/body/div[2]/div[1]/table/thead/tr[2]/th[1]
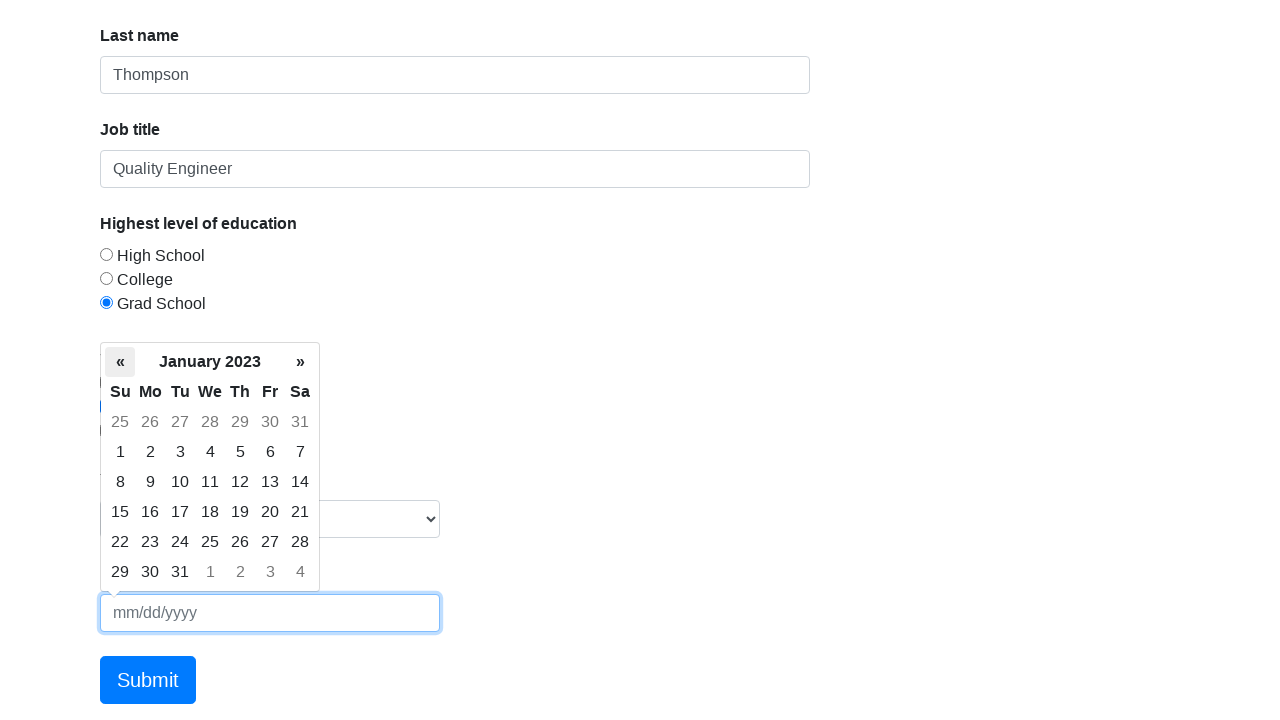

Navigated to previous month in date picker (current: January 2023) at (120, 362) on xpath=/html/body/div[2]/div[1]/table/thead/tr[2]/th[1]
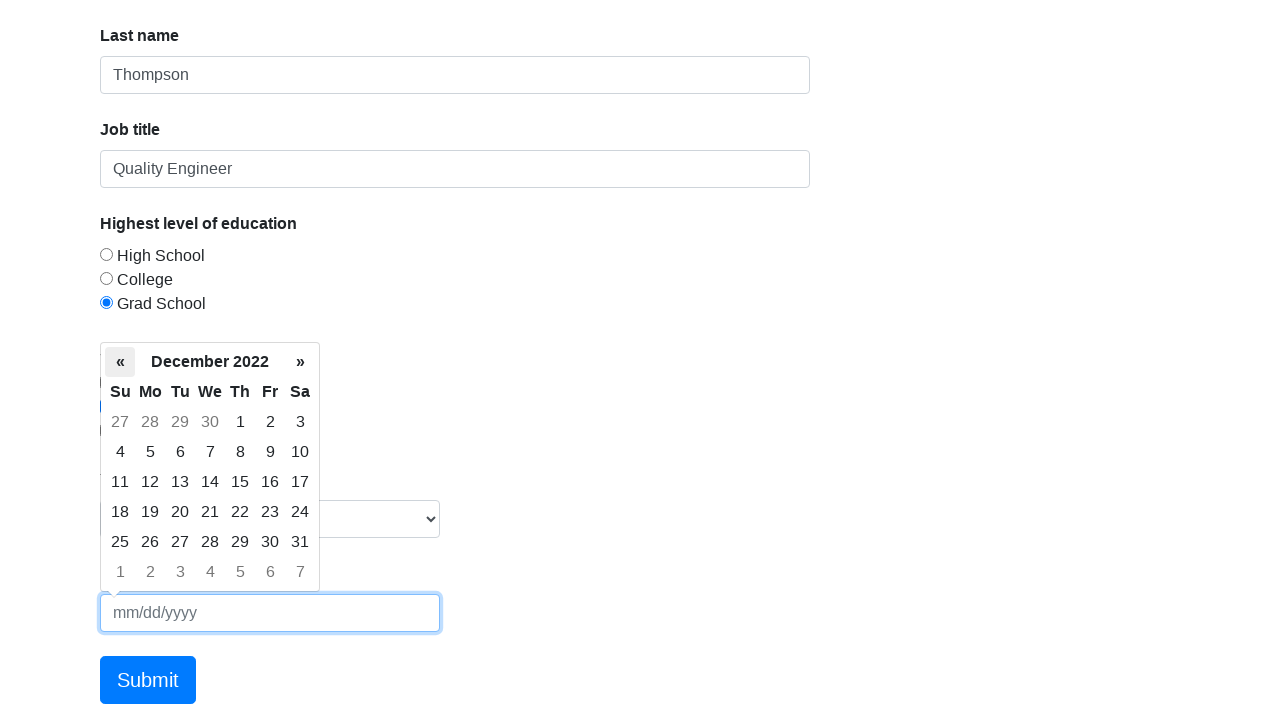

Navigated to previous month in date picker (current: December 2022) at (120, 362) on xpath=/html/body/div[2]/div[1]/table/thead/tr[2]/th[1]
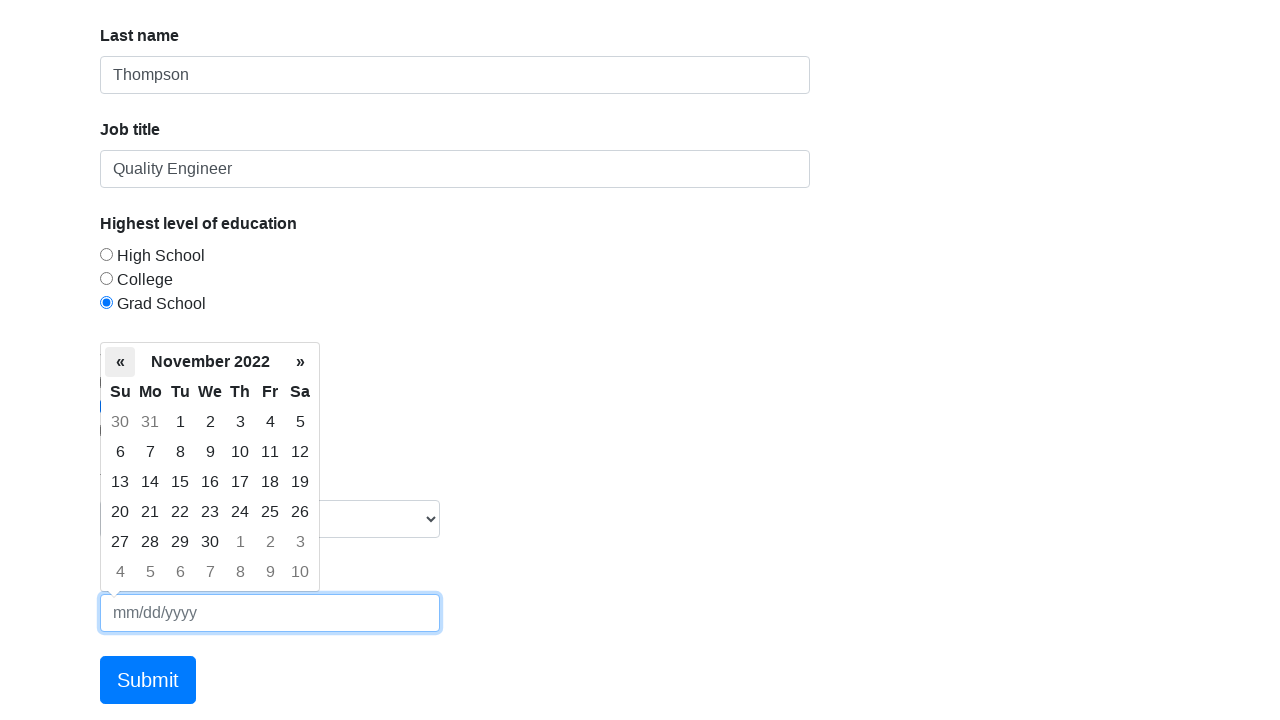

Navigated to previous month in date picker (current: November 2022) at (120, 362) on xpath=/html/body/div[2]/div[1]/table/thead/tr[2]/th[1]
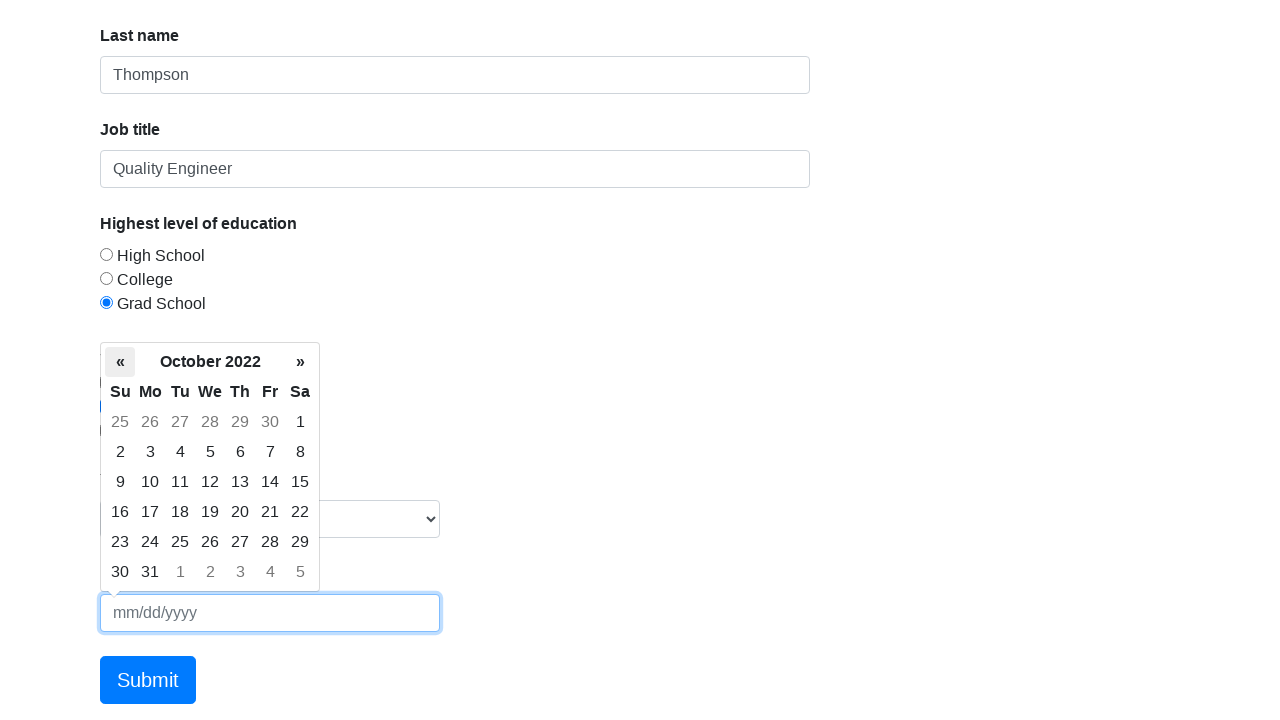

Navigated to previous month in date picker (current: October 2022) at (120, 362) on xpath=/html/body/div[2]/div[1]/table/thead/tr[2]/th[1]
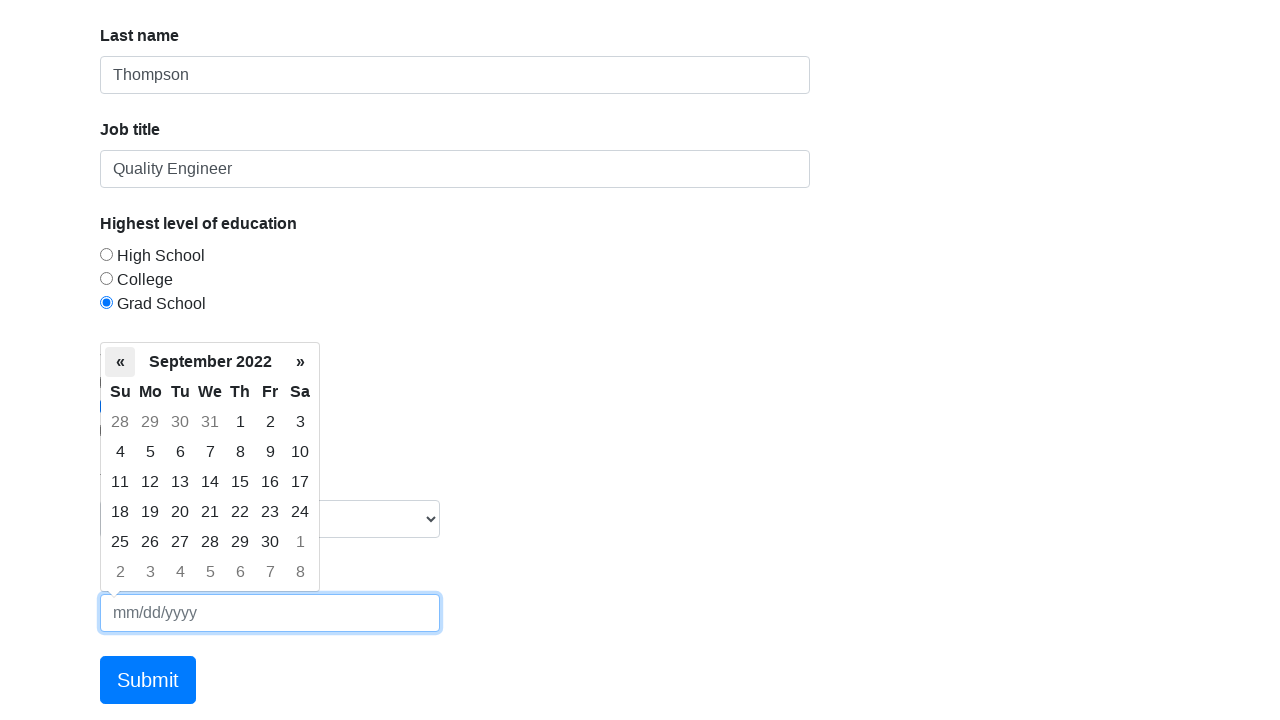

Navigated to previous month in date picker (current: September 2022) at (120, 362) on xpath=/html/body/div[2]/div[1]/table/thead/tr[2]/th[1]
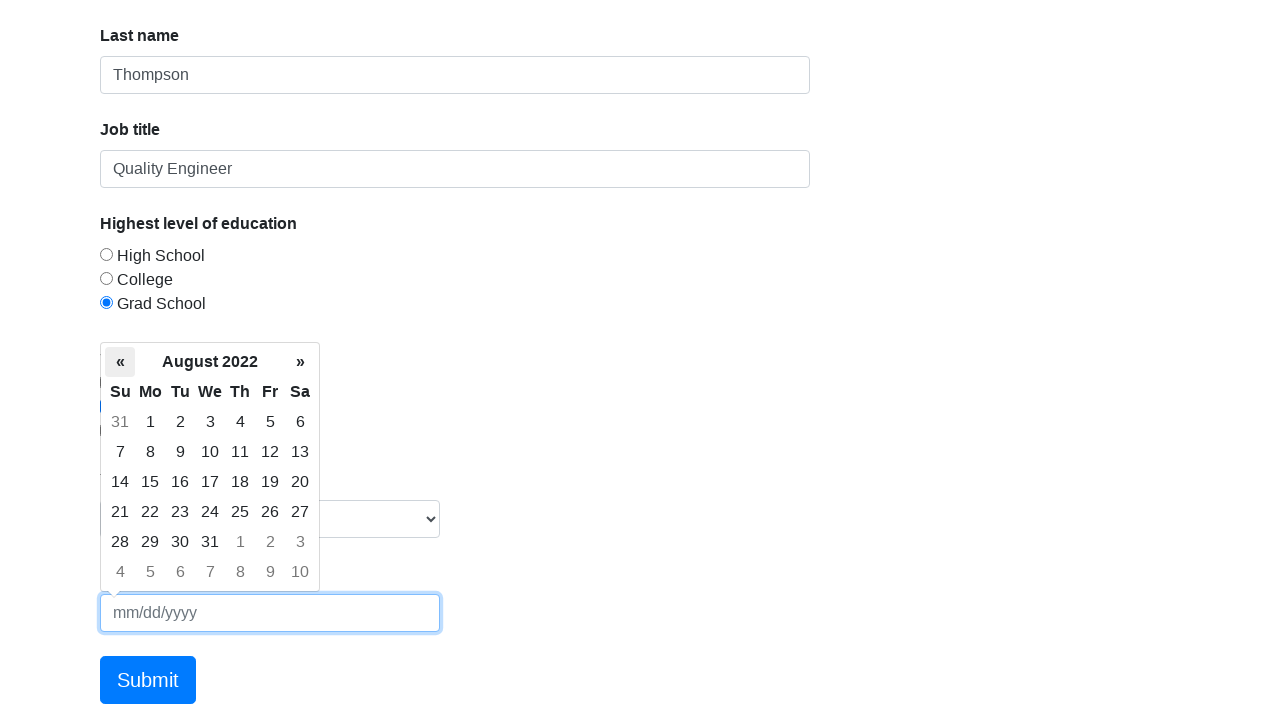

Navigated to previous month in date picker (current: August 2022) at (120, 362) on xpath=/html/body/div[2]/div[1]/table/thead/tr[2]/th[1]
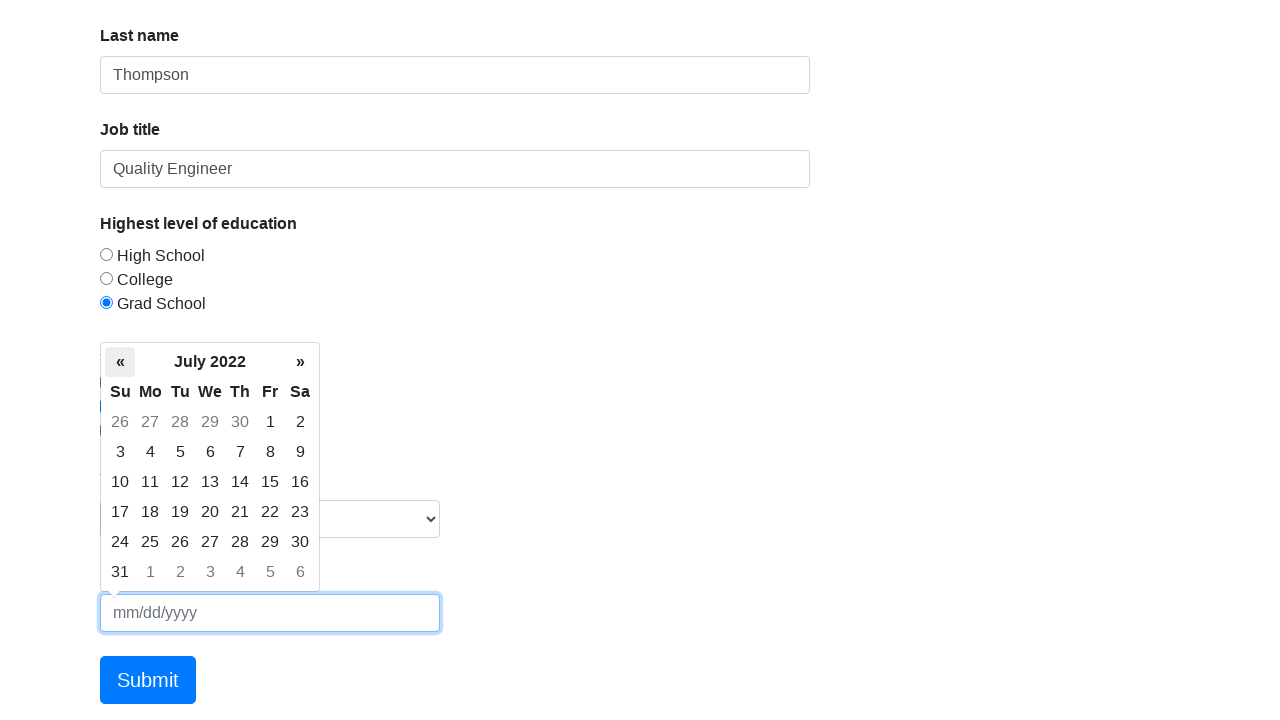

Navigated to previous month in date picker (current: July 2022) at (120, 362) on xpath=/html/body/div[2]/div[1]/table/thead/tr[2]/th[1]
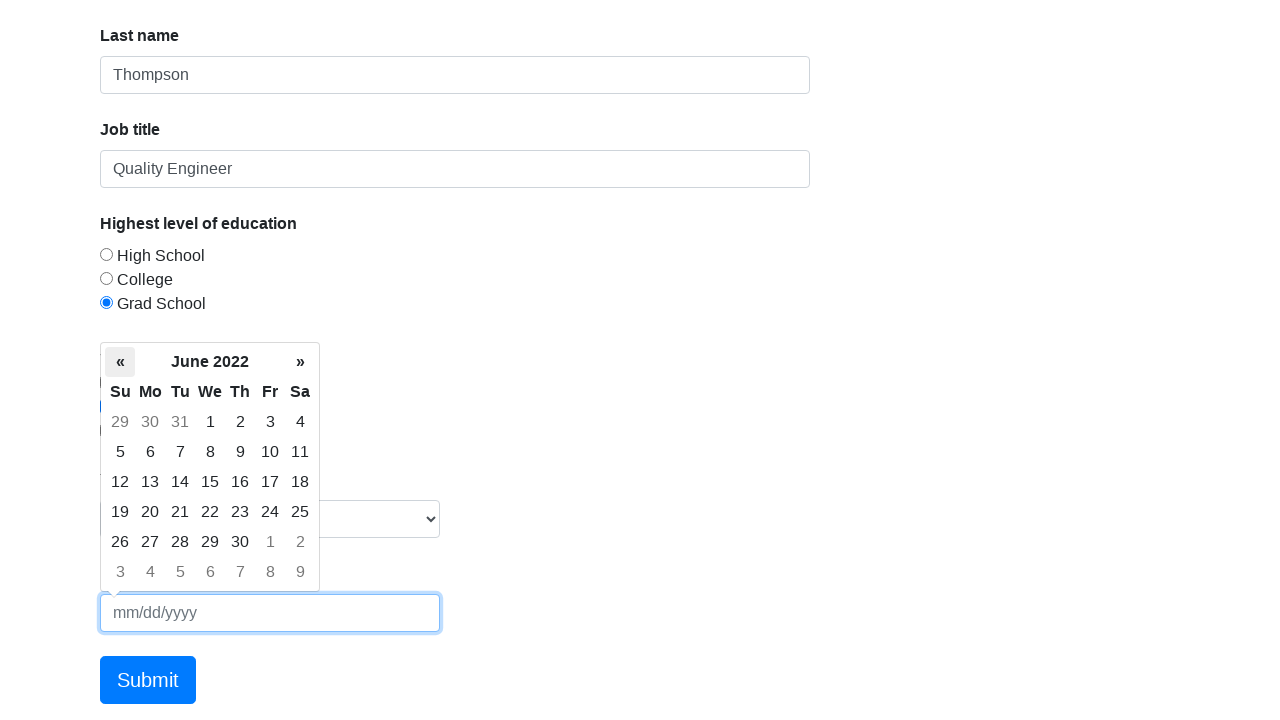

Navigated to previous month in date picker (current: June 2022) at (120, 362) on xpath=/html/body/div[2]/div[1]/table/thead/tr[2]/th[1]
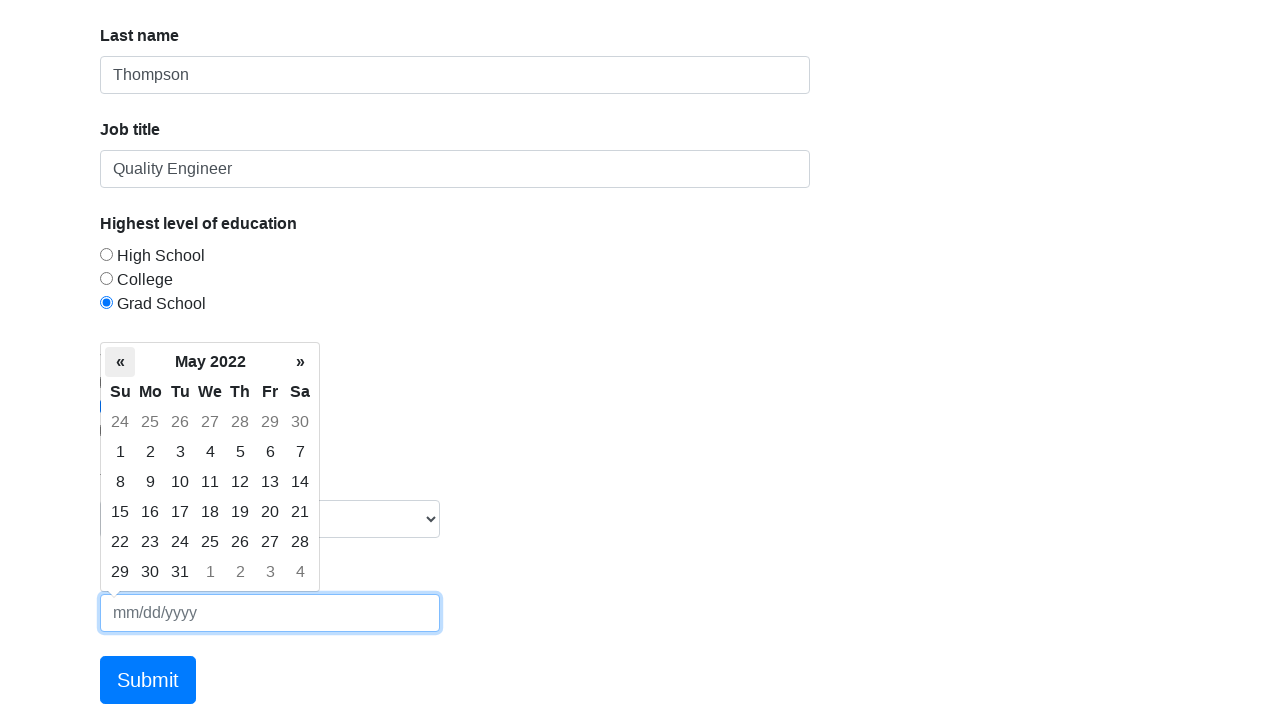

Navigated to previous month in date picker (current: May 2022) at (120, 362) on xpath=/html/body/div[2]/div[1]/table/thead/tr[2]/th[1]
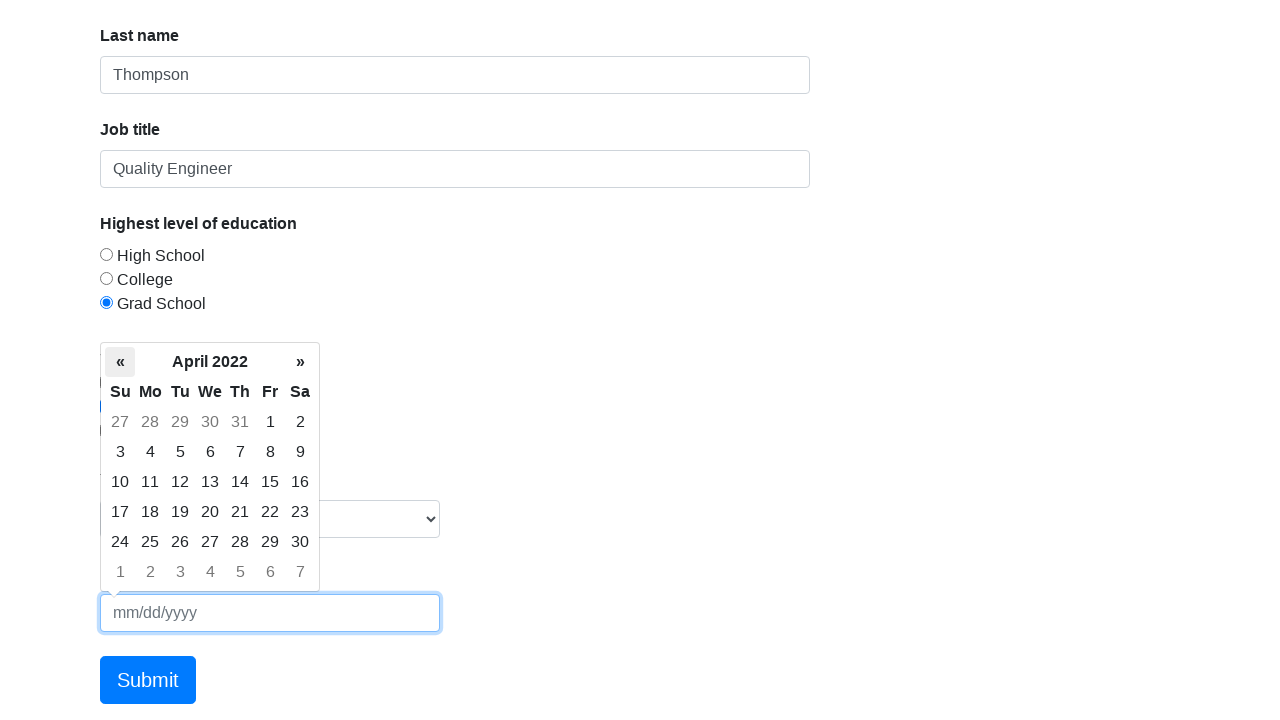

Navigated to previous month in date picker (current: April 2022) at (120, 362) on xpath=/html/body/div[2]/div[1]/table/thead/tr[2]/th[1]
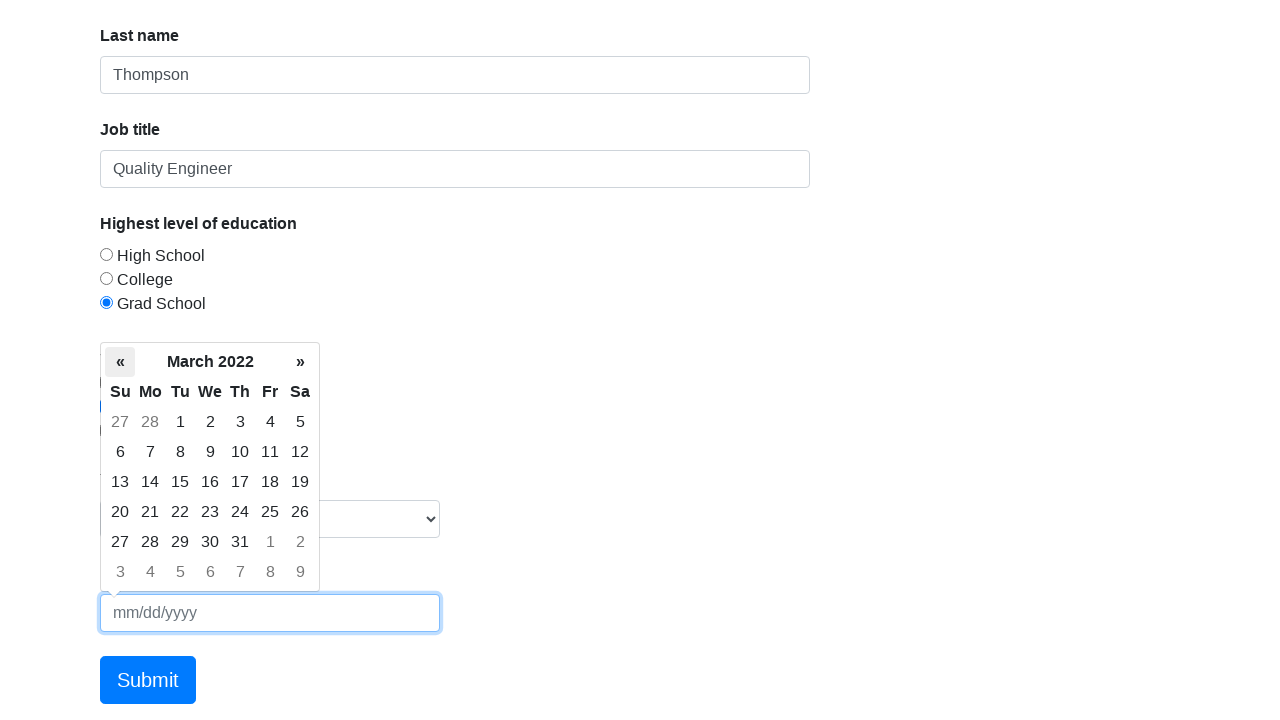

Navigated to previous month in date picker (current: March 2022) at (120, 362) on xpath=/html/body/div[2]/div[1]/table/thead/tr[2]/th[1]
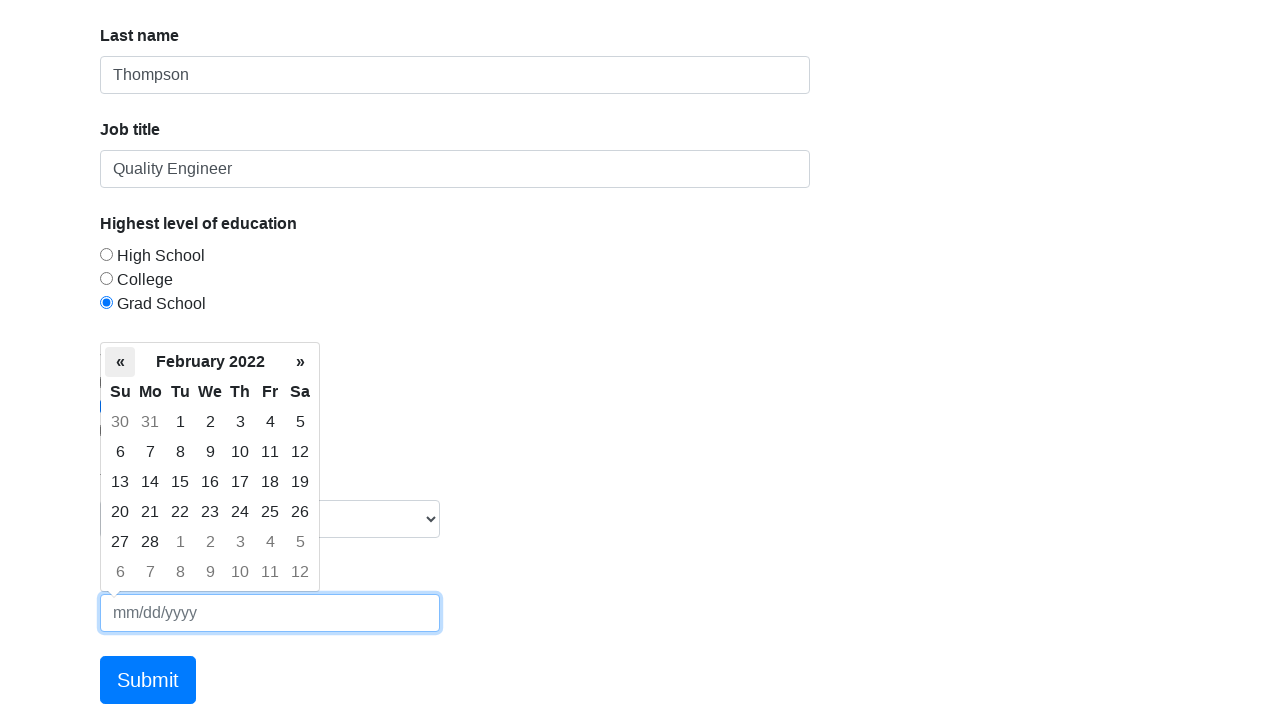

Navigated to previous month in date picker (current: February 2022) at (120, 362) on xpath=/html/body/div[2]/div[1]/table/thead/tr[2]/th[1]
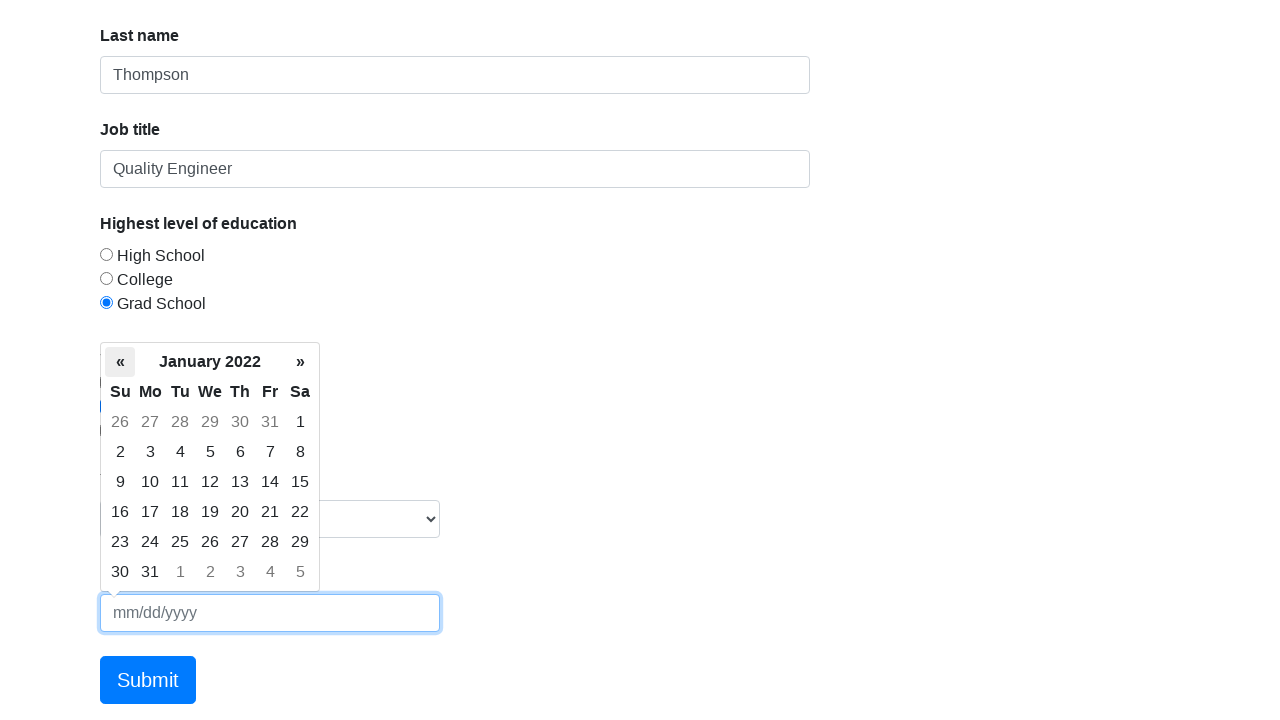

Navigated to previous month in date picker (current: January 2022) at (120, 362) on xpath=/html/body/div[2]/div[1]/table/thead/tr[2]/th[1]
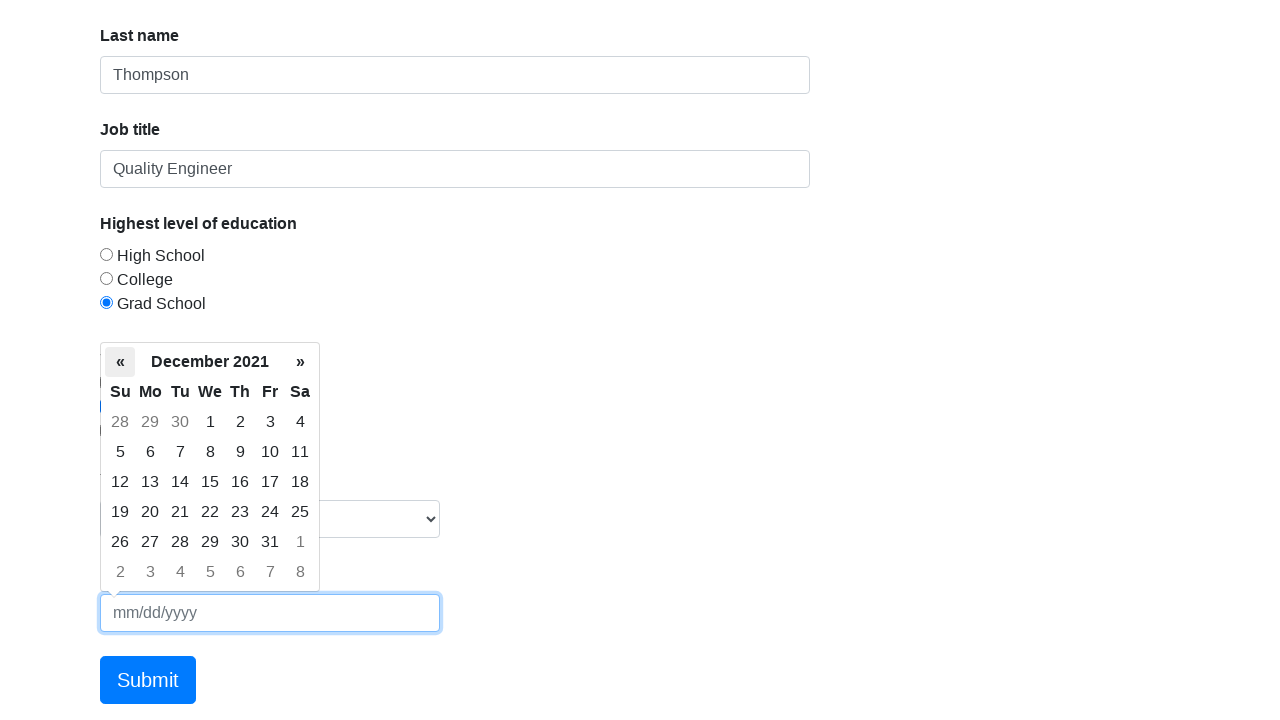

Navigated to previous month in date picker (current: December 2021) at (120, 362) on xpath=/html/body/div[2]/div[1]/table/thead/tr[2]/th[1]
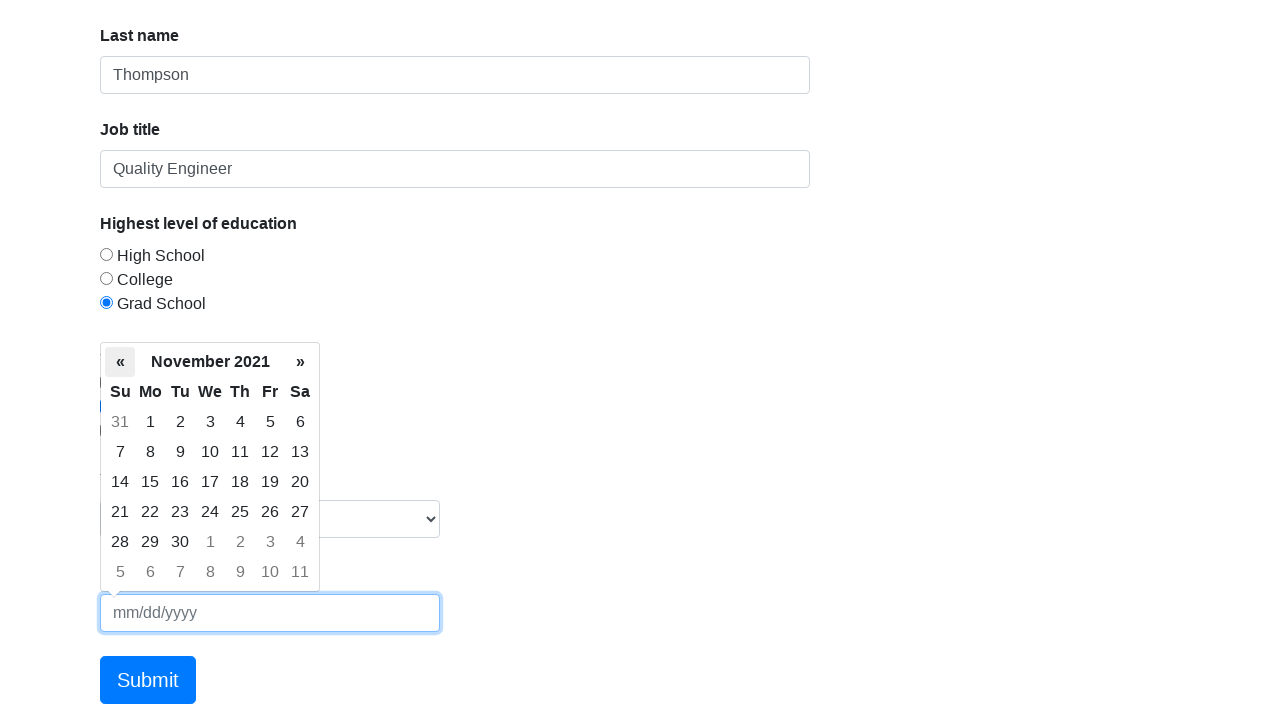

Navigated to previous month in date picker (current: November 2021) at (120, 362) on xpath=/html/body/div[2]/div[1]/table/thead/tr[2]/th[1]
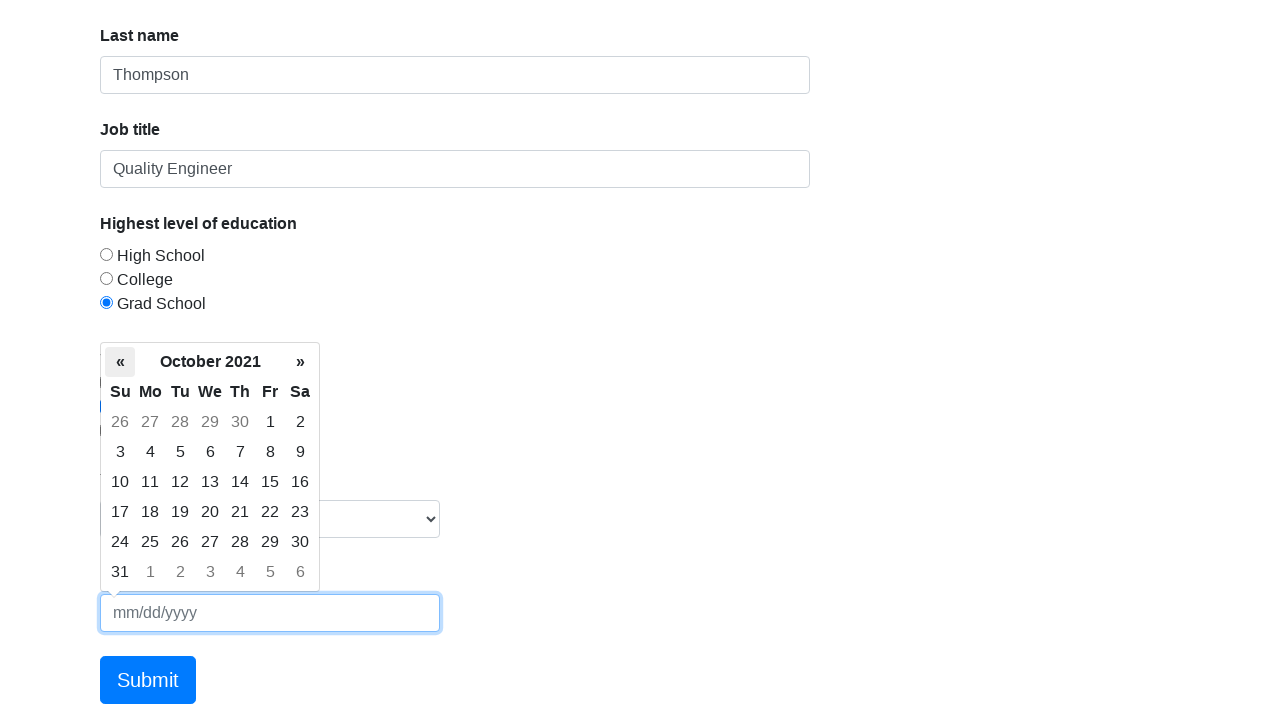

Navigated to previous month in date picker (current: October 2021) at (120, 362) on xpath=/html/body/div[2]/div[1]/table/thead/tr[2]/th[1]
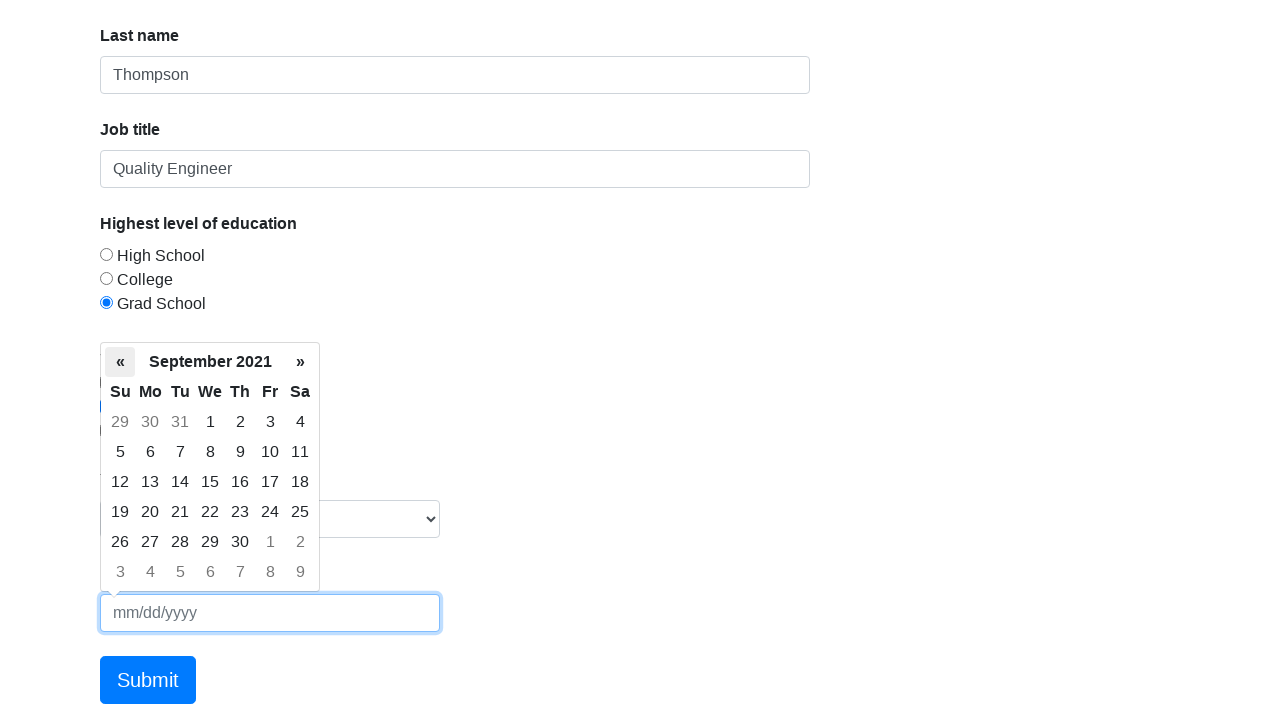

Navigated to previous month in date picker (current: September 2021) at (120, 362) on xpath=/html/body/div[2]/div[1]/table/thead/tr[2]/th[1]
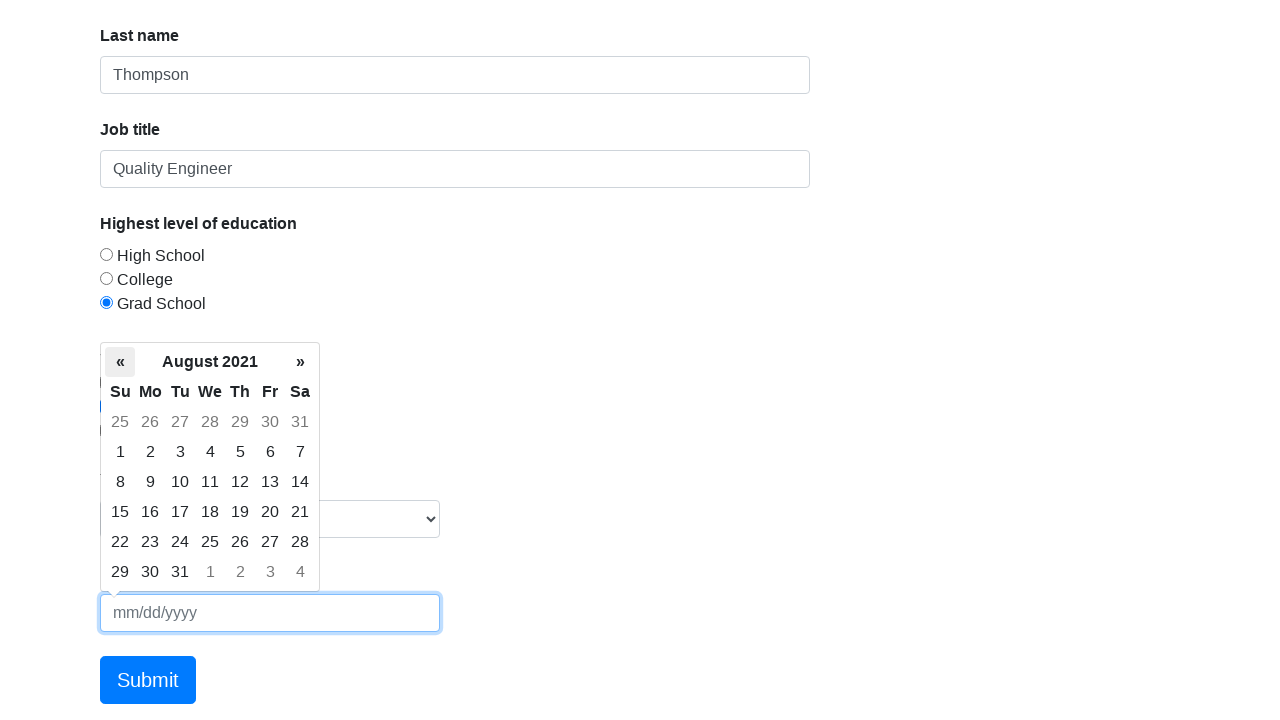

Navigated to previous month in date picker (current: August 2021) at (120, 362) on xpath=/html/body/div[2]/div[1]/table/thead/tr[2]/th[1]
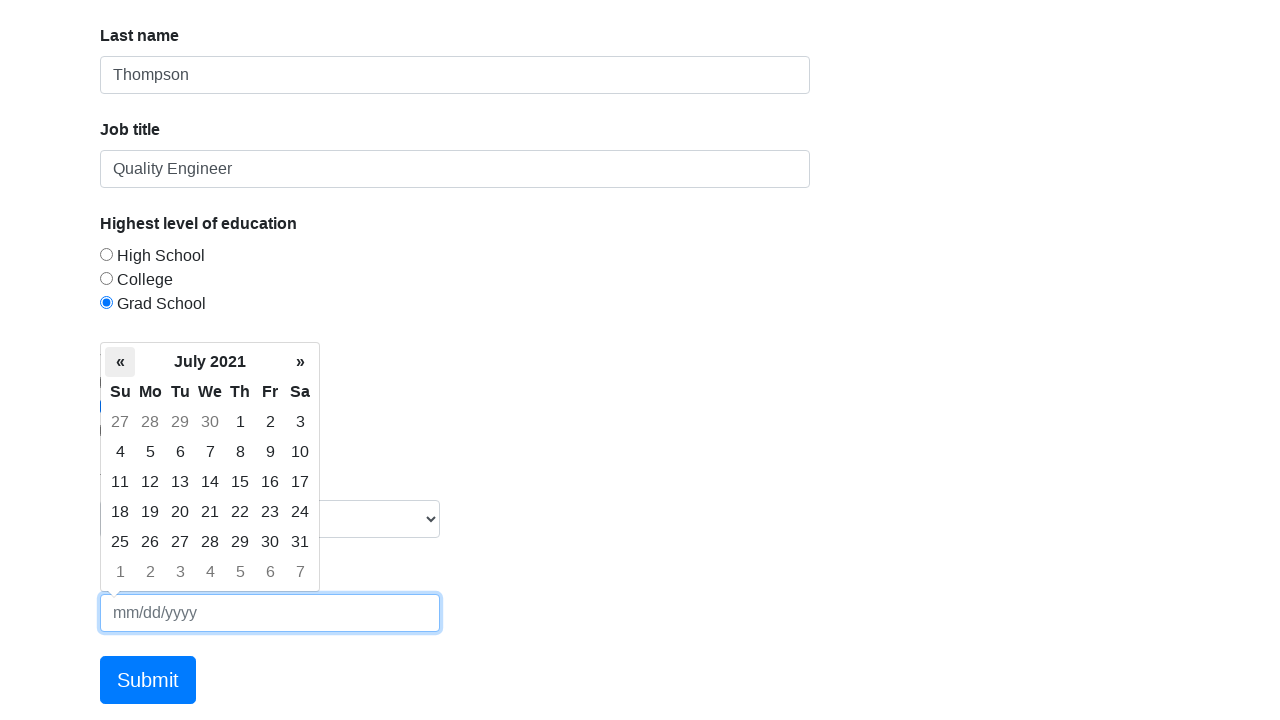

Navigated to previous month in date picker (current: July 2021) at (120, 362) on xpath=/html/body/div[2]/div[1]/table/thead/tr[2]/th[1]
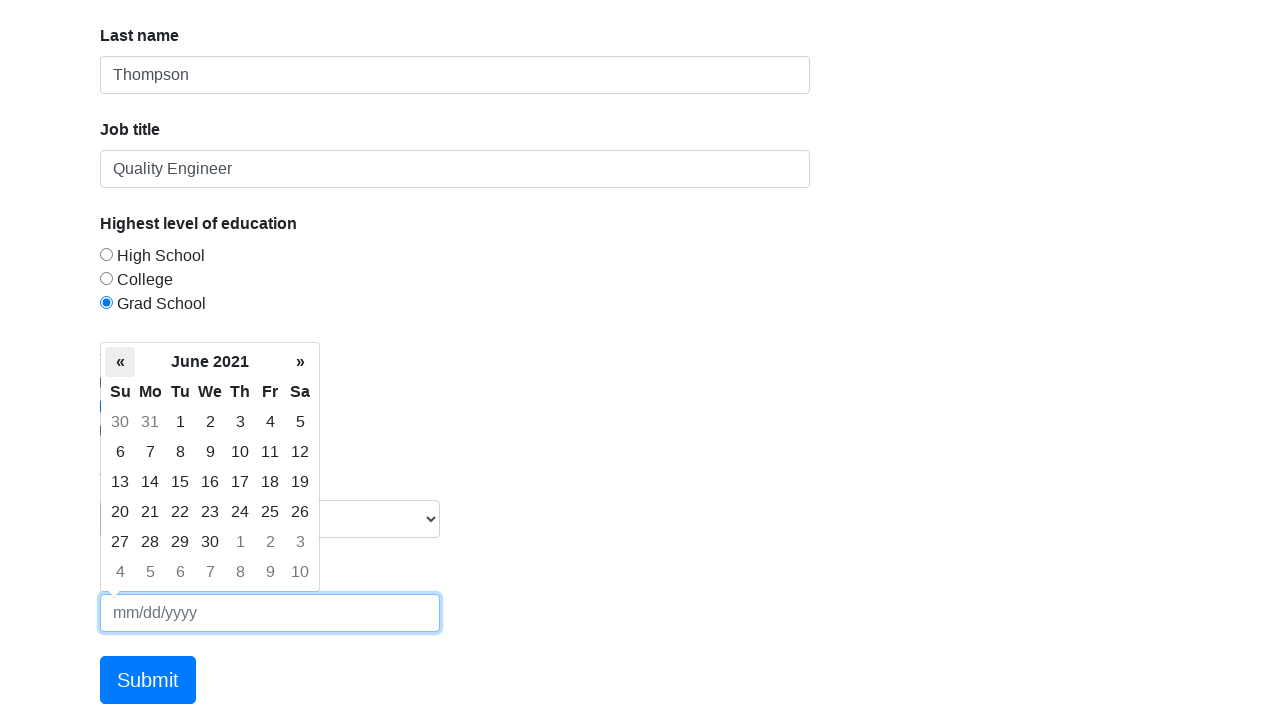

Navigated to previous month in date picker (current: June 2021) at (120, 362) on xpath=/html/body/div[2]/div[1]/table/thead/tr[2]/th[1]
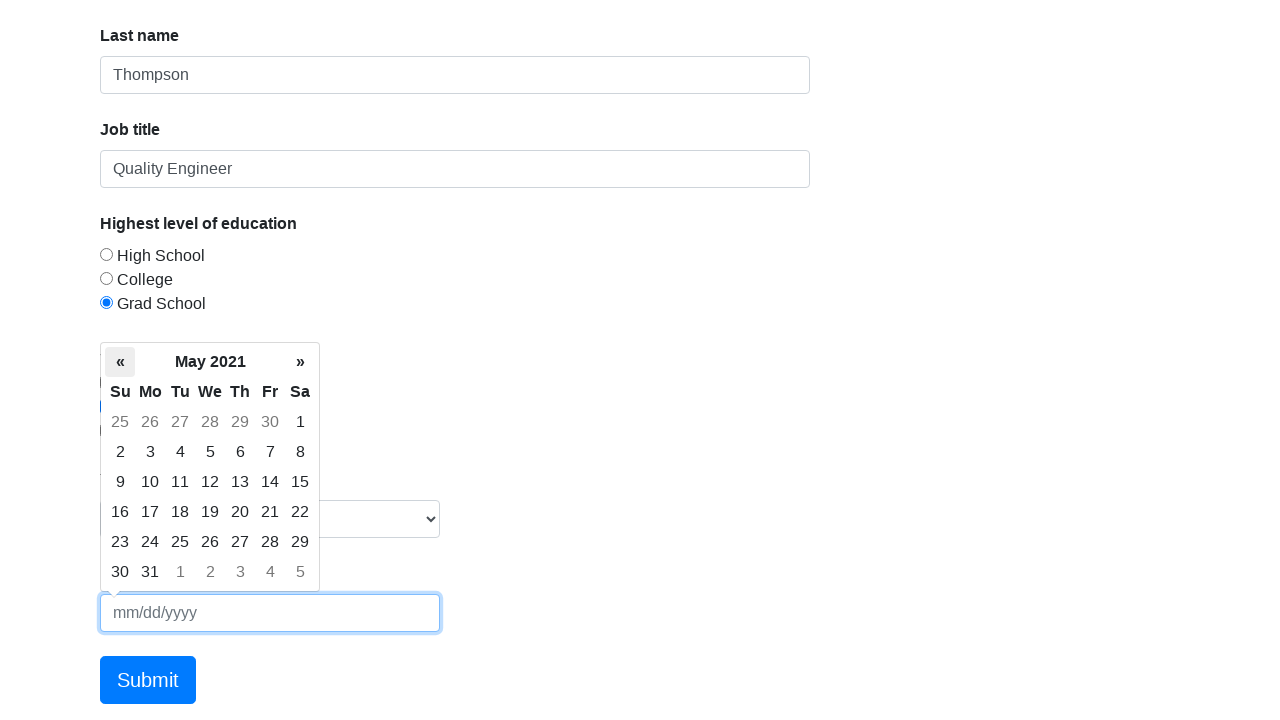

Navigated to previous month in date picker (current: May 2021) at (120, 362) on xpath=/html/body/div[2]/div[1]/table/thead/tr[2]/th[1]
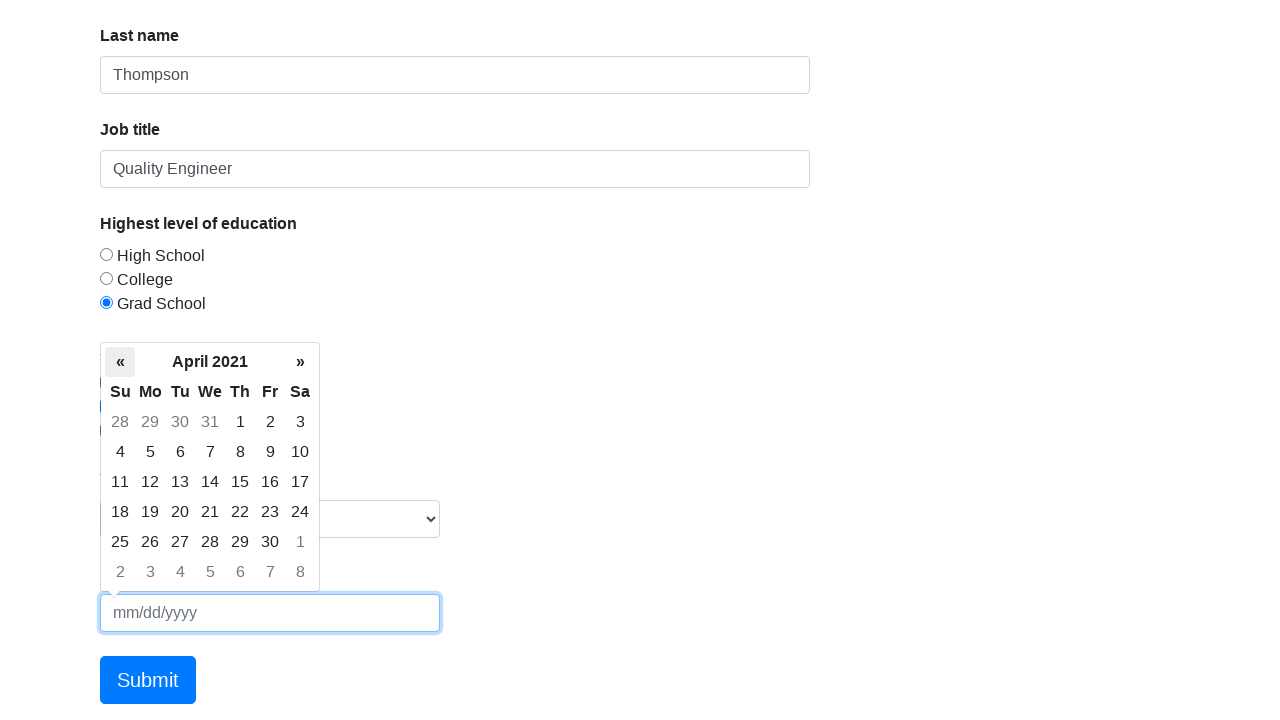

Navigated to previous month in date picker (current: April 2021) at (120, 362) on xpath=/html/body/div[2]/div[1]/table/thead/tr[2]/th[1]
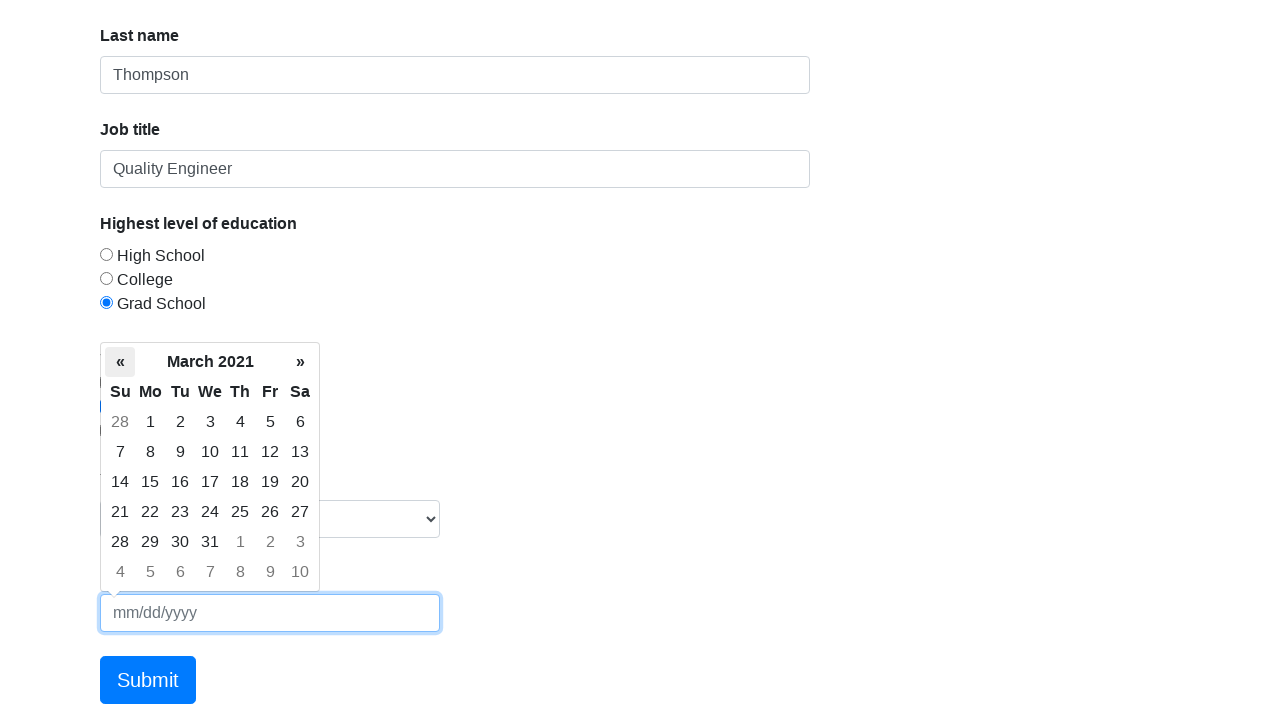

Navigated to previous month in date picker (current: March 2021) at (120, 362) on xpath=/html/body/div[2]/div[1]/table/thead/tr[2]/th[1]
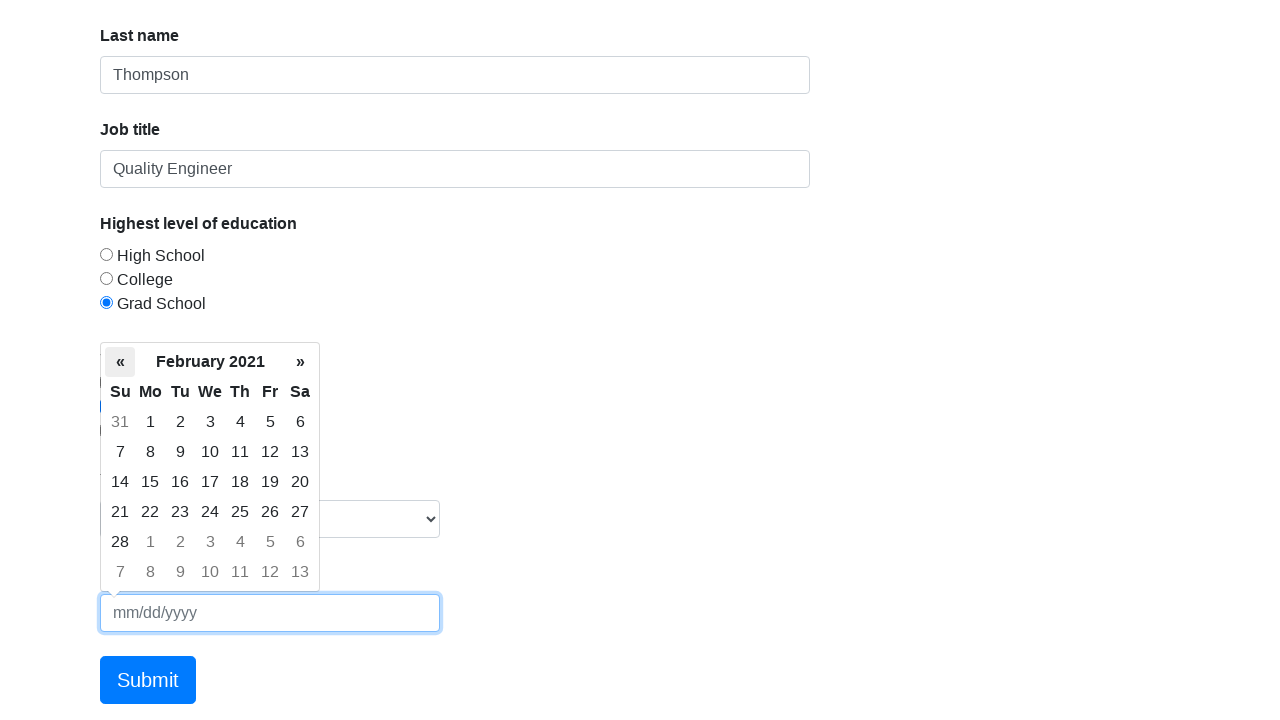

Navigated to previous month in date picker (current: February 2021) at (120, 362) on xpath=/html/body/div[2]/div[1]/table/thead/tr[2]/th[1]
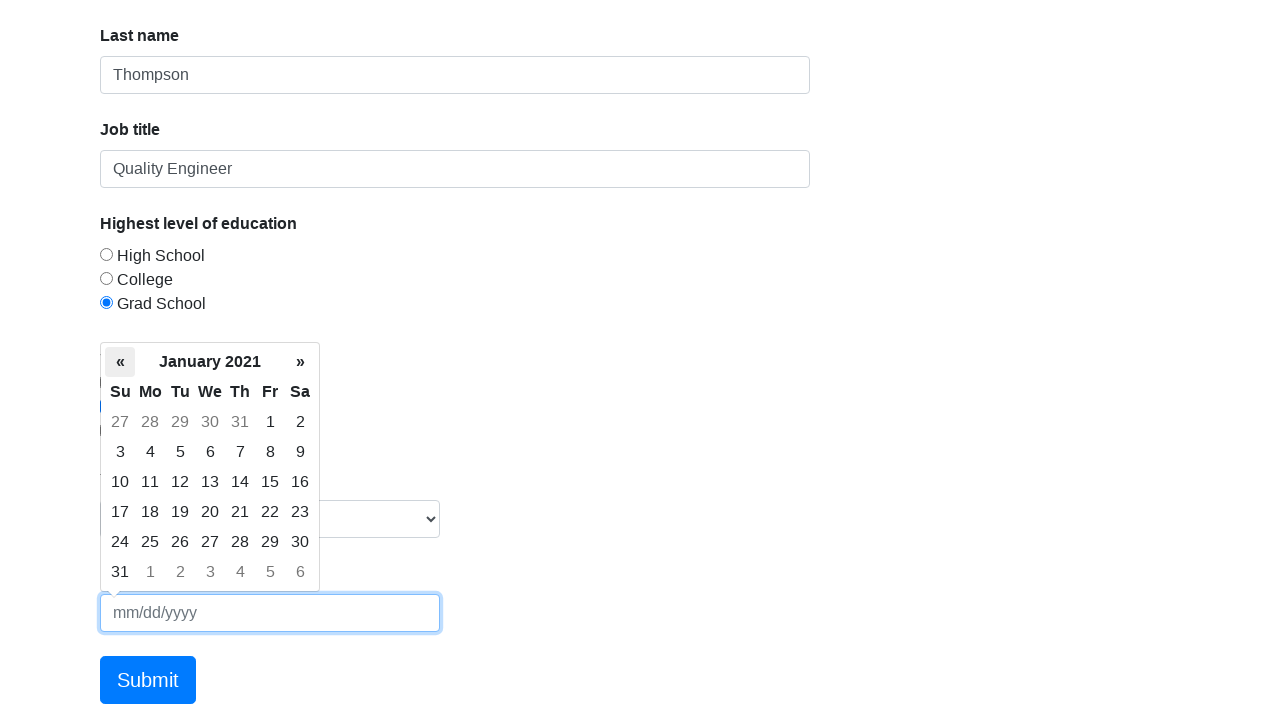

Navigated to previous month in date picker (current: January 2021) at (120, 362) on xpath=/html/body/div[2]/div[1]/table/thead/tr[2]/th[1]
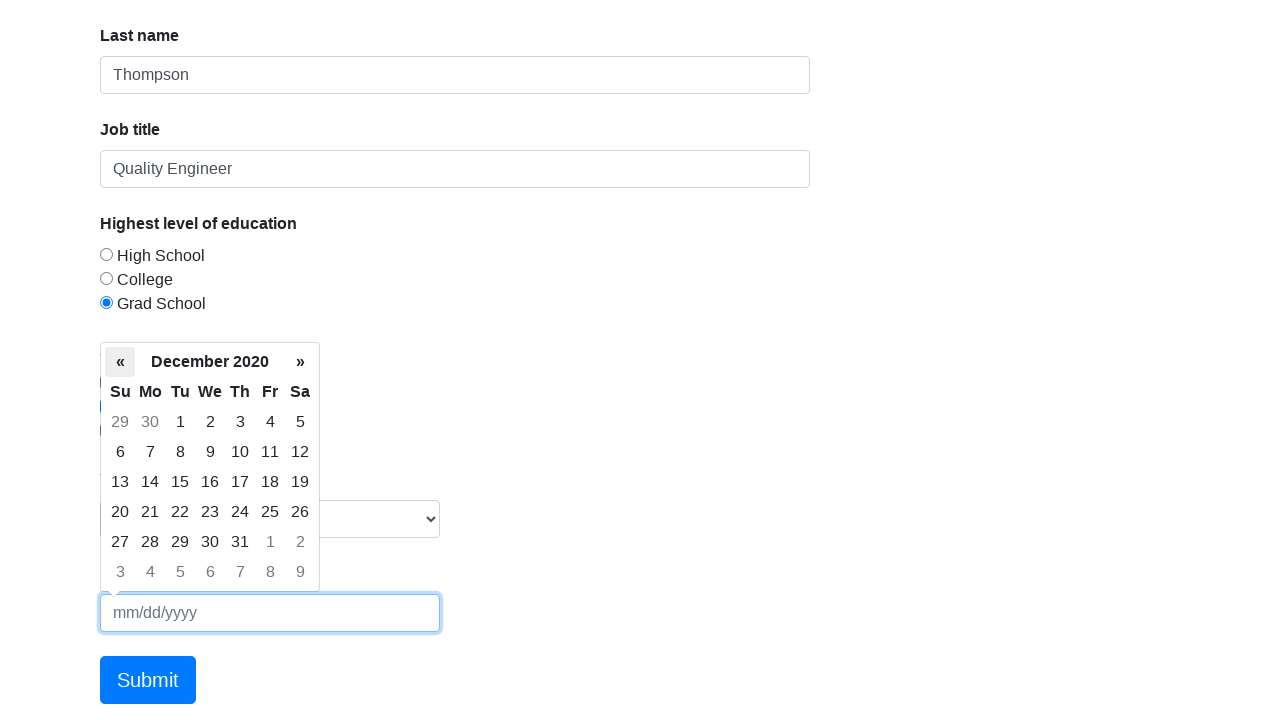

Navigated to previous month in date picker (current: December 2020) at (120, 362) on xpath=/html/body/div[2]/div[1]/table/thead/tr[2]/th[1]
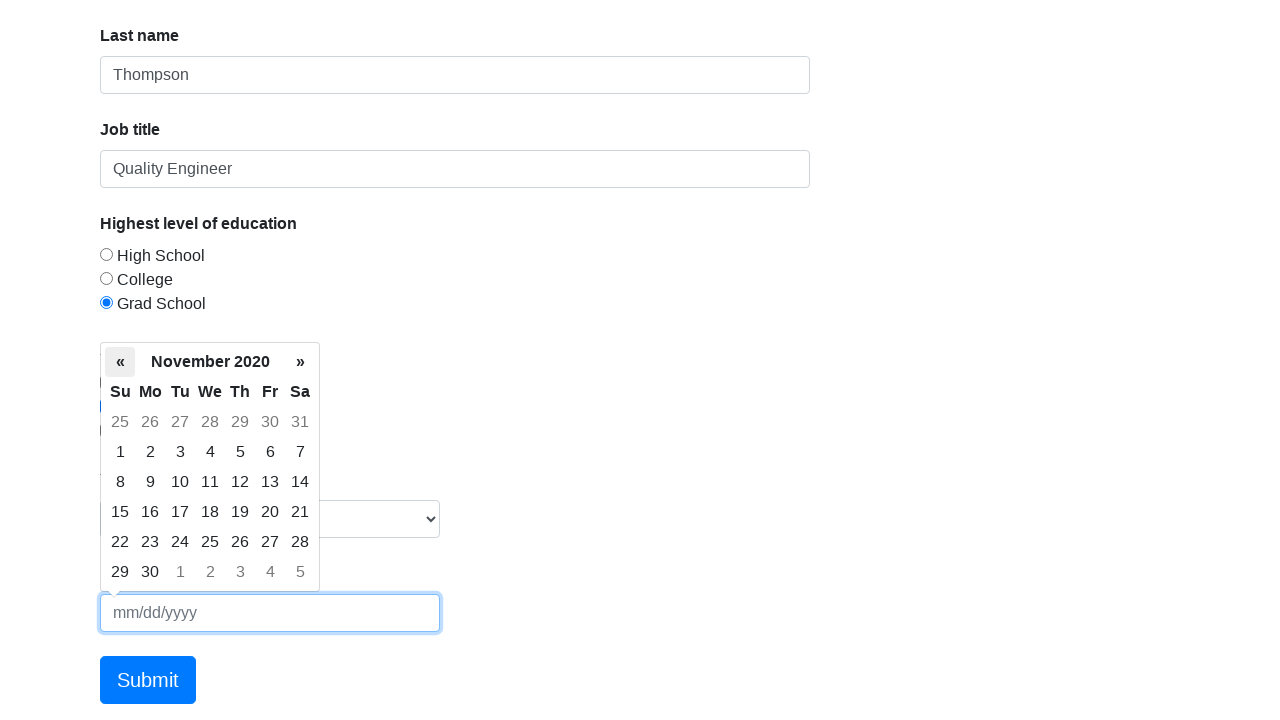

Navigated to previous month in date picker (current: November 2020) at (120, 362) on xpath=/html/body/div[2]/div[1]/table/thead/tr[2]/th[1]
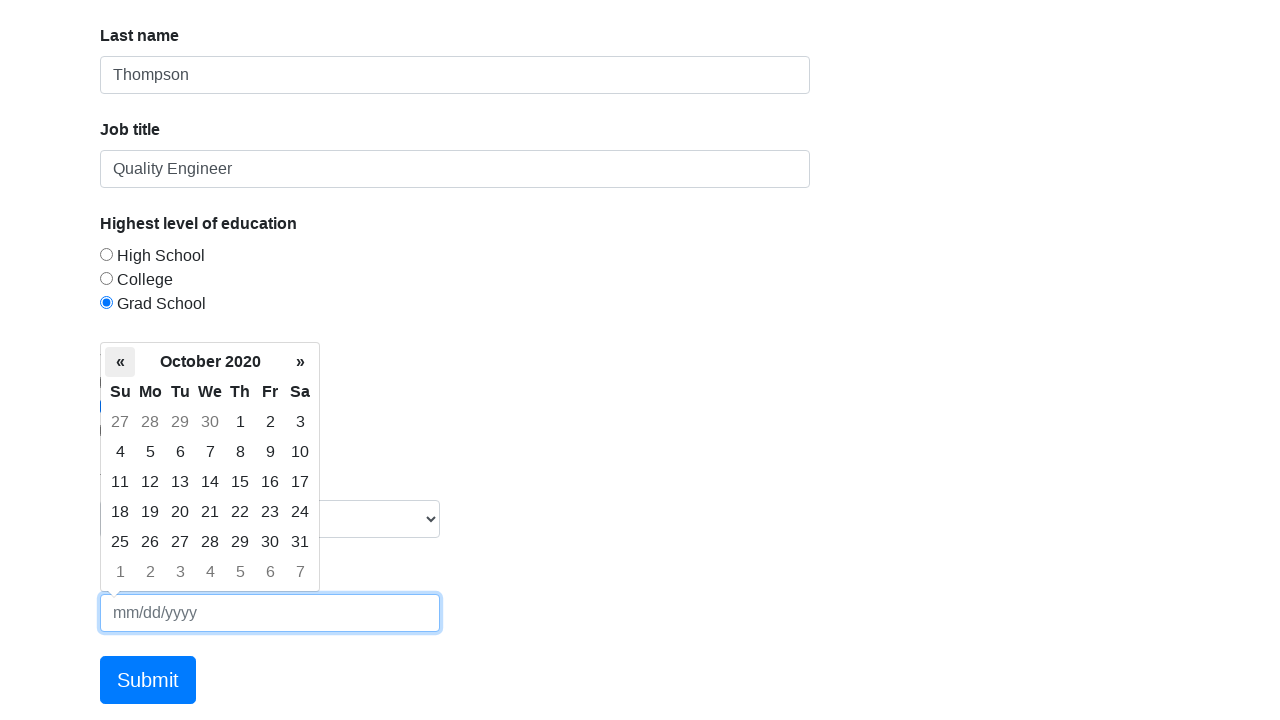

Navigated to previous month in date picker (current: October 2020) at (120, 362) on xpath=/html/body/div[2]/div[1]/table/thead/tr[2]/th[1]
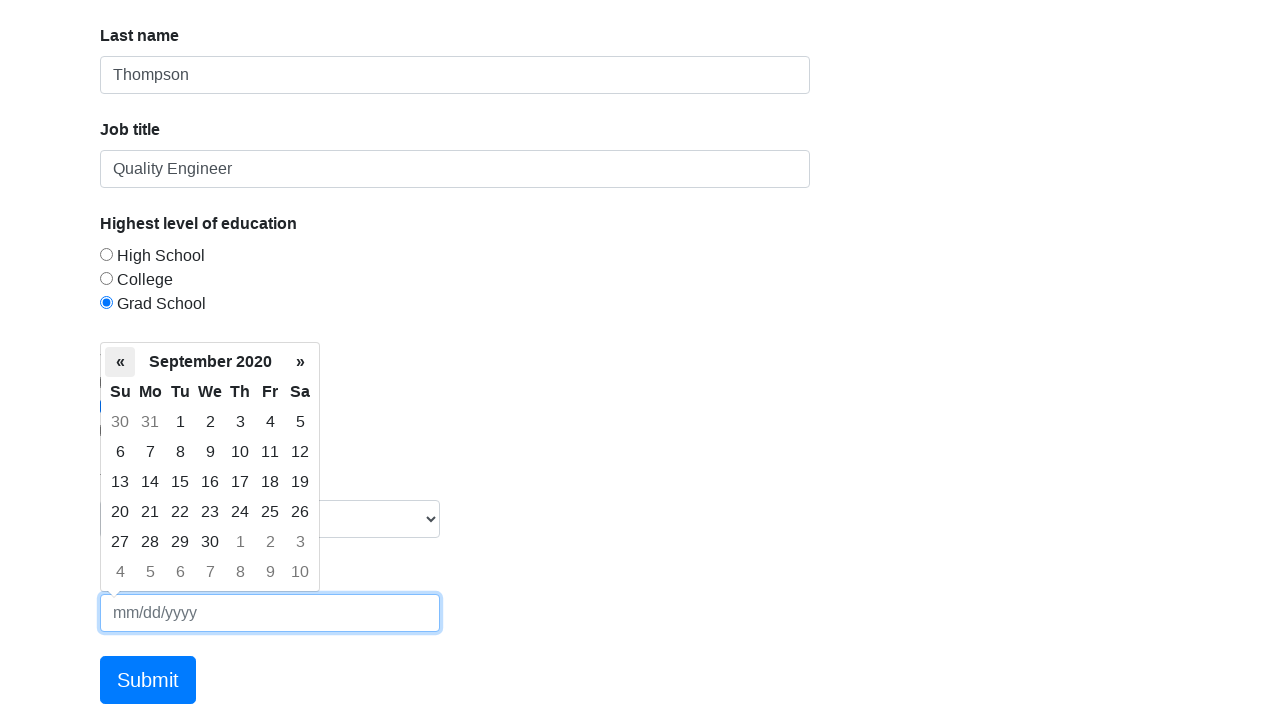

Navigated to previous month in date picker (current: September 2020) at (120, 362) on xpath=/html/body/div[2]/div[1]/table/thead/tr[2]/th[1]
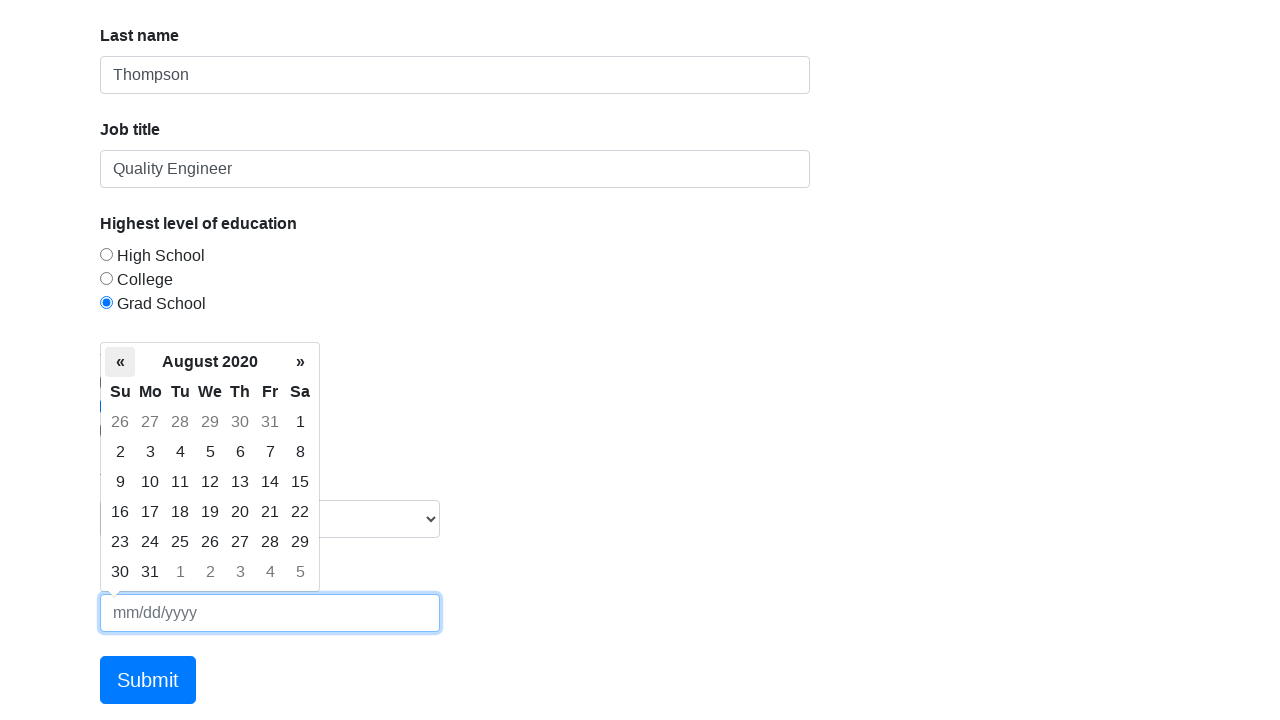

Navigated to previous month in date picker (current: August 2020) at (120, 362) on xpath=/html/body/div[2]/div[1]/table/thead/tr[2]/th[1]
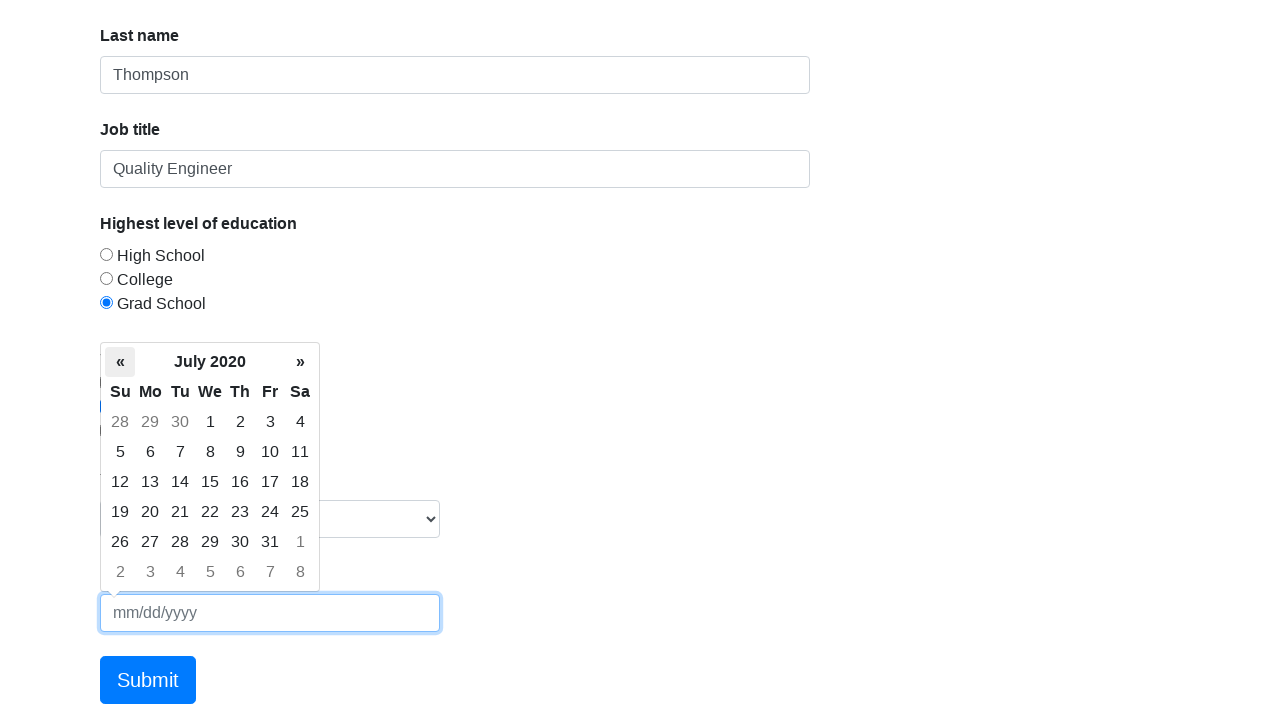

Navigated to previous month in date picker (current: July 2020) at (120, 362) on xpath=/html/body/div[2]/div[1]/table/thead/tr[2]/th[1]
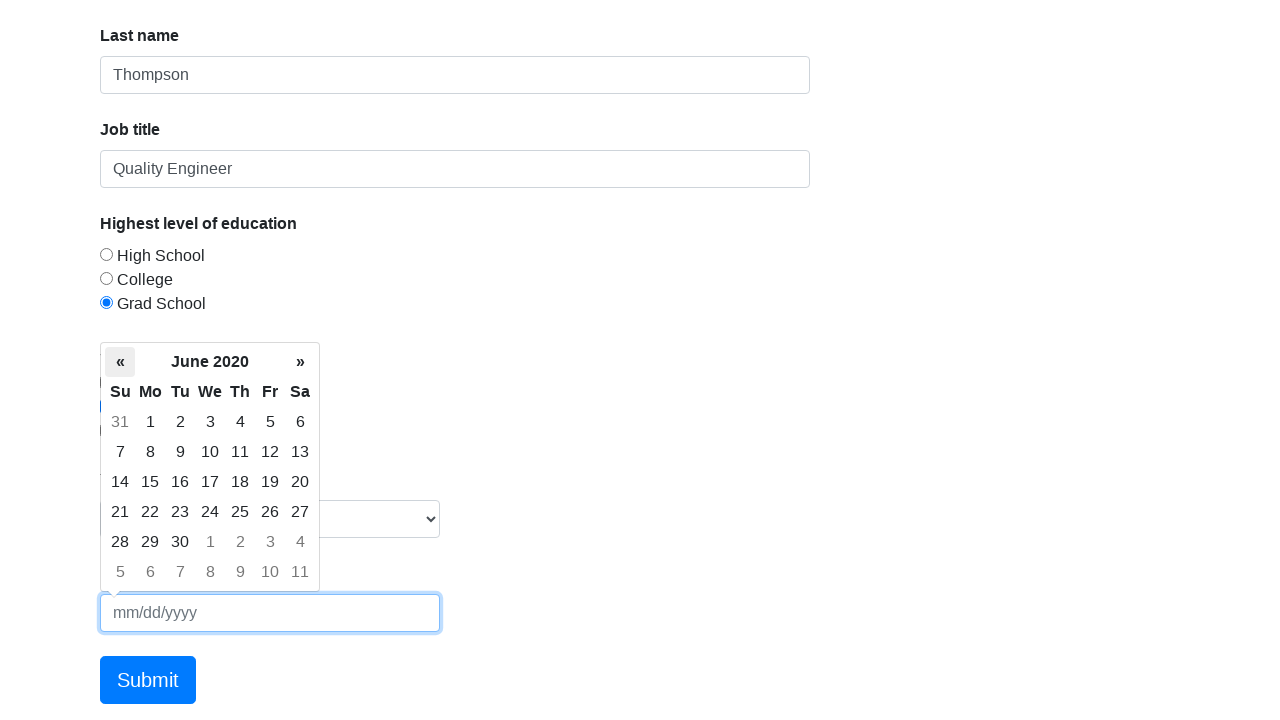

Navigated to previous month in date picker (current: June 2020) at (120, 362) on xpath=/html/body/div[2]/div[1]/table/thead/tr[2]/th[1]
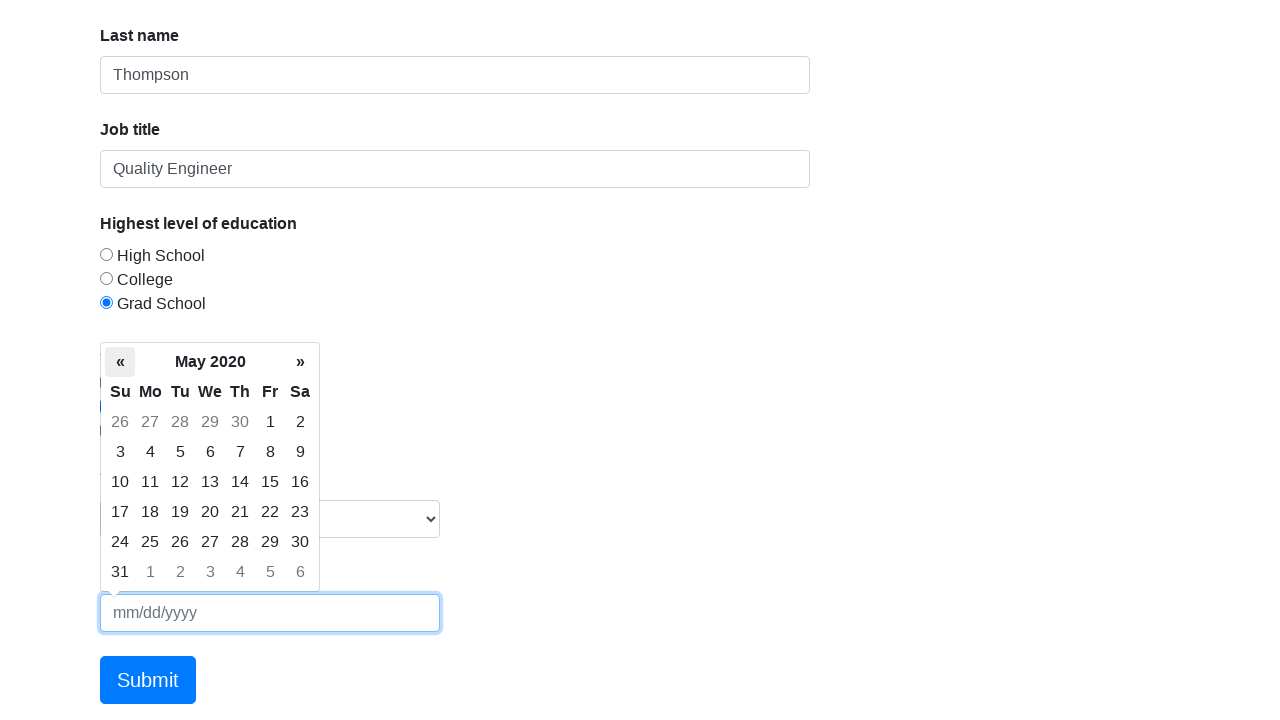

Navigated to previous month in date picker (current: May 2020) at (120, 362) on xpath=/html/body/div[2]/div[1]/table/thead/tr[2]/th[1]
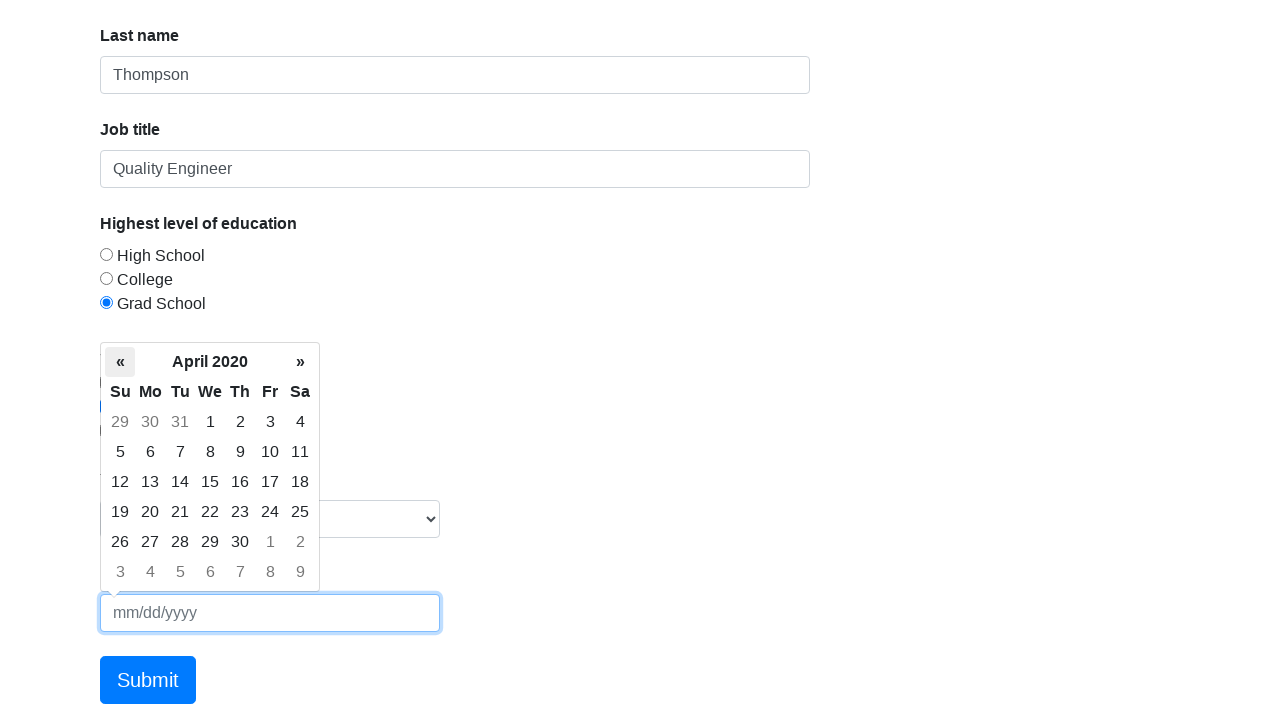

Navigated to previous month in date picker (current: April 2020) at (120, 362) on xpath=/html/body/div[2]/div[1]/table/thead/tr[2]/th[1]
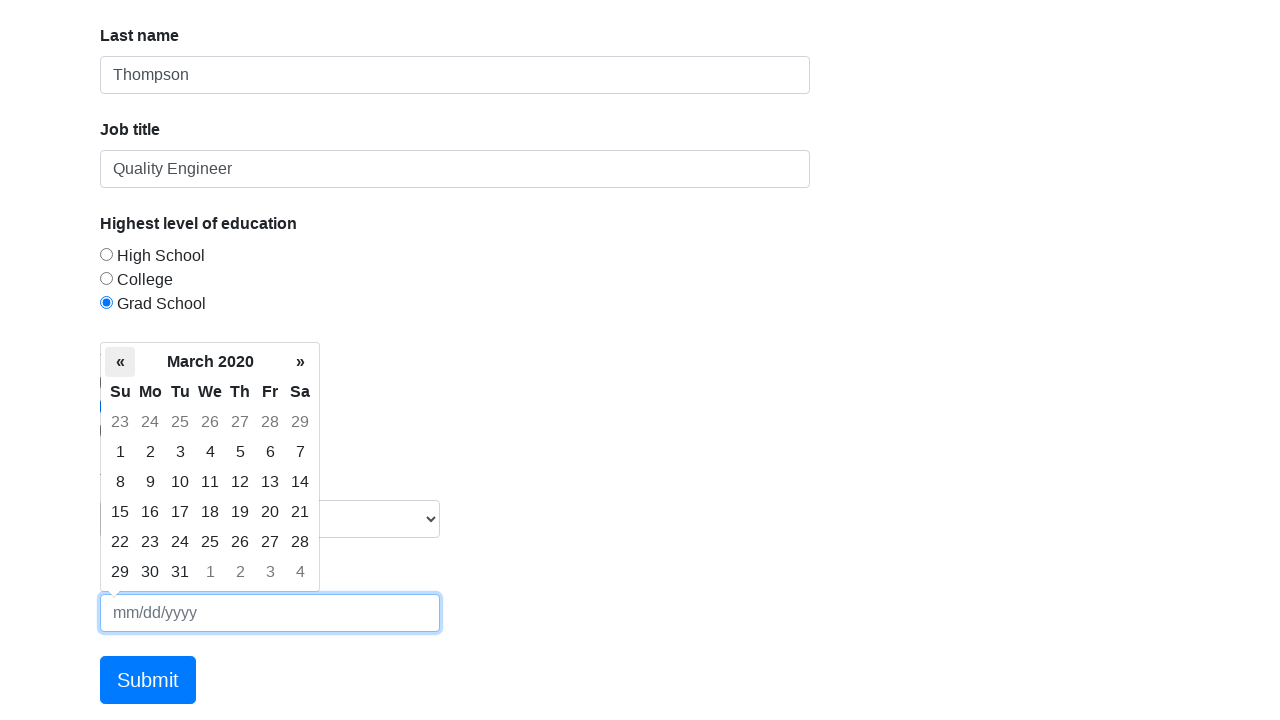

Navigated to previous month in date picker (current: March 2020) at (120, 362) on xpath=/html/body/div[2]/div[1]/table/thead/tr[2]/th[1]
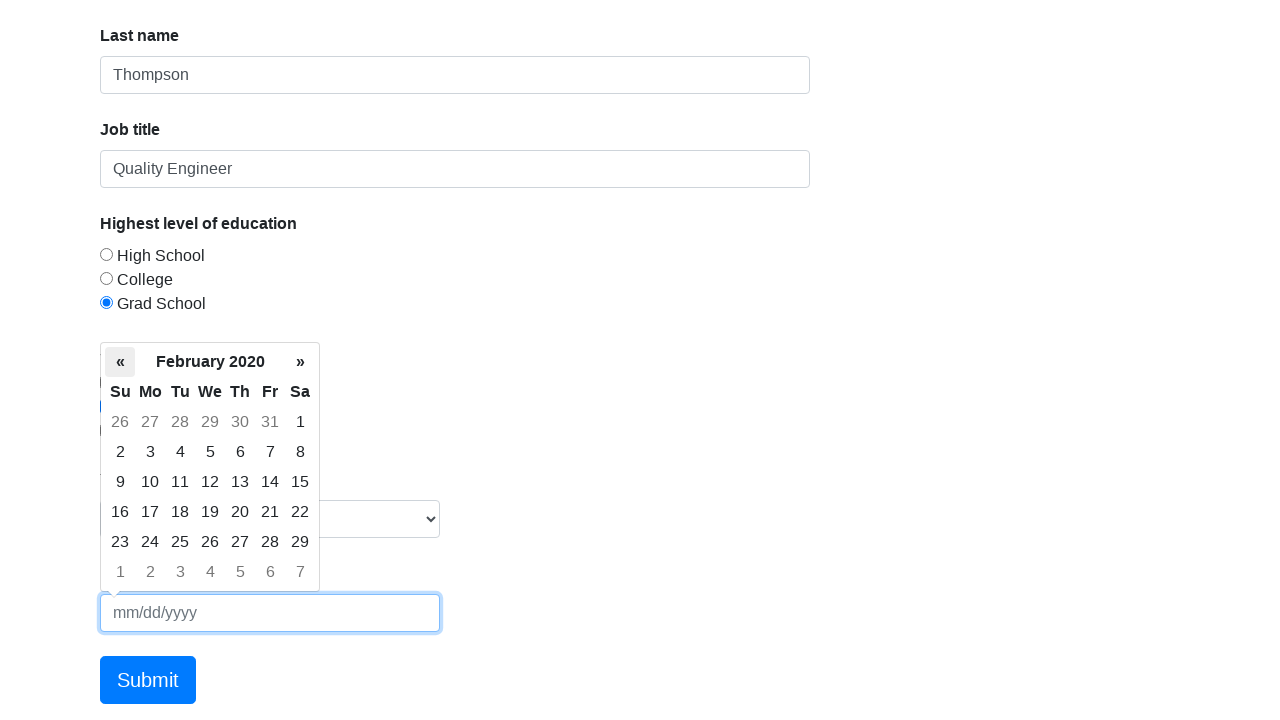

Navigated to previous month in date picker (current: February 2020) at (120, 362) on xpath=/html/body/div[2]/div[1]/table/thead/tr[2]/th[1]
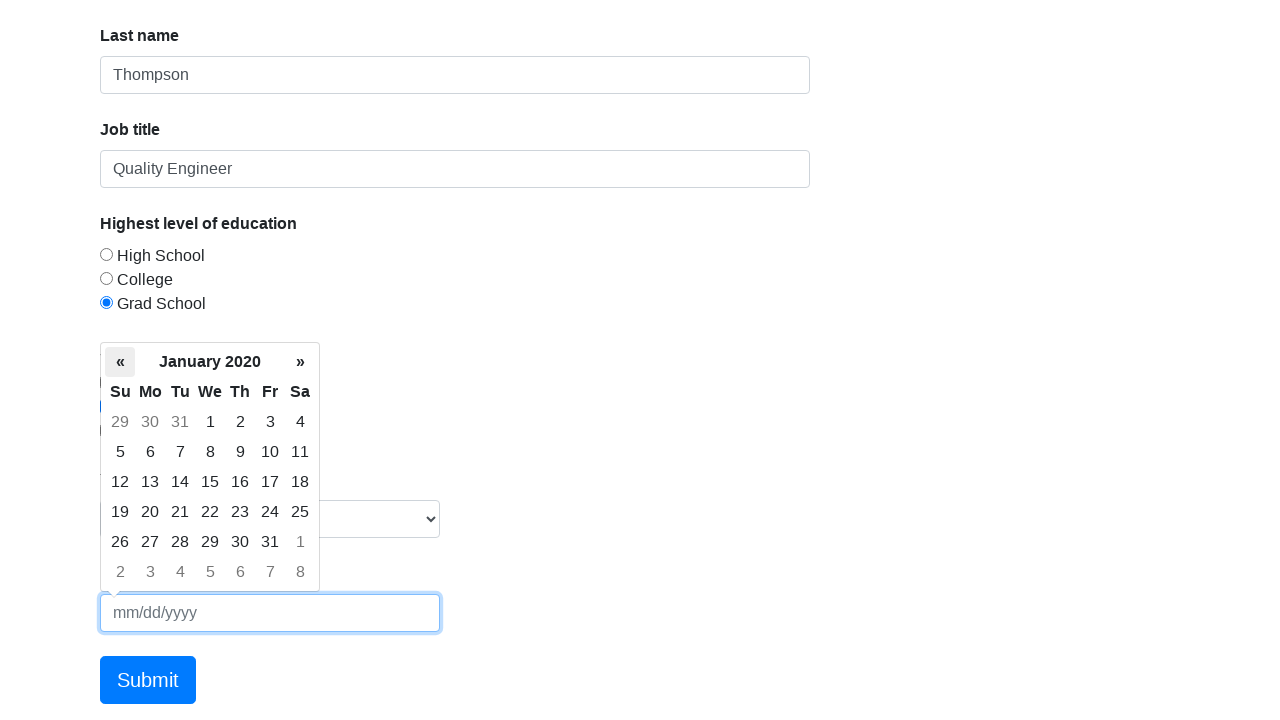

Navigated to previous month in date picker (current: January 2020) at (120, 362) on xpath=/html/body/div[2]/div[1]/table/thead/tr[2]/th[1]
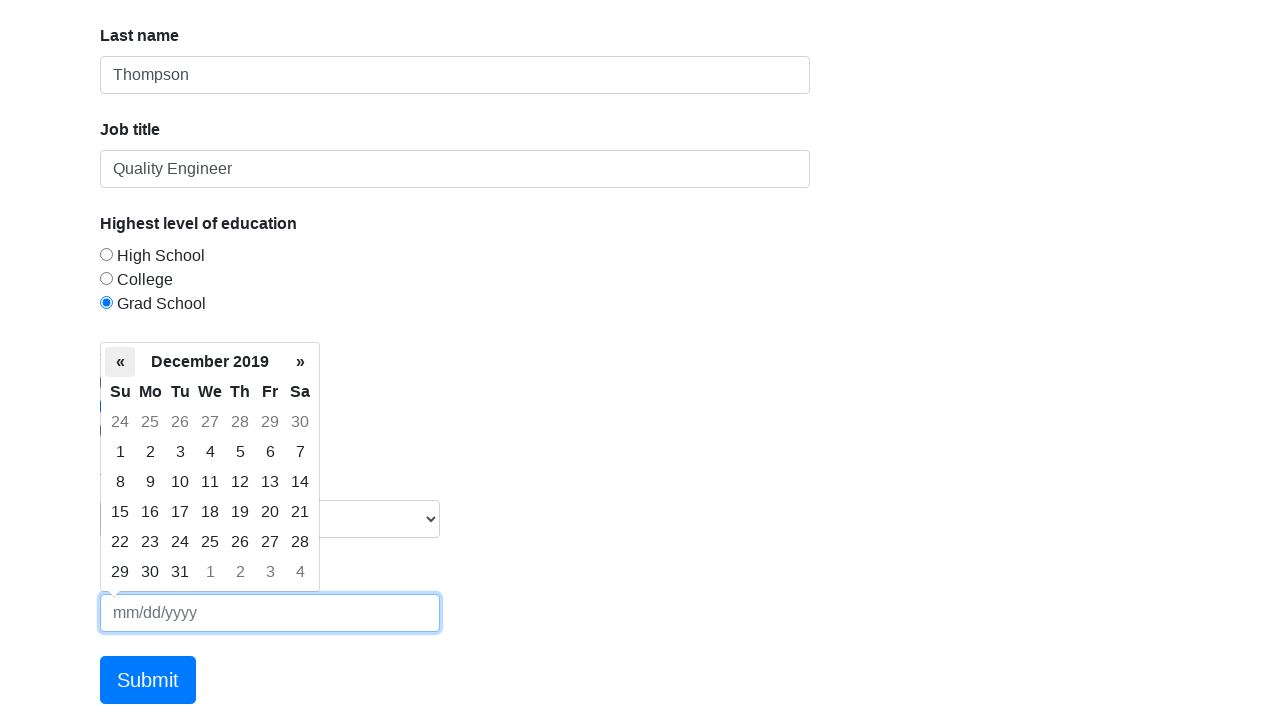

Navigated to previous month in date picker (current: December 2019) at (120, 362) on xpath=/html/body/div[2]/div[1]/table/thead/tr[2]/th[1]
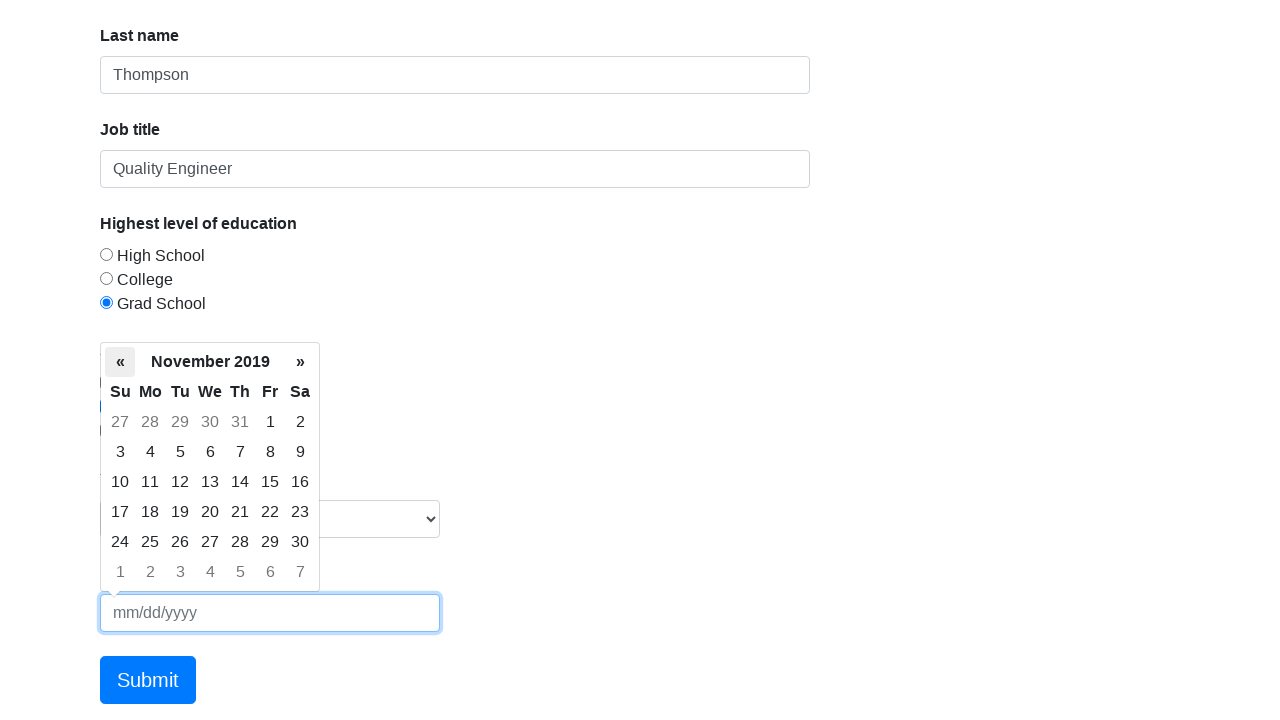

Navigated to previous month in date picker (current: November 2019) at (120, 362) on xpath=/html/body/div[2]/div[1]/table/thead/tr[2]/th[1]
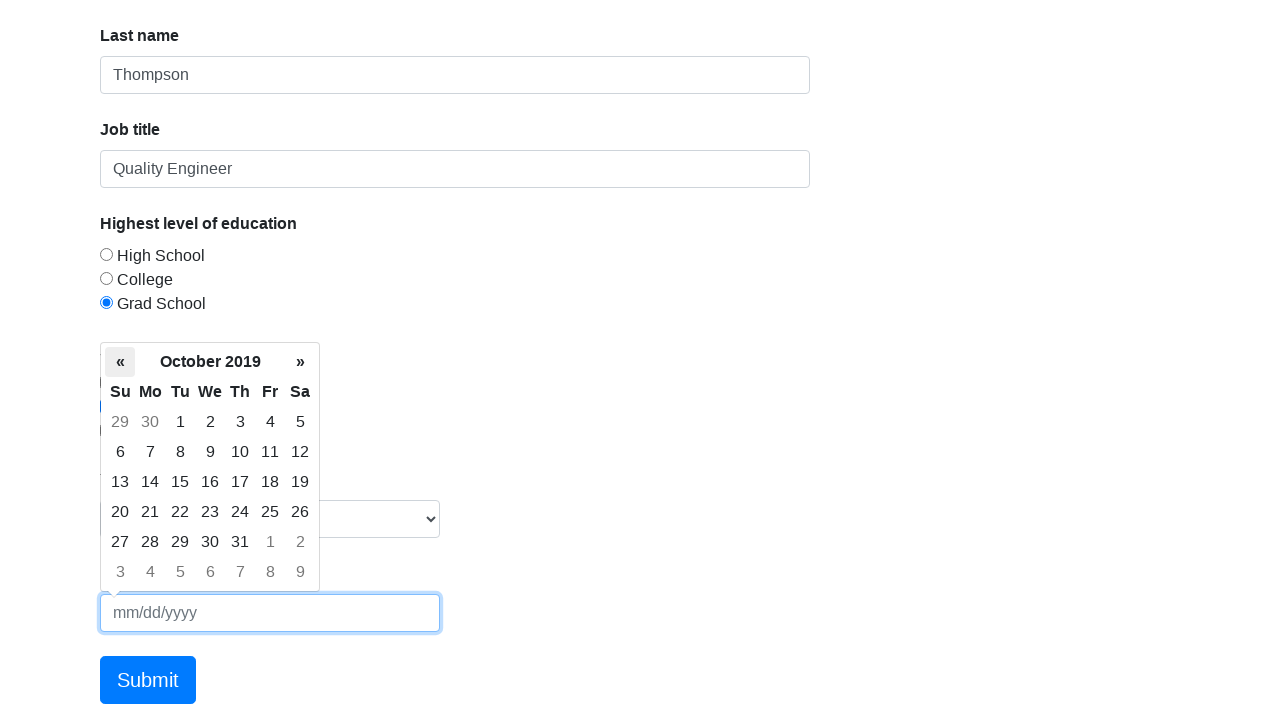

Navigated to previous month in date picker (current: October 2019) at (120, 362) on xpath=/html/body/div[2]/div[1]/table/thead/tr[2]/th[1]
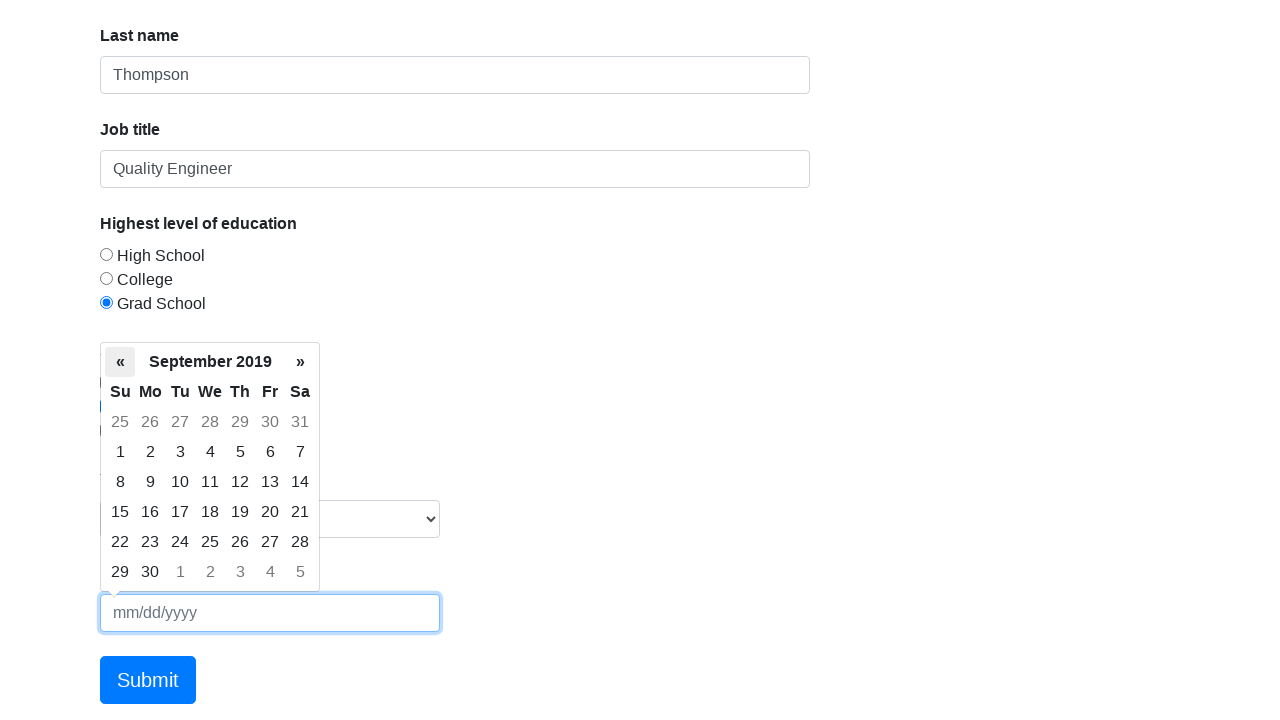

Navigated to previous month in date picker (current: September 2019) at (120, 362) on xpath=/html/body/div[2]/div[1]/table/thead/tr[2]/th[1]
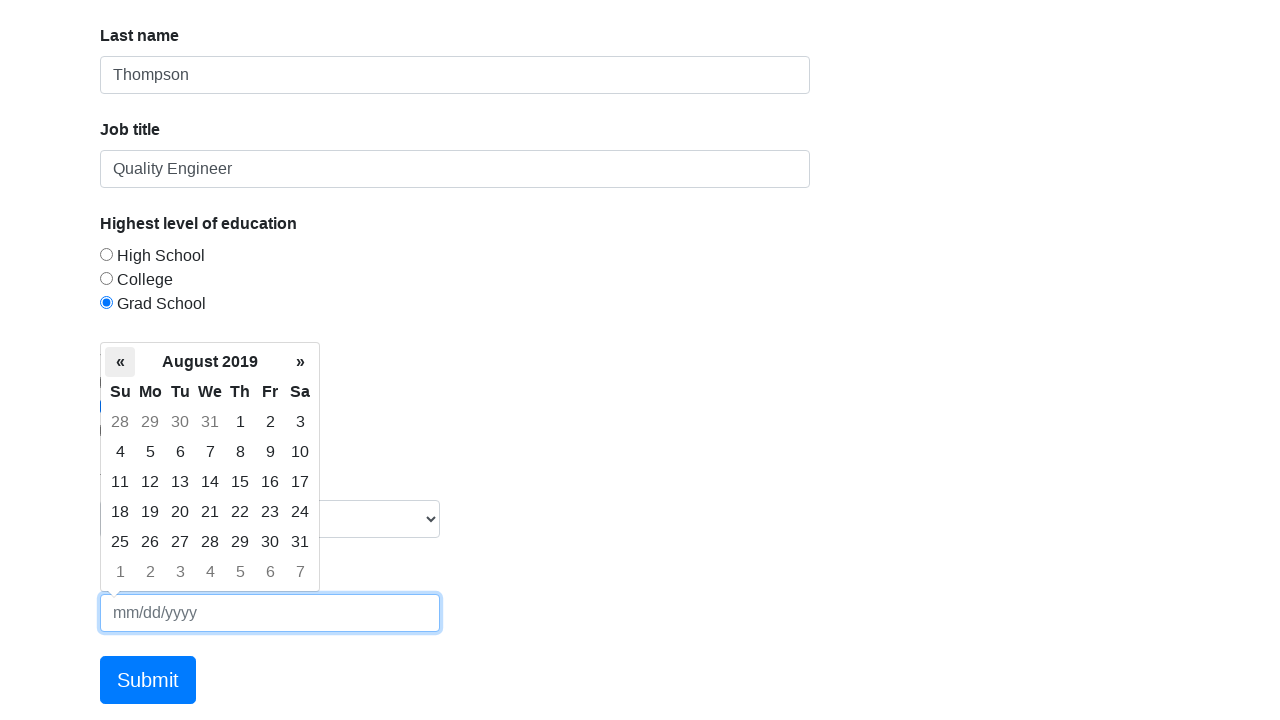

Navigated to previous month in date picker (current: August 2019) at (120, 362) on xpath=/html/body/div[2]/div[1]/table/thead/tr[2]/th[1]
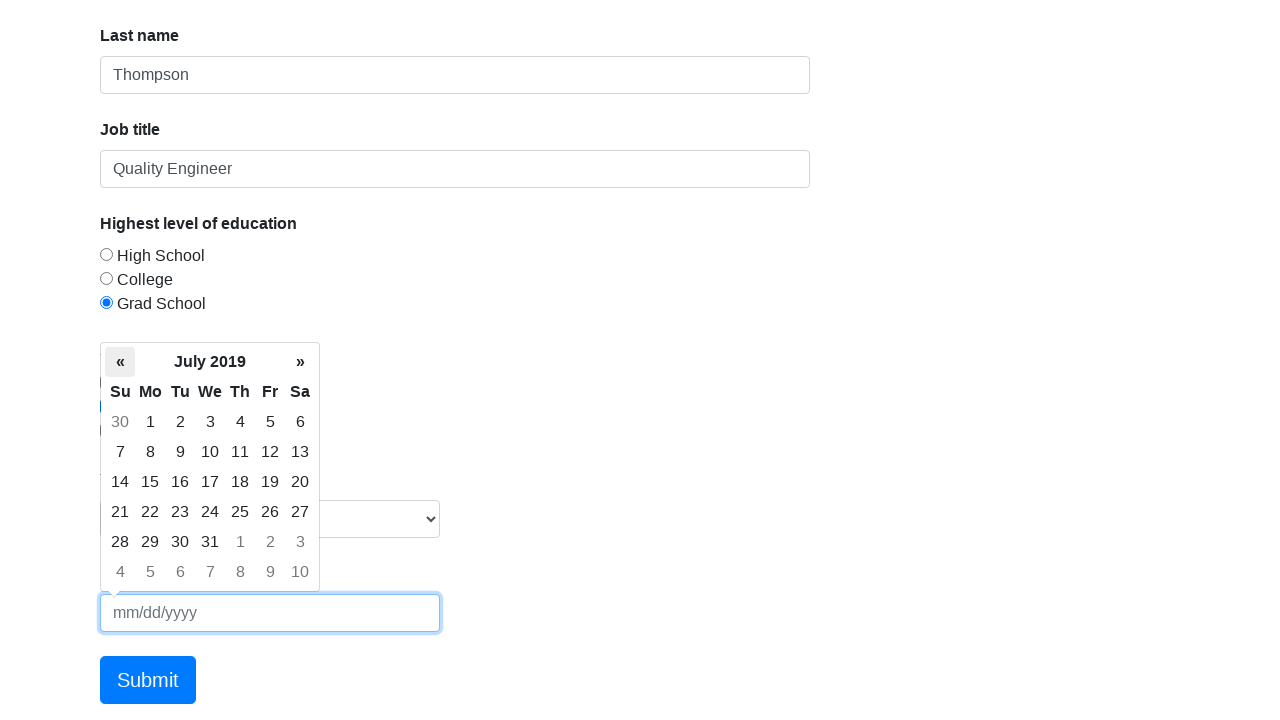

Navigated to previous month in date picker (current: July 2019) at (120, 362) on xpath=/html/body/div[2]/div[1]/table/thead/tr[2]/th[1]
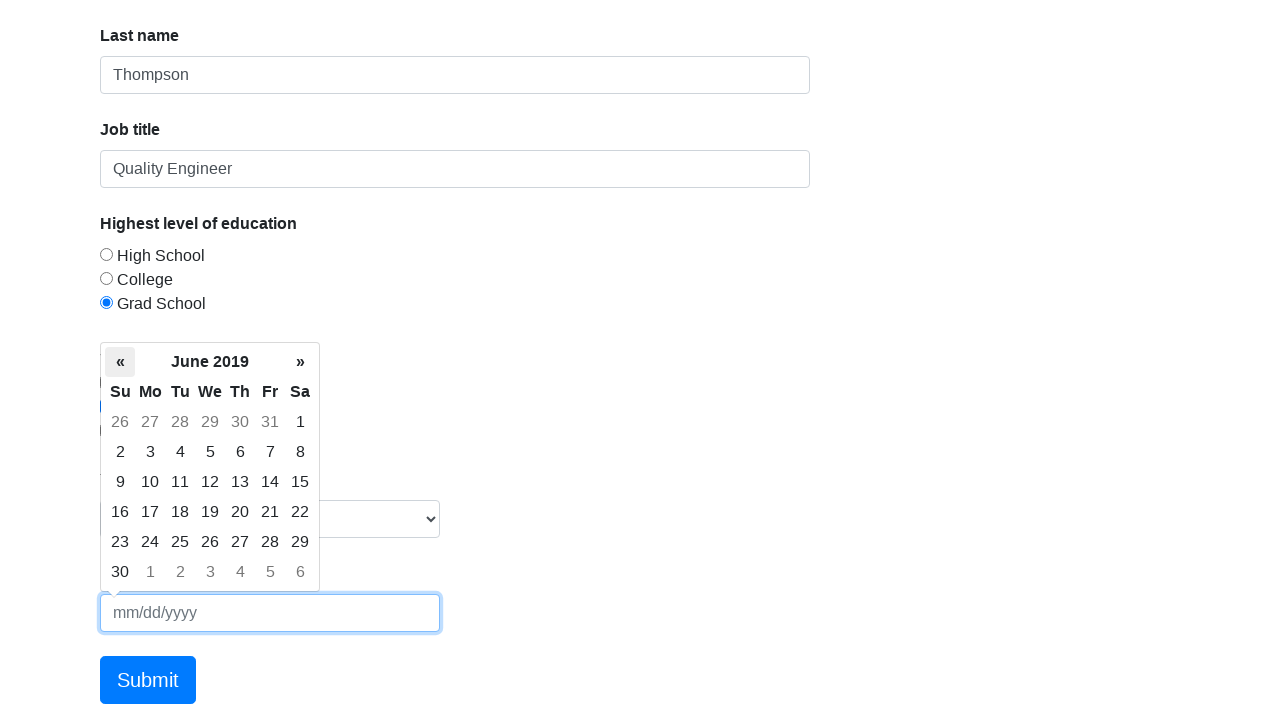

Navigated to previous month in date picker (current: June 2019) at (120, 362) on xpath=/html/body/div[2]/div[1]/table/thead/tr[2]/th[1]
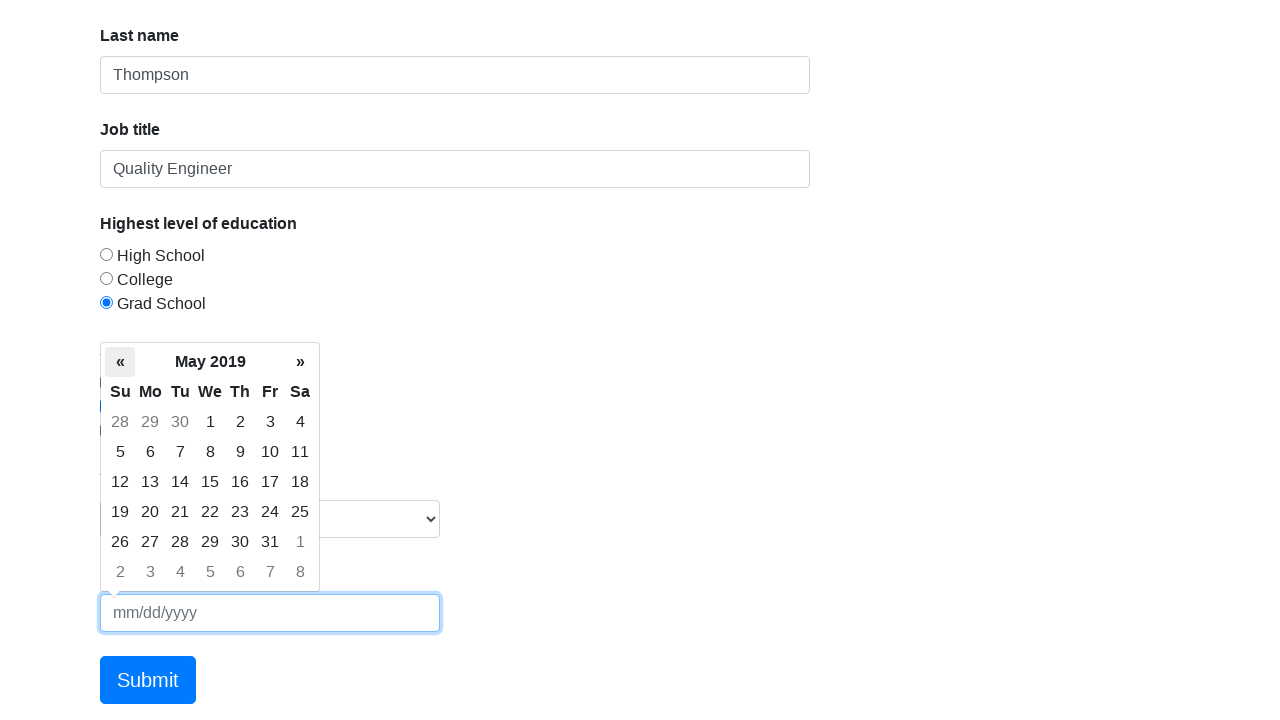

Navigated to previous month in date picker (current: May 2019) at (120, 362) on xpath=/html/body/div[2]/div[1]/table/thead/tr[2]/th[1]
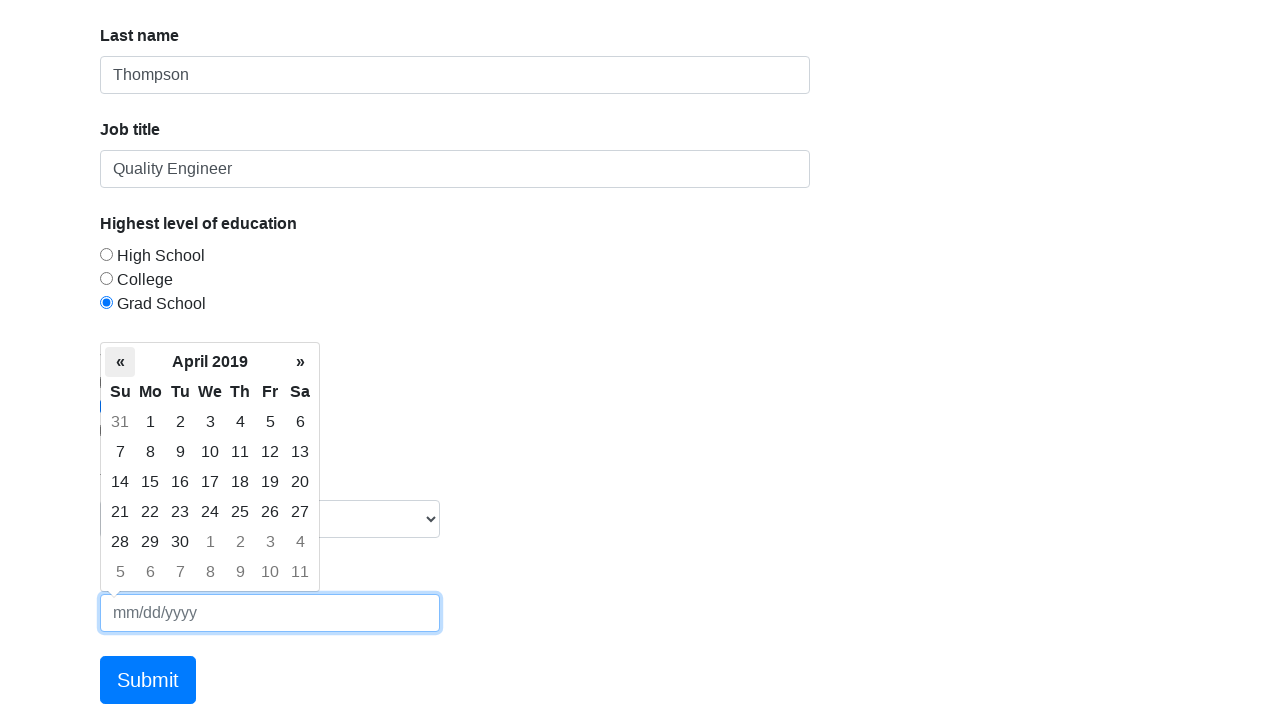

Navigated to previous month in date picker (current: April 2019) at (120, 362) on xpath=/html/body/div[2]/div[1]/table/thead/tr[2]/th[1]
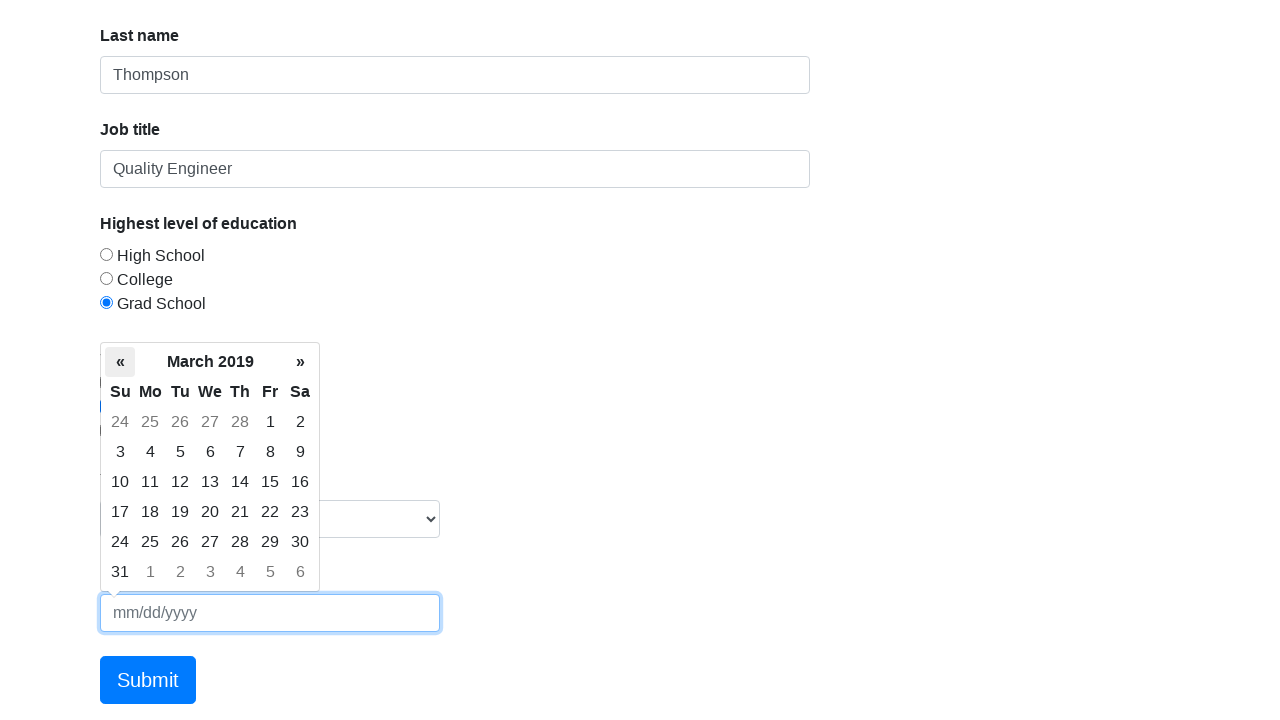

Navigated to previous month in date picker (current: March 2019) at (120, 362) on xpath=/html/body/div[2]/div[1]/table/thead/tr[2]/th[1]
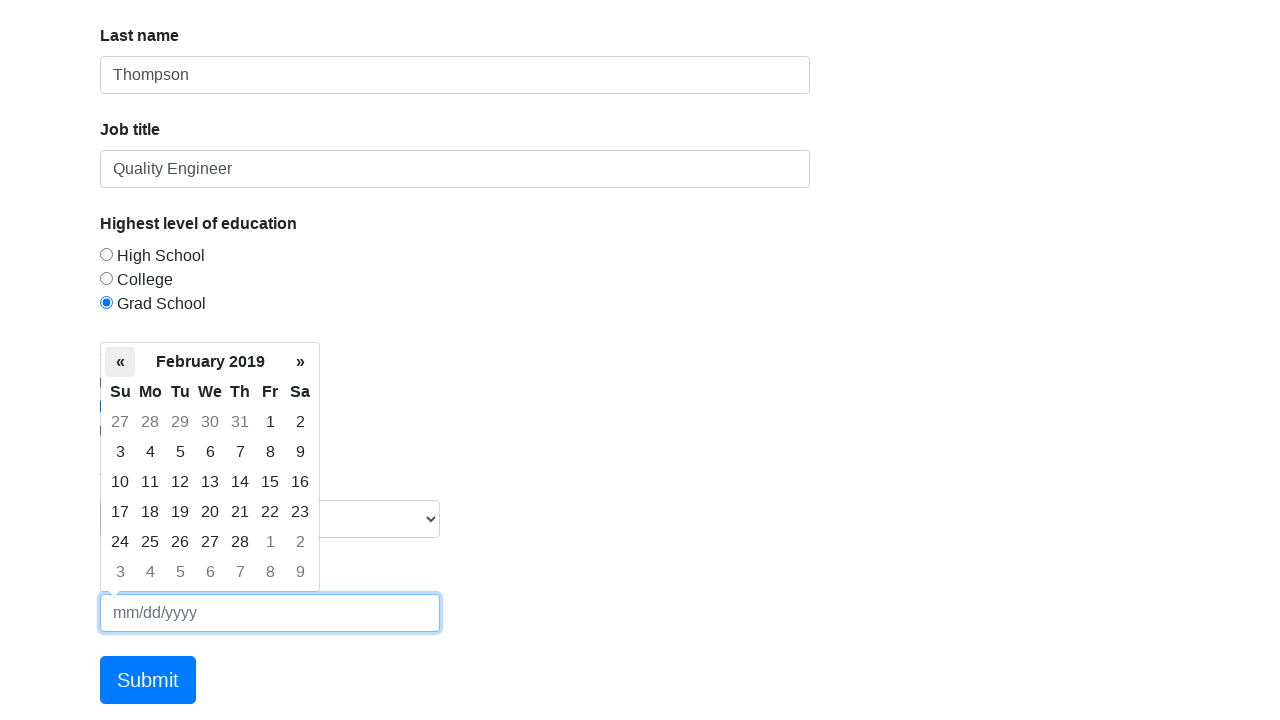

Navigated to previous month in date picker (current: February 2019) at (120, 362) on xpath=/html/body/div[2]/div[1]/table/thead/tr[2]/th[1]
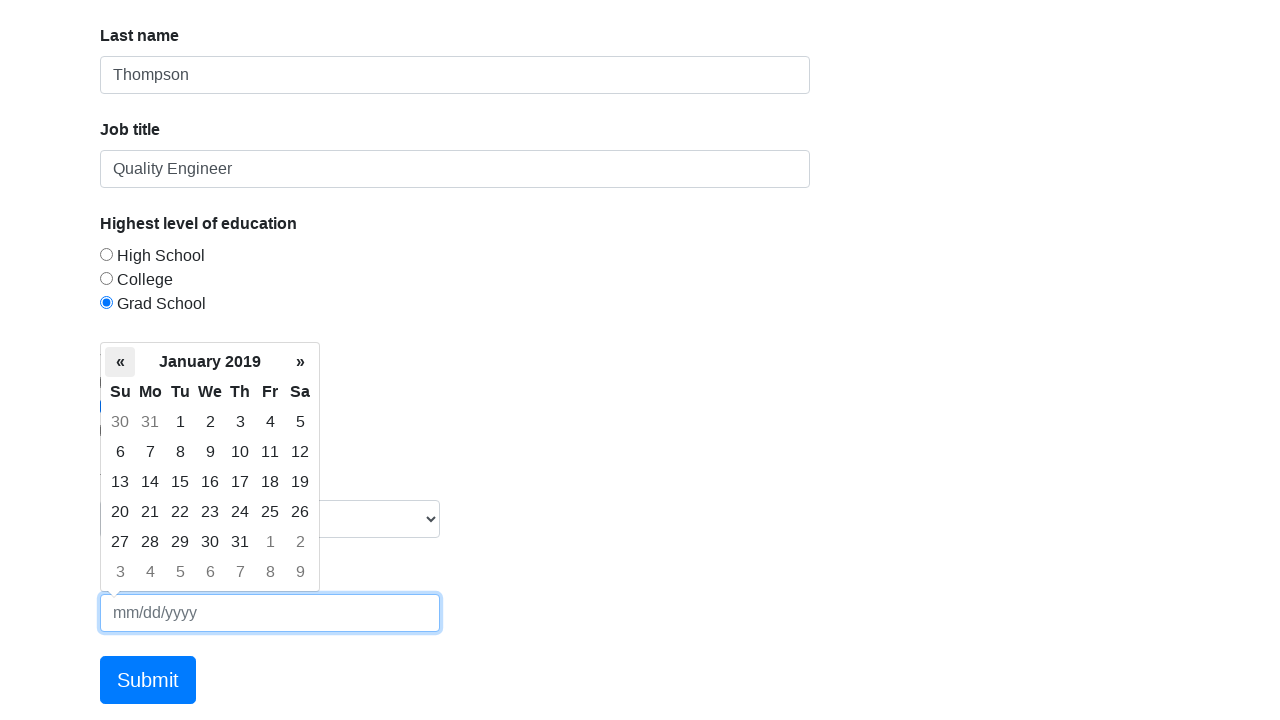

Navigated to previous month in date picker (current: January 2019) at (120, 362) on xpath=/html/body/div[2]/div[1]/table/thead/tr[2]/th[1]
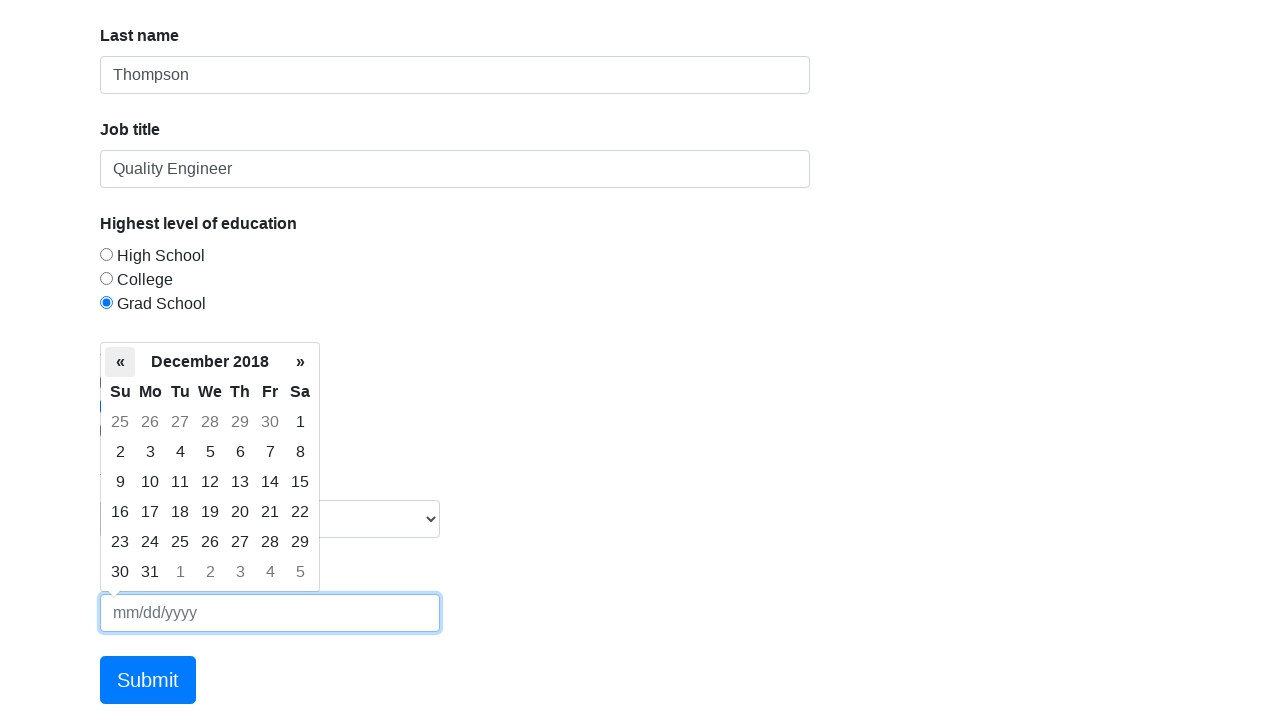

Navigated to previous month in date picker (current: December 2018) at (120, 362) on xpath=/html/body/div[2]/div[1]/table/thead/tr[2]/th[1]
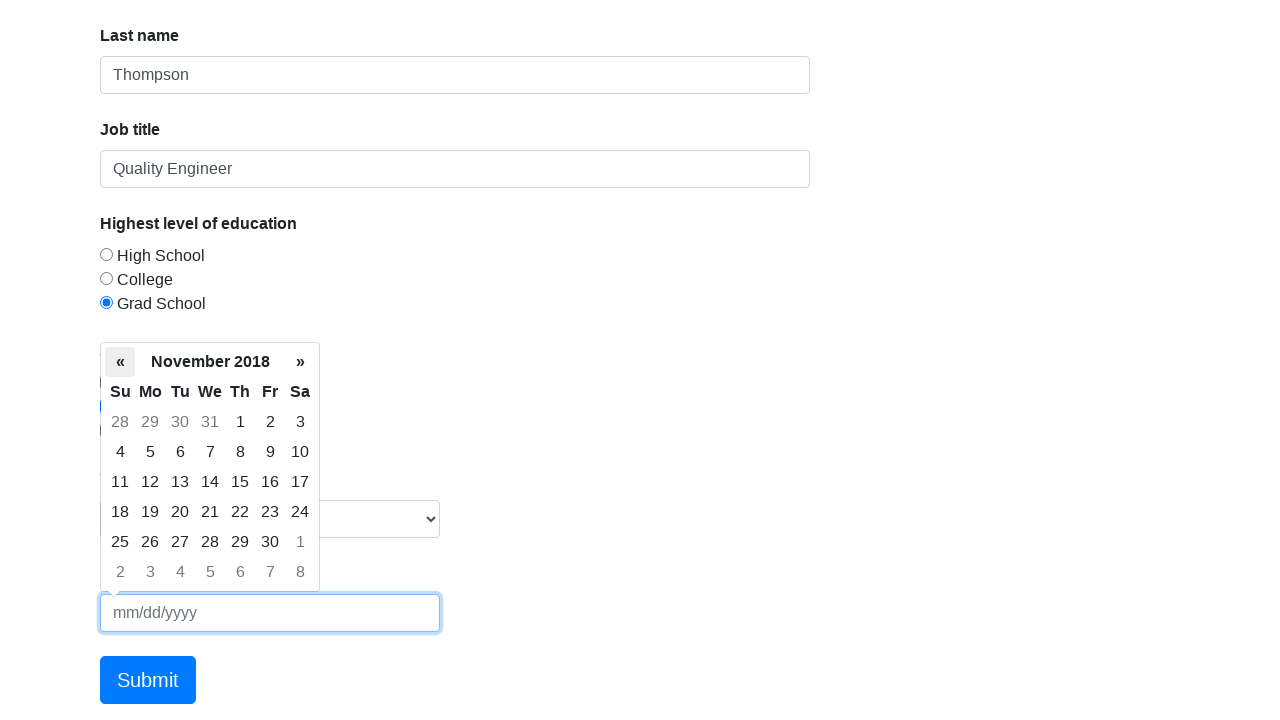

Navigated to previous month in date picker (current: November 2018) at (120, 362) on xpath=/html/body/div[2]/div[1]/table/thead/tr[2]/th[1]
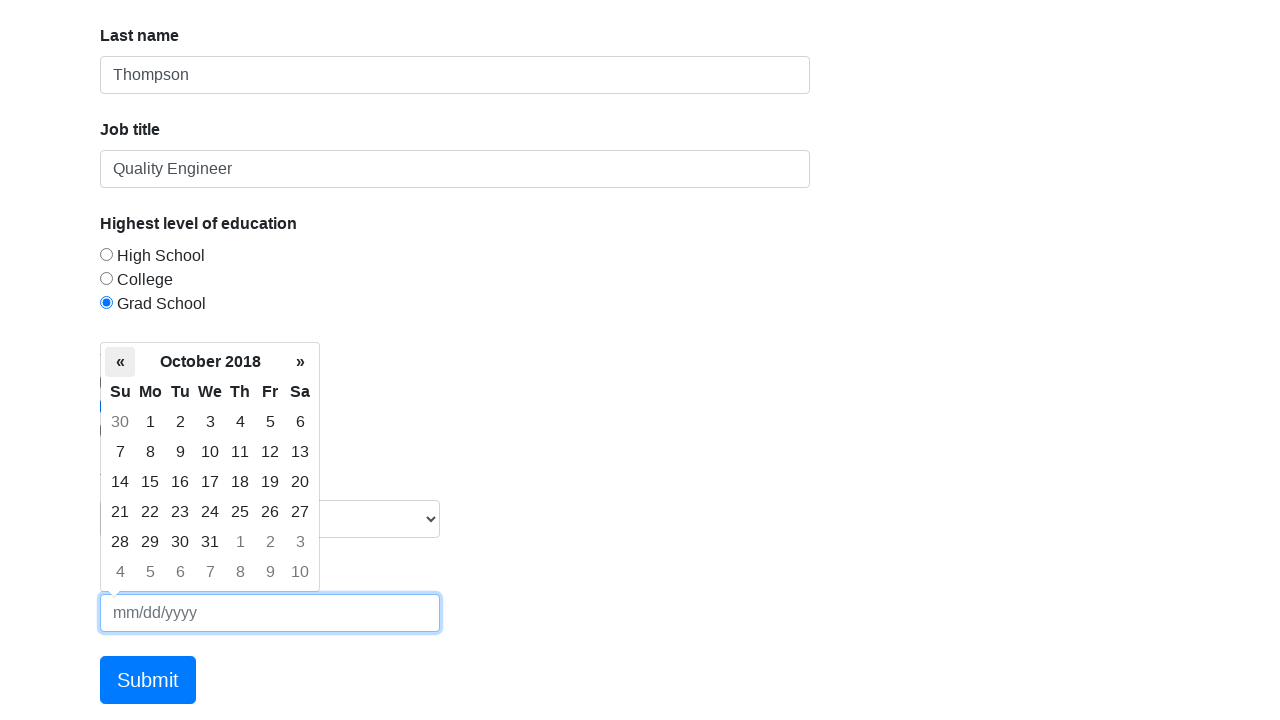

Navigated to previous month in date picker (current: October 2018) at (120, 362) on xpath=/html/body/div[2]/div[1]/table/thead/tr[2]/th[1]
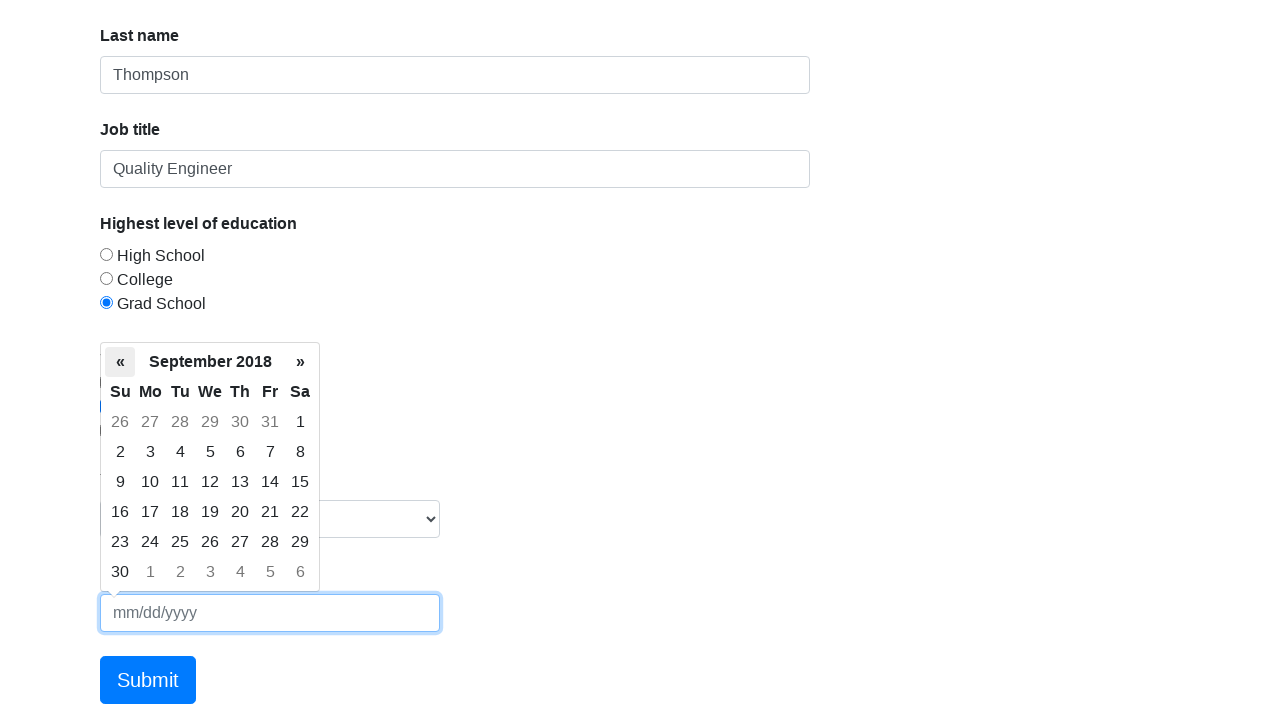

Navigated to previous month in date picker (current: September 2018) at (120, 362) on xpath=/html/body/div[2]/div[1]/table/thead/tr[2]/th[1]
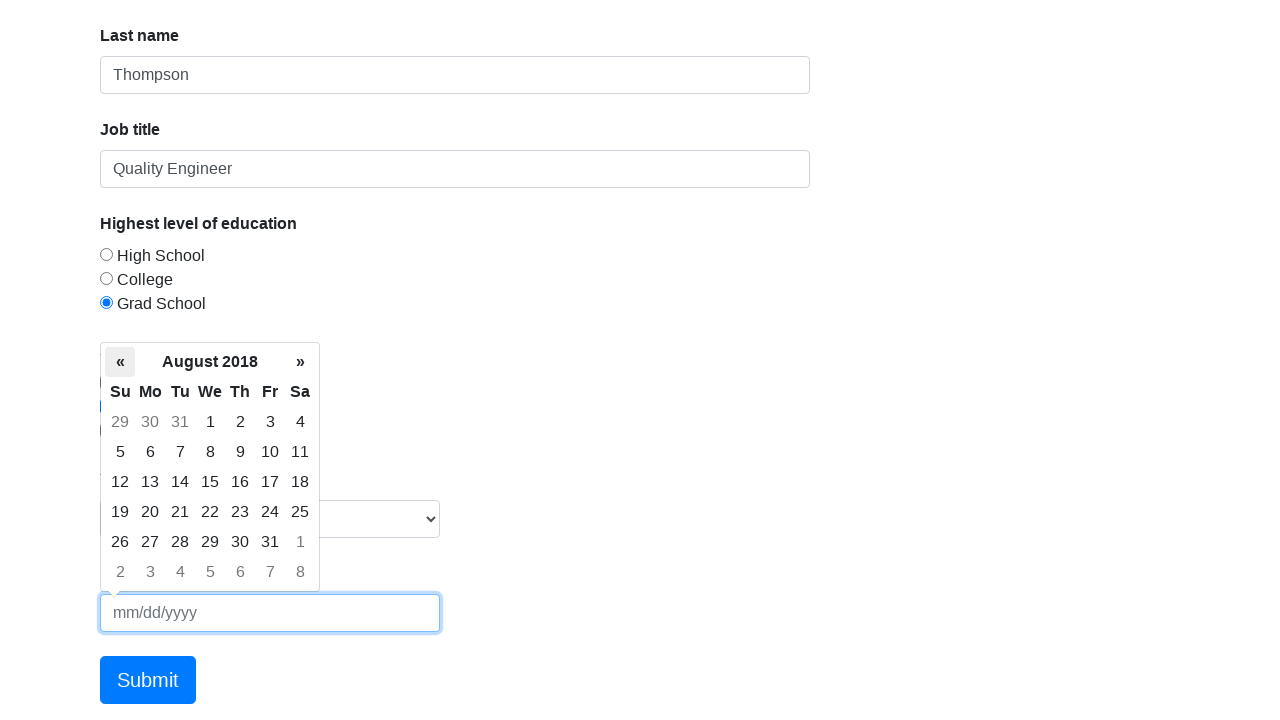

Navigated to previous month in date picker (current: August 2018) at (120, 362) on xpath=/html/body/div[2]/div[1]/table/thead/tr[2]/th[1]
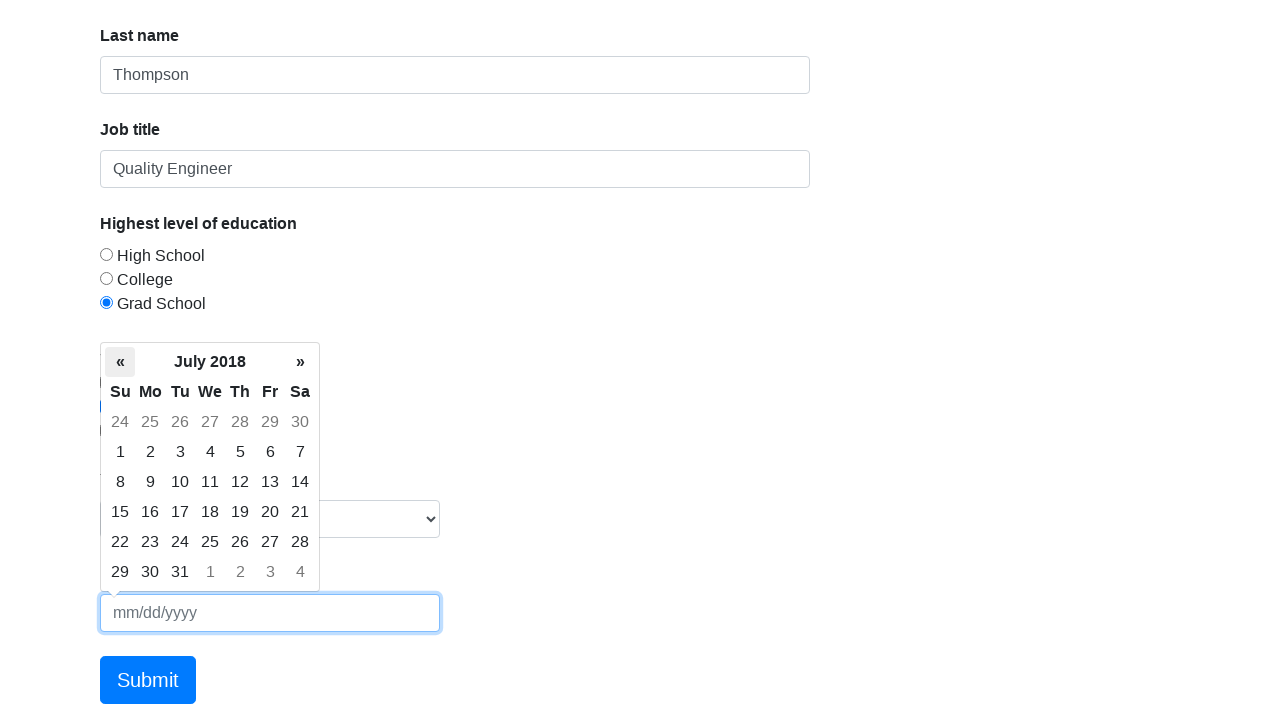

Navigated to previous month in date picker (current: July 2018) at (120, 362) on xpath=/html/body/div[2]/div[1]/table/thead/tr[2]/th[1]
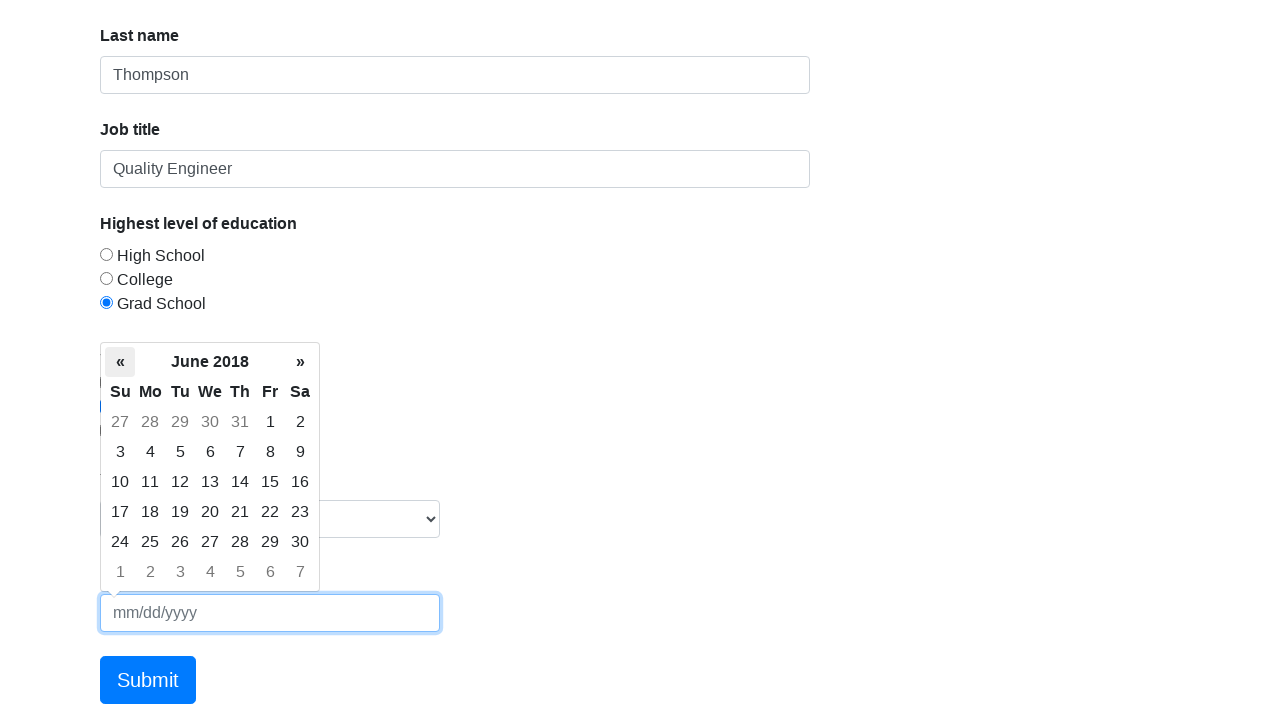

Navigated to previous month in date picker (current: June 2018) at (120, 362) on xpath=/html/body/div[2]/div[1]/table/thead/tr[2]/th[1]
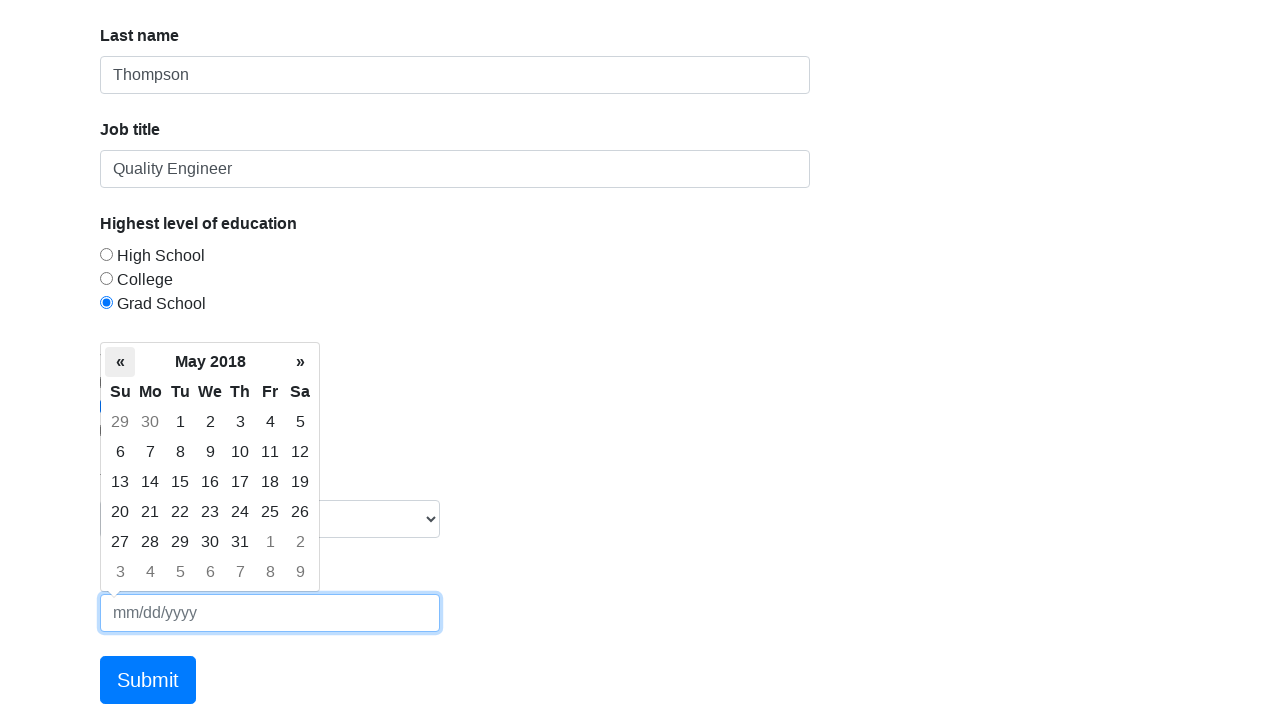

Navigated to previous month in date picker (current: May 2018) at (120, 362) on xpath=/html/body/div[2]/div[1]/table/thead/tr[2]/th[1]
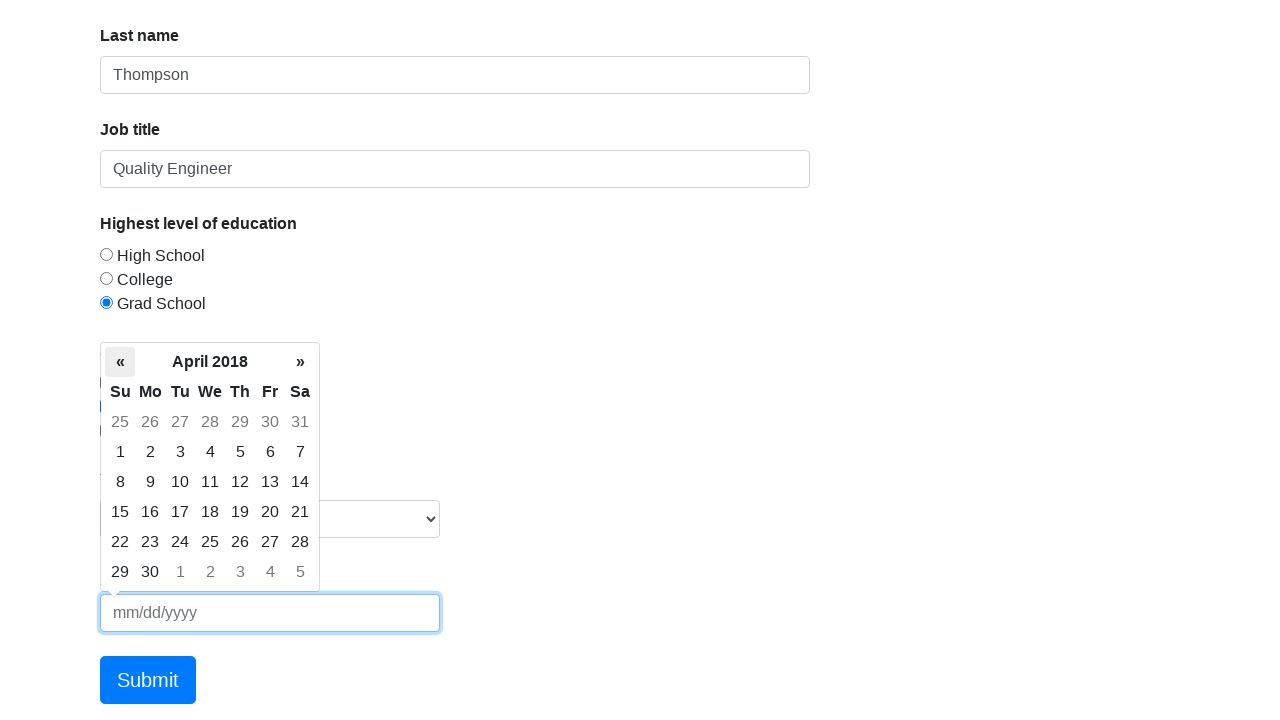

Navigated to previous month in date picker (current: April 2018) at (120, 362) on xpath=/html/body/div[2]/div[1]/table/thead/tr[2]/th[1]
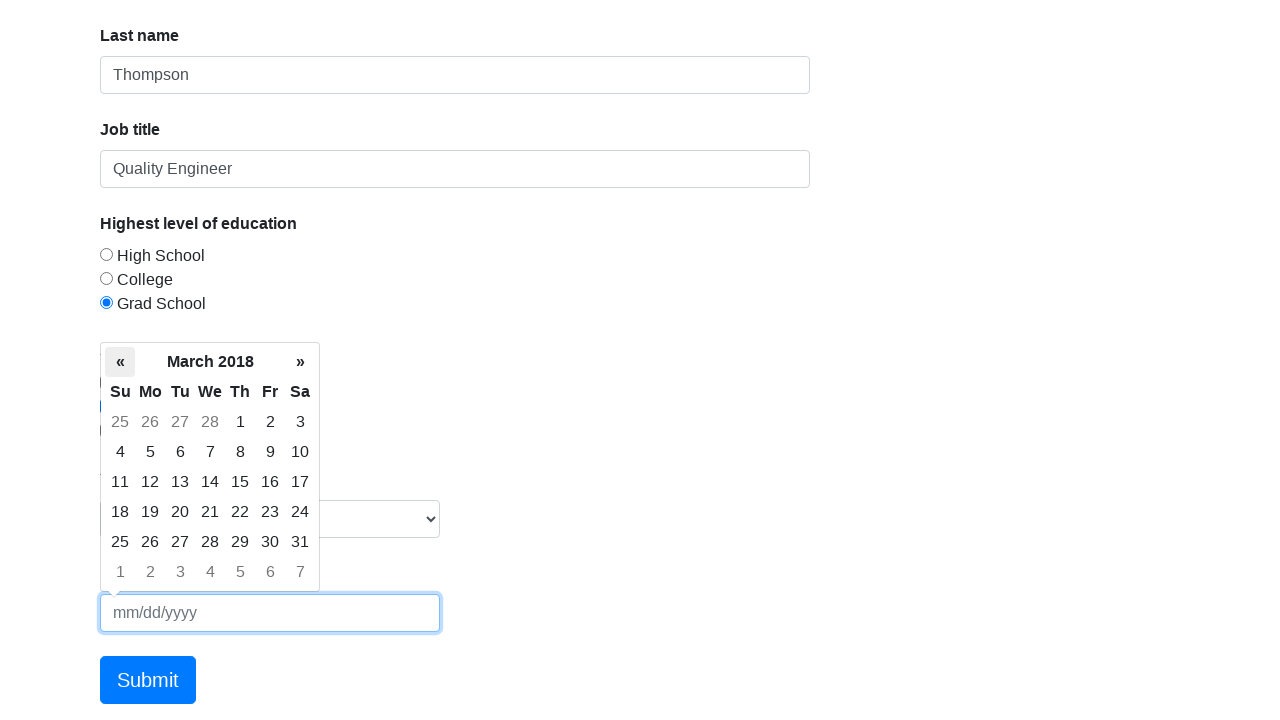

Navigated to previous month in date picker (current: March 2018) at (120, 362) on xpath=/html/body/div[2]/div[1]/table/thead/tr[2]/th[1]
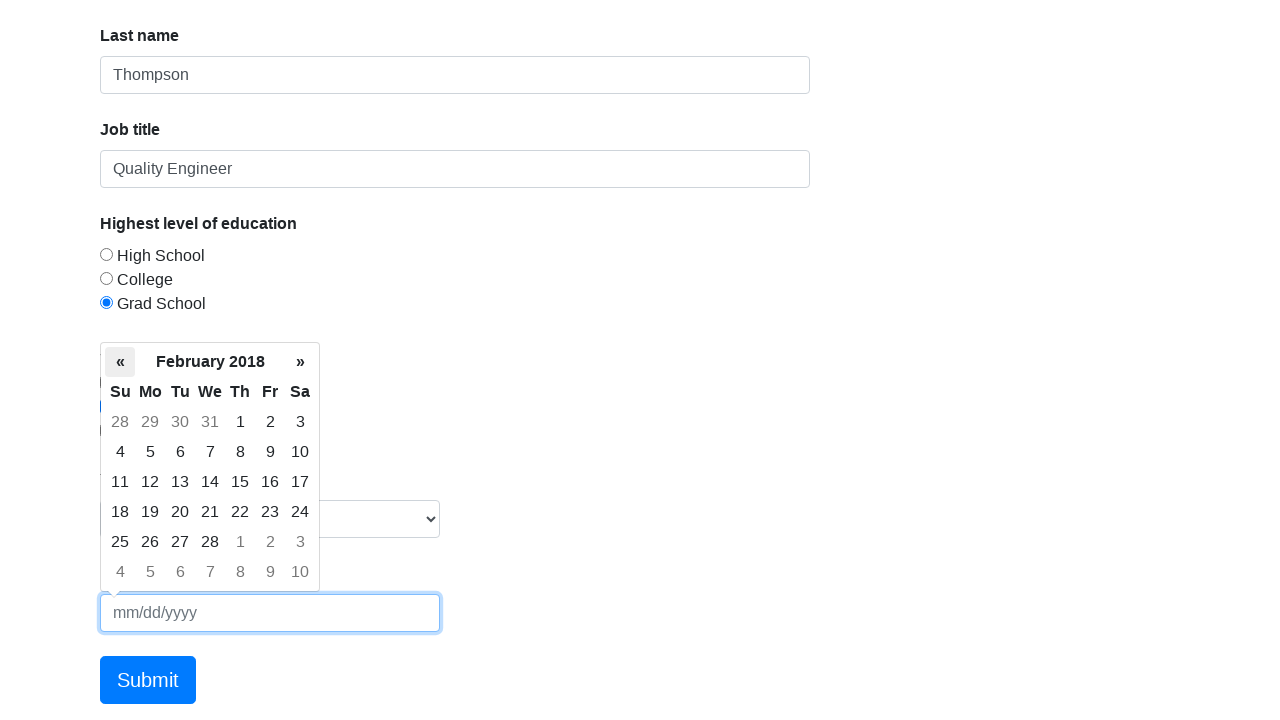

Navigated to previous month in date picker (current: February 2018) at (120, 362) on xpath=/html/body/div[2]/div[1]/table/thead/tr[2]/th[1]
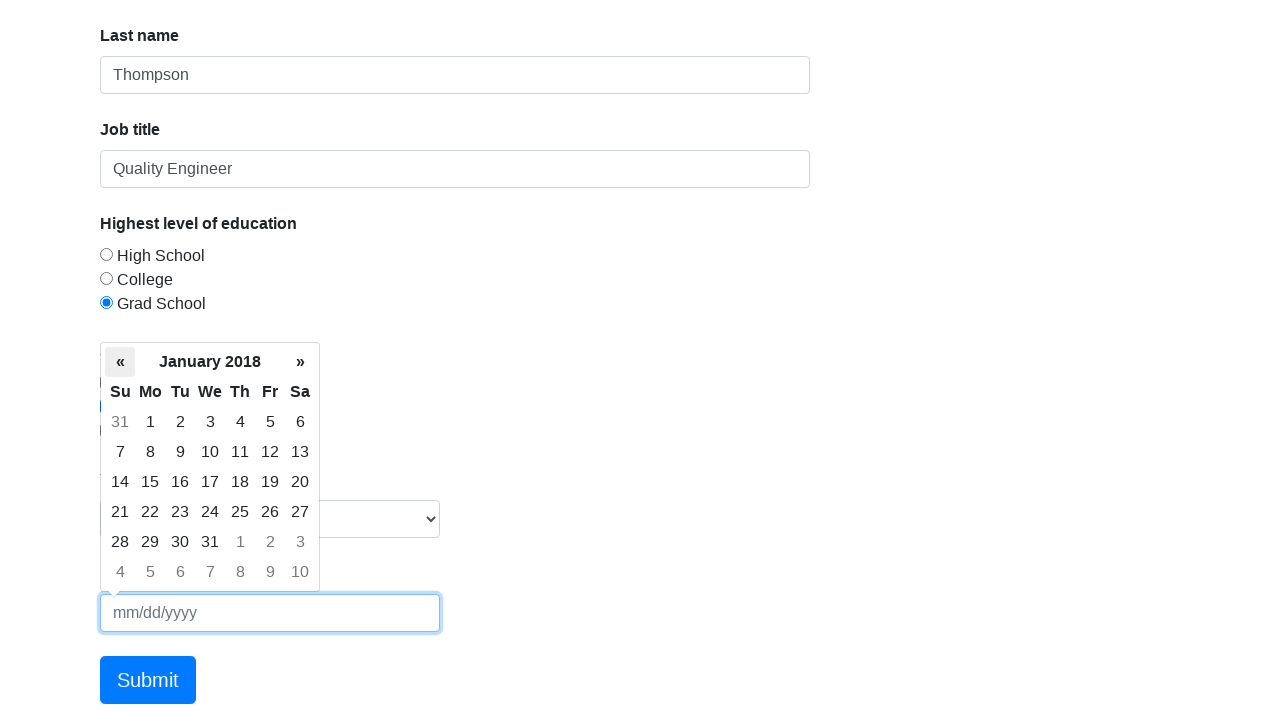

Navigated to previous month in date picker (current: January 2018) at (120, 362) on xpath=/html/body/div[2]/div[1]/table/thead/tr[2]/th[1]
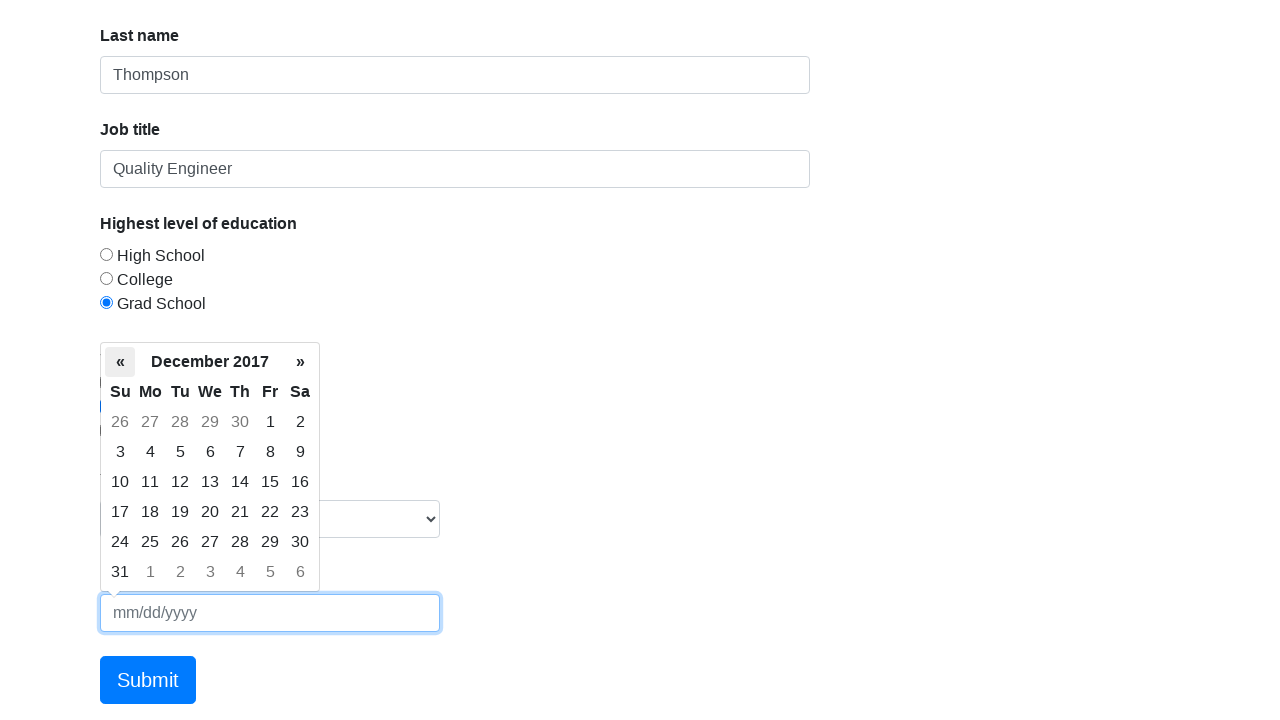

Navigated to previous month in date picker (current: December 2017) at (120, 362) on xpath=/html/body/div[2]/div[1]/table/thead/tr[2]/th[1]
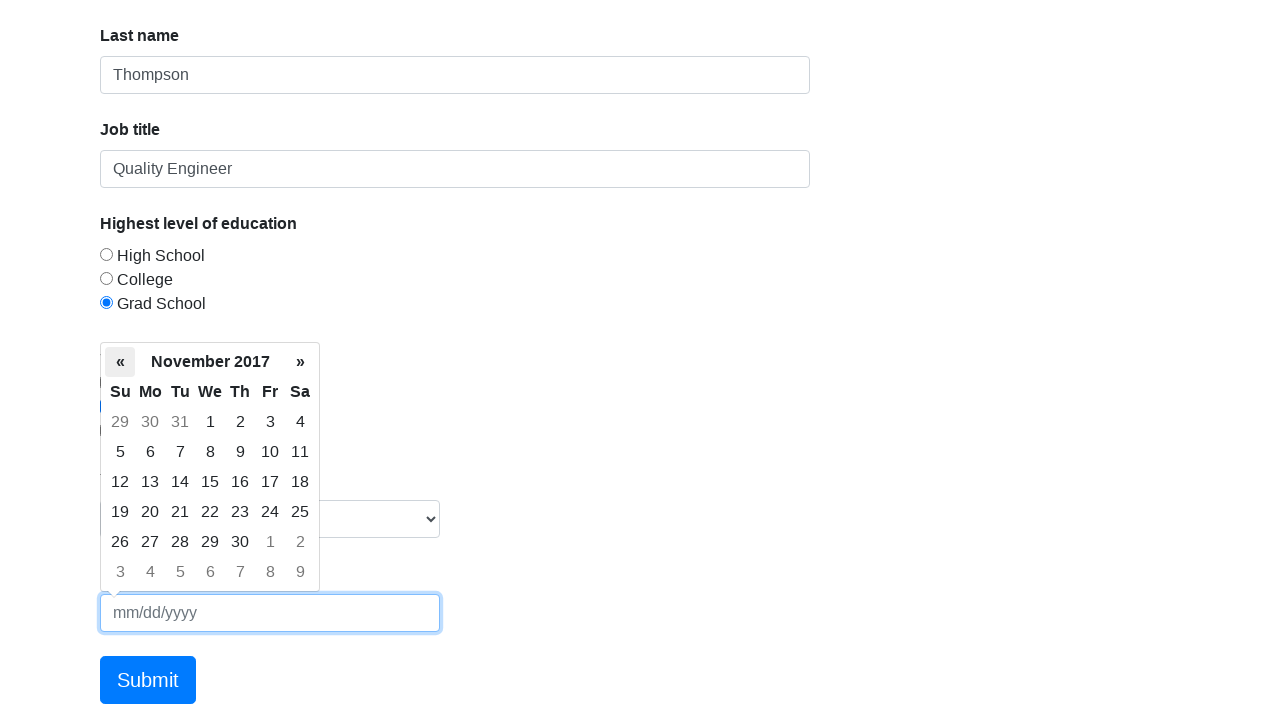

Navigated to previous month in date picker (current: November 2017) at (120, 362) on xpath=/html/body/div[2]/div[1]/table/thead/tr[2]/th[1]
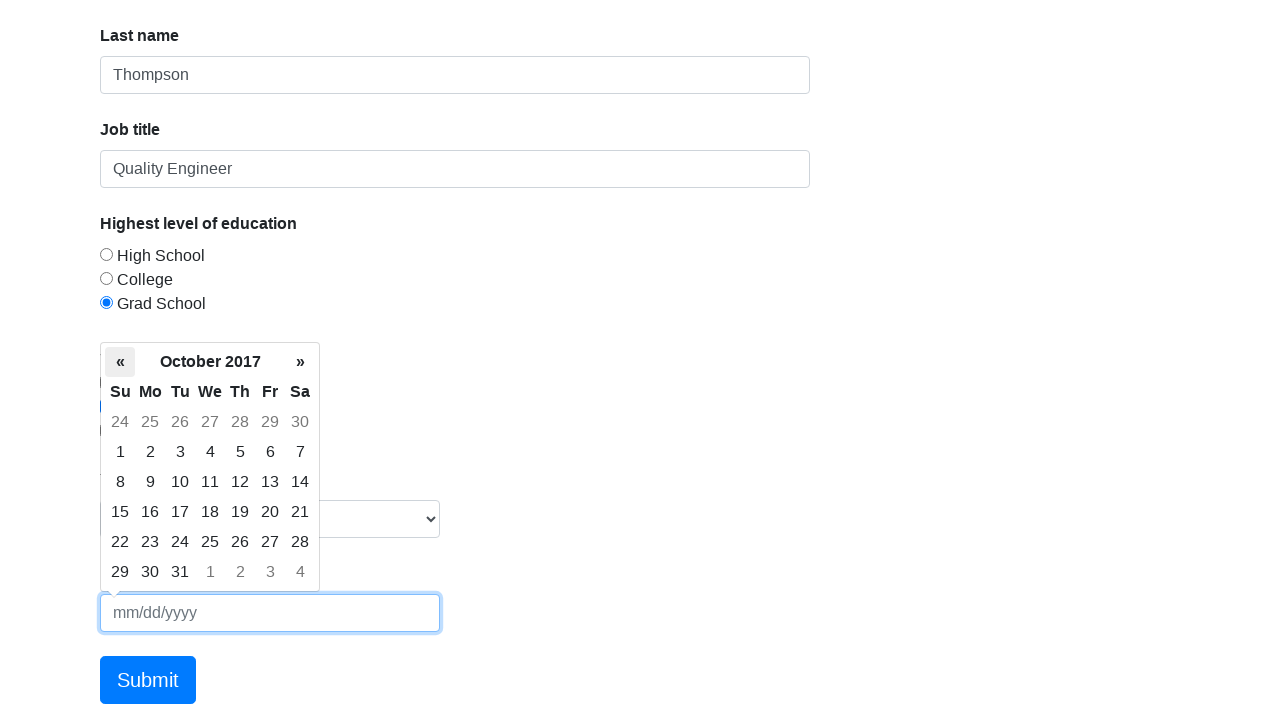

Navigated to previous month in date picker (current: October 2017) at (120, 362) on xpath=/html/body/div[2]/div[1]/table/thead/tr[2]/th[1]
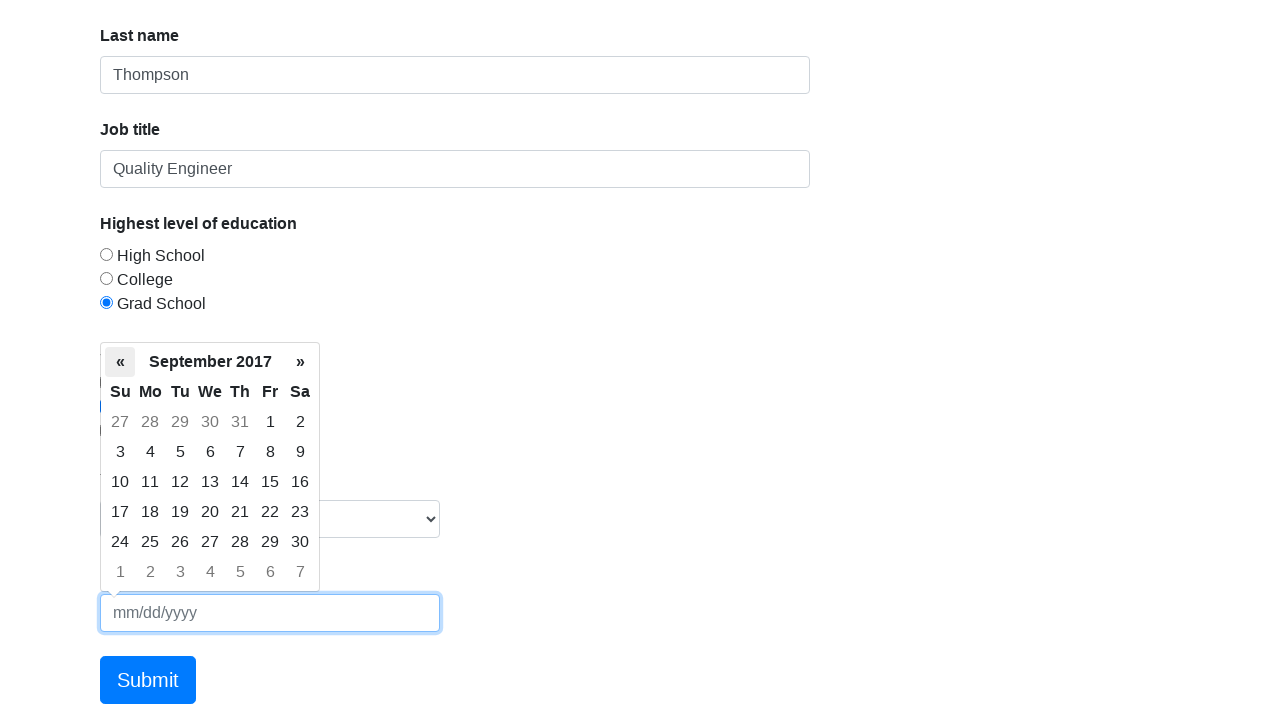

Navigated to previous month in date picker (current: September 2017) at (120, 362) on xpath=/html/body/div[2]/div[1]/table/thead/tr[2]/th[1]
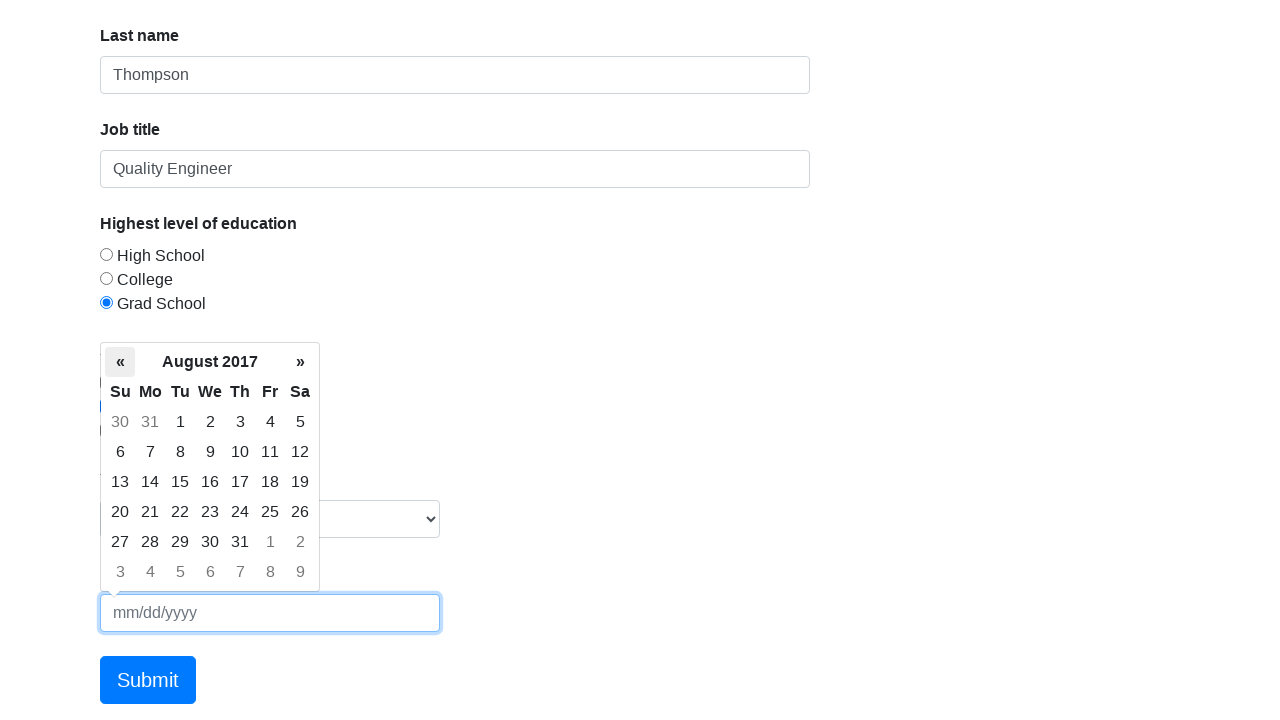

Navigated to previous month in date picker (current: August 2017) at (120, 362) on xpath=/html/body/div[2]/div[1]/table/thead/tr[2]/th[1]
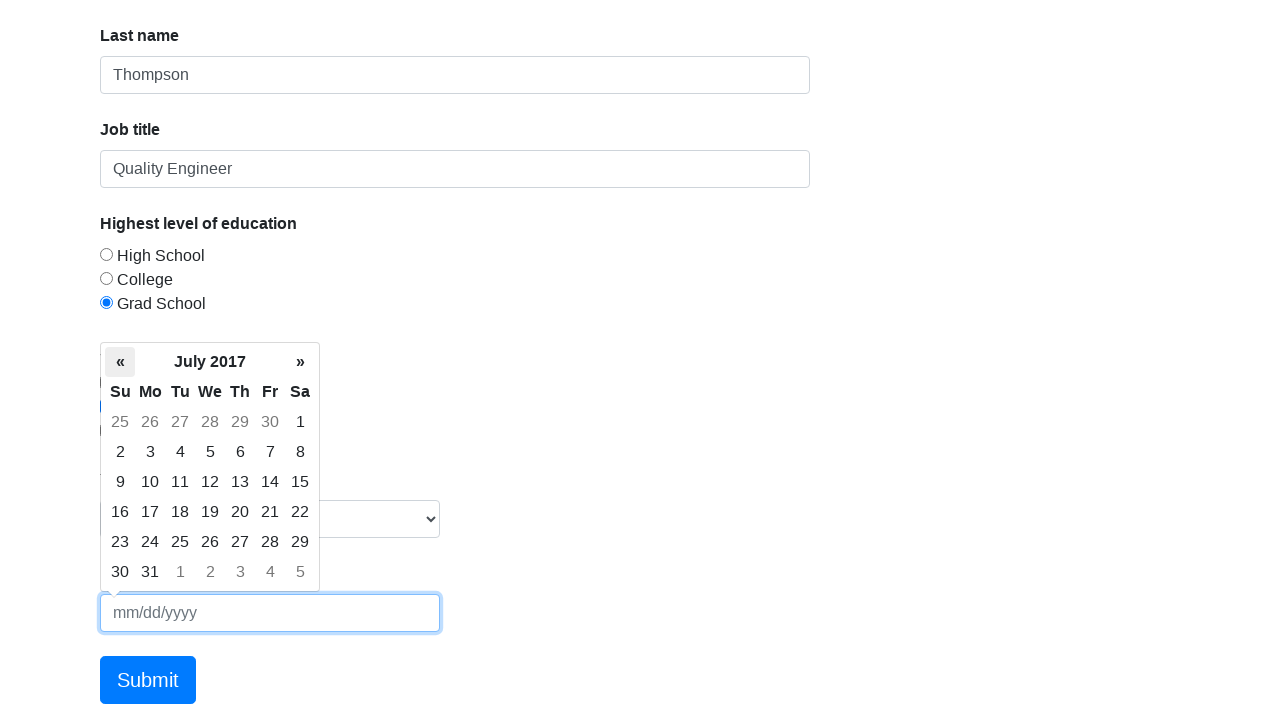

Navigated to previous month in date picker (current: July 2017) at (120, 362) on xpath=/html/body/div[2]/div[1]/table/thead/tr[2]/th[1]
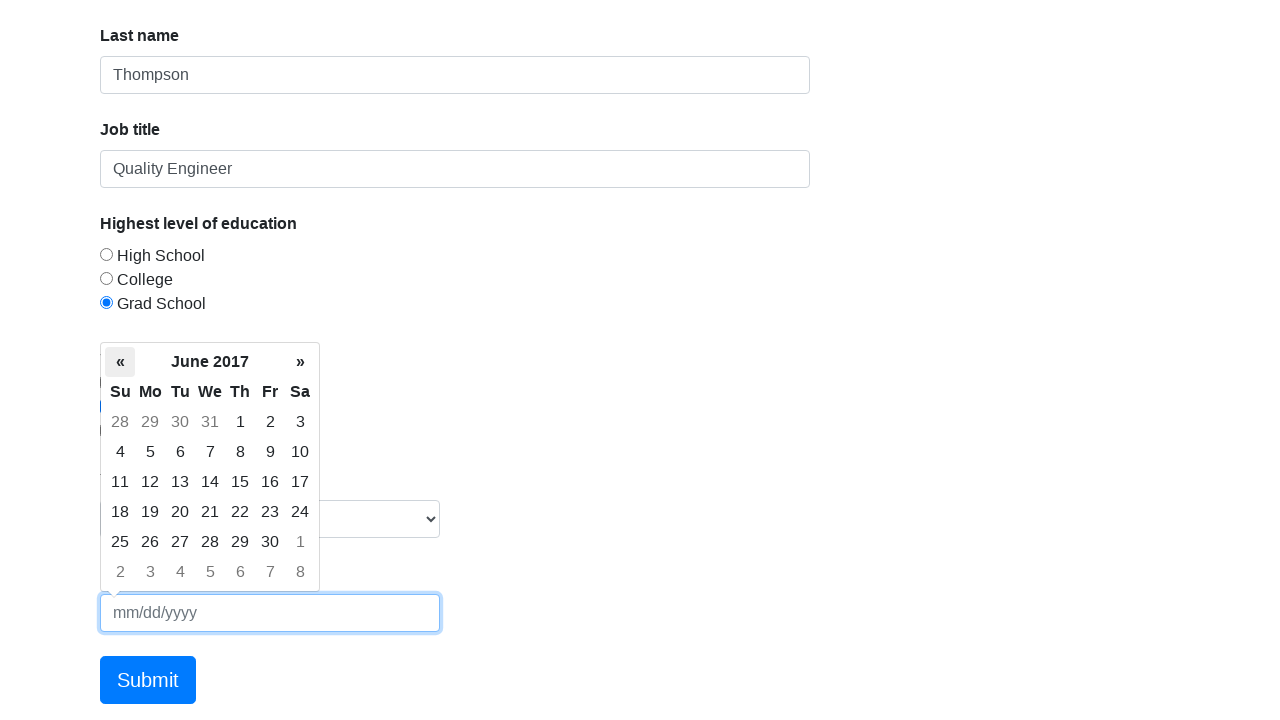

Navigated to previous month in date picker (current: June 2017) at (120, 362) on xpath=/html/body/div[2]/div[1]/table/thead/tr[2]/th[1]
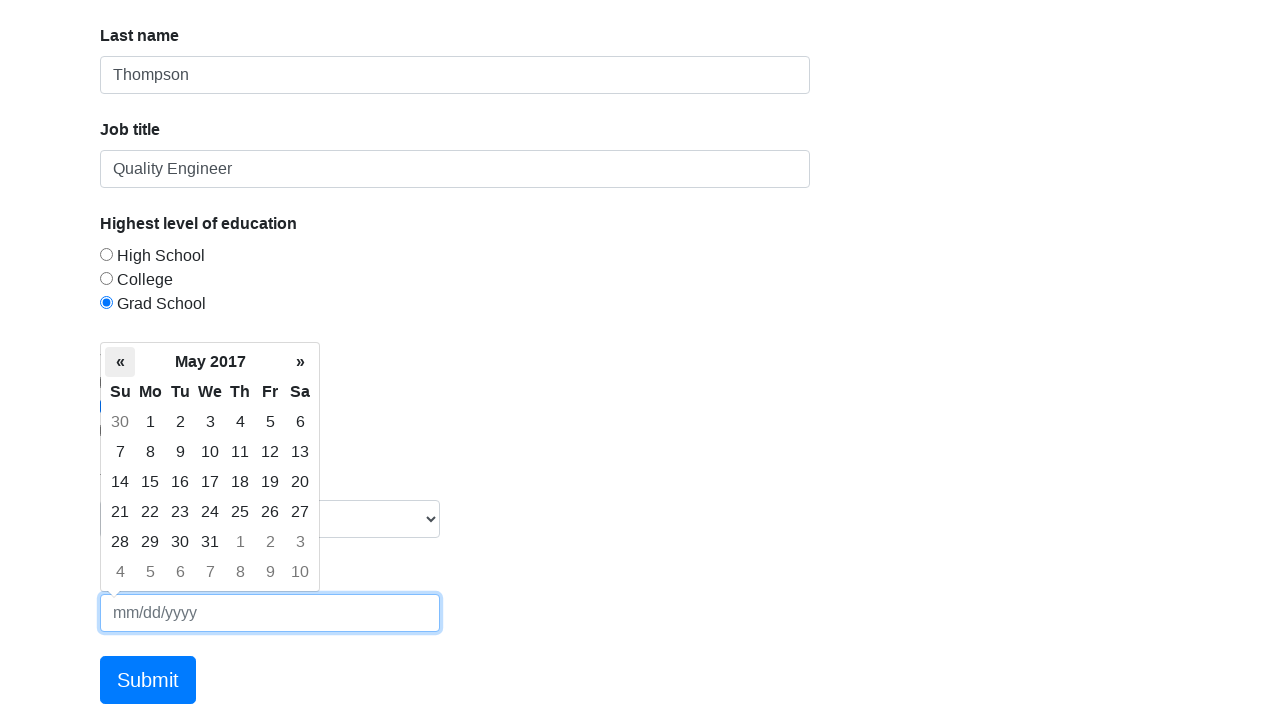

Navigated to previous month in date picker (current: May 2017) at (120, 362) on xpath=/html/body/div[2]/div[1]/table/thead/tr[2]/th[1]
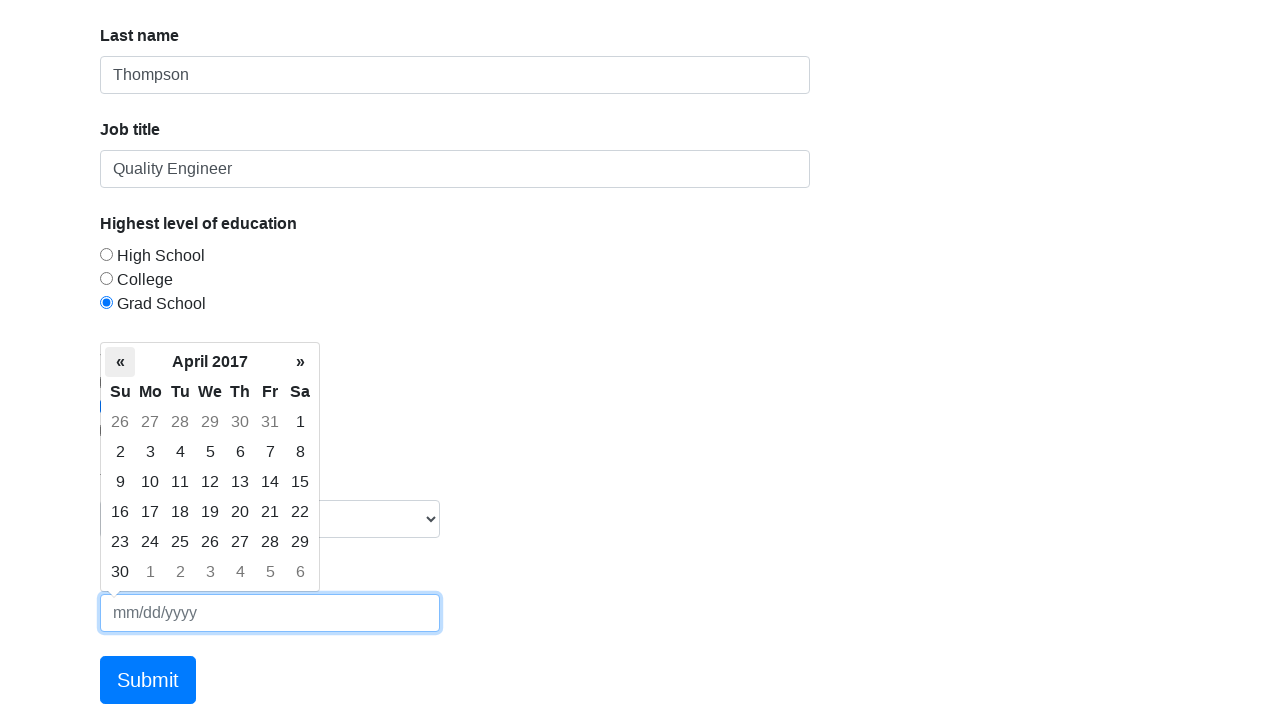

Navigated to previous month in date picker (current: April 2017) at (120, 362) on xpath=/html/body/div[2]/div[1]/table/thead/tr[2]/th[1]
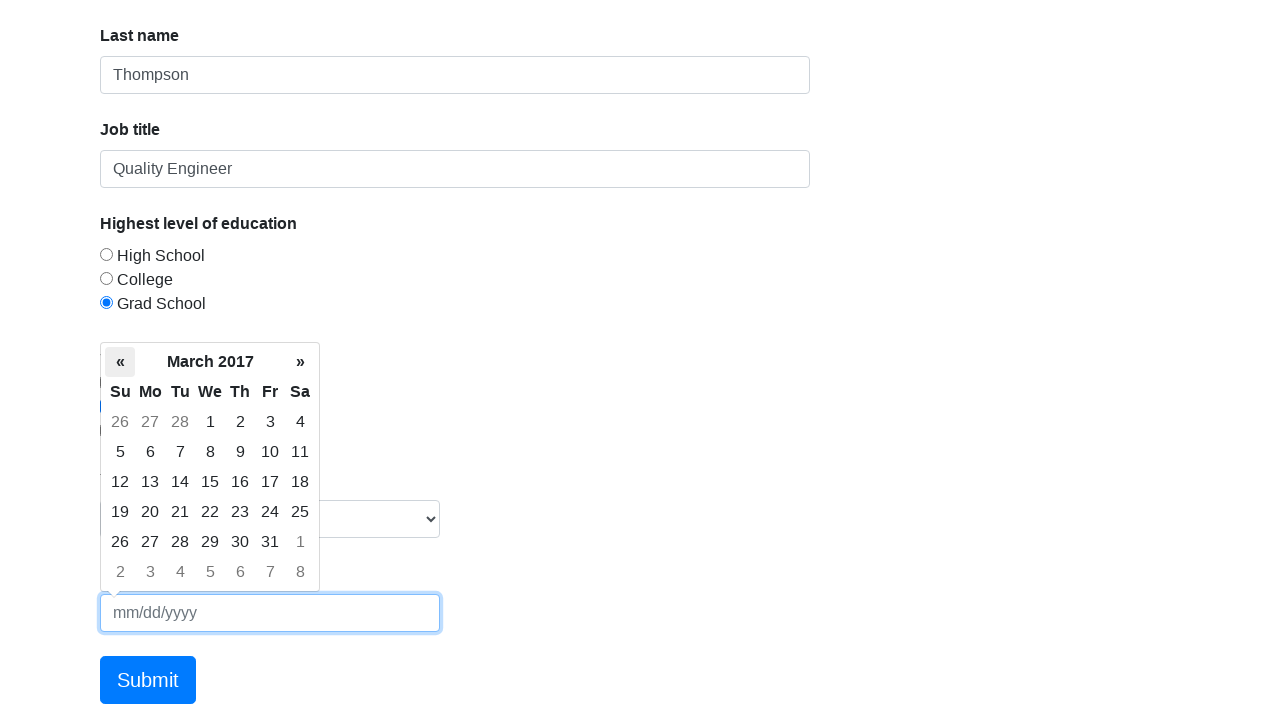

Navigated to previous month in date picker (current: March 2017) at (120, 362) on xpath=/html/body/div[2]/div[1]/table/thead/tr[2]/th[1]
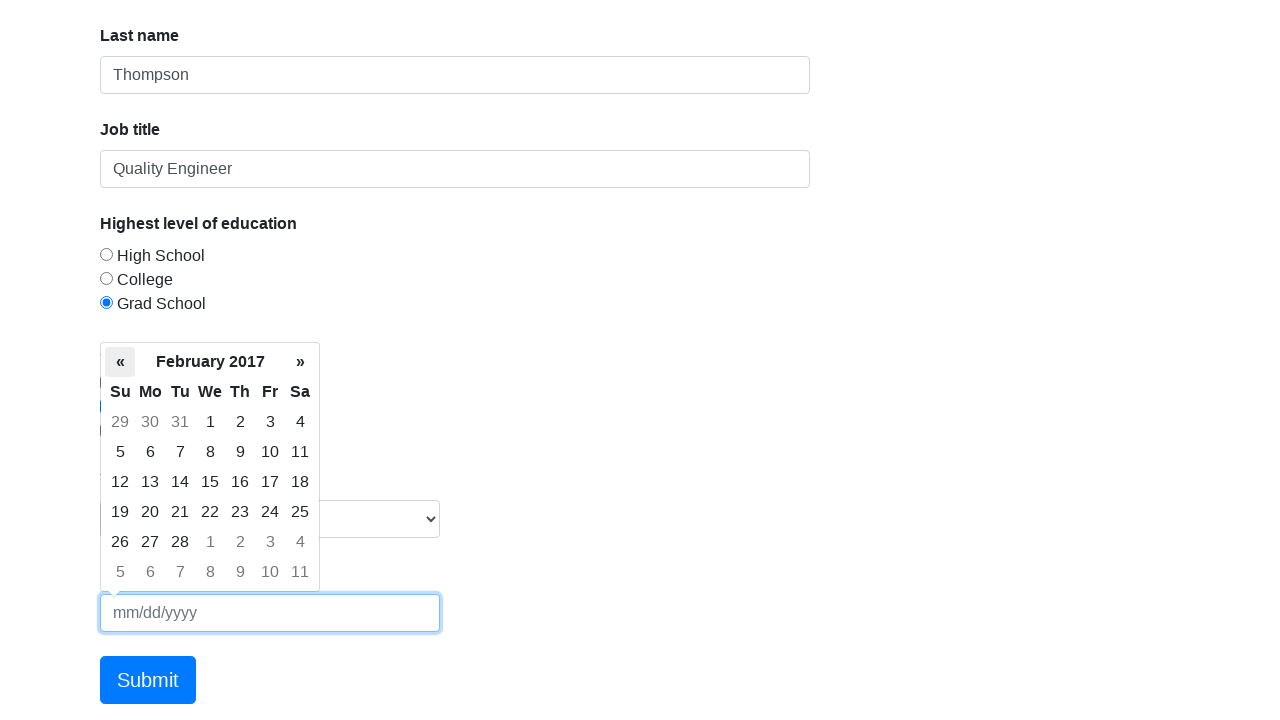

Navigated to previous month in date picker (current: February 2017) at (120, 362) on xpath=/html/body/div[2]/div[1]/table/thead/tr[2]/th[1]
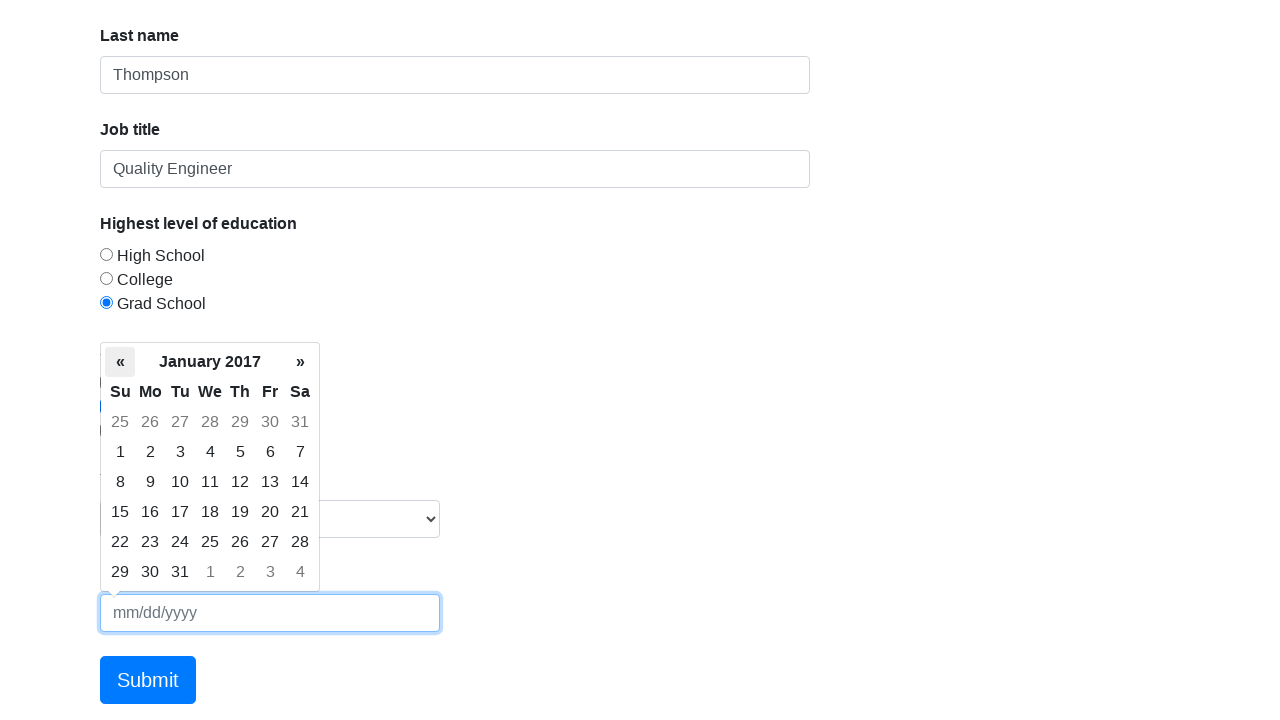

Navigated to previous month in date picker (current: January 2017) at (120, 362) on xpath=/html/body/div[2]/div[1]/table/thead/tr[2]/th[1]
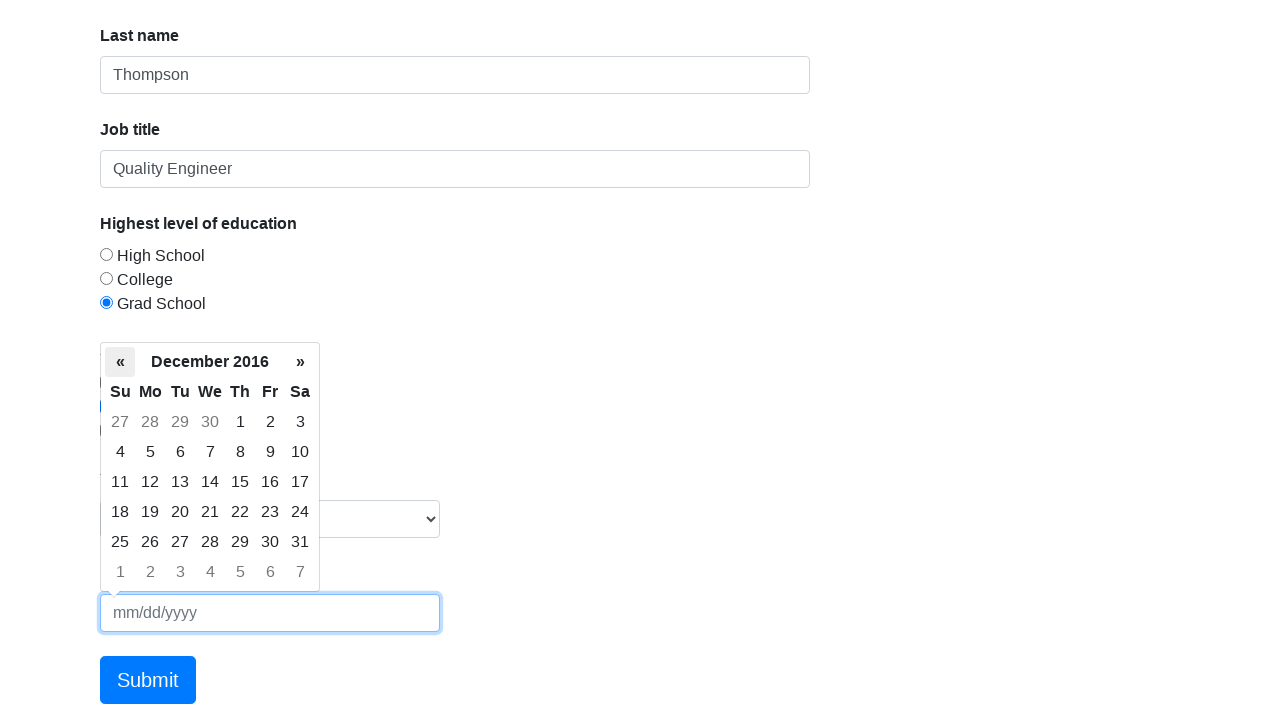

Navigated to previous month in date picker (current: December 2016) at (120, 362) on xpath=/html/body/div[2]/div[1]/table/thead/tr[2]/th[1]
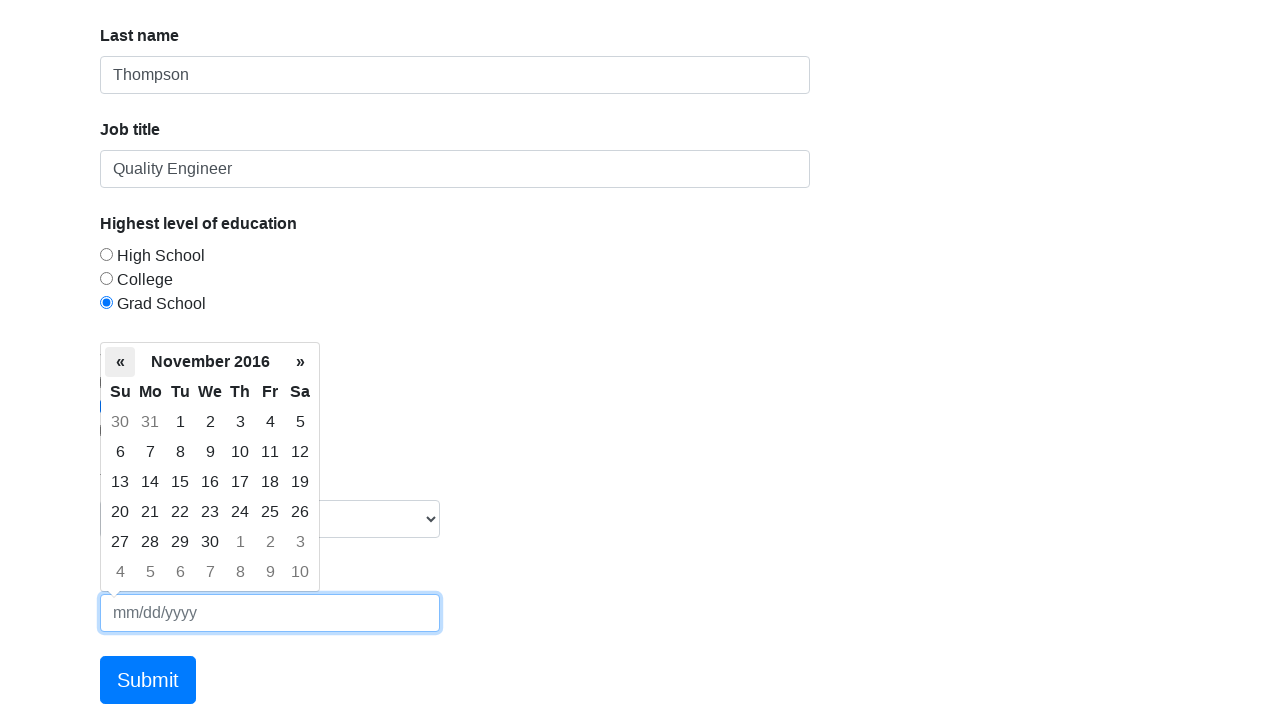

Navigated to previous month in date picker (current: November 2016) at (120, 362) on xpath=/html/body/div[2]/div[1]/table/thead/tr[2]/th[1]
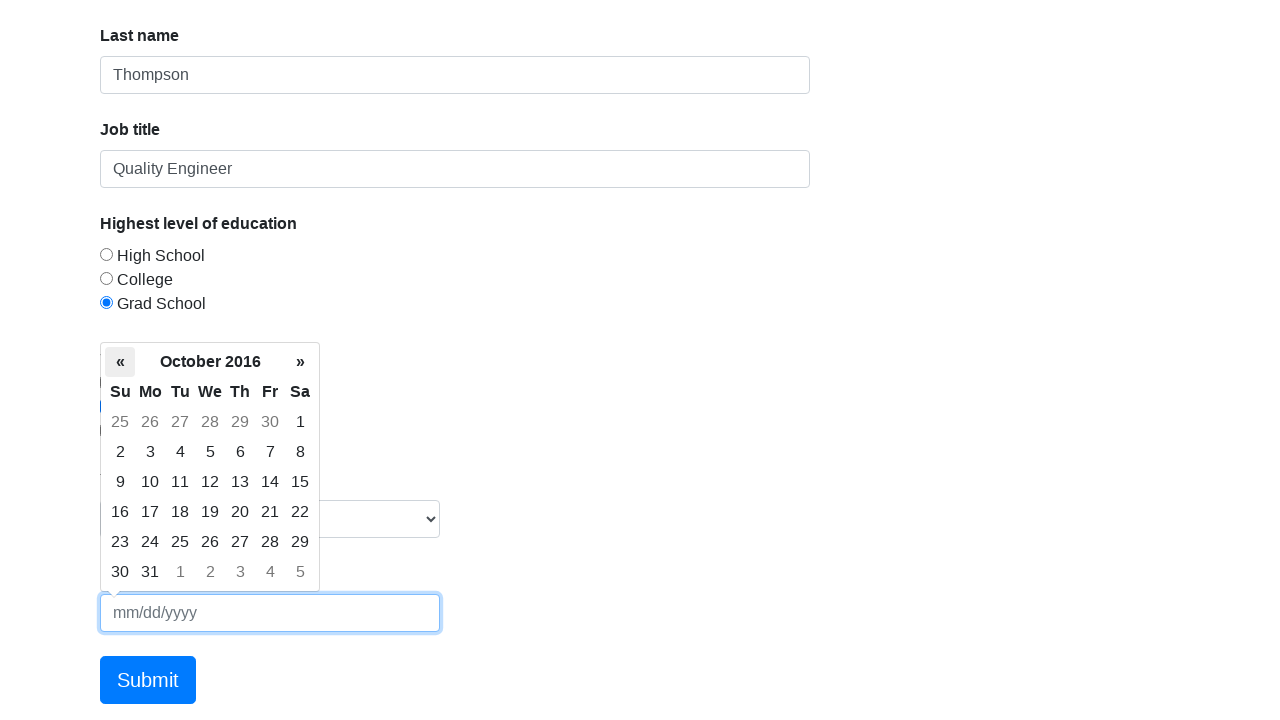

Navigated to previous month in date picker (current: October 2016) at (120, 362) on xpath=/html/body/div[2]/div[1]/table/thead/tr[2]/th[1]
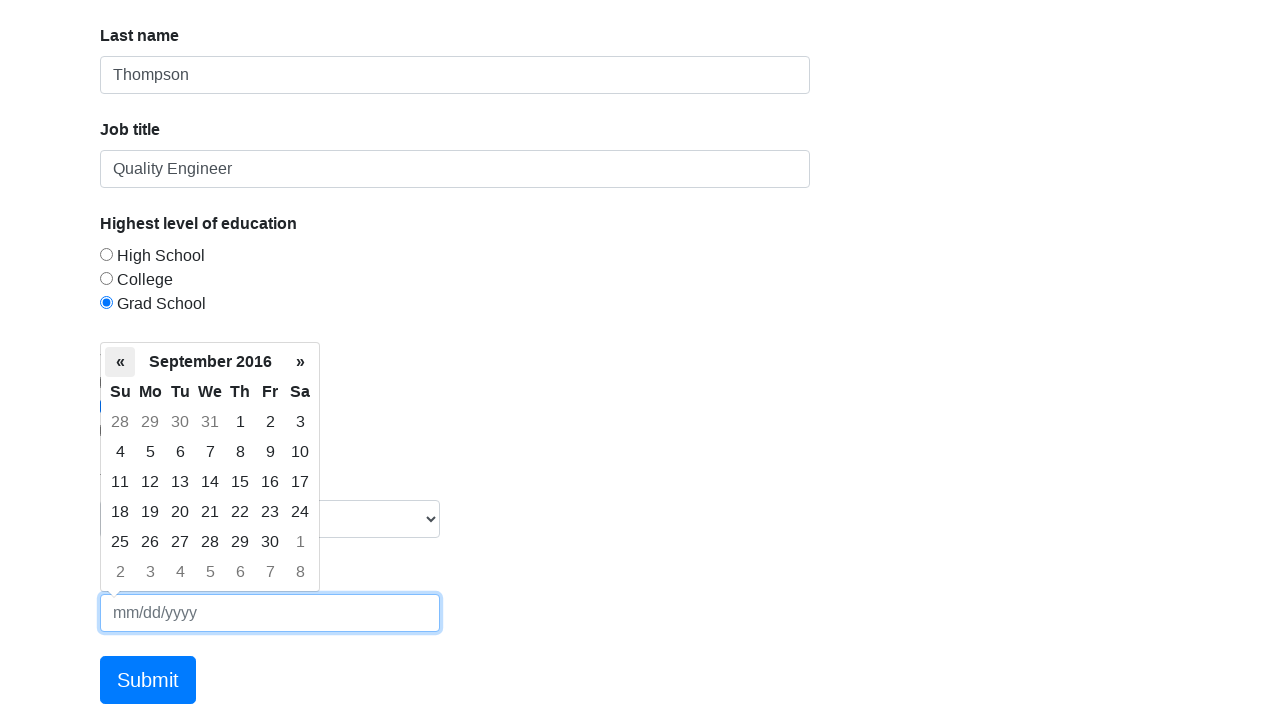

Navigated to previous month in date picker (current: September 2016) at (120, 362) on xpath=/html/body/div[2]/div[1]/table/thead/tr[2]/th[1]
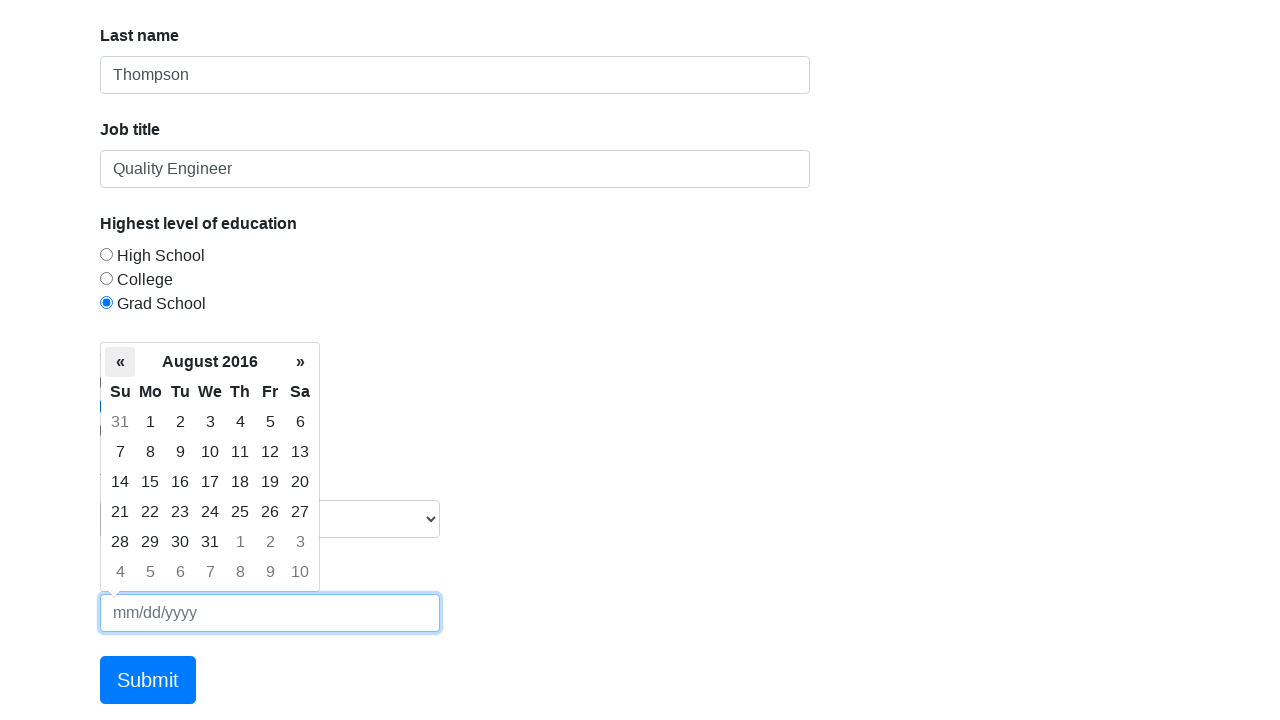

Navigated to previous month in date picker (current: August 2016) at (120, 362) on xpath=/html/body/div[2]/div[1]/table/thead/tr[2]/th[1]
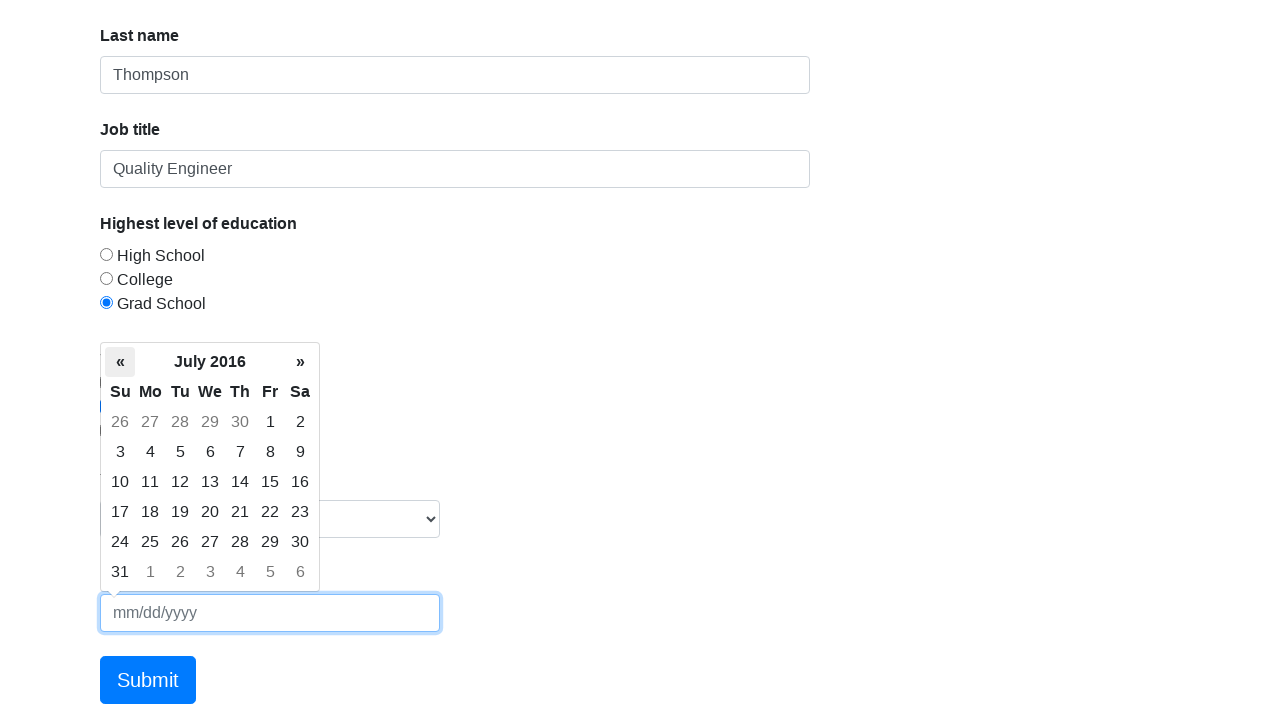

Navigated to previous month in date picker (current: July 2016) at (120, 362) on xpath=/html/body/div[2]/div[1]/table/thead/tr[2]/th[1]
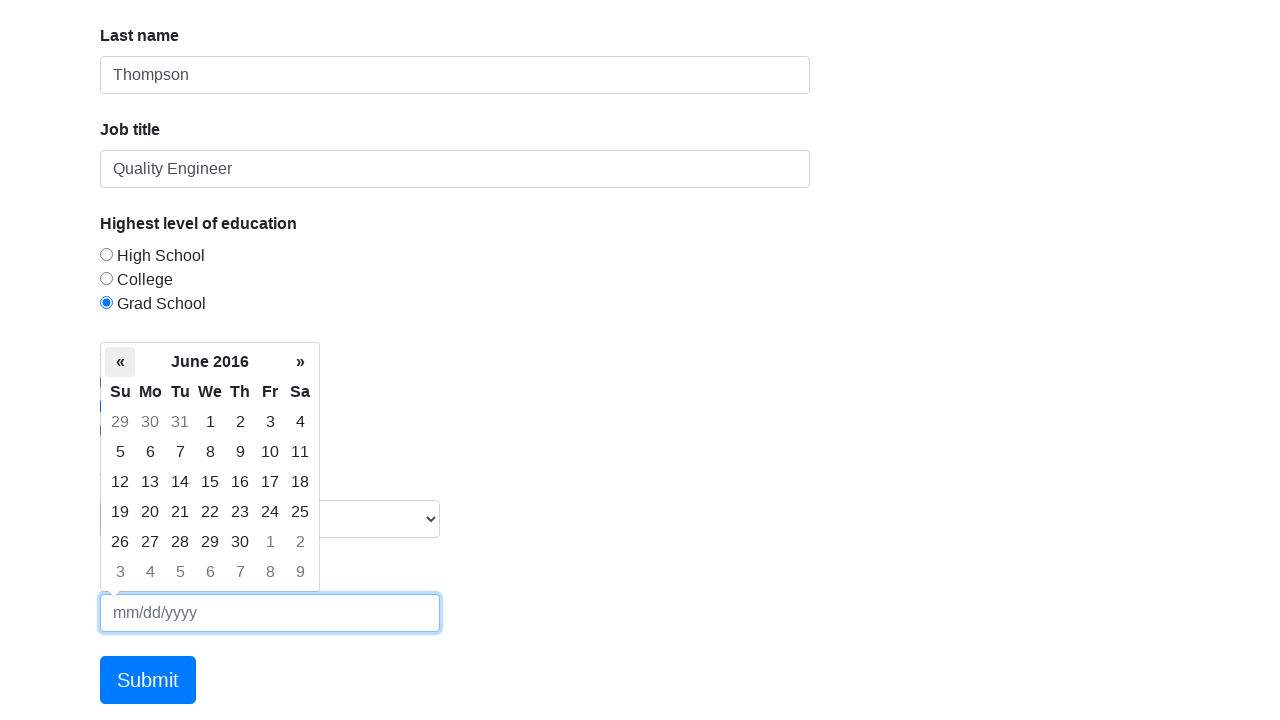

Navigated to previous month in date picker (current: June 2016) at (120, 362) on xpath=/html/body/div[2]/div[1]/table/thead/tr[2]/th[1]
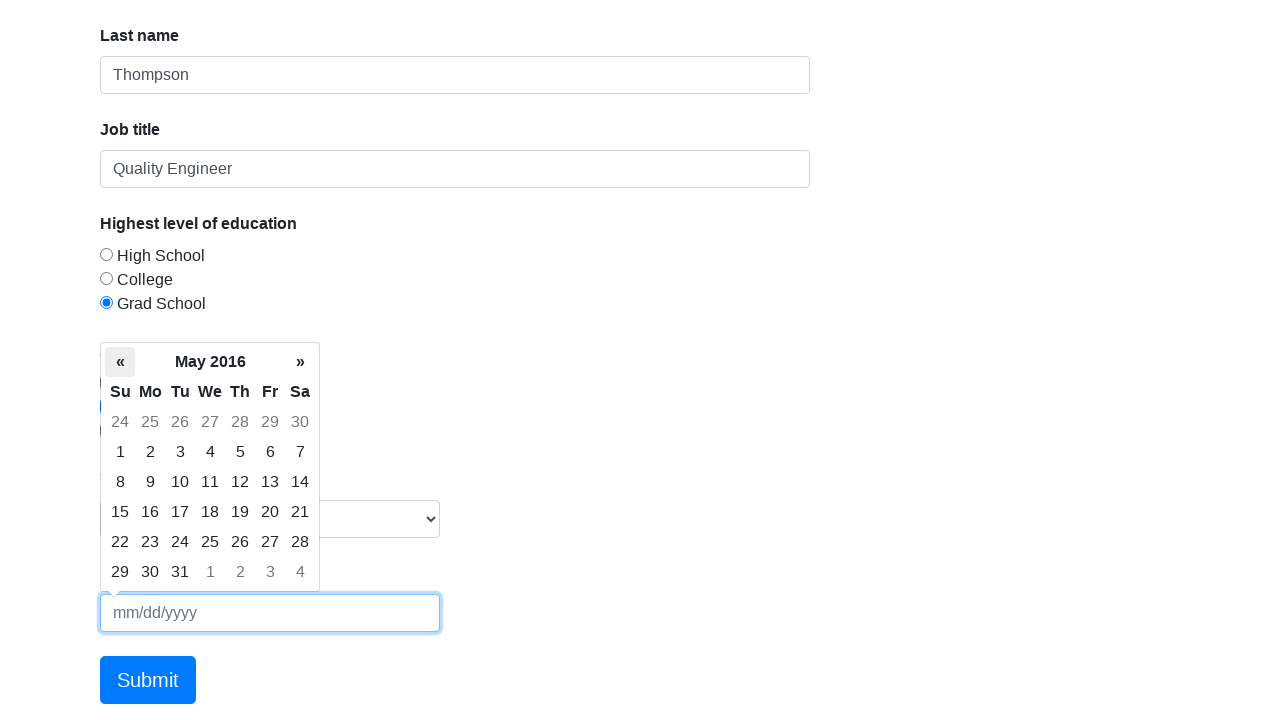

Navigated to previous month in date picker (current: May 2016) at (120, 362) on xpath=/html/body/div[2]/div[1]/table/thead/tr[2]/th[1]
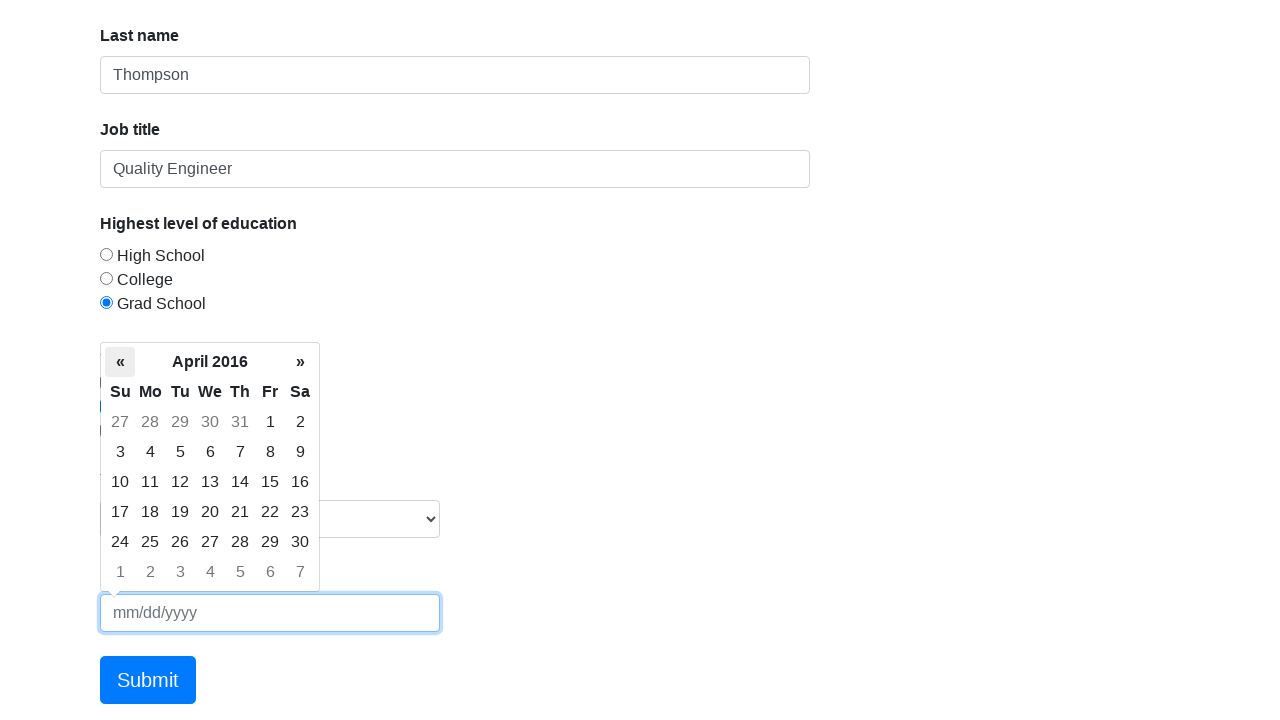

Navigated to previous month in date picker (current: April 2016) at (120, 362) on xpath=/html/body/div[2]/div[1]/table/thead/tr[2]/th[1]
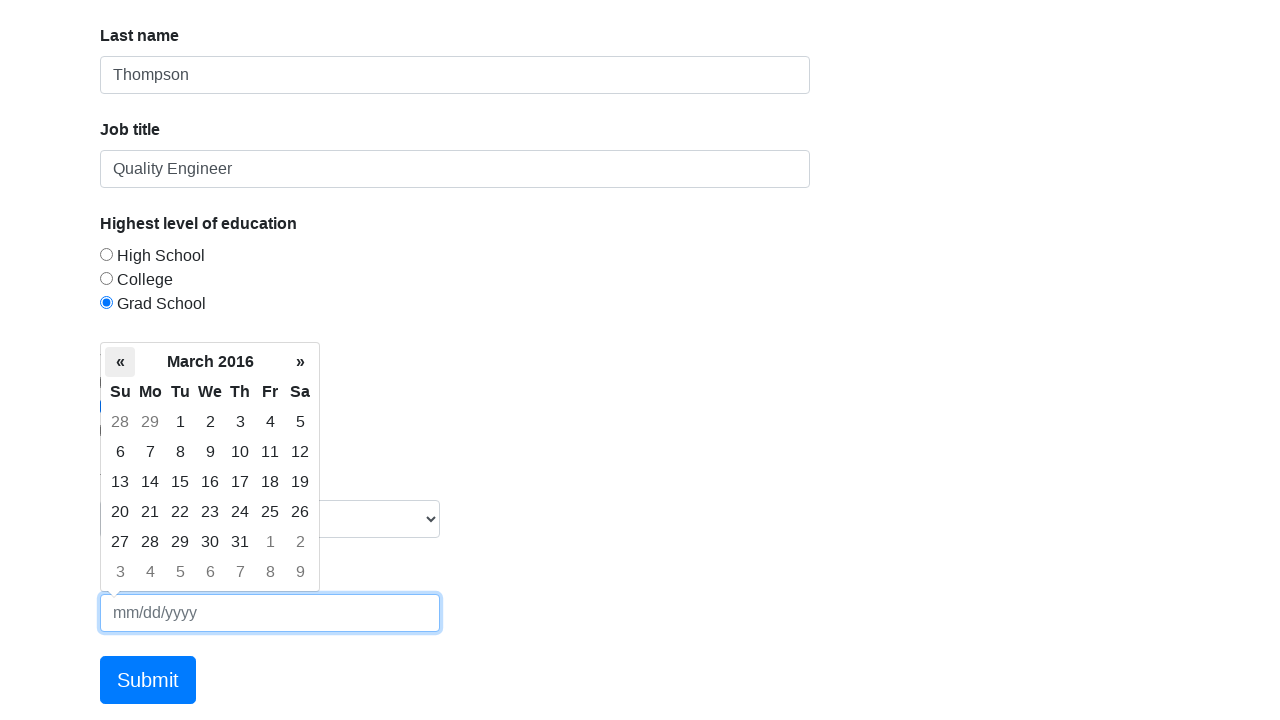

Navigated to previous month in date picker (current: March 2016) at (120, 362) on xpath=/html/body/div[2]/div[1]/table/thead/tr[2]/th[1]
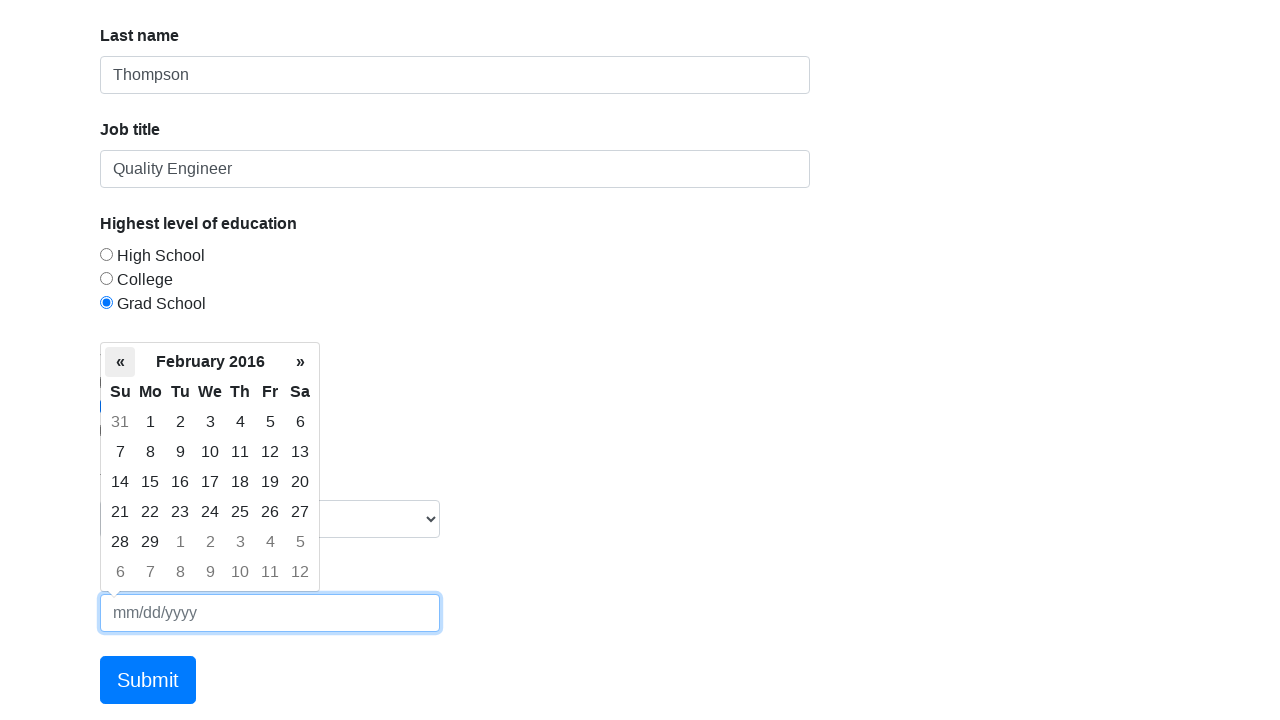

Navigated to previous month in date picker (current: February 2016) at (120, 362) on xpath=/html/body/div[2]/div[1]/table/thead/tr[2]/th[1]
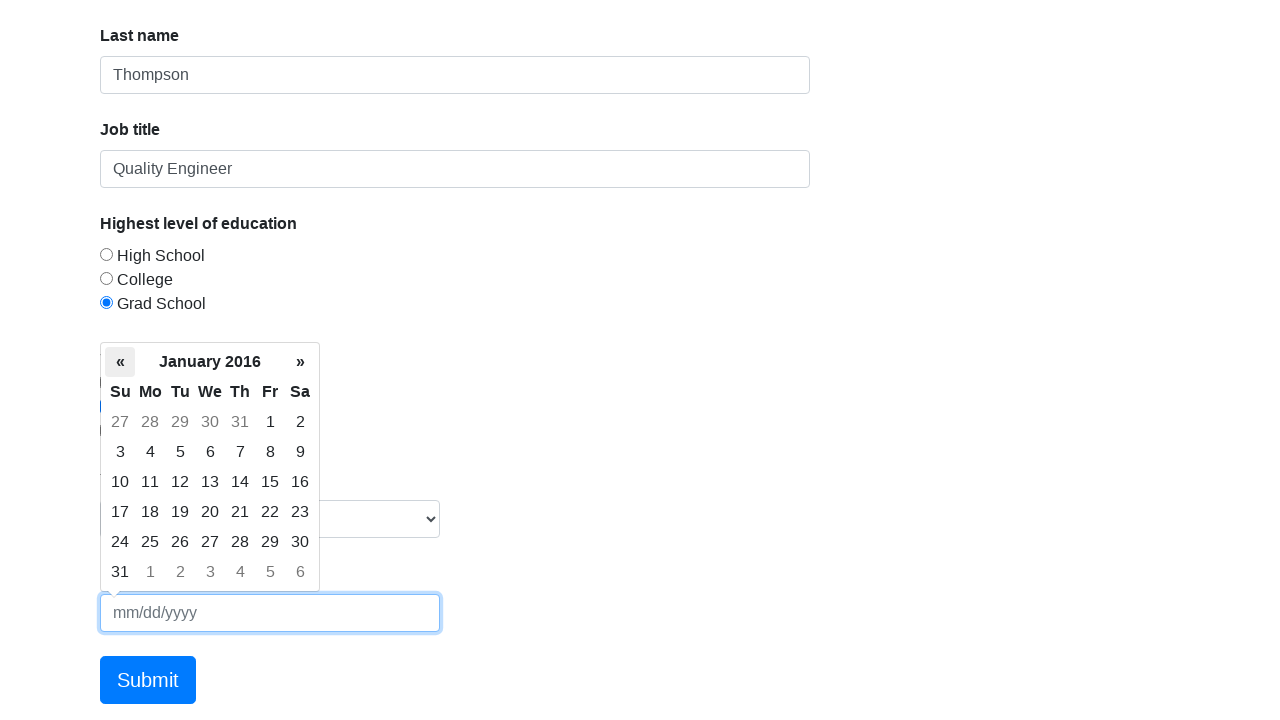

Navigated to previous month in date picker (current: January 2016) at (120, 362) on xpath=/html/body/div[2]/div[1]/table/thead/tr[2]/th[1]
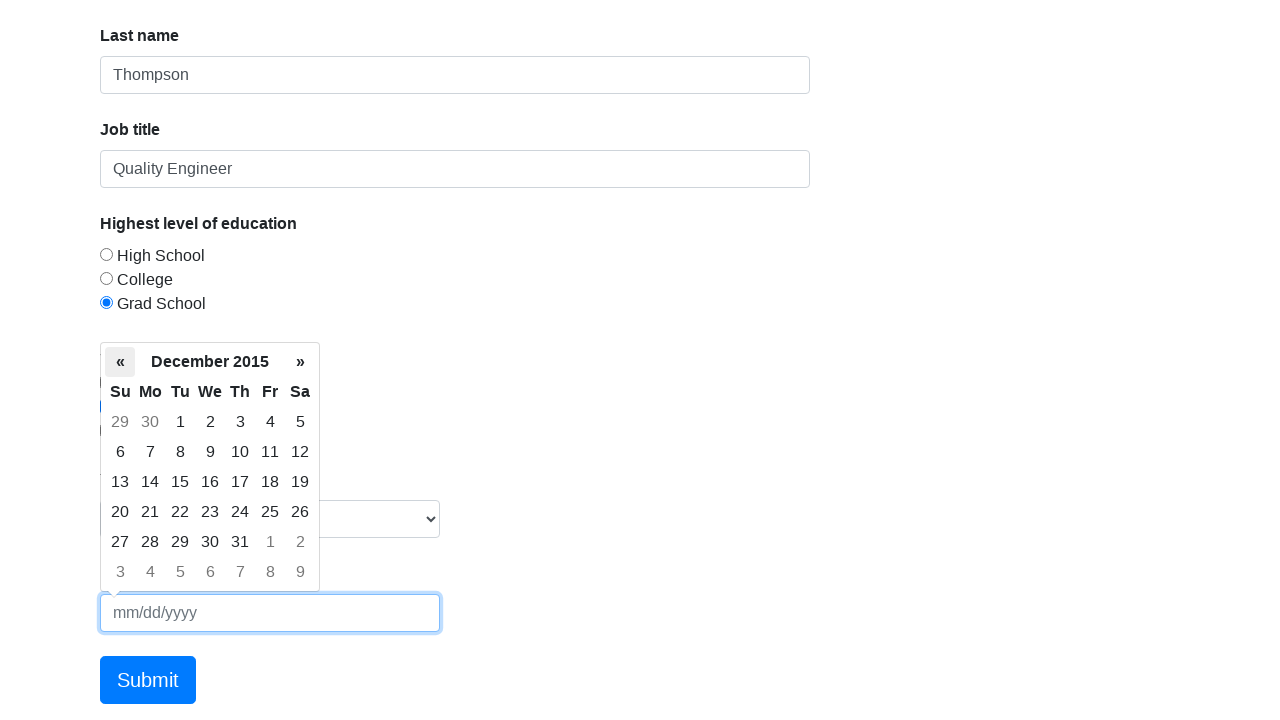

Navigated to previous month in date picker (current: December 2015) at (120, 362) on xpath=/html/body/div[2]/div[1]/table/thead/tr[2]/th[1]
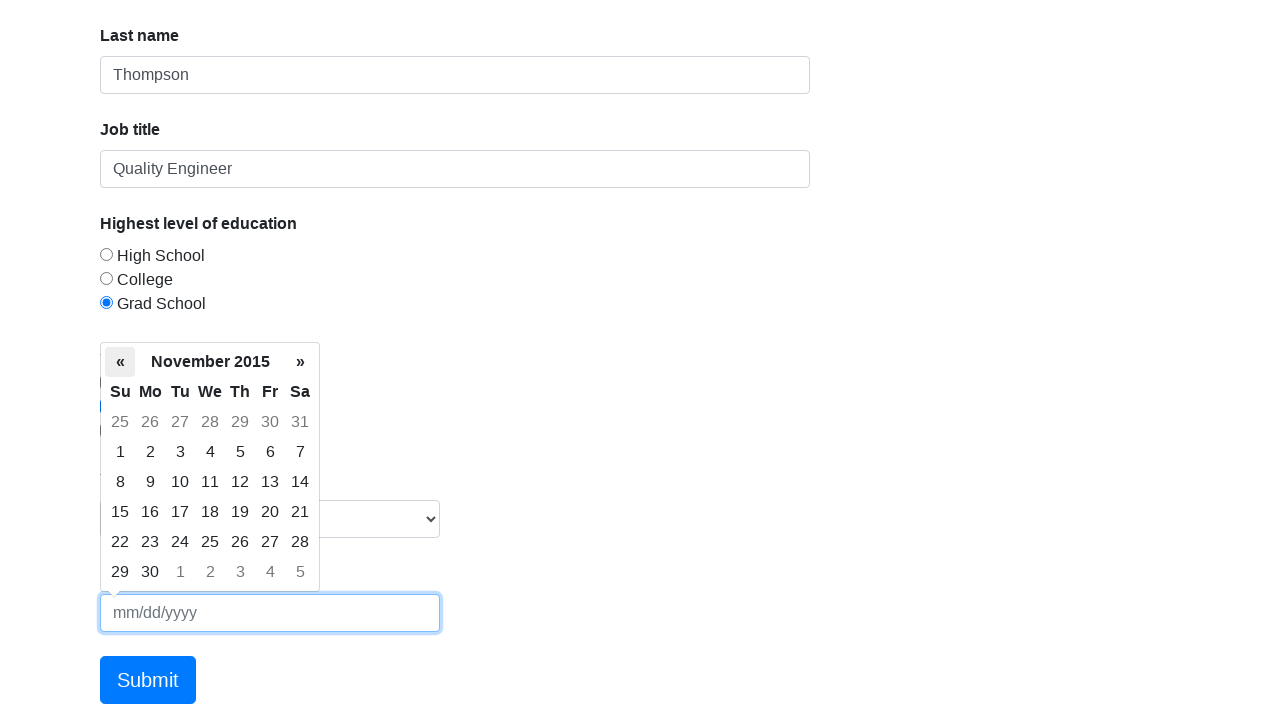

Navigated to previous month in date picker (current: November 2015) at (120, 362) on xpath=/html/body/div[2]/div[1]/table/thead/tr[2]/th[1]
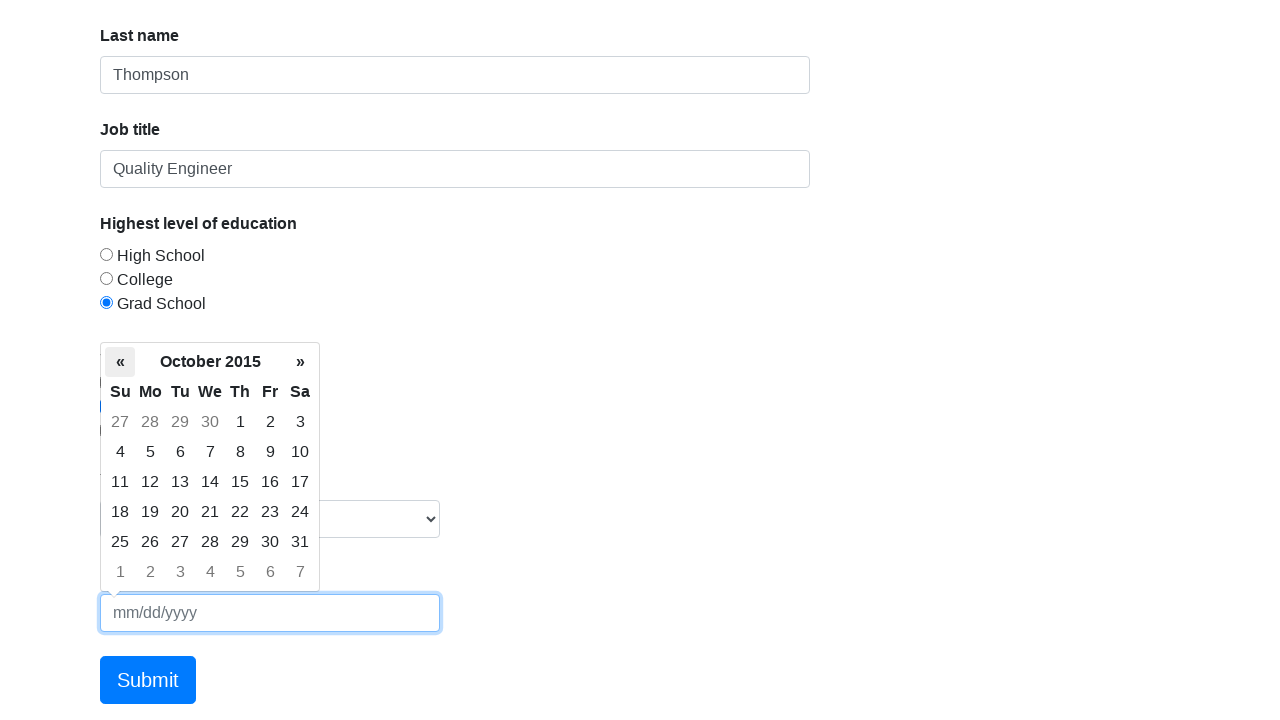

Navigated to previous month in date picker (current: October 2015) at (120, 362) on xpath=/html/body/div[2]/div[1]/table/thead/tr[2]/th[1]
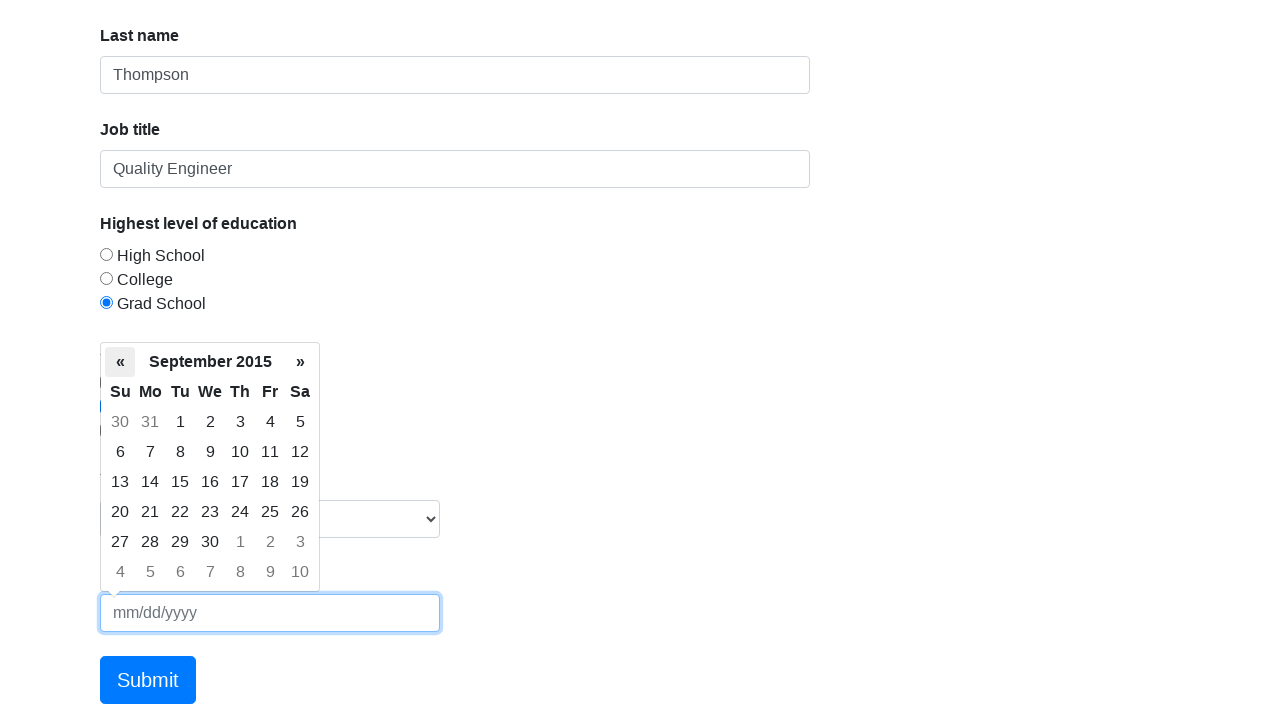

Navigated to previous month in date picker (current: September 2015) at (120, 362) on xpath=/html/body/div[2]/div[1]/table/thead/tr[2]/th[1]
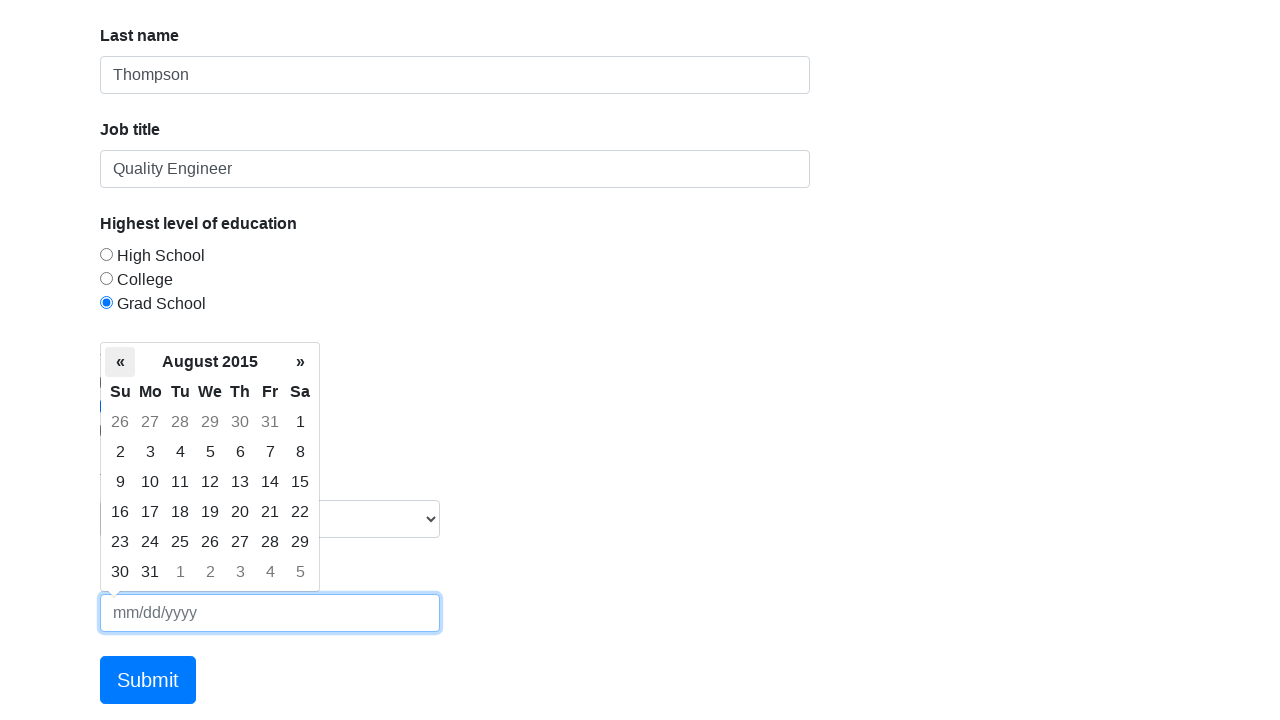

Navigated to previous month in date picker (current: August 2015) at (120, 362) on xpath=/html/body/div[2]/div[1]/table/thead/tr[2]/th[1]
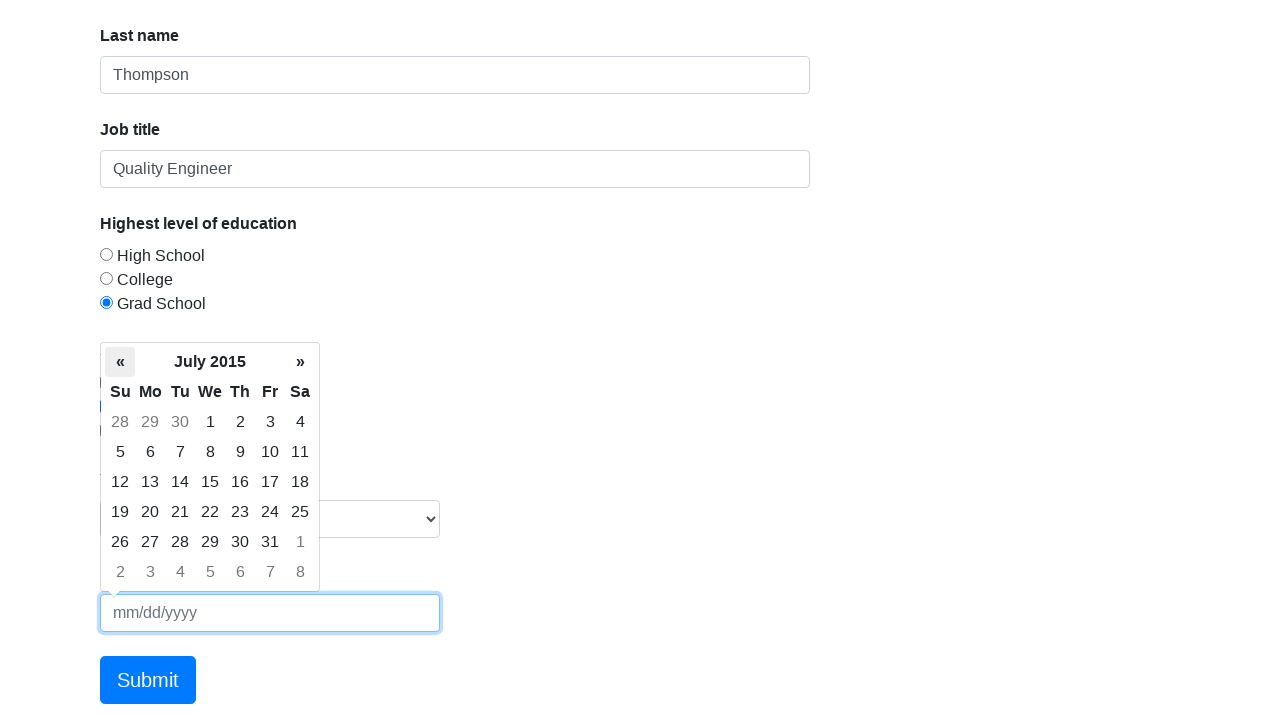

Navigated to previous month in date picker (current: July 2015) at (120, 362) on xpath=/html/body/div[2]/div[1]/table/thead/tr[2]/th[1]
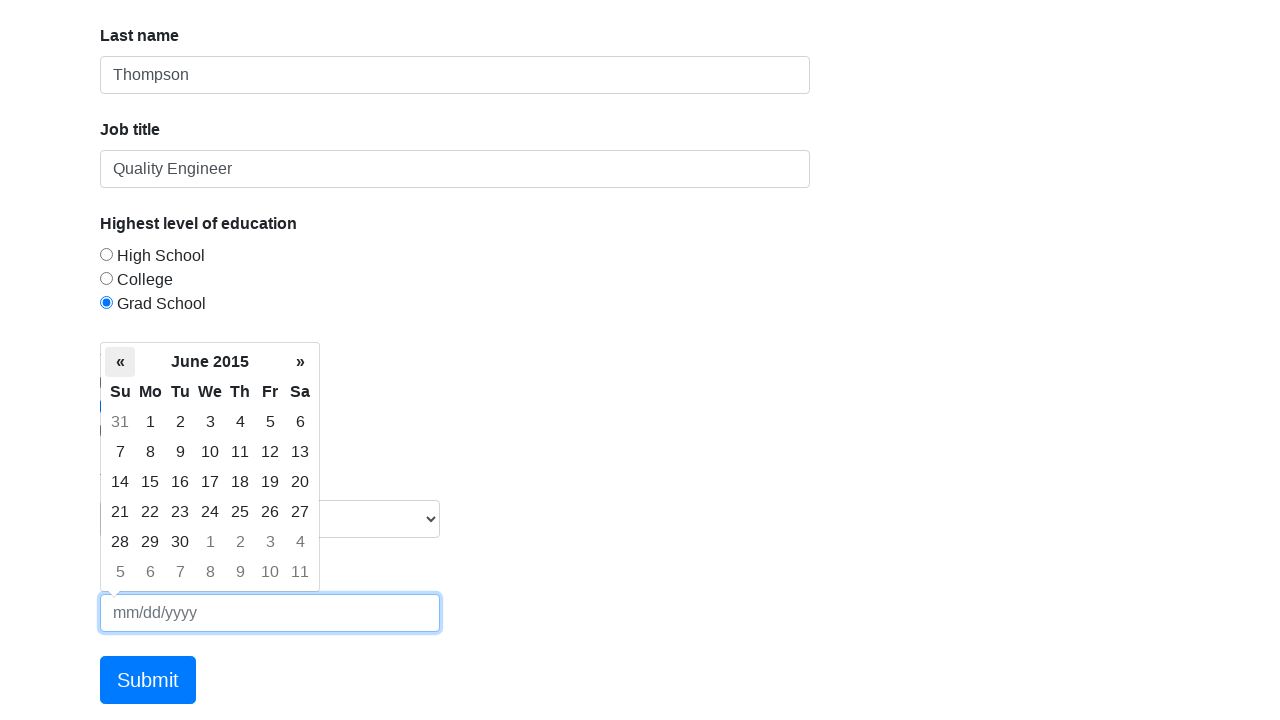

Navigated to previous month in date picker (current: June 2015) at (120, 362) on xpath=/html/body/div[2]/div[1]/table/thead/tr[2]/th[1]
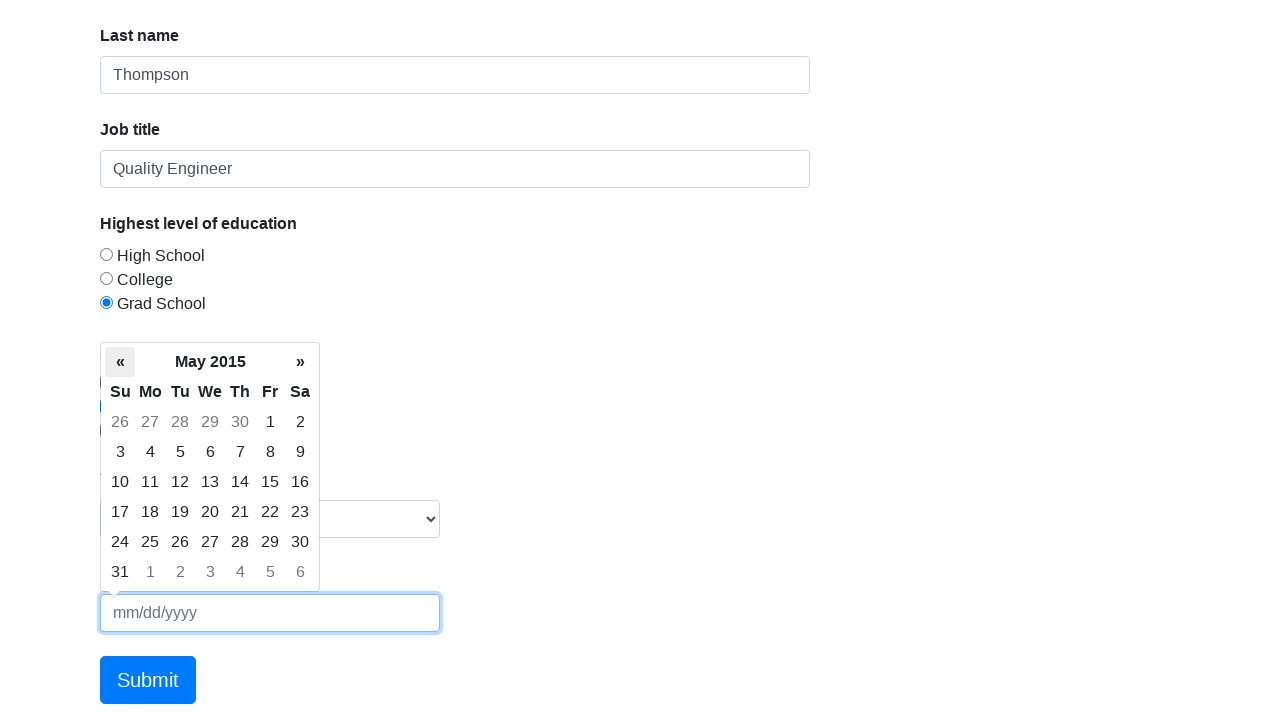

Navigated to previous month in date picker (current: May 2015) at (120, 362) on xpath=/html/body/div[2]/div[1]/table/thead/tr[2]/th[1]
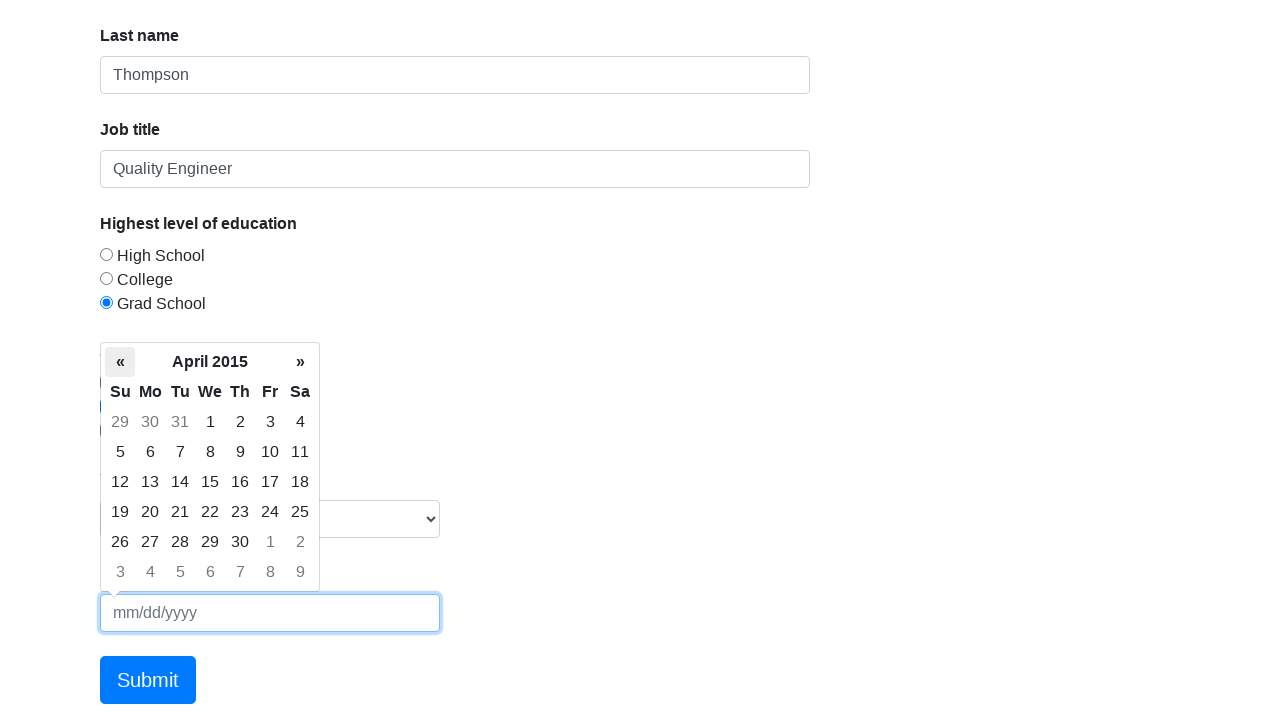

Navigated to previous month in date picker (current: April 2015) at (120, 362) on xpath=/html/body/div[2]/div[1]/table/thead/tr[2]/th[1]
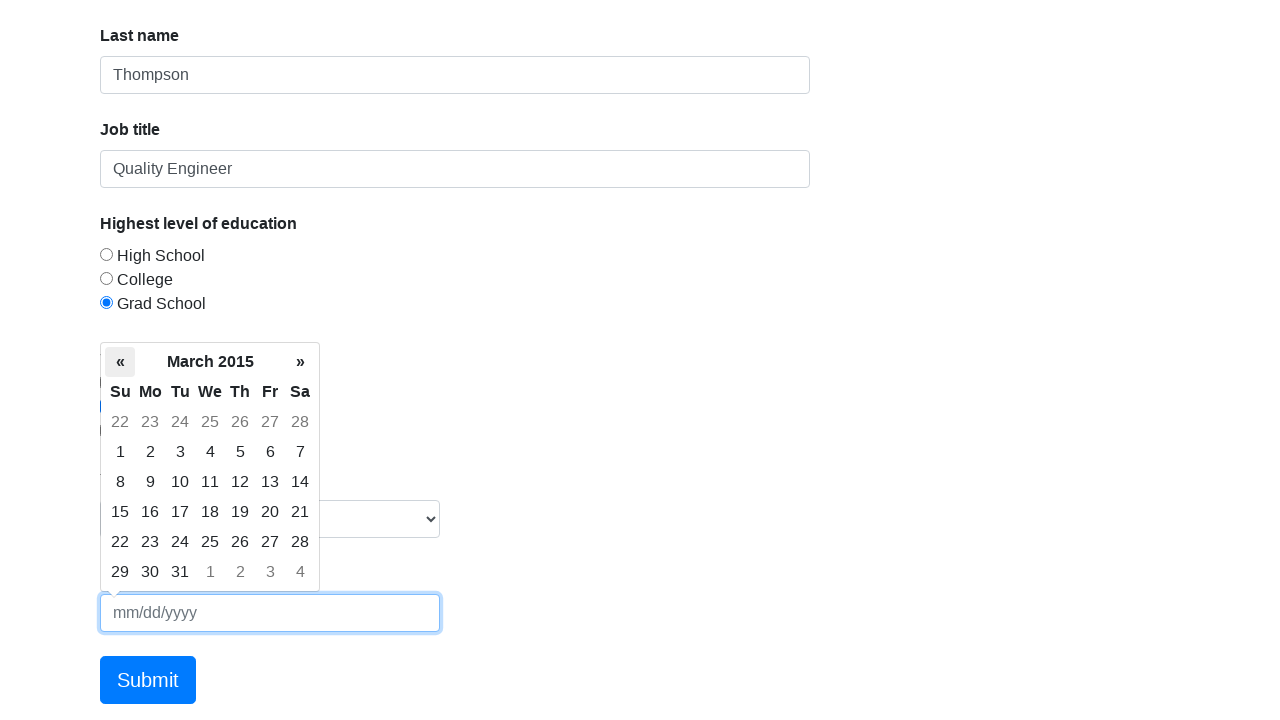

Navigated to previous month in date picker (current: March 2015) at (120, 362) on xpath=/html/body/div[2]/div[1]/table/thead/tr[2]/th[1]
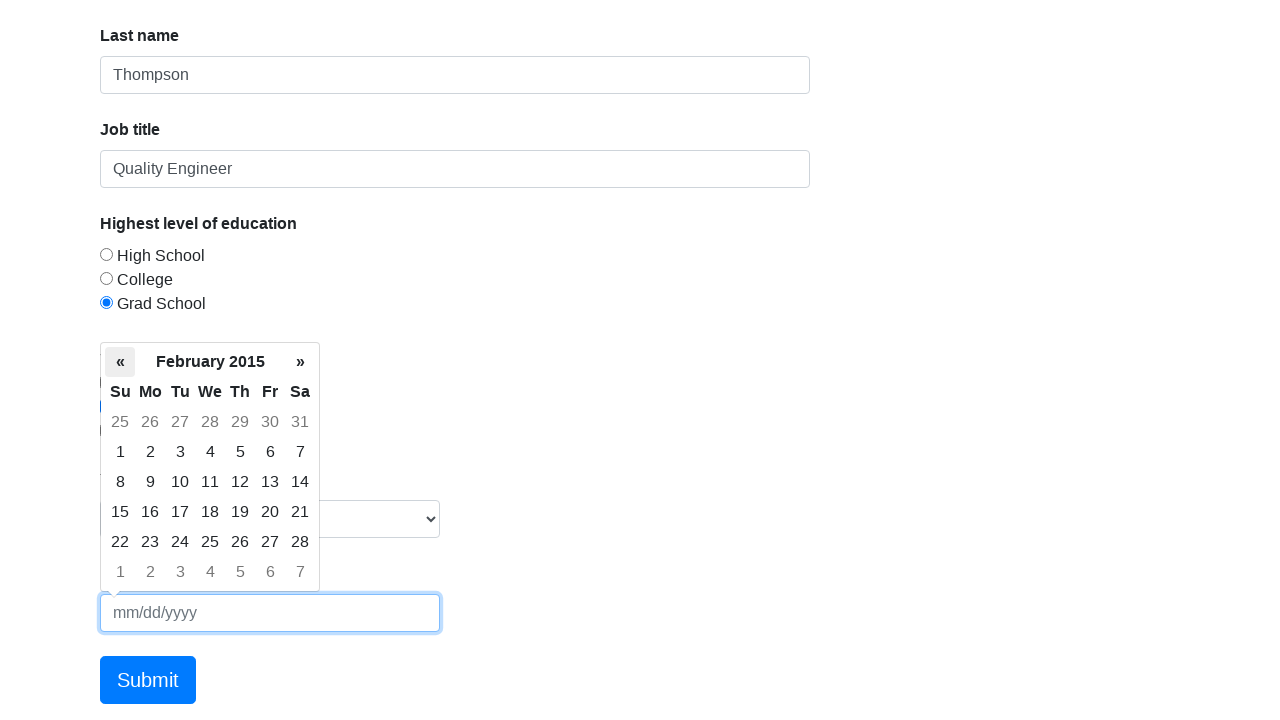

Navigated to previous month in date picker (current: February 2015) at (120, 362) on xpath=/html/body/div[2]/div[1]/table/thead/tr[2]/th[1]
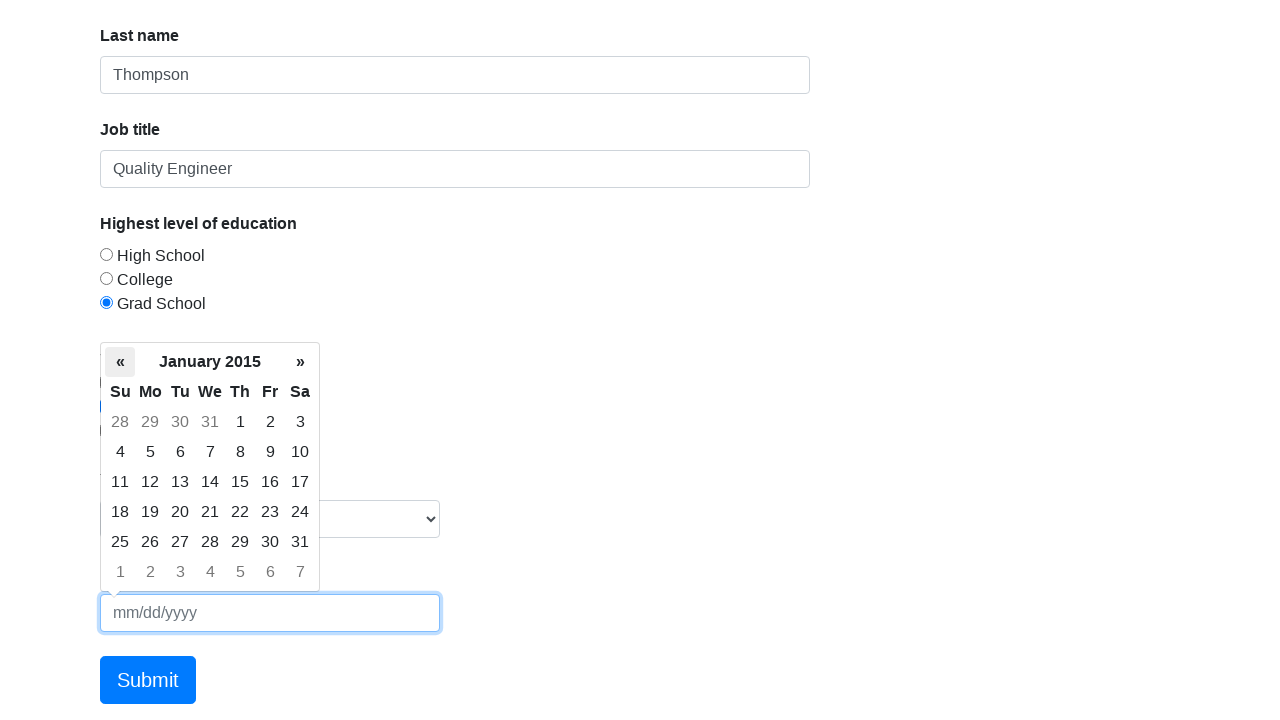

Navigated to previous month in date picker (current: January 2015) at (120, 362) on xpath=/html/body/div[2]/div[1]/table/thead/tr[2]/th[1]
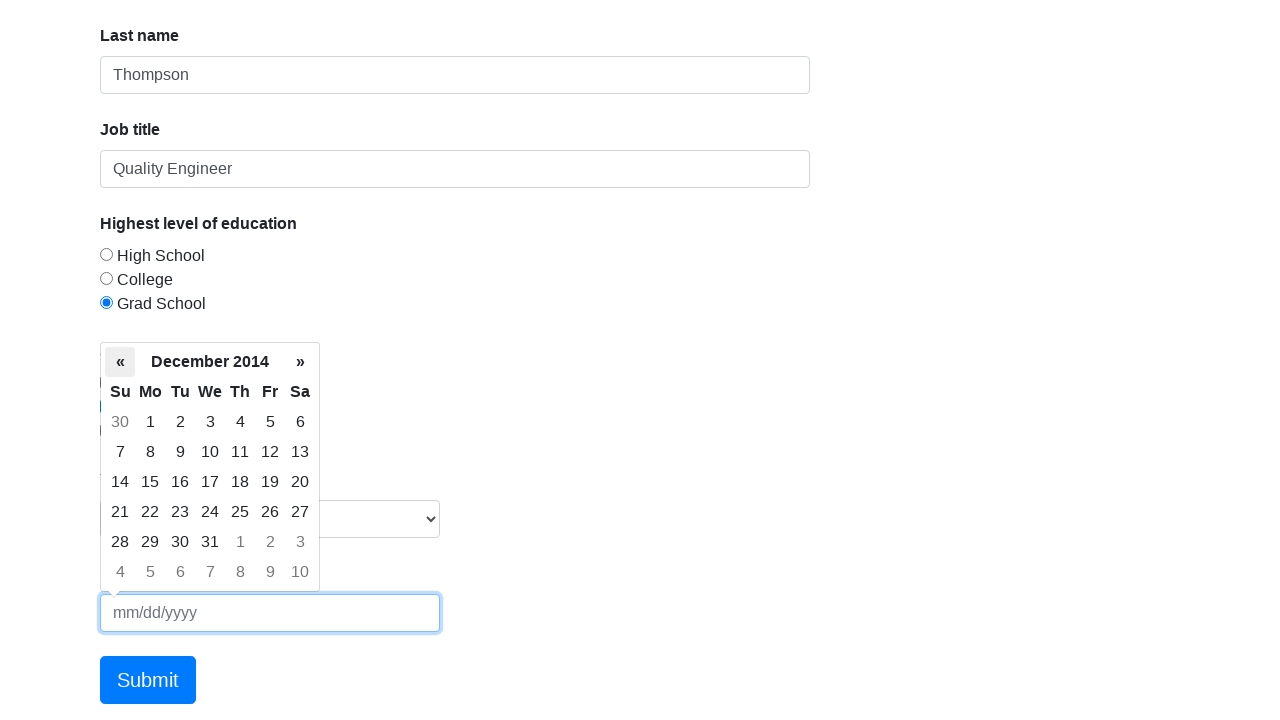

Navigated to previous month in date picker (current: December 2014) at (120, 362) on xpath=/html/body/div[2]/div[1]/table/thead/tr[2]/th[1]
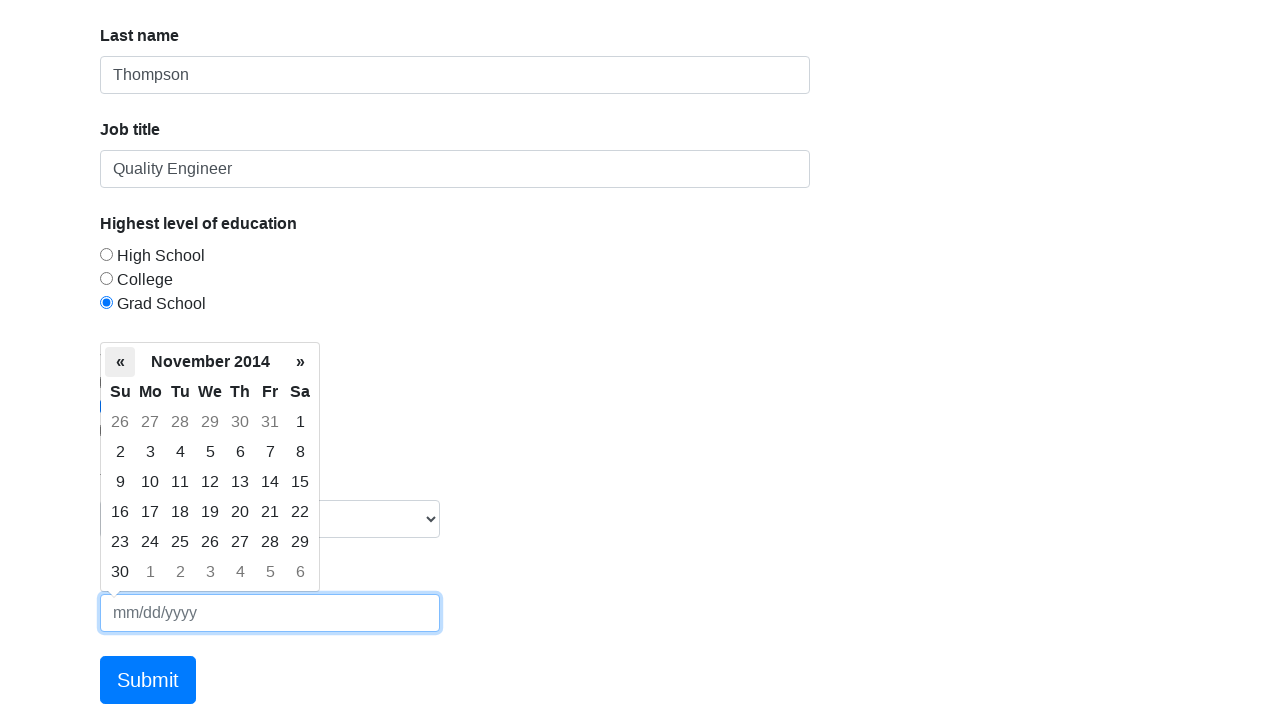

Navigated to previous month in date picker (current: November 2014) at (120, 362) on xpath=/html/body/div[2]/div[1]/table/thead/tr[2]/th[1]
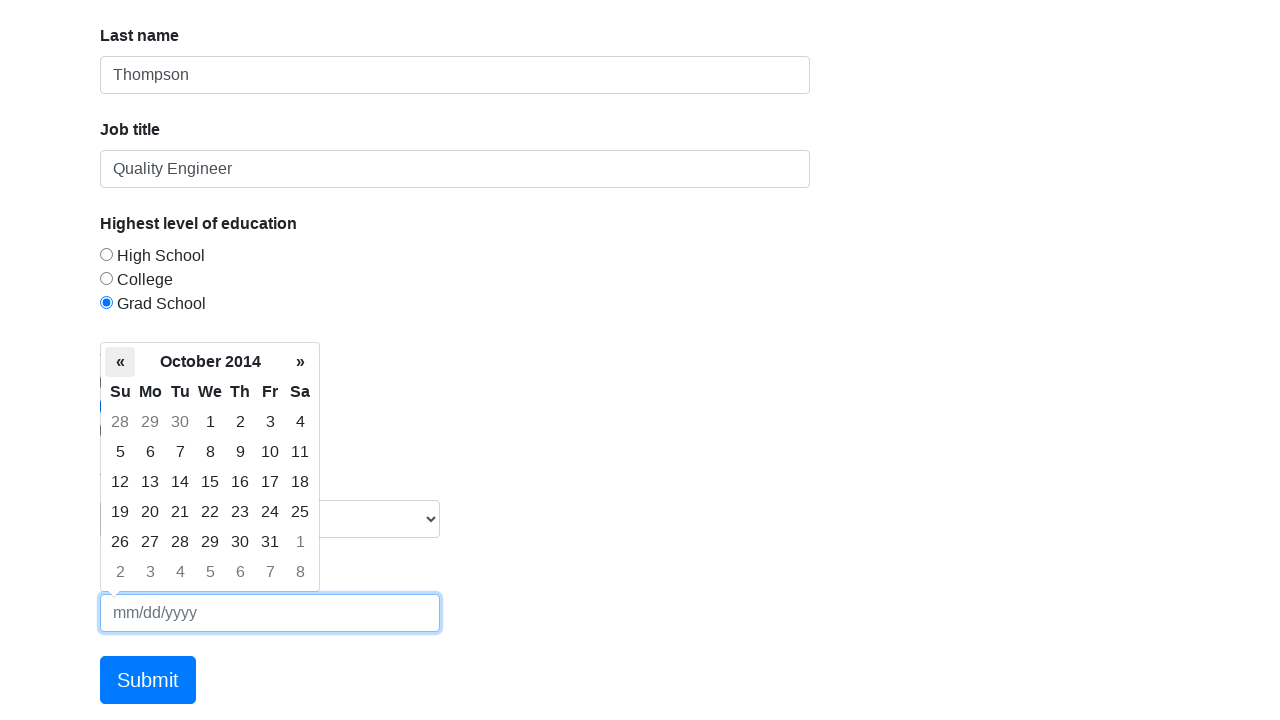

Navigated to previous month in date picker (current: October 2014) at (120, 362) on xpath=/html/body/div[2]/div[1]/table/thead/tr[2]/th[1]
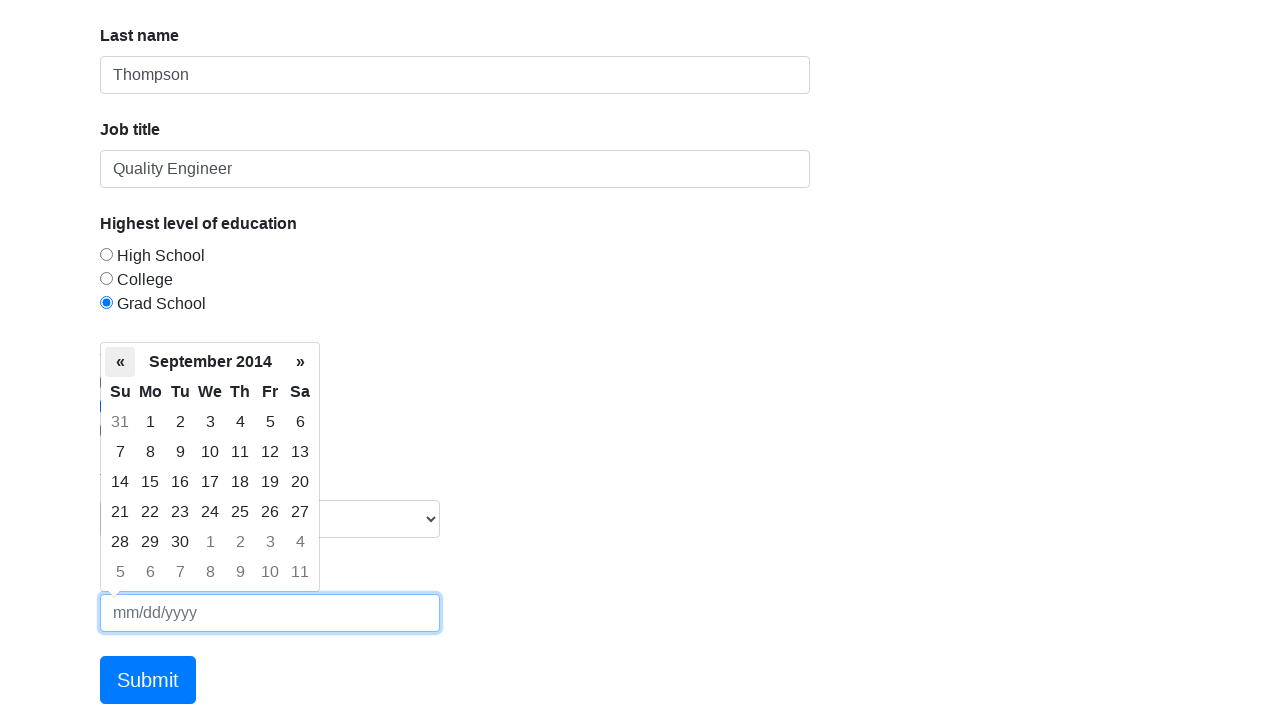

Navigated to previous month in date picker (current: September 2014) at (120, 362) on xpath=/html/body/div[2]/div[1]/table/thead/tr[2]/th[1]
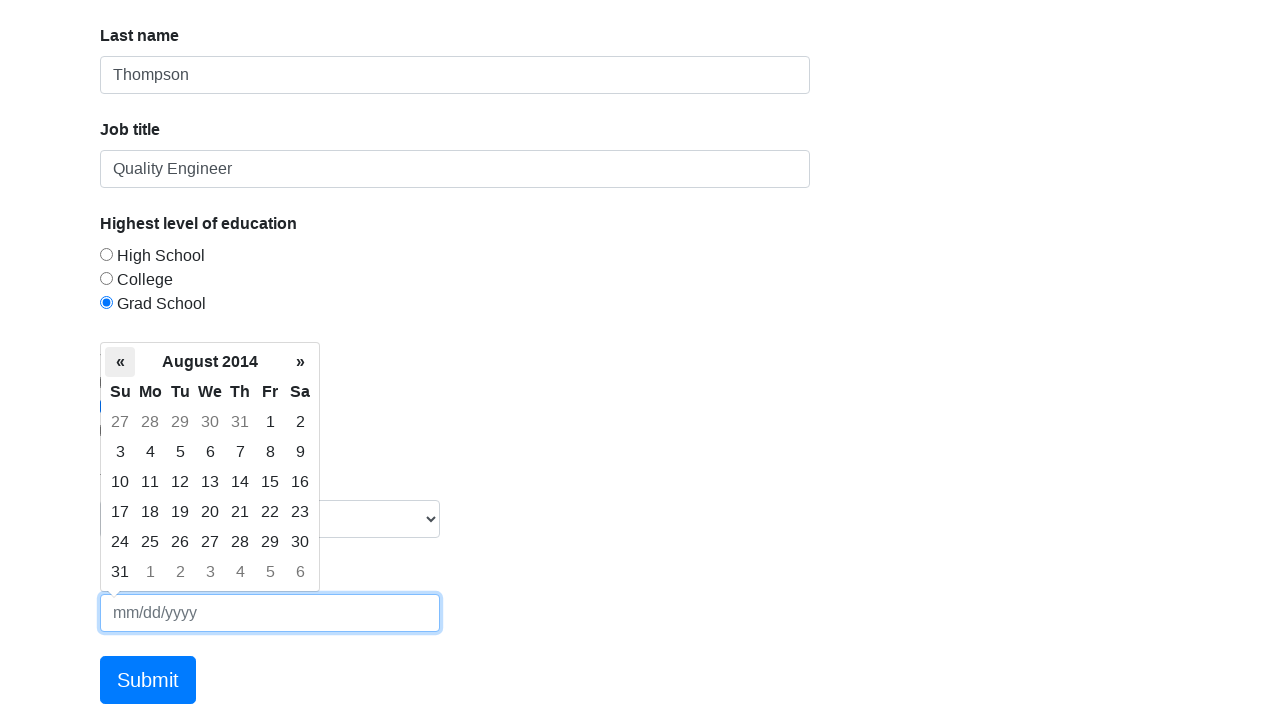

Navigated to previous month in date picker (current: August 2014) at (120, 362) on xpath=/html/body/div[2]/div[1]/table/thead/tr[2]/th[1]
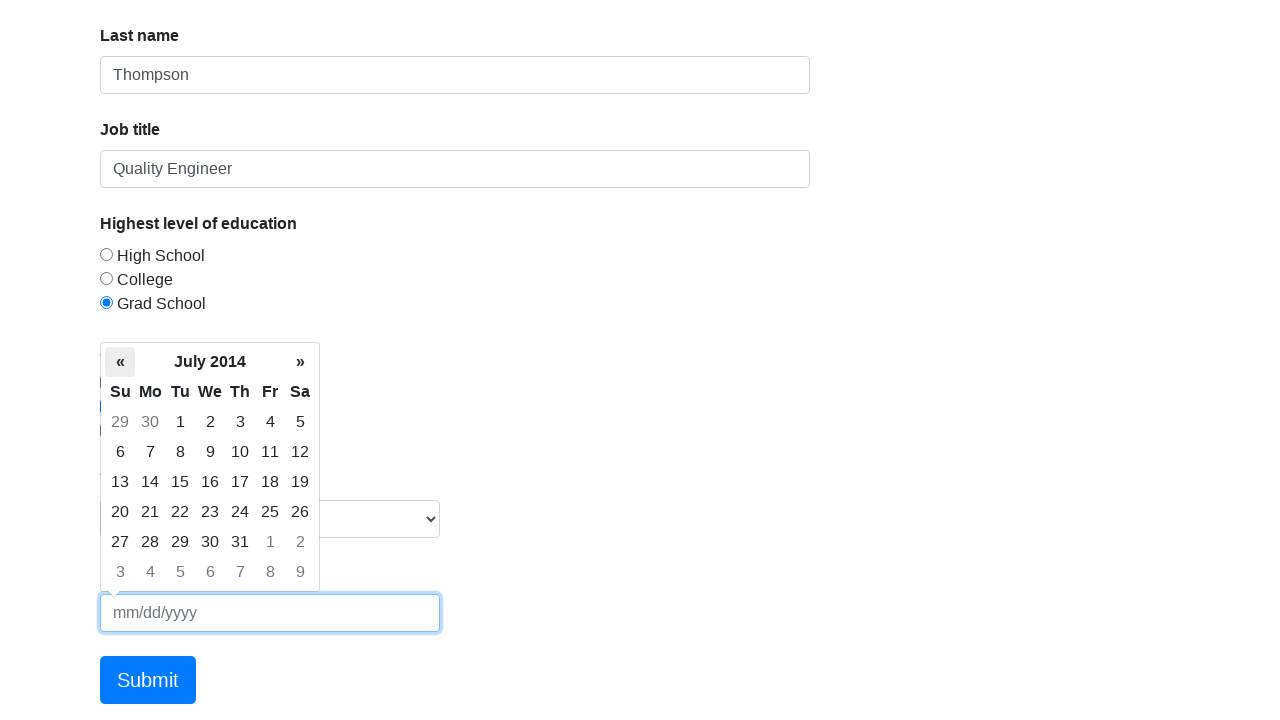

Navigated to previous month in date picker (current: July 2014) at (120, 362) on xpath=/html/body/div[2]/div[1]/table/thead/tr[2]/th[1]
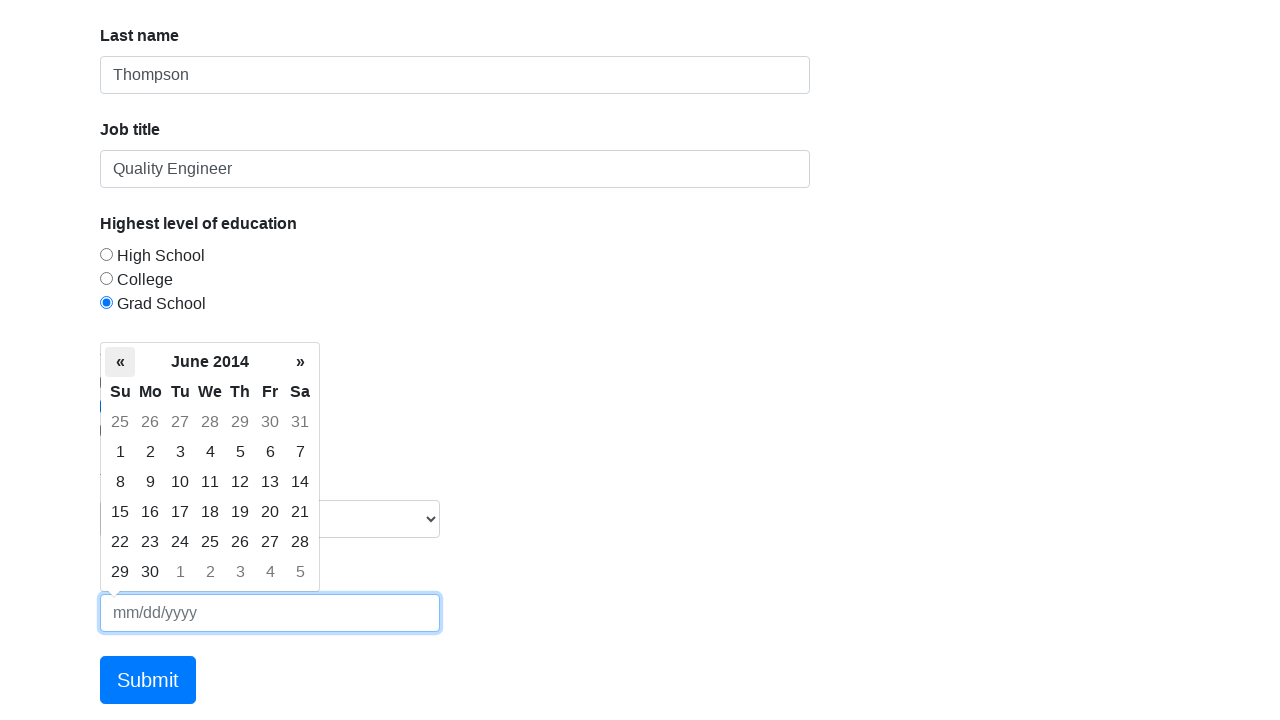

Navigated to previous month in date picker (current: June 2014) at (120, 362) on xpath=/html/body/div[2]/div[1]/table/thead/tr[2]/th[1]
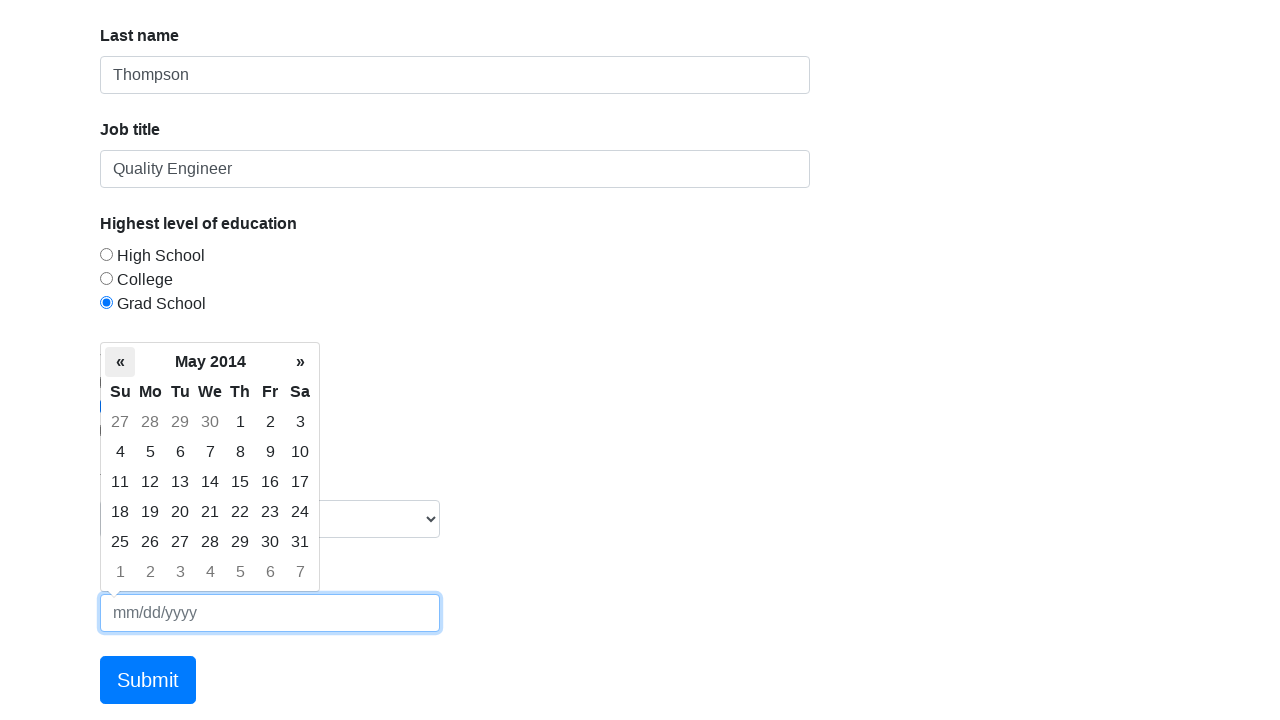

Navigated to previous month in date picker (current: May 2014) at (120, 362) on xpath=/html/body/div[2]/div[1]/table/thead/tr[2]/th[1]
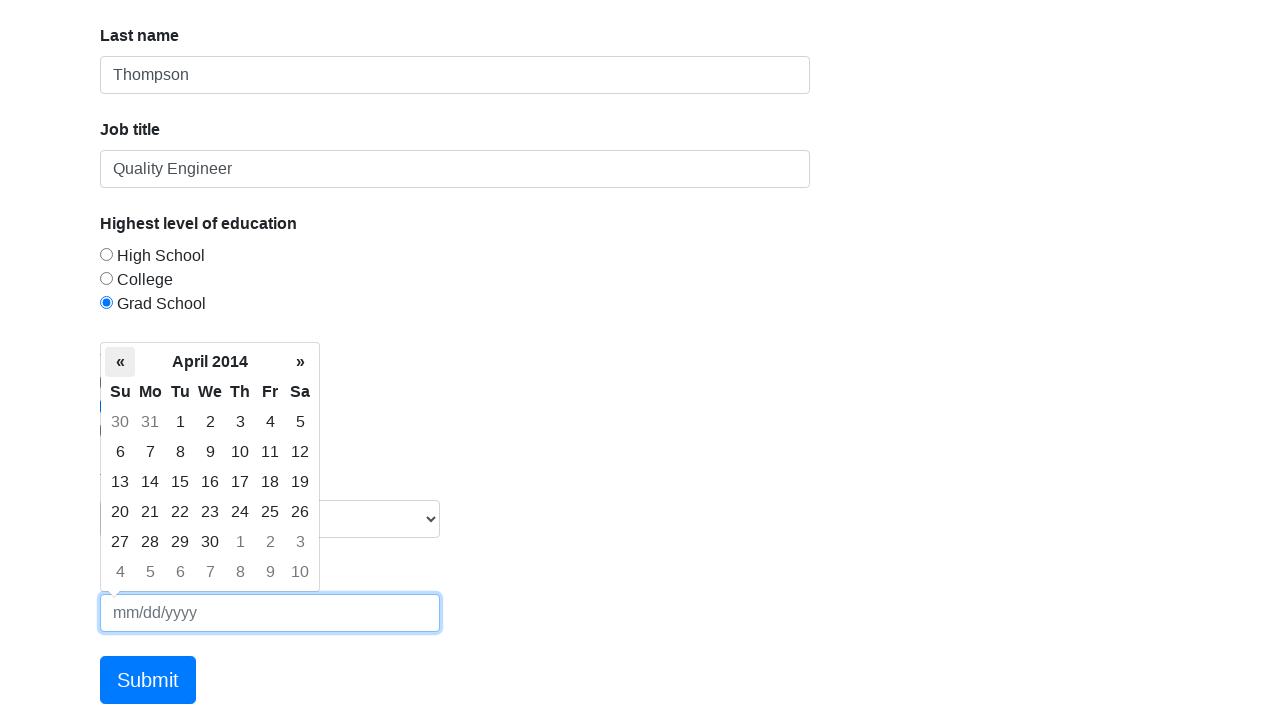

Navigated to previous month in date picker (current: April 2014) at (120, 362) on xpath=/html/body/div[2]/div[1]/table/thead/tr[2]/th[1]
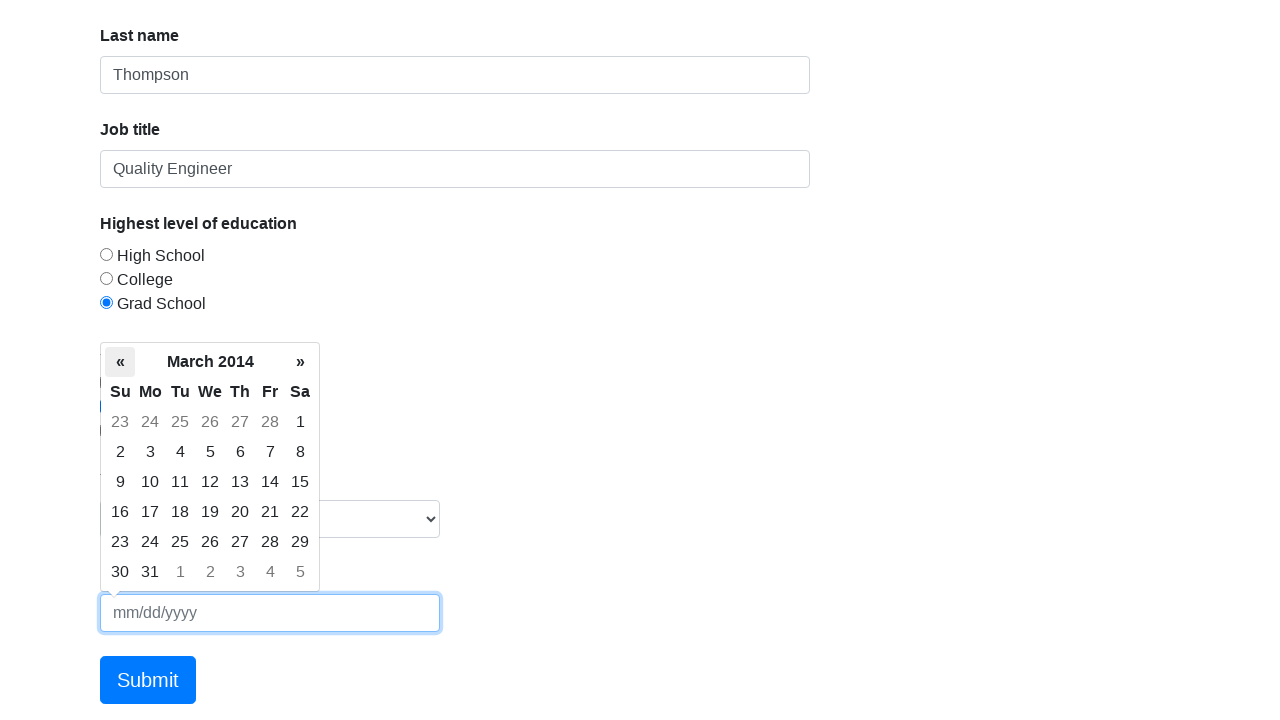

Navigated to previous month in date picker (current: March 2014) at (120, 362) on xpath=/html/body/div[2]/div[1]/table/thead/tr[2]/th[1]
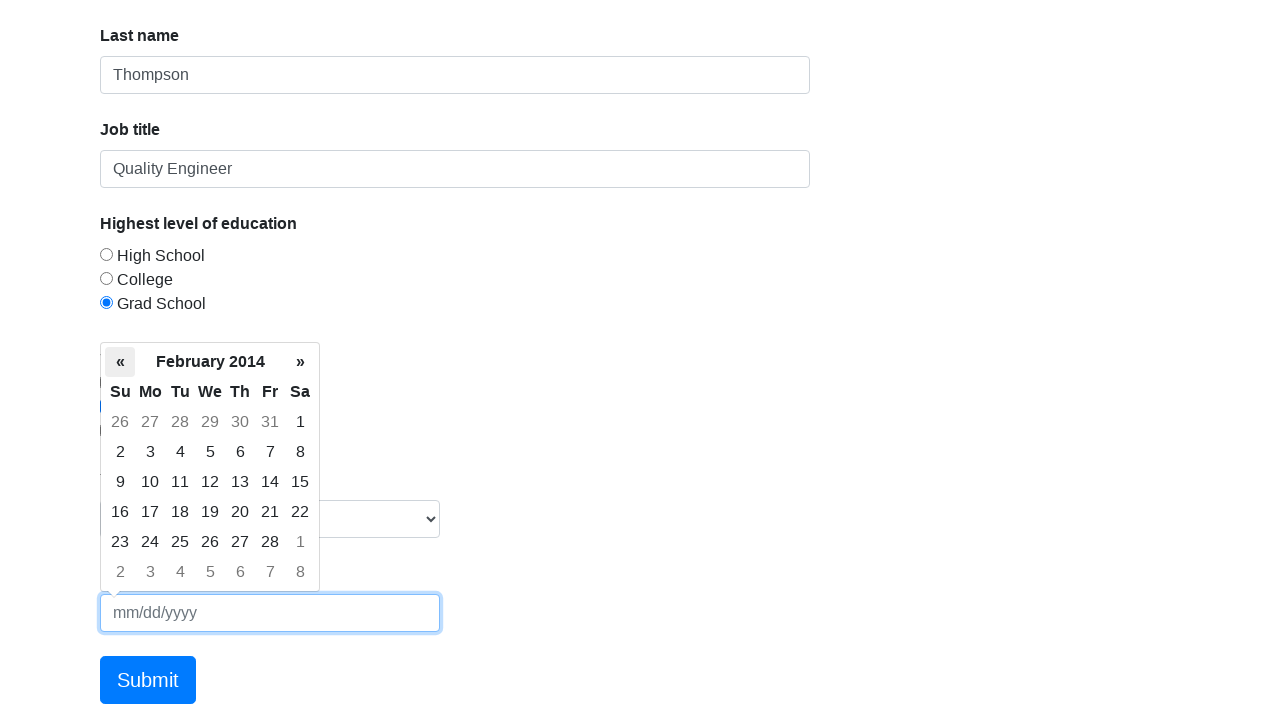

Navigated to previous month in date picker (current: February 2014) at (120, 362) on xpath=/html/body/div[2]/div[1]/table/thead/tr[2]/th[1]
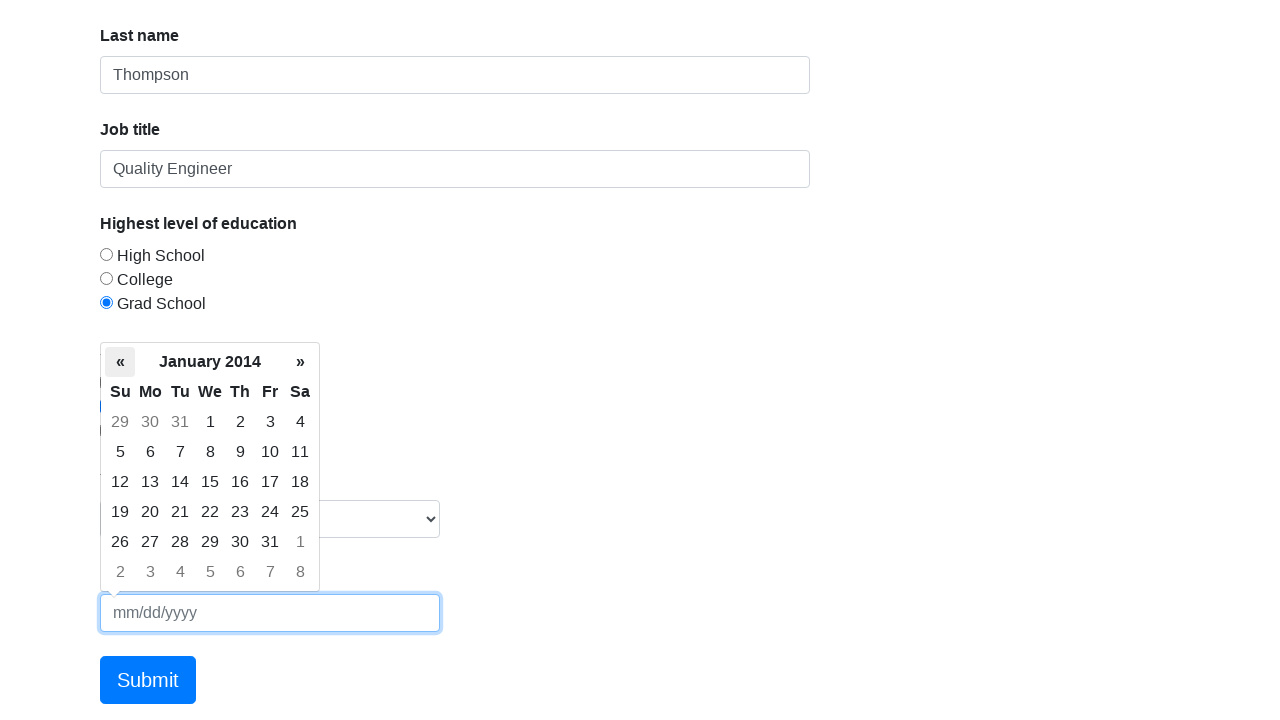

Navigated to previous month in date picker (current: January 2014) at (120, 362) on xpath=/html/body/div[2]/div[1]/table/thead/tr[2]/th[1]
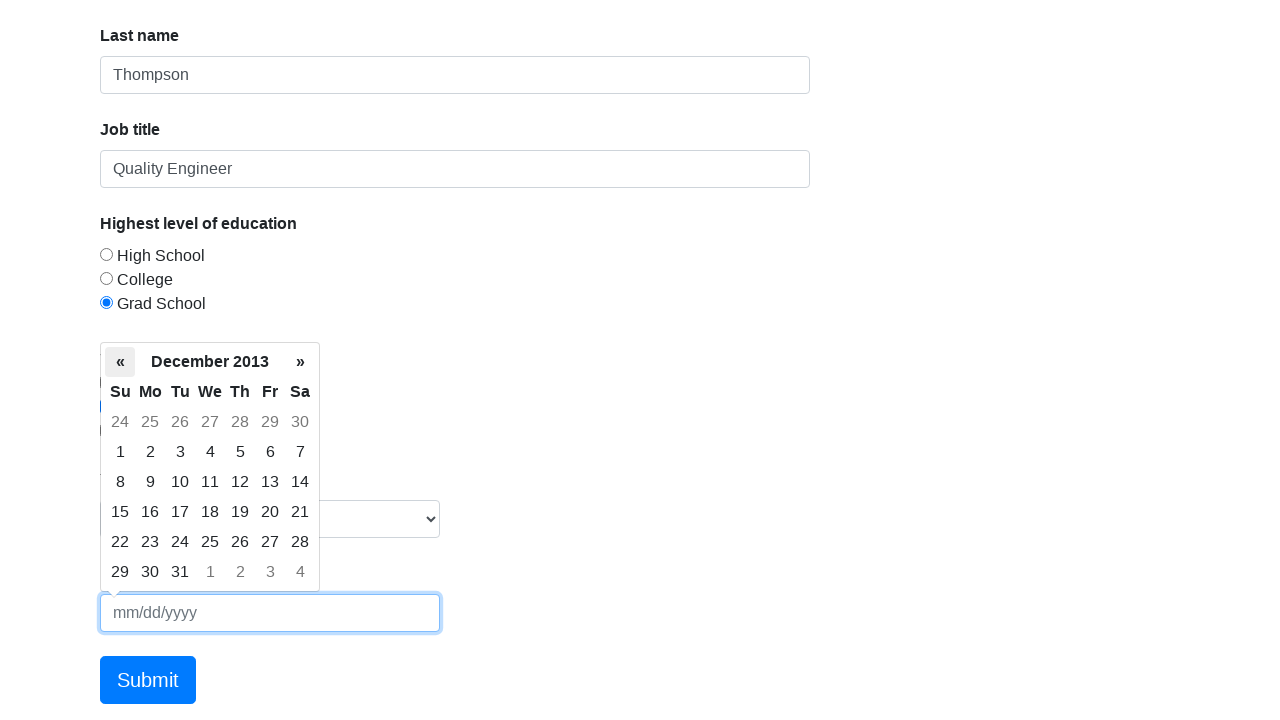

Navigated to previous month in date picker (current: December 2013) at (120, 362) on xpath=/html/body/div[2]/div[1]/table/thead/tr[2]/th[1]
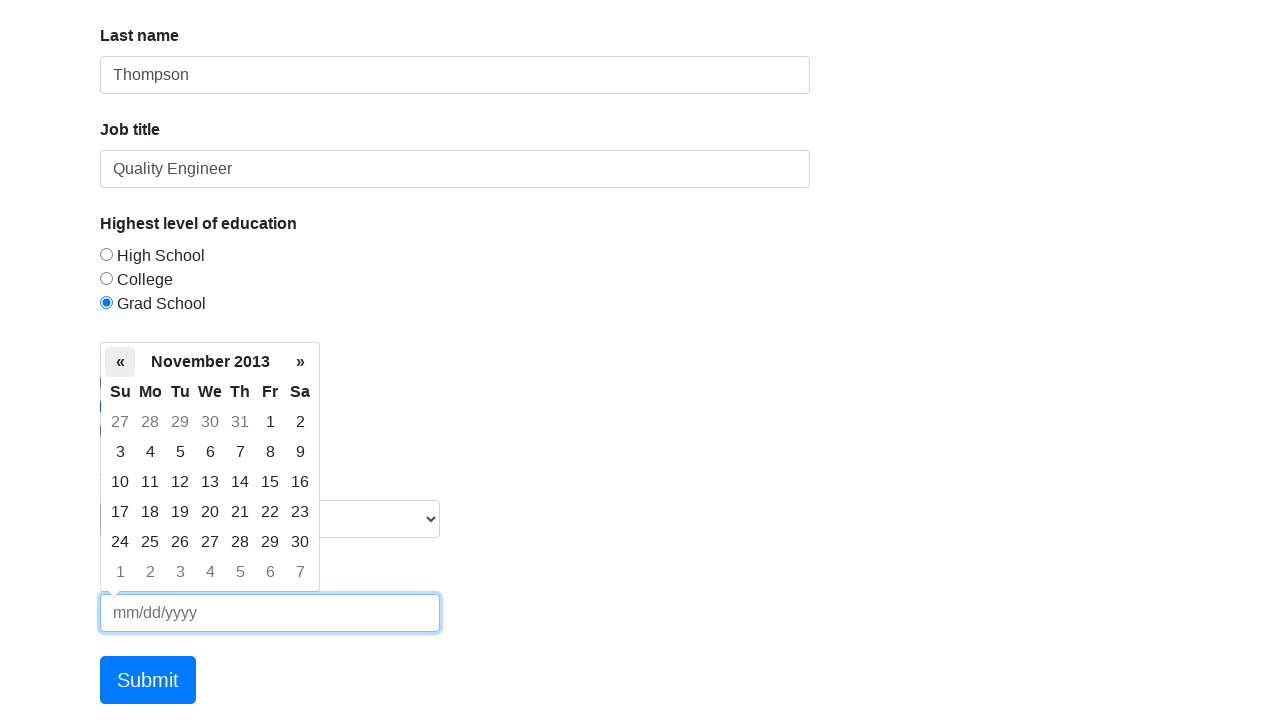

Navigated to previous month in date picker (current: November 2013) at (120, 362) on xpath=/html/body/div[2]/div[1]/table/thead/tr[2]/th[1]
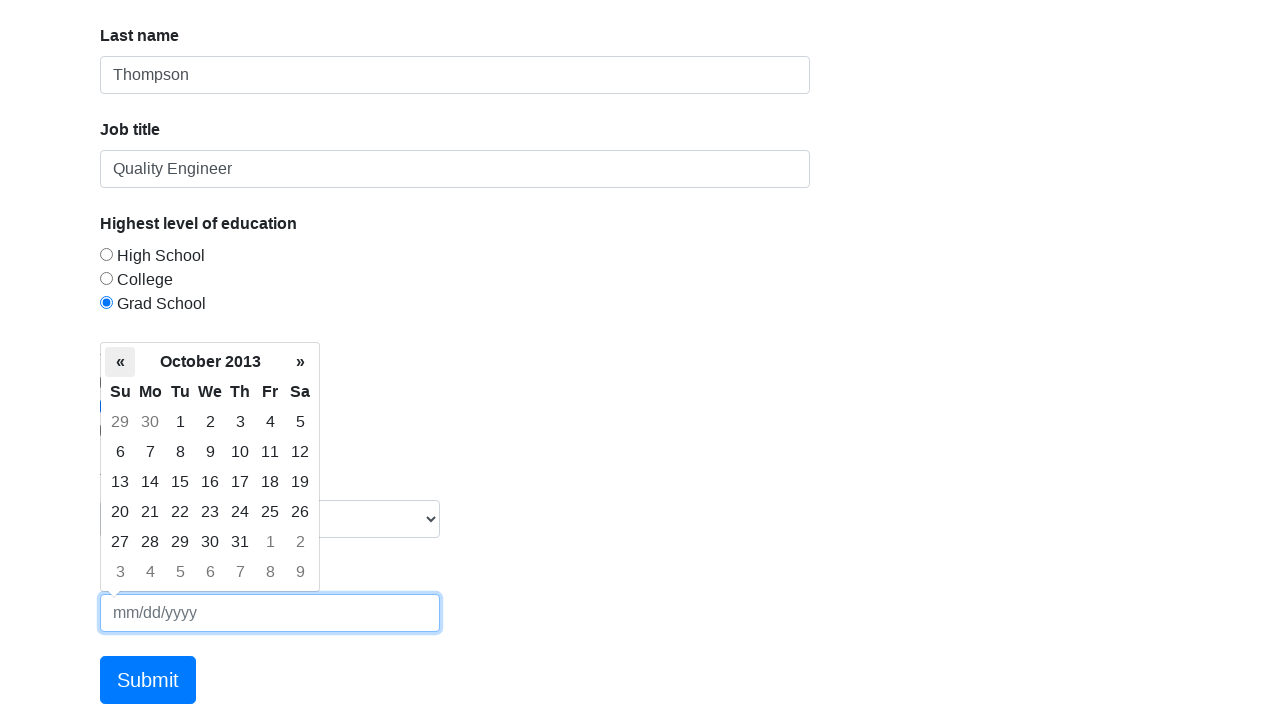

Navigated to previous month in date picker (current: October 2013) at (120, 362) on xpath=/html/body/div[2]/div[1]/table/thead/tr[2]/th[1]
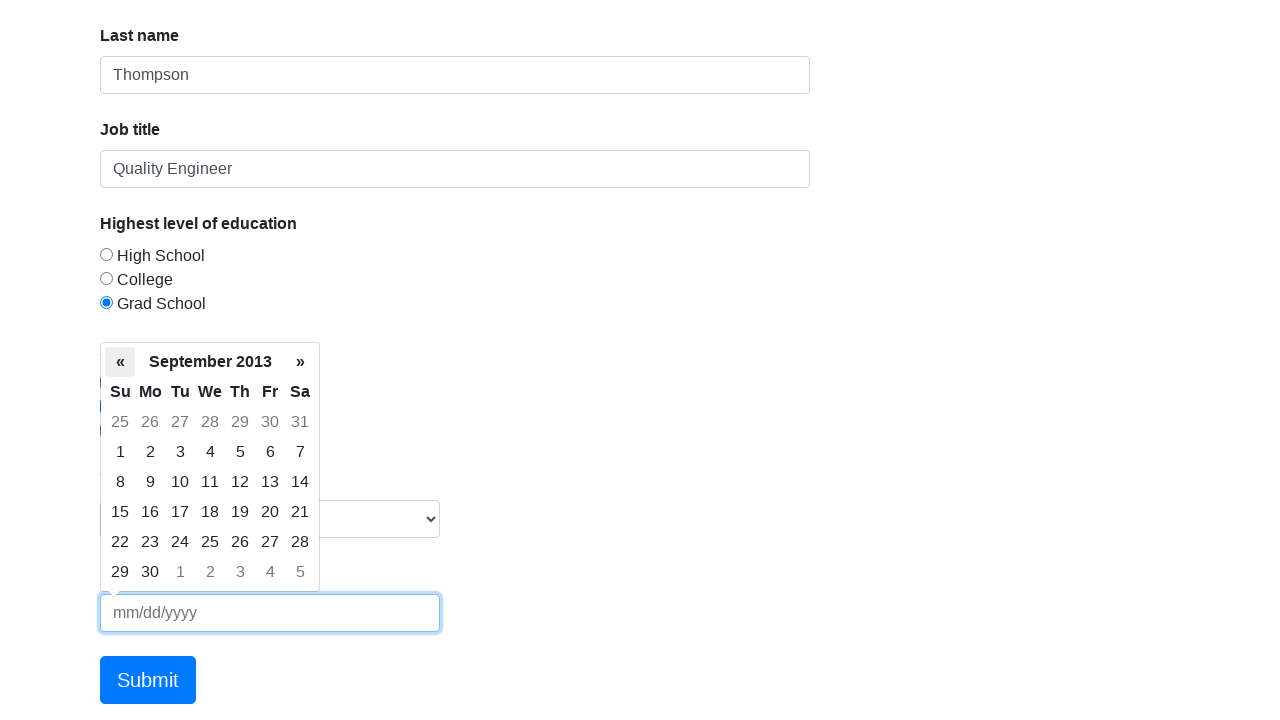

Navigated to previous month in date picker (current: September 2013) at (120, 362) on xpath=/html/body/div[2]/div[1]/table/thead/tr[2]/th[1]
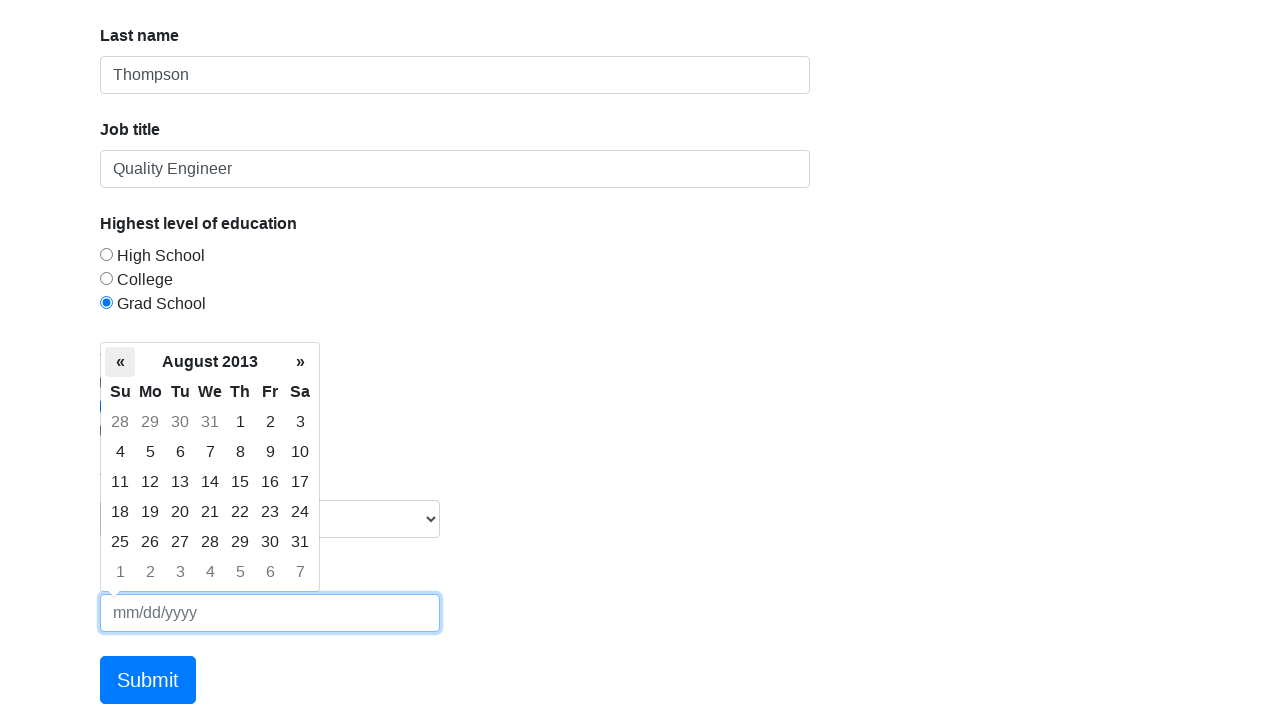

Navigated to previous month in date picker (current: August 2013) at (120, 362) on xpath=/html/body/div[2]/div[1]/table/thead/tr[2]/th[1]
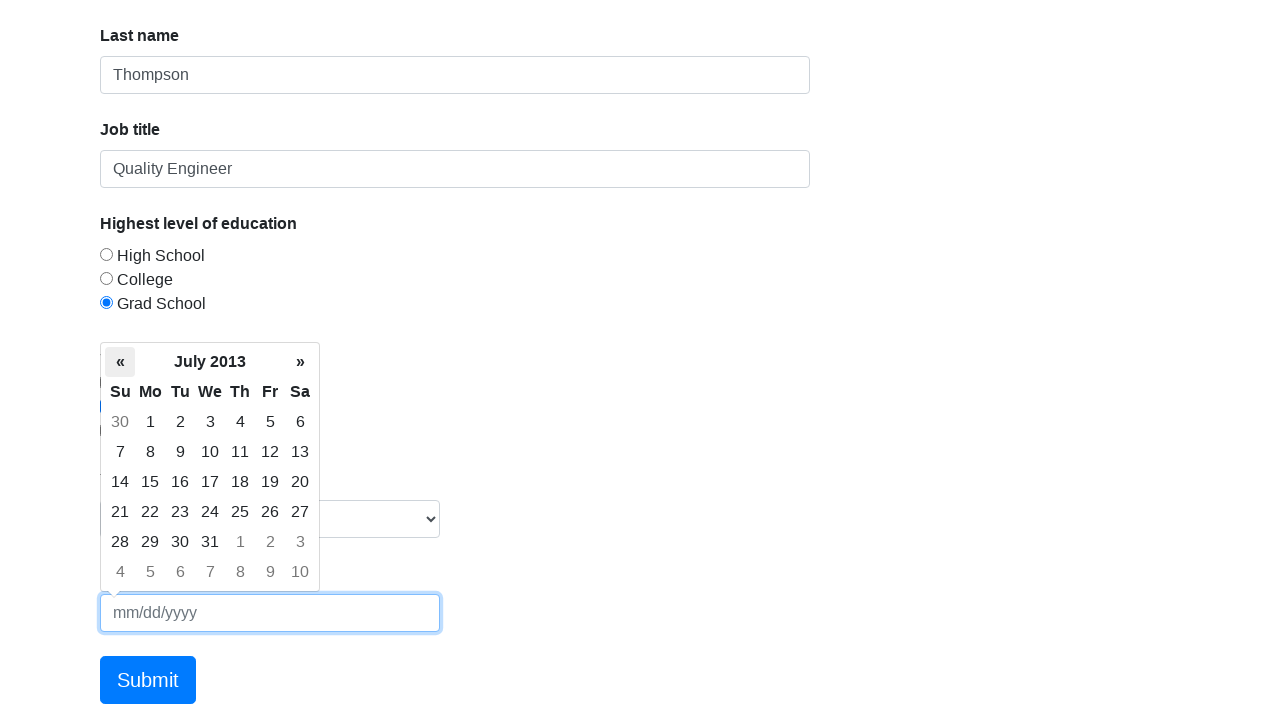

Navigated to previous month in date picker (current: July 2013) at (120, 362) on xpath=/html/body/div[2]/div[1]/table/thead/tr[2]/th[1]
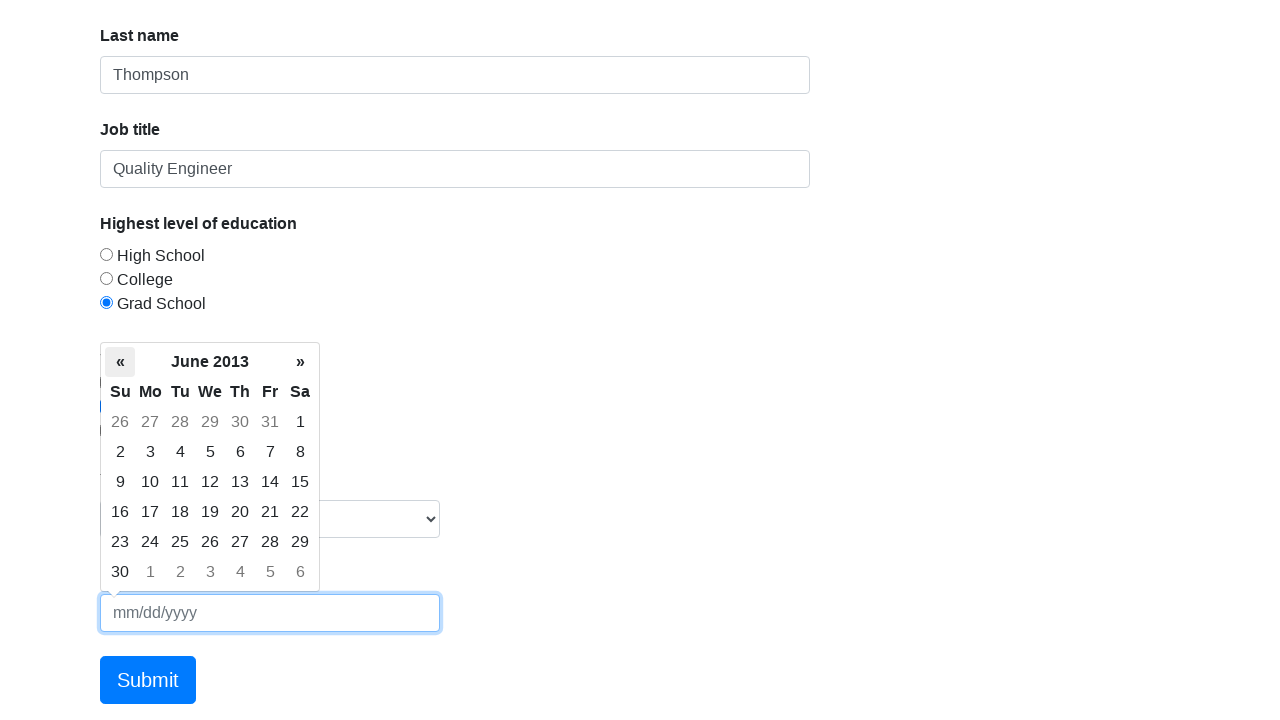

Navigated to previous month in date picker (current: June 2013) at (120, 362) on xpath=/html/body/div[2]/div[1]/table/thead/tr[2]/th[1]
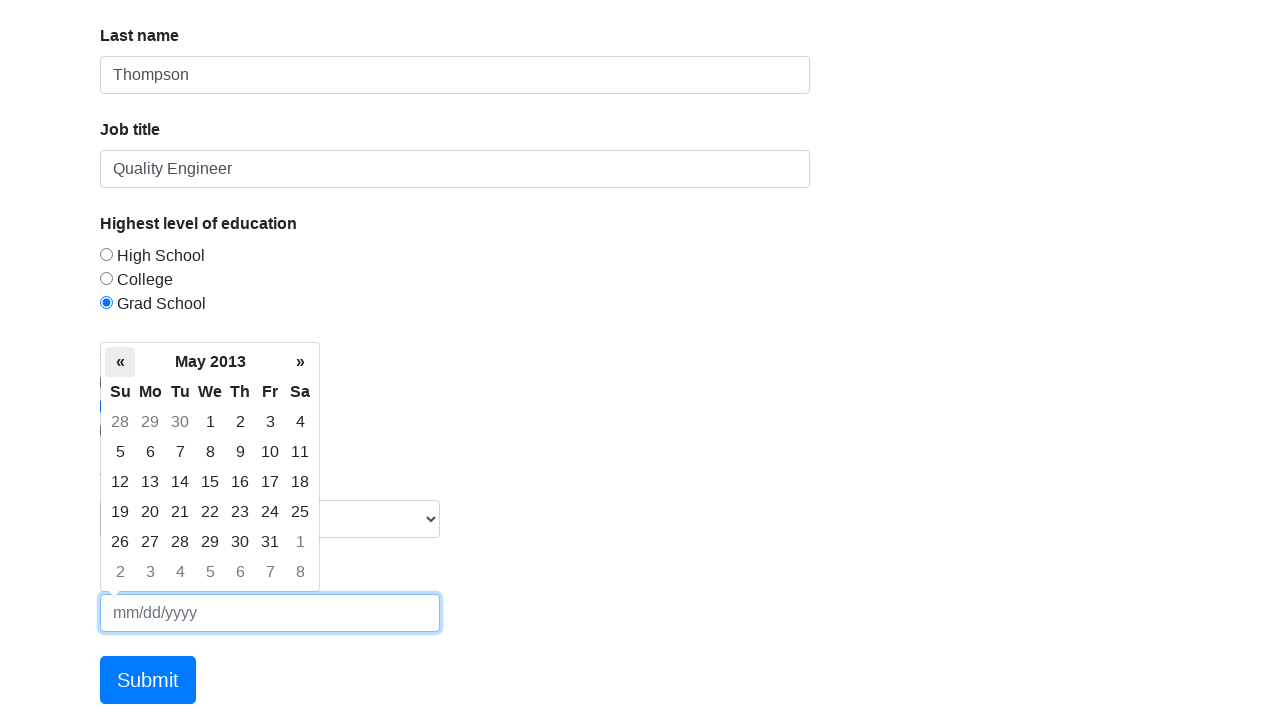

Navigated to previous month in date picker (current: May 2013) at (120, 362) on xpath=/html/body/div[2]/div[1]/table/thead/tr[2]/th[1]
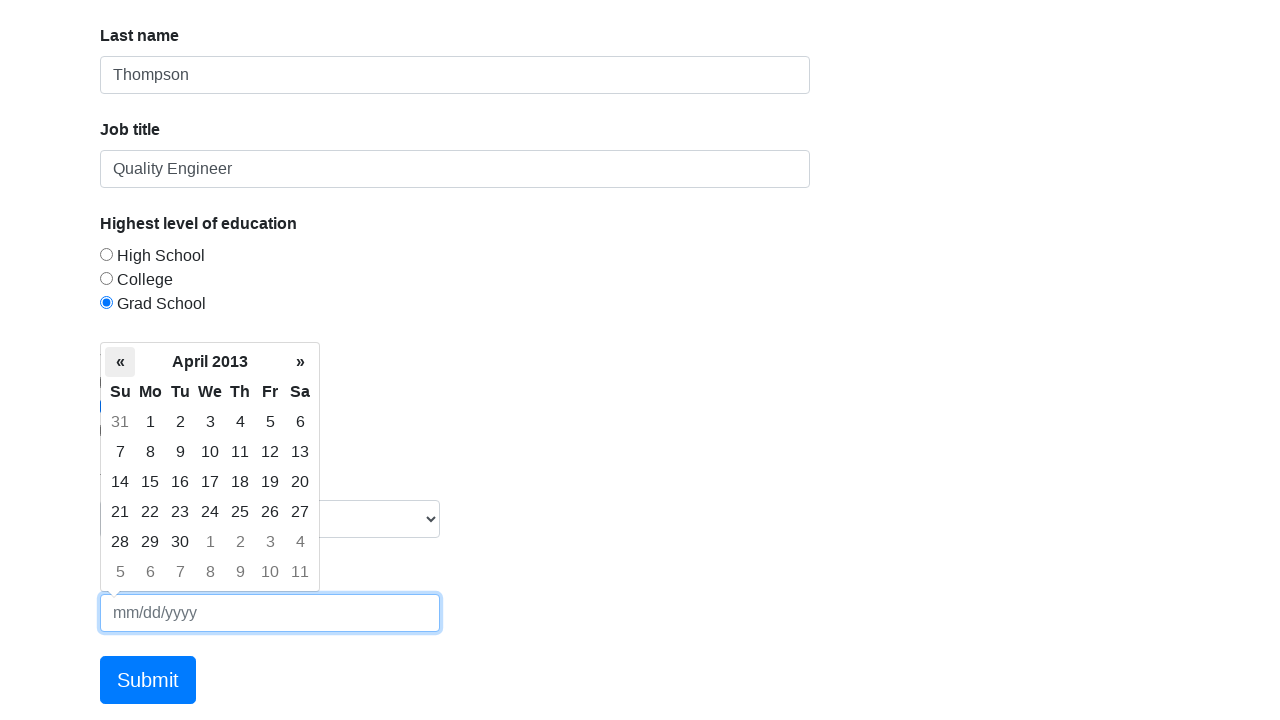

Navigated to previous month in date picker (current: April 2013) at (120, 362) on xpath=/html/body/div[2]/div[1]/table/thead/tr[2]/th[1]
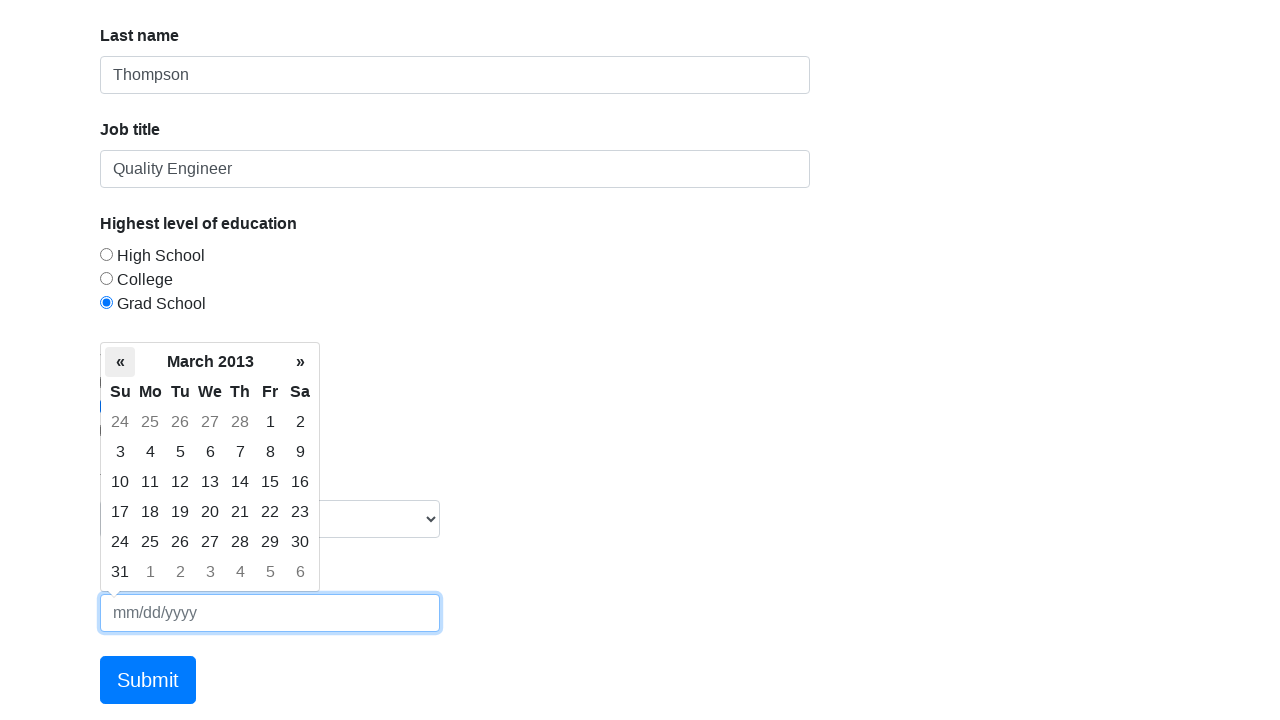

Navigated to previous month in date picker (current: March 2013) at (120, 362) on xpath=/html/body/div[2]/div[1]/table/thead/tr[2]/th[1]
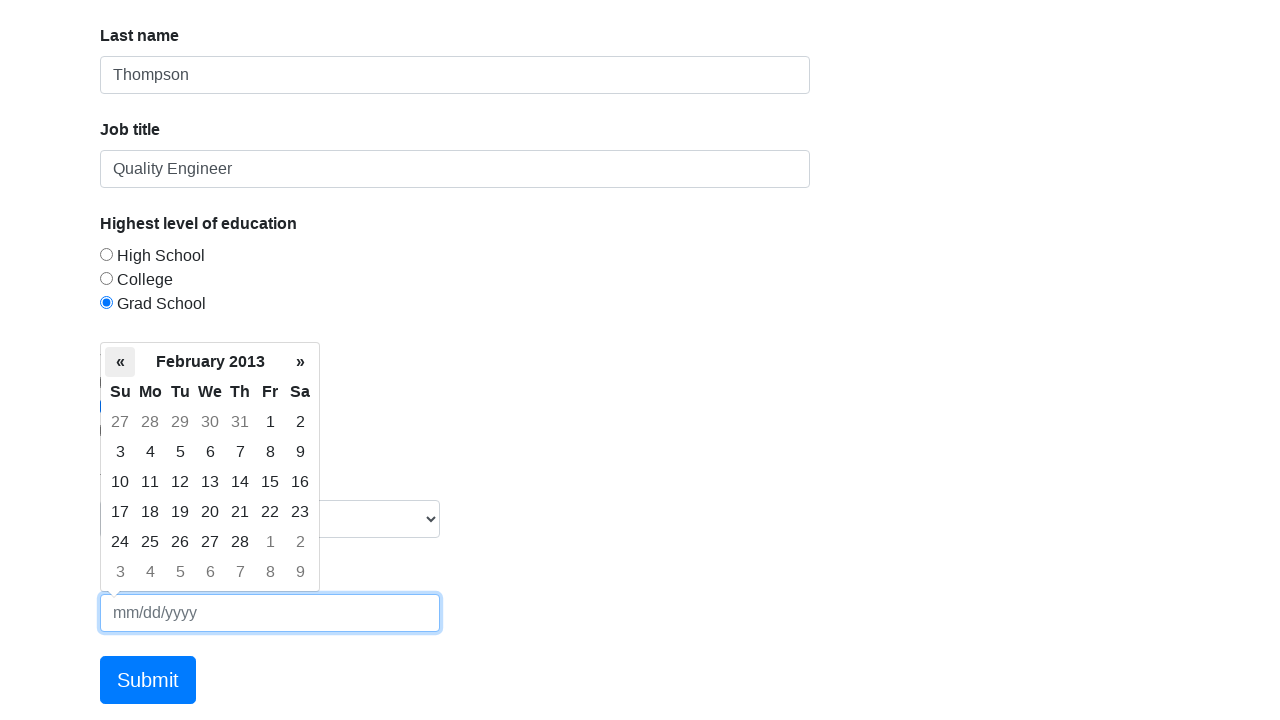

Navigated to previous month in date picker (current: February 2013) at (120, 362) on xpath=/html/body/div[2]/div[1]/table/thead/tr[2]/th[1]
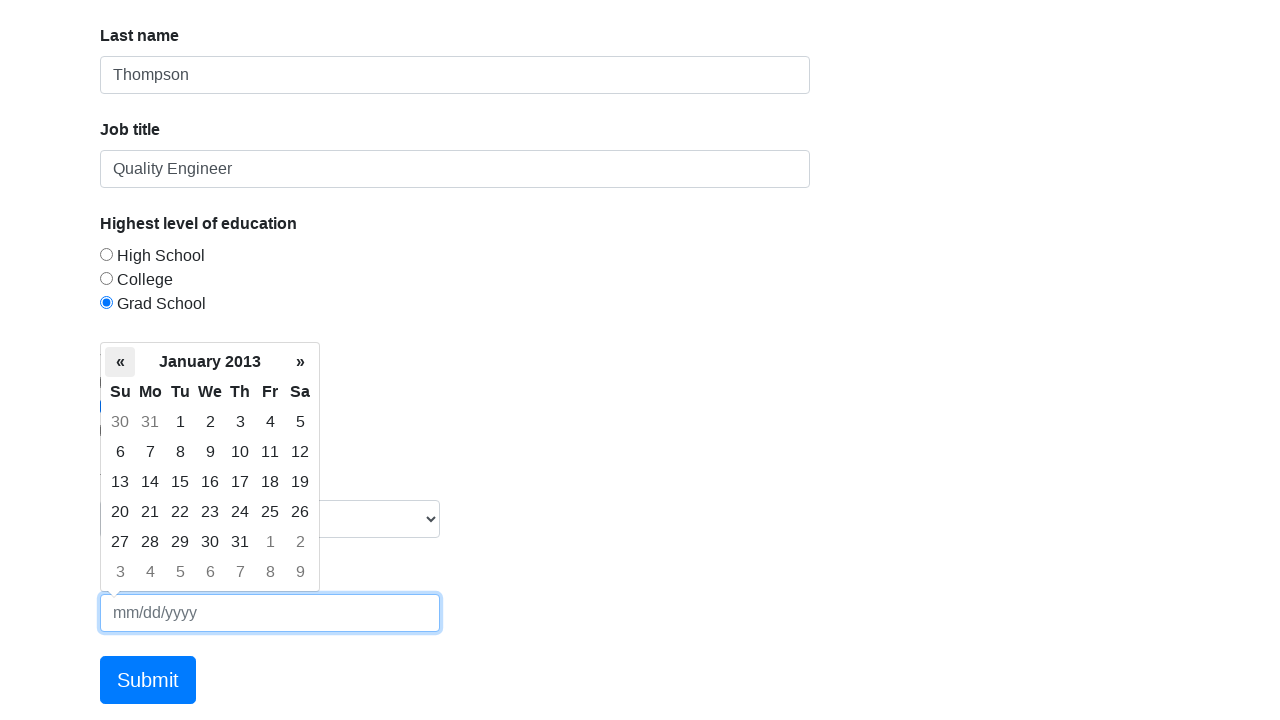

Navigated to previous month in date picker (current: January 2013) at (120, 362) on xpath=/html/body/div[2]/div[1]/table/thead/tr[2]/th[1]
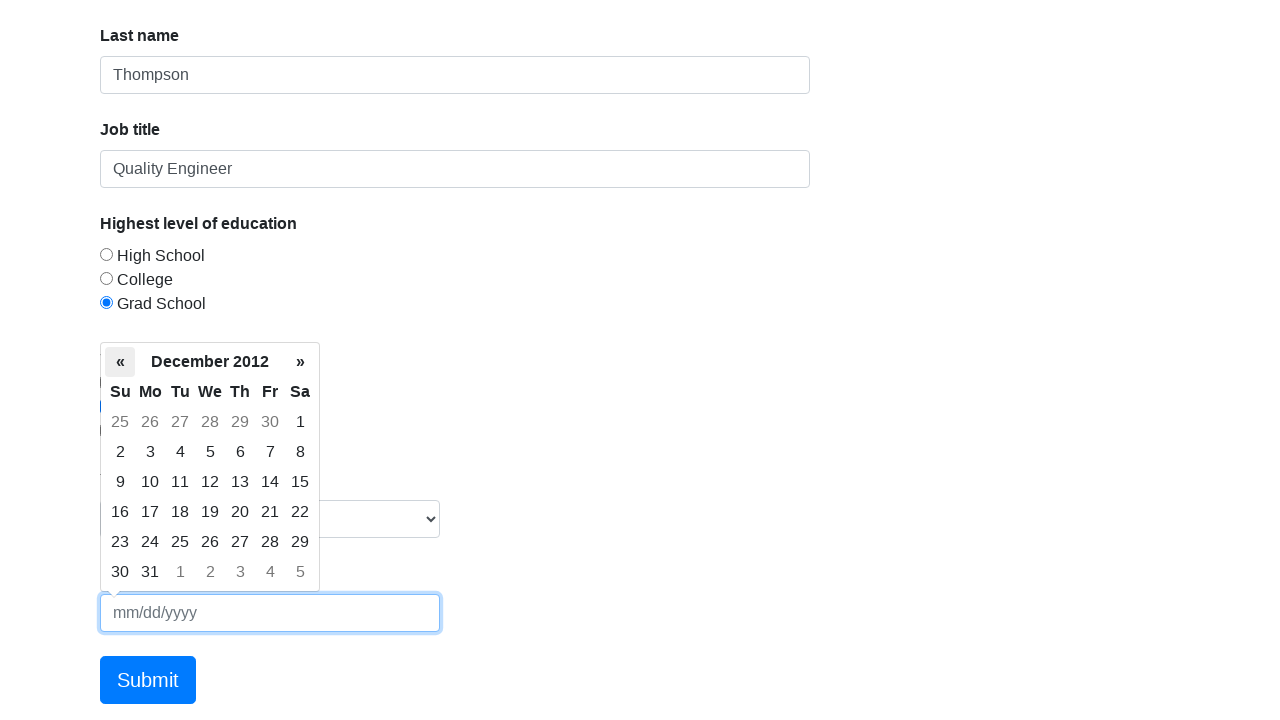

Navigated to previous month in date picker (current: December 2012) at (120, 362) on xpath=/html/body/div[2]/div[1]/table/thead/tr[2]/th[1]
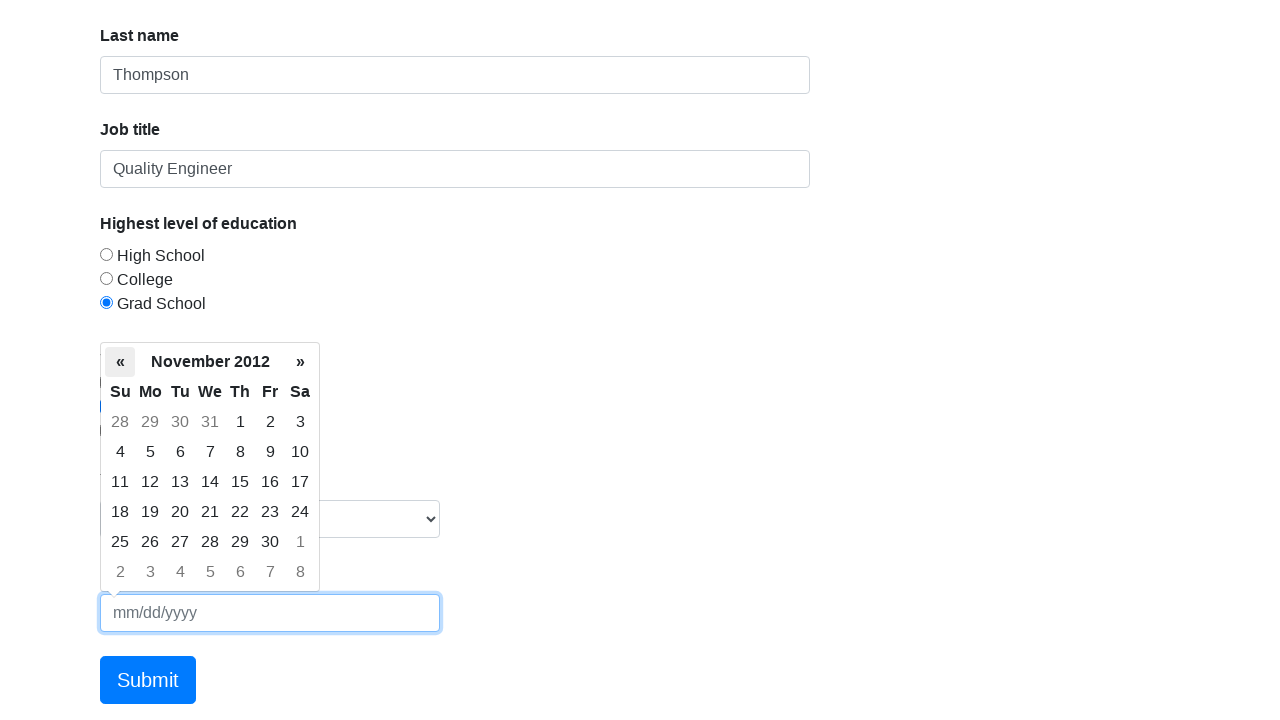

Navigated to previous month in date picker (current: November 2012) at (120, 362) on xpath=/html/body/div[2]/div[1]/table/thead/tr[2]/th[1]
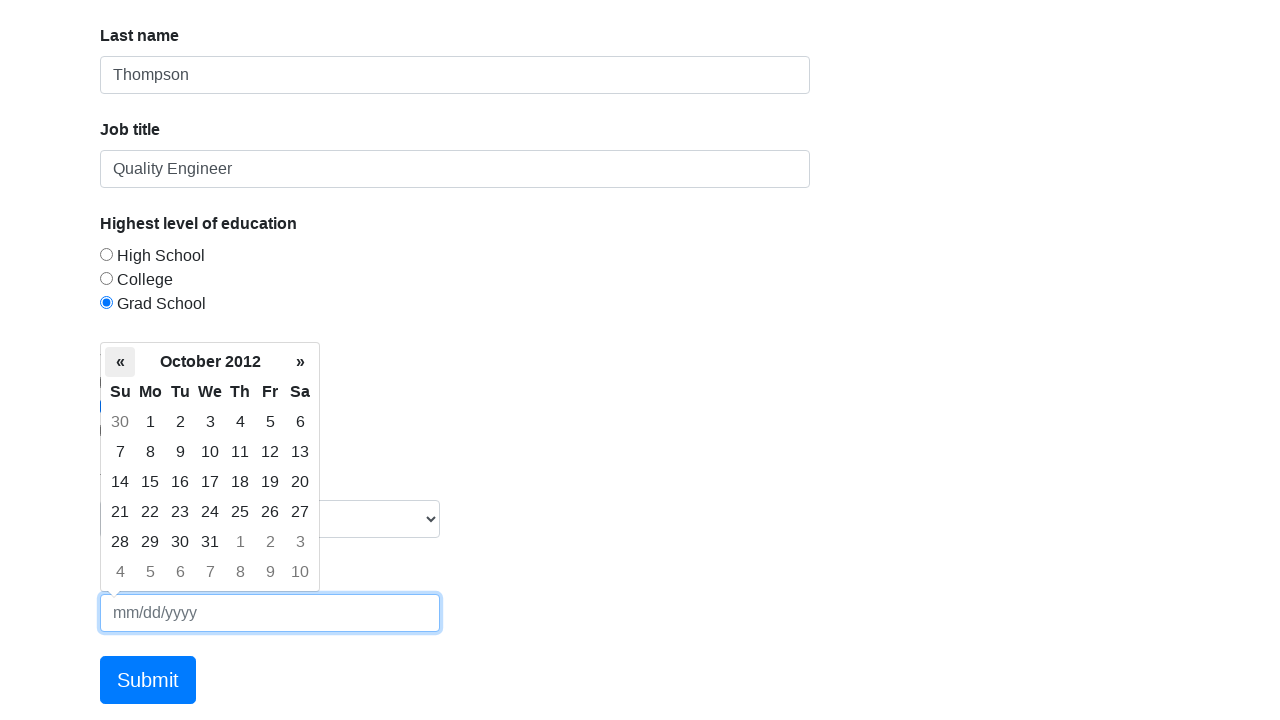

Navigated to previous month in date picker (current: October 2012) at (120, 362) on xpath=/html/body/div[2]/div[1]/table/thead/tr[2]/th[1]
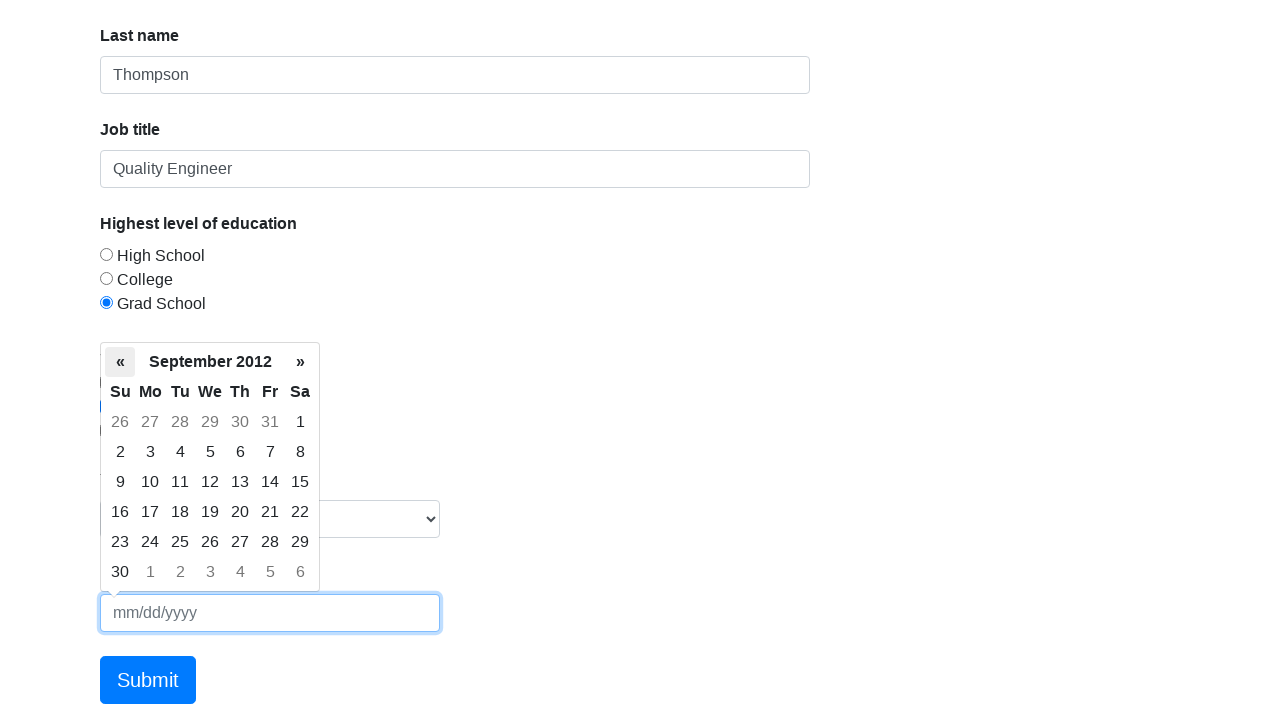

Navigated to previous month in date picker (current: September 2012) at (120, 362) on xpath=/html/body/div[2]/div[1]/table/thead/tr[2]/th[1]
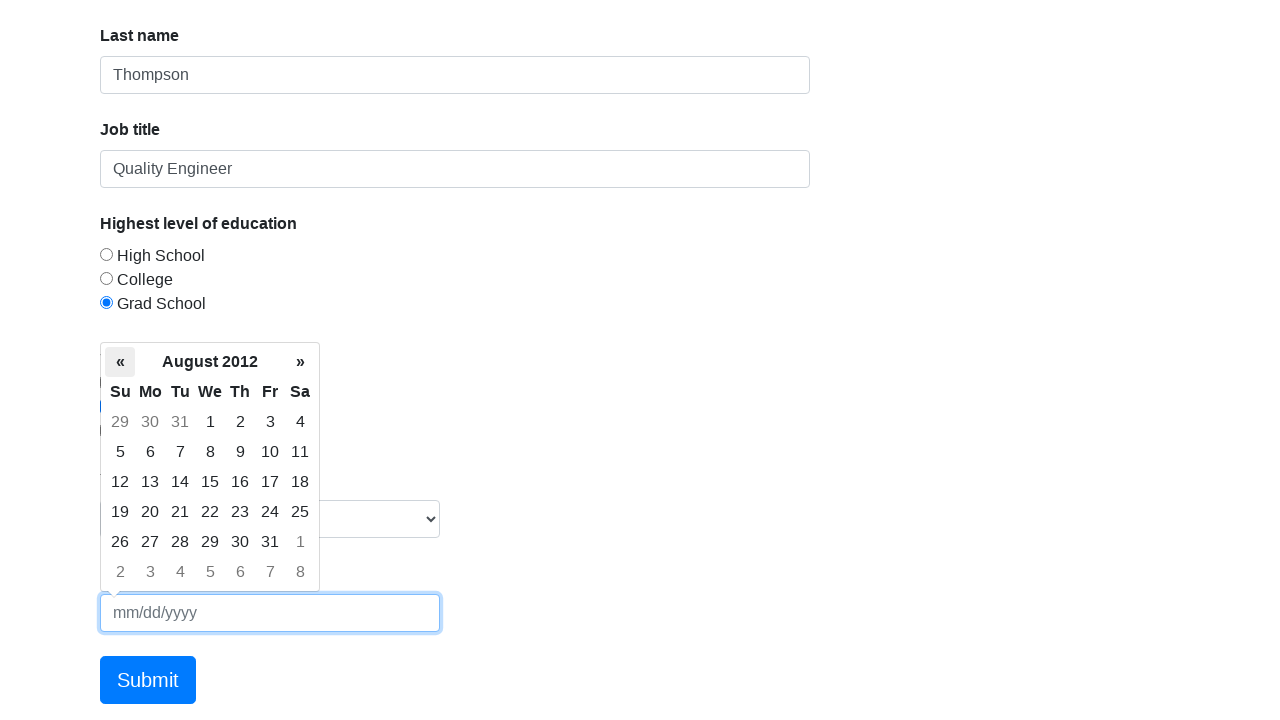

Navigated to previous month in date picker (current: August 2012) at (120, 362) on xpath=/html/body/div[2]/div[1]/table/thead/tr[2]/th[1]
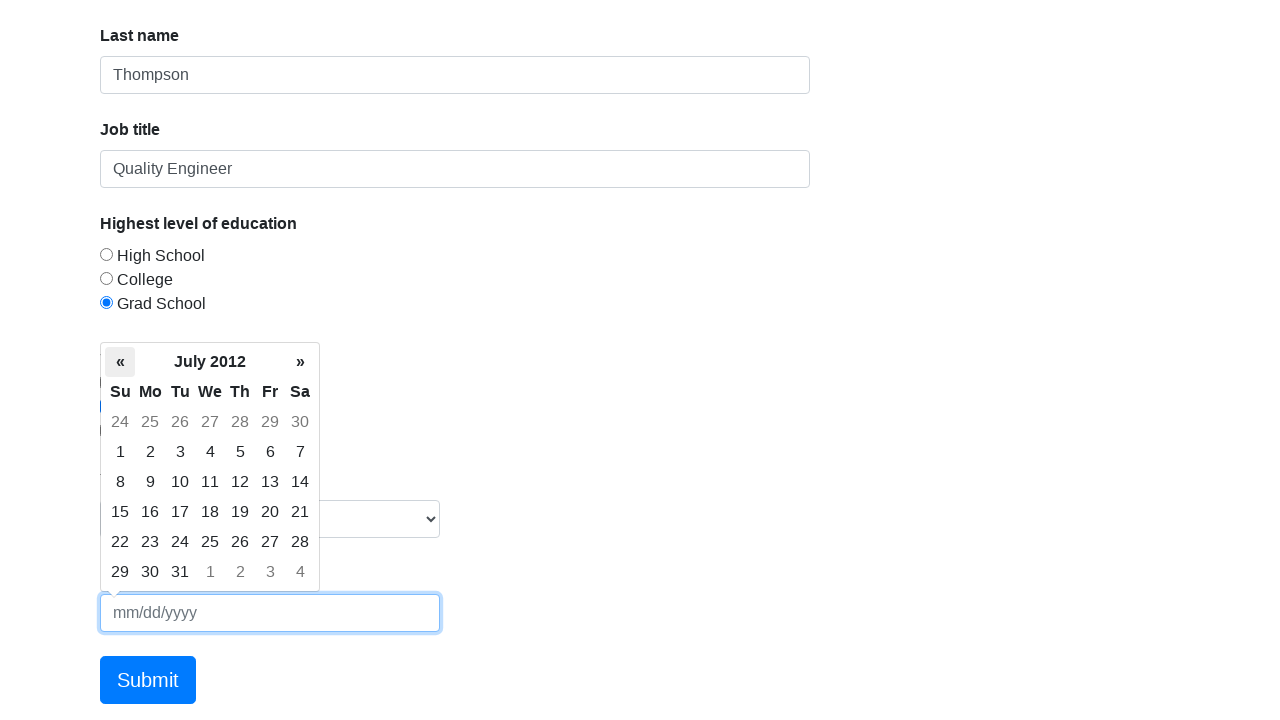

Navigated to previous month in date picker (current: July 2012) at (120, 362) on xpath=/html/body/div[2]/div[1]/table/thead/tr[2]/th[1]
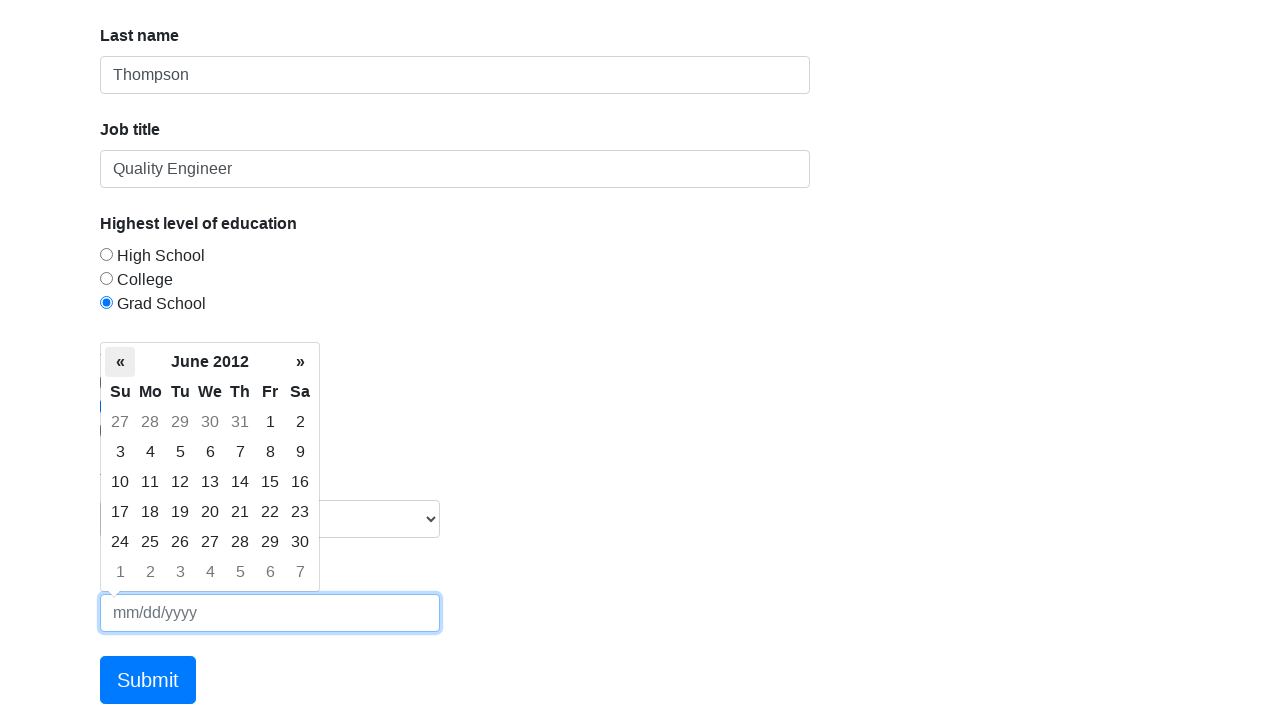

Navigated to previous month in date picker (current: June 2012) at (120, 362) on xpath=/html/body/div[2]/div[1]/table/thead/tr[2]/th[1]
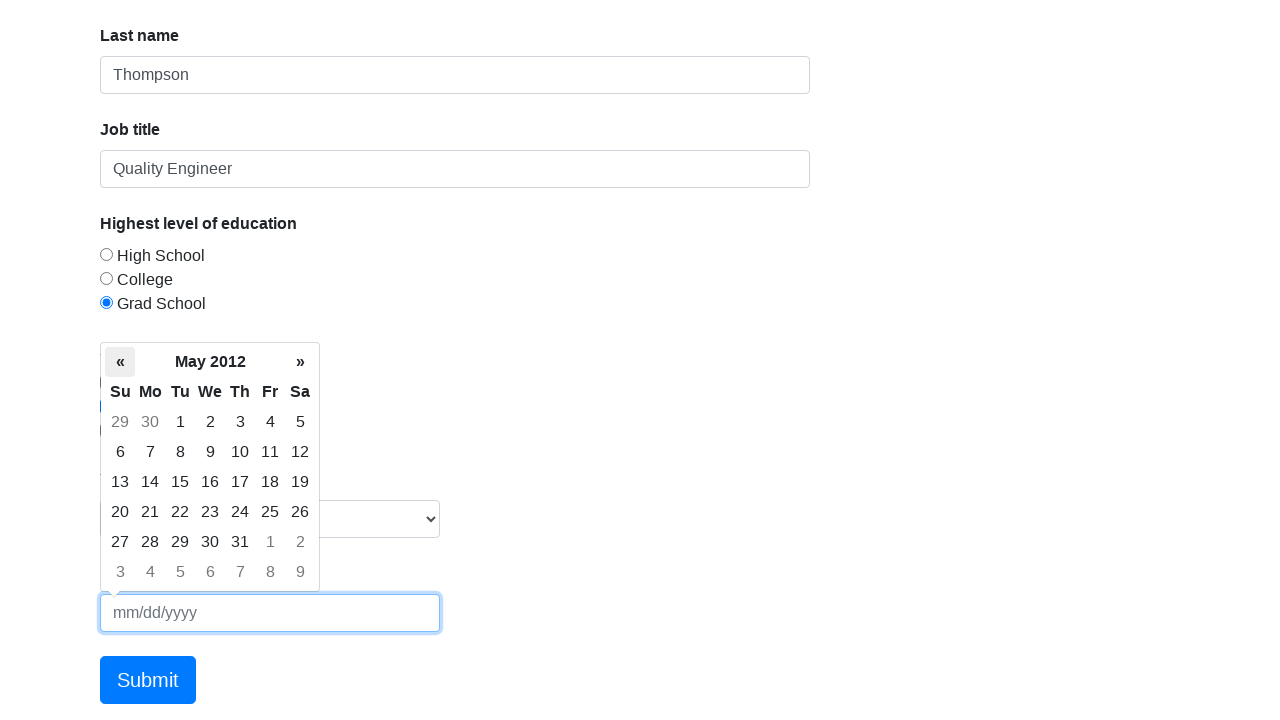

Navigated to previous month in date picker (current: May 2012) at (120, 362) on xpath=/html/body/div[2]/div[1]/table/thead/tr[2]/th[1]
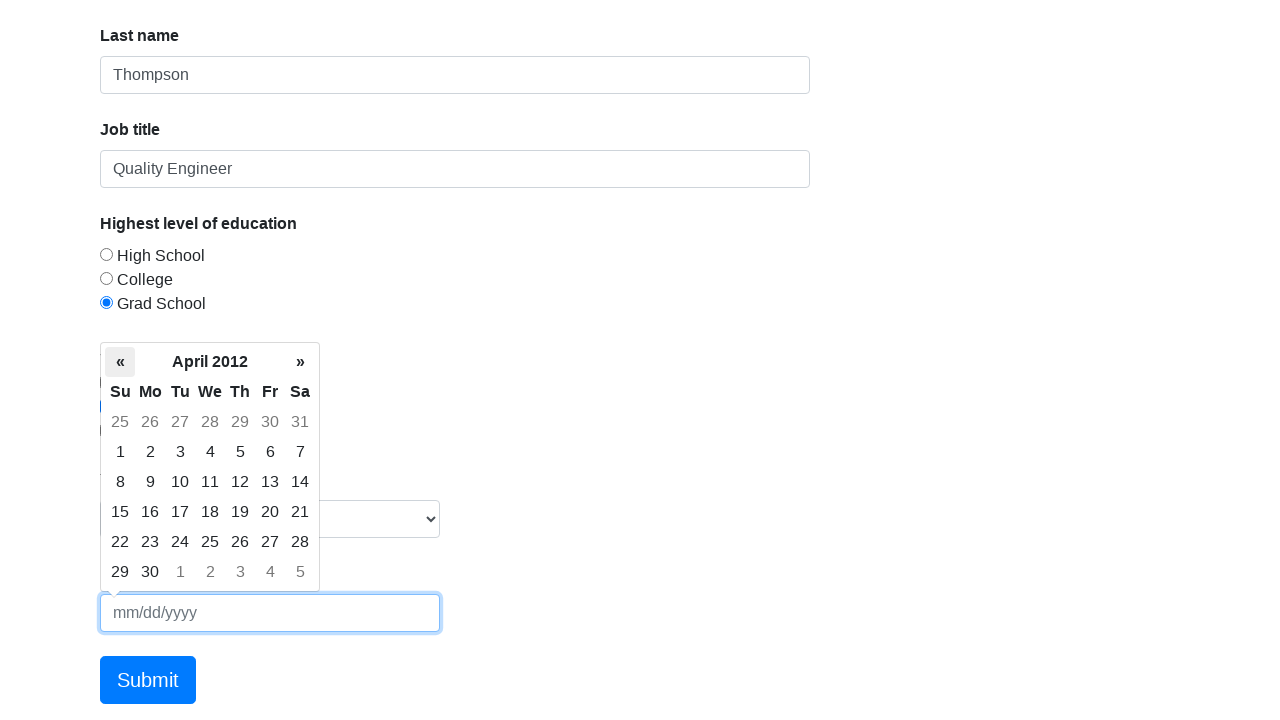

Navigated to previous month in date picker (current: April 2012) at (120, 362) on xpath=/html/body/div[2]/div[1]/table/thead/tr[2]/th[1]
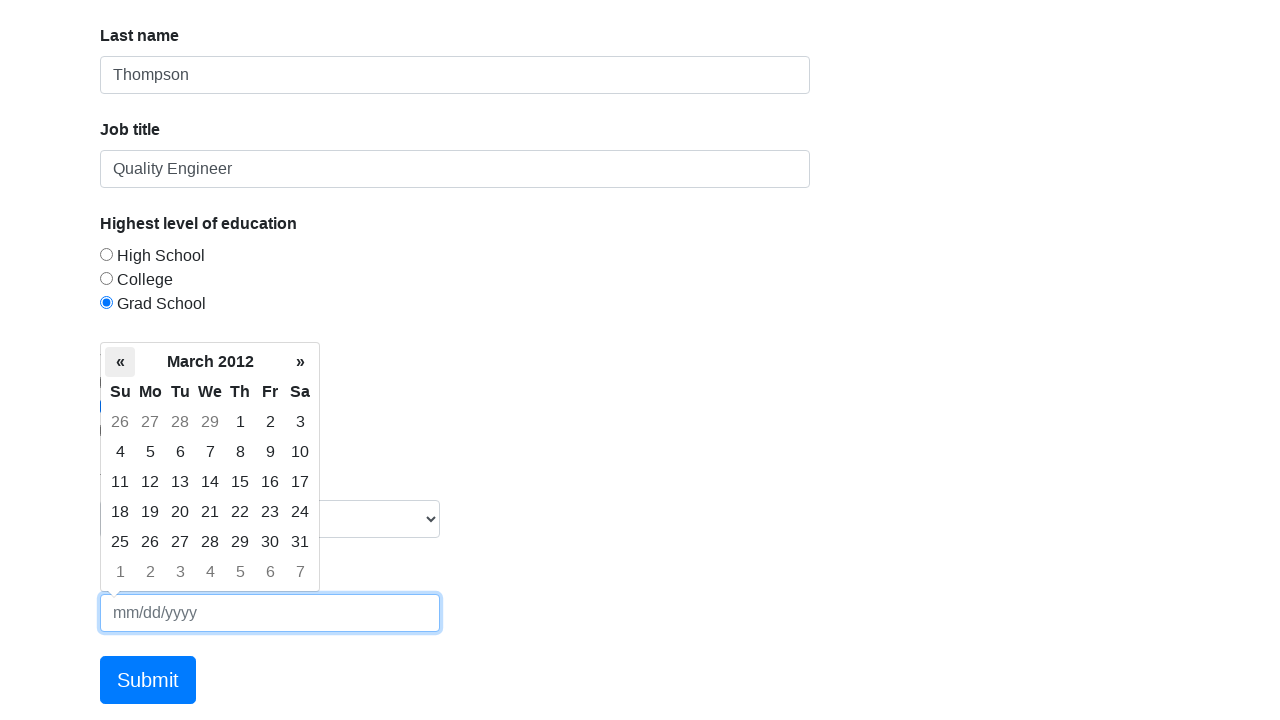

Navigated to previous month in date picker (current: March 2012) at (120, 362) on xpath=/html/body/div[2]/div[1]/table/thead/tr[2]/th[1]
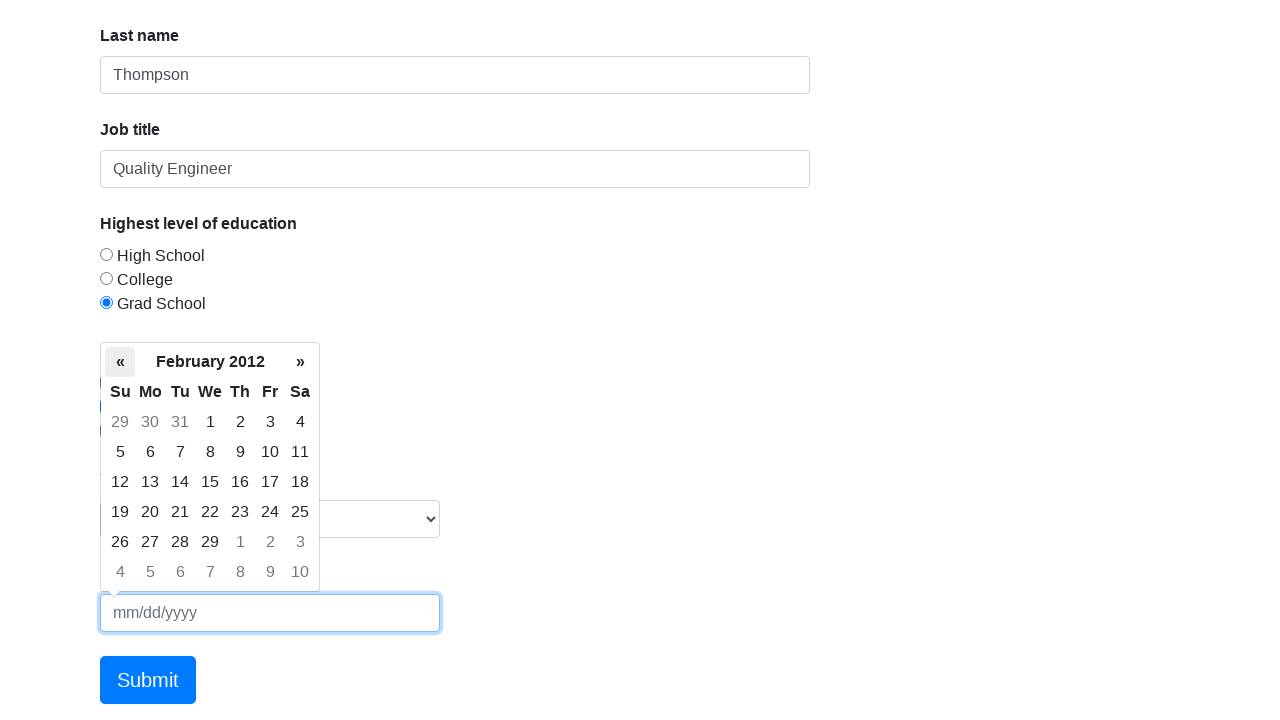

Navigated to previous month in date picker (current: February 2012) at (120, 362) on xpath=/html/body/div[2]/div[1]/table/thead/tr[2]/th[1]
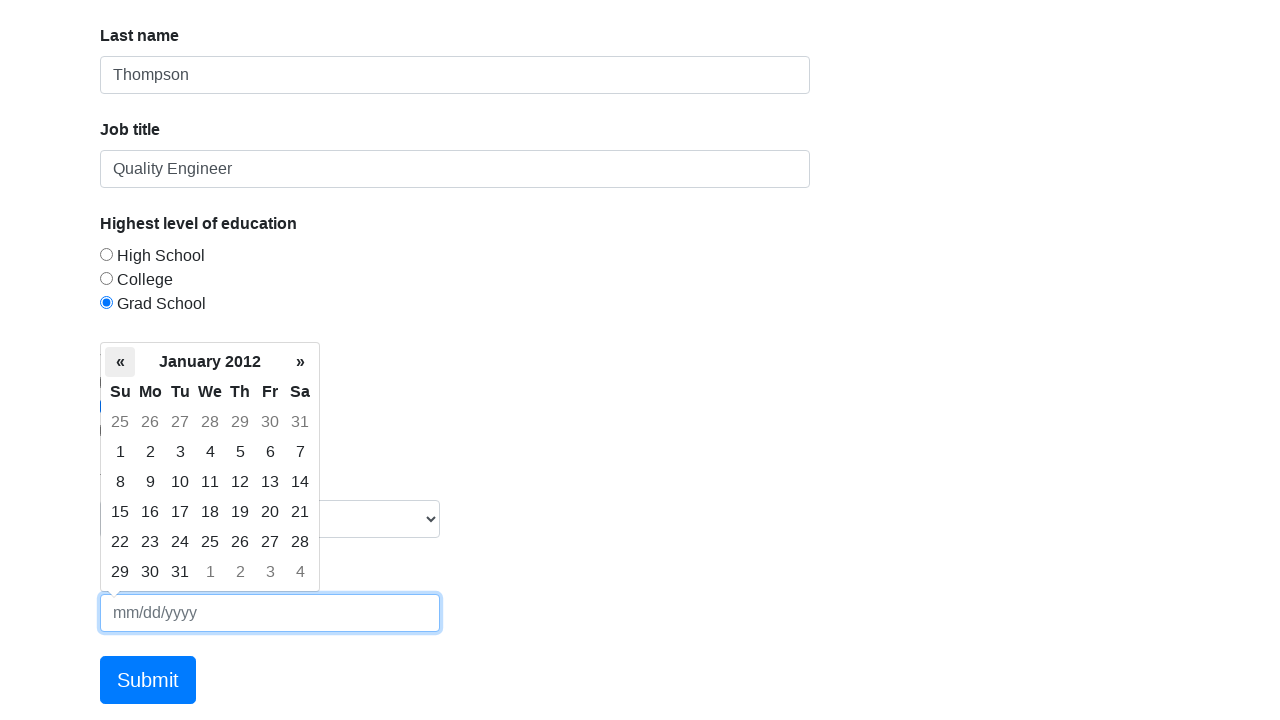

Navigated to previous month in date picker (current: January 2012) at (120, 362) on xpath=/html/body/div[2]/div[1]/table/thead/tr[2]/th[1]
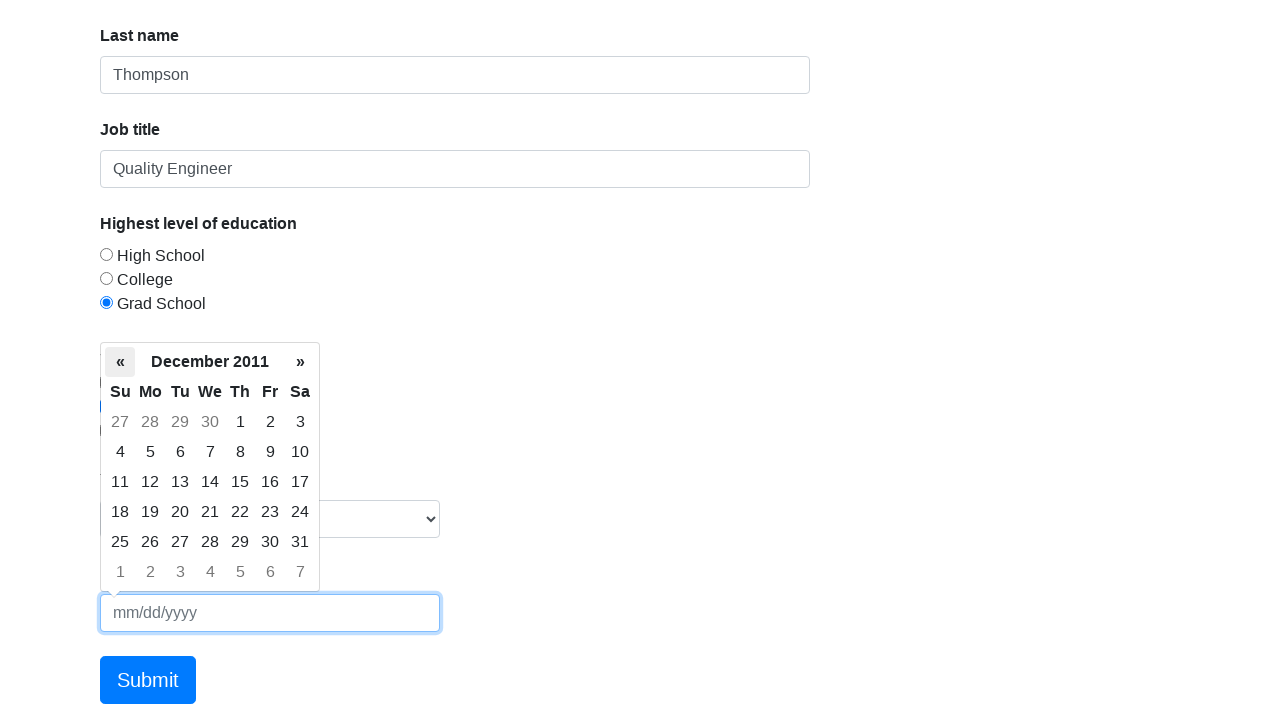

Navigated to previous month in date picker (current: December 2011) at (120, 362) on xpath=/html/body/div[2]/div[1]/table/thead/tr[2]/th[1]
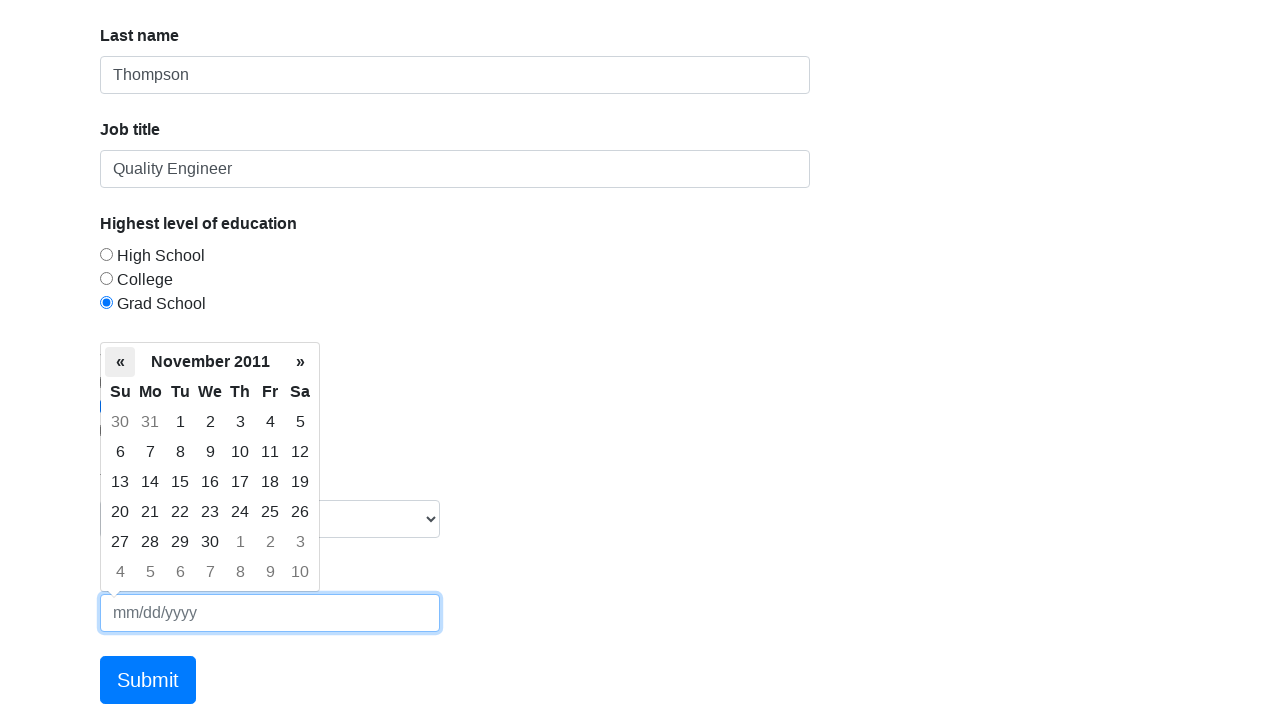

Navigated to previous month in date picker (current: November 2011) at (120, 362) on xpath=/html/body/div[2]/div[1]/table/thead/tr[2]/th[1]
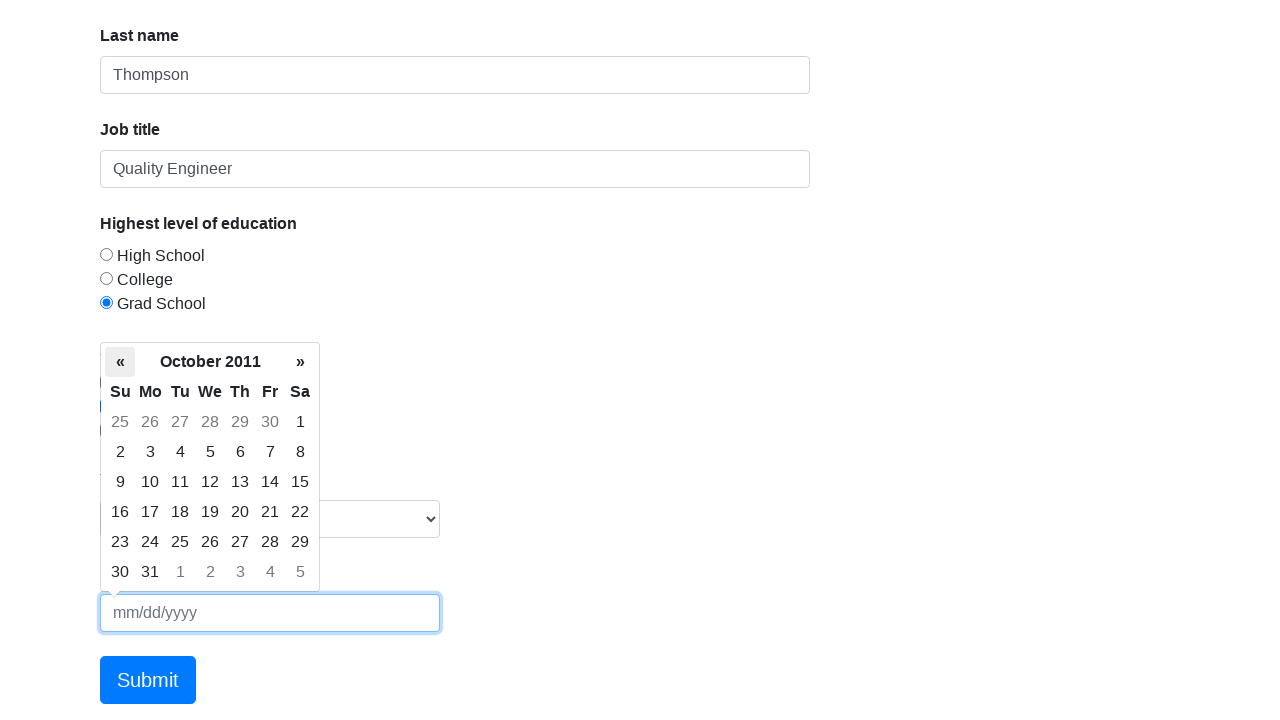

Navigated to previous month in date picker (current: October 2011) at (120, 362) on xpath=/html/body/div[2]/div[1]/table/thead/tr[2]/th[1]
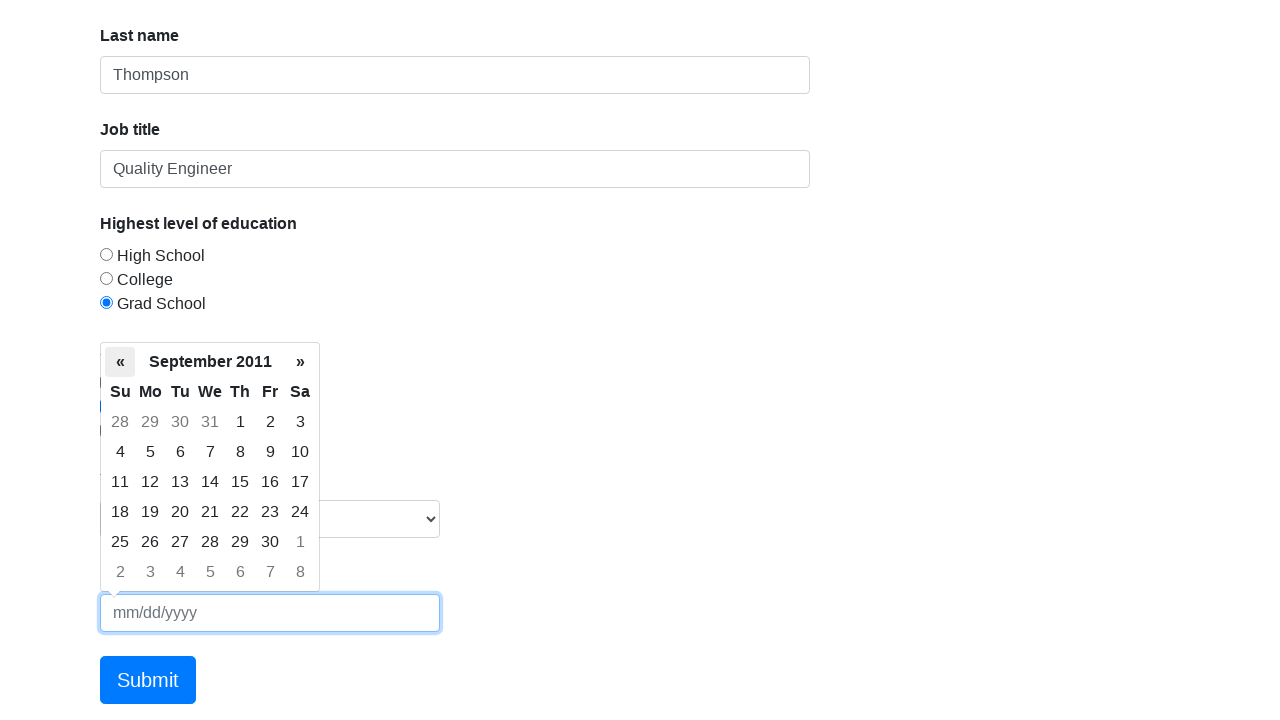

Navigated to previous month in date picker (current: September 2011) at (120, 362) on xpath=/html/body/div[2]/div[1]/table/thead/tr[2]/th[1]
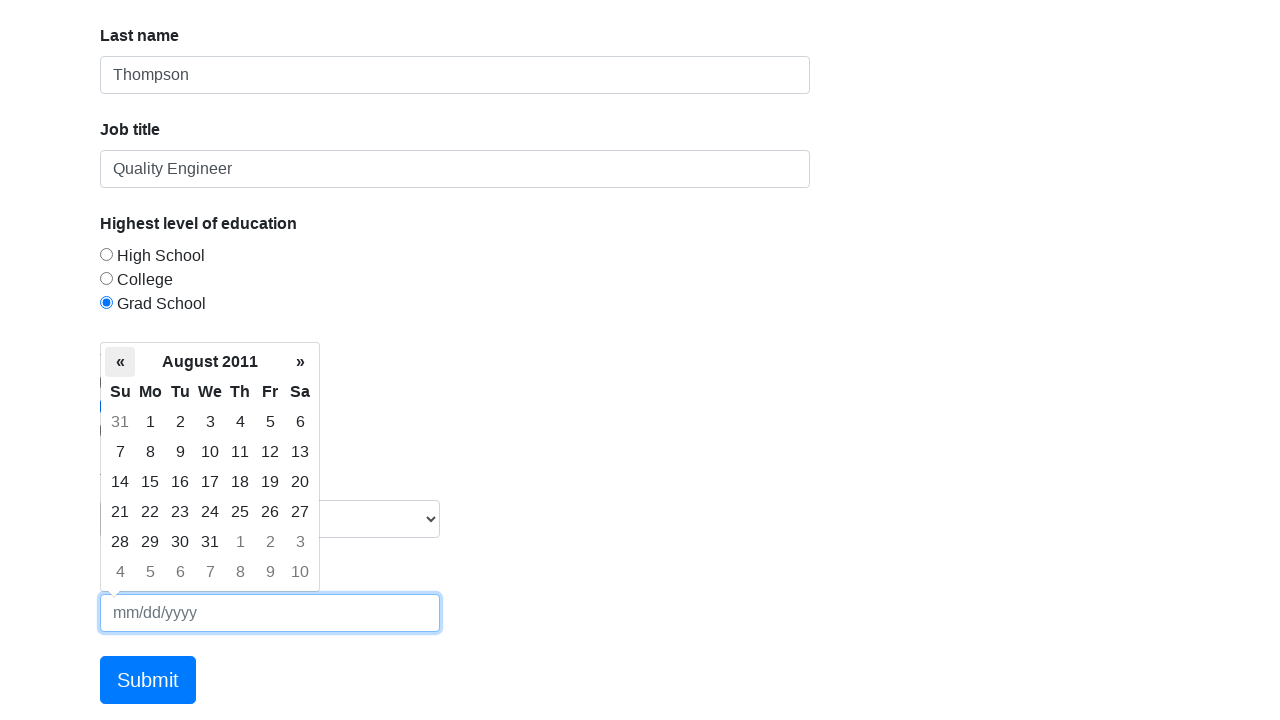

Navigated to previous month in date picker (current: August 2011) at (120, 362) on xpath=/html/body/div[2]/div[1]/table/thead/tr[2]/th[1]
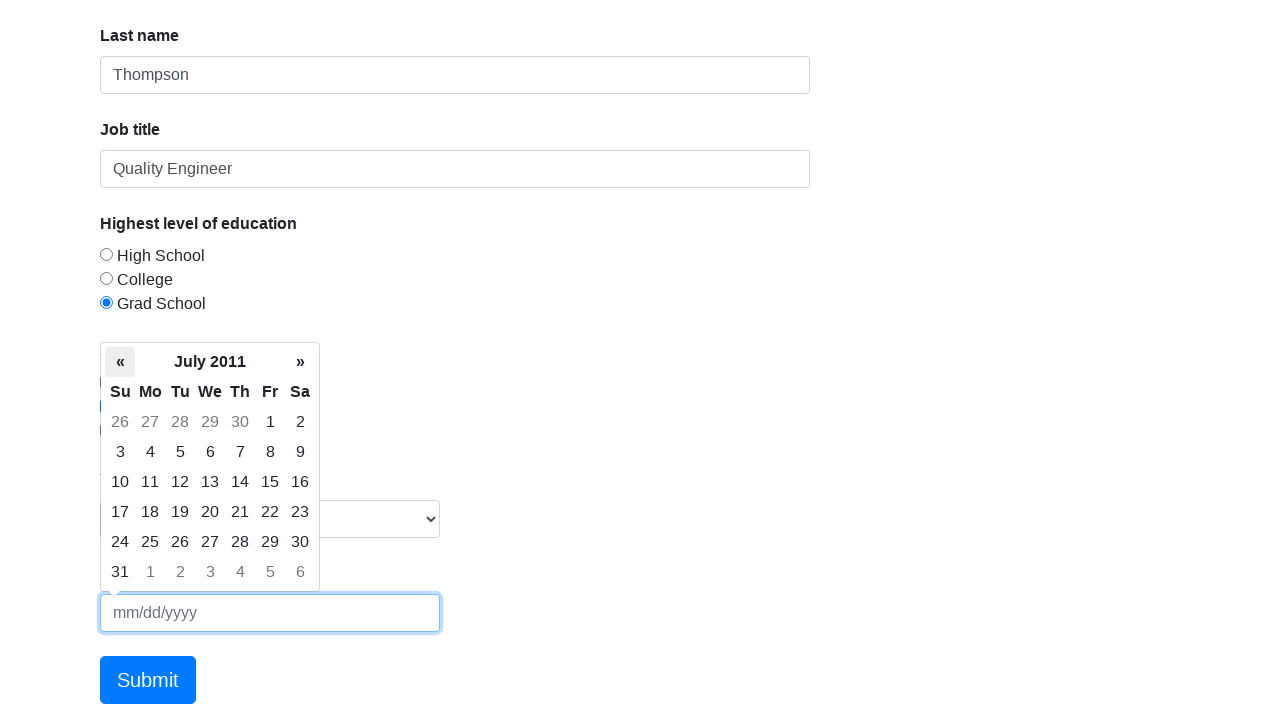

Navigated to previous month in date picker (current: July 2011) at (120, 362) on xpath=/html/body/div[2]/div[1]/table/thead/tr[2]/th[1]
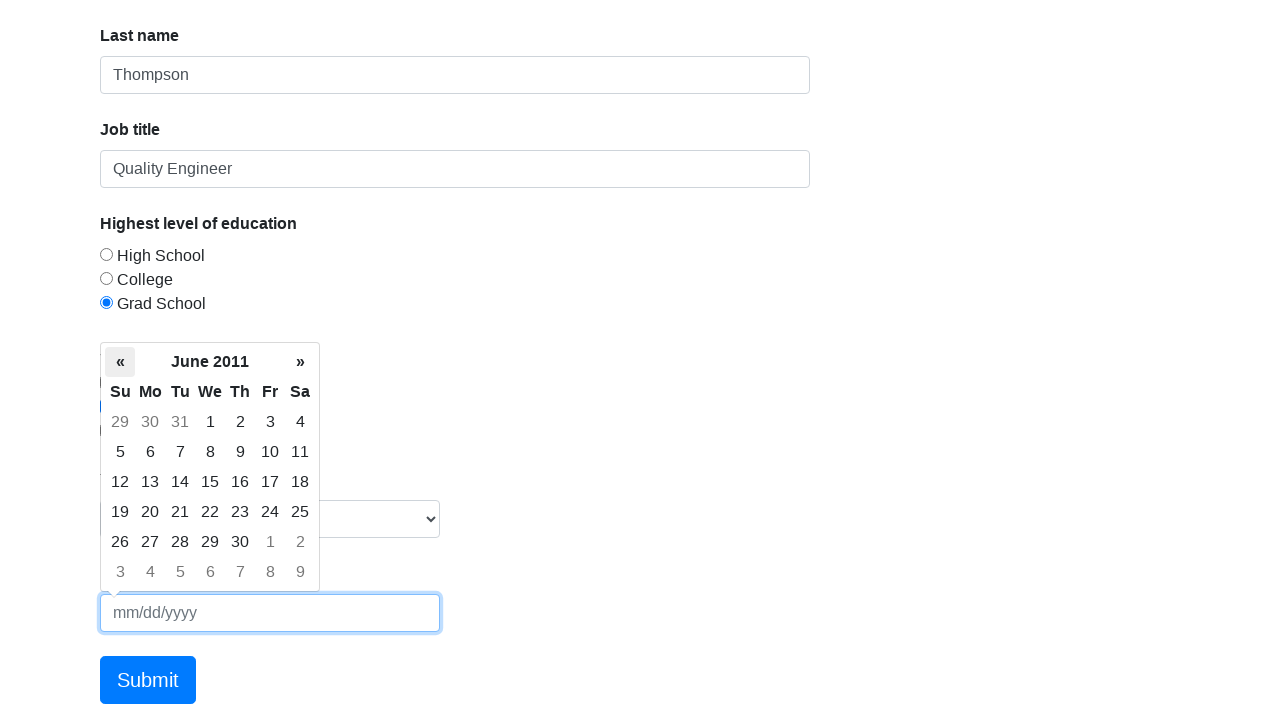

Navigated to previous month in date picker (current: June 2011) at (120, 362) on xpath=/html/body/div[2]/div[1]/table/thead/tr[2]/th[1]
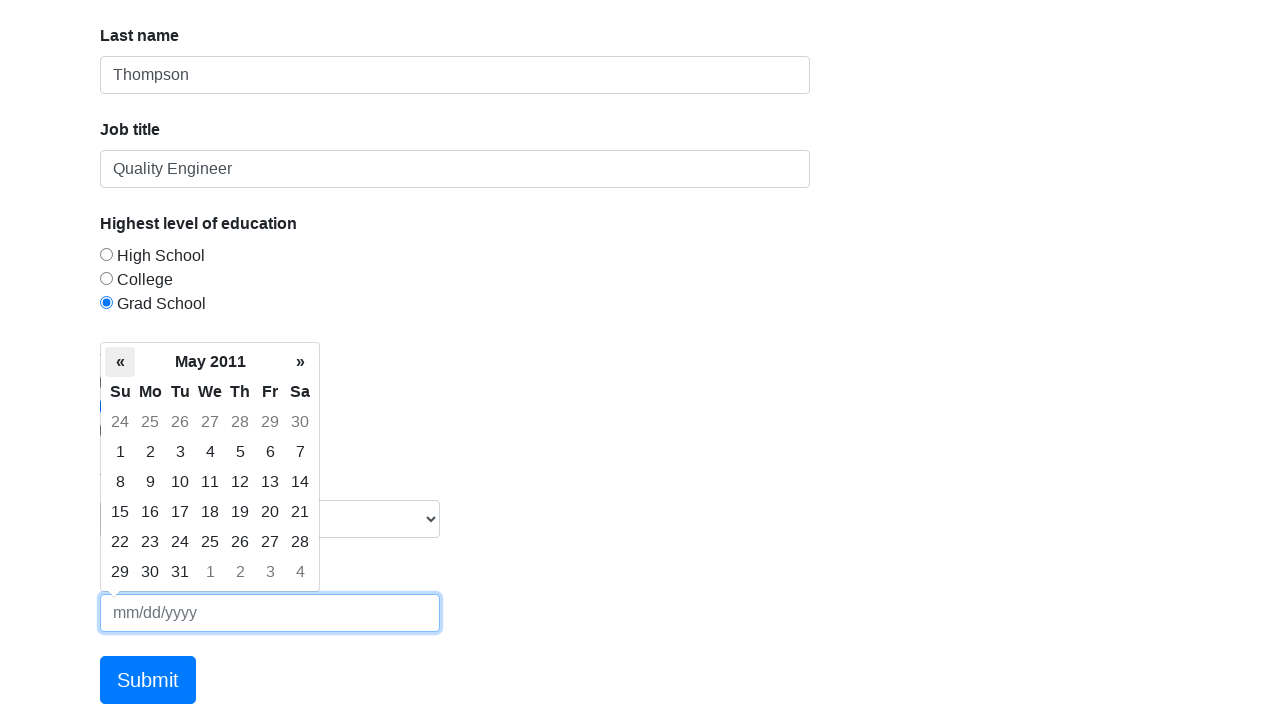

Navigated to previous month in date picker (current: May 2011) at (120, 362) on xpath=/html/body/div[2]/div[1]/table/thead/tr[2]/th[1]
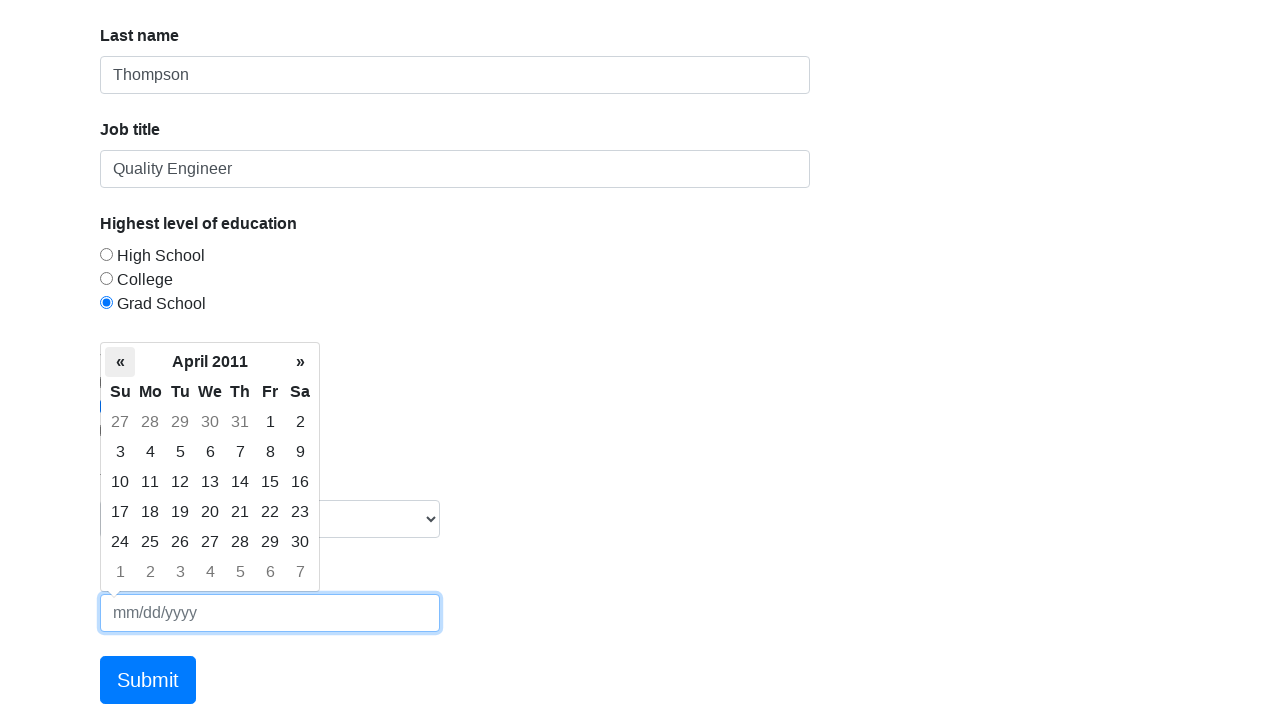

Navigated to previous month in date picker (current: April 2011) at (120, 362) on xpath=/html/body/div[2]/div[1]/table/thead/tr[2]/th[1]
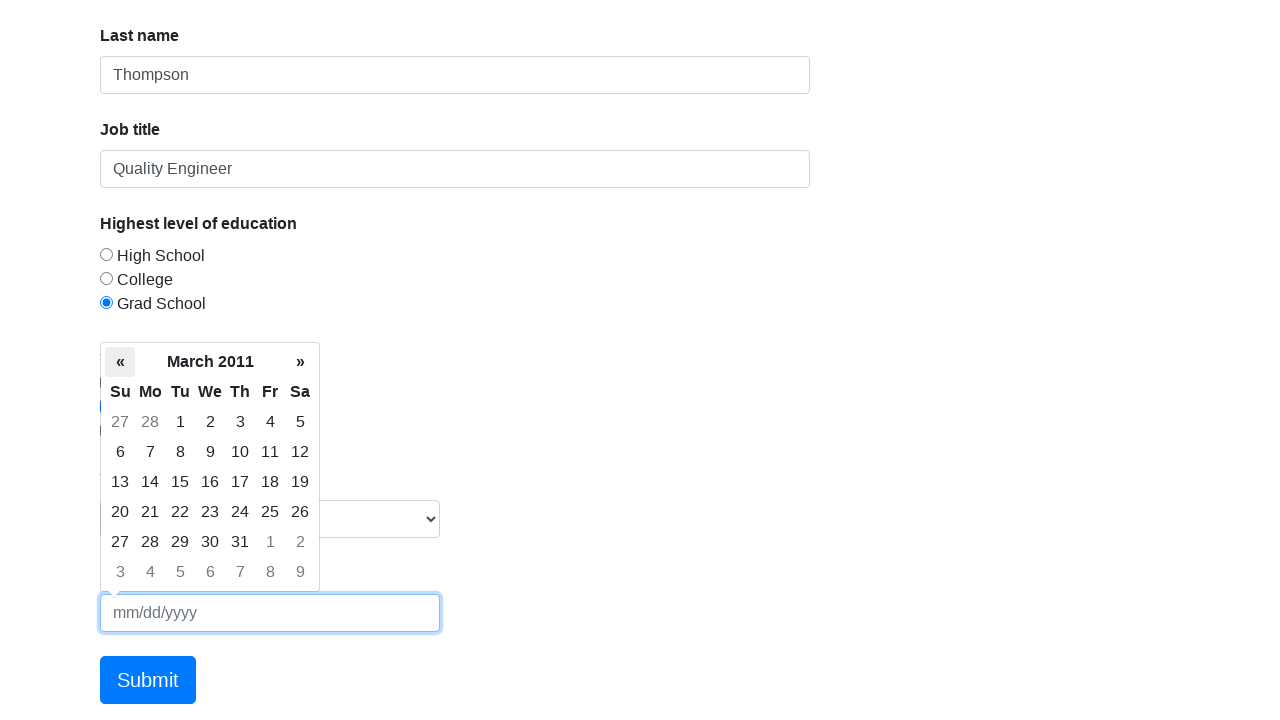

Navigated to previous month in date picker (current: March 2011) at (120, 362) on xpath=/html/body/div[2]/div[1]/table/thead/tr[2]/th[1]
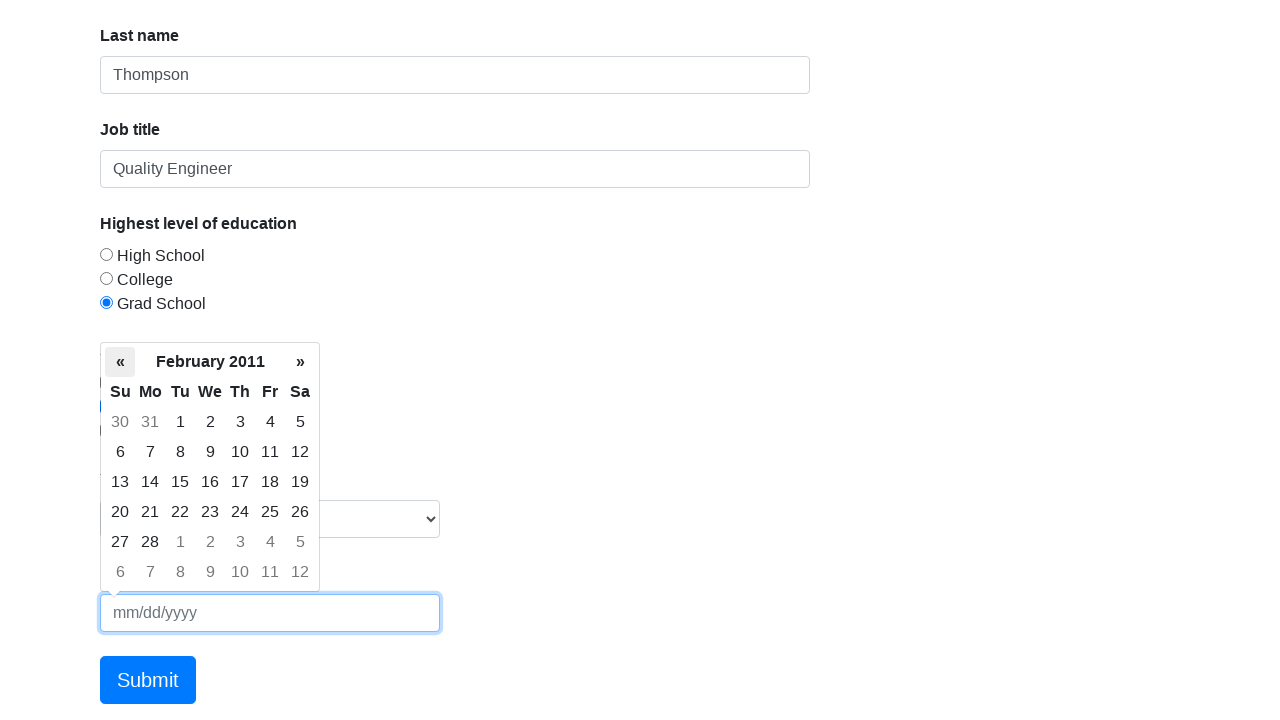

Navigated to previous month in date picker (current: February 2011) at (120, 362) on xpath=/html/body/div[2]/div[1]/table/thead/tr[2]/th[1]
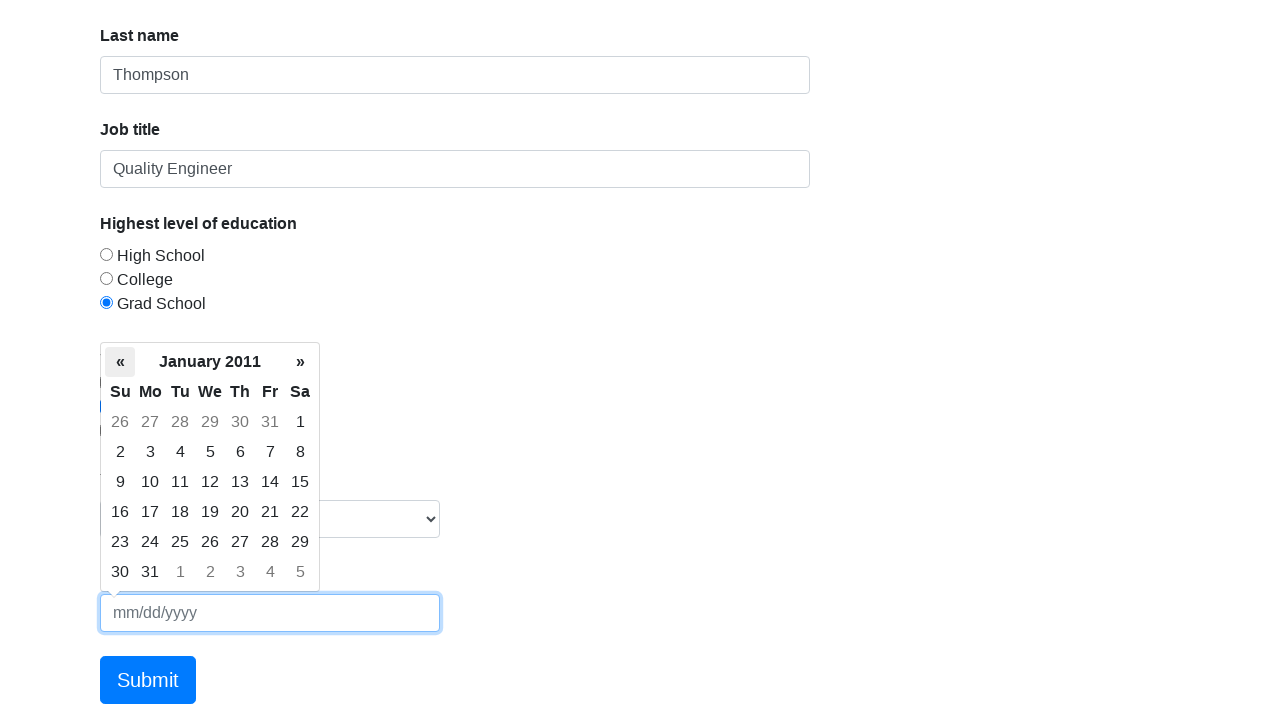

Navigated to previous month in date picker (current: January 2011) at (120, 362) on xpath=/html/body/div[2]/div[1]/table/thead/tr[2]/th[1]
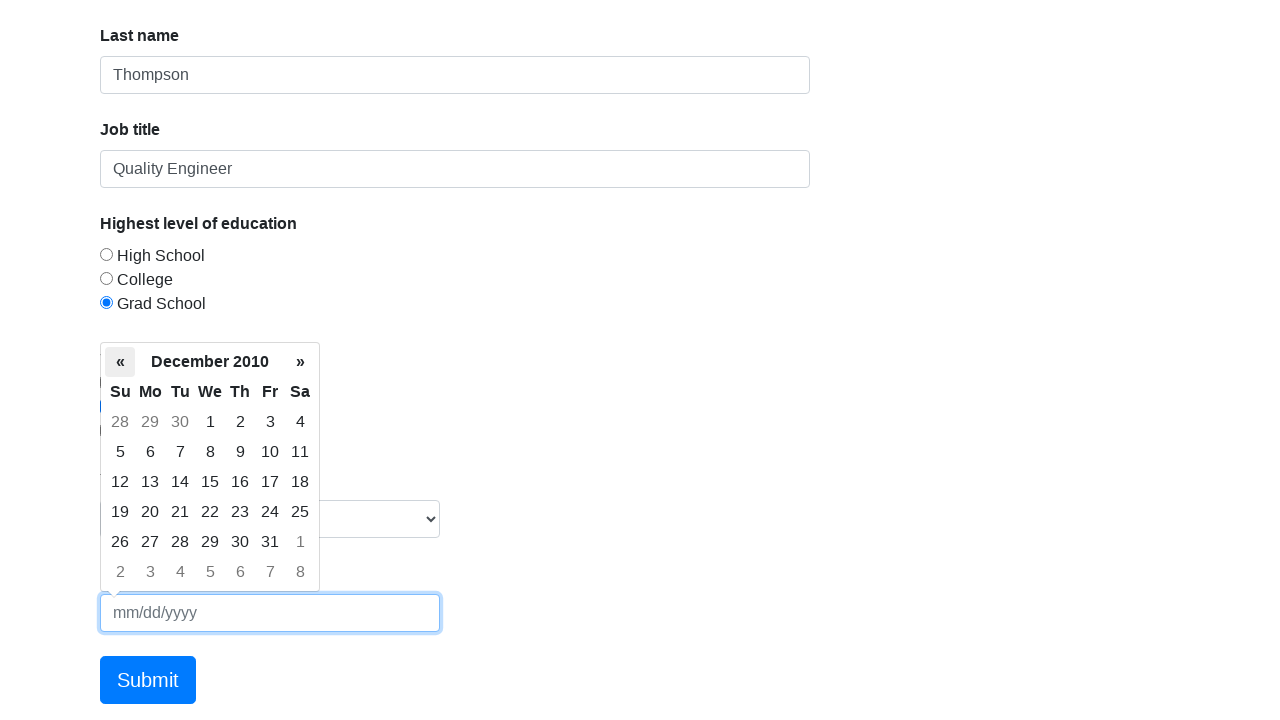

Navigated to previous month in date picker (current: December 2010) at (120, 362) on xpath=/html/body/div[2]/div[1]/table/thead/tr[2]/th[1]
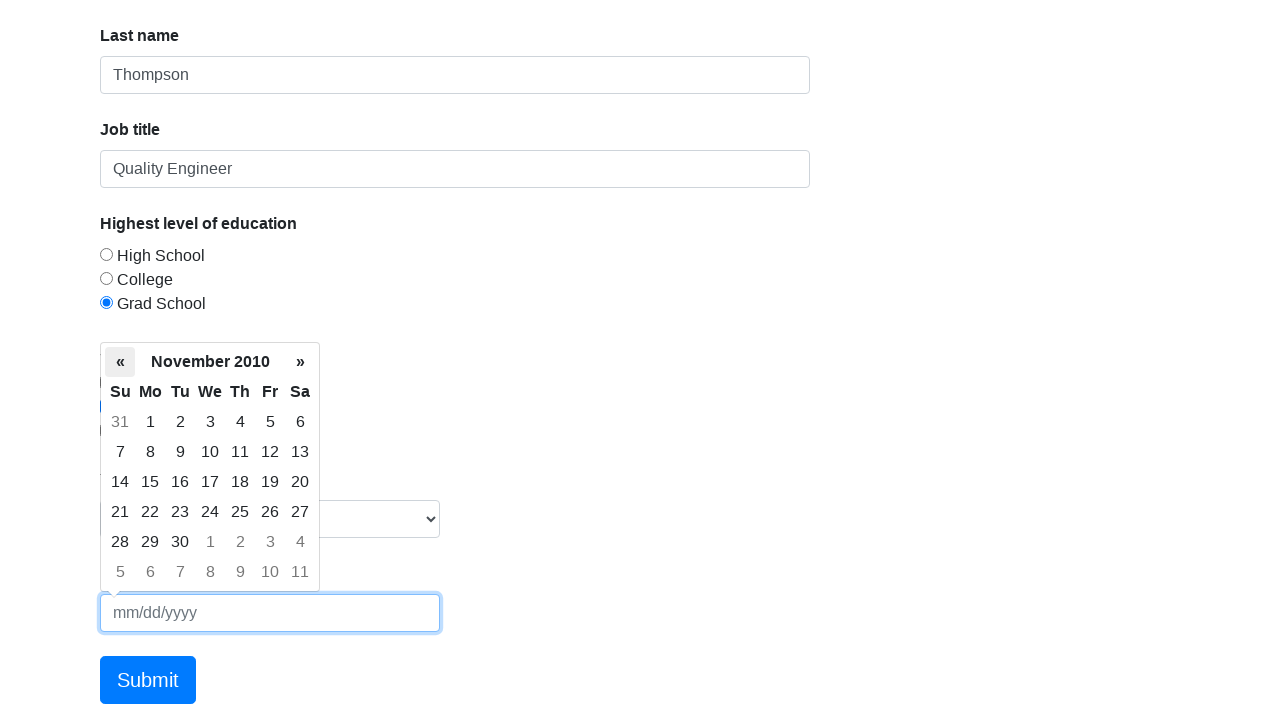

Navigated to previous month in date picker (current: November 2010) at (120, 362) on xpath=/html/body/div[2]/div[1]/table/thead/tr[2]/th[1]
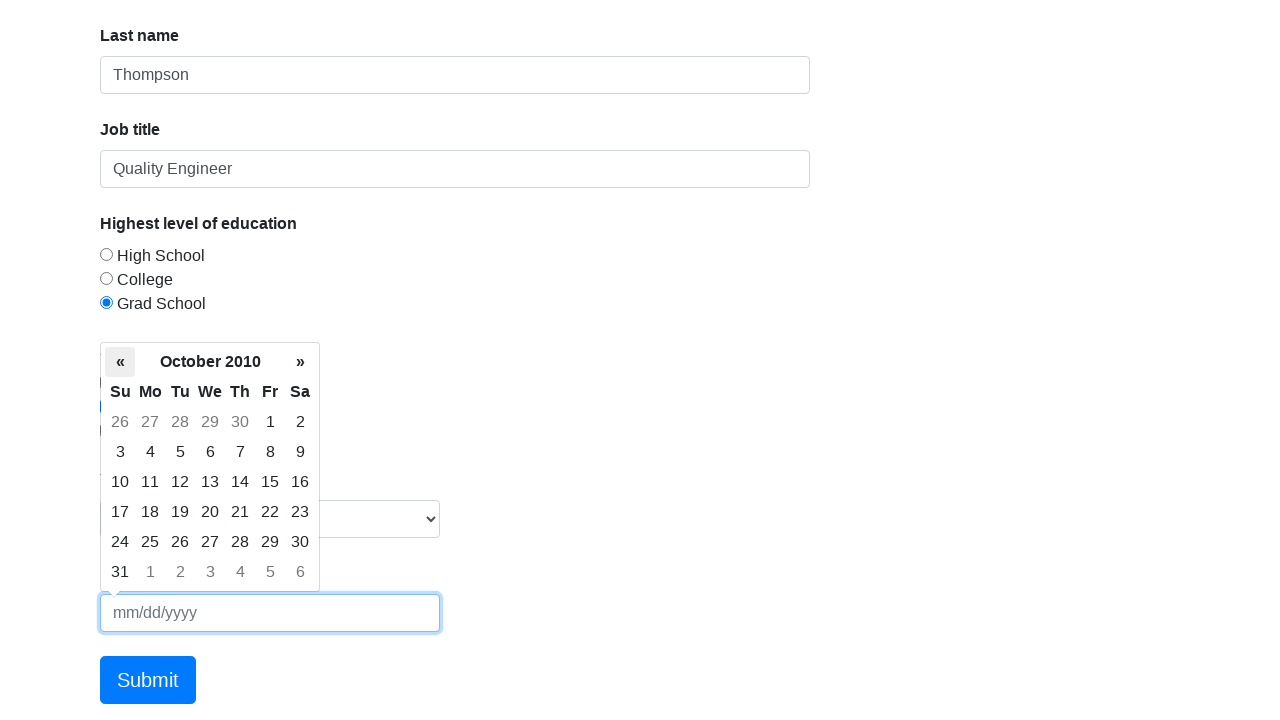

Navigated to previous month in date picker (current: October 2010) at (120, 362) on xpath=/html/body/div[2]/div[1]/table/thead/tr[2]/th[1]
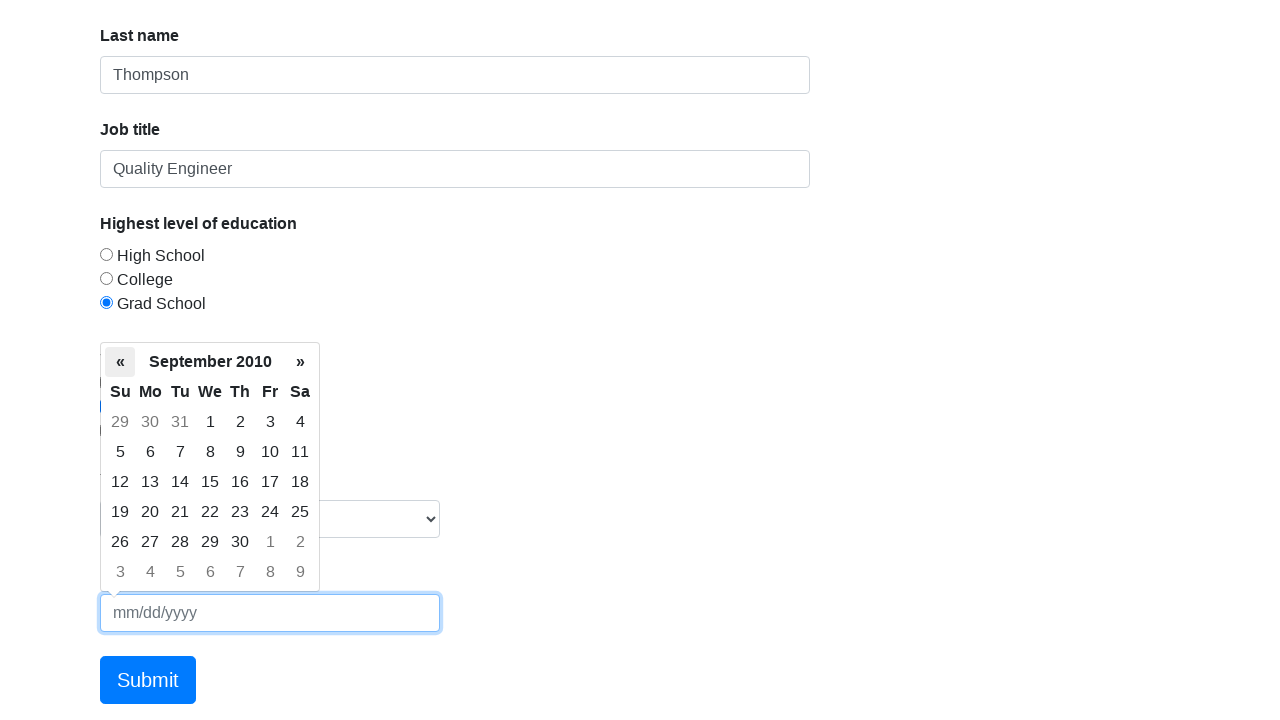

Navigated to previous month in date picker (current: September 2010) at (120, 362) on xpath=/html/body/div[2]/div[1]/table/thead/tr[2]/th[1]
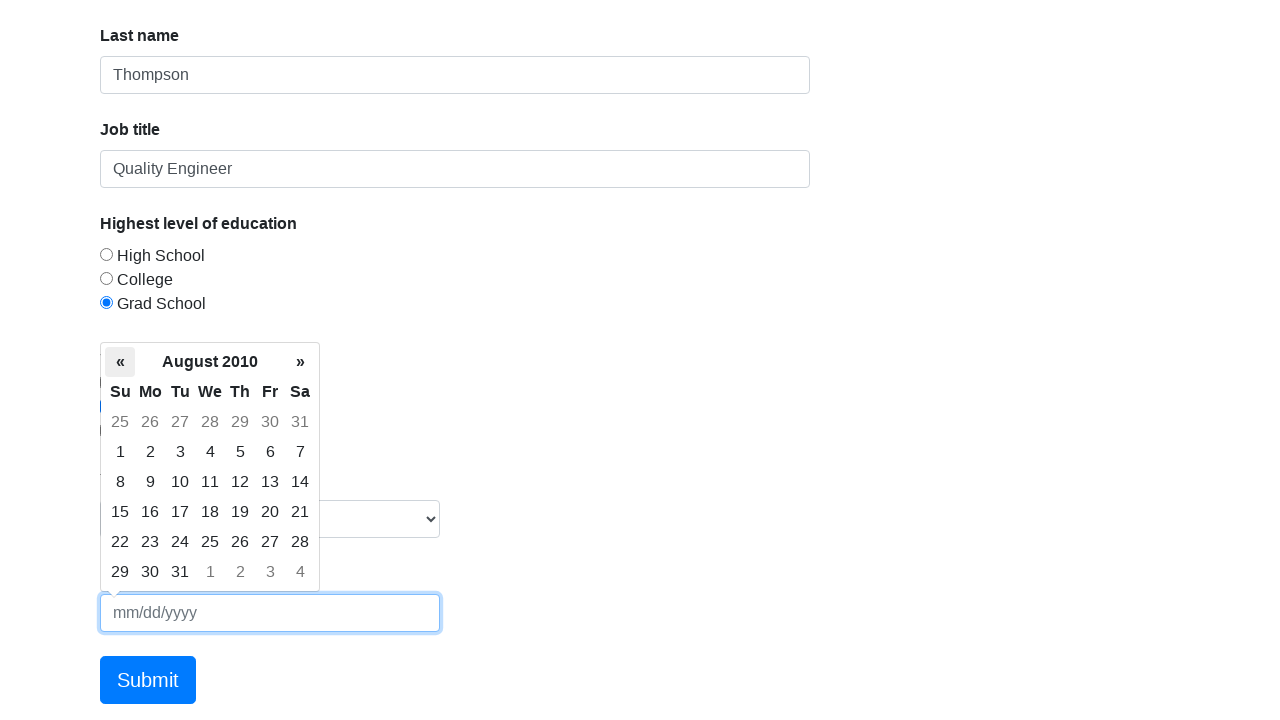

Navigated to previous month in date picker (current: August 2010) at (120, 362) on xpath=/html/body/div[2]/div[1]/table/thead/tr[2]/th[1]
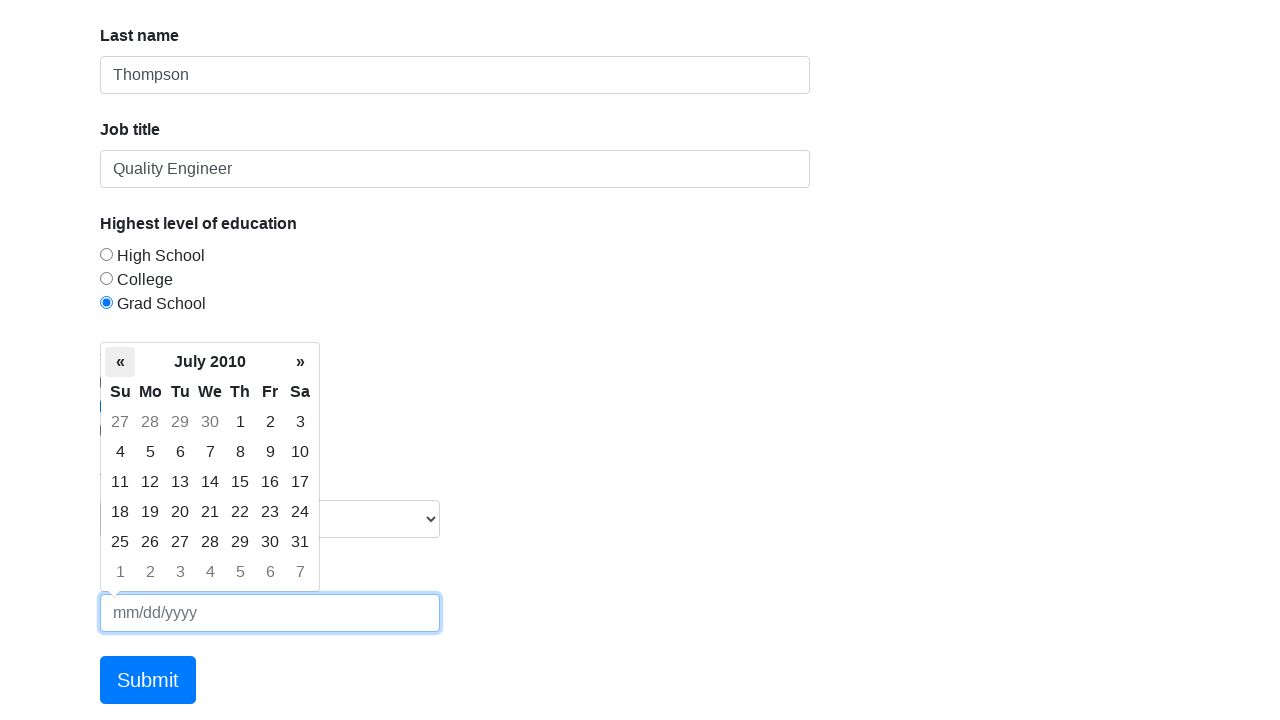

Navigated to previous month in date picker (current: July 2010) at (120, 362) on xpath=/html/body/div[2]/div[1]/table/thead/tr[2]/th[1]
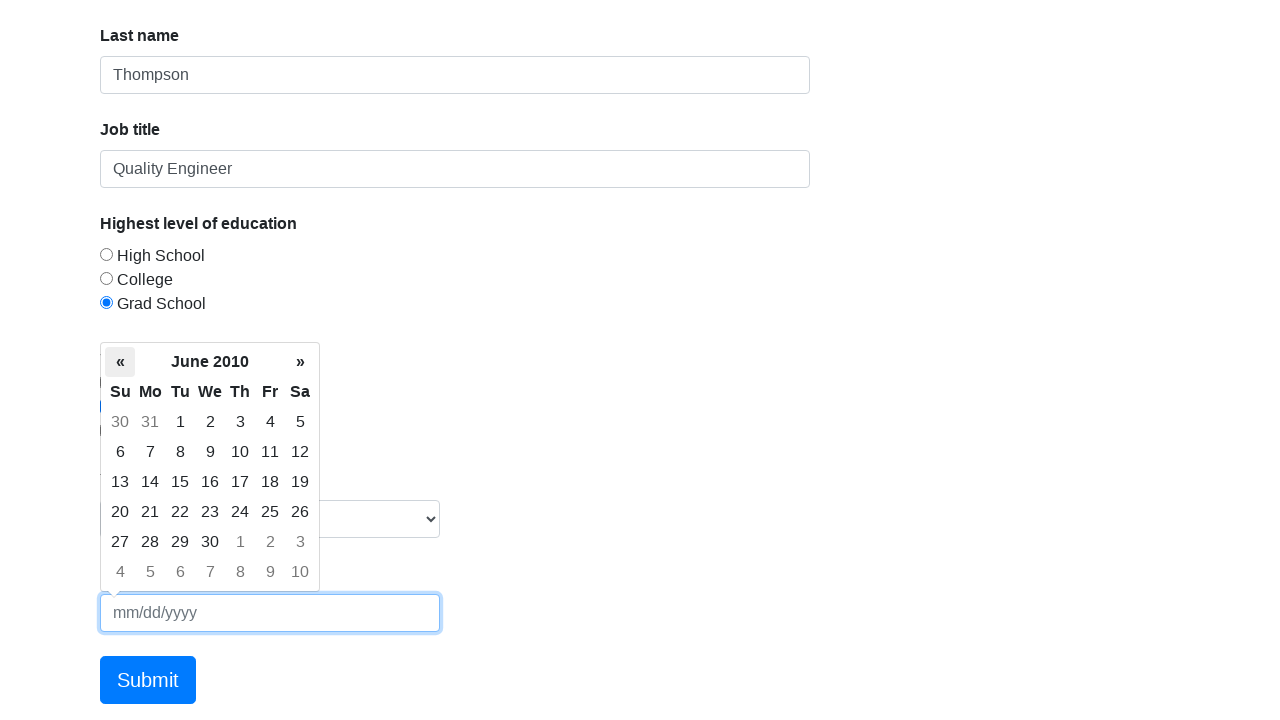

Navigated to previous month in date picker (current: June 2010) at (120, 362) on xpath=/html/body/div[2]/div[1]/table/thead/tr[2]/th[1]
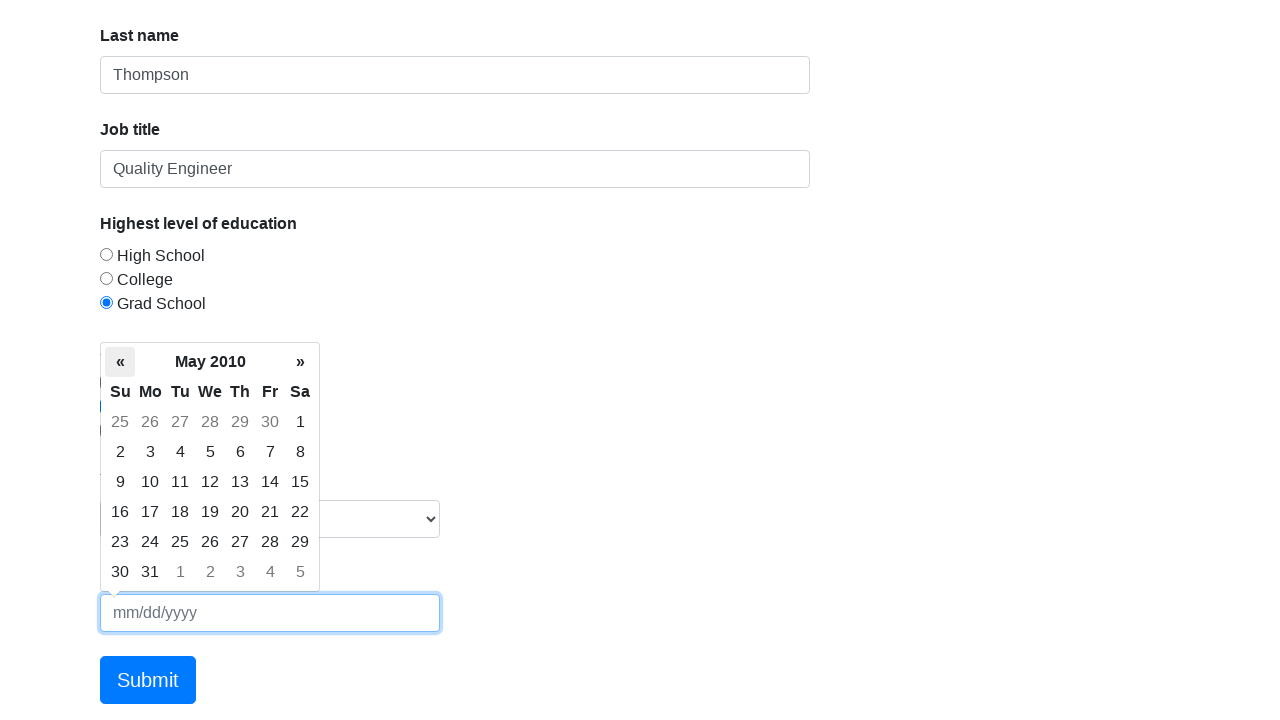

Navigated to previous month in date picker (current: May 2010) at (120, 362) on xpath=/html/body/div[2]/div[1]/table/thead/tr[2]/th[1]
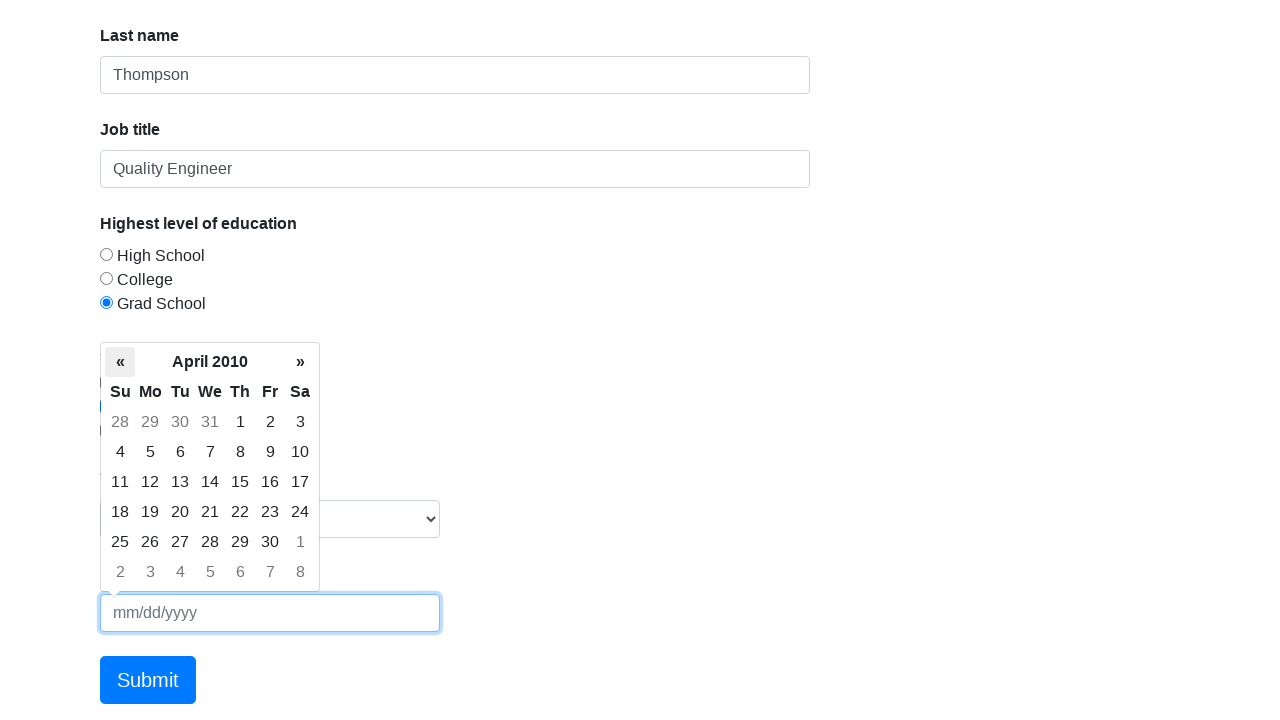

Navigated to previous month in date picker (current: April 2010) at (120, 362) on xpath=/html/body/div[2]/div[1]/table/thead/tr[2]/th[1]
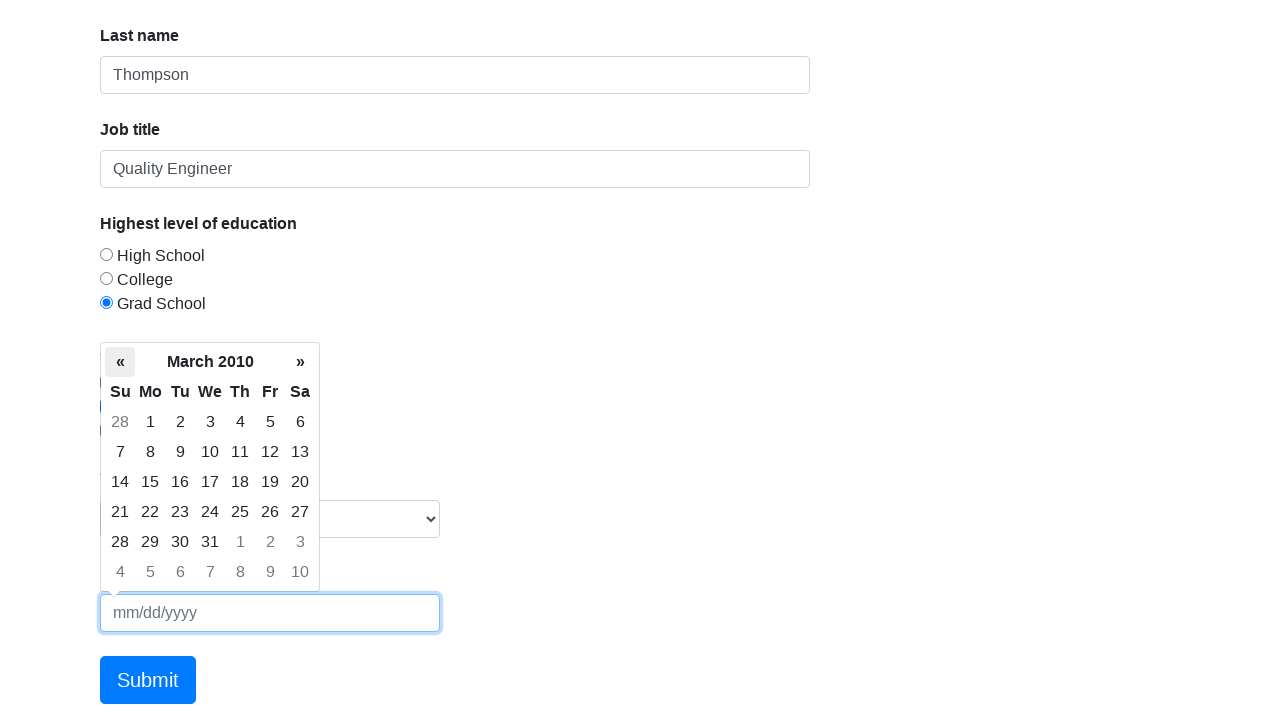

Navigated to previous month in date picker (current: March 2010) at (120, 362) on xpath=/html/body/div[2]/div[1]/table/thead/tr[2]/th[1]
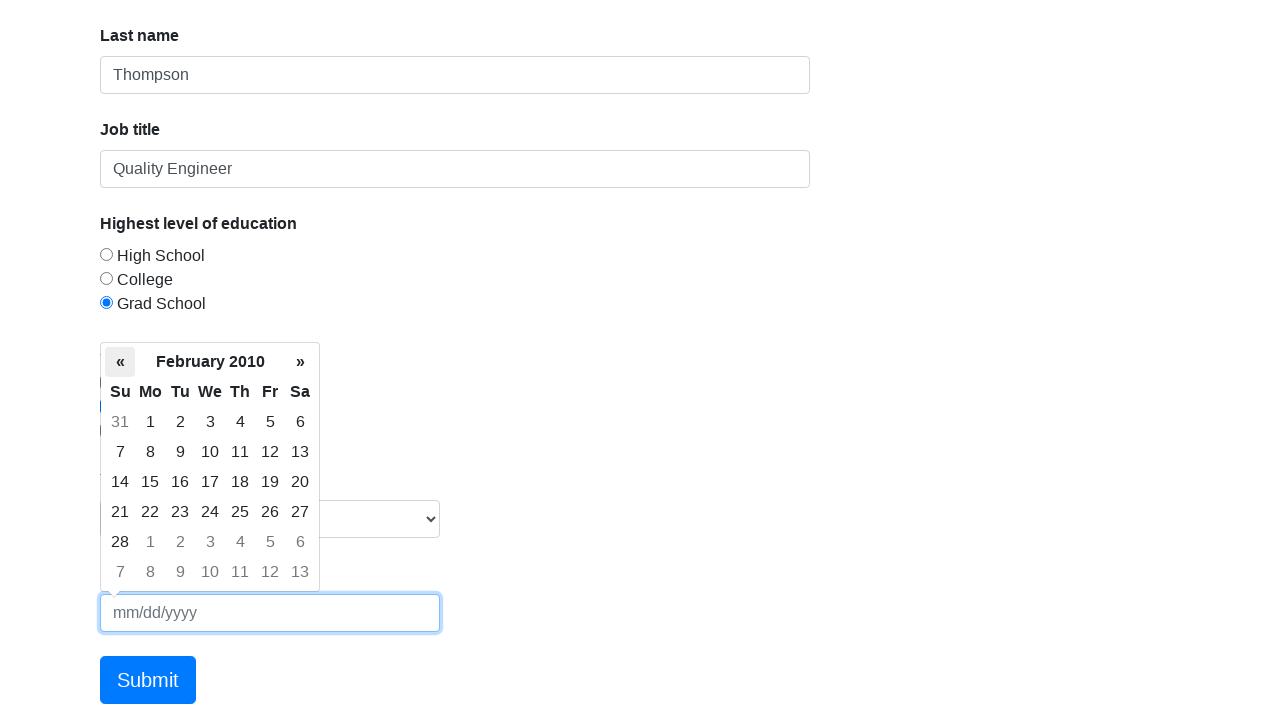

Navigated to previous month in date picker (current: February 2010) at (120, 362) on xpath=/html/body/div[2]/div[1]/table/thead/tr[2]/th[1]
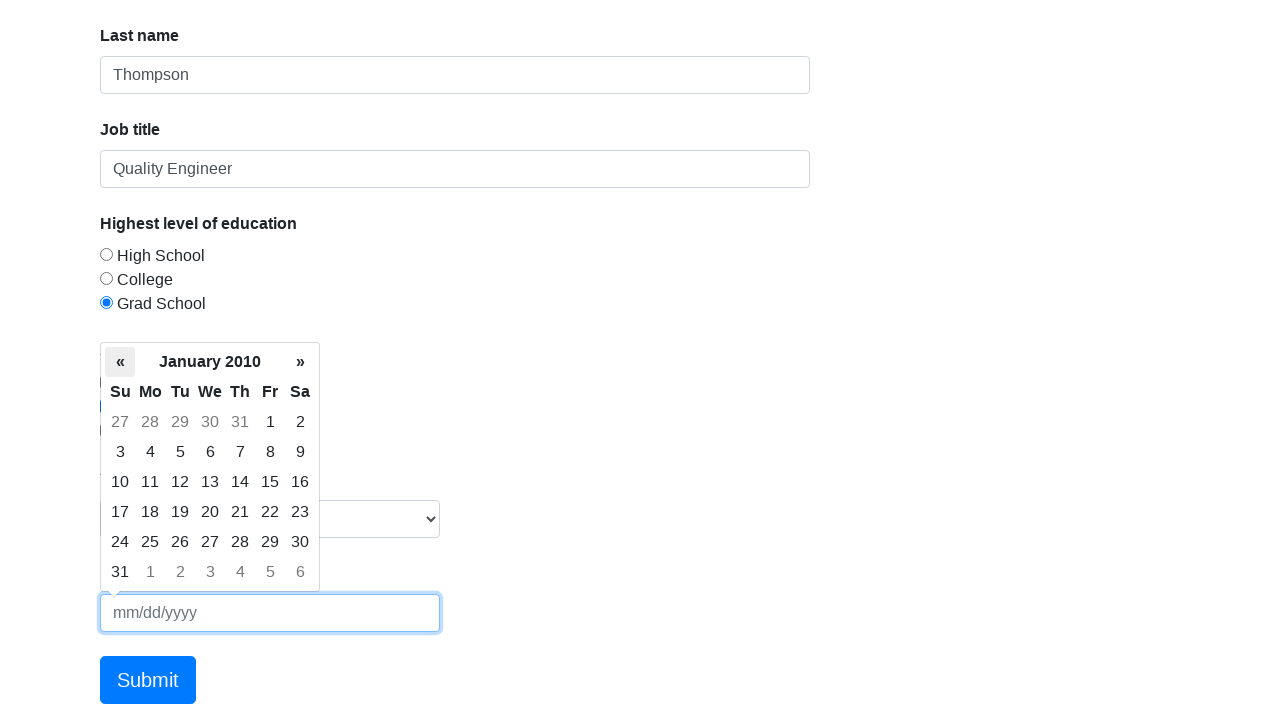

Navigated to previous month in date picker (current: January 2010) at (120, 362) on xpath=/html/body/div[2]/div[1]/table/thead/tr[2]/th[1]
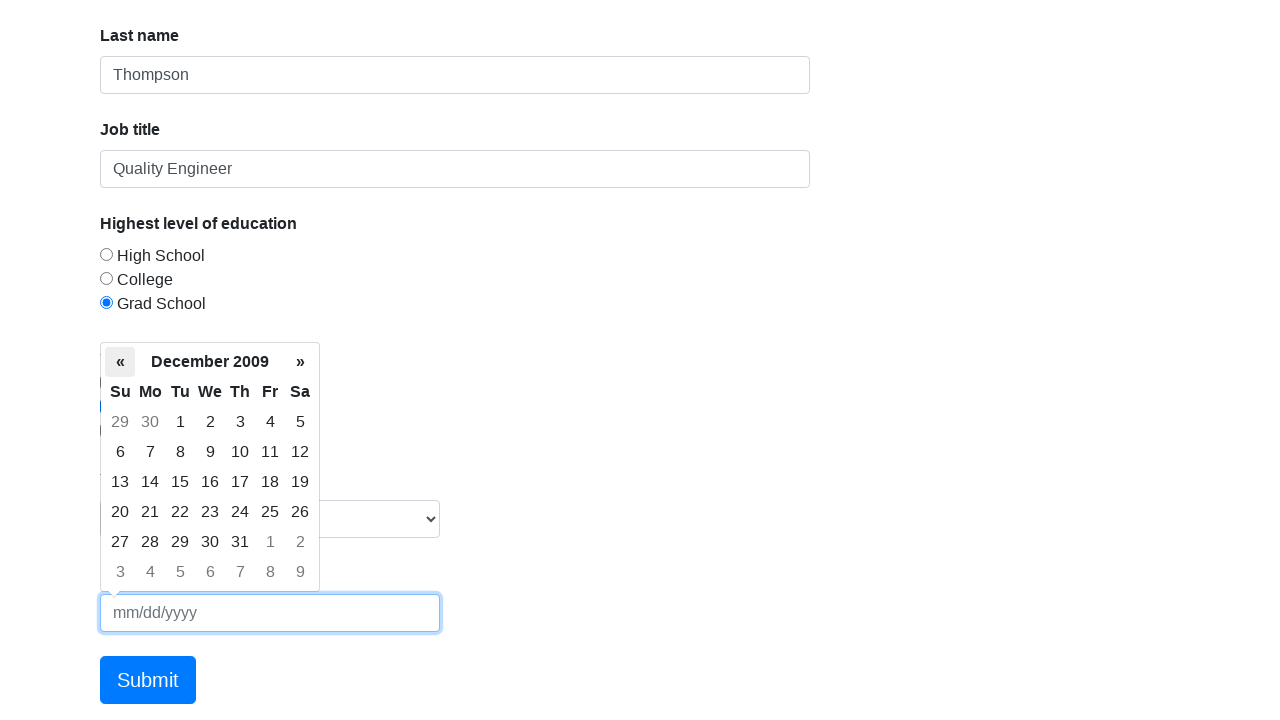

Navigated to previous month in date picker (current: December 2009) at (120, 362) on xpath=/html/body/div[2]/div[1]/table/thead/tr[2]/th[1]
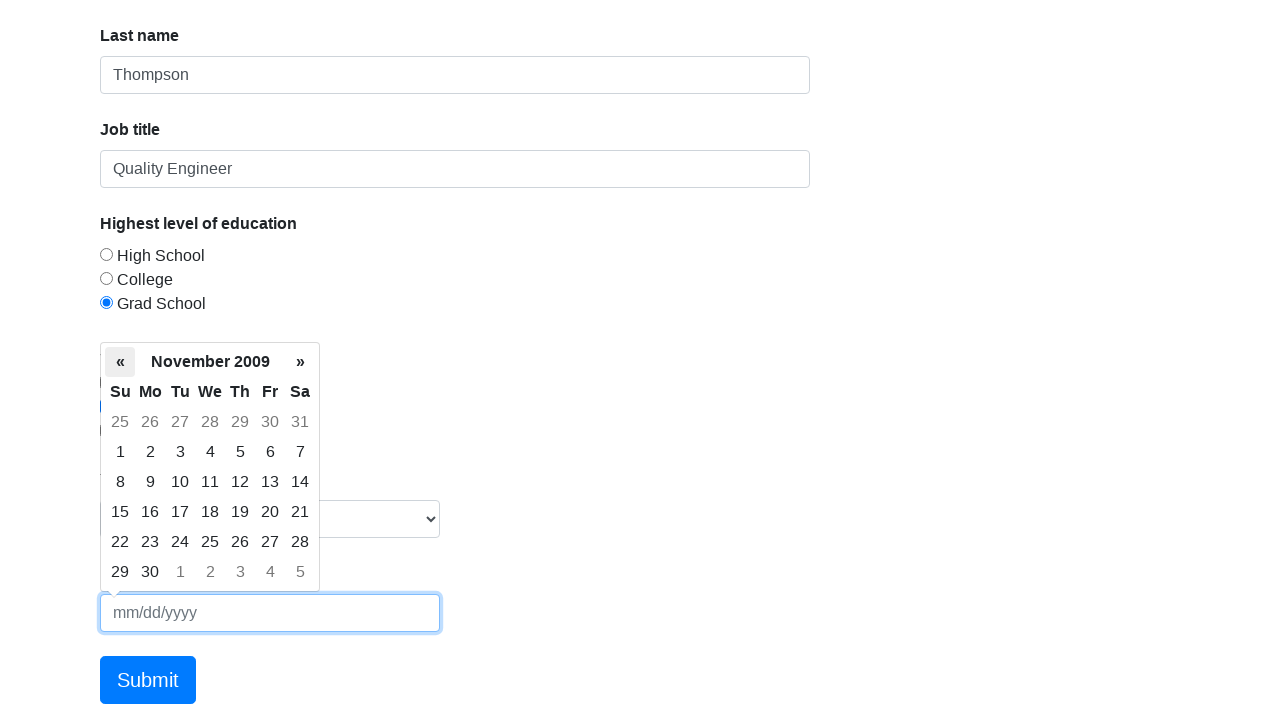

Navigated to previous month in date picker (current: November 2009) at (120, 362) on xpath=/html/body/div[2]/div[1]/table/thead/tr[2]/th[1]
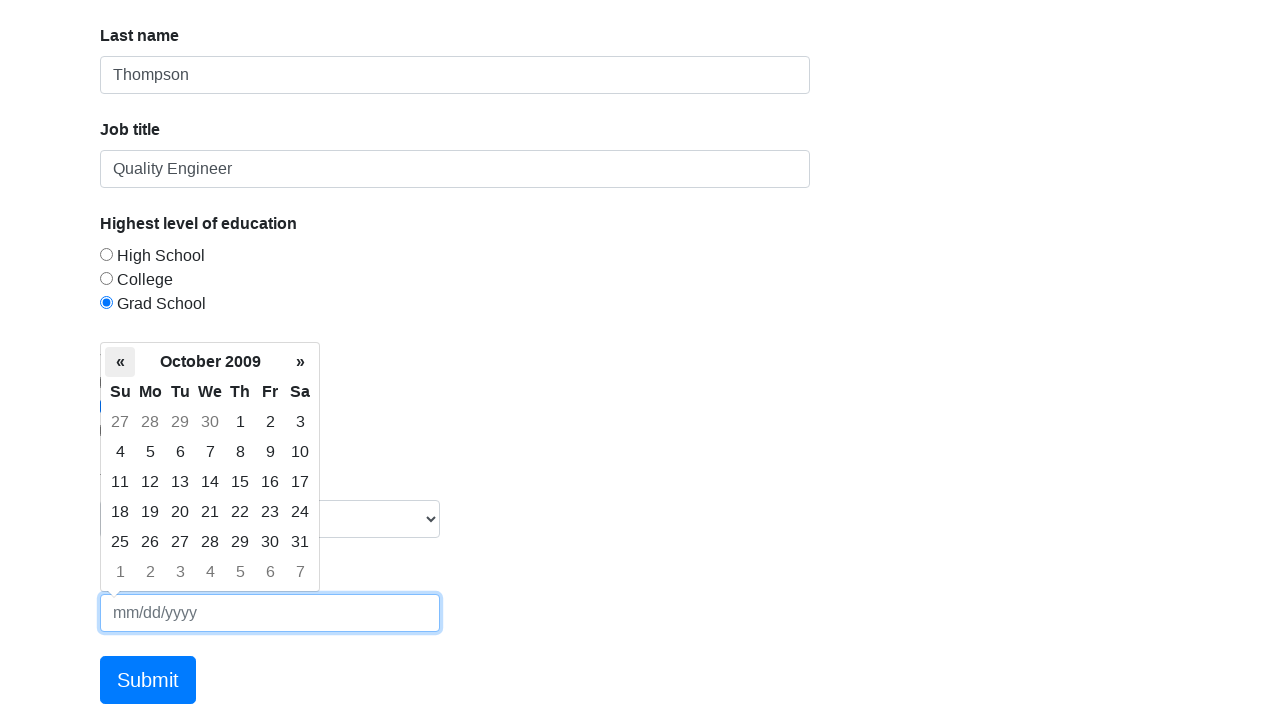

Navigated to previous month in date picker (current: October 2009) at (120, 362) on xpath=/html/body/div[2]/div[1]/table/thead/tr[2]/th[1]
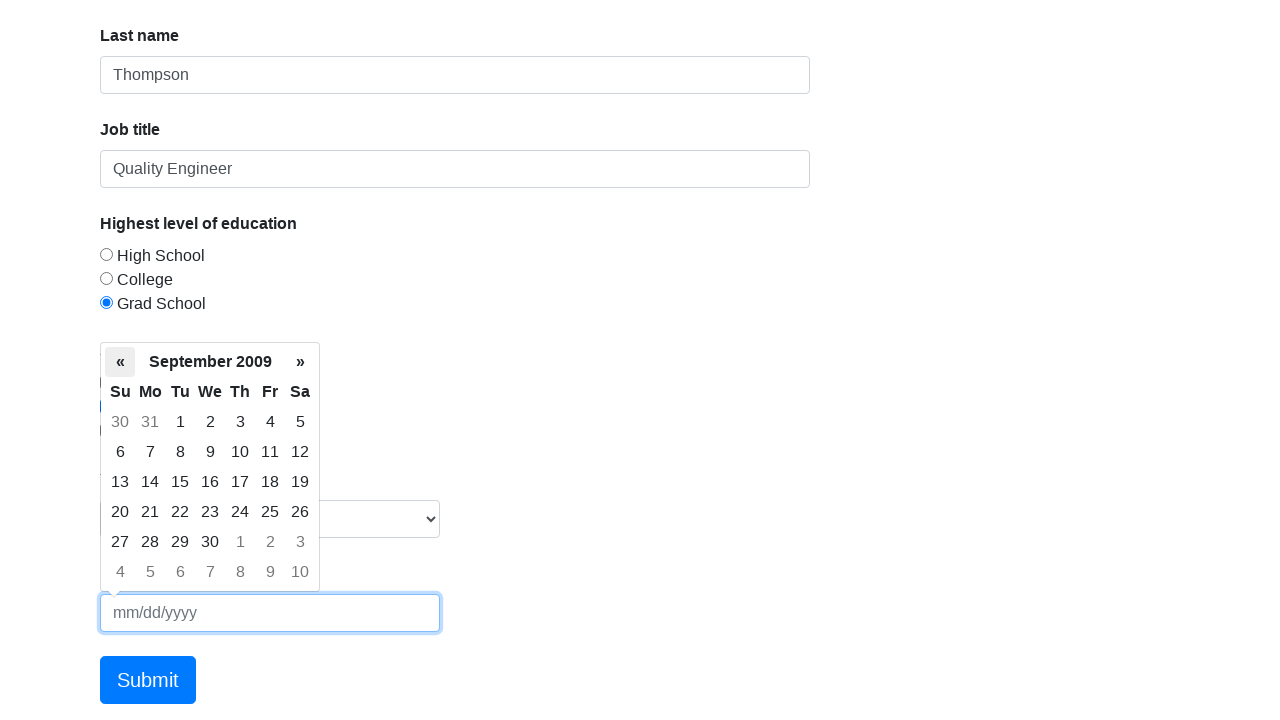

Navigated to previous month in date picker (current: September 2009) at (120, 362) on xpath=/html/body/div[2]/div[1]/table/thead/tr[2]/th[1]
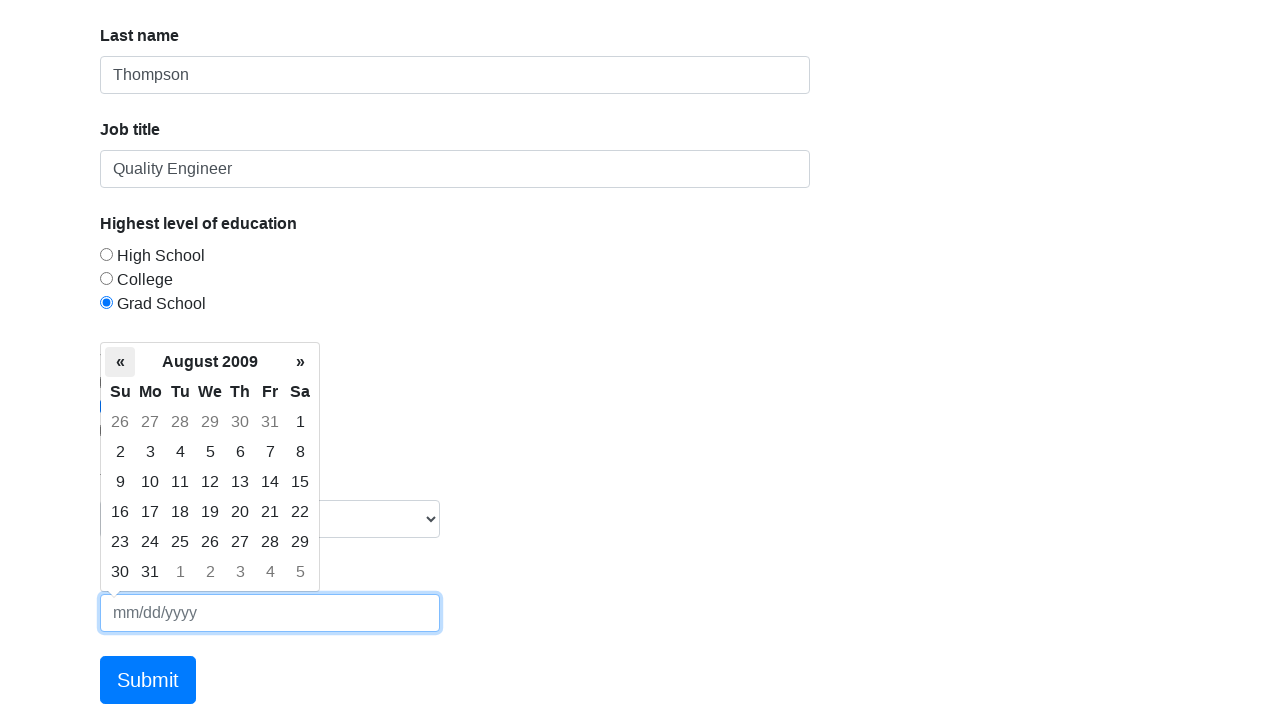

Navigated to previous month in date picker (current: August 2009) at (120, 362) on xpath=/html/body/div[2]/div[1]/table/thead/tr[2]/th[1]
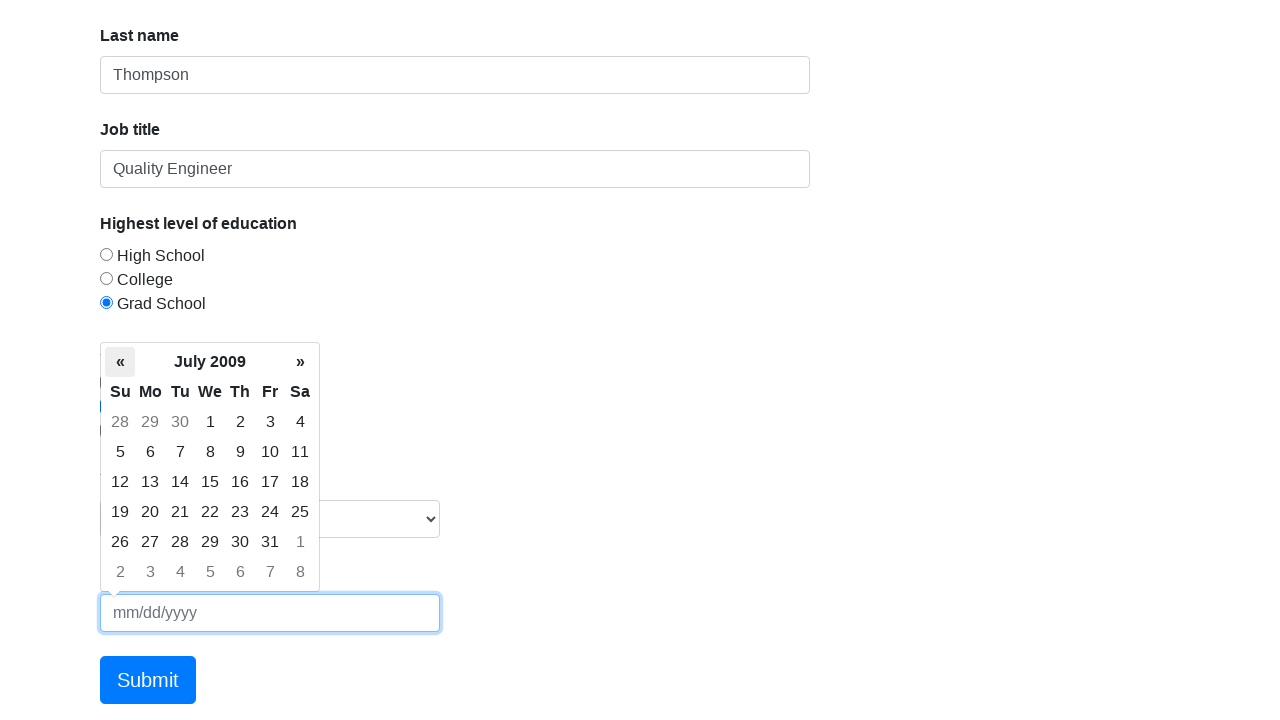

Navigated to previous month in date picker (current: July 2009) at (120, 362) on xpath=/html/body/div[2]/div[1]/table/thead/tr[2]/th[1]
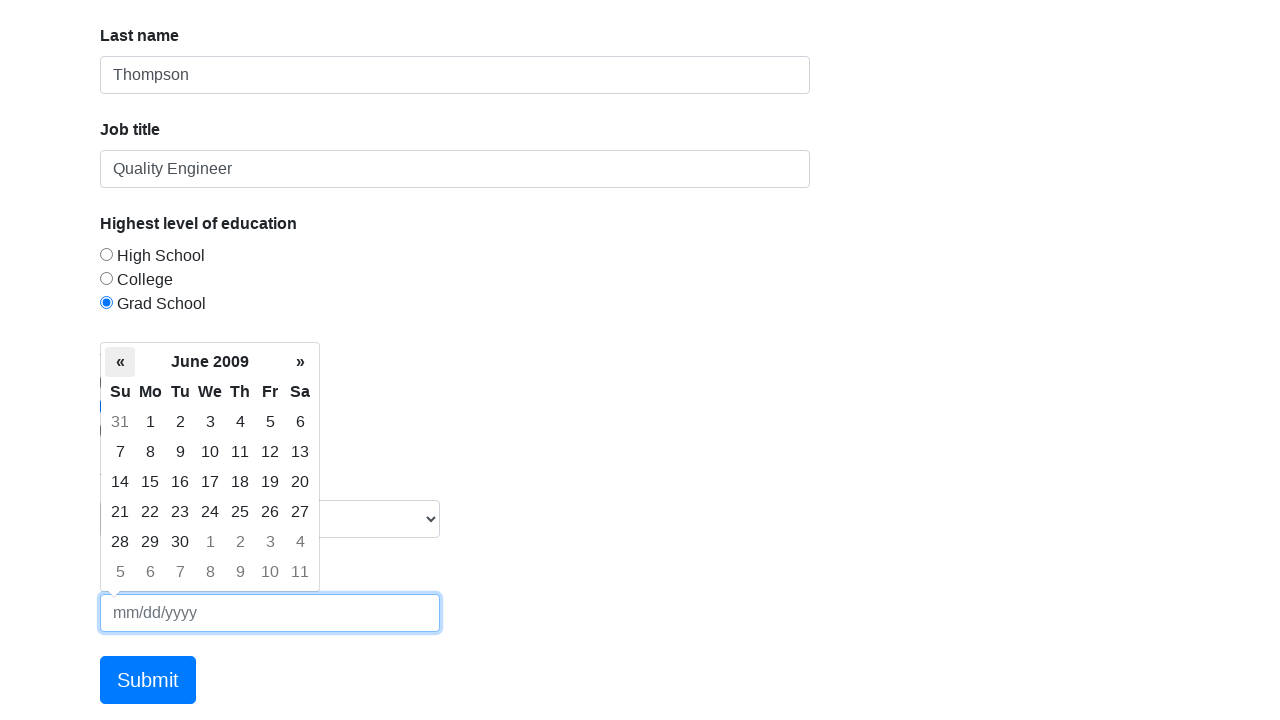

Navigated to previous month in date picker (current: June 2009) at (120, 362) on xpath=/html/body/div[2]/div[1]/table/thead/tr[2]/th[1]
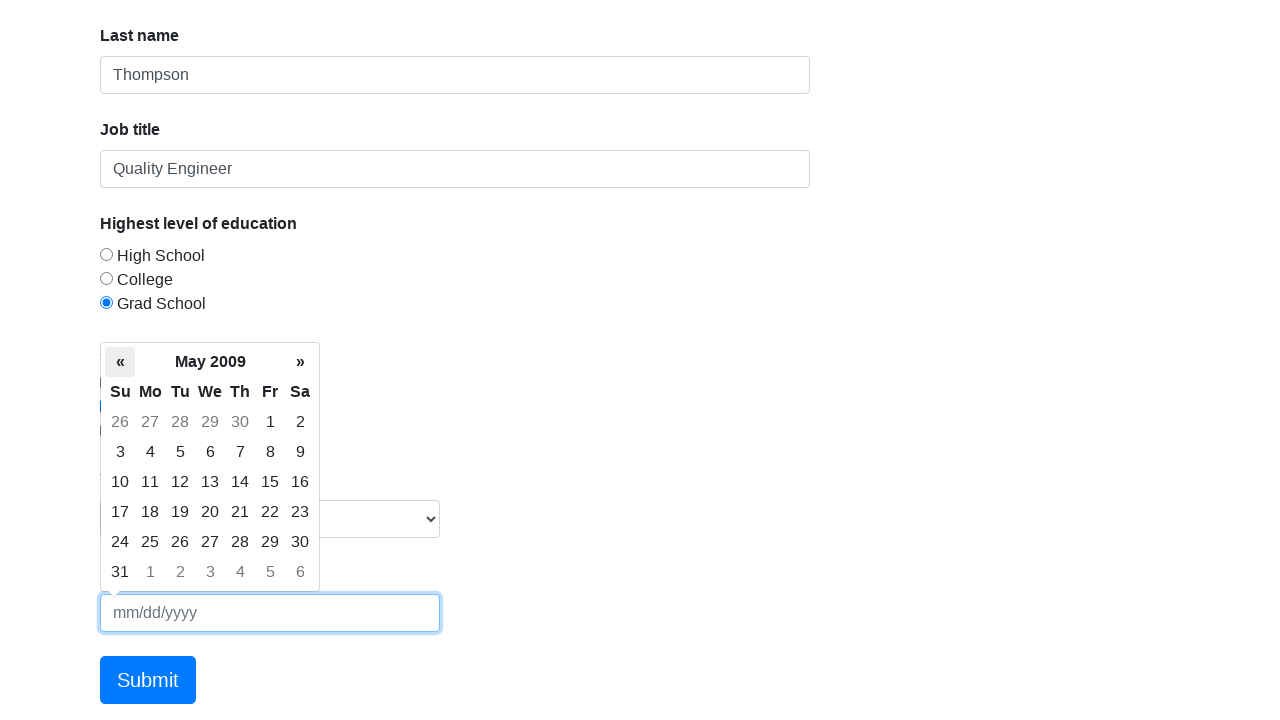

Navigated to previous month in date picker (current: May 2009) at (120, 362) on xpath=/html/body/div[2]/div[1]/table/thead/tr[2]/th[1]
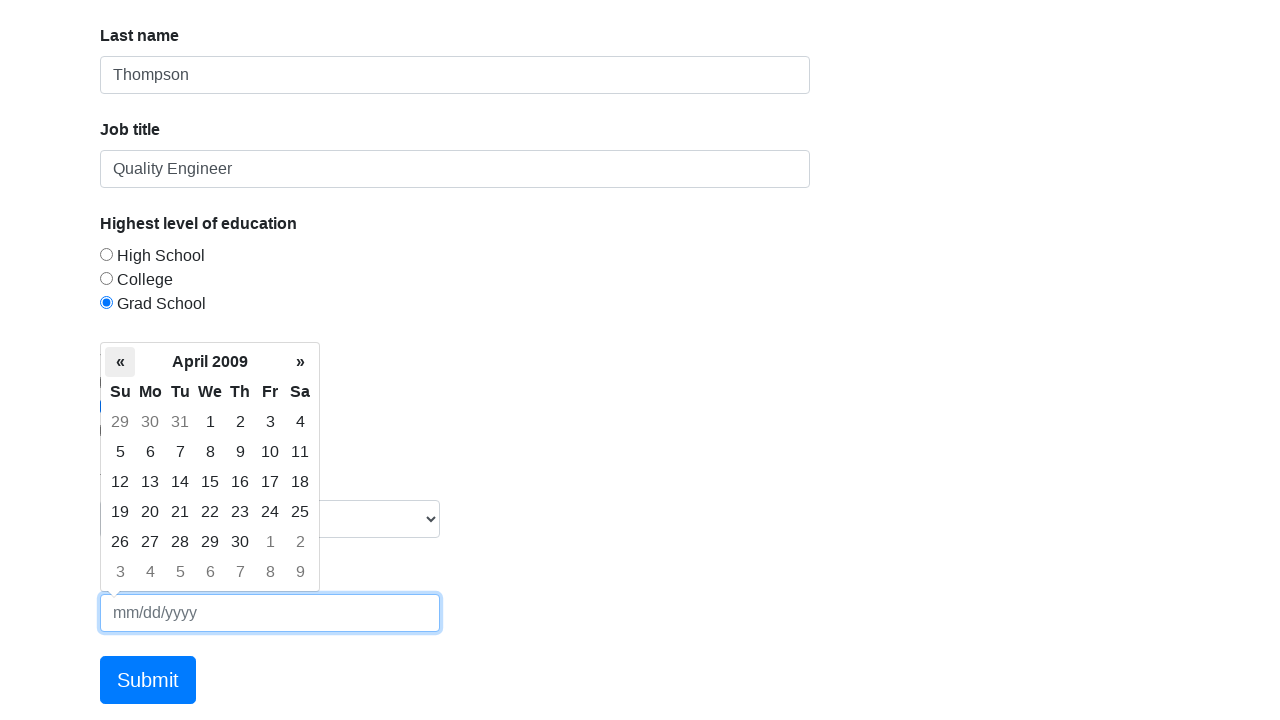

Navigated to previous month in date picker (current: April 2009) at (120, 362) on xpath=/html/body/div[2]/div[1]/table/thead/tr[2]/th[1]
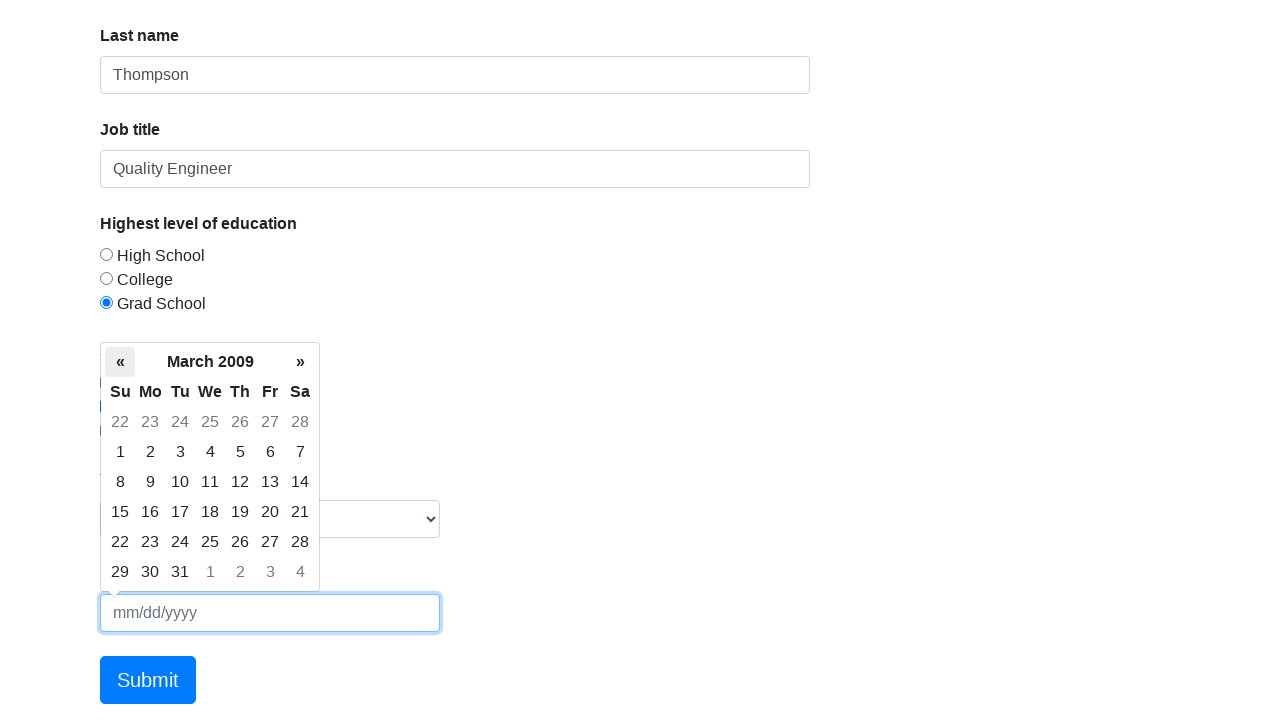

Navigated to previous month in date picker (current: March 2009) at (120, 362) on xpath=/html/body/div[2]/div[1]/table/thead/tr[2]/th[1]
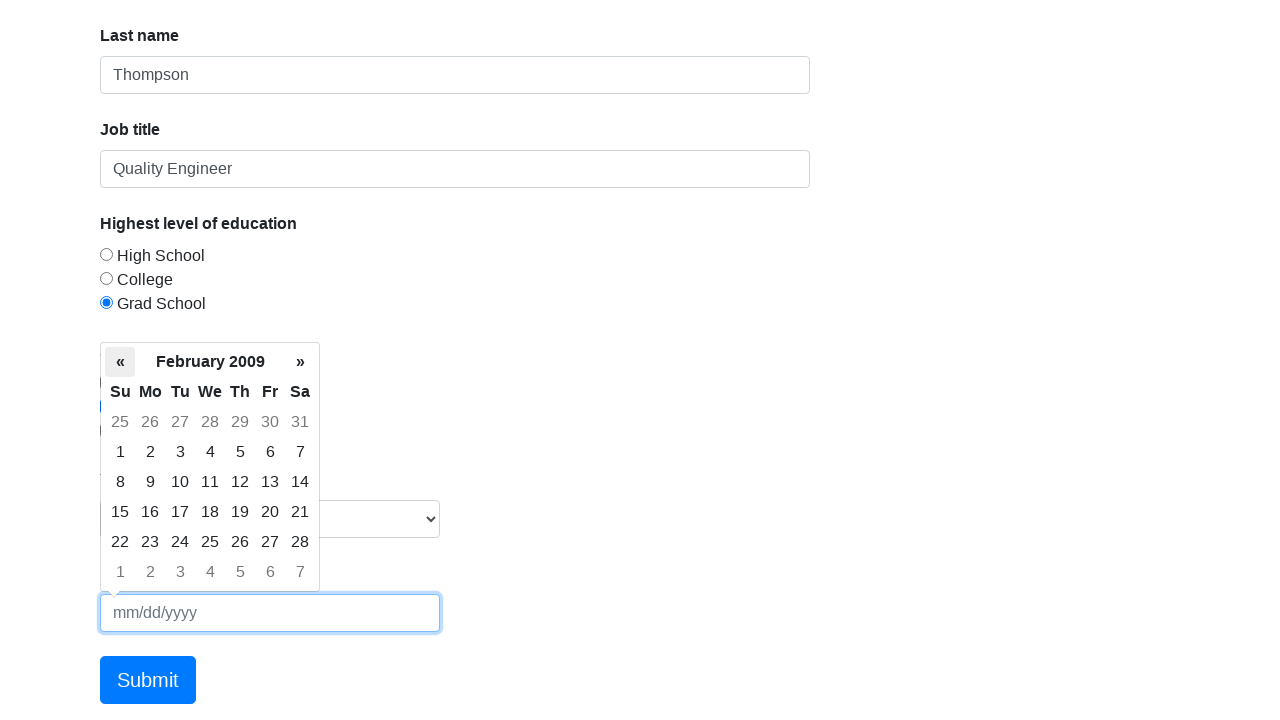

Navigated to previous month in date picker (current: February 2009) at (120, 362) on xpath=/html/body/div[2]/div[1]/table/thead/tr[2]/th[1]
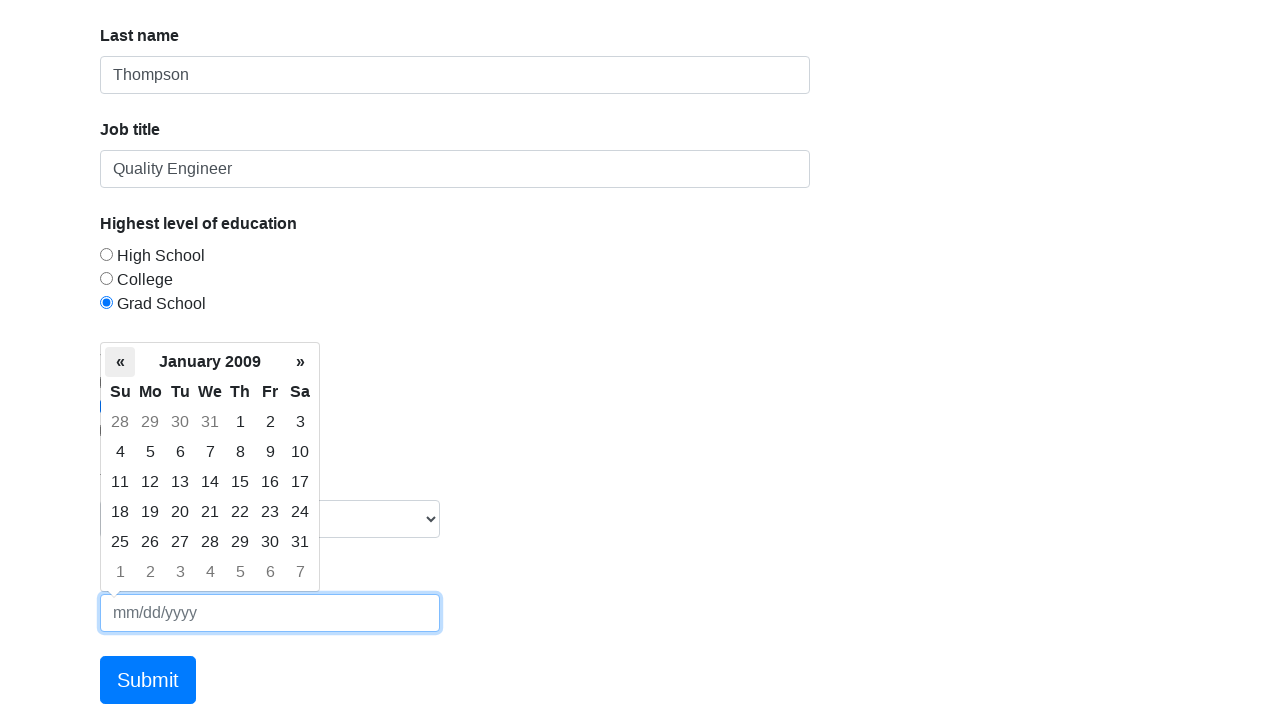

Navigated to previous month in date picker (current: January 2009) at (120, 362) on xpath=/html/body/div[2]/div[1]/table/thead/tr[2]/th[1]
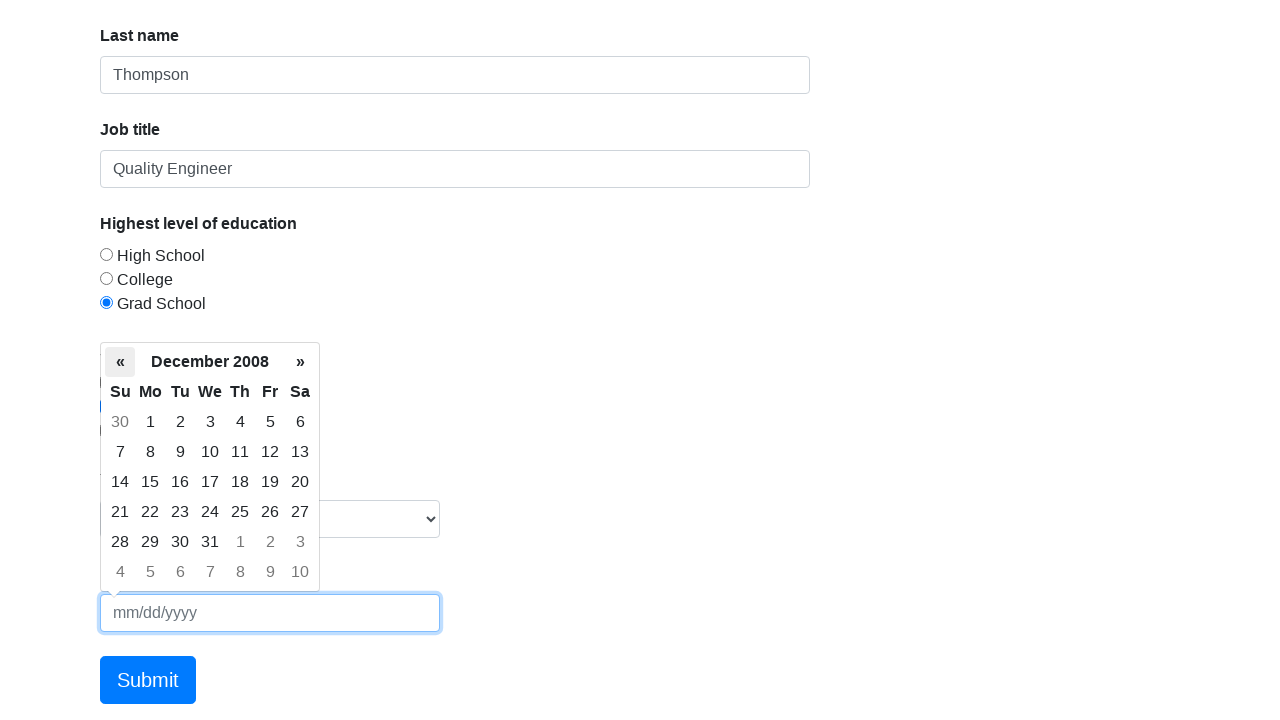

Navigated to previous month in date picker (current: December 2008) at (120, 362) on xpath=/html/body/div[2]/div[1]/table/thead/tr[2]/th[1]
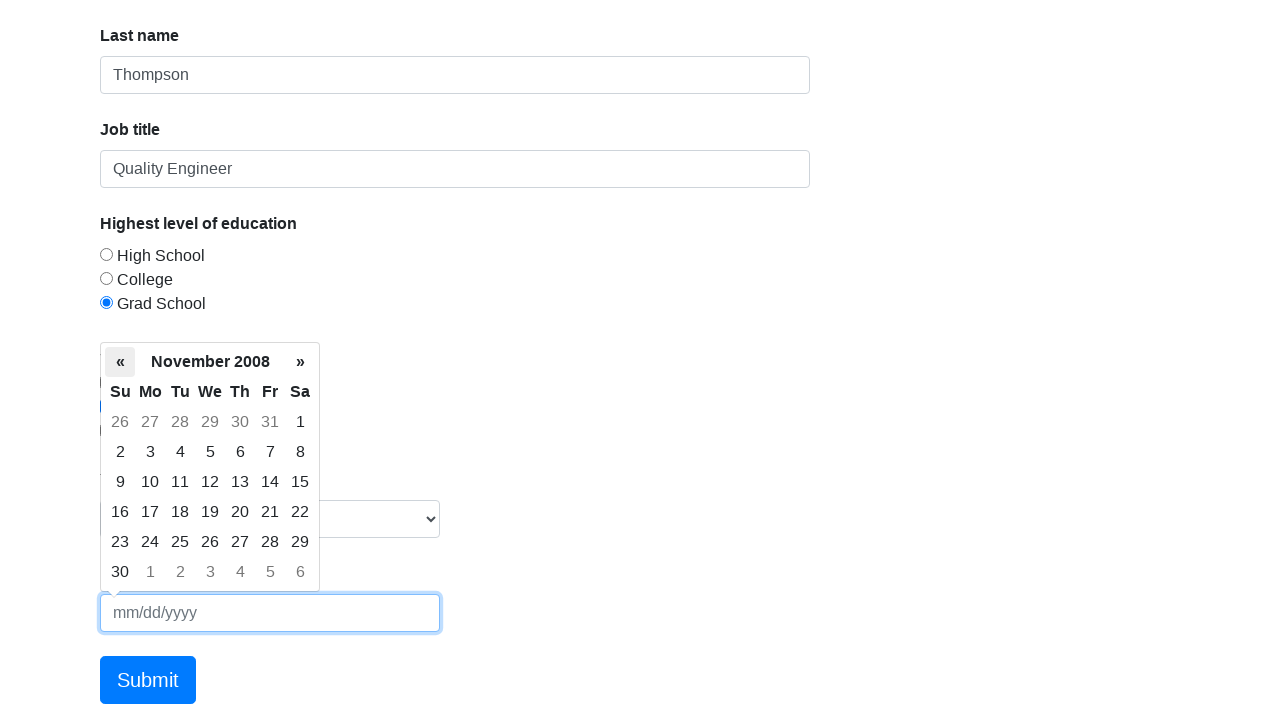

Navigated to previous month in date picker (current: November 2008) at (120, 362) on xpath=/html/body/div[2]/div[1]/table/thead/tr[2]/th[1]
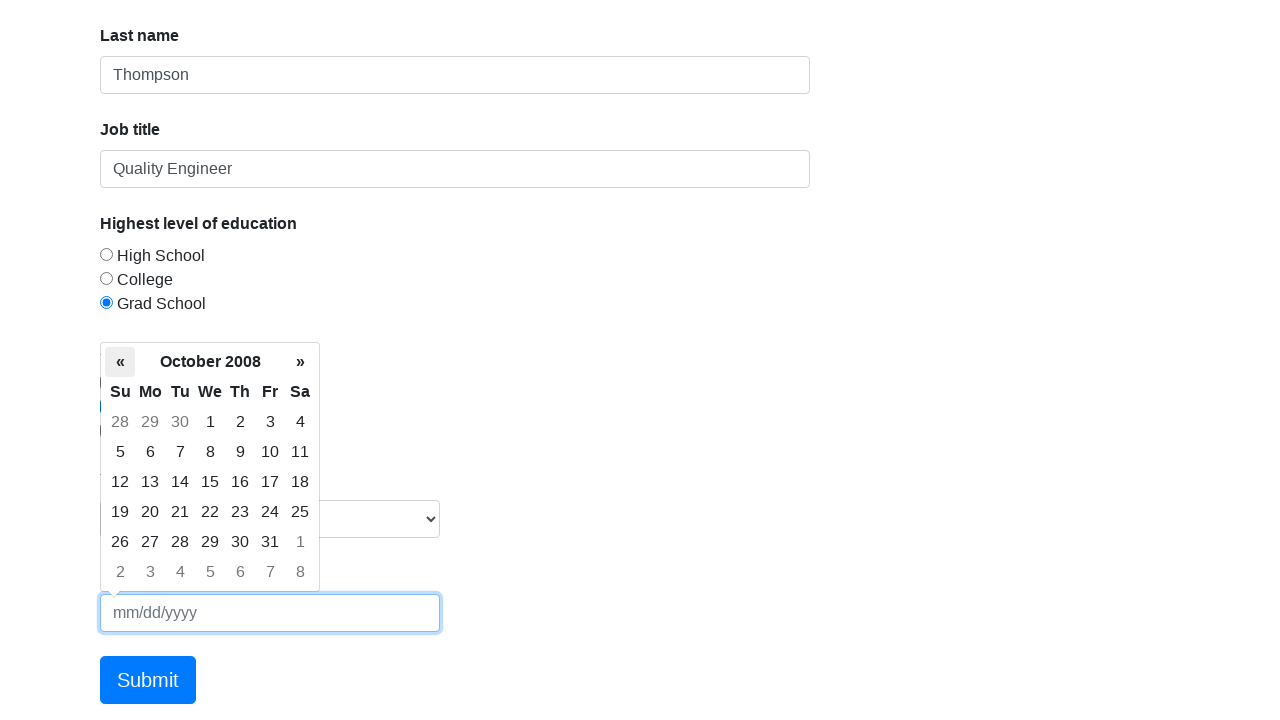

Navigated to previous month in date picker (current: October 2008) at (120, 362) on xpath=/html/body/div[2]/div[1]/table/thead/tr[2]/th[1]
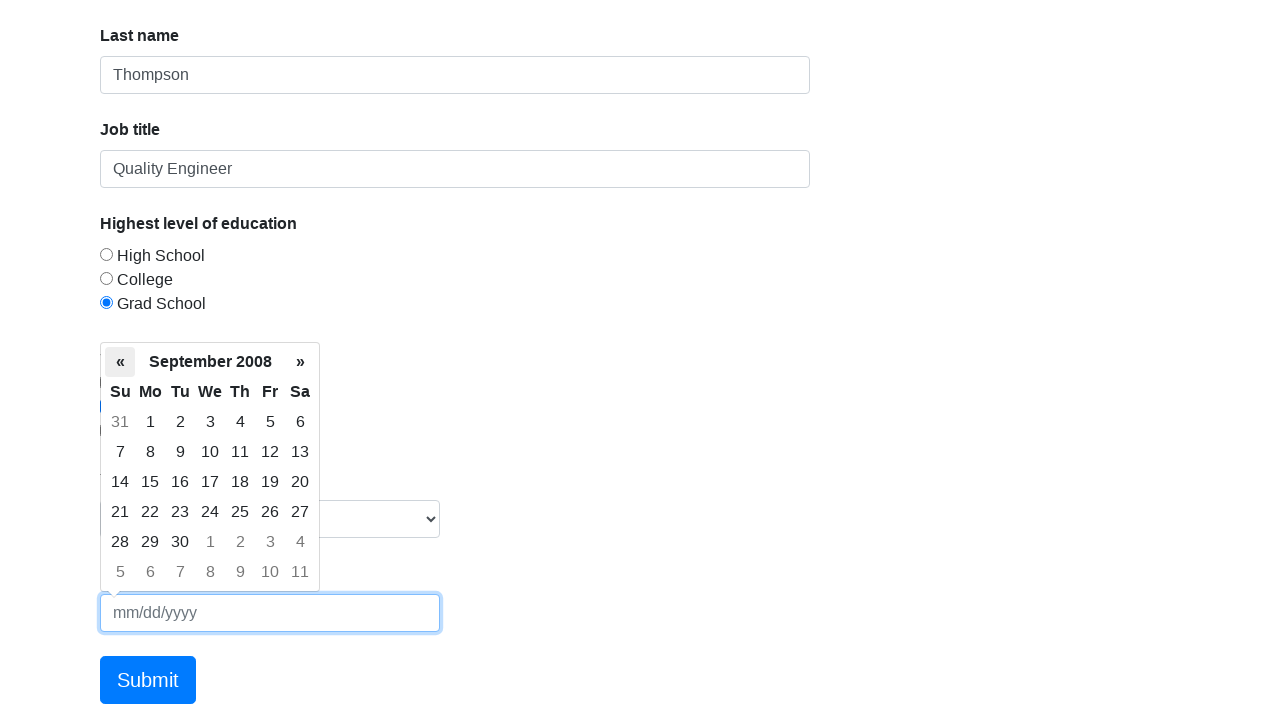

Navigated to previous month in date picker (current: September 2008) at (120, 362) on xpath=/html/body/div[2]/div[1]/table/thead/tr[2]/th[1]
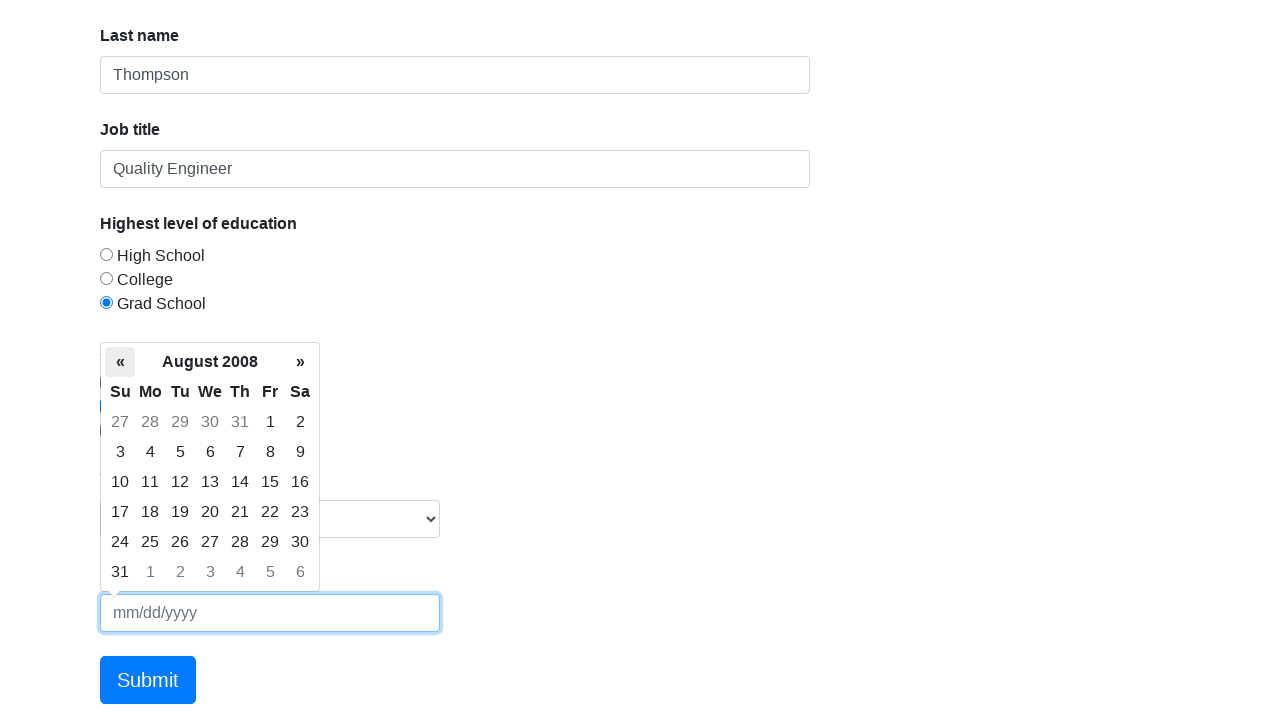

Navigated to previous month in date picker (current: August 2008) at (120, 362) on xpath=/html/body/div[2]/div[1]/table/thead/tr[2]/th[1]
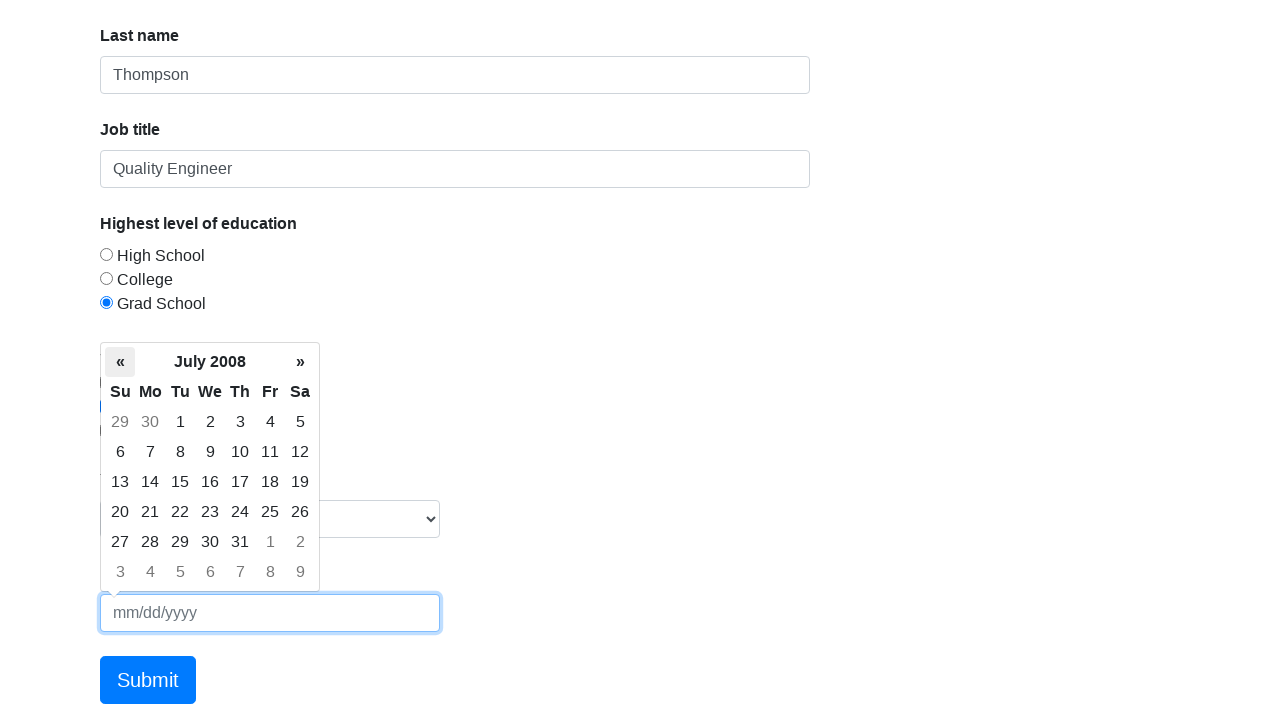

Navigated to previous month in date picker (current: July 2008) at (120, 362) on xpath=/html/body/div[2]/div[1]/table/thead/tr[2]/th[1]
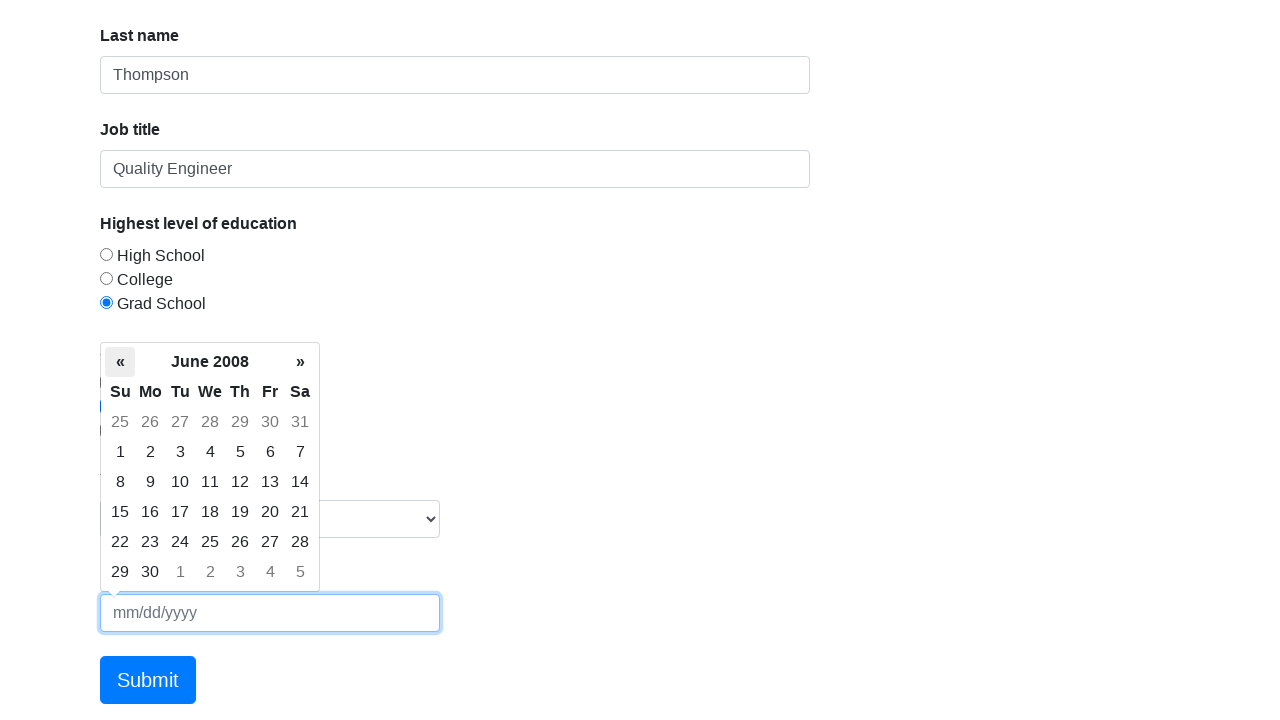

Navigated to previous month in date picker (current: June 2008) at (120, 362) on xpath=/html/body/div[2]/div[1]/table/thead/tr[2]/th[1]
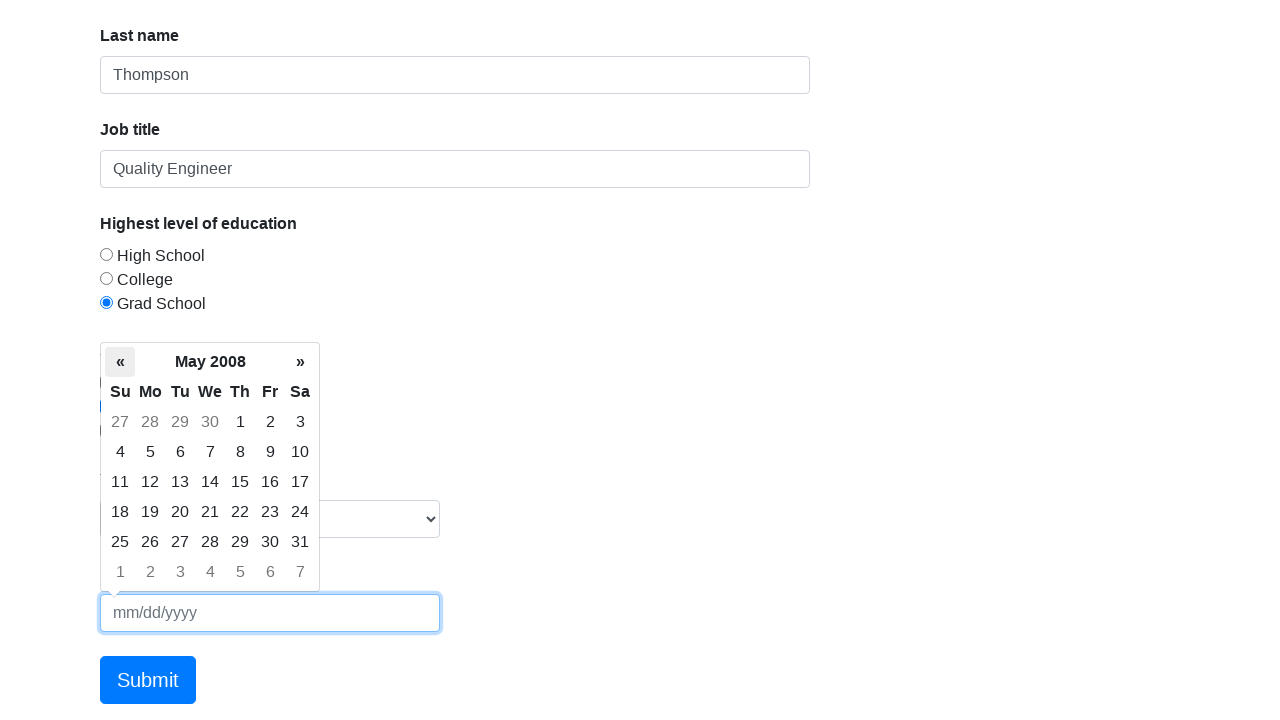

Navigated to previous month in date picker (current: May 2008) at (120, 362) on xpath=/html/body/div[2]/div[1]/table/thead/tr[2]/th[1]
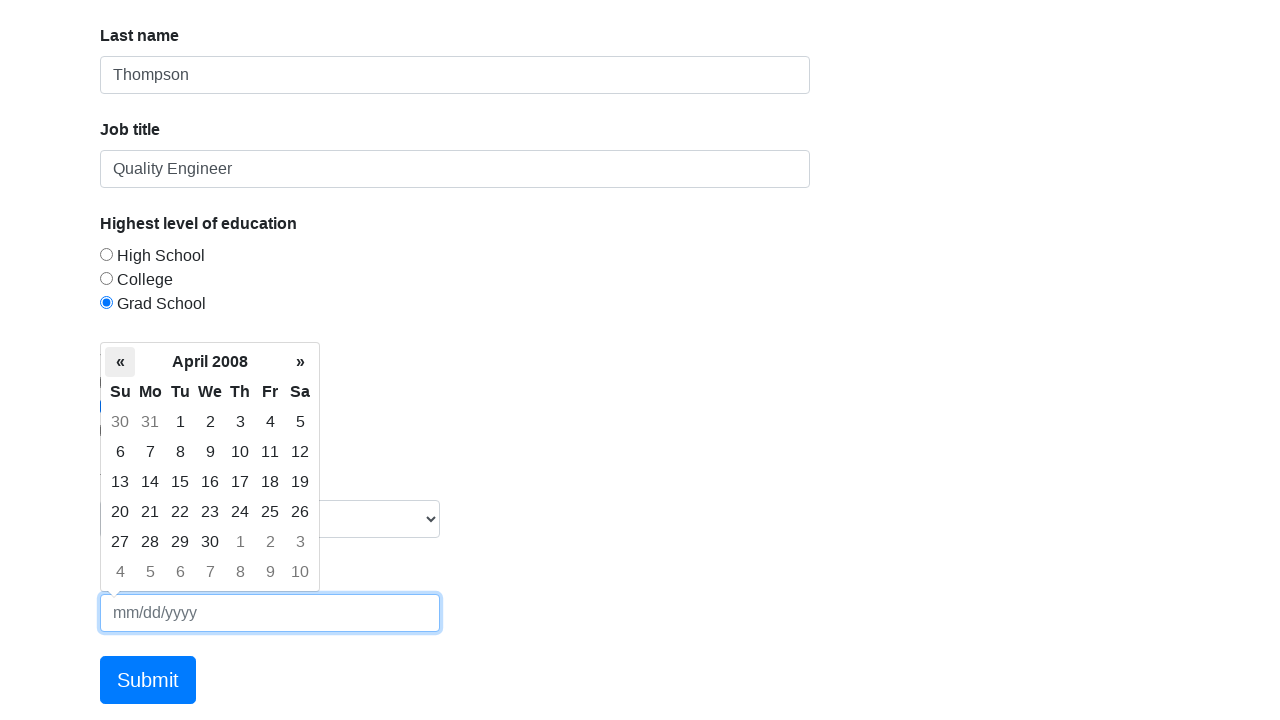

Navigated to previous month in date picker (current: April 2008) at (120, 362) on xpath=/html/body/div[2]/div[1]/table/thead/tr[2]/th[1]
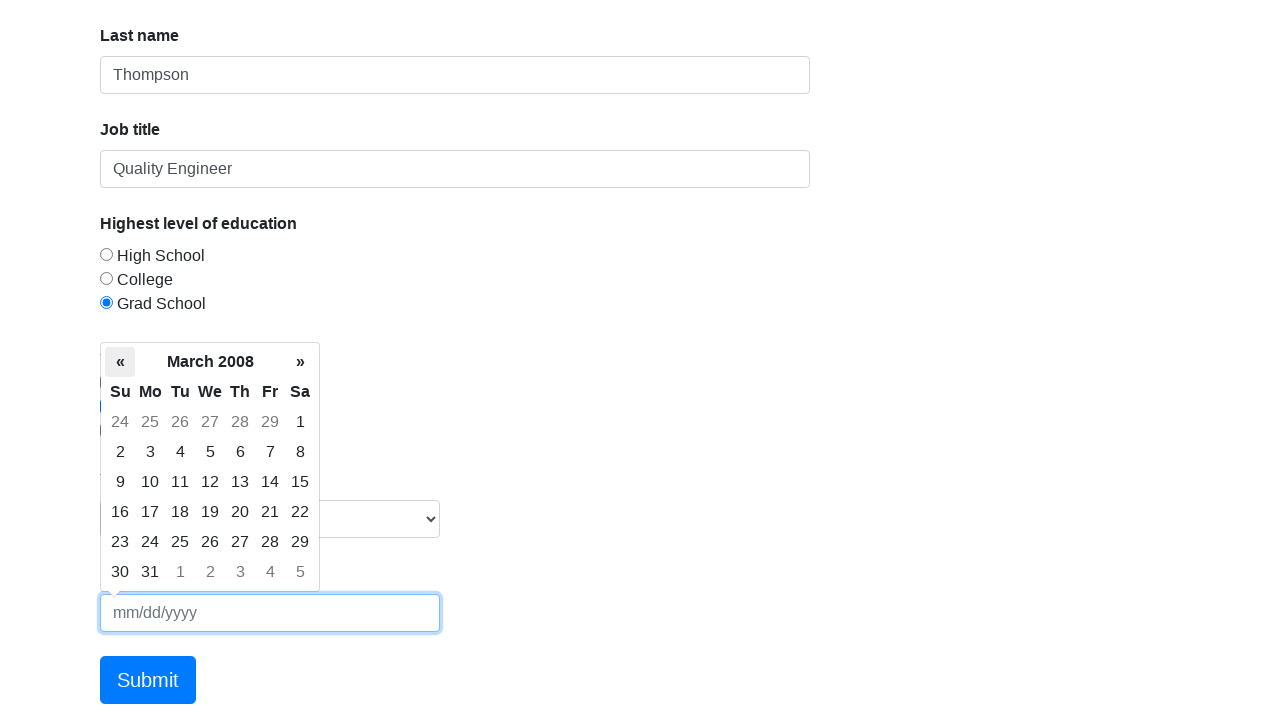

Navigated to previous month in date picker (current: March 2008) at (120, 362) on xpath=/html/body/div[2]/div[1]/table/thead/tr[2]/th[1]
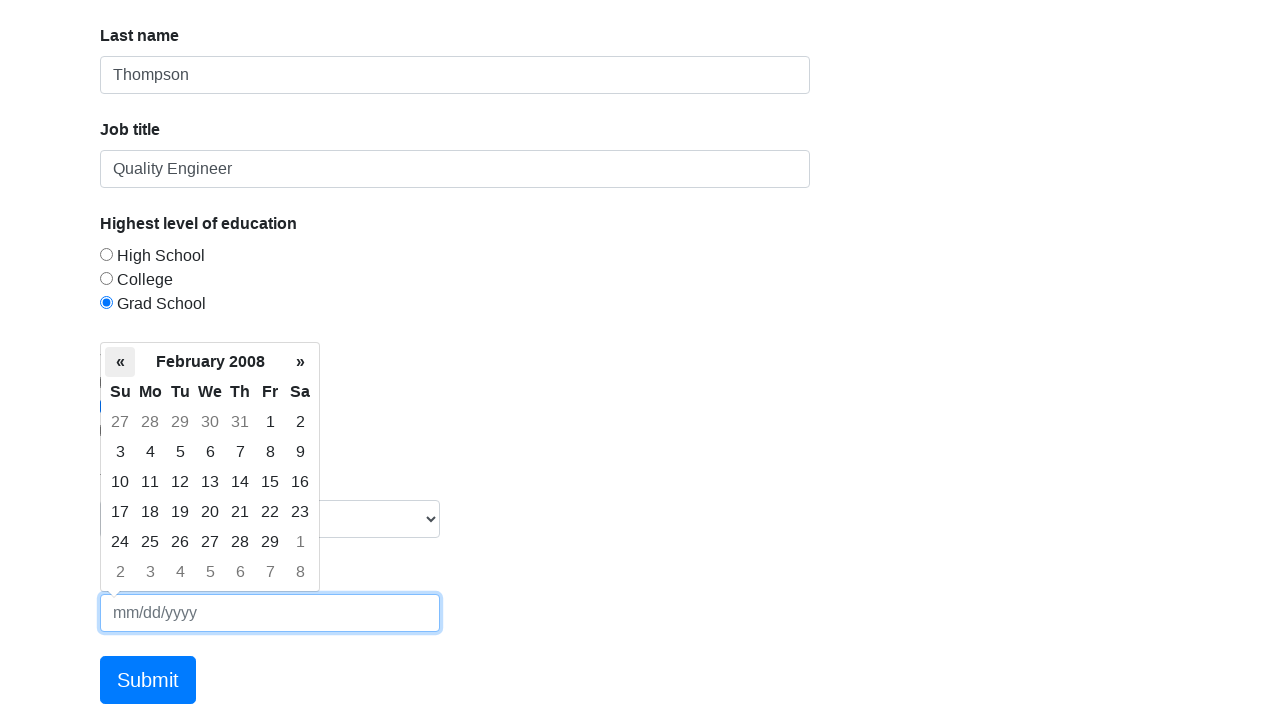

Navigated to previous month in date picker (current: February 2008) at (120, 362) on xpath=/html/body/div[2]/div[1]/table/thead/tr[2]/th[1]
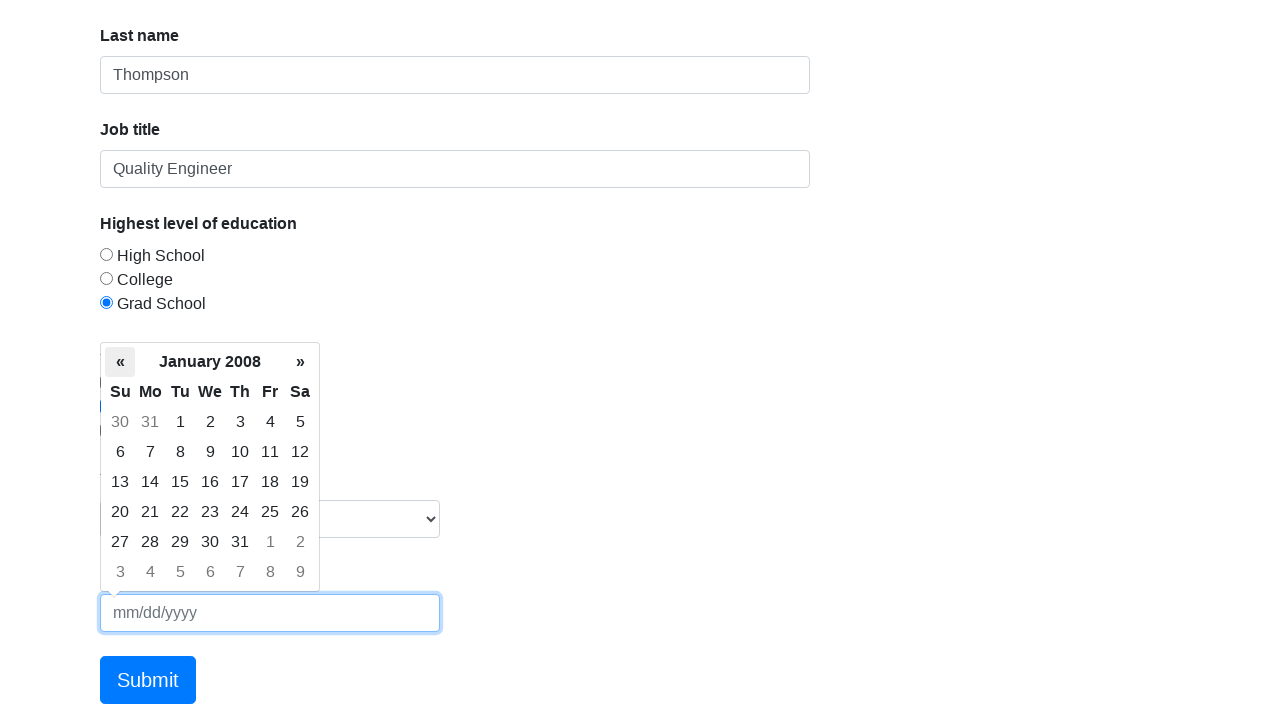

Navigated to previous month in date picker (current: January 2008) at (120, 362) on xpath=/html/body/div[2]/div[1]/table/thead/tr[2]/th[1]
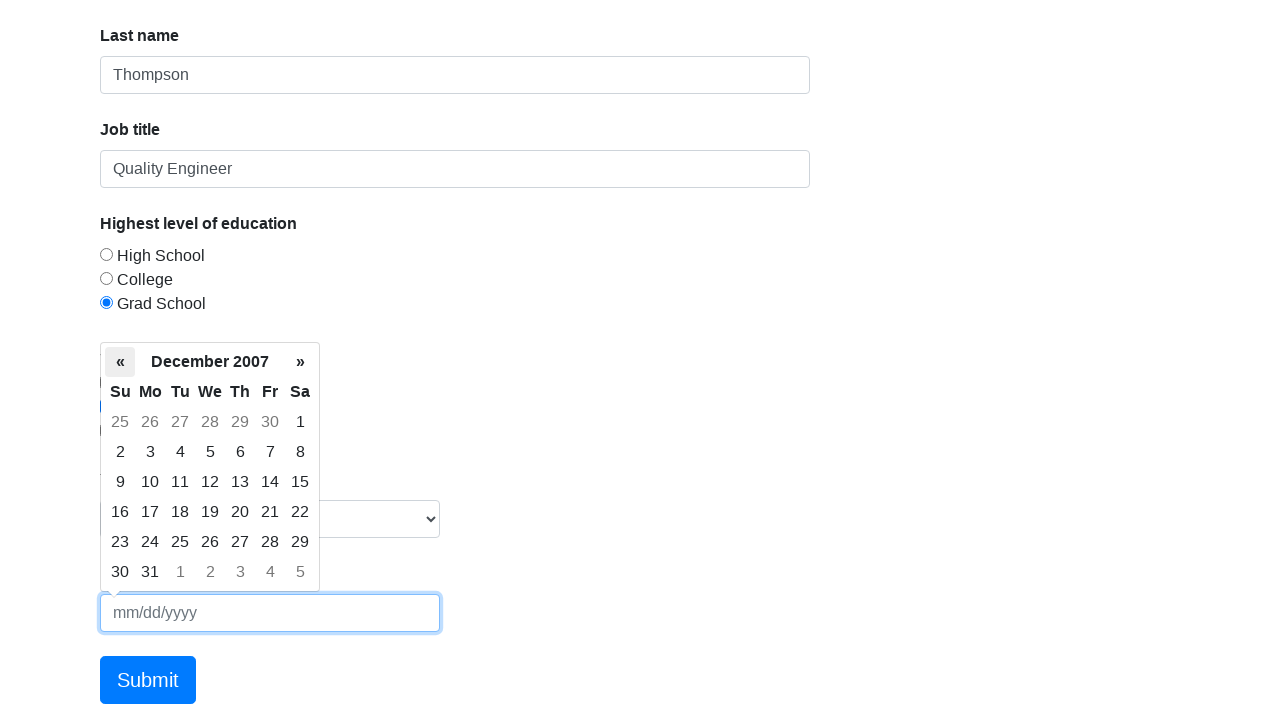

Navigated to previous month in date picker (current: December 2007) at (120, 362) on xpath=/html/body/div[2]/div[1]/table/thead/tr[2]/th[1]
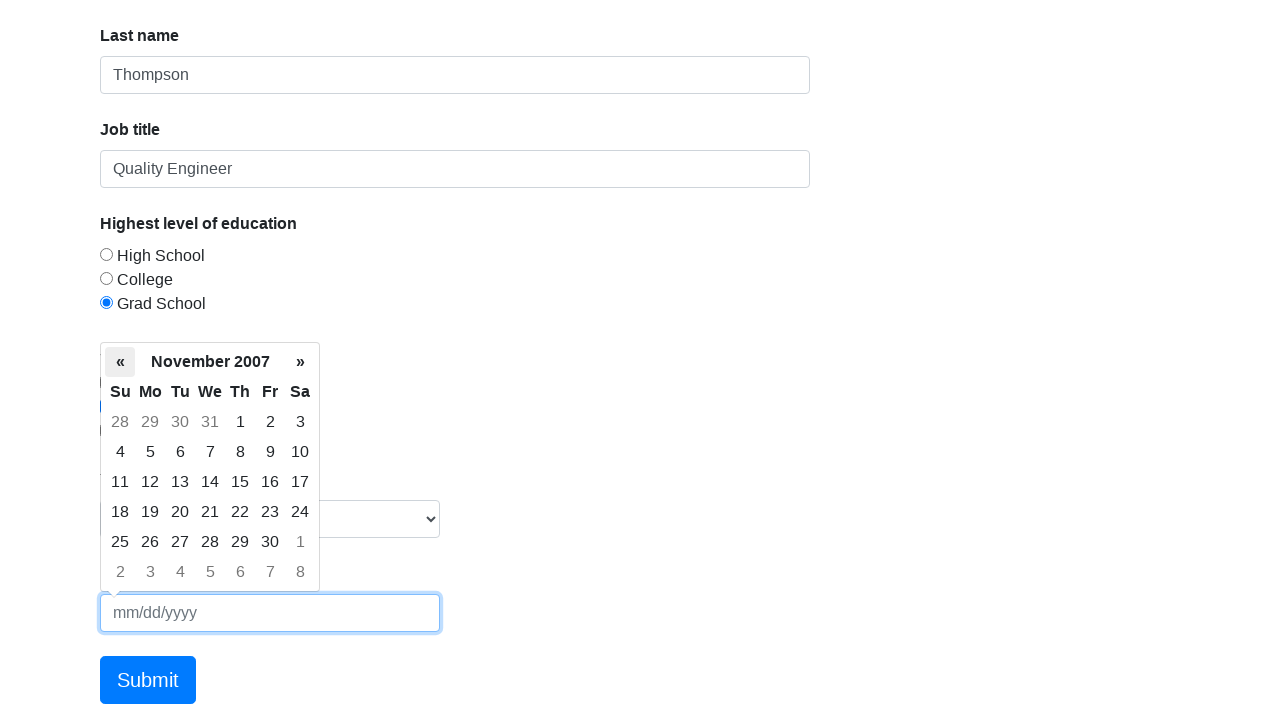

Navigated to previous month in date picker (current: November 2007) at (120, 362) on xpath=/html/body/div[2]/div[1]/table/thead/tr[2]/th[1]
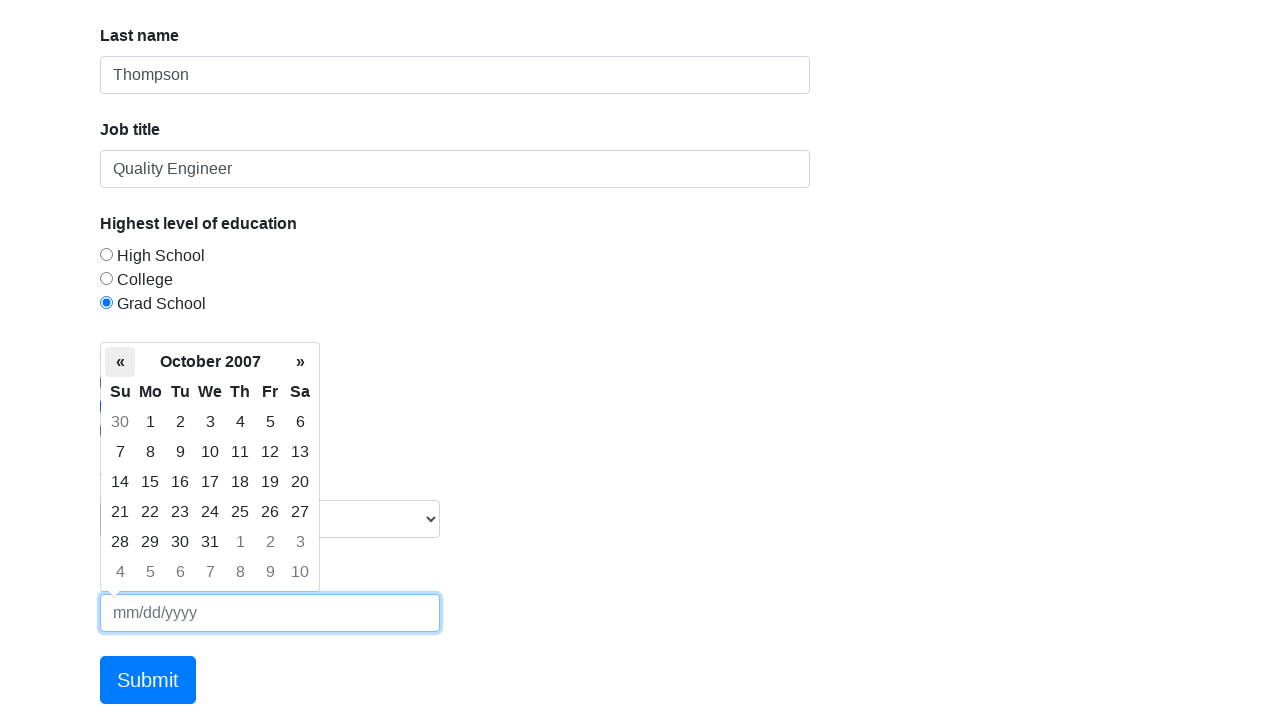

Navigated to previous month in date picker (current: October 2007) at (120, 362) on xpath=/html/body/div[2]/div[1]/table/thead/tr[2]/th[1]
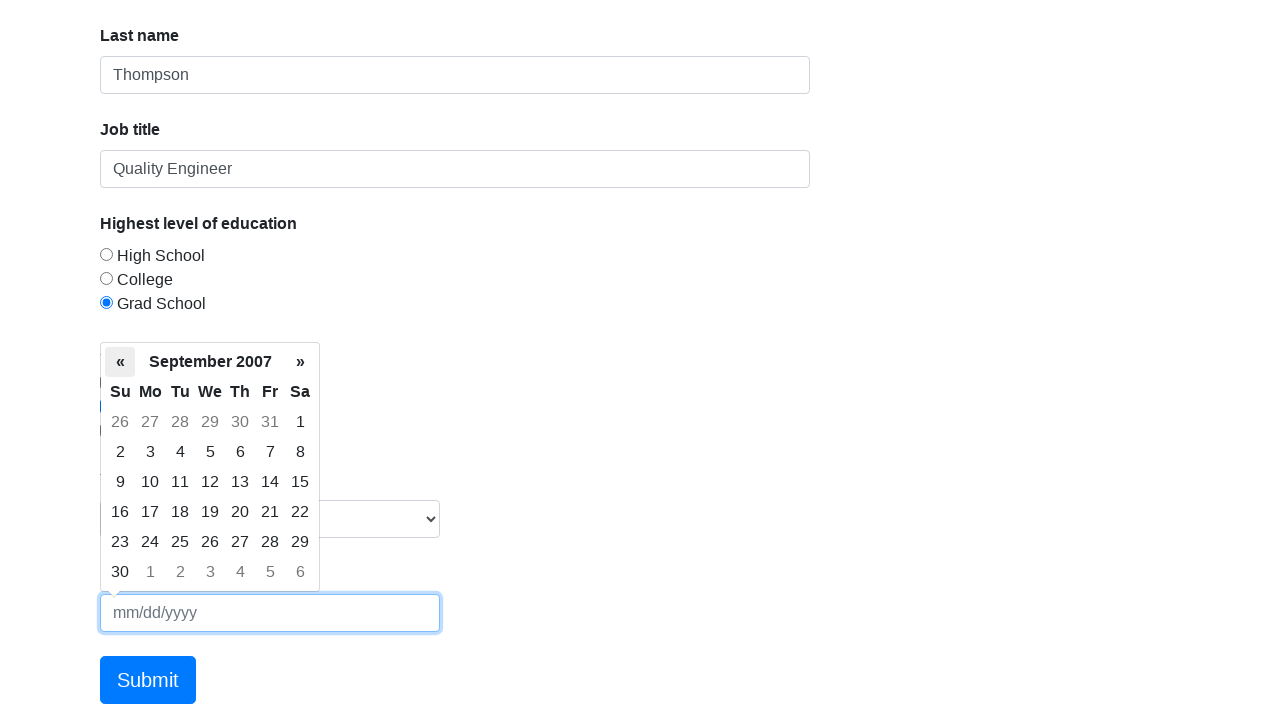

Navigated to previous month in date picker (current: September 2007) at (120, 362) on xpath=/html/body/div[2]/div[1]/table/thead/tr[2]/th[1]
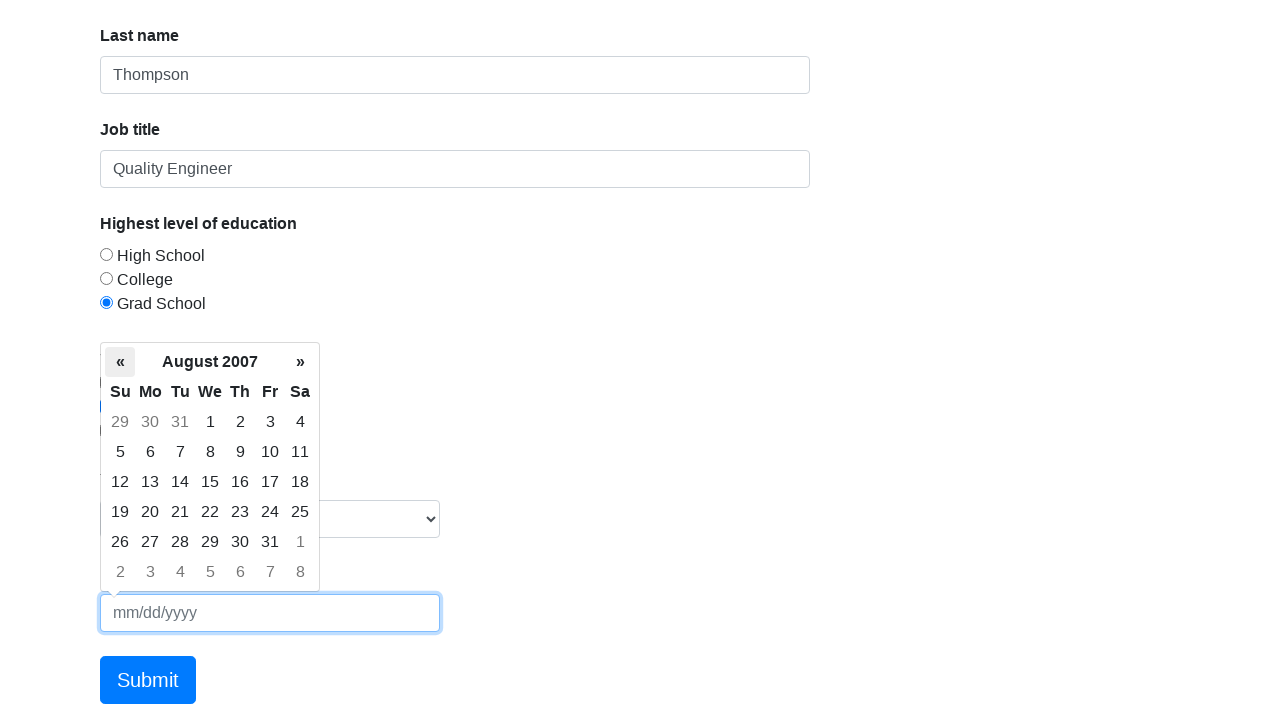

Navigated to previous month in date picker (current: August 2007) at (120, 362) on xpath=/html/body/div[2]/div[1]/table/thead/tr[2]/th[1]
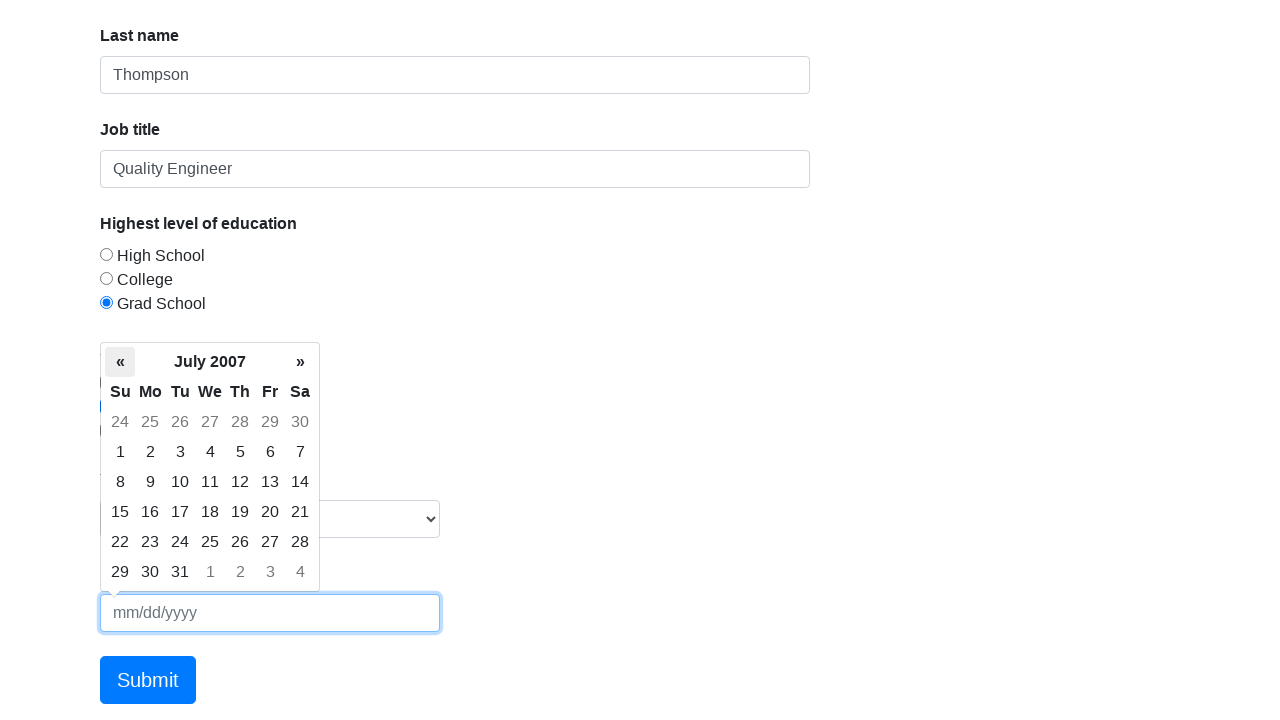

Navigated to previous month in date picker (current: July 2007) at (120, 362) on xpath=/html/body/div[2]/div[1]/table/thead/tr[2]/th[1]
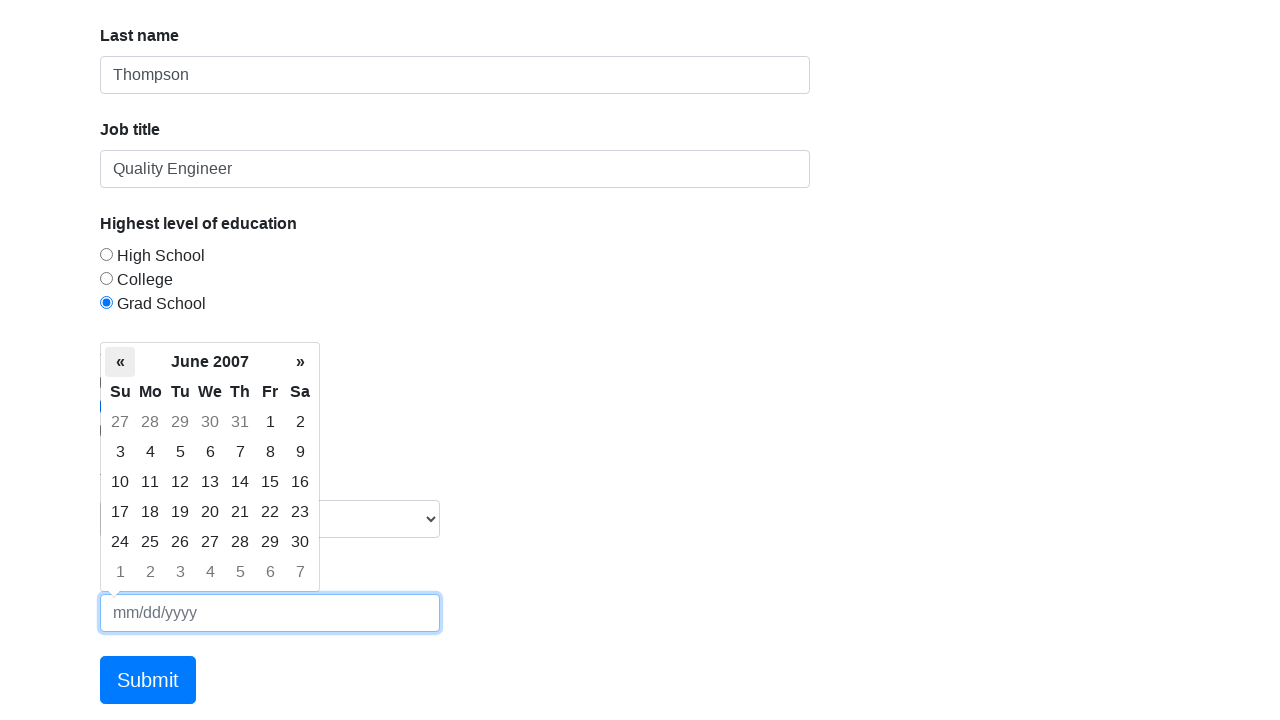

Navigated to previous month in date picker (current: June 2007) at (120, 362) on xpath=/html/body/div[2]/div[1]/table/thead/tr[2]/th[1]
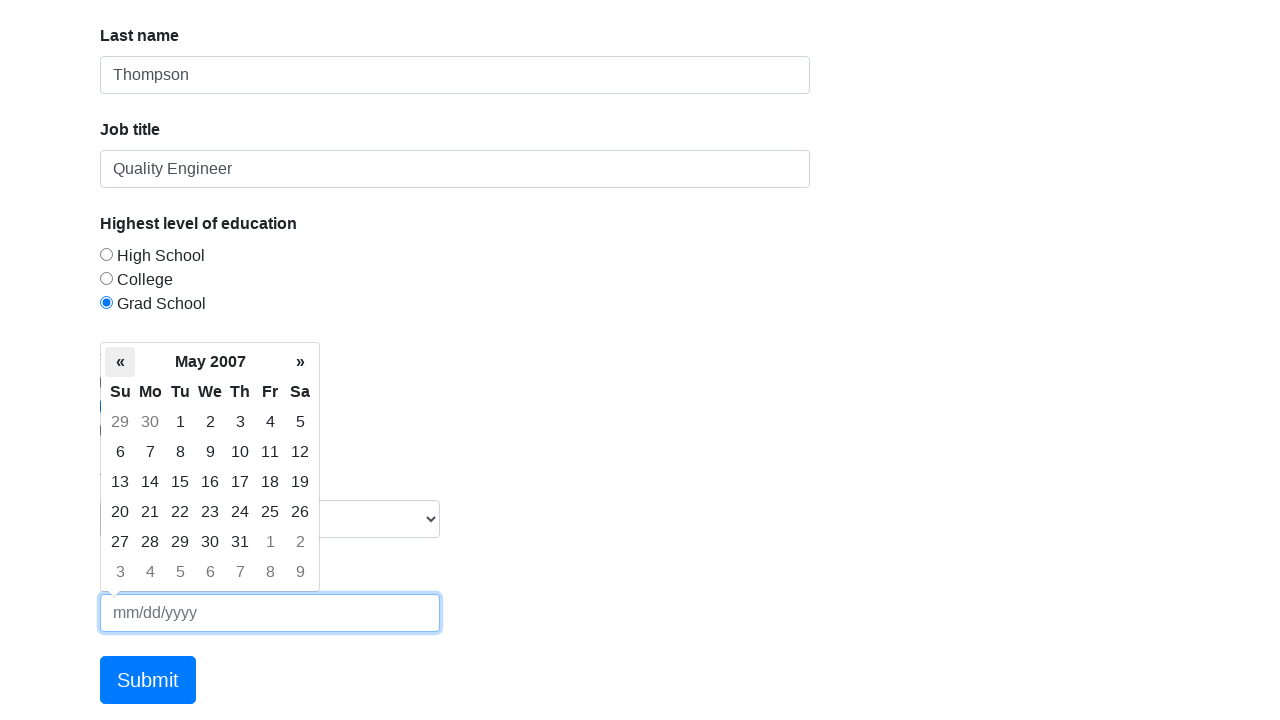

Navigated to previous month in date picker (current: May 2007) at (120, 362) on xpath=/html/body/div[2]/div[1]/table/thead/tr[2]/th[1]
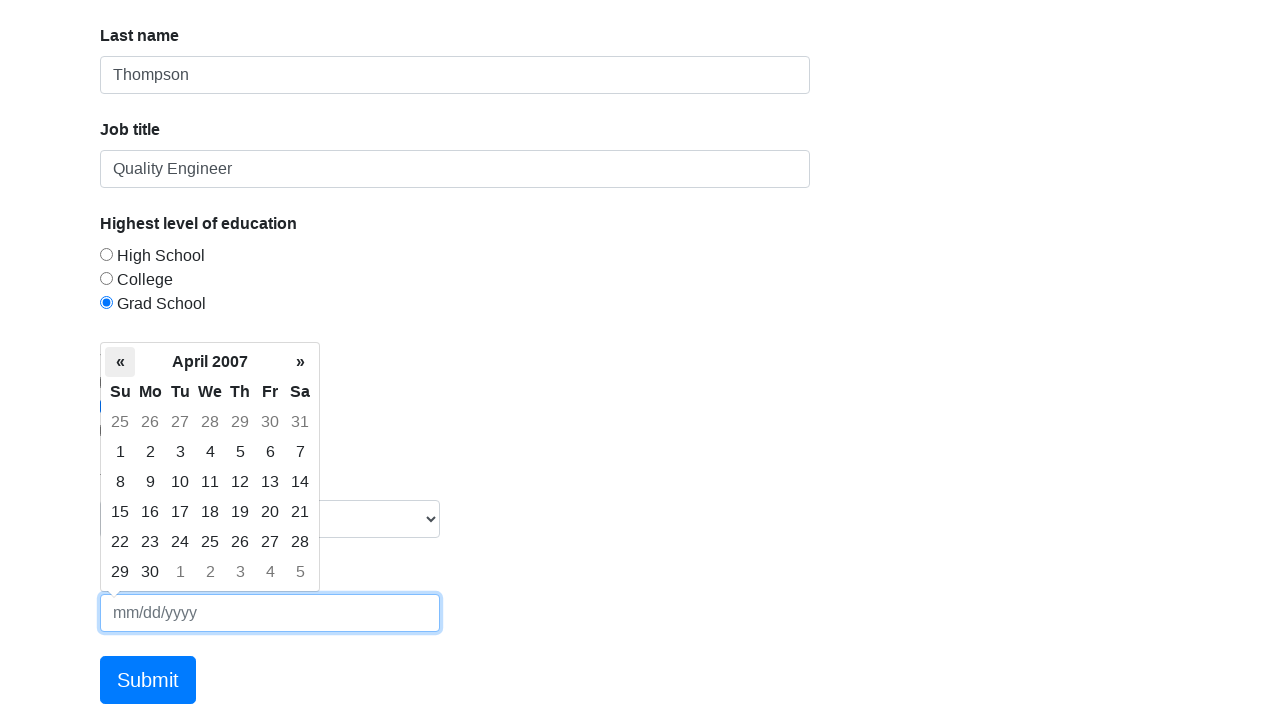

Navigated to previous month in date picker (current: April 2007) at (120, 362) on xpath=/html/body/div[2]/div[1]/table/thead/tr[2]/th[1]
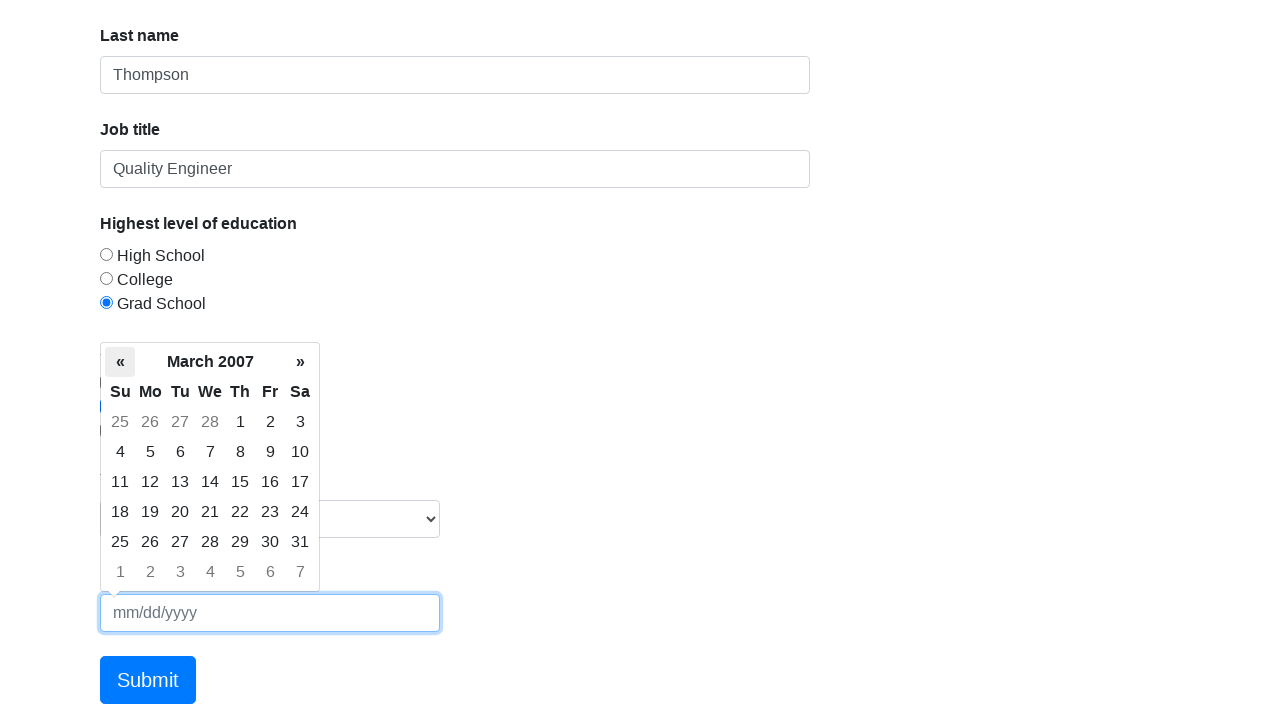

Navigated to previous month in date picker (current: March 2007) at (120, 362) on xpath=/html/body/div[2]/div[1]/table/thead/tr[2]/th[1]
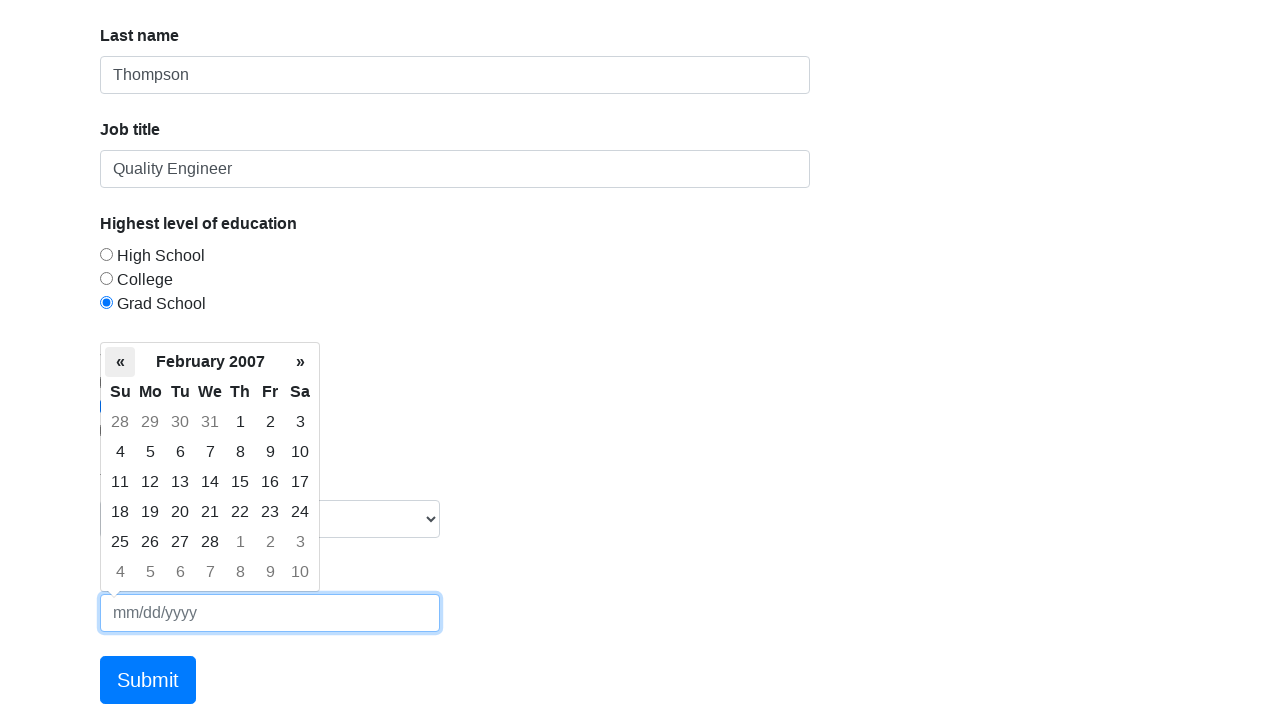

Navigated to previous month in date picker (current: February 2007) at (120, 362) on xpath=/html/body/div[2]/div[1]/table/thead/tr[2]/th[1]
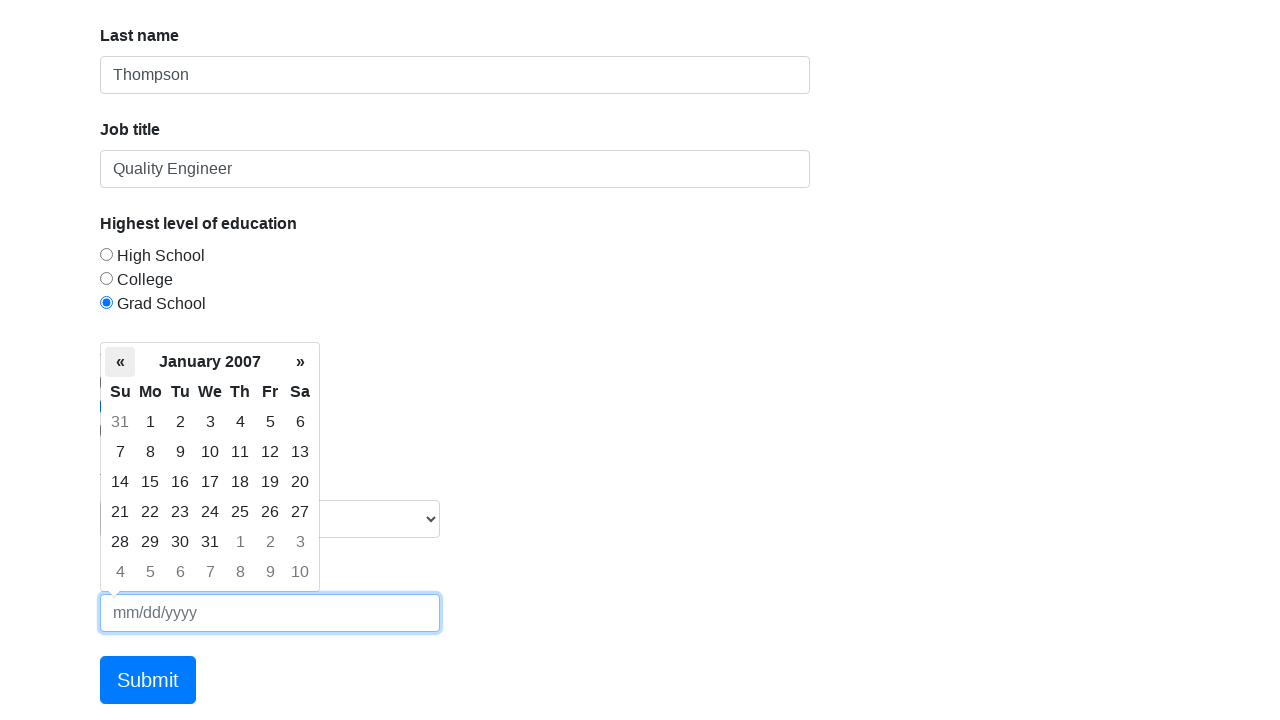

Navigated to previous month in date picker (current: January 2007) at (120, 362) on xpath=/html/body/div[2]/div[1]/table/thead/tr[2]/th[1]
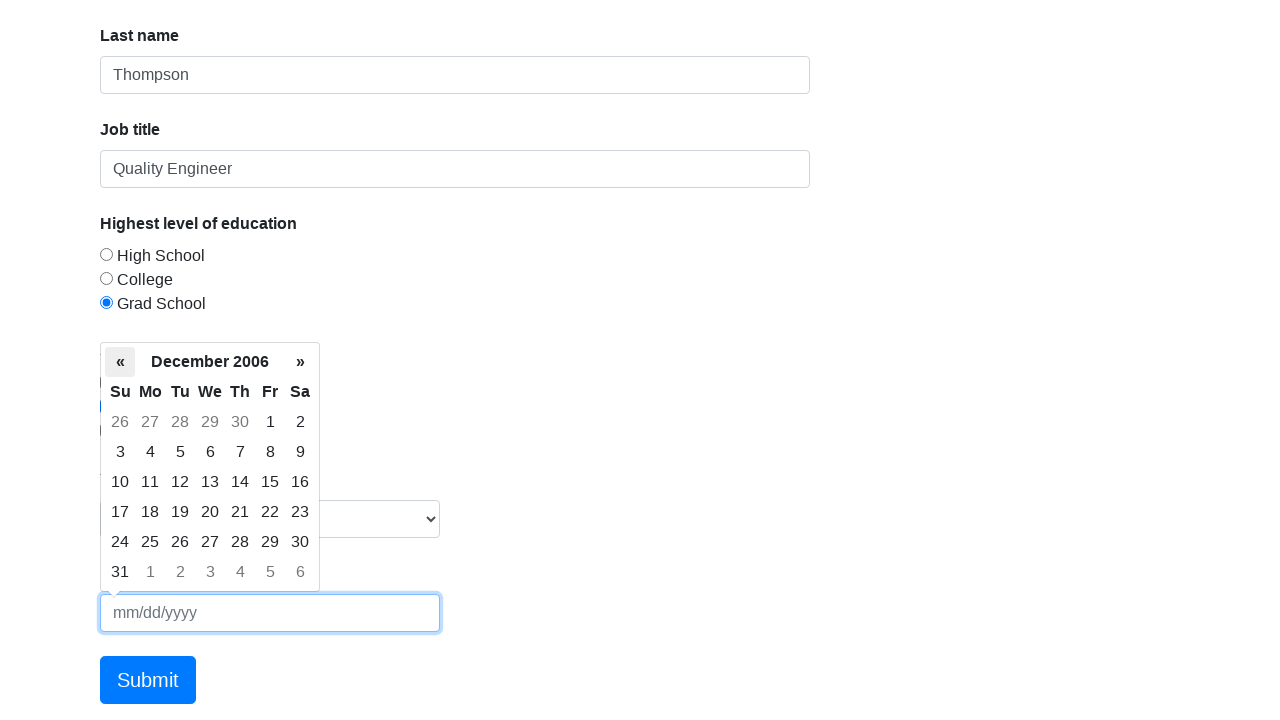

Navigated to previous month in date picker (current: December 2006) at (120, 362) on xpath=/html/body/div[2]/div[1]/table/thead/tr[2]/th[1]
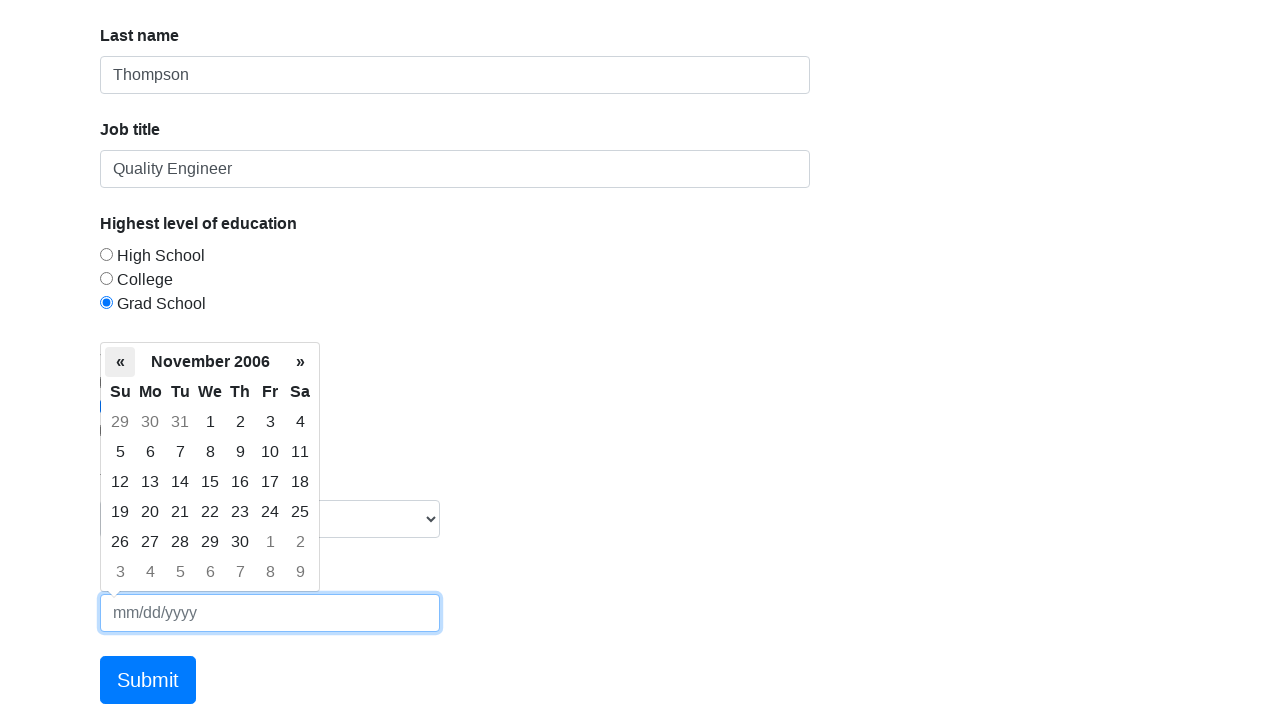

Navigated to previous month in date picker (current: November 2006) at (120, 362) on xpath=/html/body/div[2]/div[1]/table/thead/tr[2]/th[1]
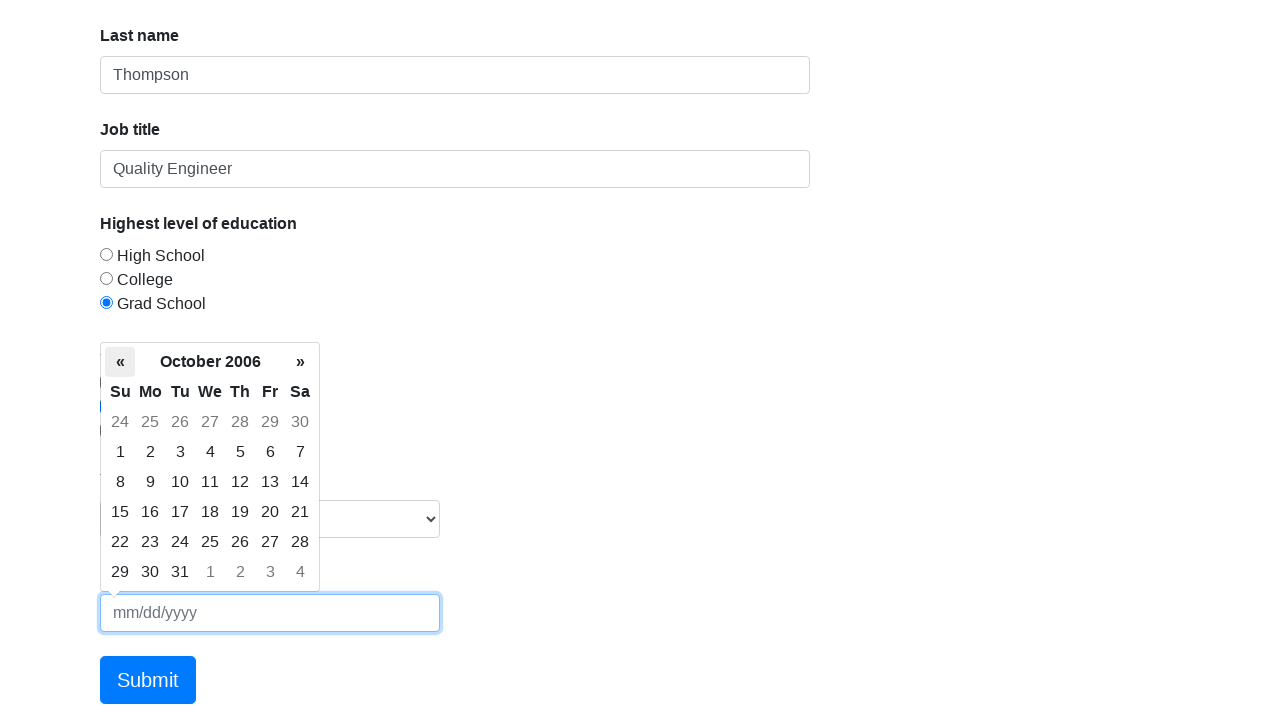

Navigated to previous month in date picker (current: October 2006) at (120, 362) on xpath=/html/body/div[2]/div[1]/table/thead/tr[2]/th[1]
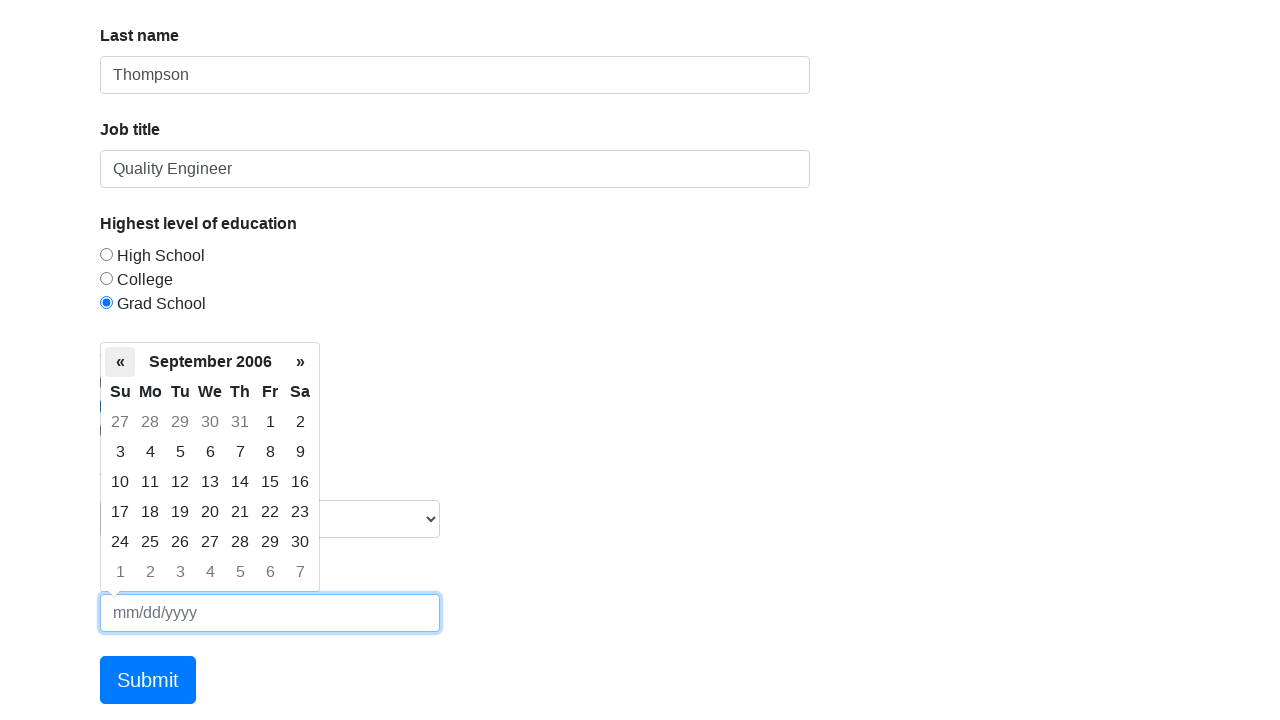

Navigated to previous month in date picker (current: September 2006) at (120, 362) on xpath=/html/body/div[2]/div[1]/table/thead/tr[2]/th[1]
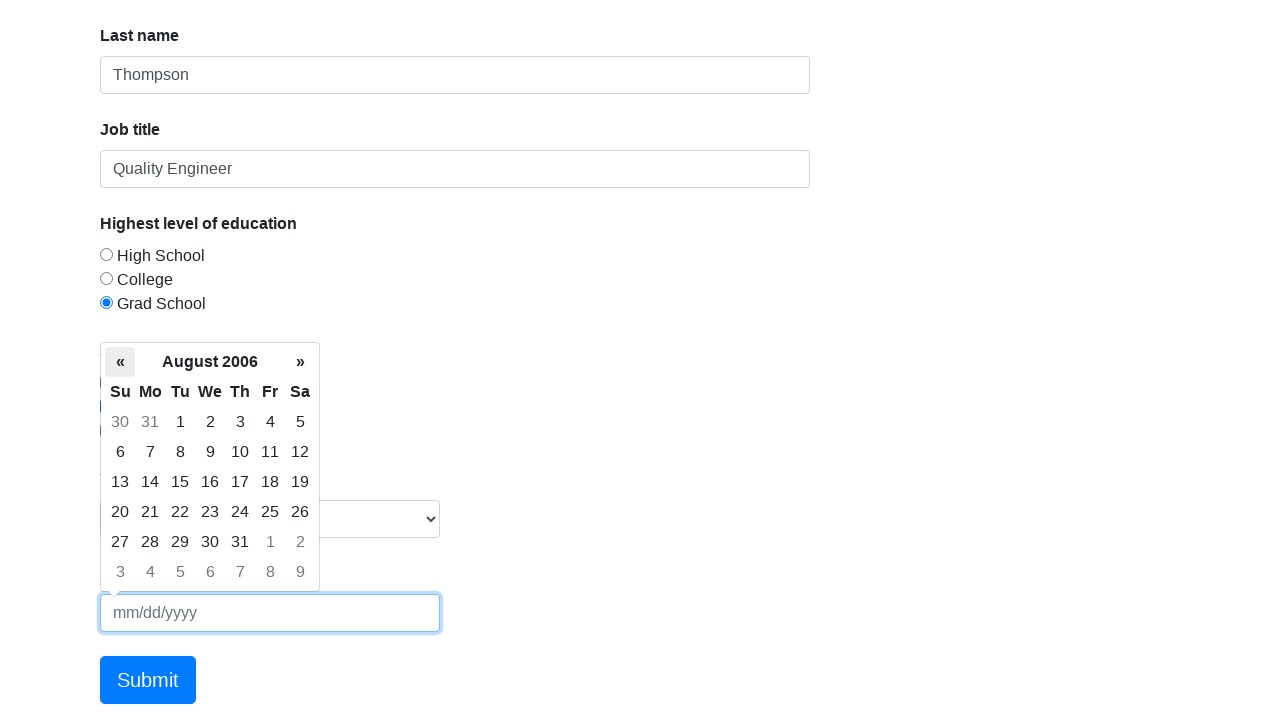

Navigated to previous month in date picker (current: August 2006) at (120, 362) on xpath=/html/body/div[2]/div[1]/table/thead/tr[2]/th[1]
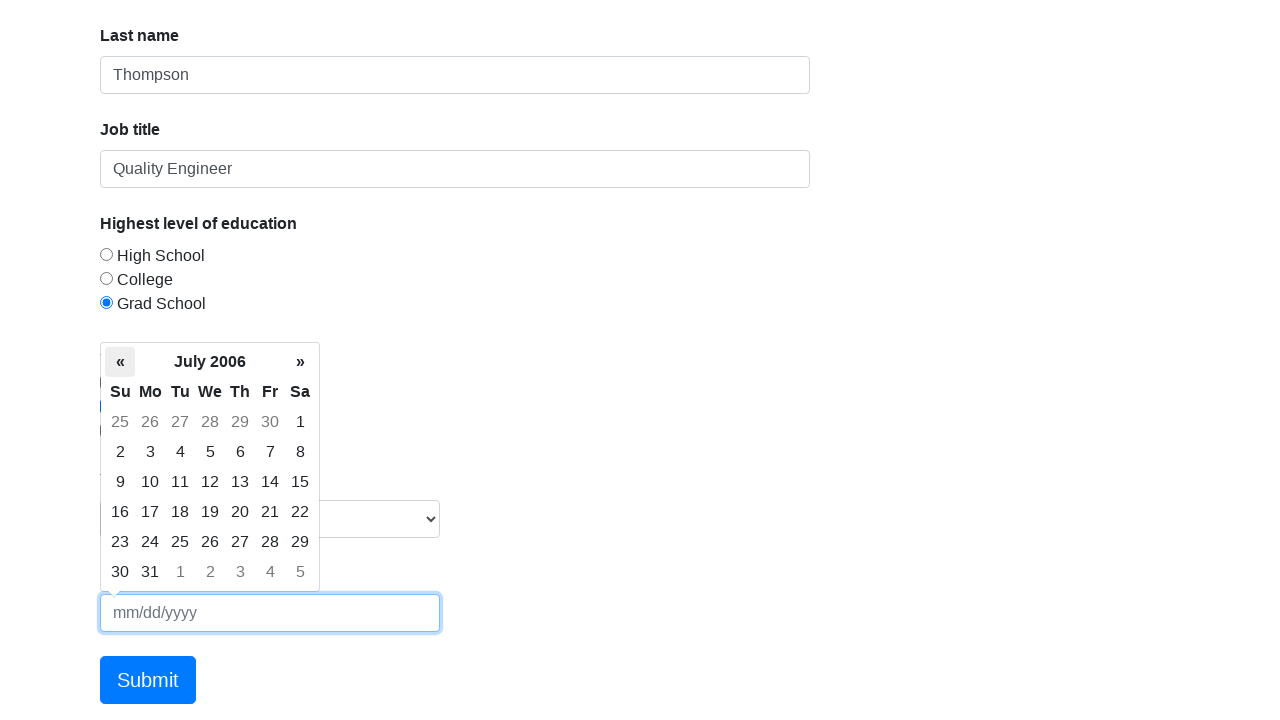

Navigated to previous month in date picker (current: July 2006) at (120, 362) on xpath=/html/body/div[2]/div[1]/table/thead/tr[2]/th[1]
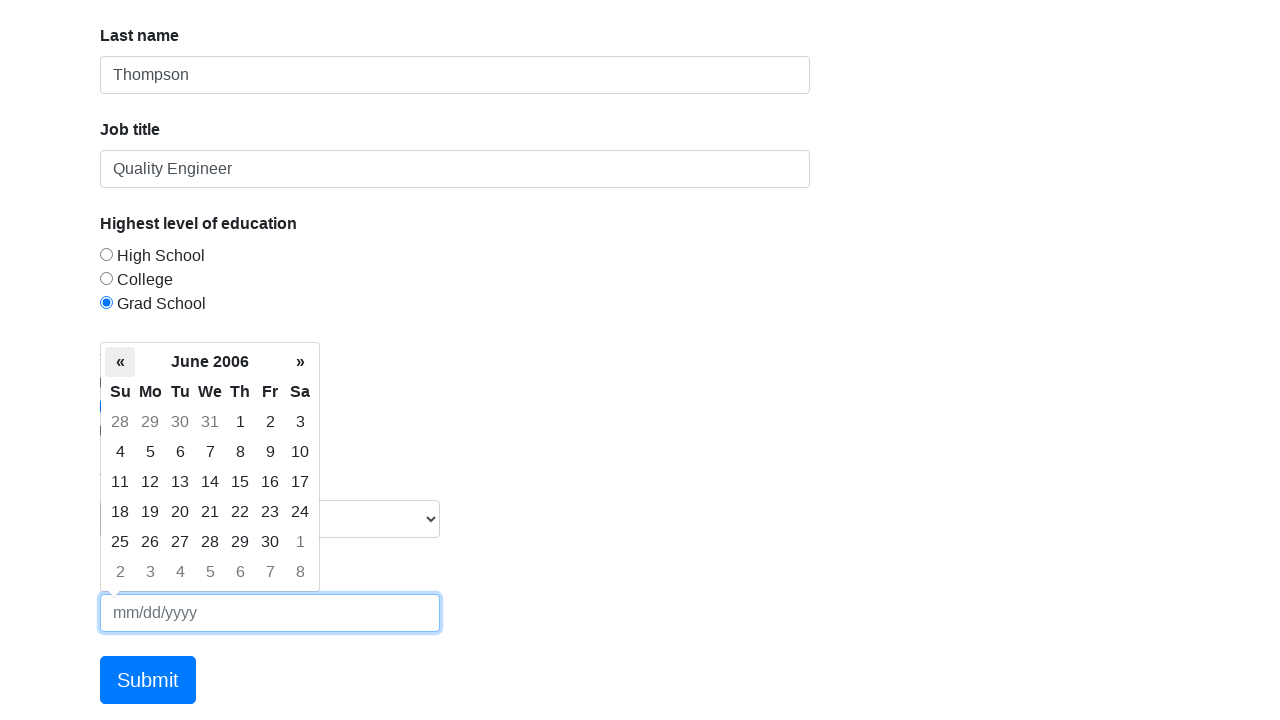

Navigated to previous month in date picker (current: June 2006) at (120, 362) on xpath=/html/body/div[2]/div[1]/table/thead/tr[2]/th[1]
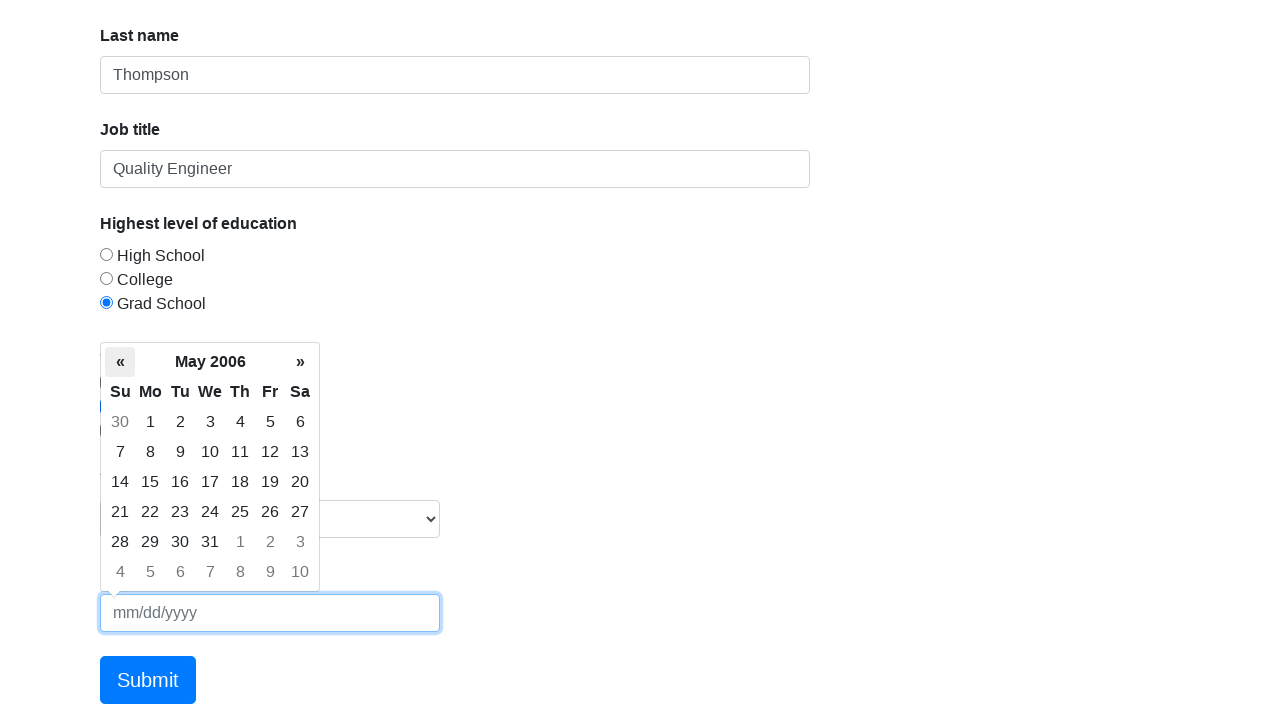

Navigated to previous month in date picker (current: May 2006) at (120, 362) on xpath=/html/body/div[2]/div[1]/table/thead/tr[2]/th[1]
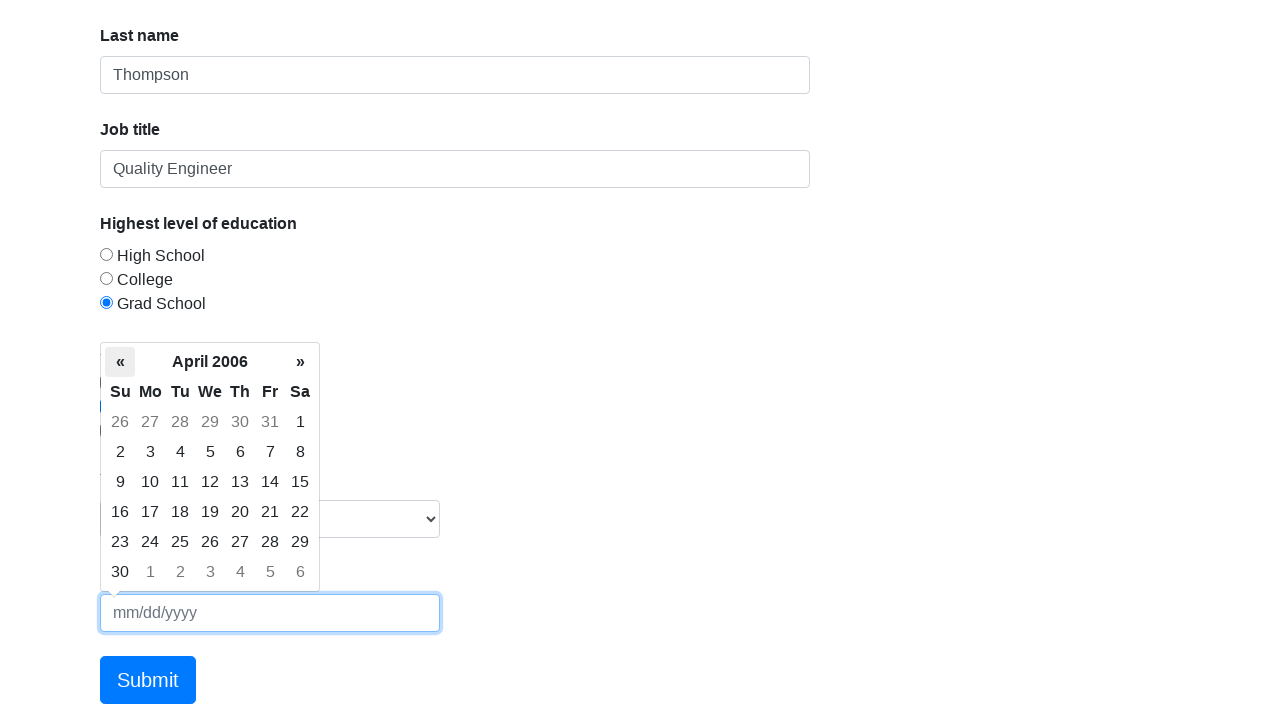

Navigated to previous month in date picker (current: April 2006) at (120, 362) on xpath=/html/body/div[2]/div[1]/table/thead/tr[2]/th[1]
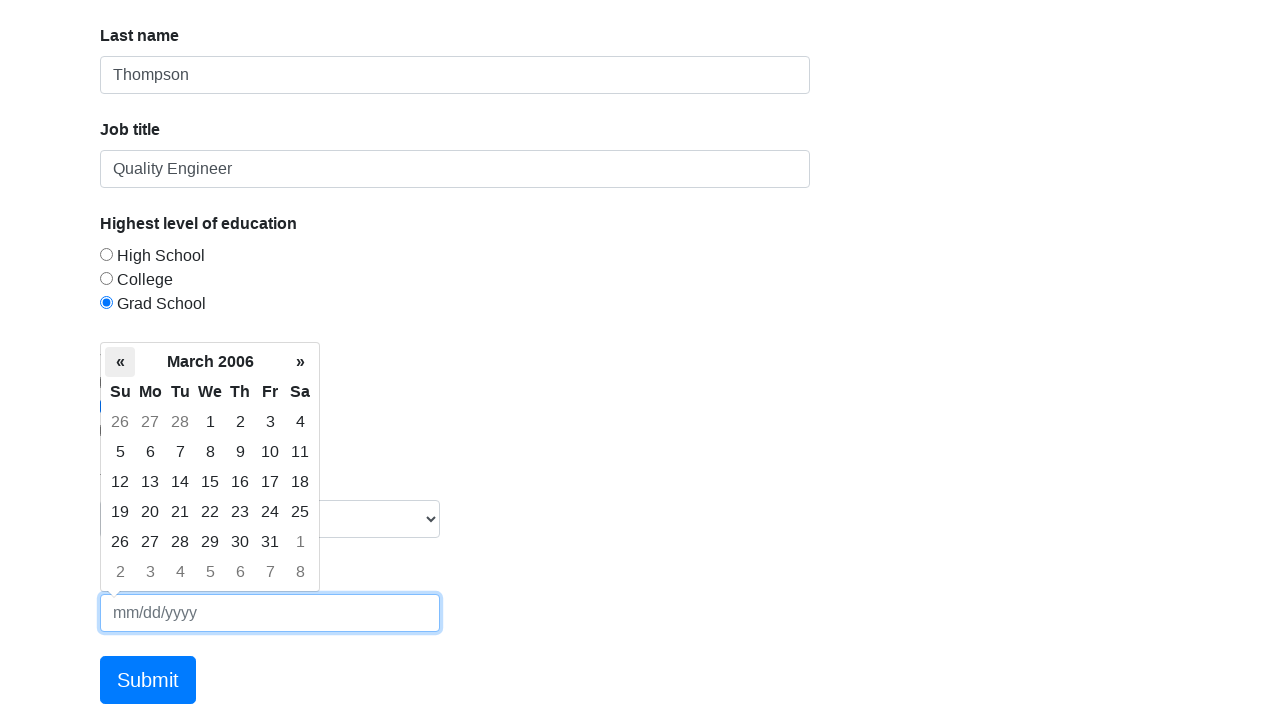

Navigated to previous month in date picker (current: March 2006) at (120, 362) on xpath=/html/body/div[2]/div[1]/table/thead/tr[2]/th[1]
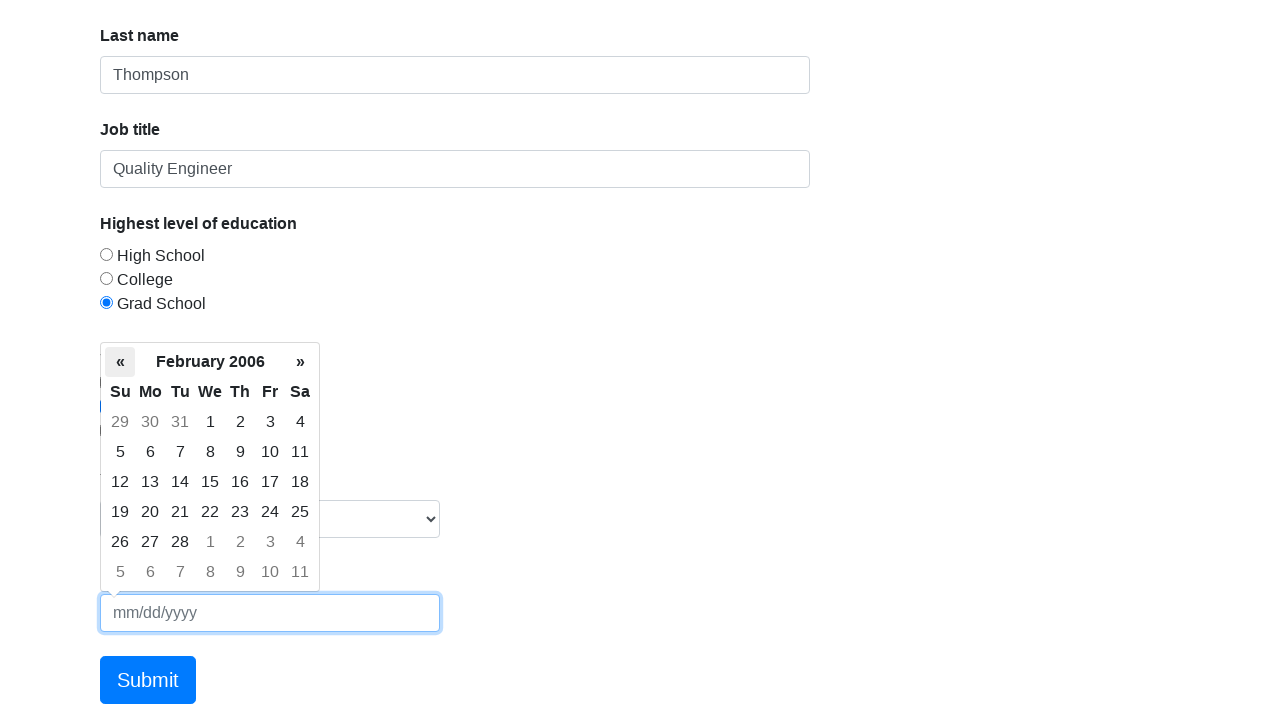

Navigated to previous month in date picker (current: February 2006) at (120, 362) on xpath=/html/body/div[2]/div[1]/table/thead/tr[2]/th[1]
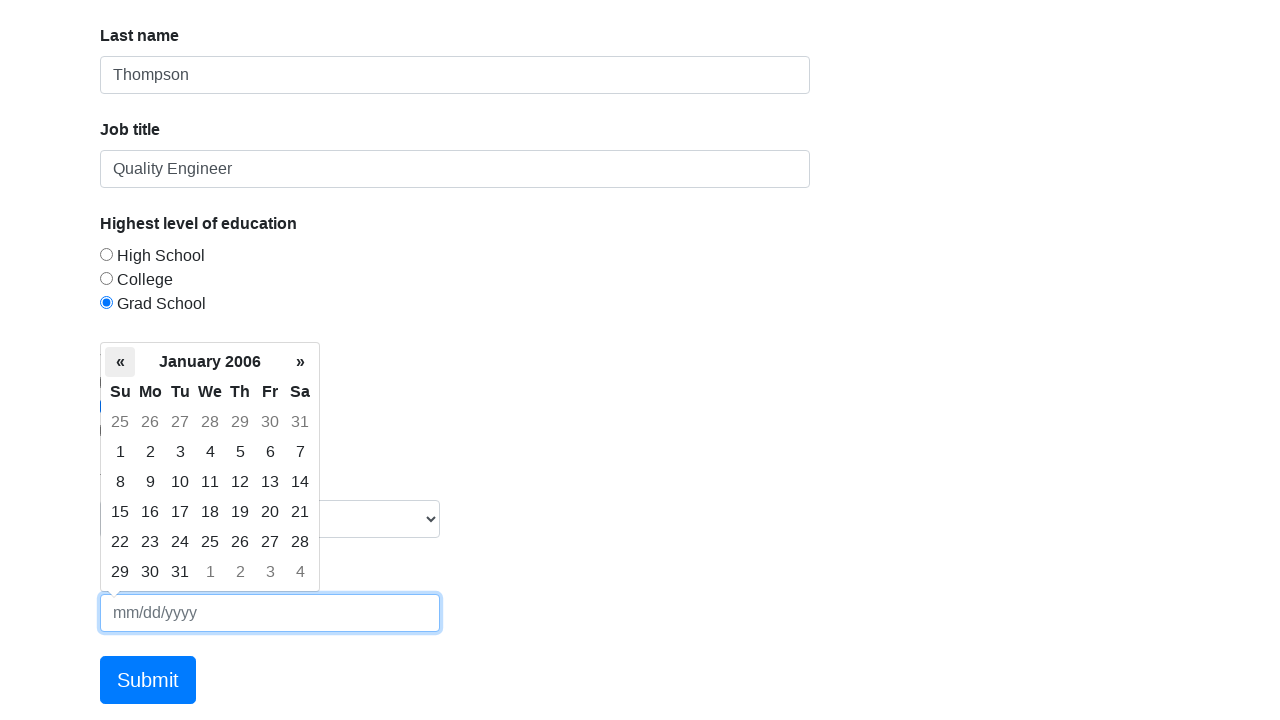

Navigated to previous month in date picker (current: January 2006) at (120, 362) on xpath=/html/body/div[2]/div[1]/table/thead/tr[2]/th[1]
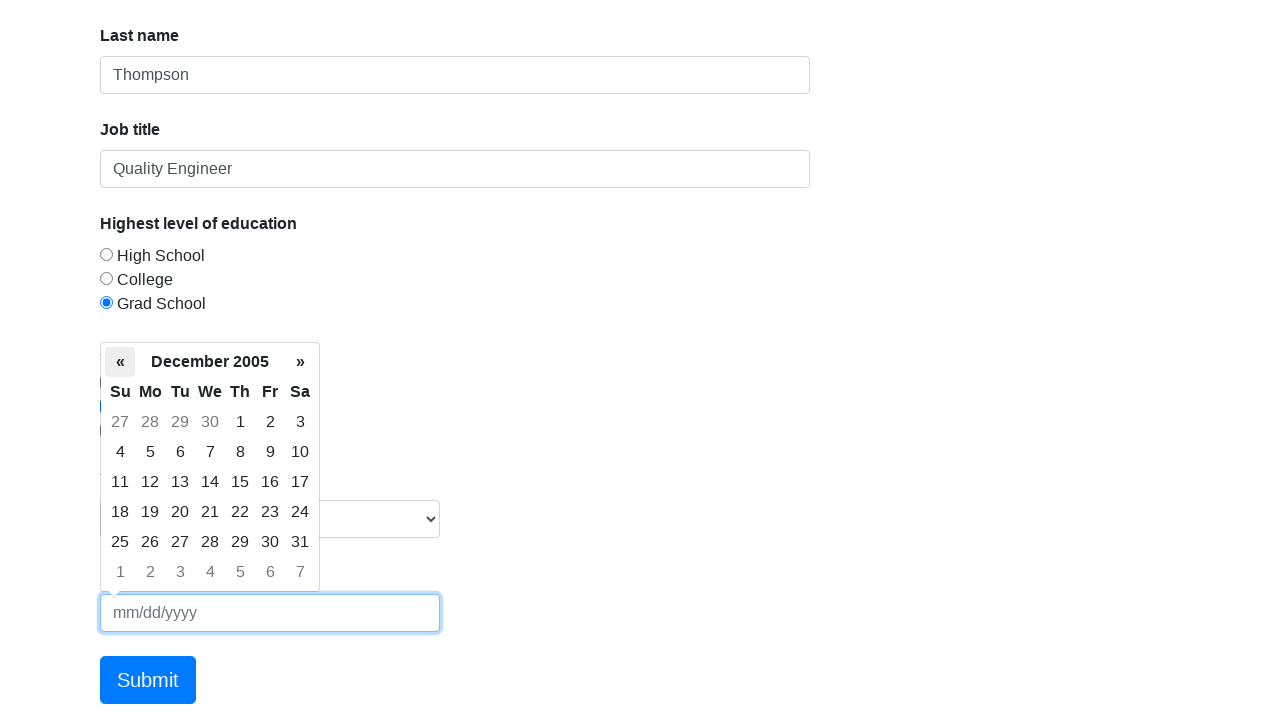

Navigated to previous month in date picker (current: December 2005) at (120, 362) on xpath=/html/body/div[2]/div[1]/table/thead/tr[2]/th[1]
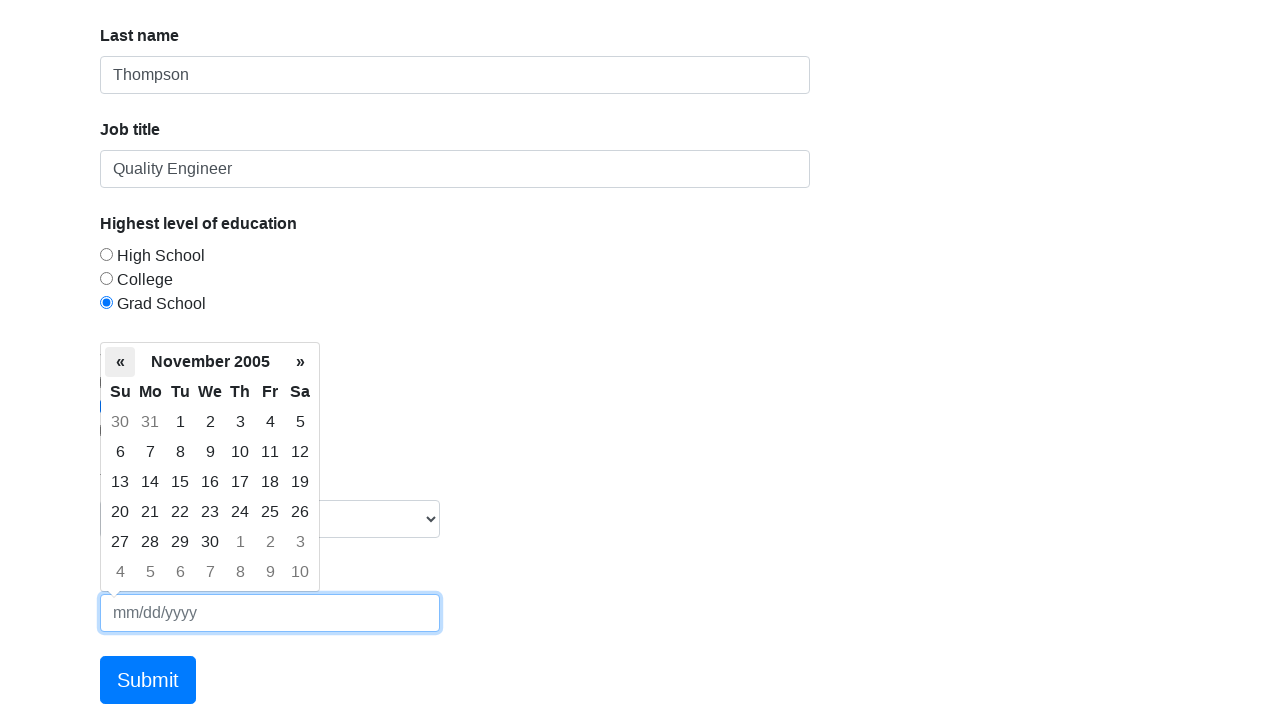

Navigated to previous month in date picker (current: November 2005) at (120, 362) on xpath=/html/body/div[2]/div[1]/table/thead/tr[2]/th[1]
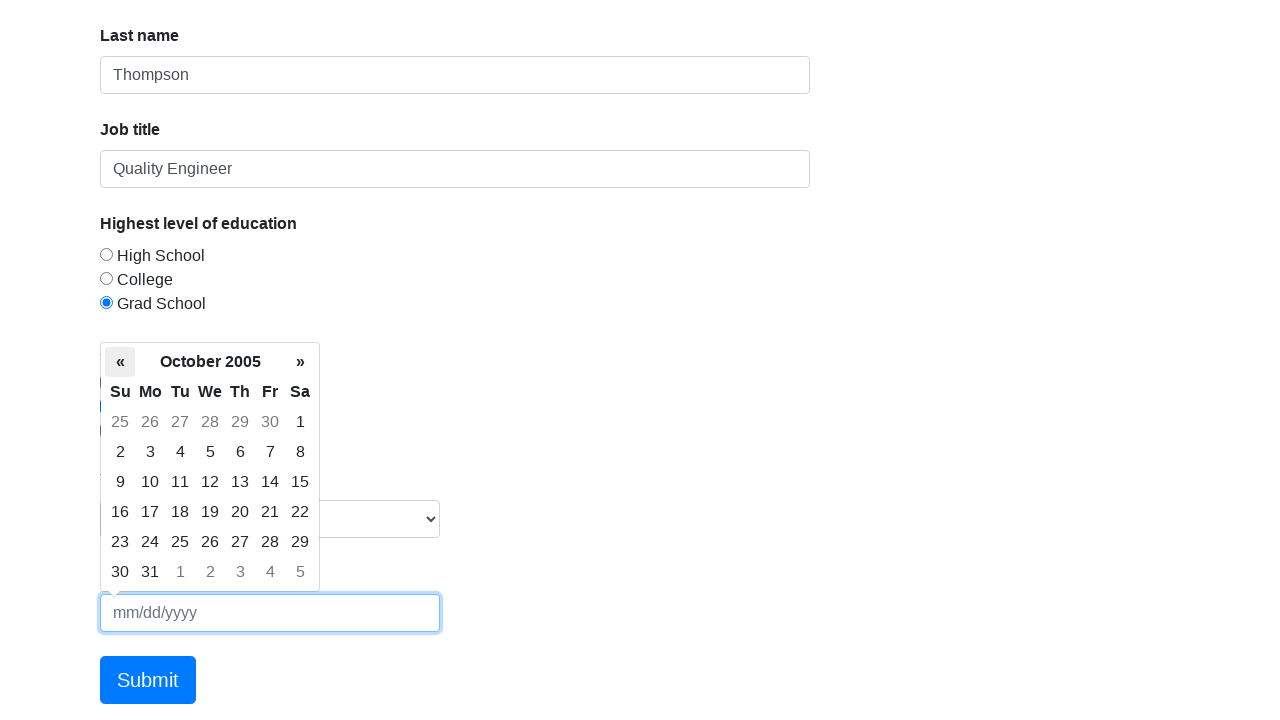

Navigated to previous month in date picker (current: October 2005) at (120, 362) on xpath=/html/body/div[2]/div[1]/table/thead/tr[2]/th[1]
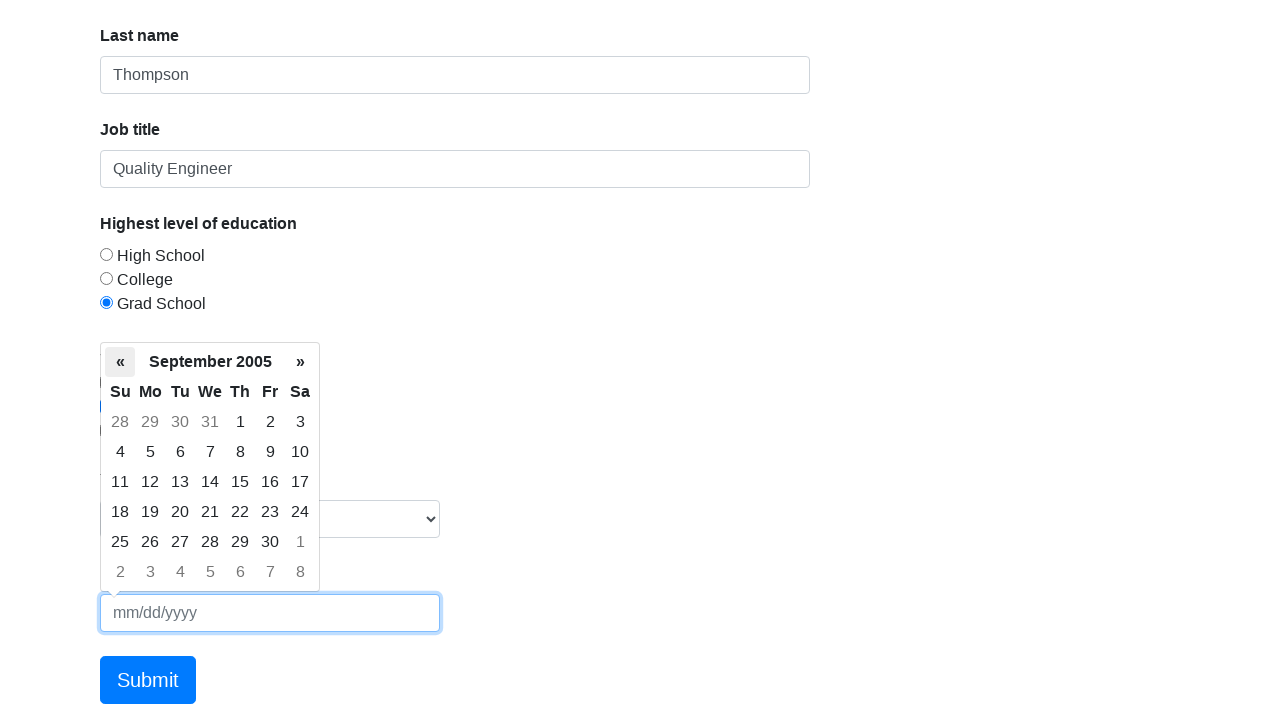

Navigated to previous month in date picker (current: September 2005) at (120, 362) on xpath=/html/body/div[2]/div[1]/table/thead/tr[2]/th[1]
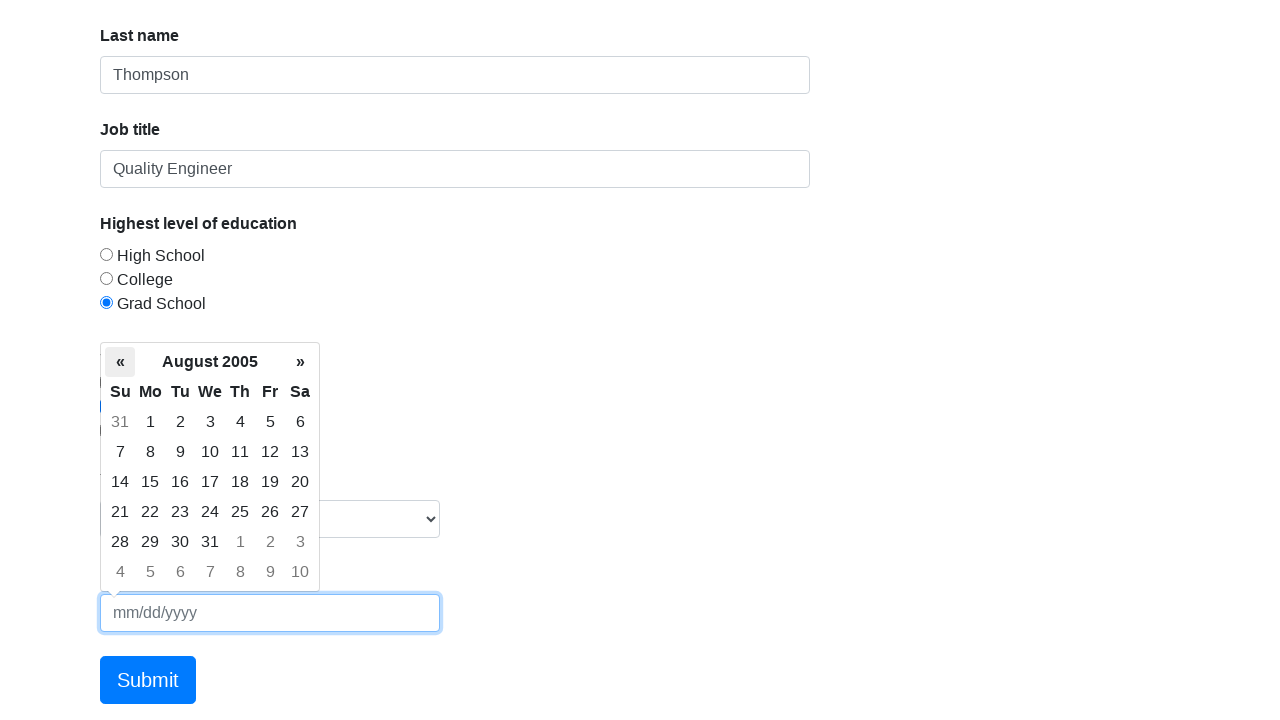

Navigated to previous month in date picker (current: August 2005) at (120, 362) on xpath=/html/body/div[2]/div[1]/table/thead/tr[2]/th[1]
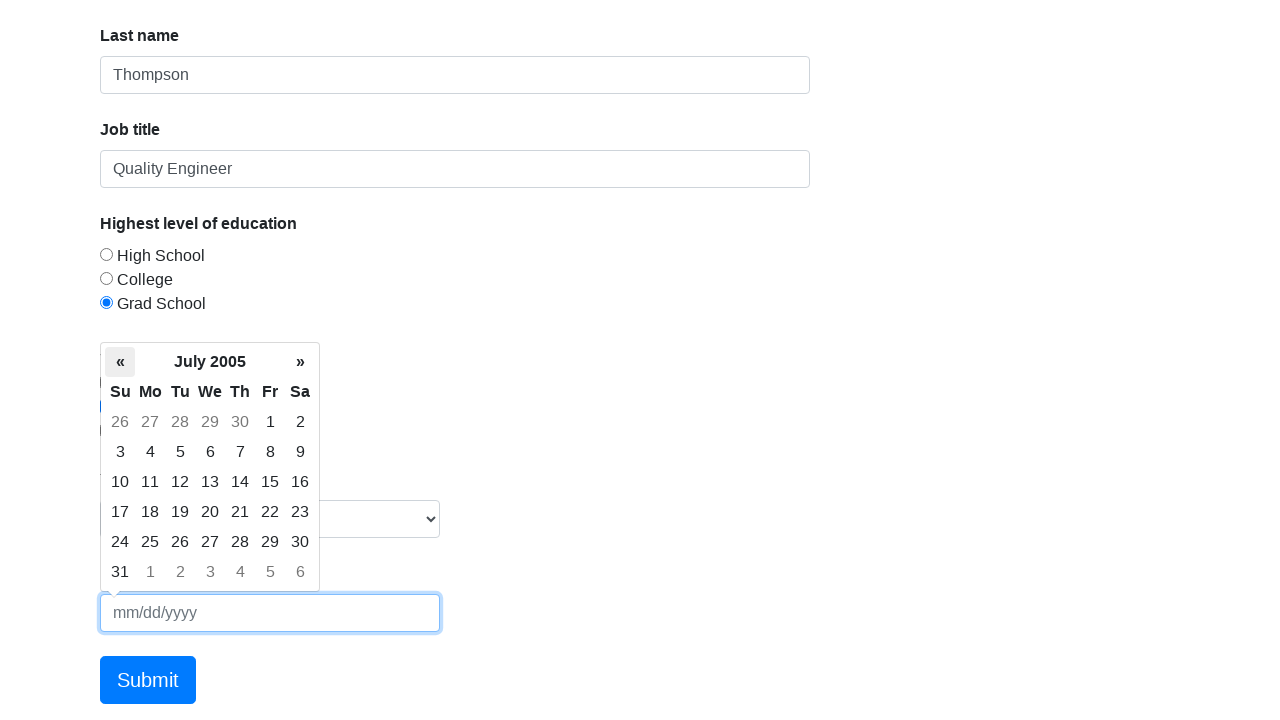

Navigated to previous month in date picker (current: July 2005) at (120, 362) on xpath=/html/body/div[2]/div[1]/table/thead/tr[2]/th[1]
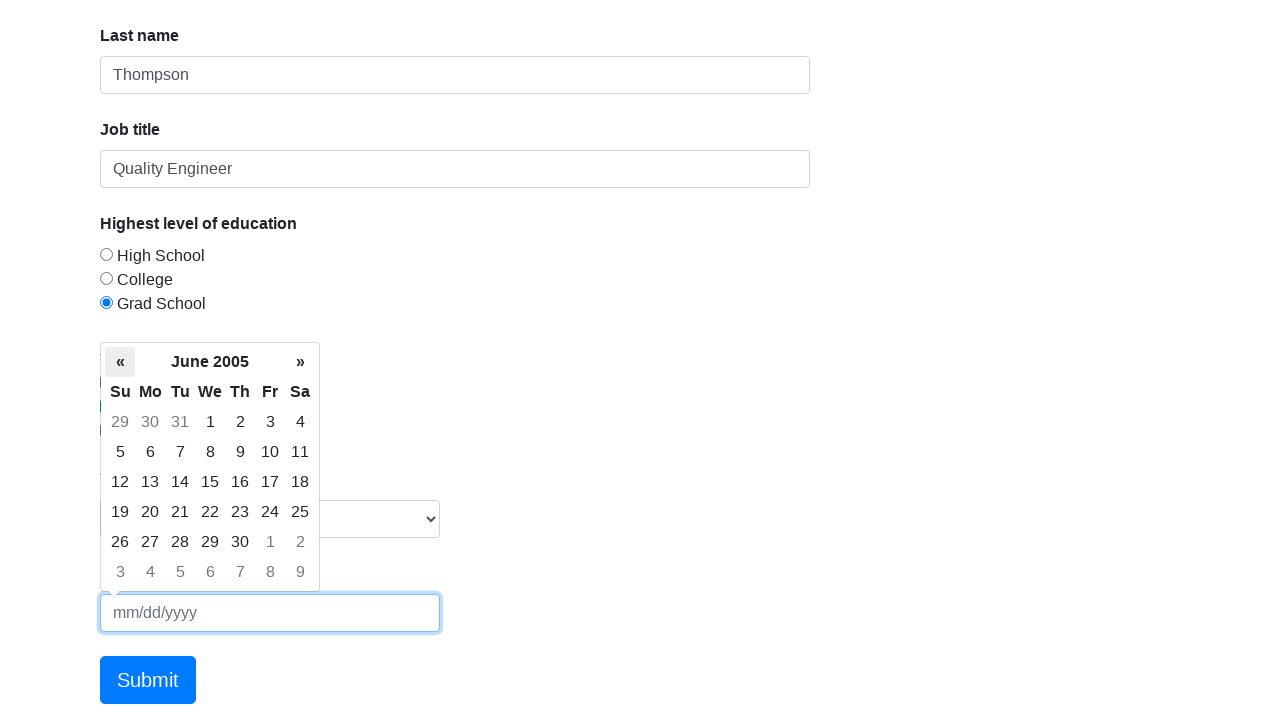

Navigated to previous month in date picker (current: June 2005) at (120, 362) on xpath=/html/body/div[2]/div[1]/table/thead/tr[2]/th[1]
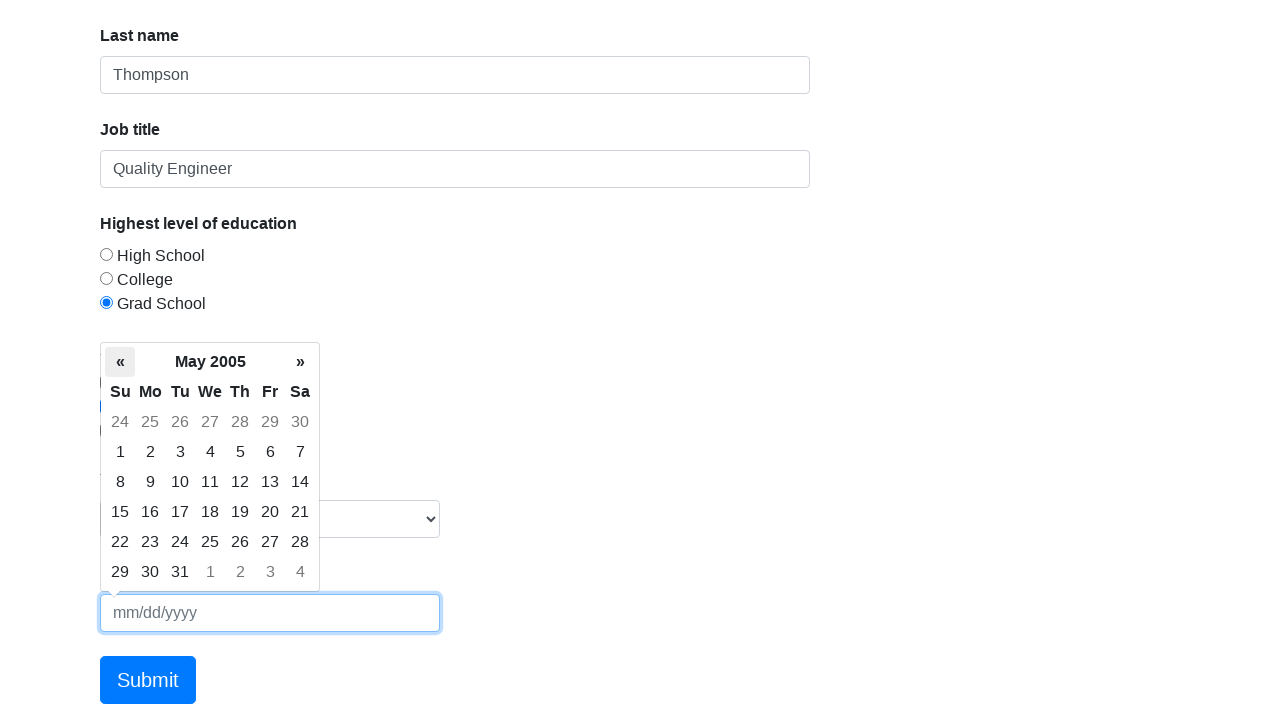

Navigated to previous month in date picker (current: May 2005) at (120, 362) on xpath=/html/body/div[2]/div[1]/table/thead/tr[2]/th[1]
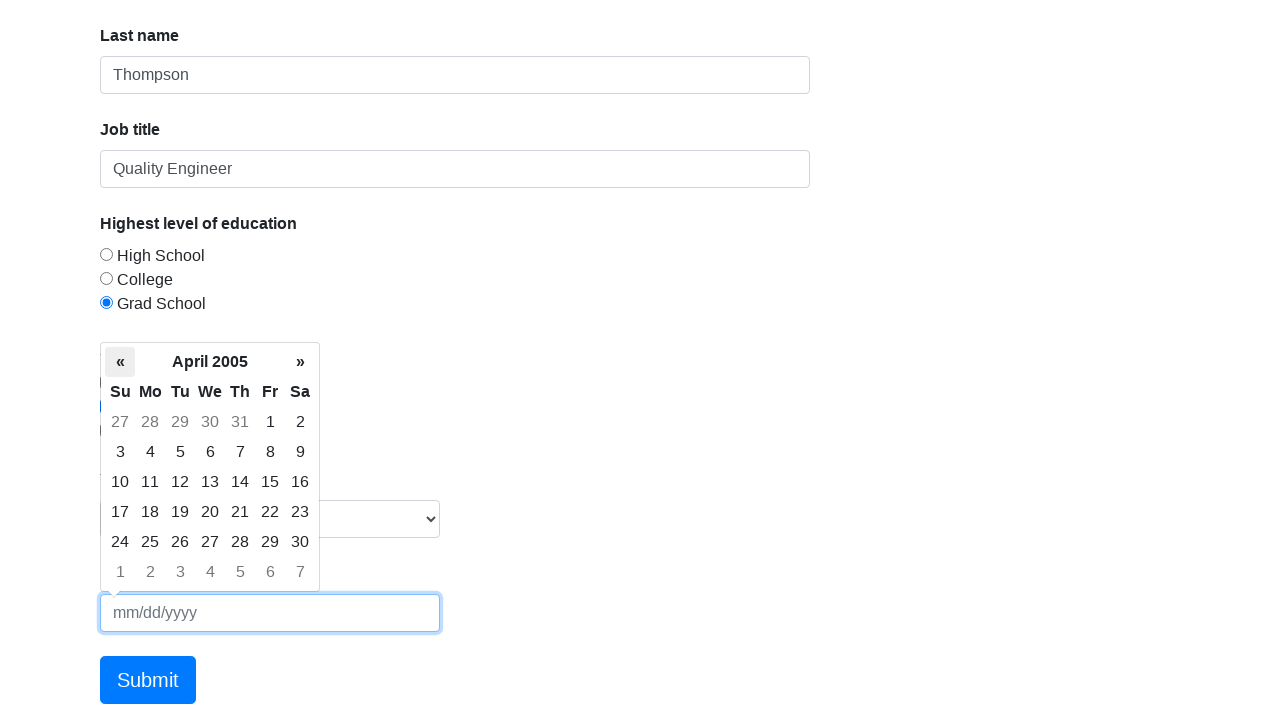

Navigated to previous month in date picker (current: April 2005) at (120, 362) on xpath=/html/body/div[2]/div[1]/table/thead/tr[2]/th[1]
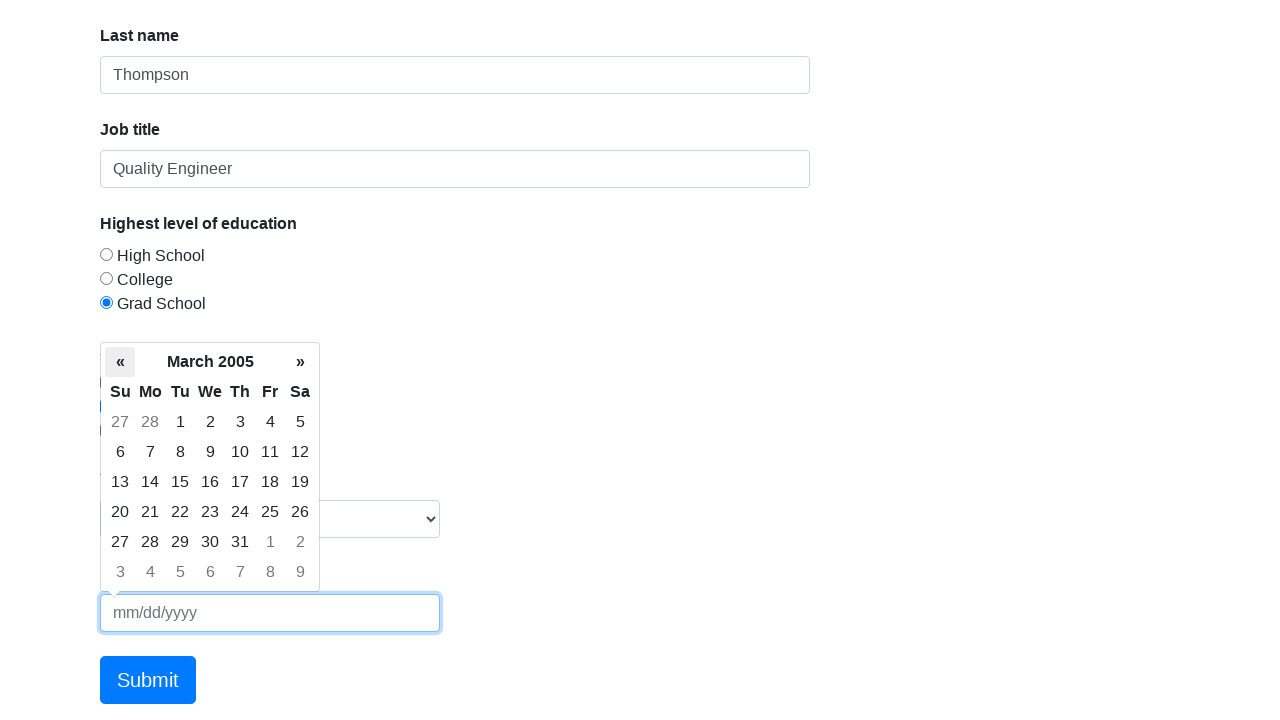

Navigated to previous month in date picker (current: March 2005) at (120, 362) on xpath=/html/body/div[2]/div[1]/table/thead/tr[2]/th[1]
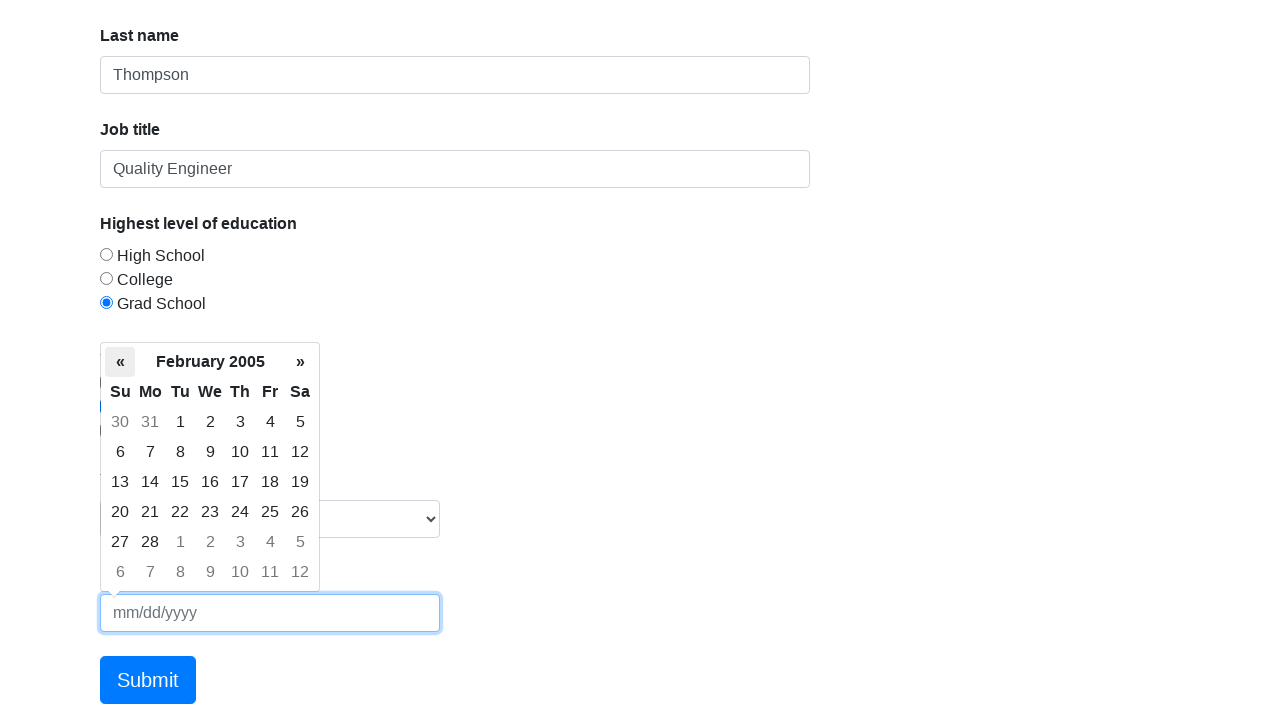

Navigated to previous month in date picker (current: February 2005) at (120, 362) on xpath=/html/body/div[2]/div[1]/table/thead/tr[2]/th[1]
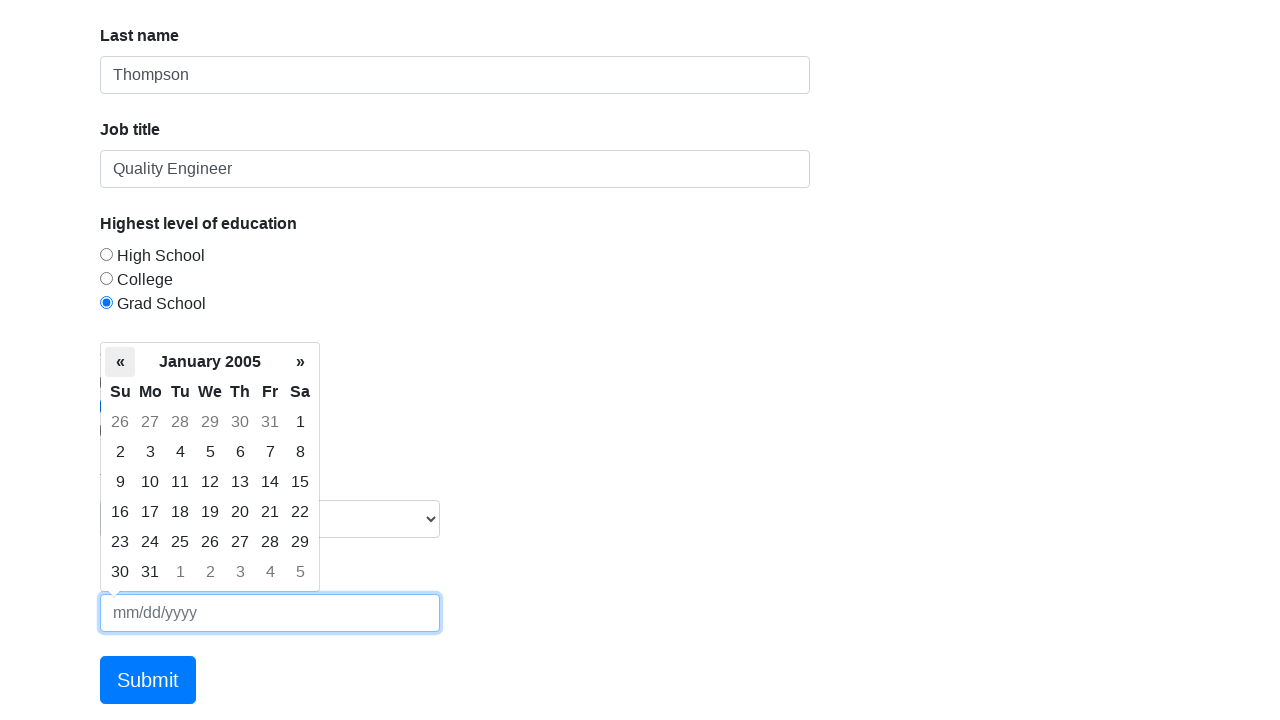

Navigated to previous month in date picker (current: January 2005) at (120, 362) on xpath=/html/body/div[2]/div[1]/table/thead/tr[2]/th[1]
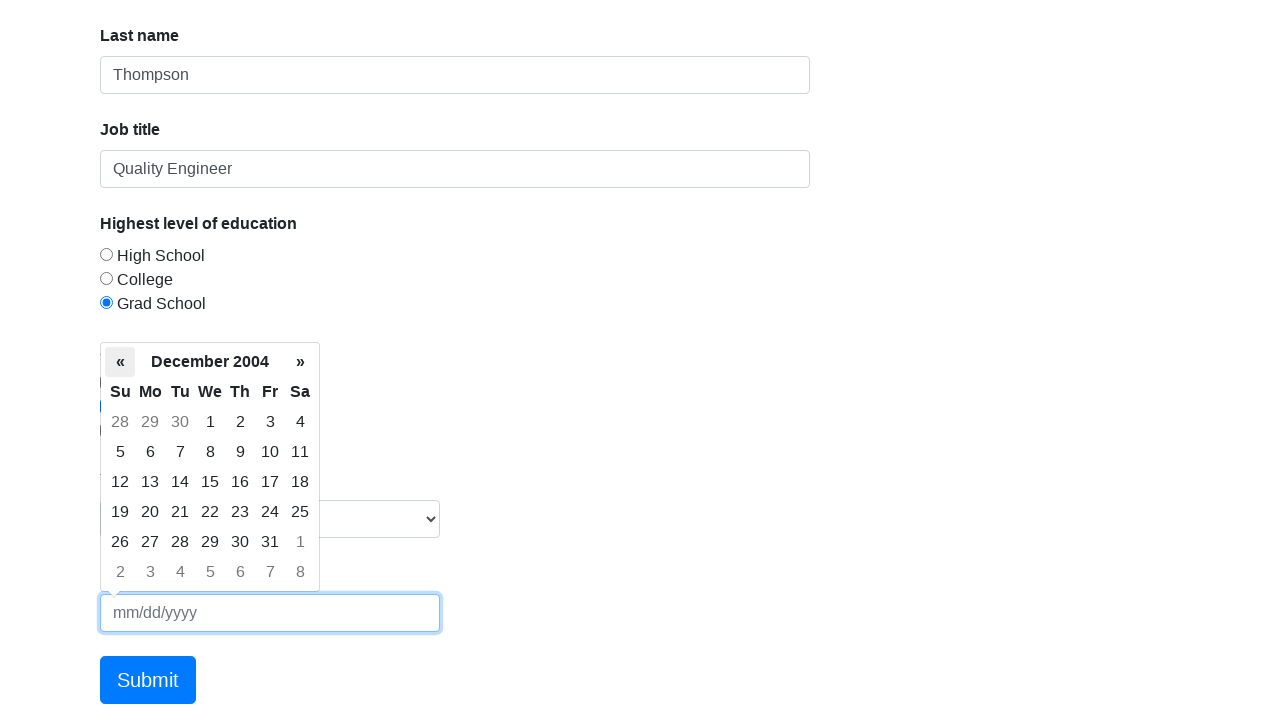

Navigated to previous month in date picker (current: December 2004) at (120, 362) on xpath=/html/body/div[2]/div[1]/table/thead/tr[2]/th[1]
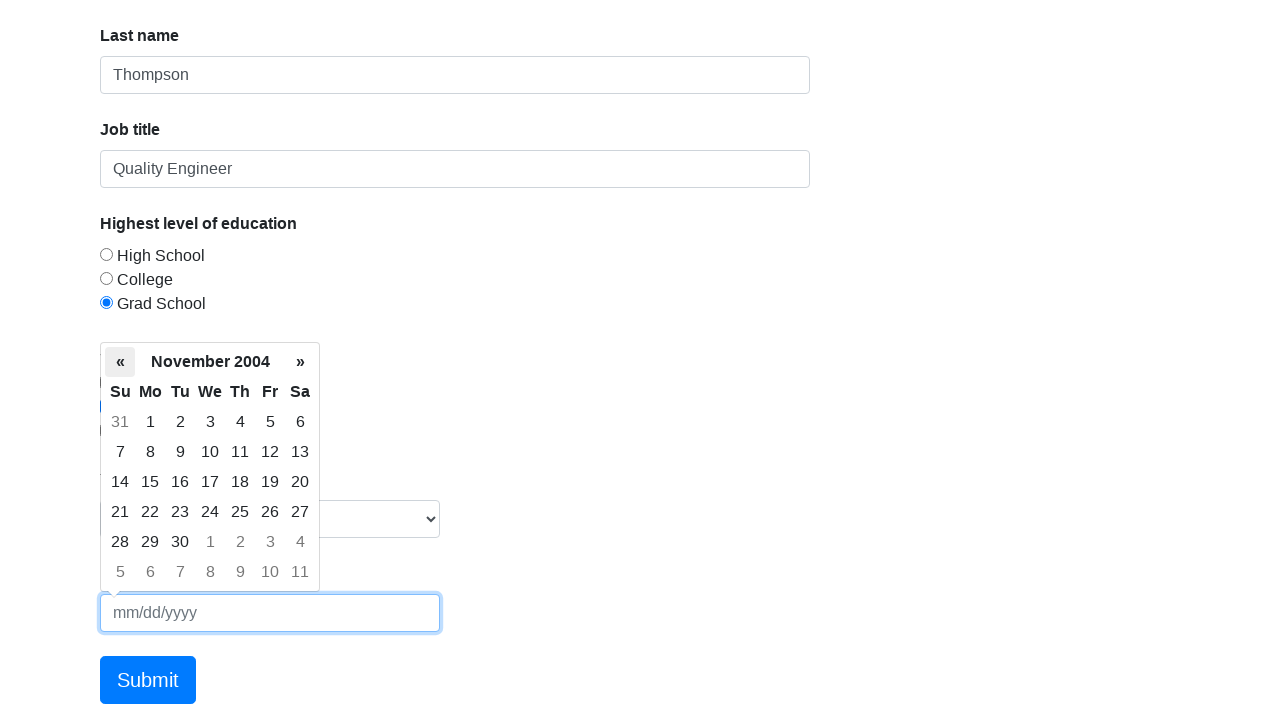

Navigated to previous month in date picker (current: November 2004) at (120, 362) on xpath=/html/body/div[2]/div[1]/table/thead/tr[2]/th[1]
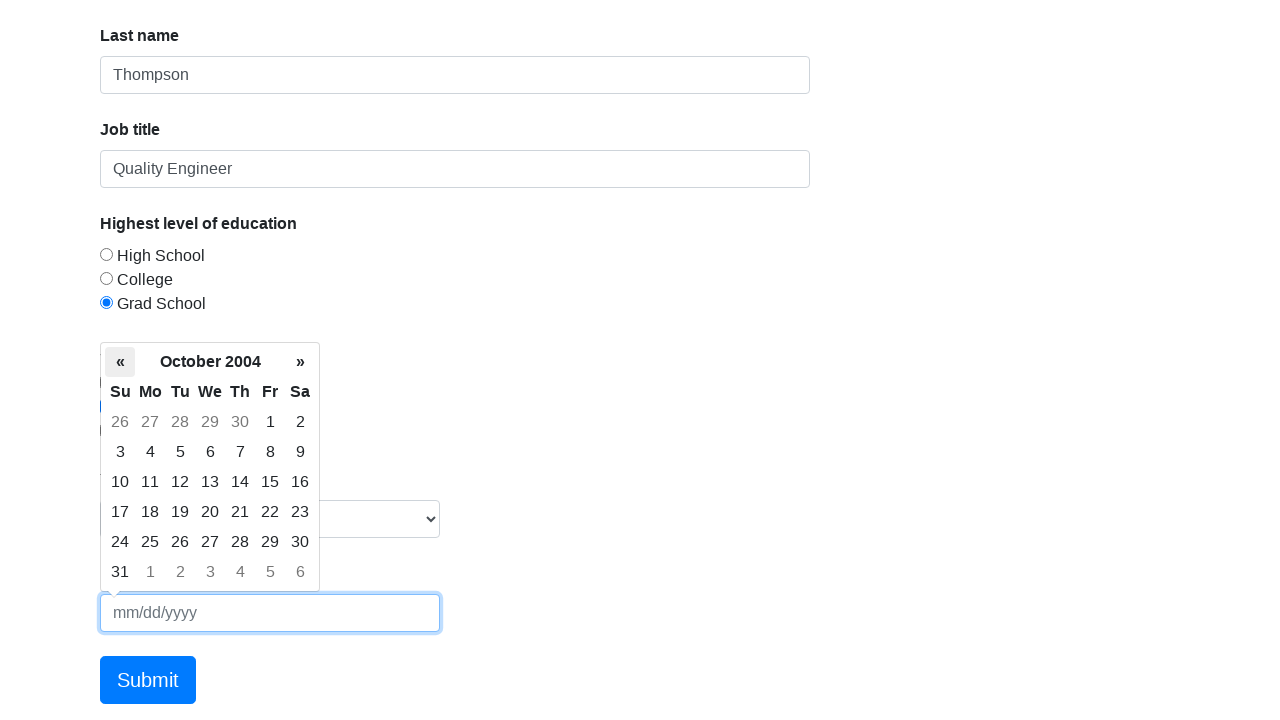

Navigated to previous month in date picker (current: October 2004) at (120, 362) on xpath=/html/body/div[2]/div[1]/table/thead/tr[2]/th[1]
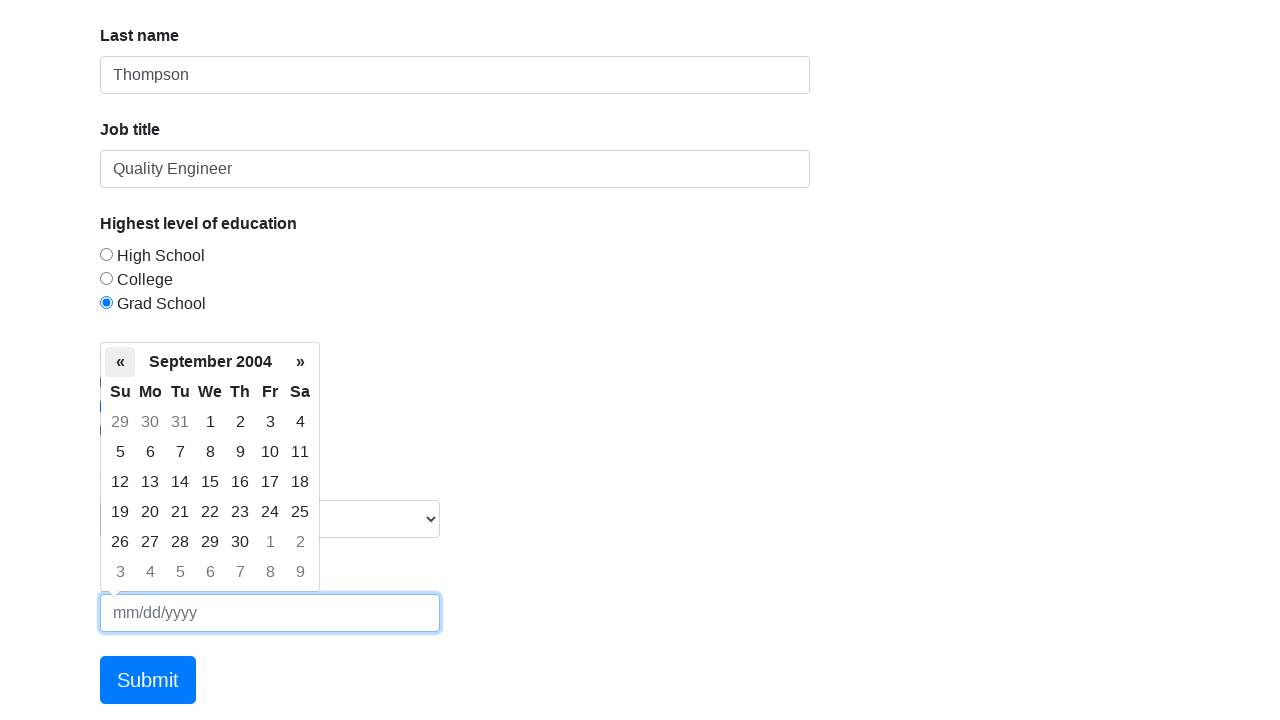

Navigated to previous month in date picker (current: September 2004) at (120, 362) on xpath=/html/body/div[2]/div[1]/table/thead/tr[2]/th[1]
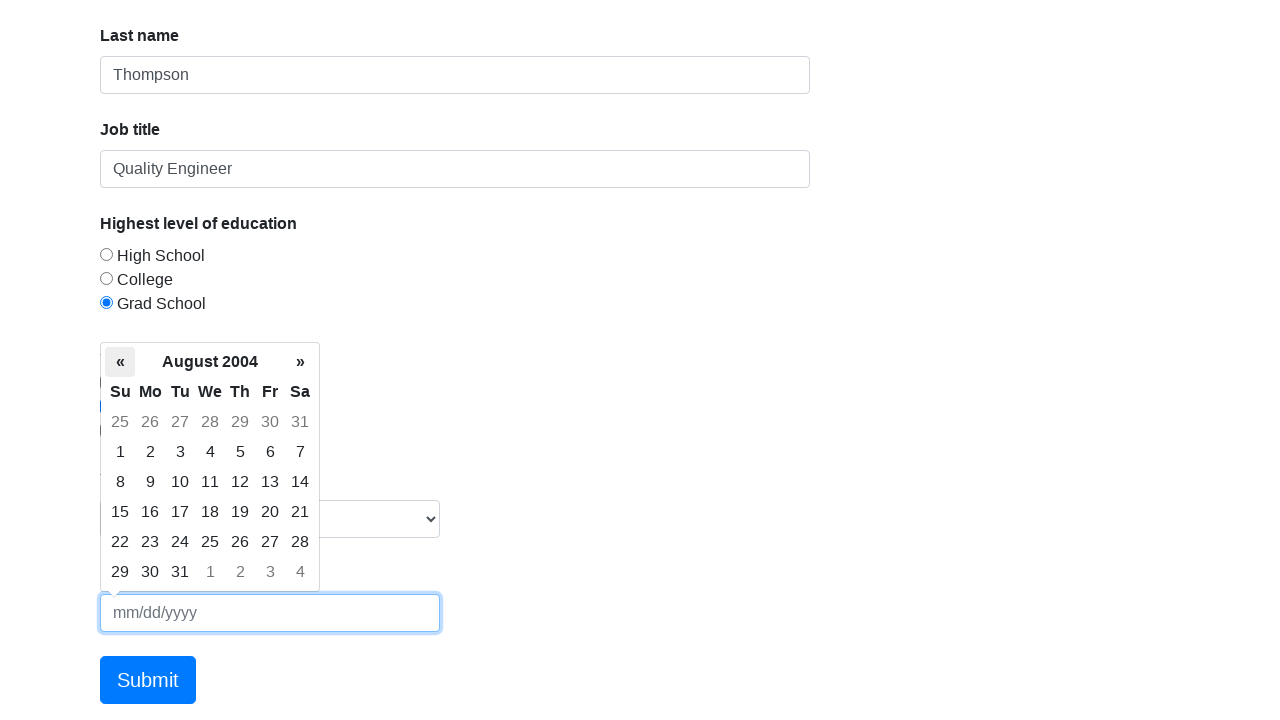

Navigated to previous month in date picker (current: August 2004) at (120, 362) on xpath=/html/body/div[2]/div[1]/table/thead/tr[2]/th[1]
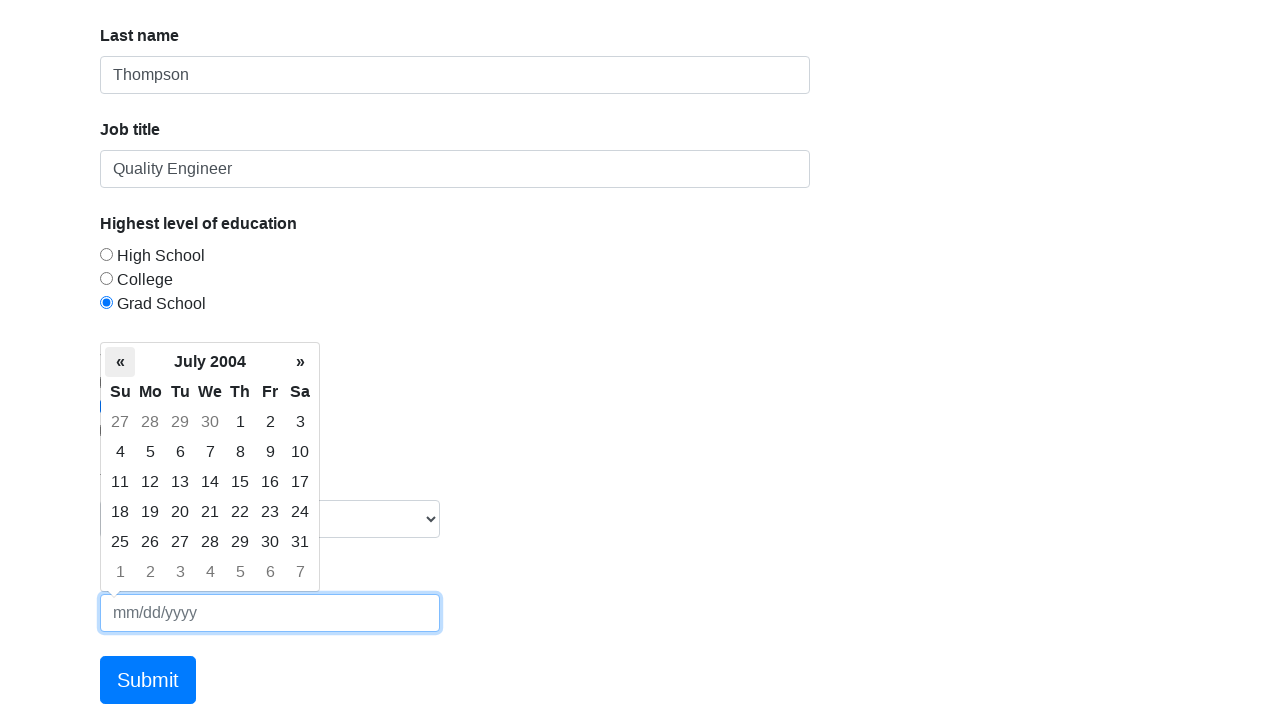

Navigated to previous month in date picker (current: July 2004) at (120, 362) on xpath=/html/body/div[2]/div[1]/table/thead/tr[2]/th[1]
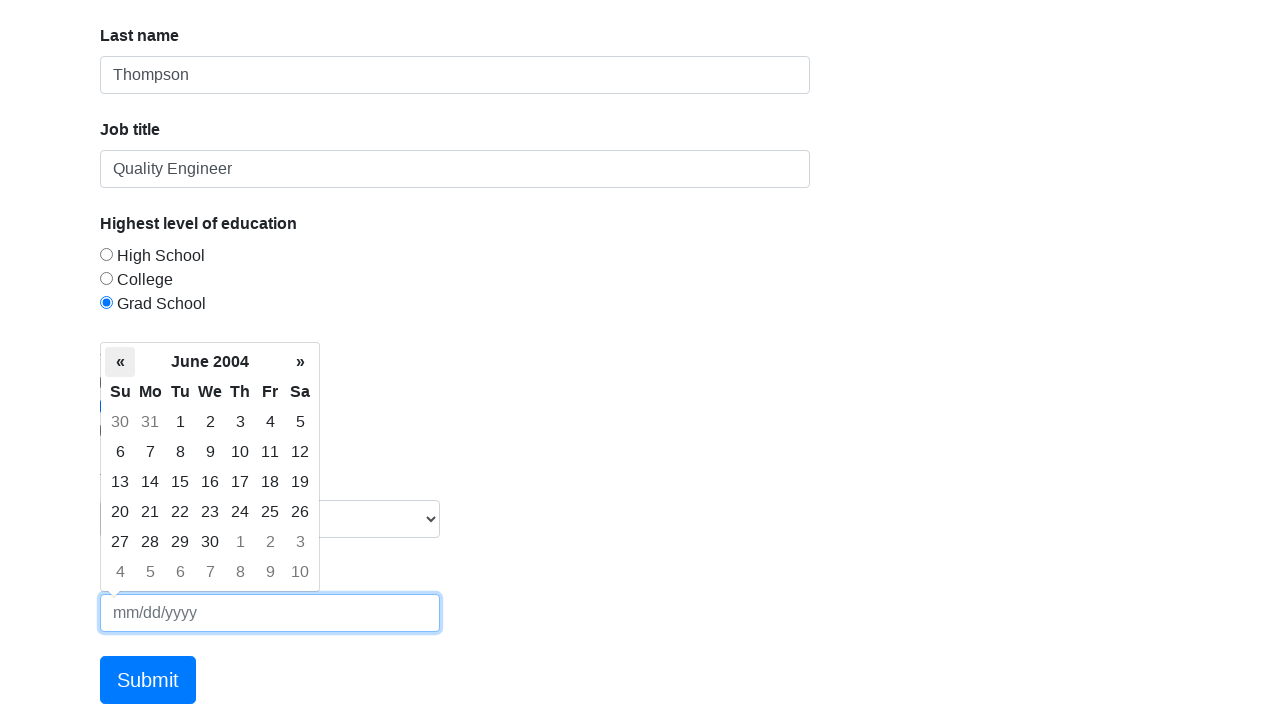

Navigated to previous month in date picker (current: June 2004) at (120, 362) on xpath=/html/body/div[2]/div[1]/table/thead/tr[2]/th[1]
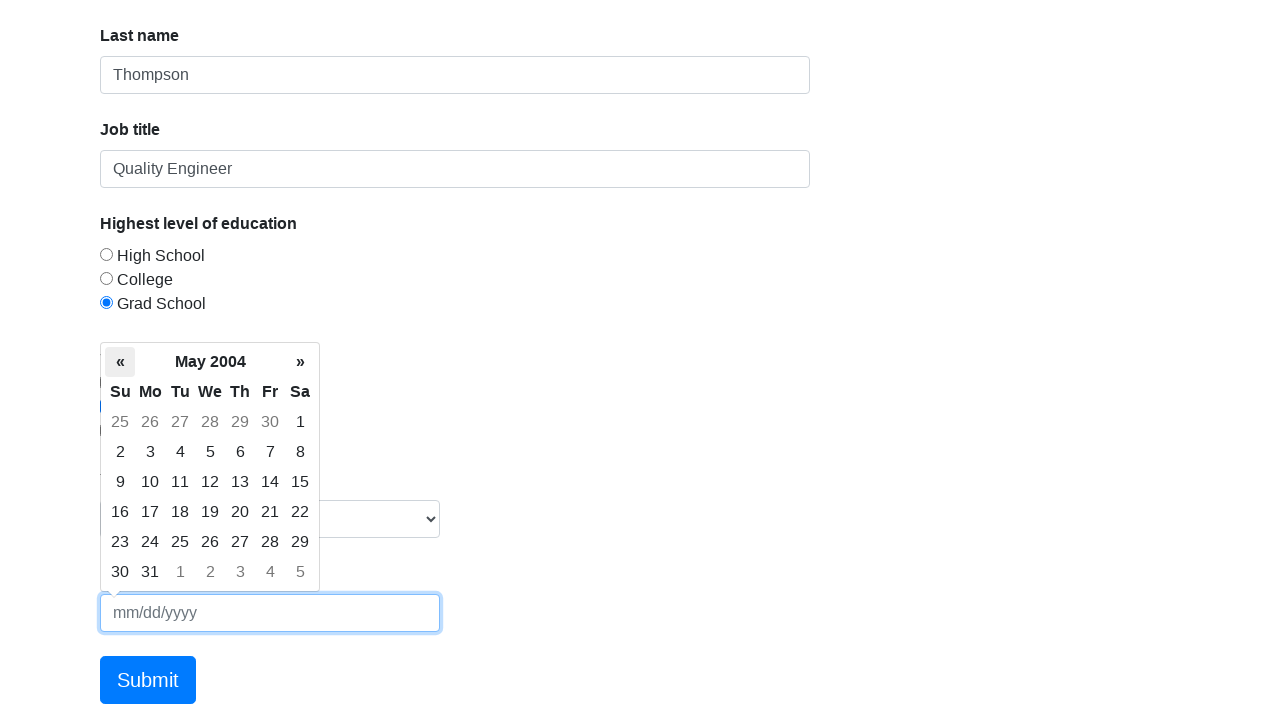

Navigated to previous month in date picker (current: May 2004) at (120, 362) on xpath=/html/body/div[2]/div[1]/table/thead/tr[2]/th[1]
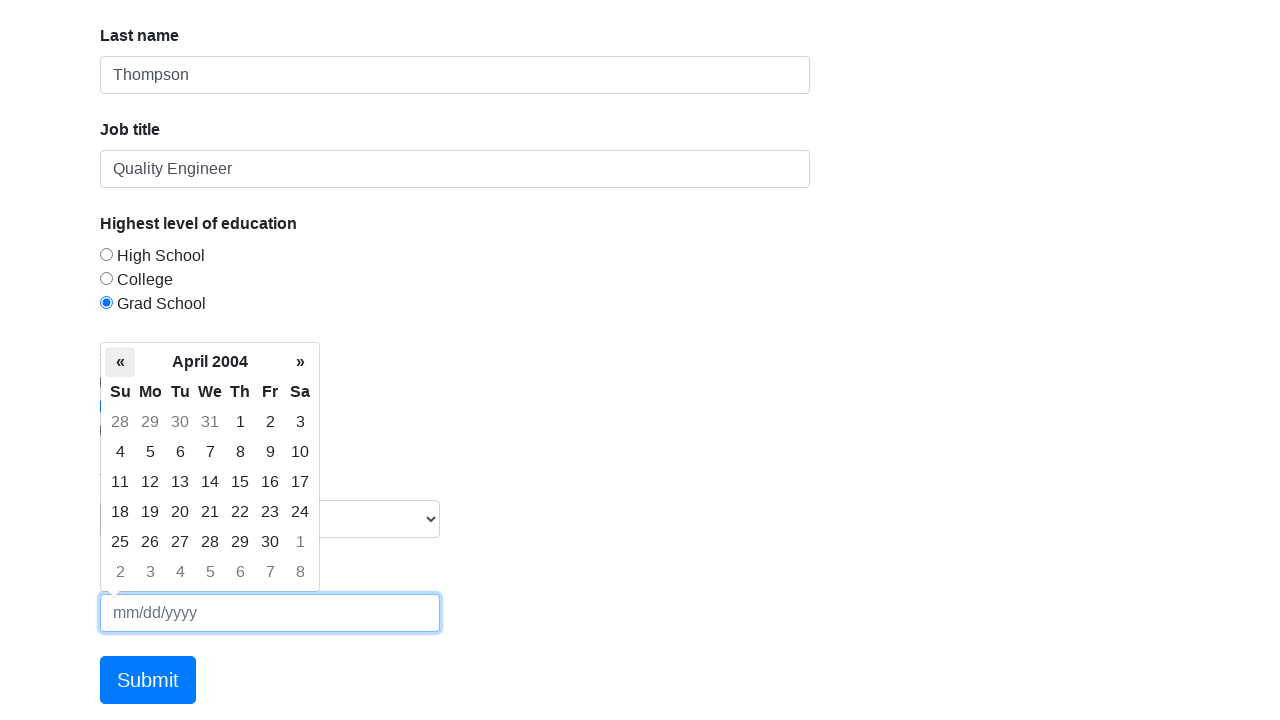

Navigated to previous month in date picker (current: April 2004) at (120, 362) on xpath=/html/body/div[2]/div[1]/table/thead/tr[2]/th[1]
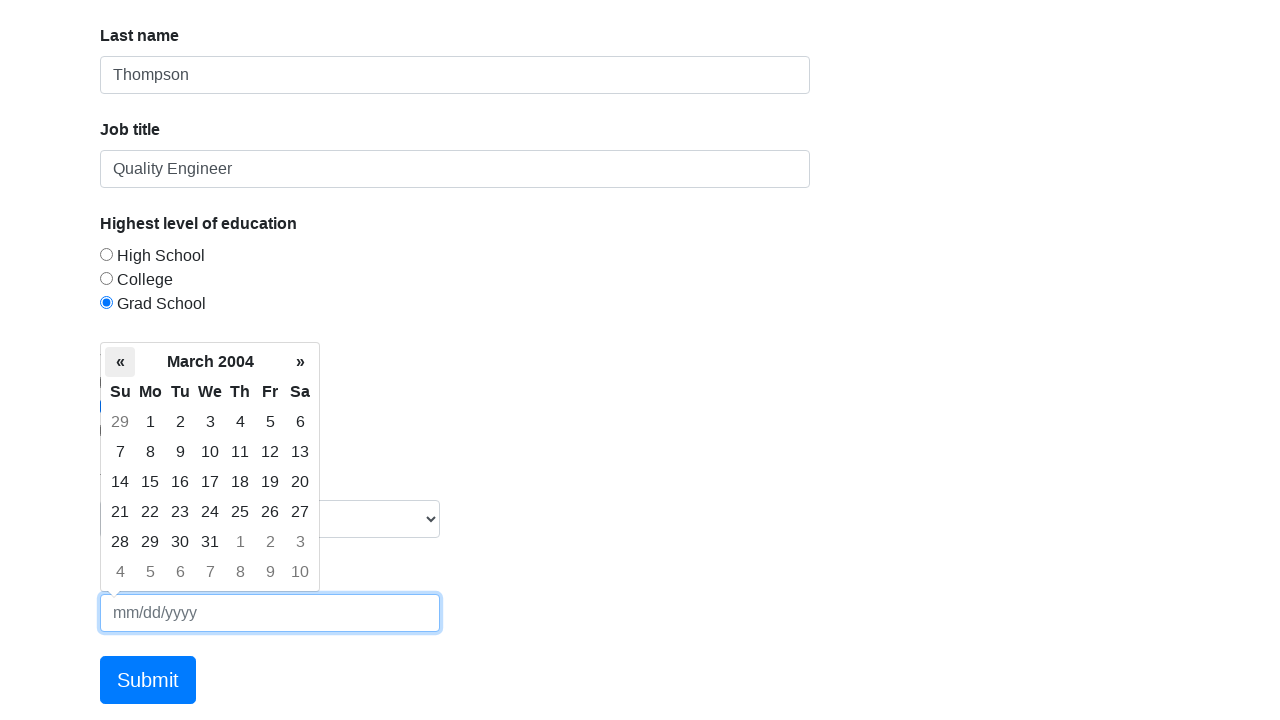

Navigated to previous month in date picker (current: March 2004) at (120, 362) on xpath=/html/body/div[2]/div[1]/table/thead/tr[2]/th[1]
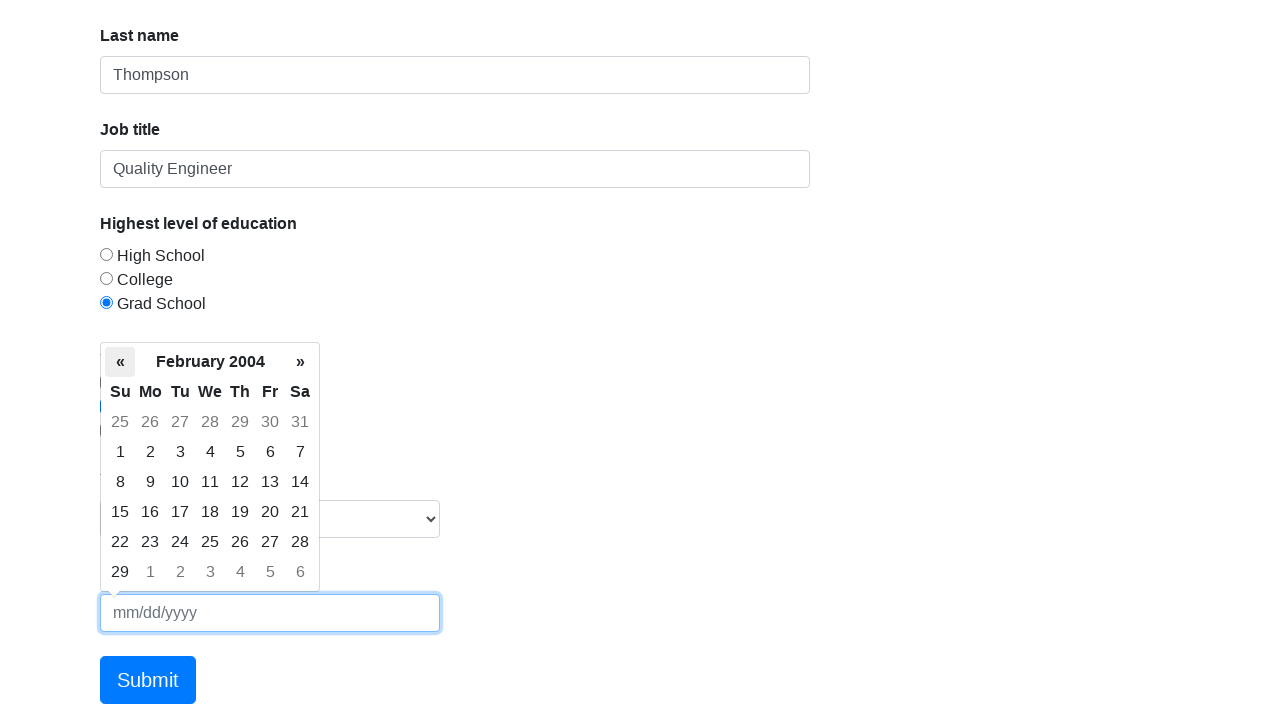

Navigated to previous month in date picker (current: February 2004) at (120, 362) on xpath=/html/body/div[2]/div[1]/table/thead/tr[2]/th[1]
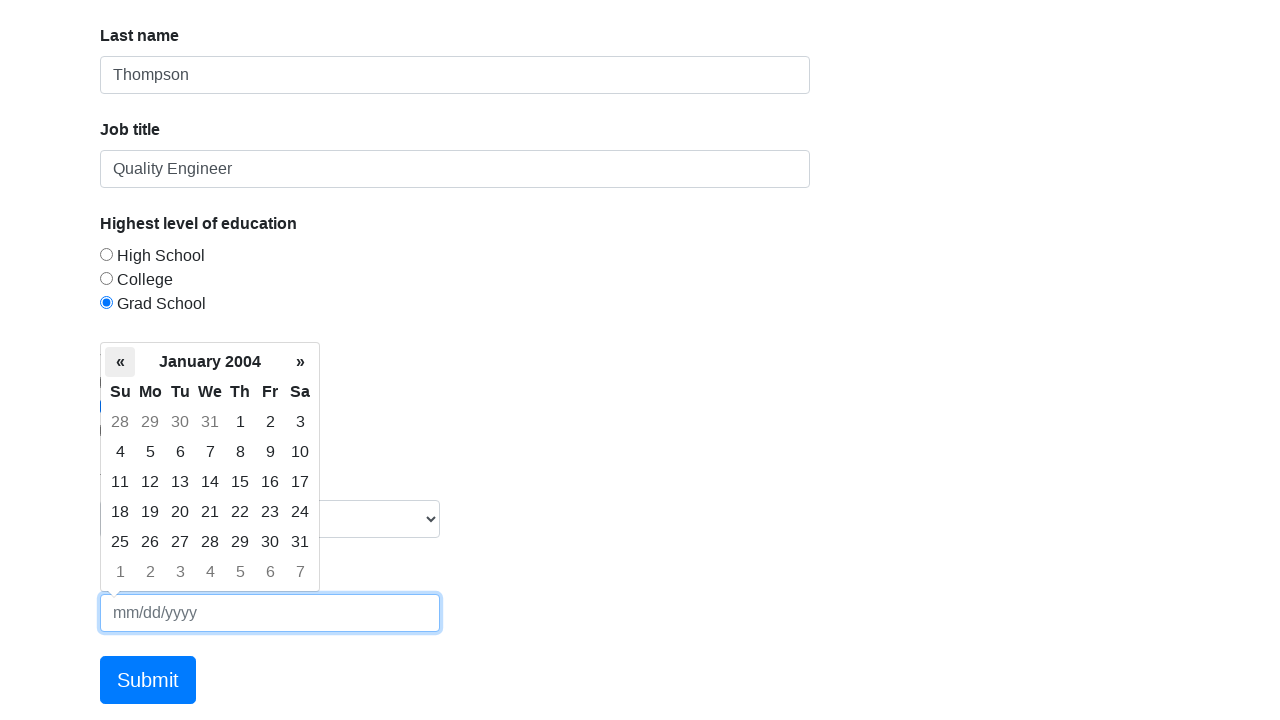

Navigated to previous month in date picker (current: January 2004) at (120, 362) on xpath=/html/body/div[2]/div[1]/table/thead/tr[2]/th[1]
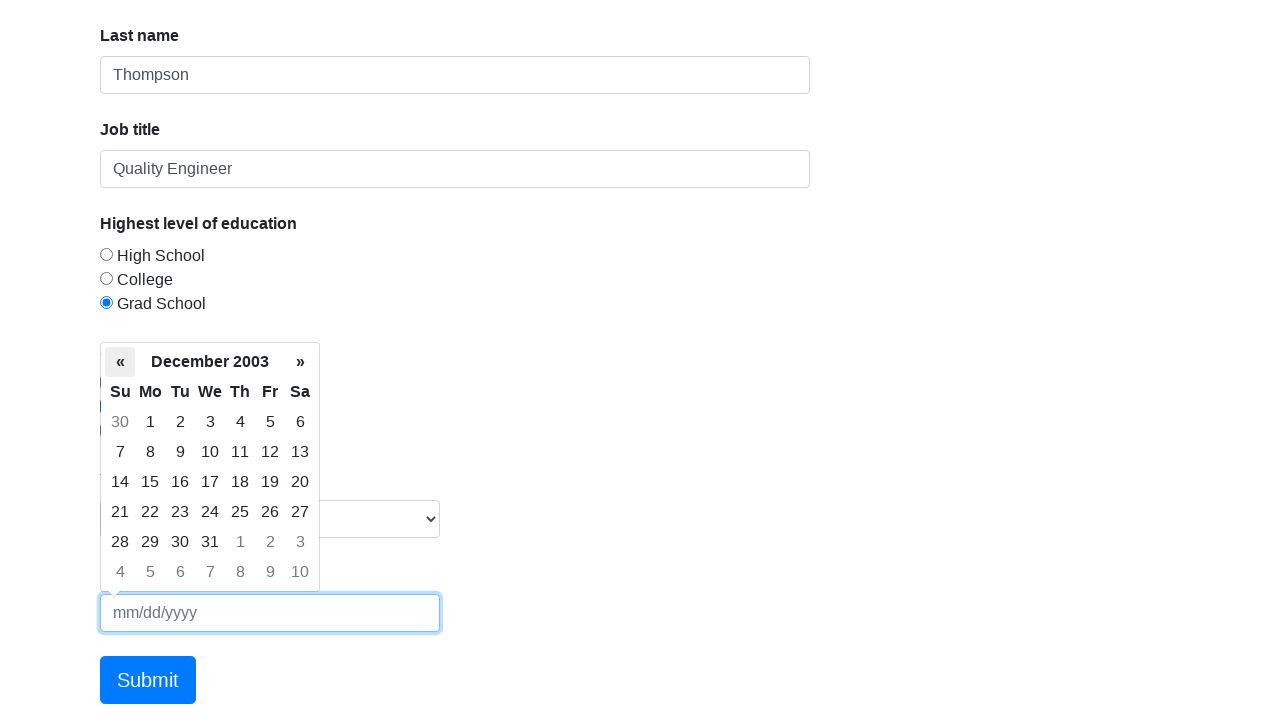

Navigated to previous month in date picker (current: December 2003) at (120, 362) on xpath=/html/body/div[2]/div[1]/table/thead/tr[2]/th[1]
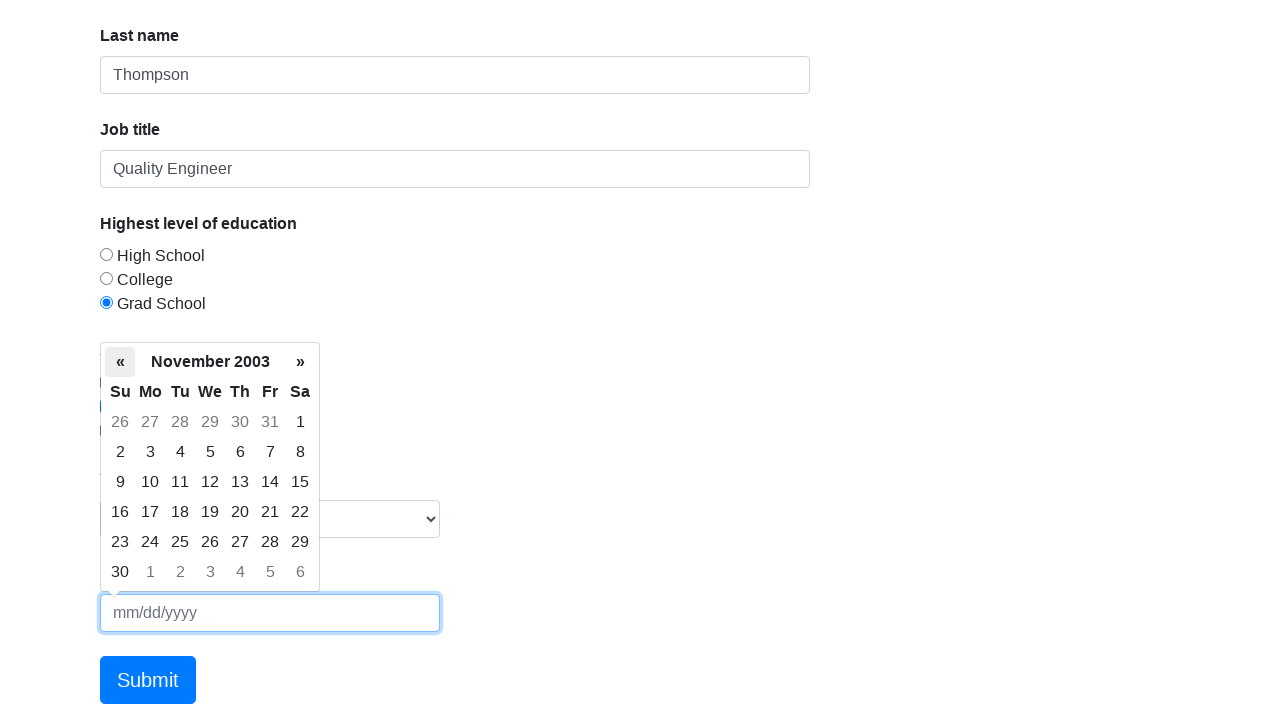

Navigated to previous month in date picker (current: November 2003) at (120, 362) on xpath=/html/body/div[2]/div[1]/table/thead/tr[2]/th[1]
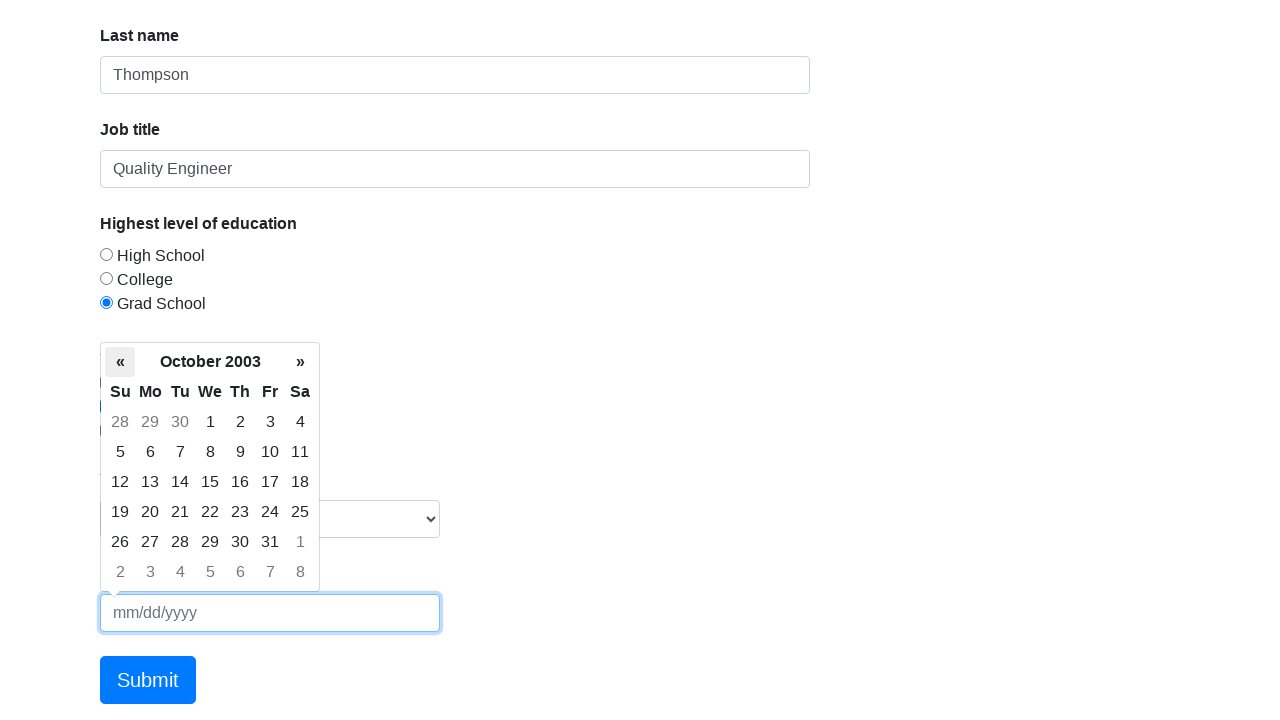

Navigated to previous month in date picker (current: October 2003) at (120, 362) on xpath=/html/body/div[2]/div[1]/table/thead/tr[2]/th[1]
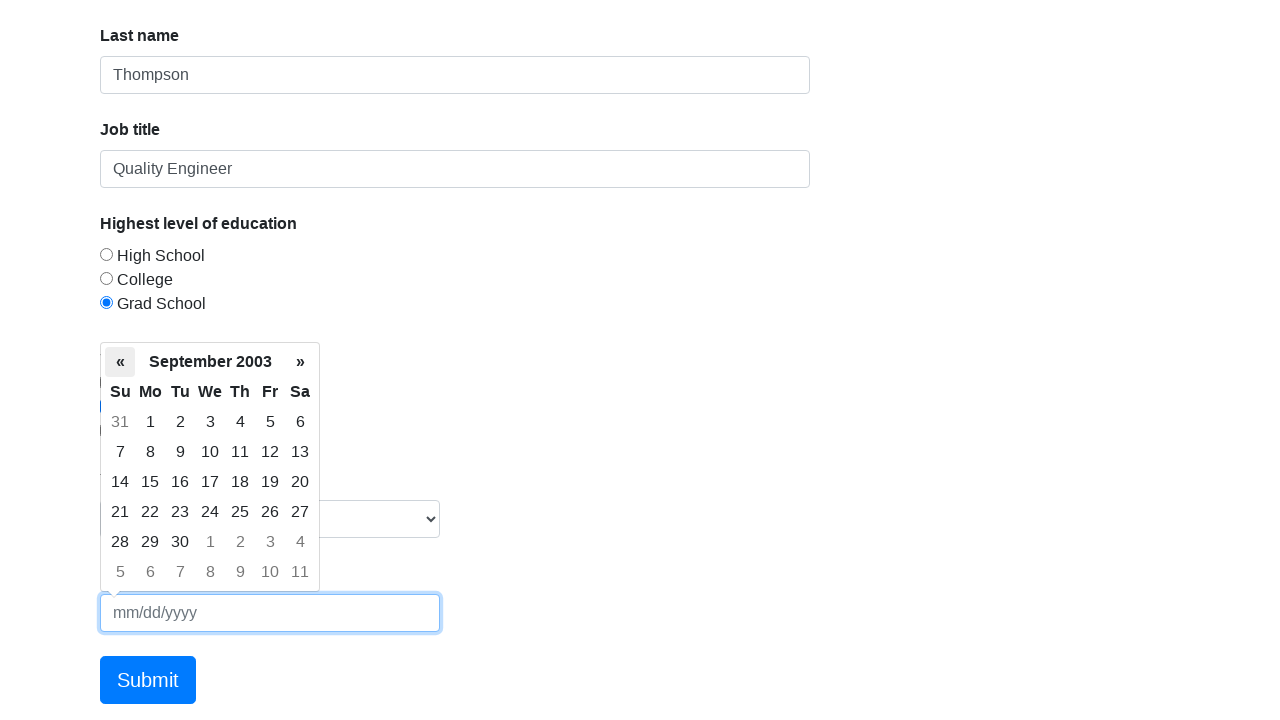

Navigated to previous month in date picker (current: September 2003) at (120, 362) on xpath=/html/body/div[2]/div[1]/table/thead/tr[2]/th[1]
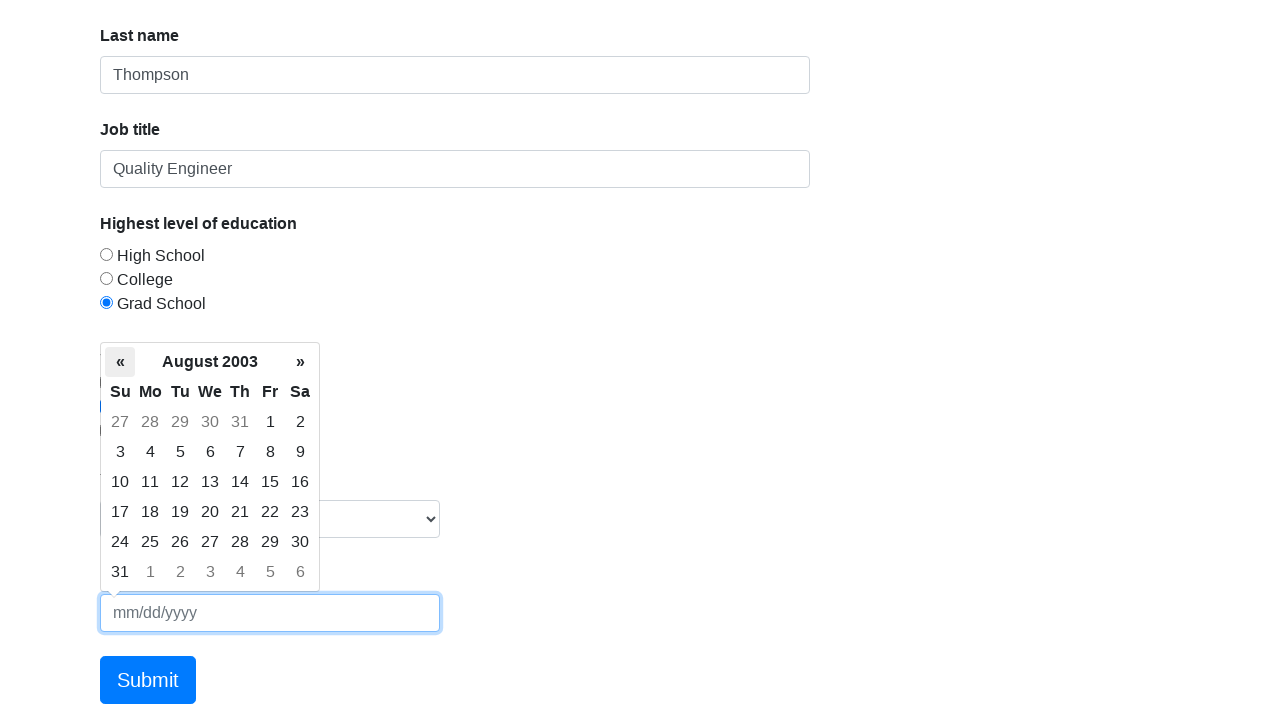

Navigated to previous month in date picker (current: August 2003) at (120, 362) on xpath=/html/body/div[2]/div[1]/table/thead/tr[2]/th[1]
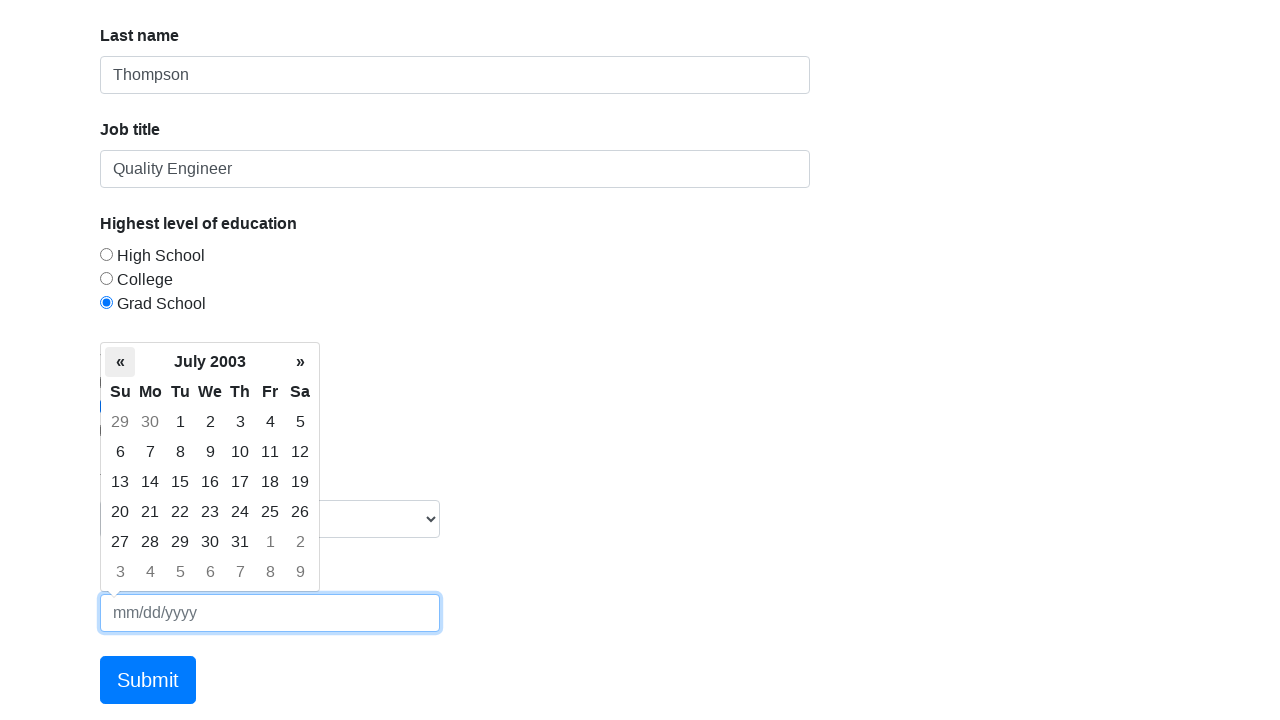

Navigated to previous month in date picker (current: July 2003) at (120, 362) on xpath=/html/body/div[2]/div[1]/table/thead/tr[2]/th[1]
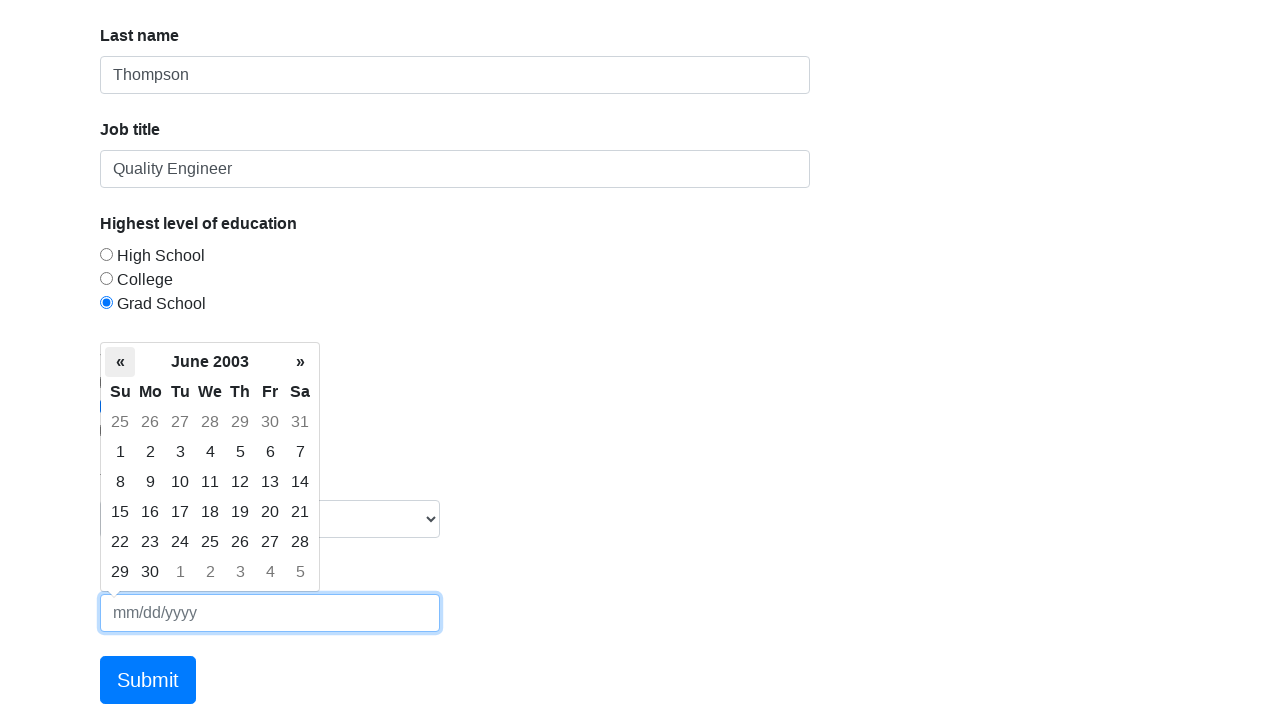

Navigated to previous month in date picker (current: June 2003) at (120, 362) on xpath=/html/body/div[2]/div[1]/table/thead/tr[2]/th[1]
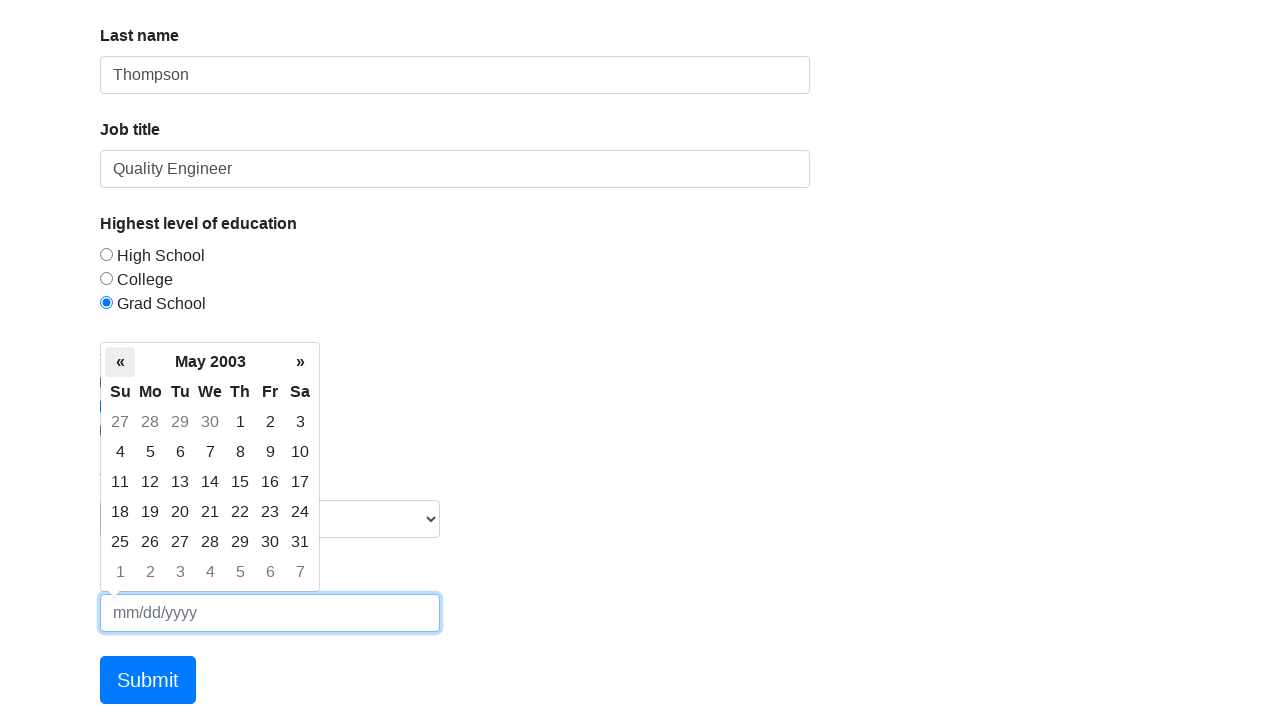

Navigated to previous month in date picker (current: May 2003) at (120, 362) on xpath=/html/body/div[2]/div[1]/table/thead/tr[2]/th[1]
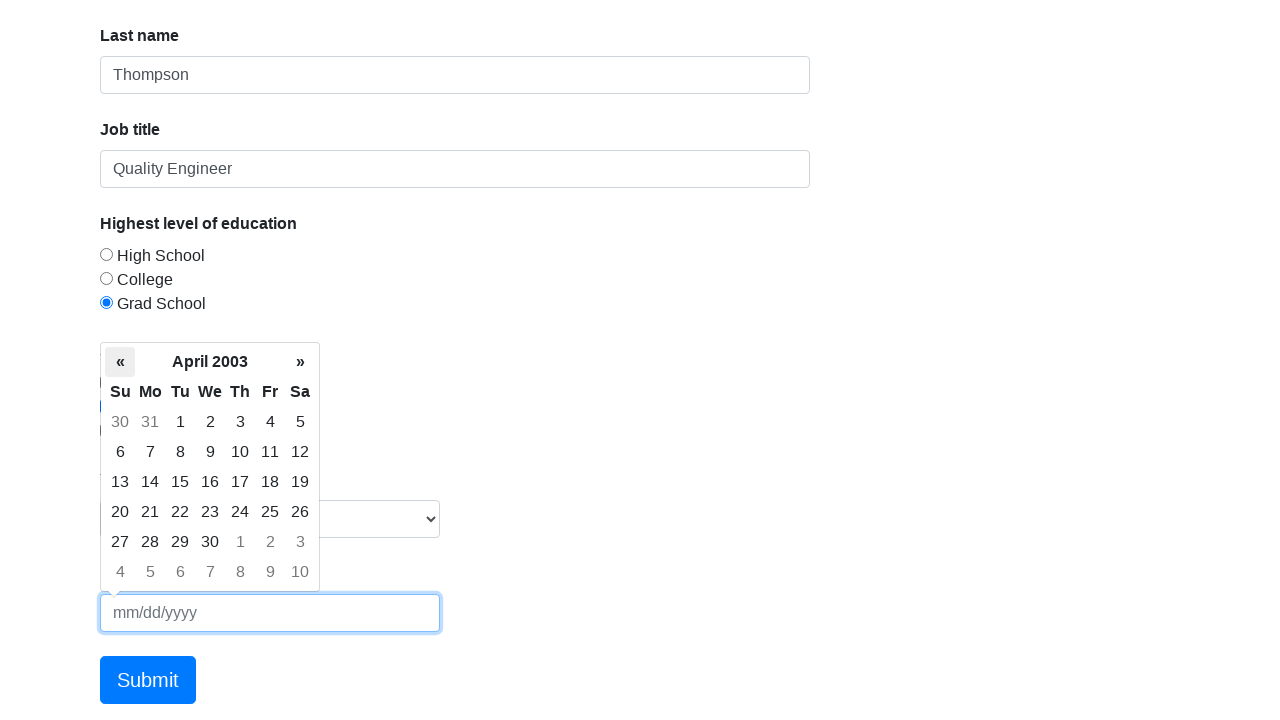

Navigated to previous month in date picker (current: April 2003) at (120, 362) on xpath=/html/body/div[2]/div[1]/table/thead/tr[2]/th[1]
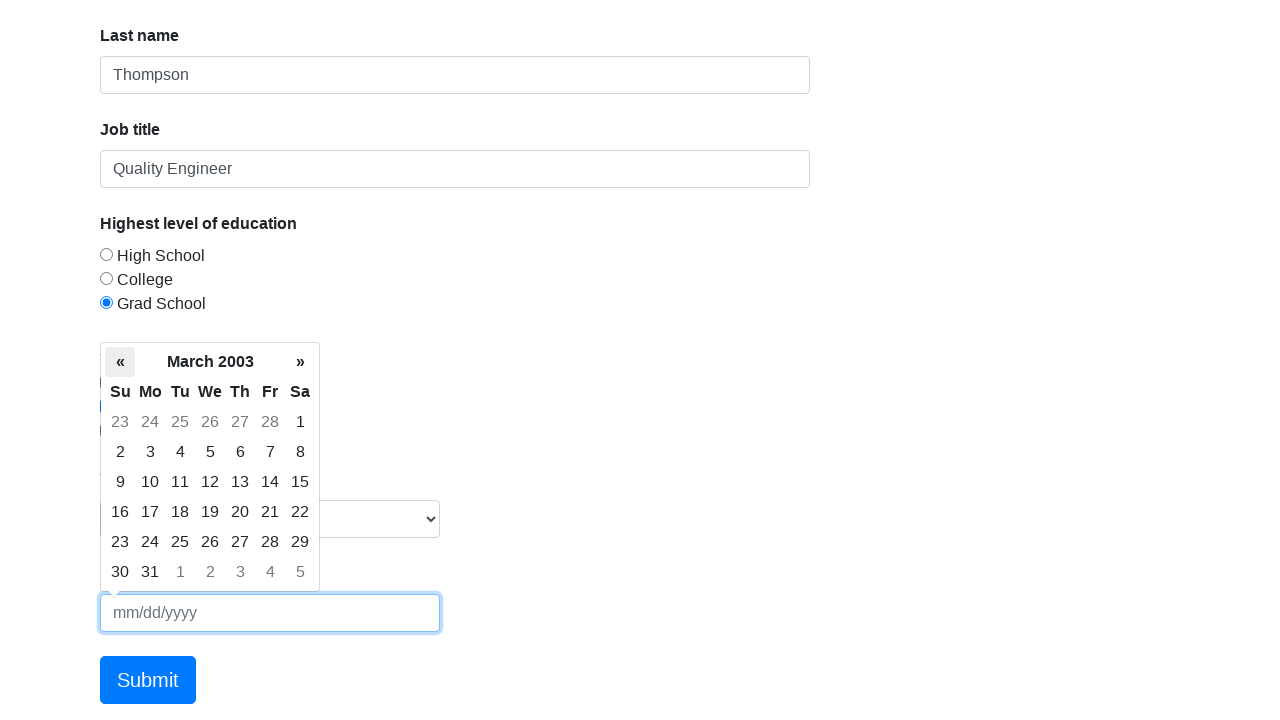

Navigated to previous month in date picker (current: March 2003) at (120, 362) on xpath=/html/body/div[2]/div[1]/table/thead/tr[2]/th[1]
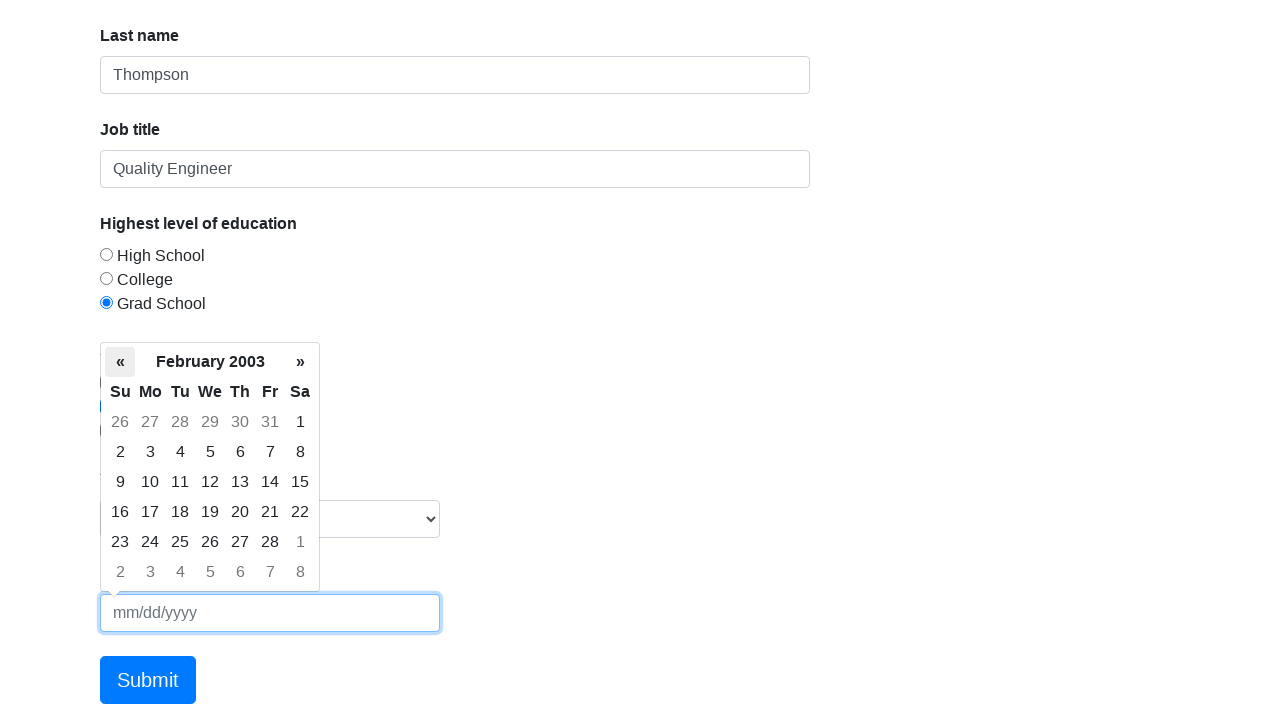

Navigated to previous month in date picker (current: February 2003) at (120, 362) on xpath=/html/body/div[2]/div[1]/table/thead/tr[2]/th[1]
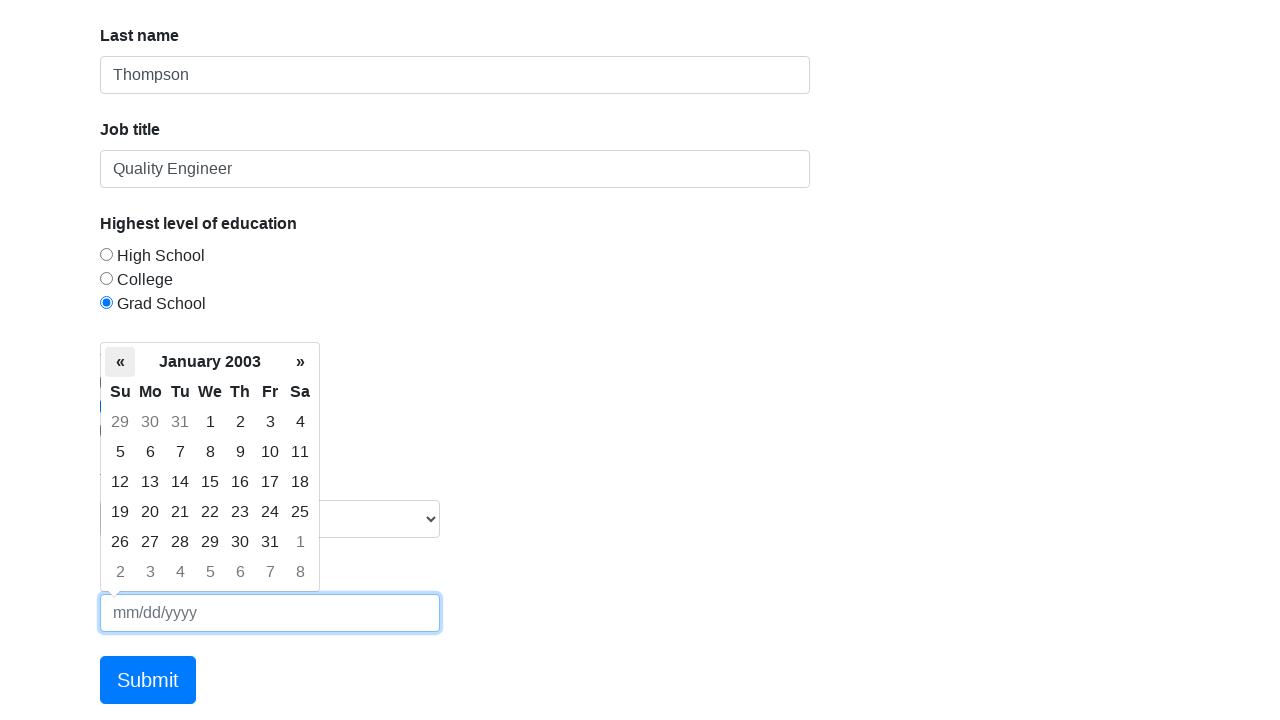

Navigated to previous month in date picker (current: January 2003) at (120, 362) on xpath=/html/body/div[2]/div[1]/table/thead/tr[2]/th[1]
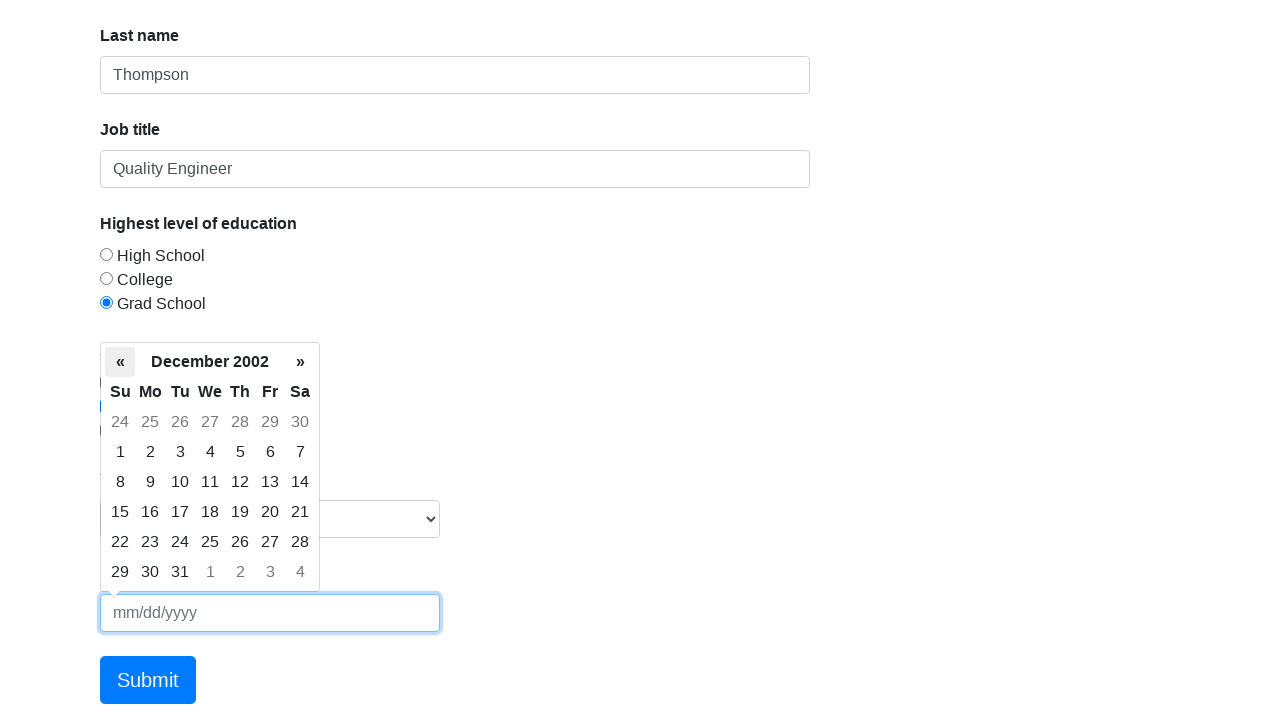

Navigated to previous month in date picker (current: December 2002) at (120, 362) on xpath=/html/body/div[2]/div[1]/table/thead/tr[2]/th[1]
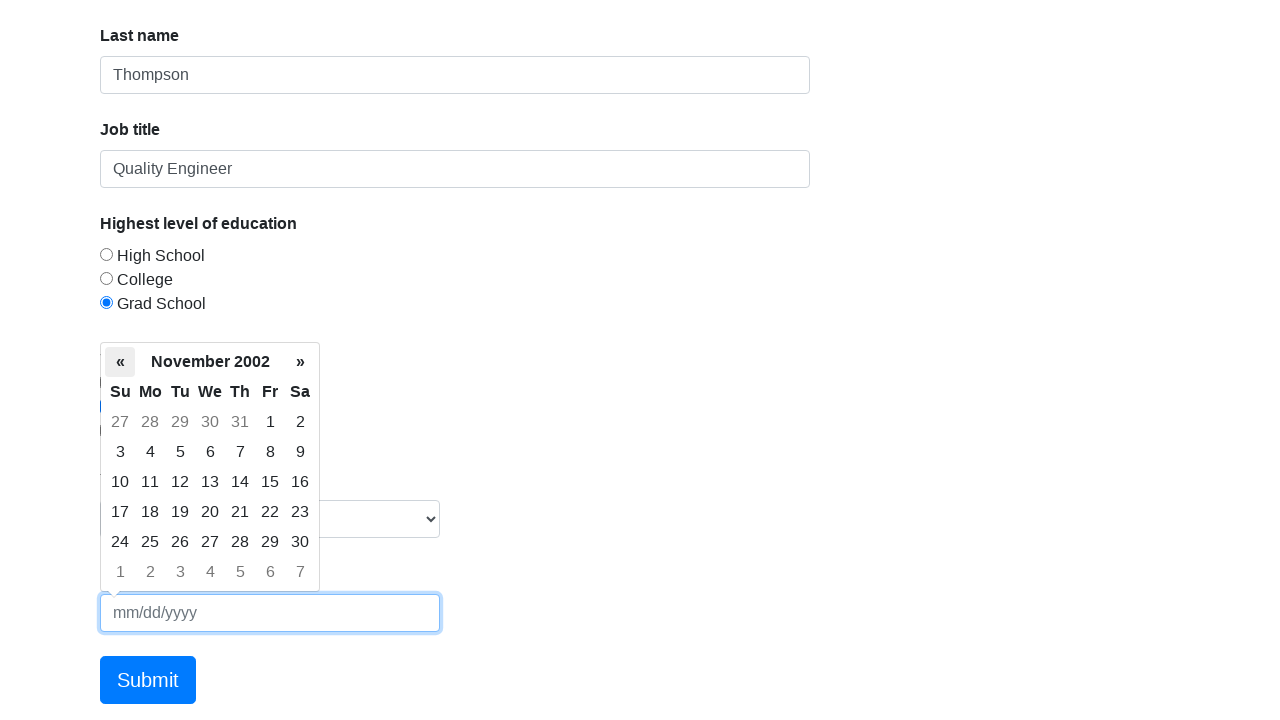

Navigated to previous month in date picker (current: November 2002) at (120, 362) on xpath=/html/body/div[2]/div[1]/table/thead/tr[2]/th[1]
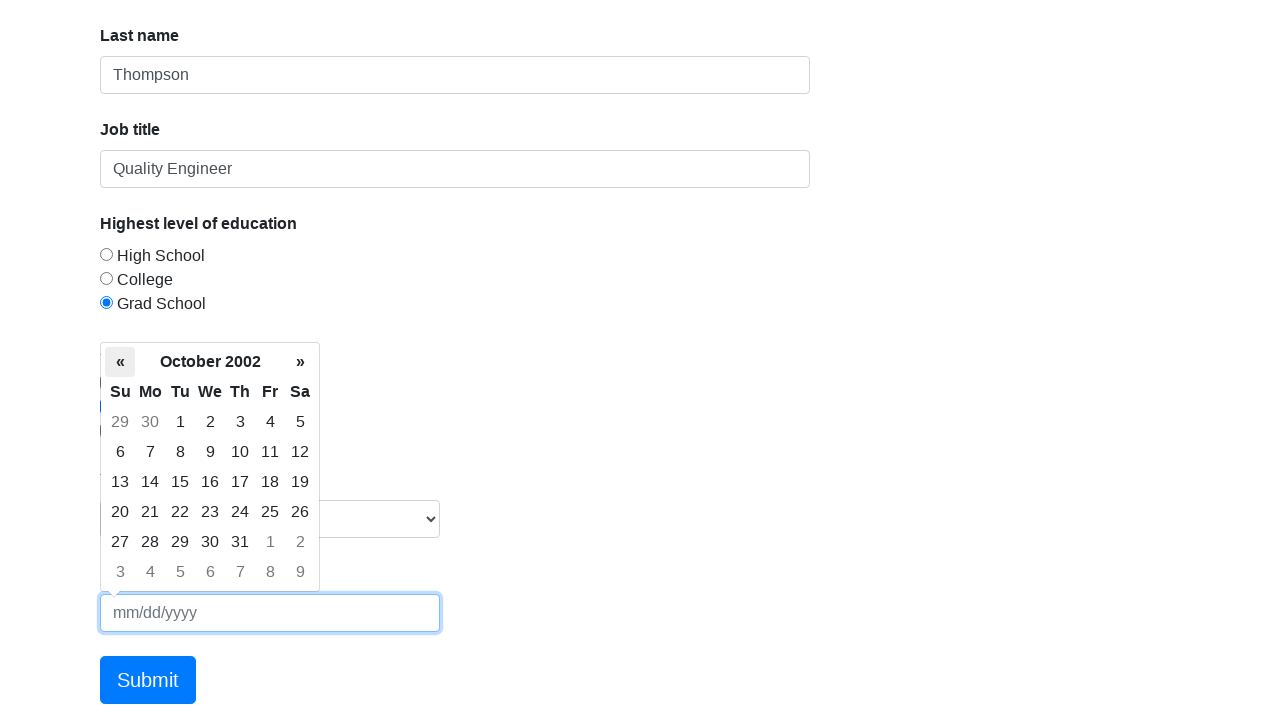

Navigated to previous month in date picker (current: October 2002) at (120, 362) on xpath=/html/body/div[2]/div[1]/table/thead/tr[2]/th[1]
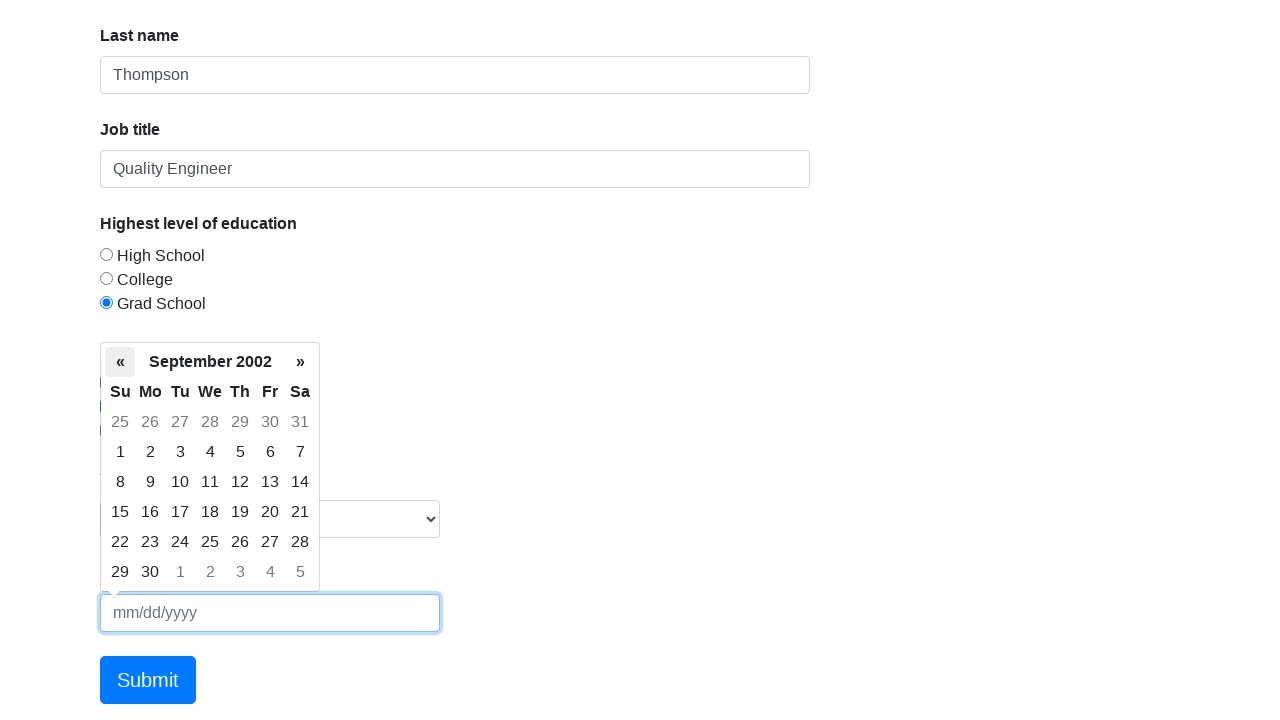

Navigated to previous month in date picker (current: September 2002) at (120, 362) on xpath=/html/body/div[2]/div[1]/table/thead/tr[2]/th[1]
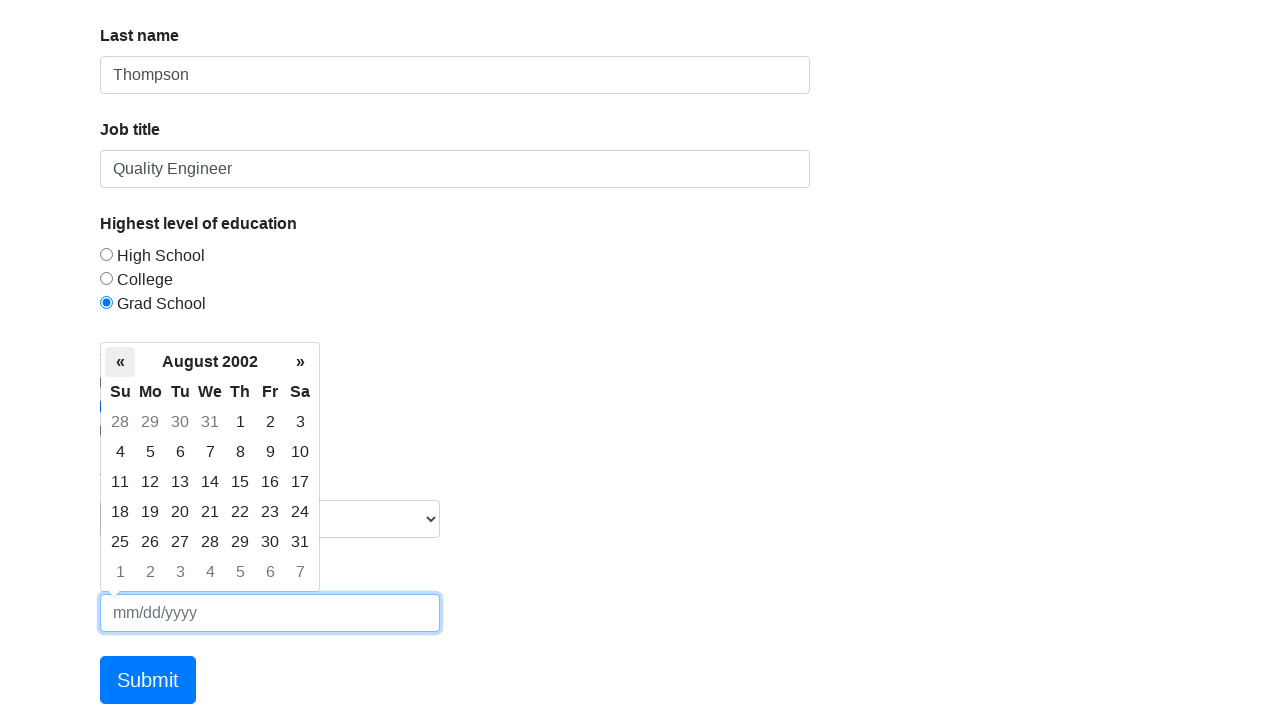

Navigated to previous month in date picker (current: August 2002) at (120, 362) on xpath=/html/body/div[2]/div[1]/table/thead/tr[2]/th[1]
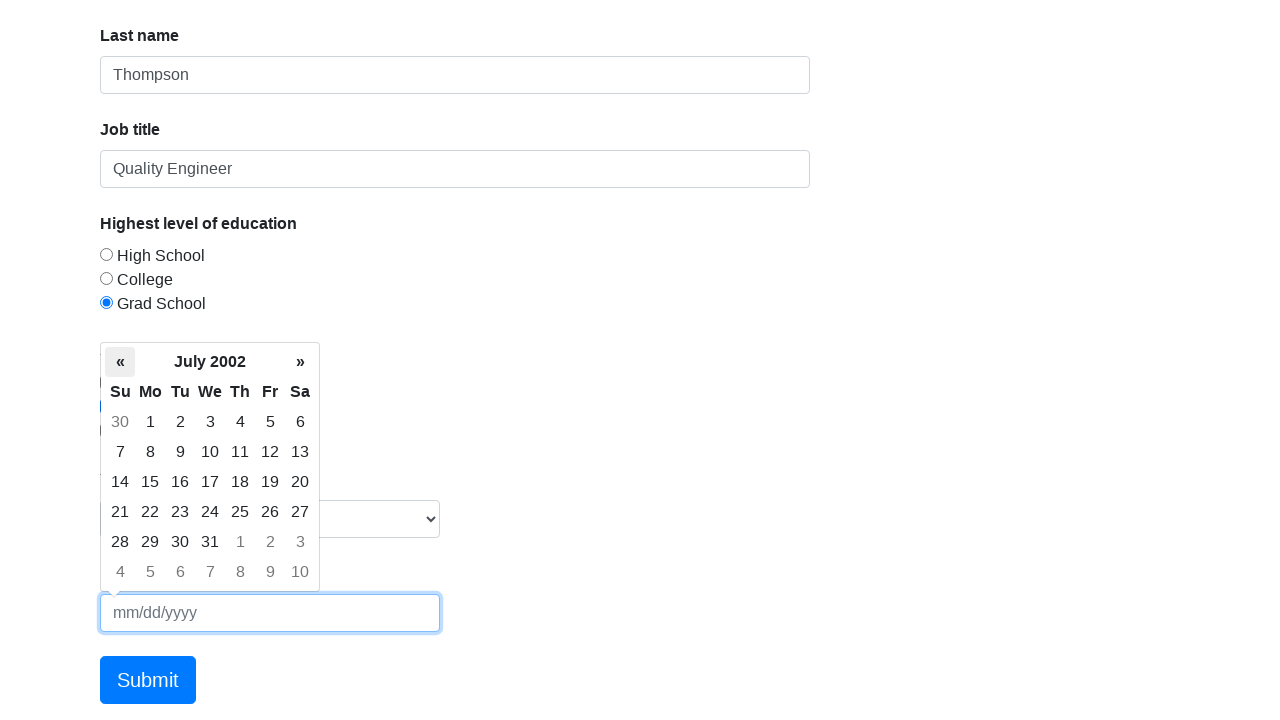

Navigated to previous month in date picker (current: July 2002) at (120, 362) on xpath=/html/body/div[2]/div[1]/table/thead/tr[2]/th[1]
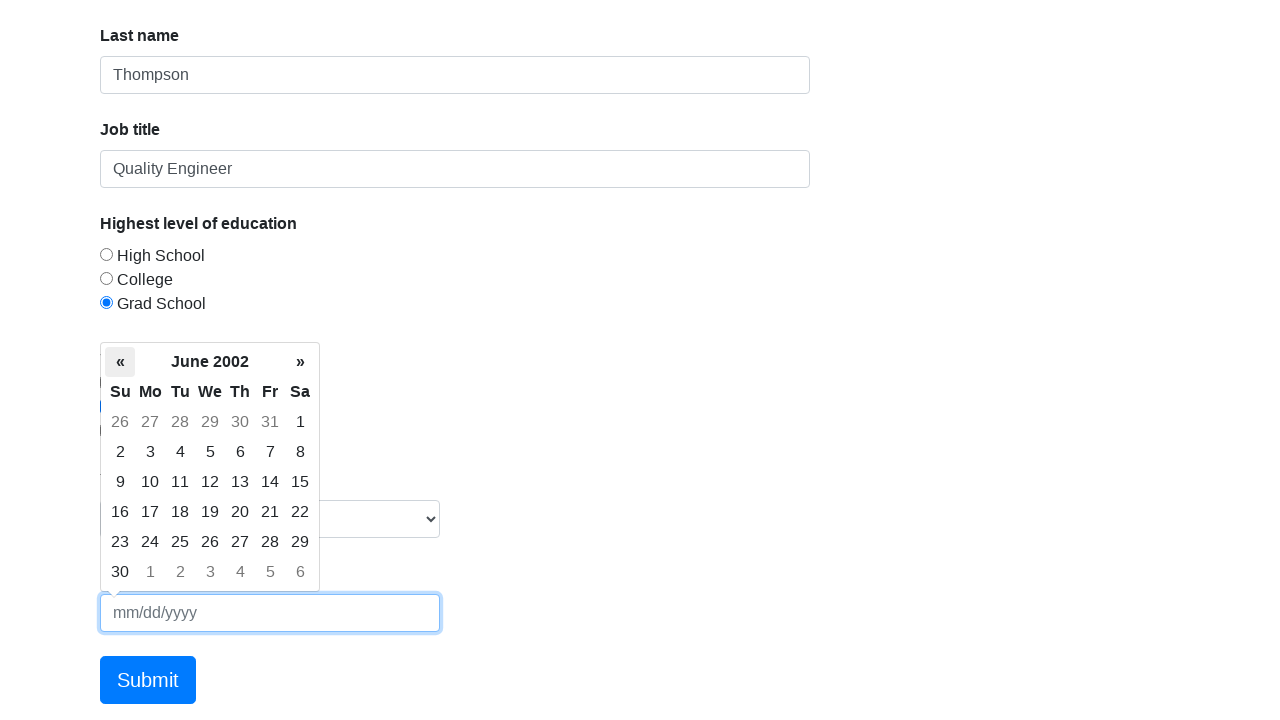

Navigated to previous month in date picker (current: June 2002) at (120, 362) on xpath=/html/body/div[2]/div[1]/table/thead/tr[2]/th[1]
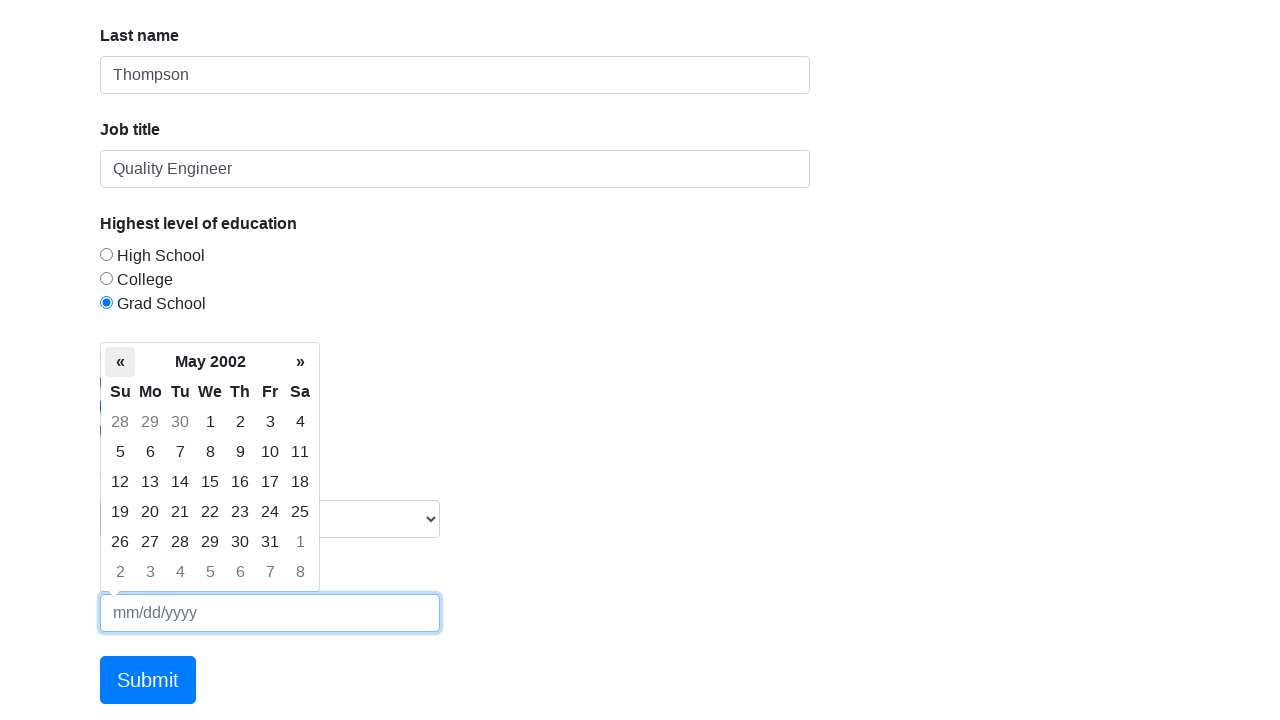

Navigated to previous month in date picker (current: May 2002) at (120, 362) on xpath=/html/body/div[2]/div[1]/table/thead/tr[2]/th[1]
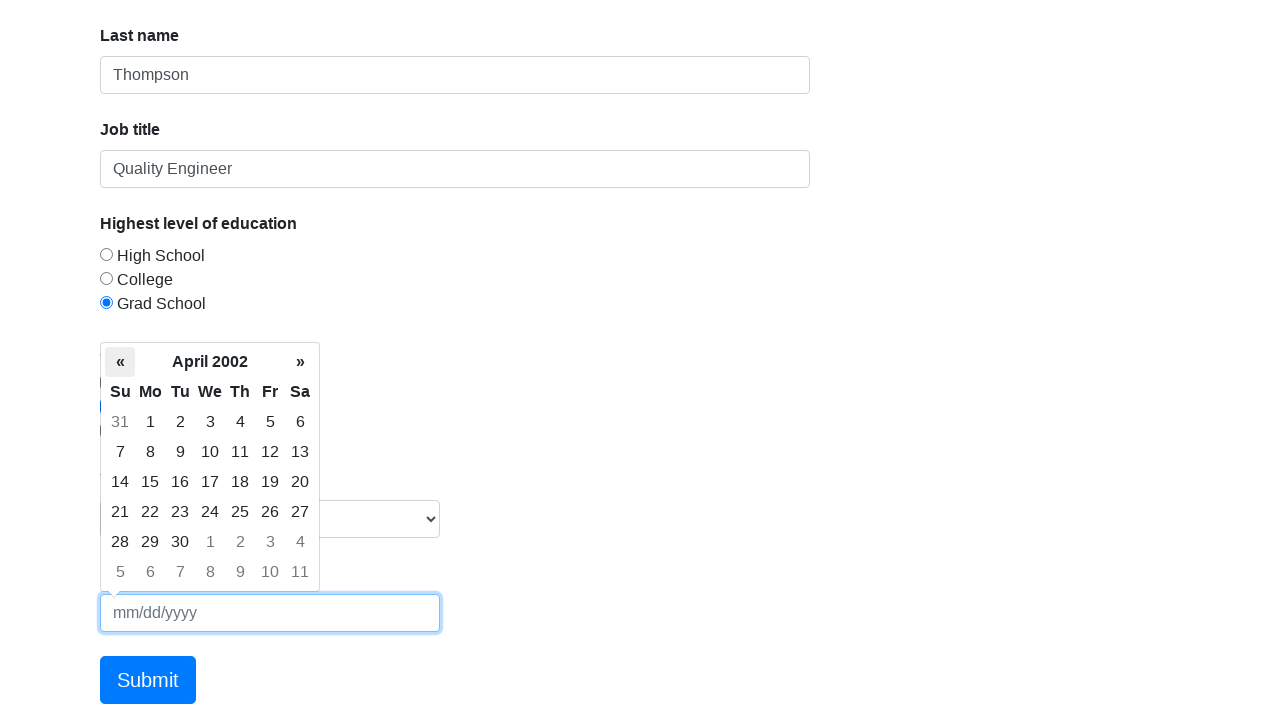

Navigated to previous month in date picker (current: April 2002) at (120, 362) on xpath=/html/body/div[2]/div[1]/table/thead/tr[2]/th[1]
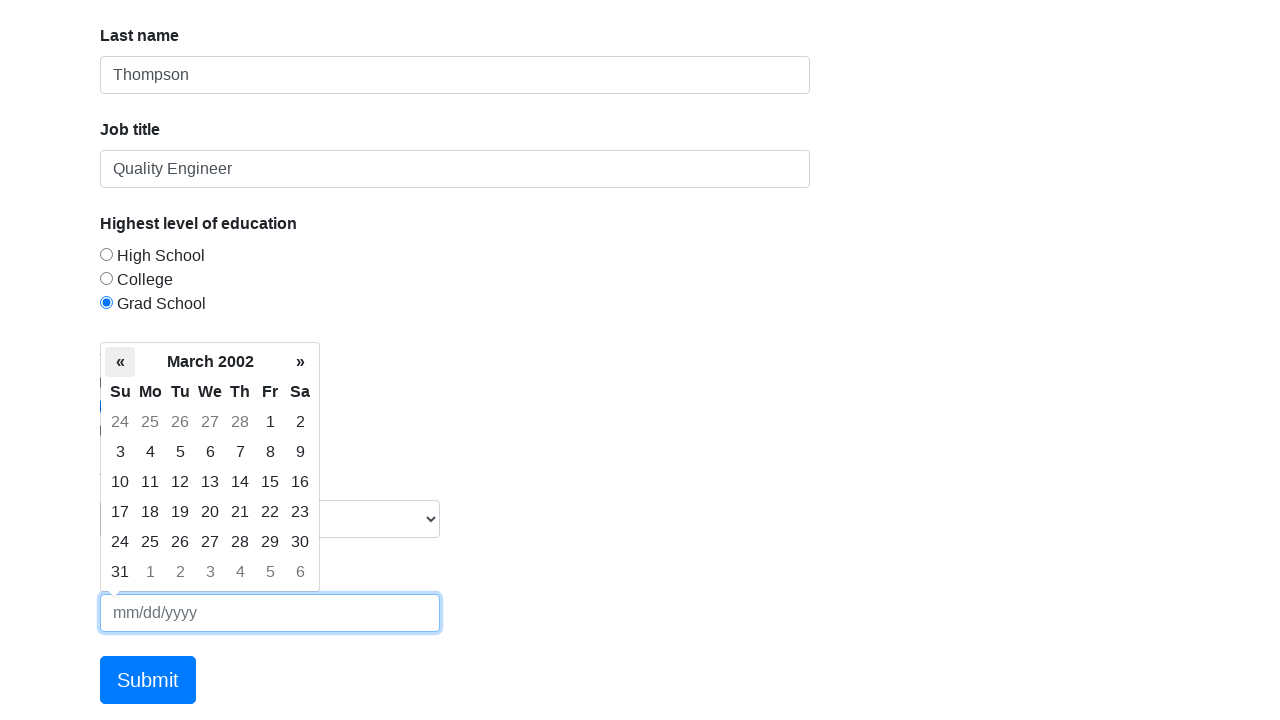

Navigated to previous month in date picker (current: March 2002) at (120, 362) on xpath=/html/body/div[2]/div[1]/table/thead/tr[2]/th[1]
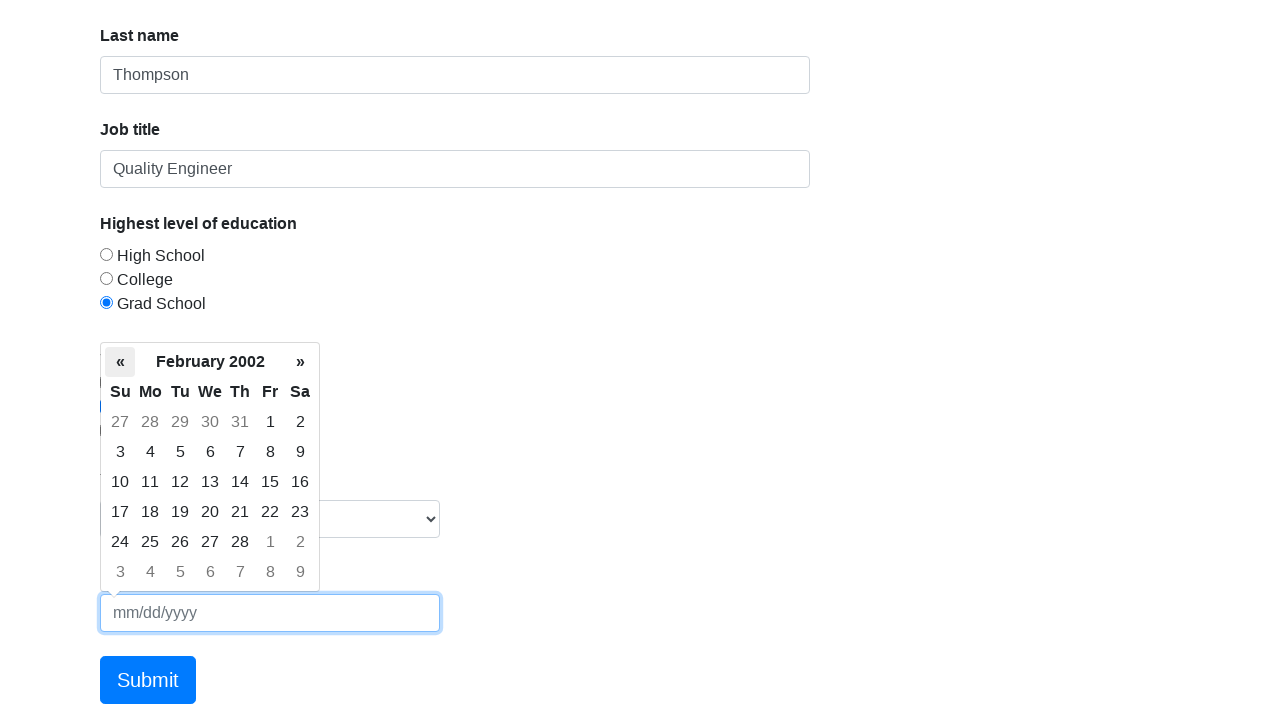

Navigated to previous month in date picker (current: February 2002) at (120, 362) on xpath=/html/body/div[2]/div[1]/table/thead/tr[2]/th[1]
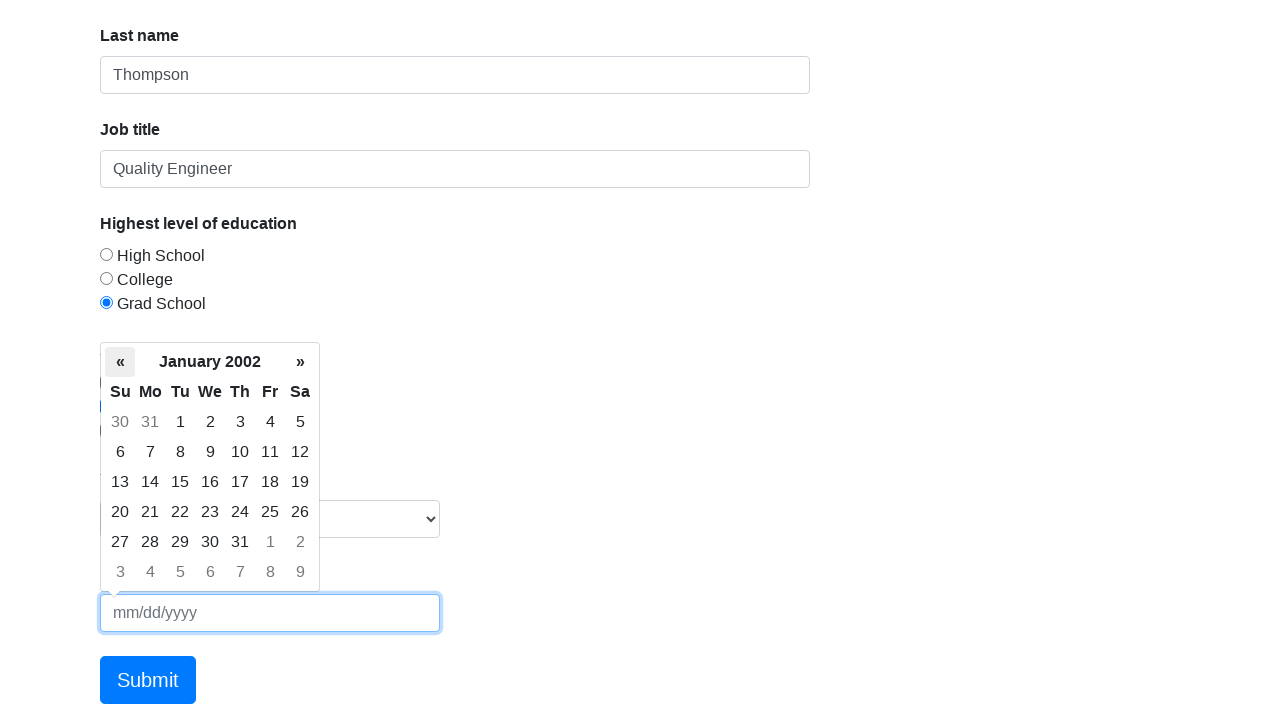

Navigated to previous month in date picker (current: January 2002) at (120, 362) on xpath=/html/body/div[2]/div[1]/table/thead/tr[2]/th[1]
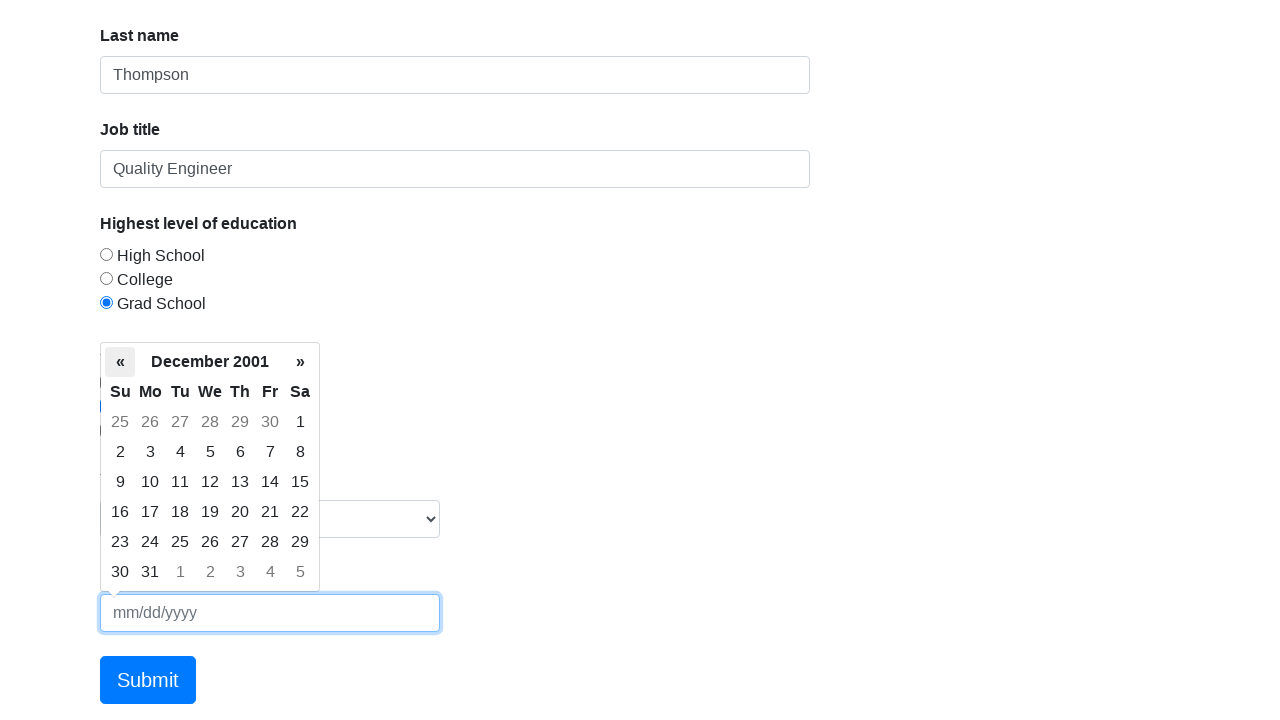

Navigated to previous month in date picker (current: December 2001) at (120, 362) on xpath=/html/body/div[2]/div[1]/table/thead/tr[2]/th[1]
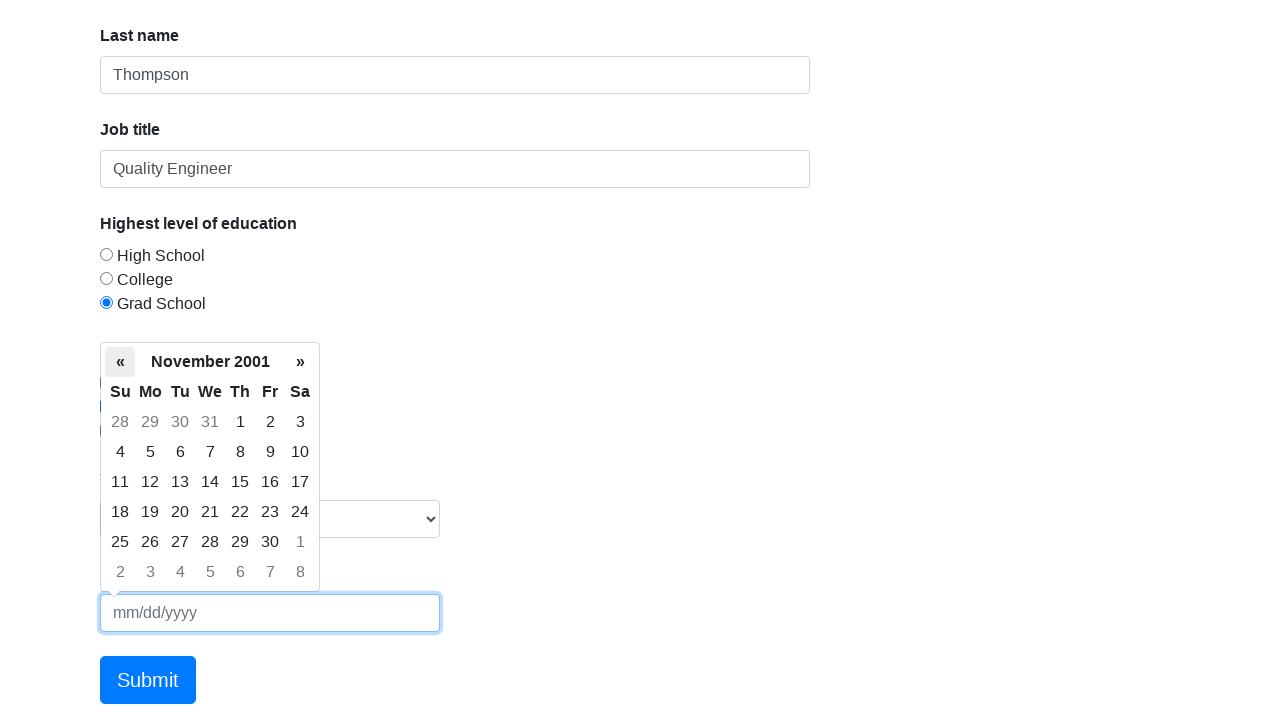

Navigated to previous month in date picker (current: November 2001) at (120, 362) on xpath=/html/body/div[2]/div[1]/table/thead/tr[2]/th[1]
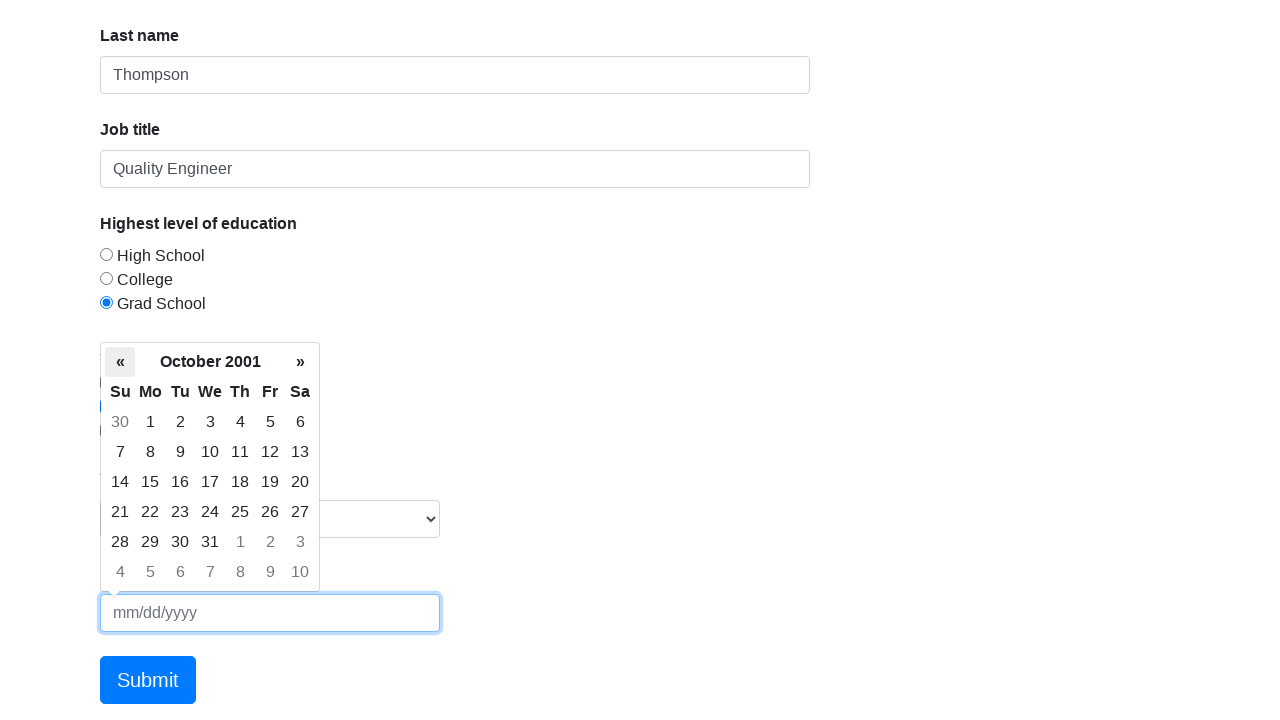

Navigated to previous month in date picker (current: October 2001) at (120, 362) on xpath=/html/body/div[2]/div[1]/table/thead/tr[2]/th[1]
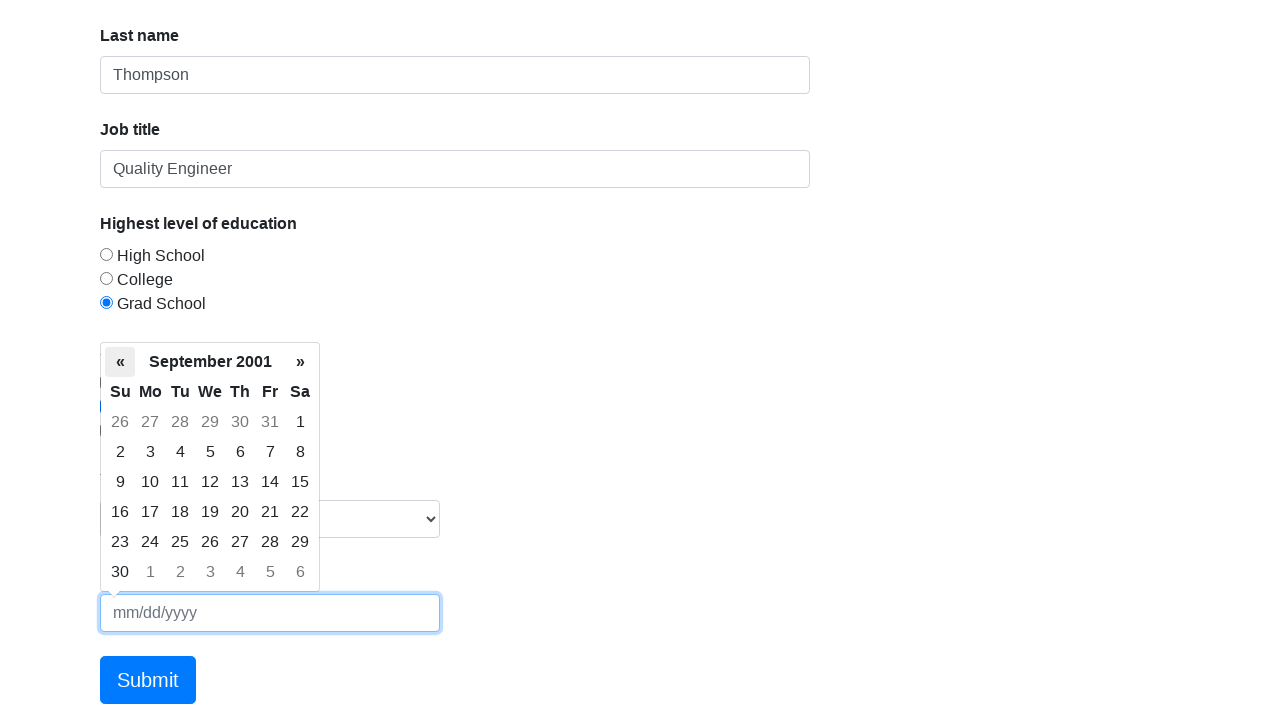

Navigated to previous month in date picker (current: September 2001) at (120, 362) on xpath=/html/body/div[2]/div[1]/table/thead/tr[2]/th[1]
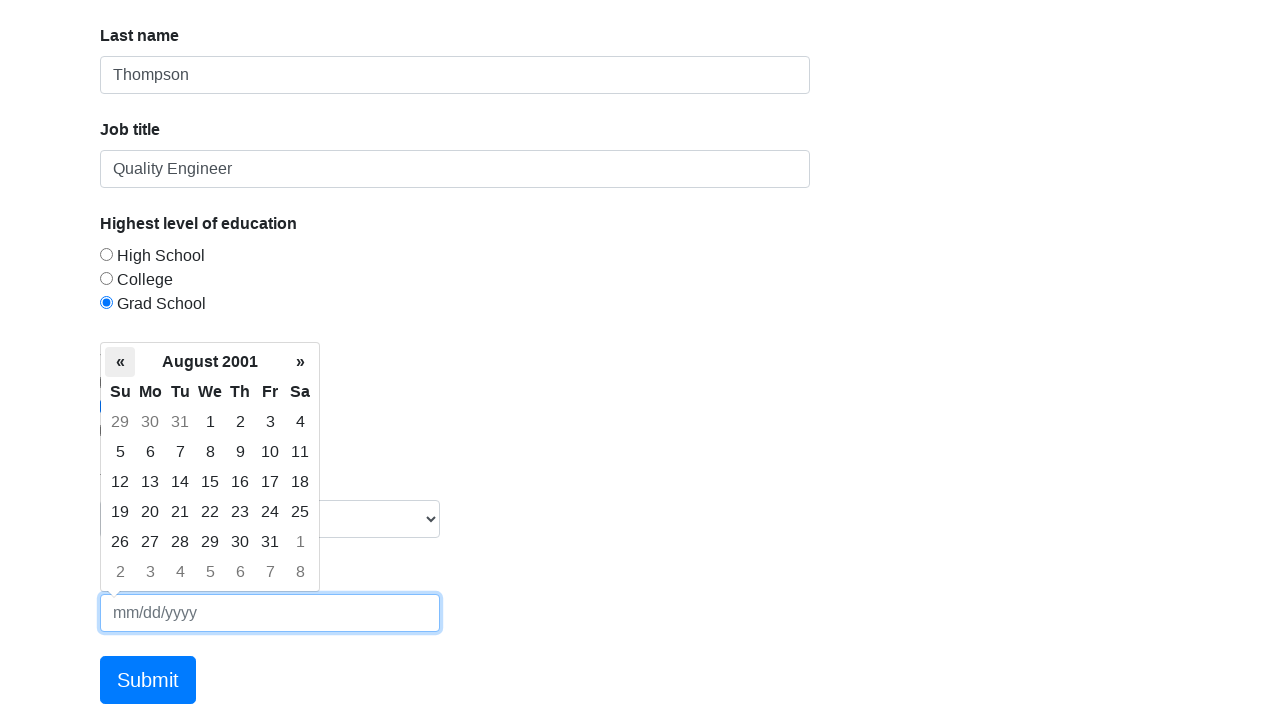

Navigated to previous month in date picker (current: August 2001) at (120, 362) on xpath=/html/body/div[2]/div[1]/table/thead/tr[2]/th[1]
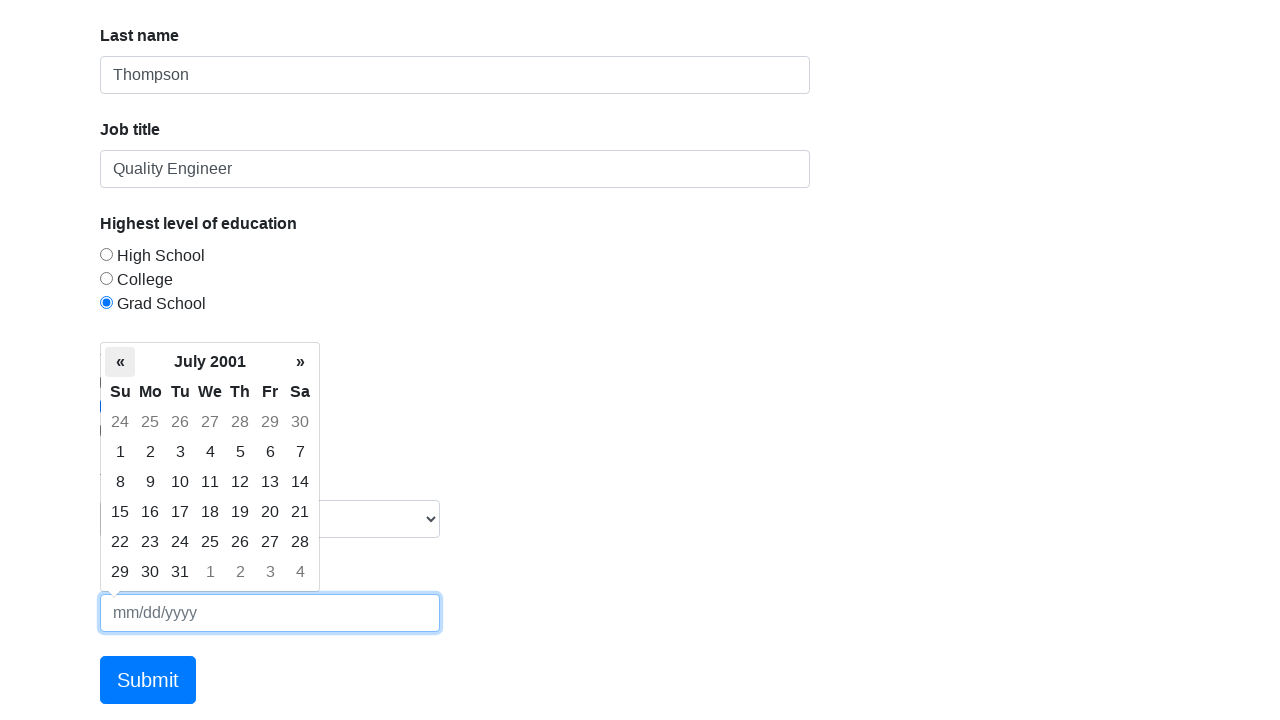

Navigated to previous month in date picker (current: July 2001) at (120, 362) on xpath=/html/body/div[2]/div[1]/table/thead/tr[2]/th[1]
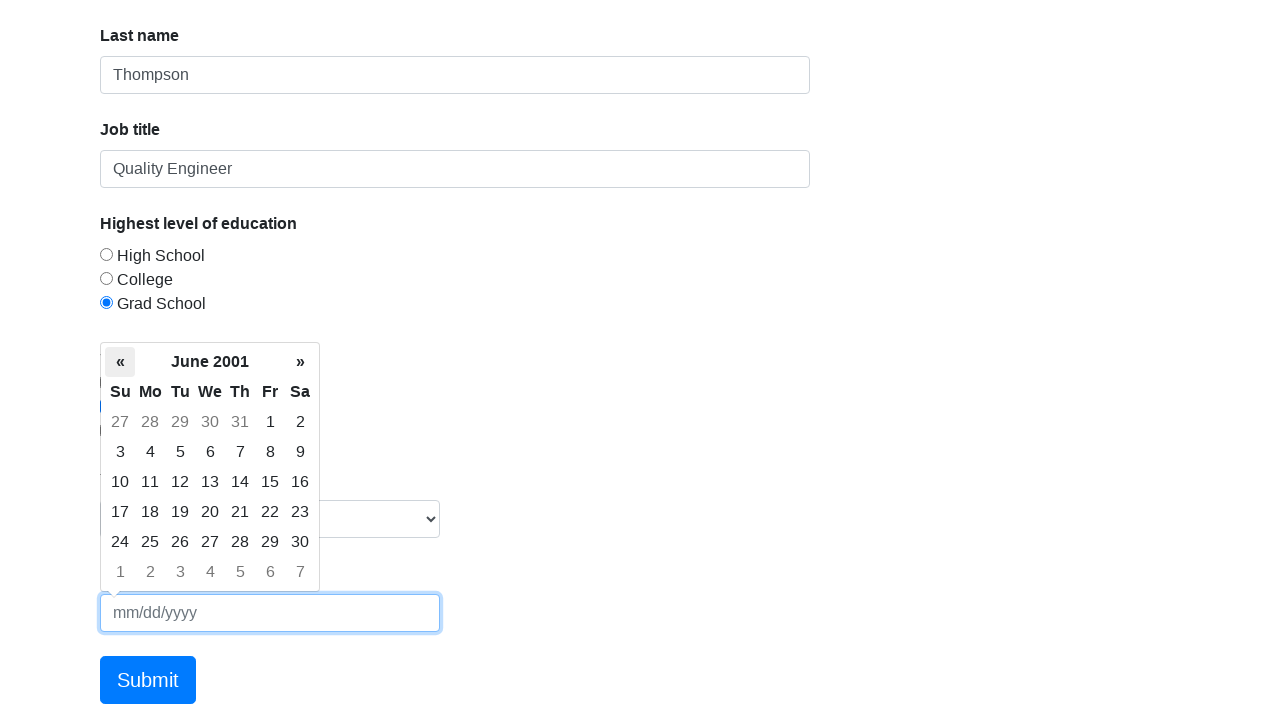

Navigated to previous month in date picker (current: June 2001) at (120, 362) on xpath=/html/body/div[2]/div[1]/table/thead/tr[2]/th[1]
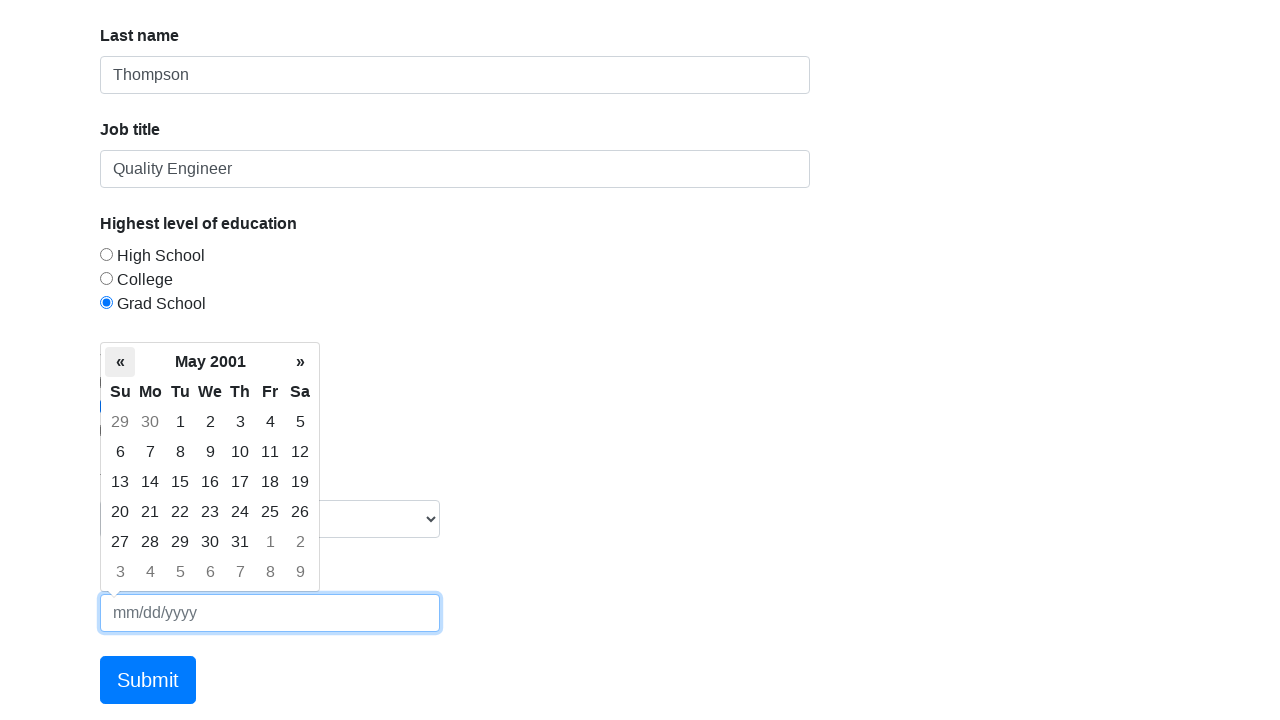

Navigated to previous month in date picker (current: May 2001) at (120, 362) on xpath=/html/body/div[2]/div[1]/table/thead/tr[2]/th[1]
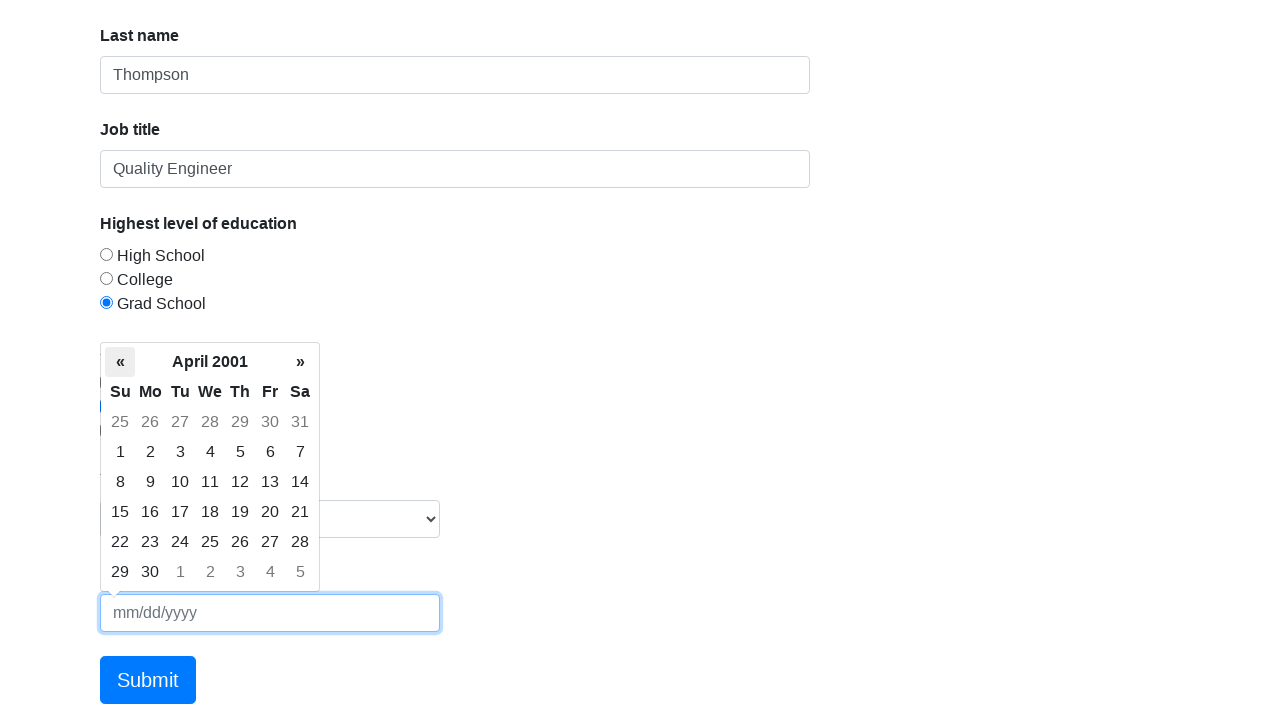

Navigated to previous month in date picker (current: April 2001) at (120, 362) on xpath=/html/body/div[2]/div[1]/table/thead/tr[2]/th[1]
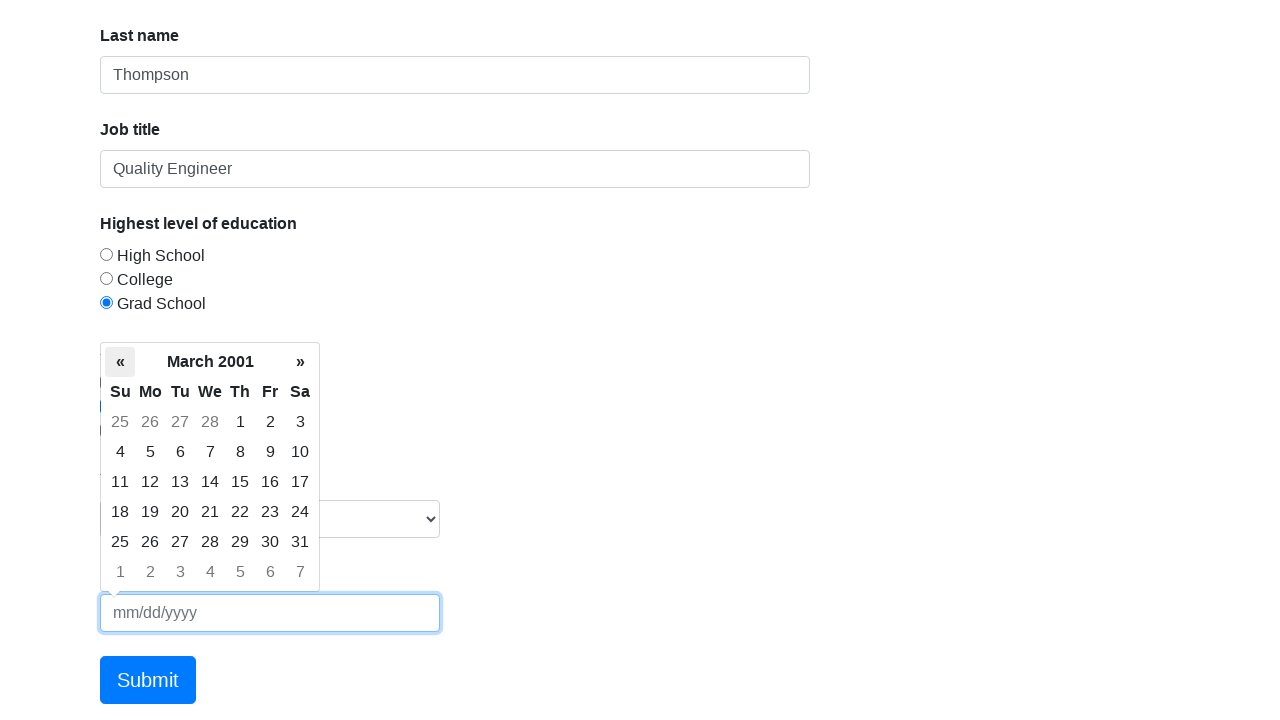

Navigated to previous month in date picker (current: March 2001) at (120, 362) on xpath=/html/body/div[2]/div[1]/table/thead/tr[2]/th[1]
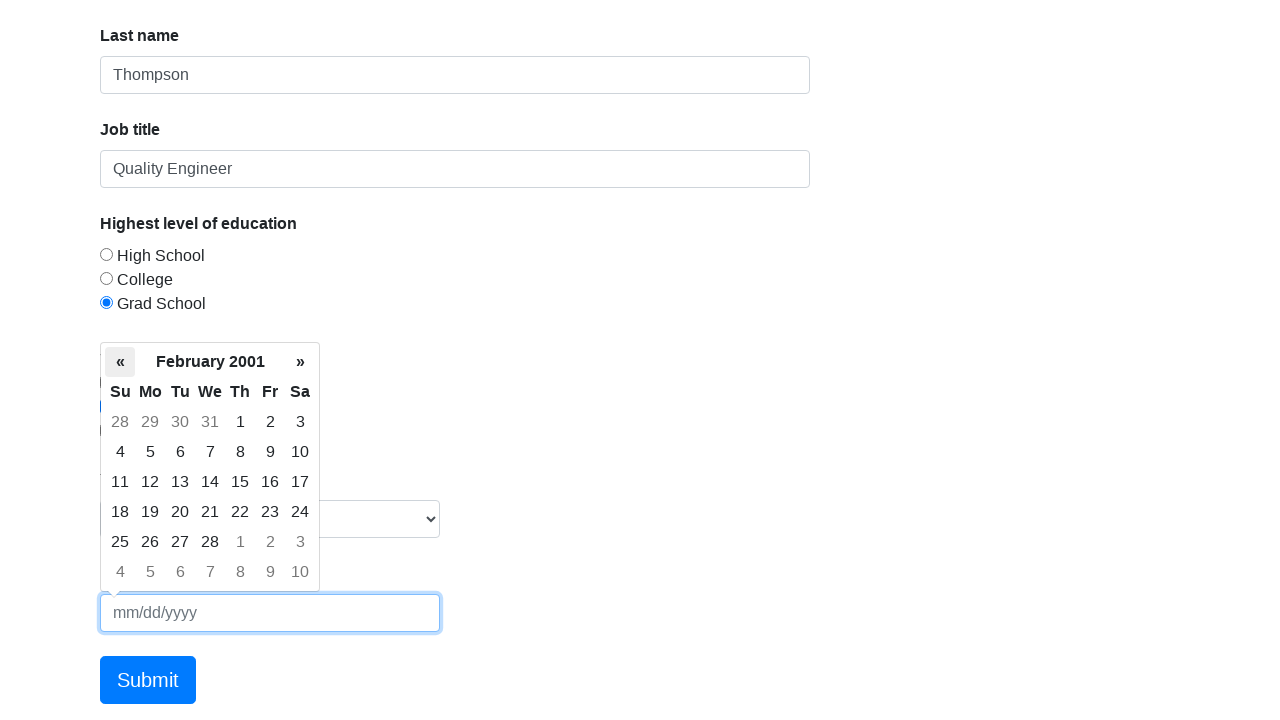

Navigated to previous month in date picker (current: February 2001) at (120, 362) on xpath=/html/body/div[2]/div[1]/table/thead/tr[2]/th[1]
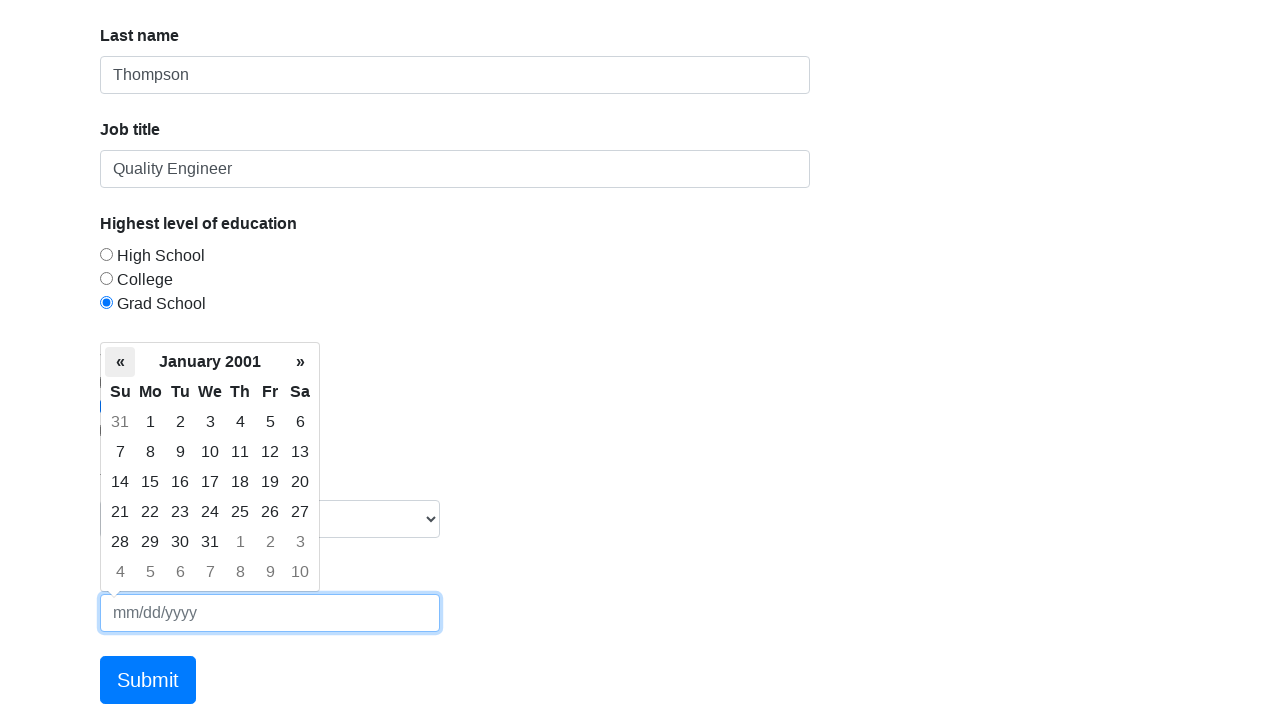

Navigated to previous month in date picker (current: January 2001) at (120, 362) on xpath=/html/body/div[2]/div[1]/table/thead/tr[2]/th[1]
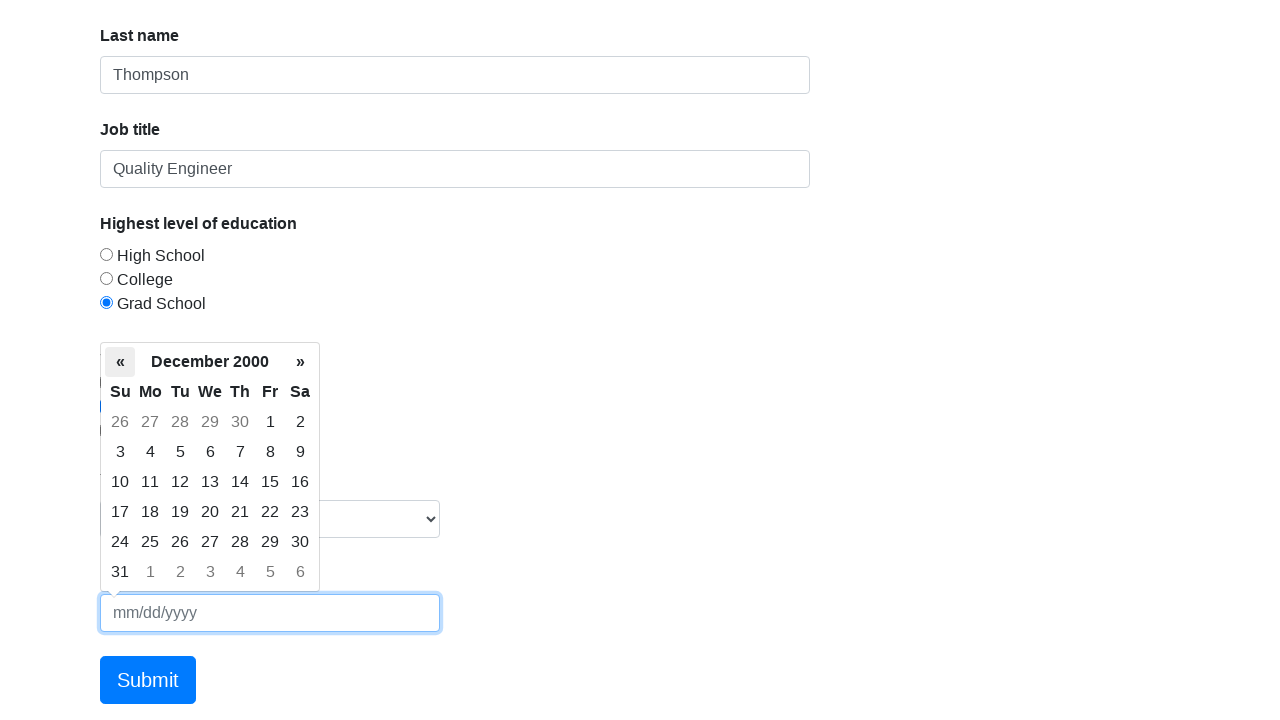

Navigated to previous month in date picker (current: December 2000) at (120, 362) on xpath=/html/body/div[2]/div[1]/table/thead/tr[2]/th[1]
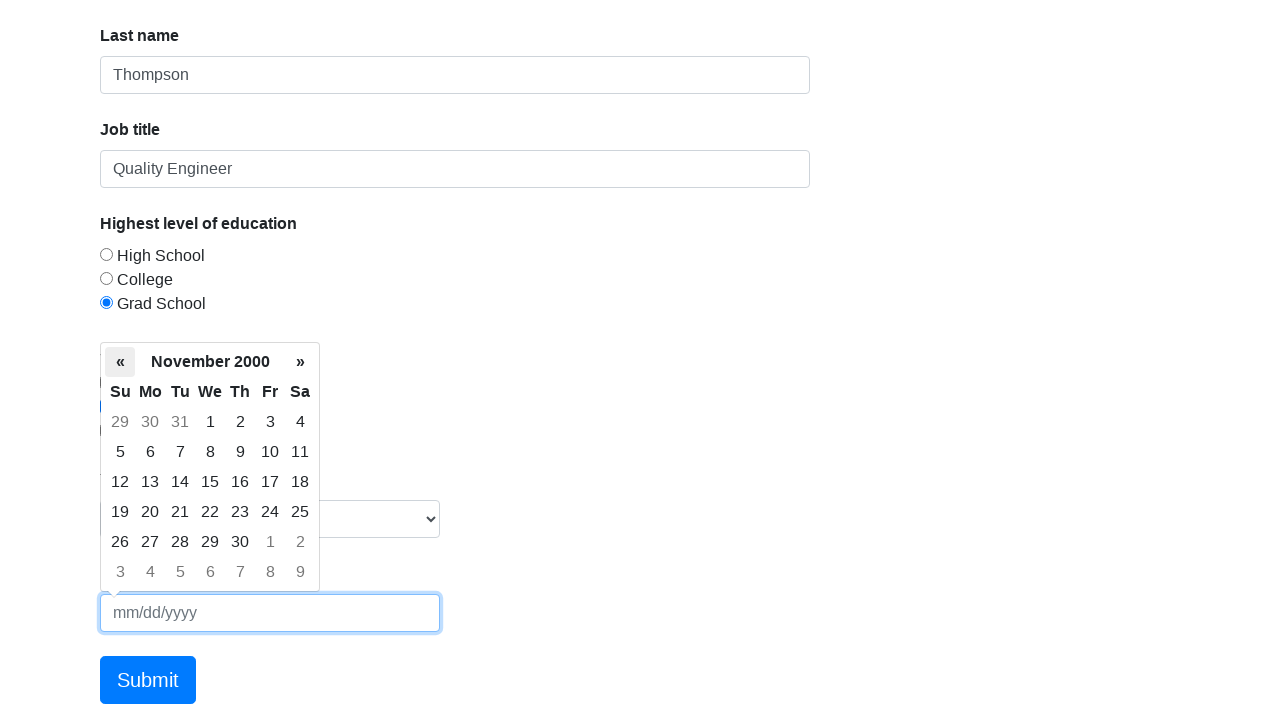

Navigated to previous month in date picker (current: November 2000) at (120, 362) on xpath=/html/body/div[2]/div[1]/table/thead/tr[2]/th[1]
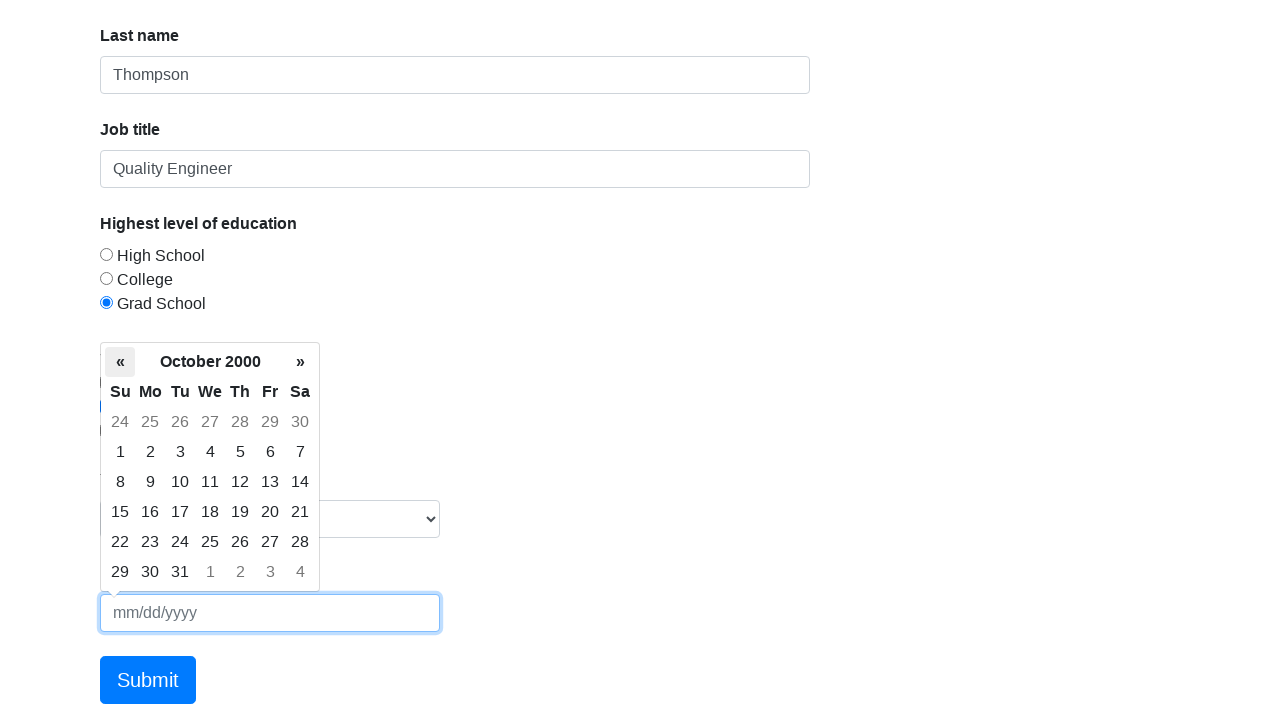

Navigated to previous month in date picker (current: October 2000) at (120, 362) on xpath=/html/body/div[2]/div[1]/table/thead/tr[2]/th[1]
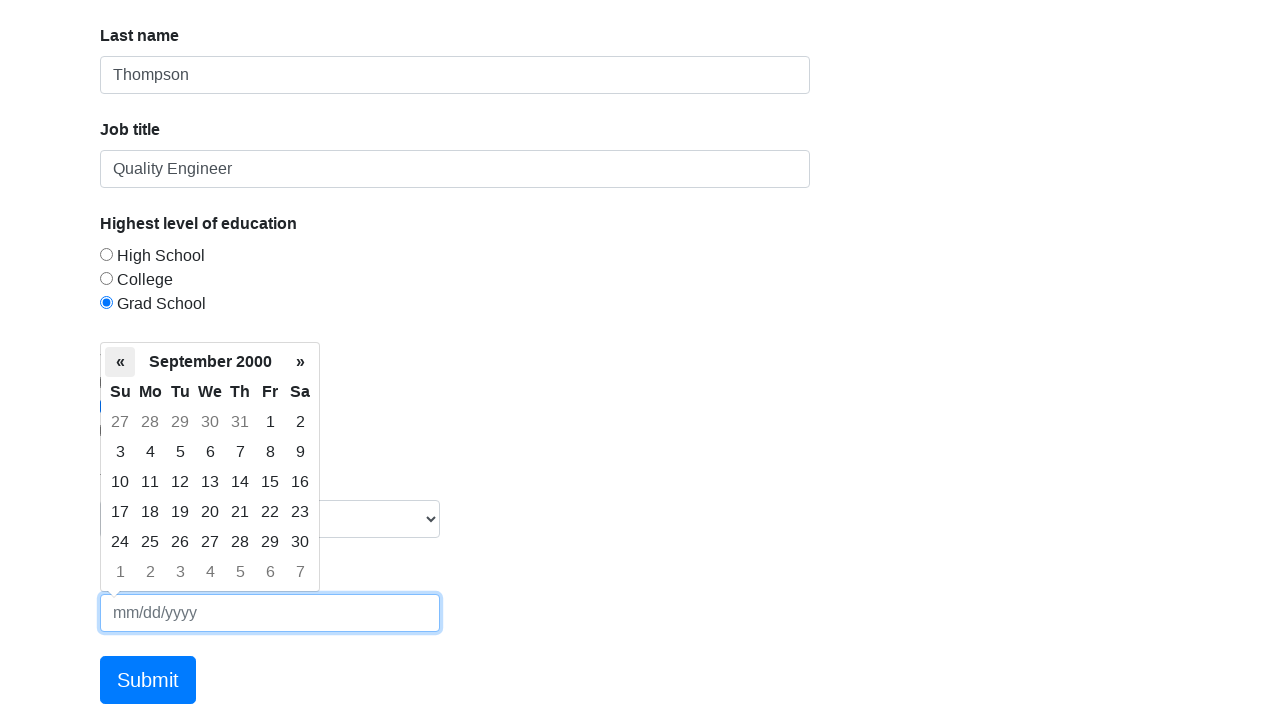

Navigated to previous month in date picker (current: September 2000) at (120, 362) on xpath=/html/body/div[2]/div[1]/table/thead/tr[2]/th[1]
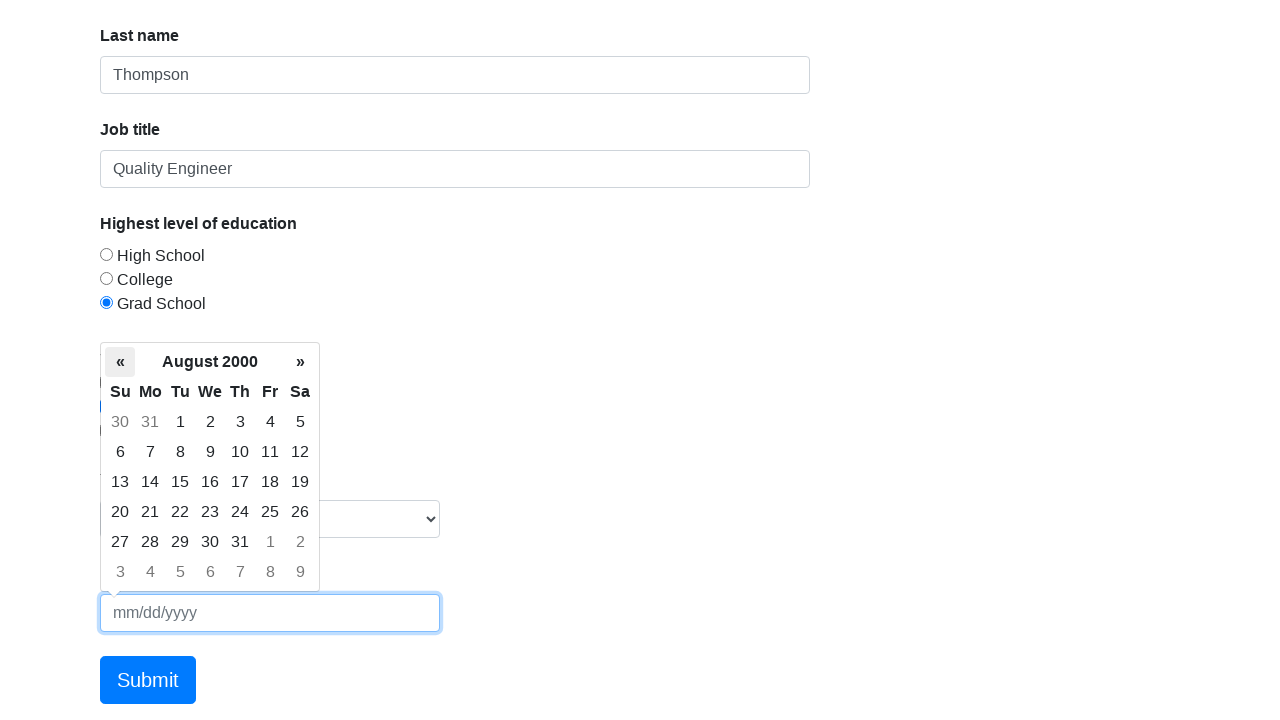

Navigated to previous month in date picker (current: August 2000) at (120, 362) on xpath=/html/body/div[2]/div[1]/table/thead/tr[2]/th[1]
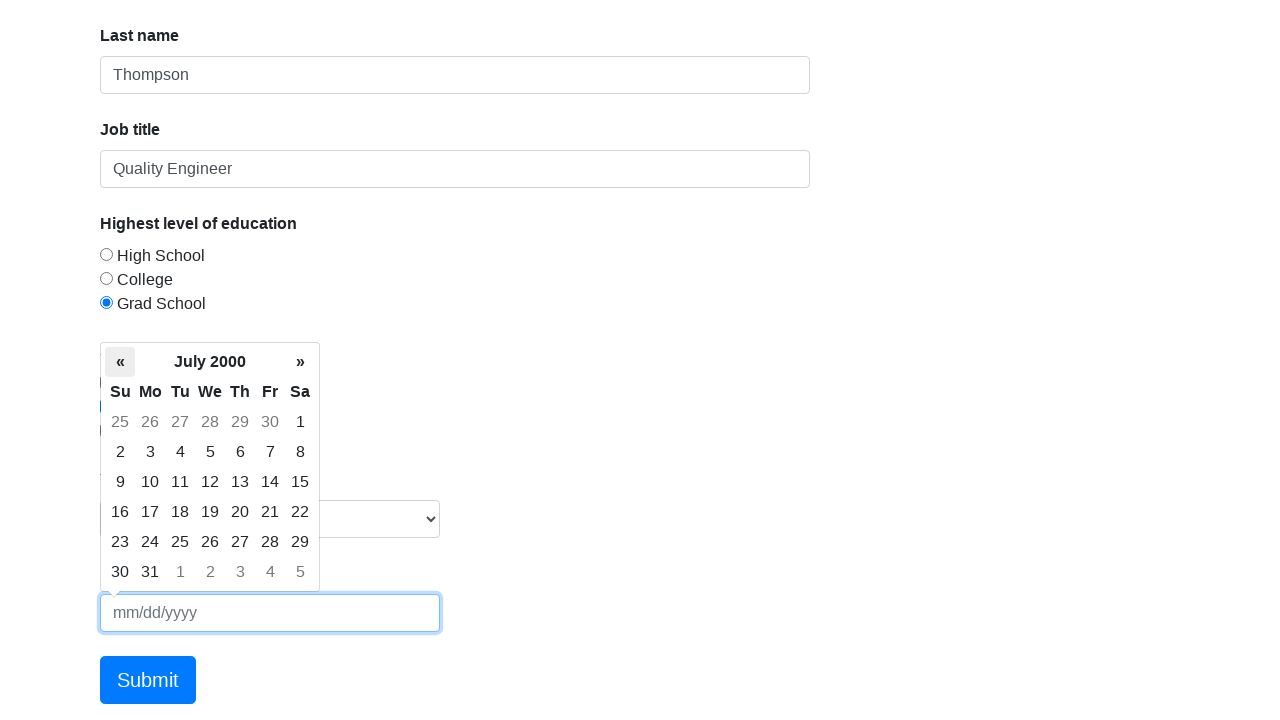

Navigated to previous month in date picker (current: July 2000) at (120, 362) on xpath=/html/body/div[2]/div[1]/table/thead/tr[2]/th[1]
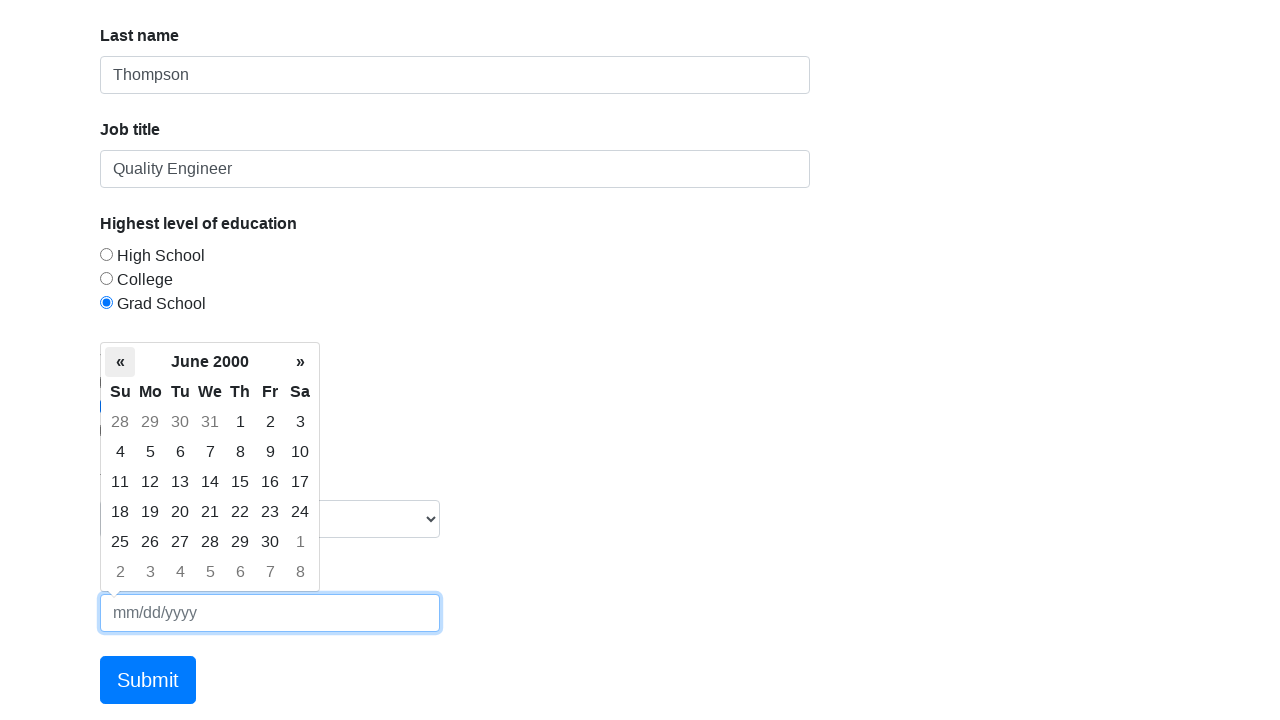

Navigated to previous month in date picker (current: June 2000) at (120, 362) on xpath=/html/body/div[2]/div[1]/table/thead/tr[2]/th[1]
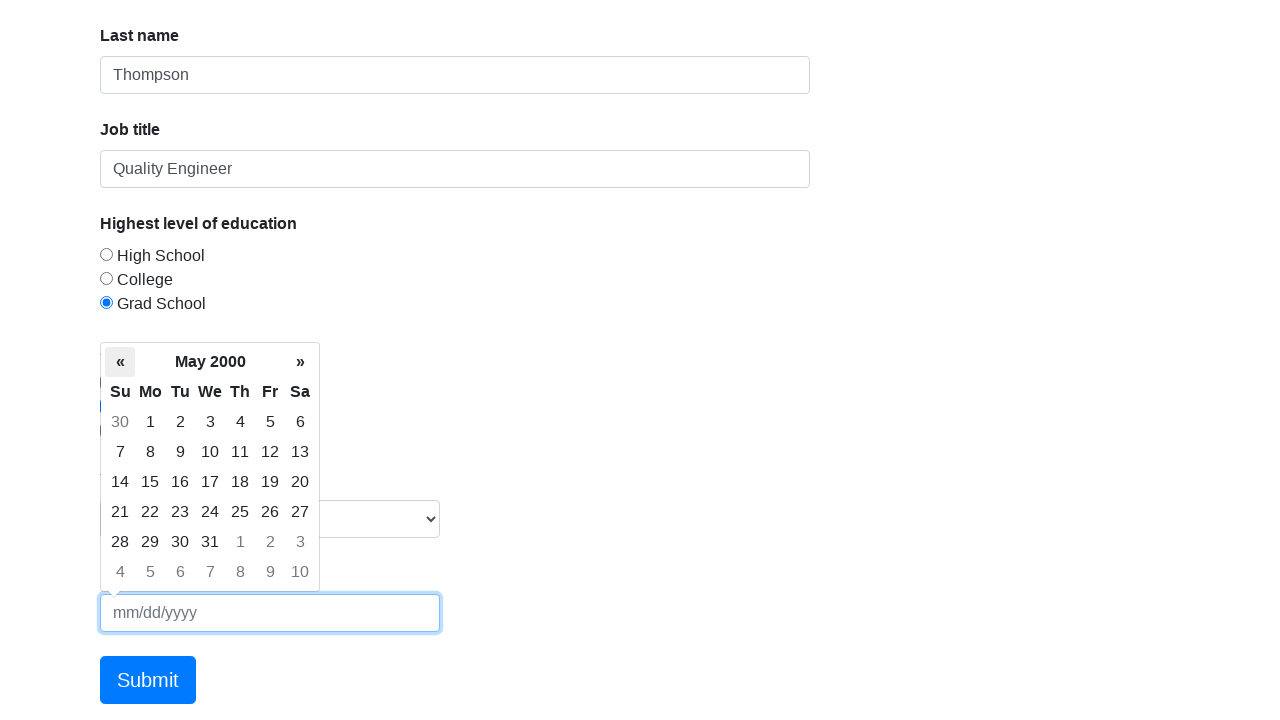

Navigated to previous month in date picker (current: May 2000) at (120, 362) on xpath=/html/body/div[2]/div[1]/table/thead/tr[2]/th[1]
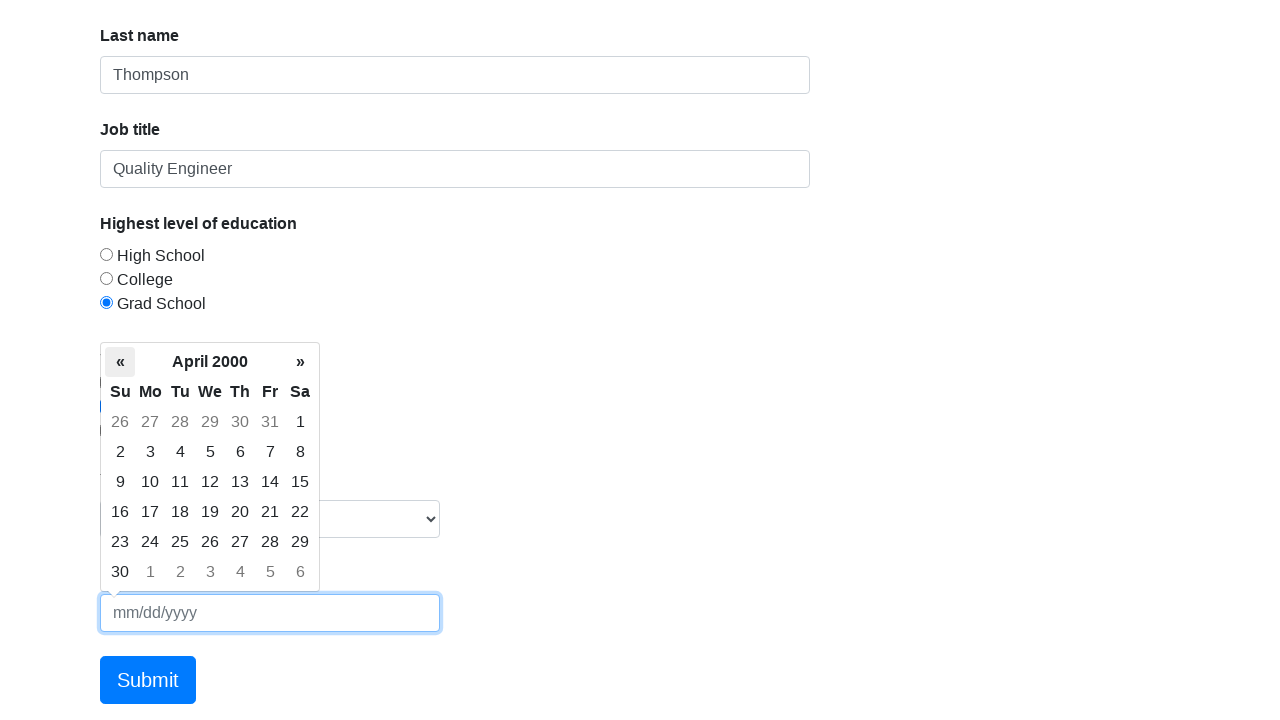

Navigated to previous month in date picker (current: April 2000) at (120, 362) on xpath=/html/body/div[2]/div[1]/table/thead/tr[2]/th[1]
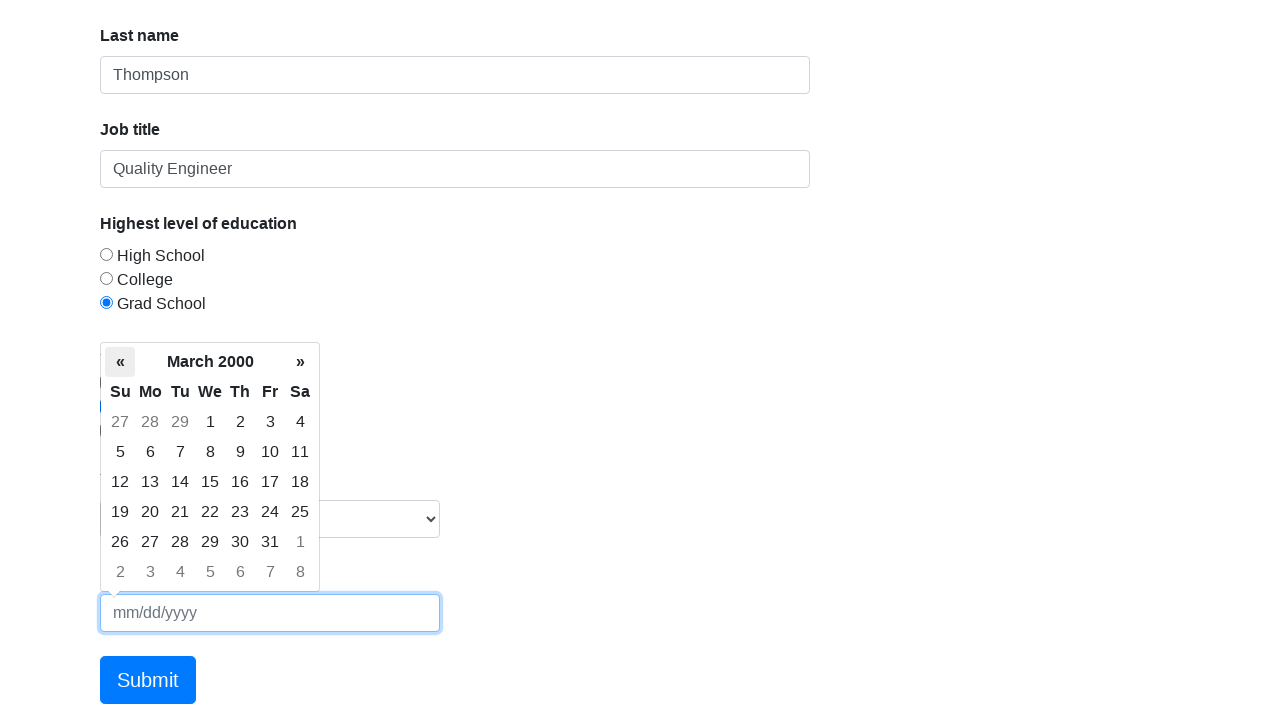

Navigated to previous month in date picker (current: March 2000) at (120, 362) on xpath=/html/body/div[2]/div[1]/table/thead/tr[2]/th[1]
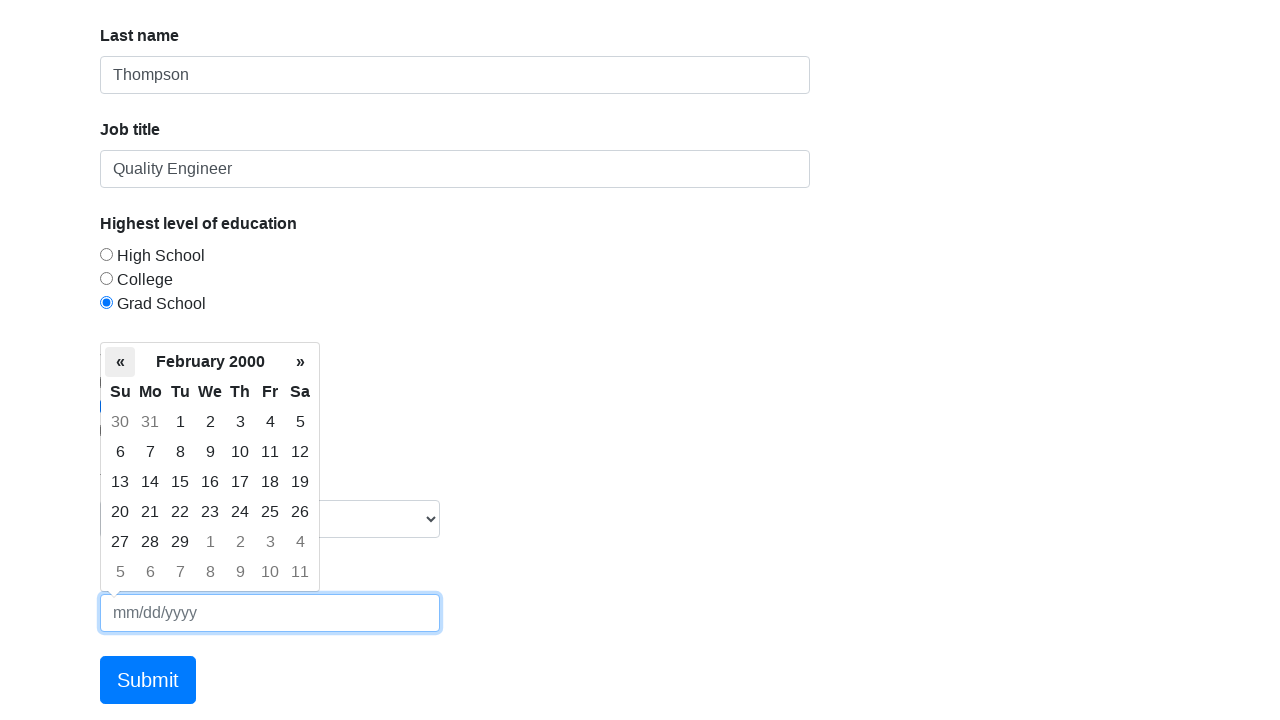

Navigated to previous month in date picker (current: February 2000) at (120, 362) on xpath=/html/body/div[2]/div[1]/table/thead/tr[2]/th[1]
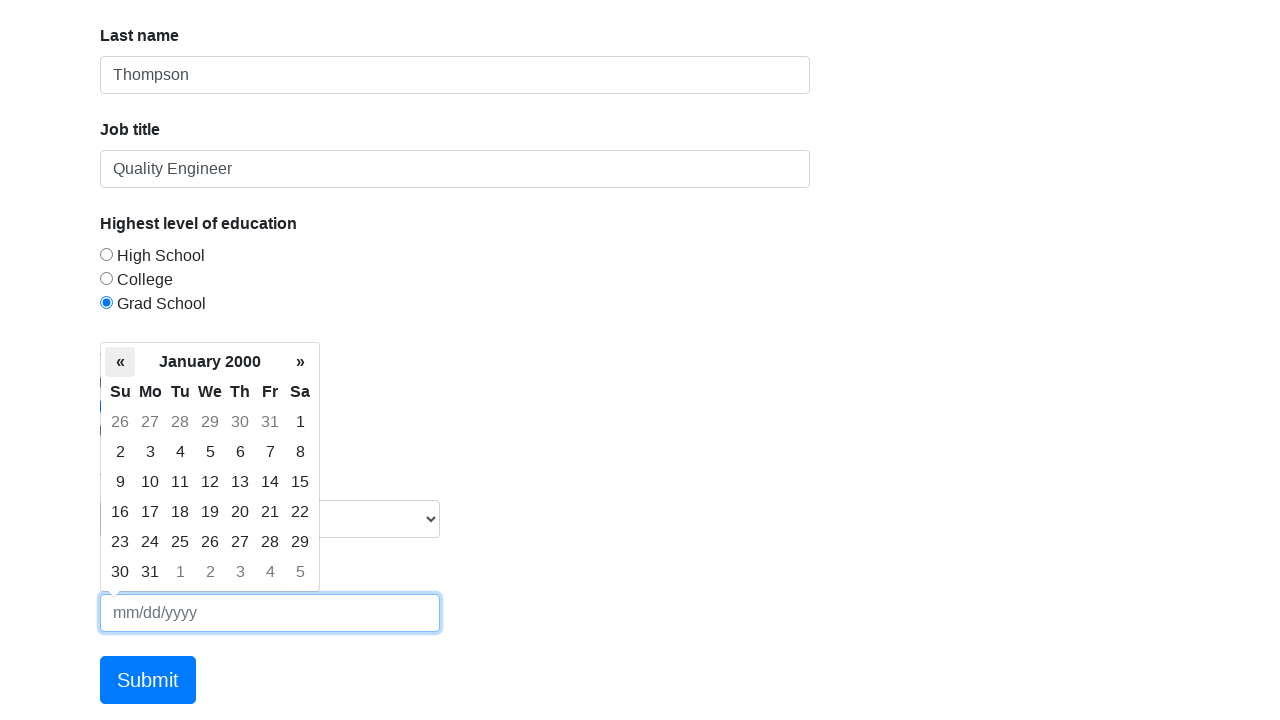

Navigated to previous month in date picker (current: January 2000) at (120, 362) on xpath=/html/body/div[2]/div[1]/table/thead/tr[2]/th[1]
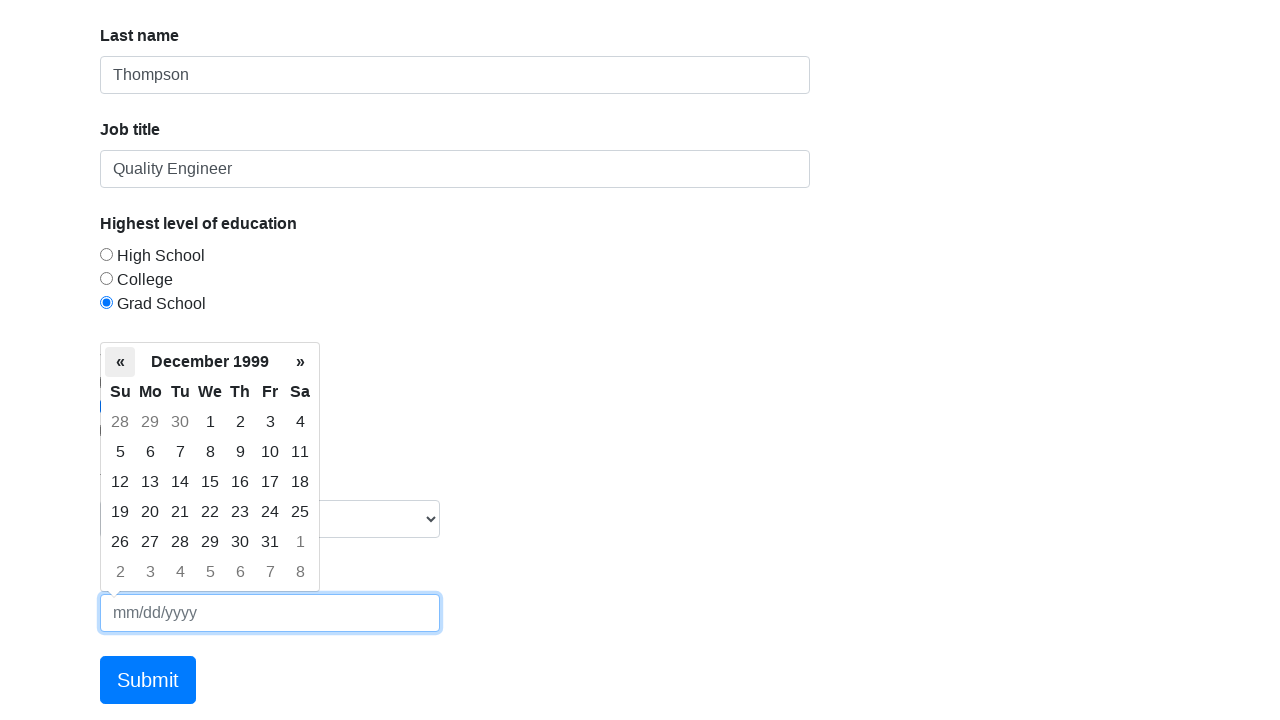

Navigated to previous month in date picker (current: December 1999) at (120, 362) on xpath=/html/body/div[2]/div[1]/table/thead/tr[2]/th[1]
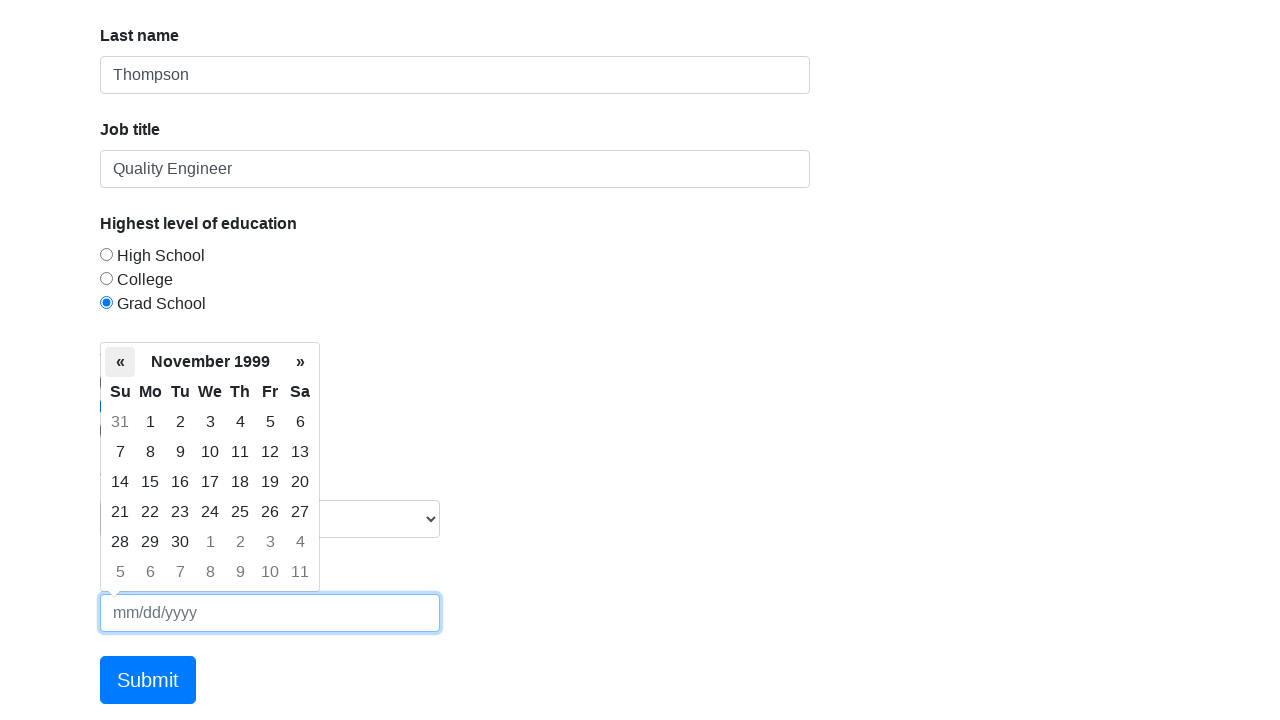

Navigated to previous month in date picker (current: November 1999) at (120, 362) on xpath=/html/body/div[2]/div[1]/table/thead/tr[2]/th[1]
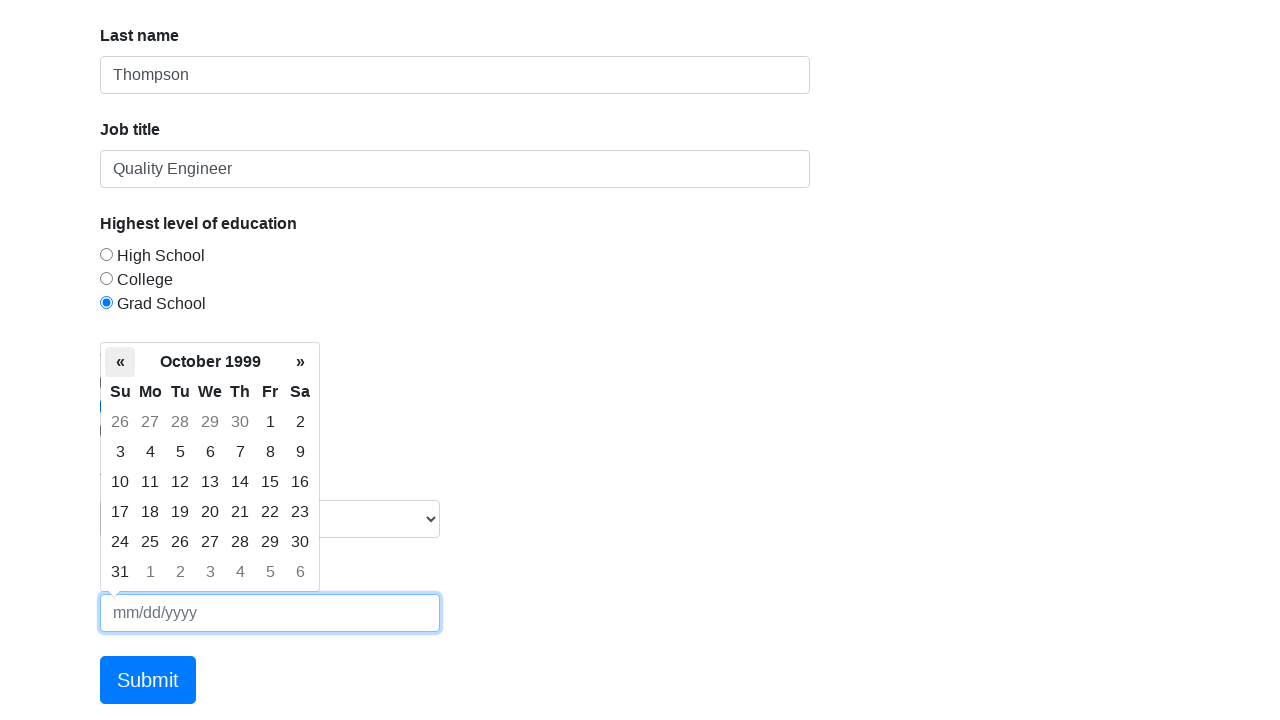

Navigated to previous month in date picker (current: October 1999) at (120, 362) on xpath=/html/body/div[2]/div[1]/table/thead/tr[2]/th[1]
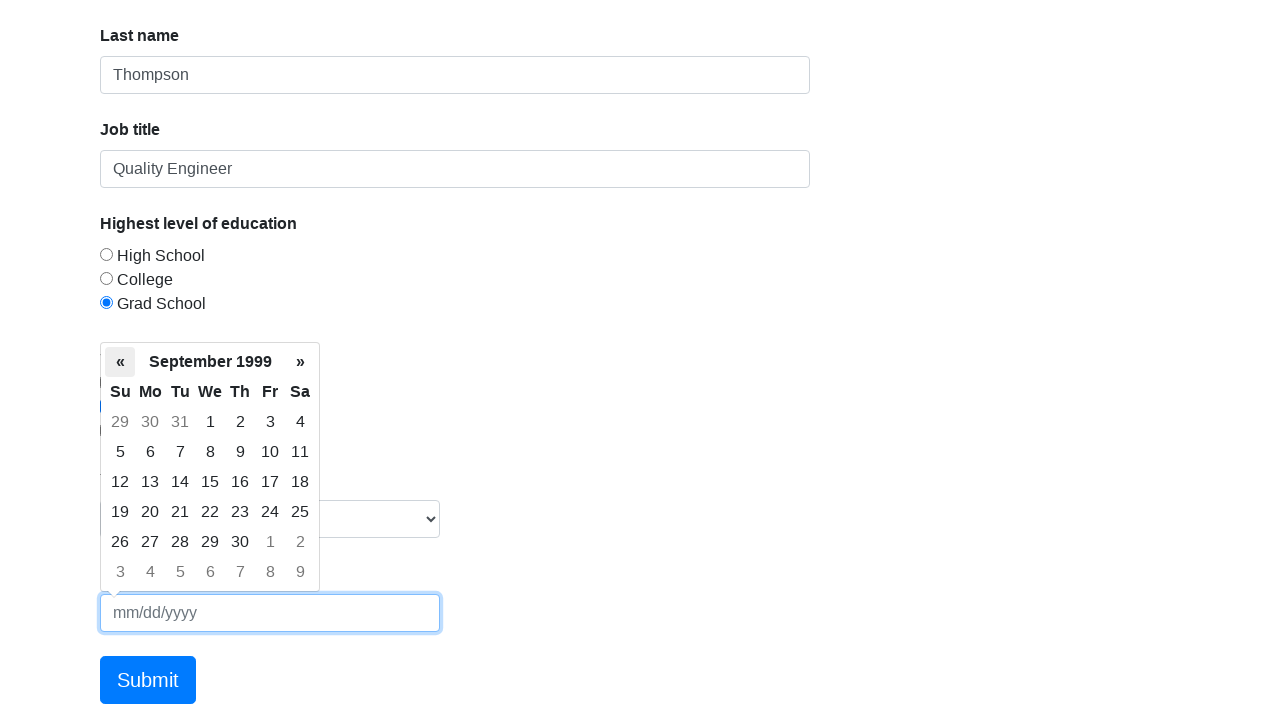

Navigated to previous month in date picker (current: September 1999) at (120, 362) on xpath=/html/body/div[2]/div[1]/table/thead/tr[2]/th[1]
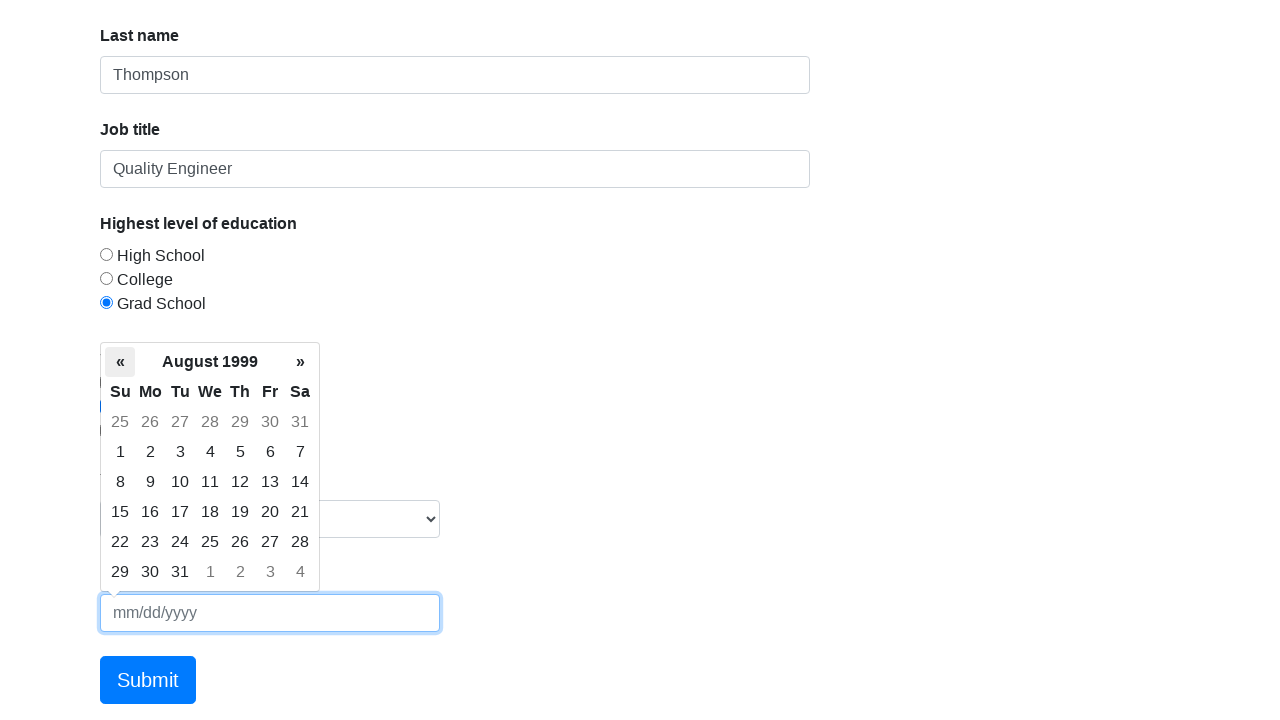

Navigated to previous month in date picker (current: August 1999) at (120, 362) on xpath=/html/body/div[2]/div[1]/table/thead/tr[2]/th[1]
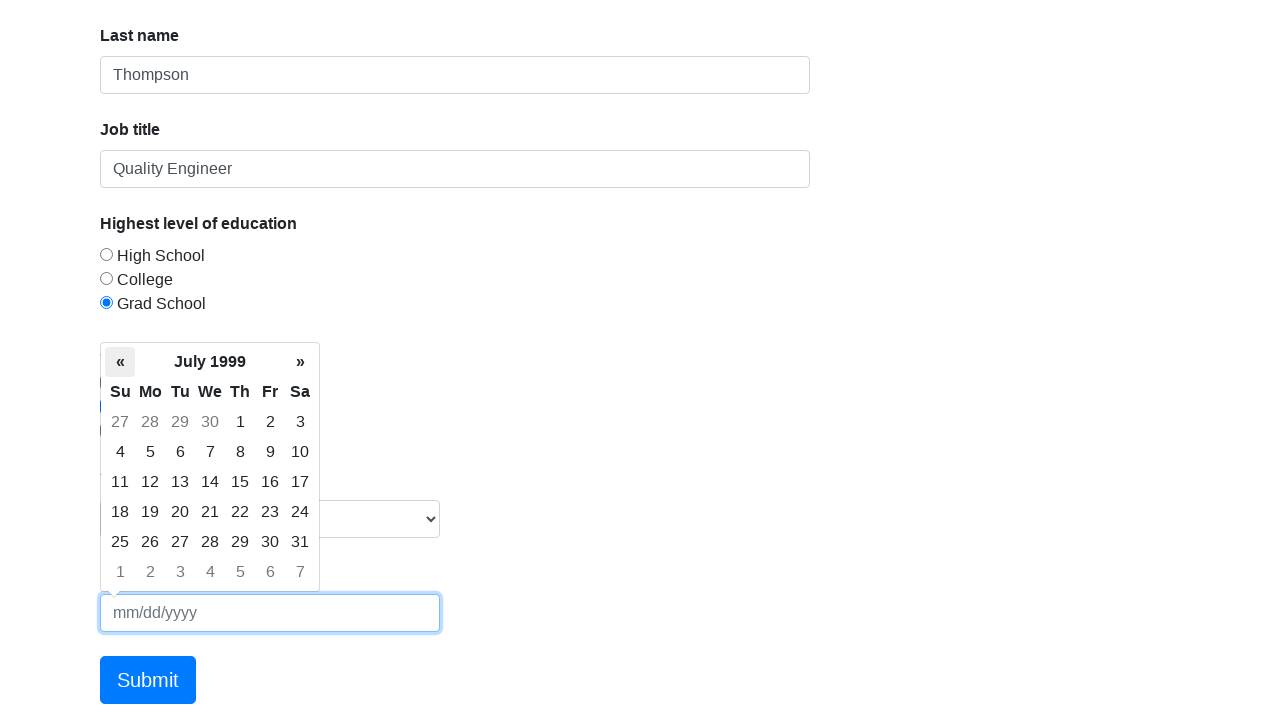

Navigated to previous month in date picker (current: July 1999) at (120, 362) on xpath=/html/body/div[2]/div[1]/table/thead/tr[2]/th[1]
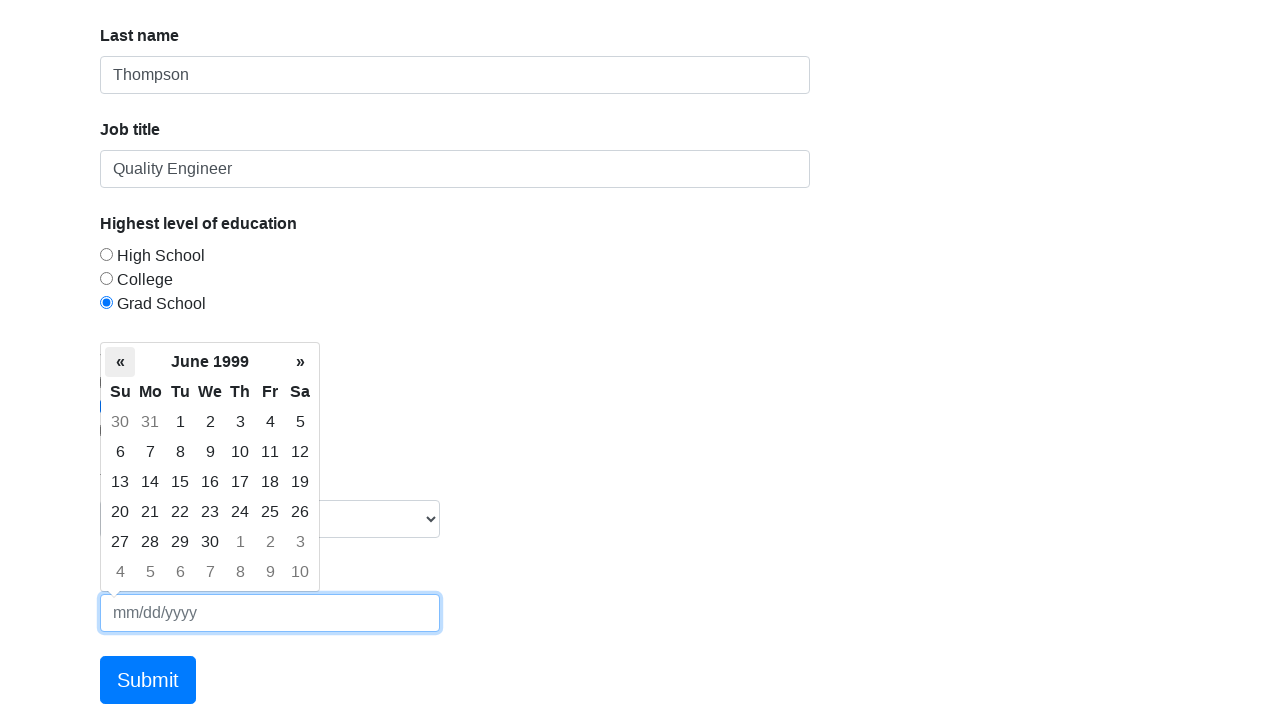

Navigated to previous month in date picker (current: June 1999) at (120, 362) on xpath=/html/body/div[2]/div[1]/table/thead/tr[2]/th[1]
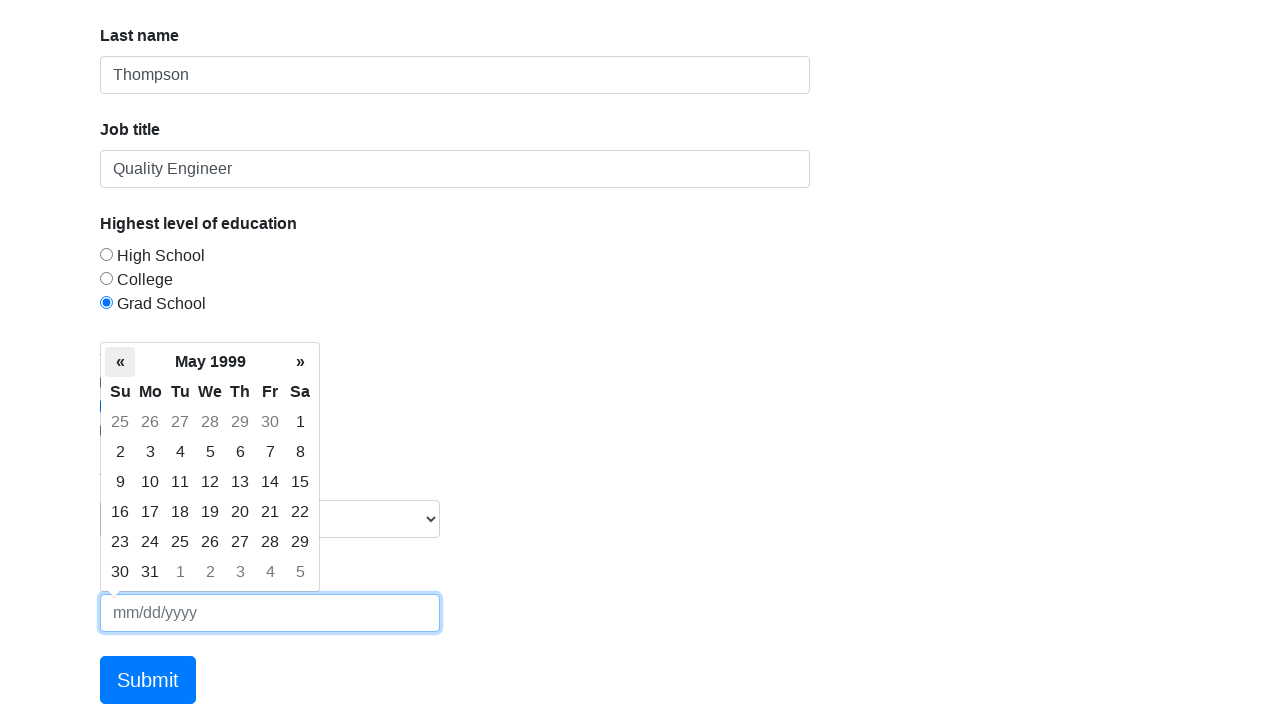

Navigated to previous month in date picker (current: May 1999) at (120, 362) on xpath=/html/body/div[2]/div[1]/table/thead/tr[2]/th[1]
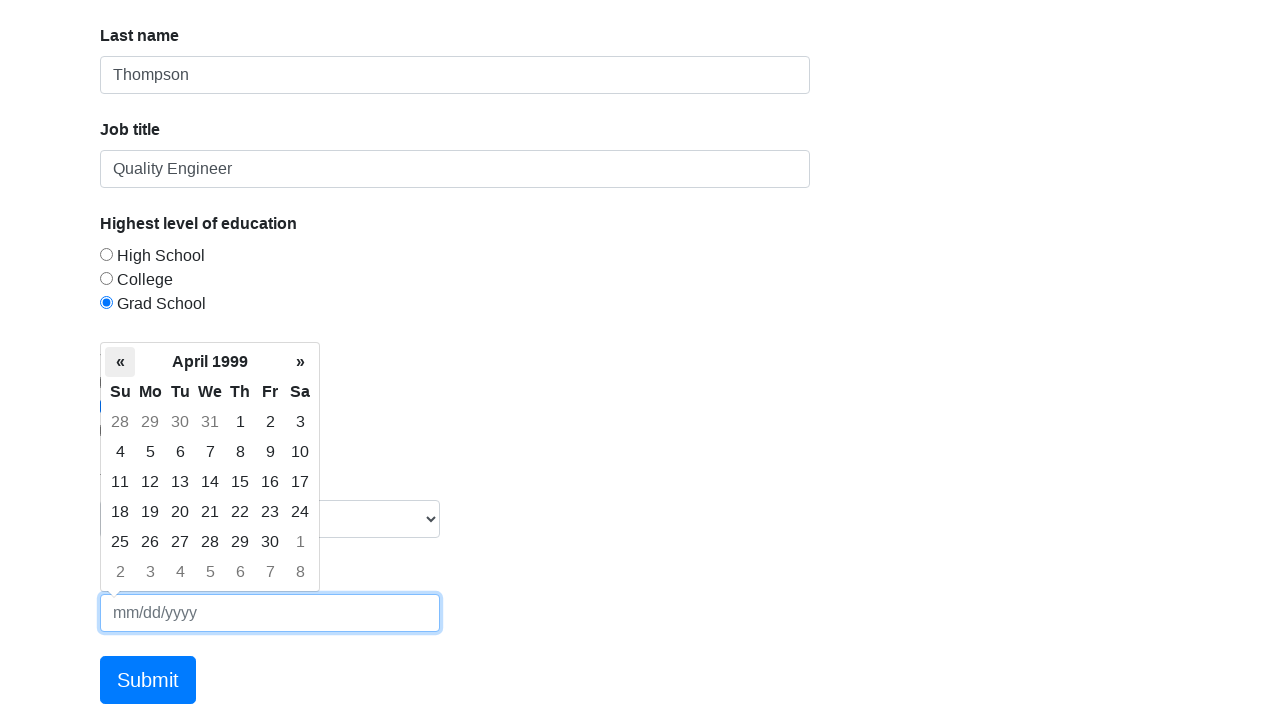

Navigated to previous month in date picker (current: April 1999) at (120, 362) on xpath=/html/body/div[2]/div[1]/table/thead/tr[2]/th[1]
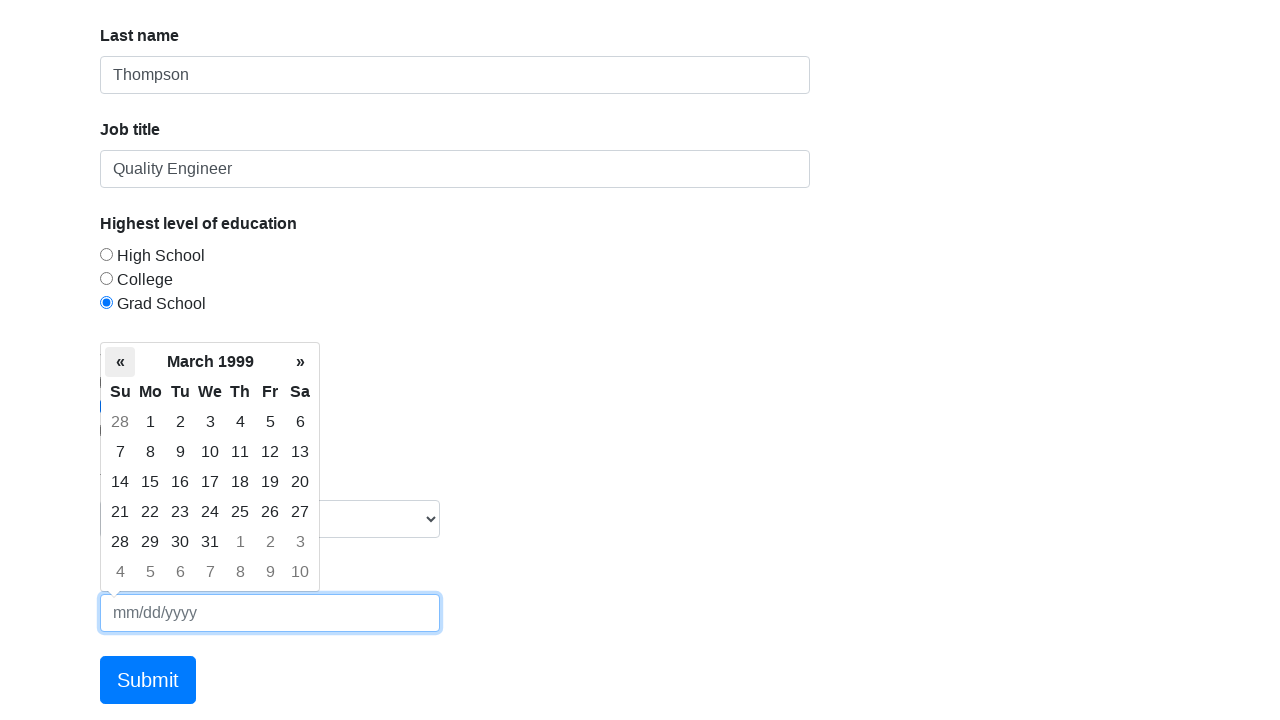

Navigated to previous month in date picker (current: March 1999) at (120, 362) on xpath=/html/body/div[2]/div[1]/table/thead/tr[2]/th[1]
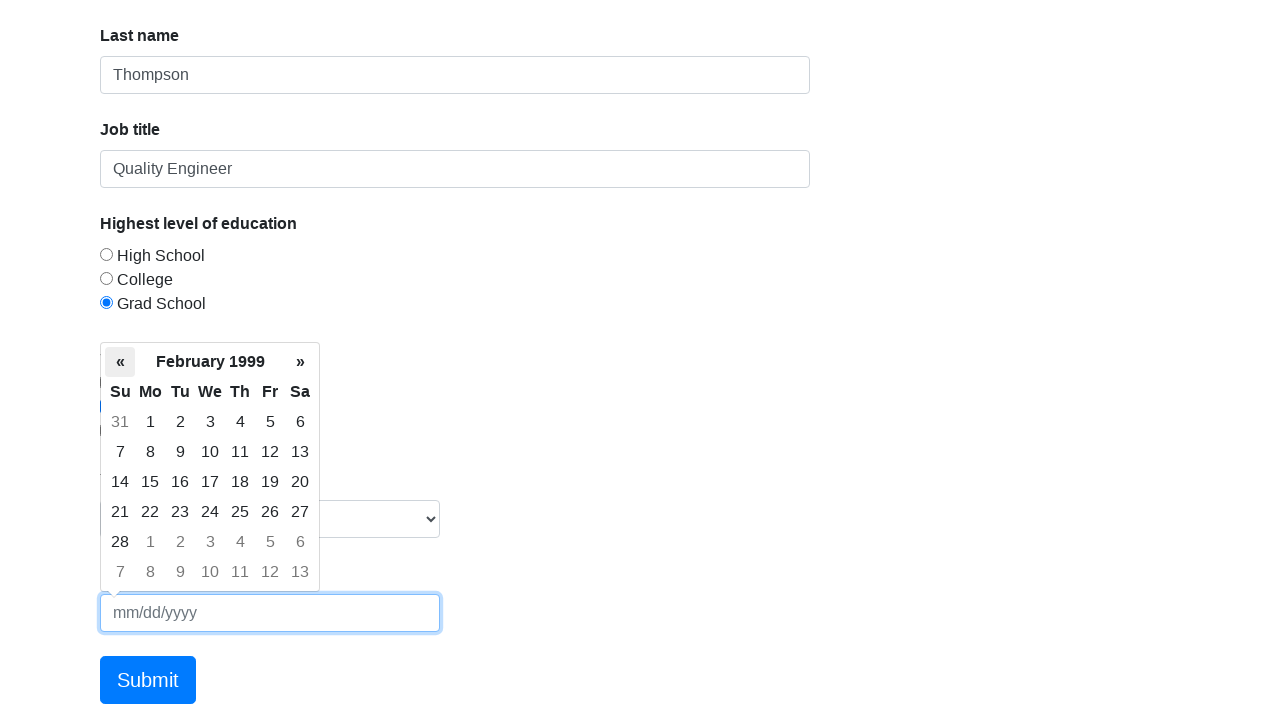

Navigated to previous month in date picker (current: February 1999) at (120, 362) on xpath=/html/body/div[2]/div[1]/table/thead/tr[2]/th[1]
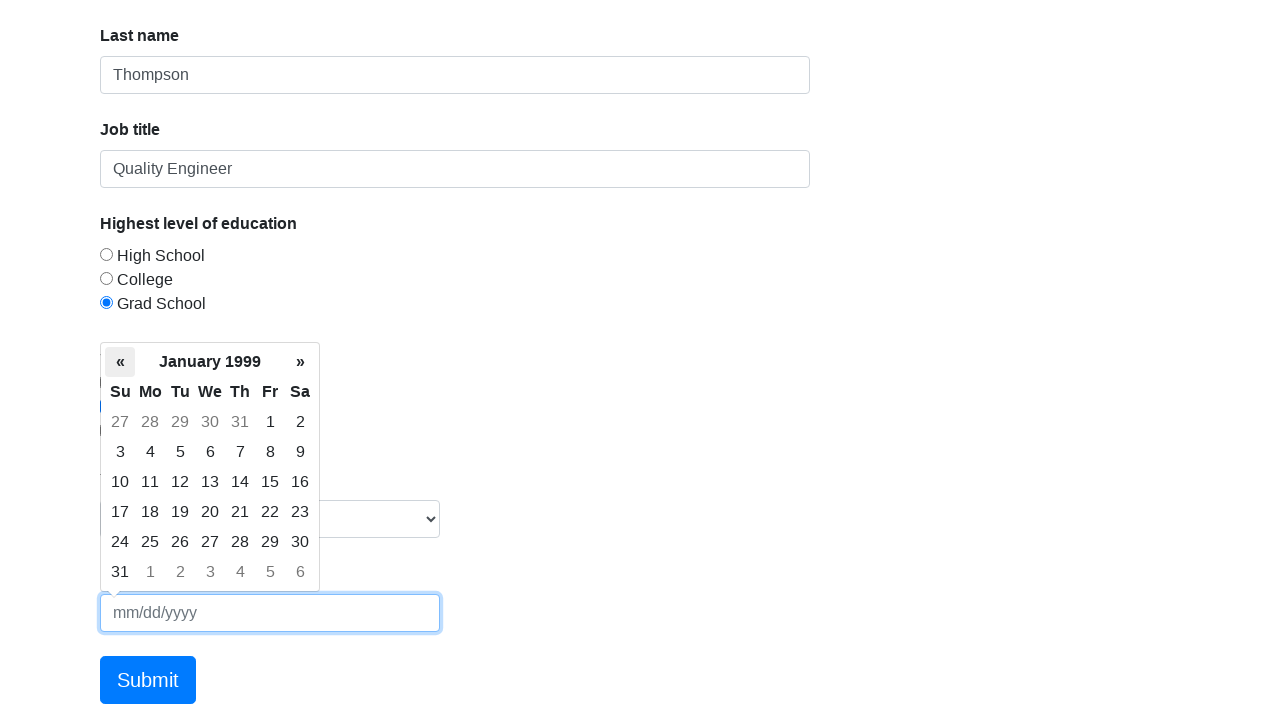

Navigated to previous month in date picker (current: January 1999) at (120, 362) on xpath=/html/body/div[2]/div[1]/table/thead/tr[2]/th[1]
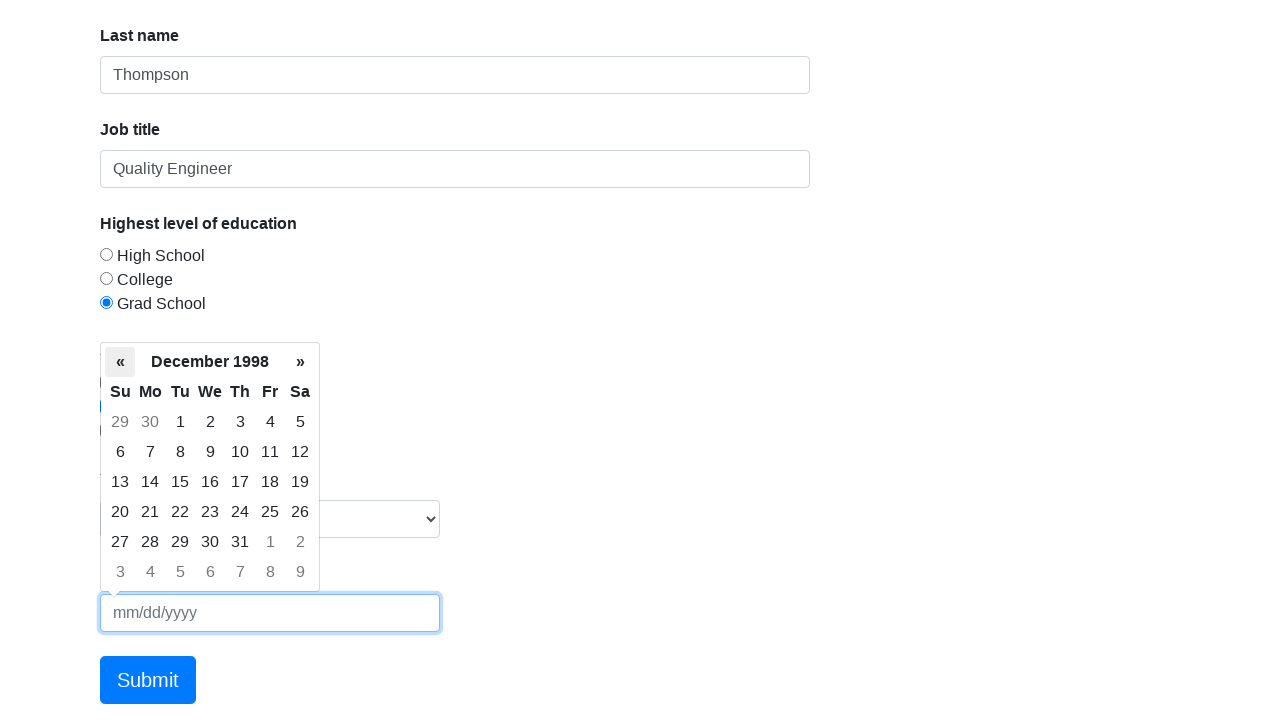

Navigated to previous month in date picker (current: December 1998) at (120, 362) on xpath=/html/body/div[2]/div[1]/table/thead/tr[2]/th[1]
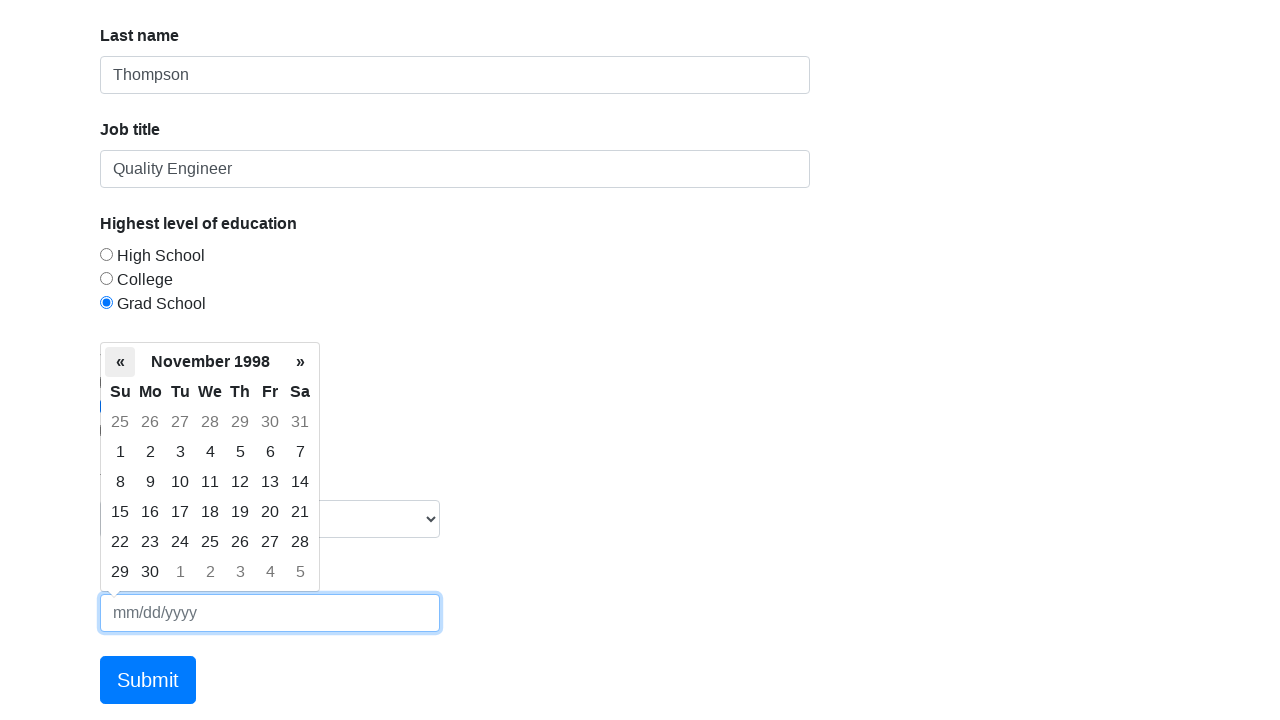

Navigated to previous month in date picker (current: November 1998) at (120, 362) on xpath=/html/body/div[2]/div[1]/table/thead/tr[2]/th[1]
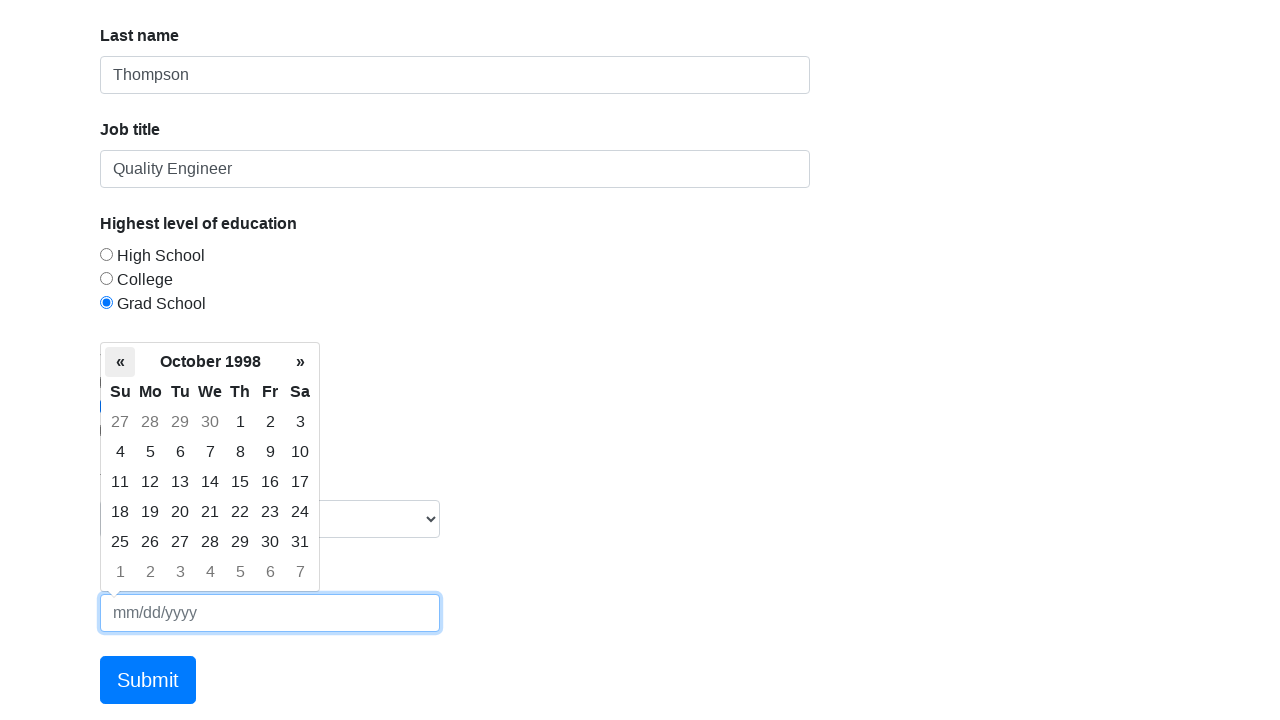

Navigated to previous month in date picker (current: October 1998) at (120, 362) on xpath=/html/body/div[2]/div[1]/table/thead/tr[2]/th[1]
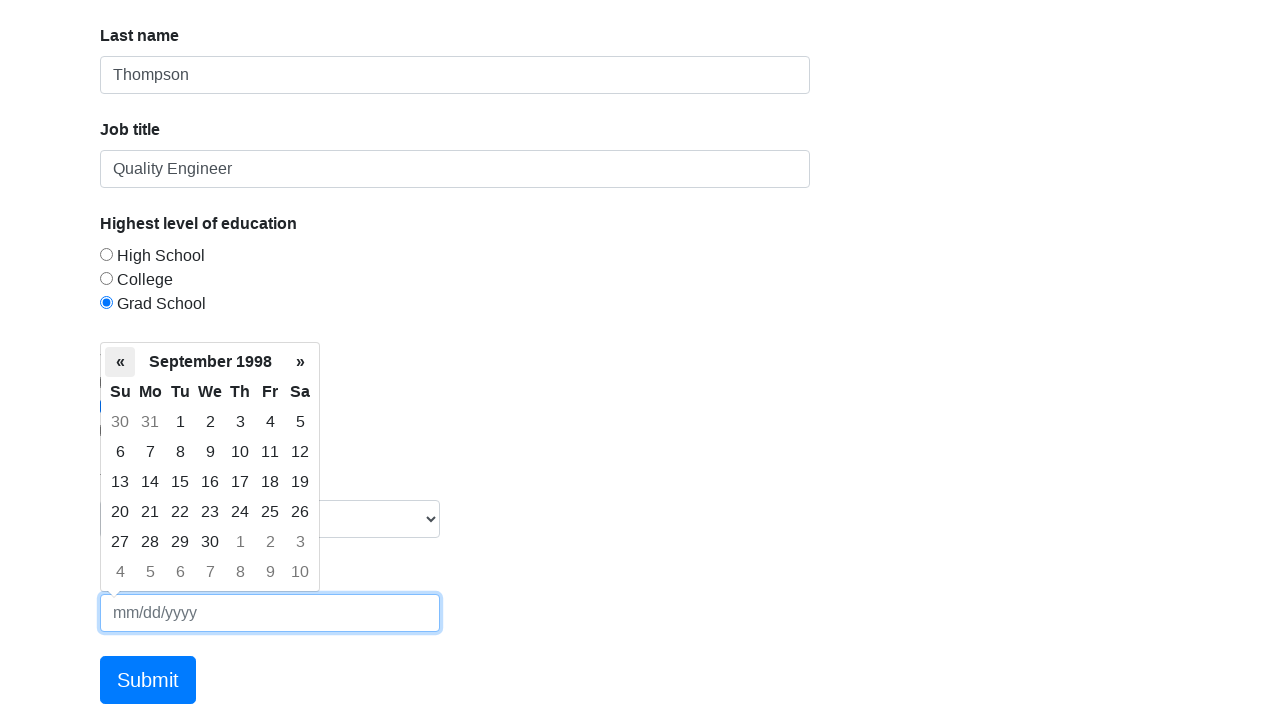

Navigated to previous month in date picker (current: September 1998) at (120, 362) on xpath=/html/body/div[2]/div[1]/table/thead/tr[2]/th[1]
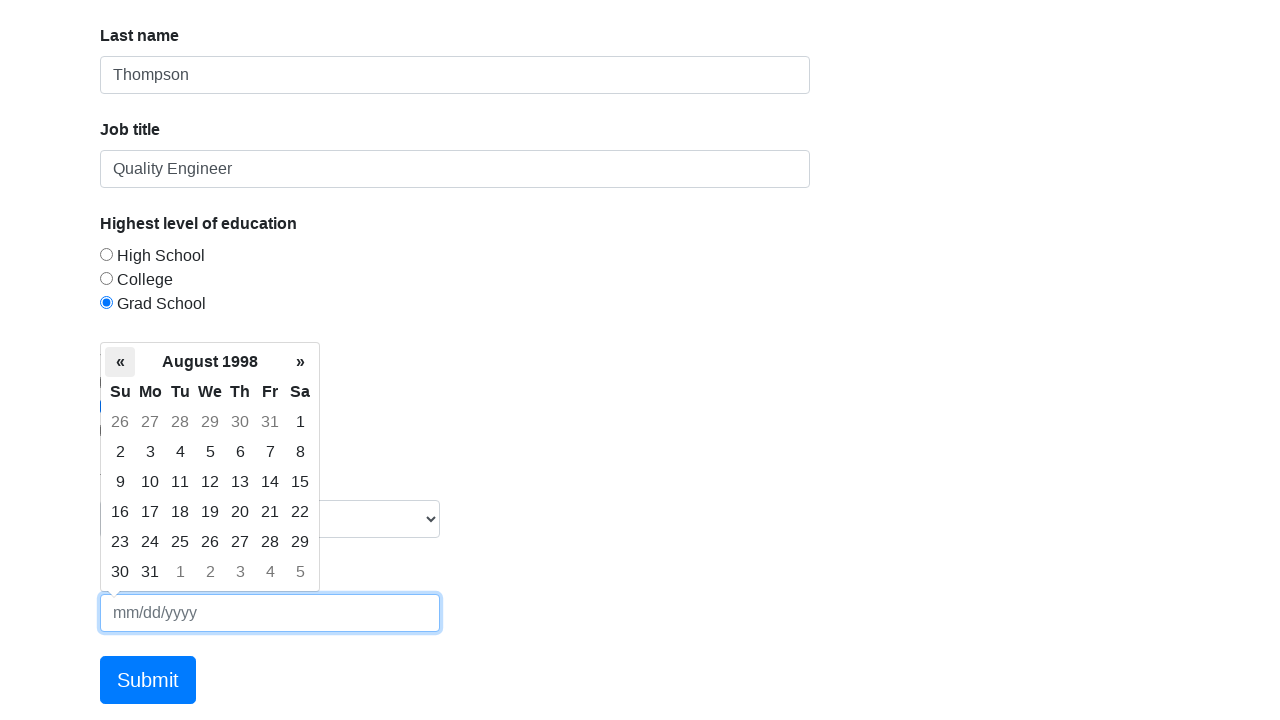

Navigated to previous month in date picker (current: August 1998) at (120, 362) on xpath=/html/body/div[2]/div[1]/table/thead/tr[2]/th[1]
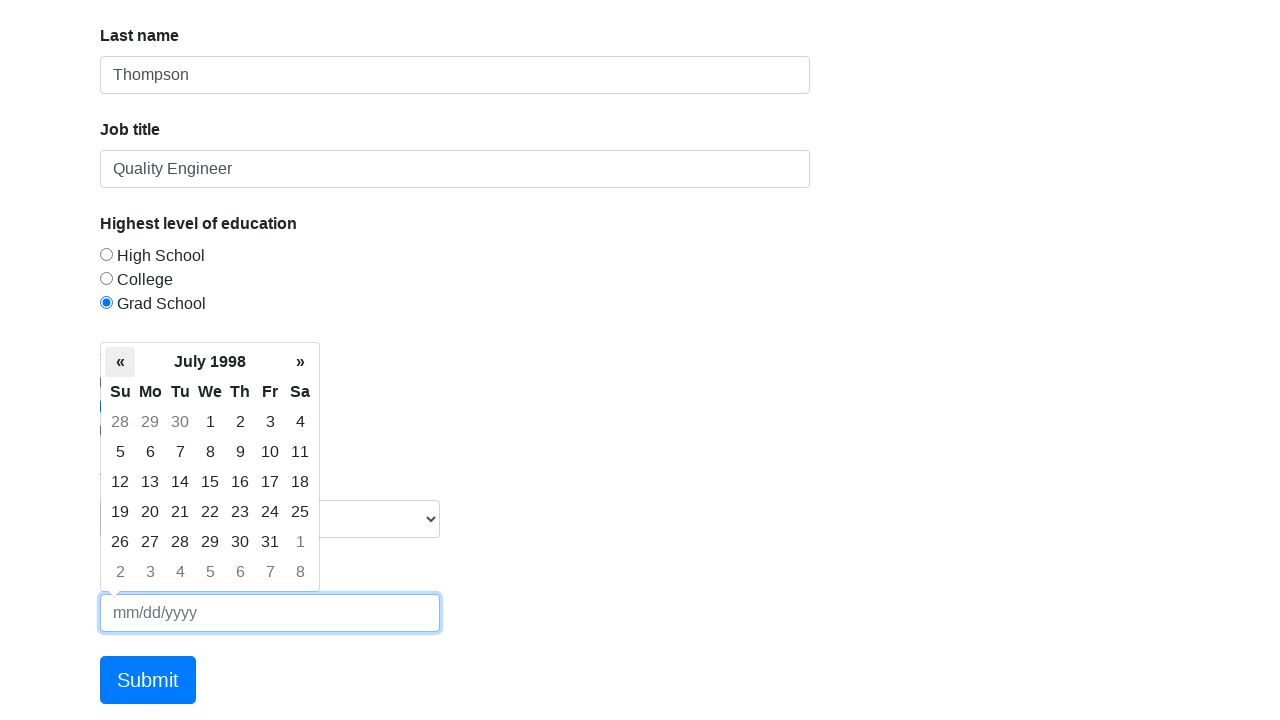

Navigated to previous month in date picker (current: July 1998) at (120, 362) on xpath=/html/body/div[2]/div[1]/table/thead/tr[2]/th[1]
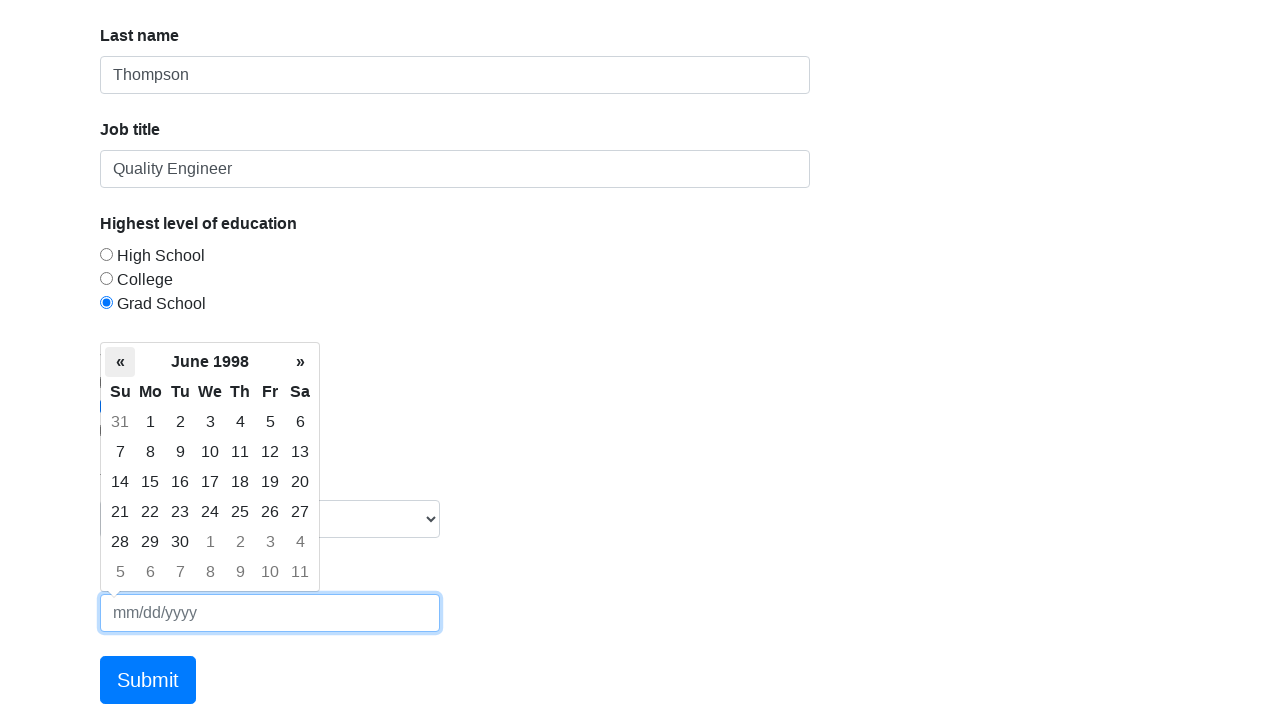

Navigated to previous month in date picker (current: June 1998) at (120, 362) on xpath=/html/body/div[2]/div[1]/table/thead/tr[2]/th[1]
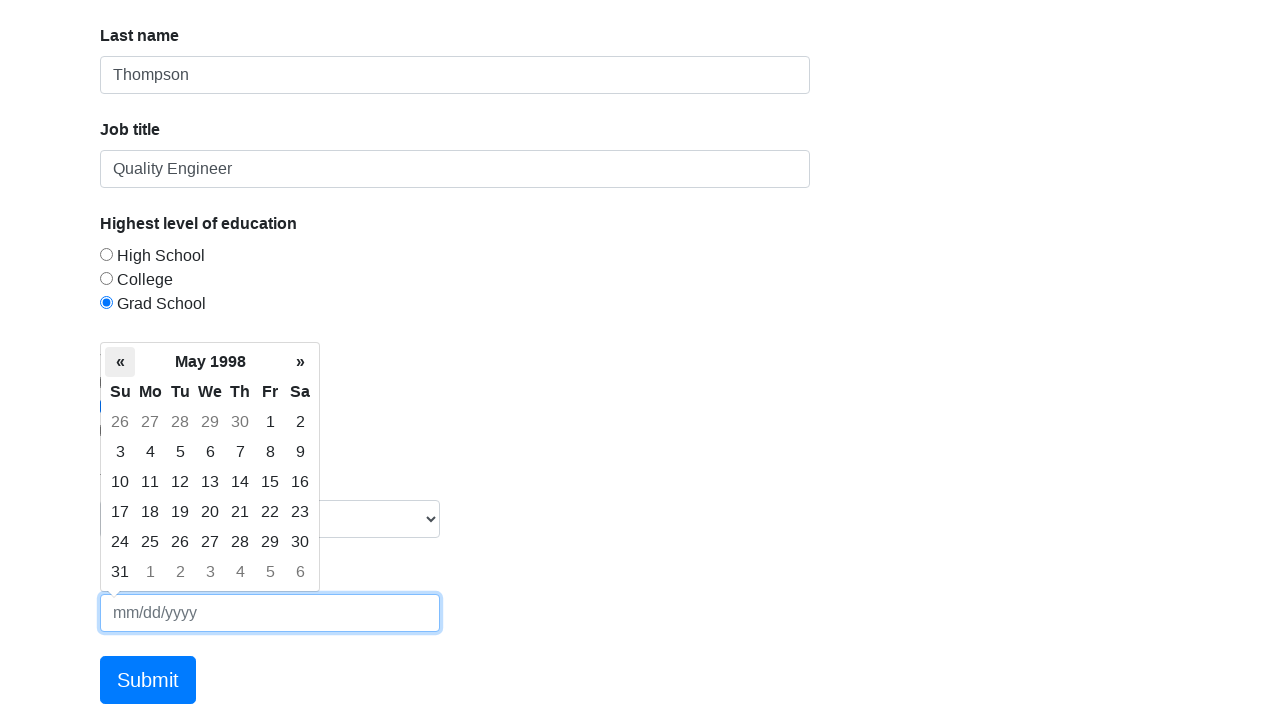

Selected the 30th day (May 30, 1998) from date picker at (300, 512) on xpath=/html/body/div[2]/div[1]/table/tbody/tr[4]/td[7]
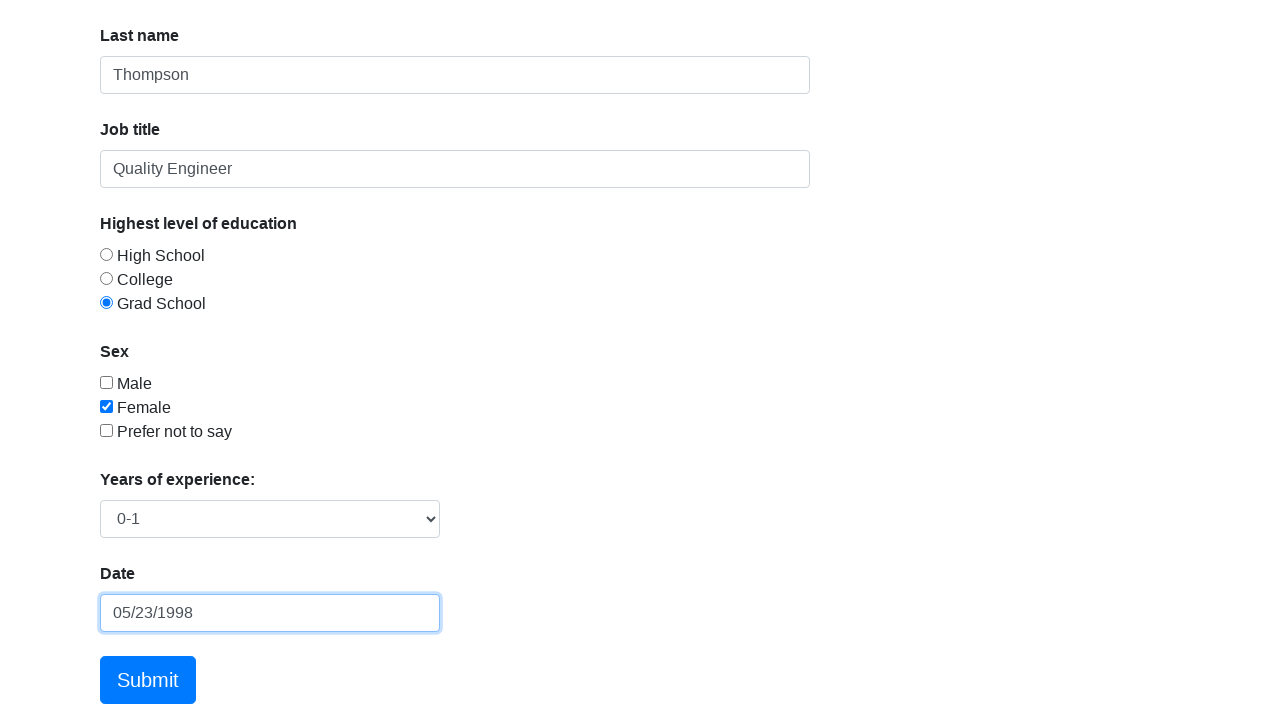

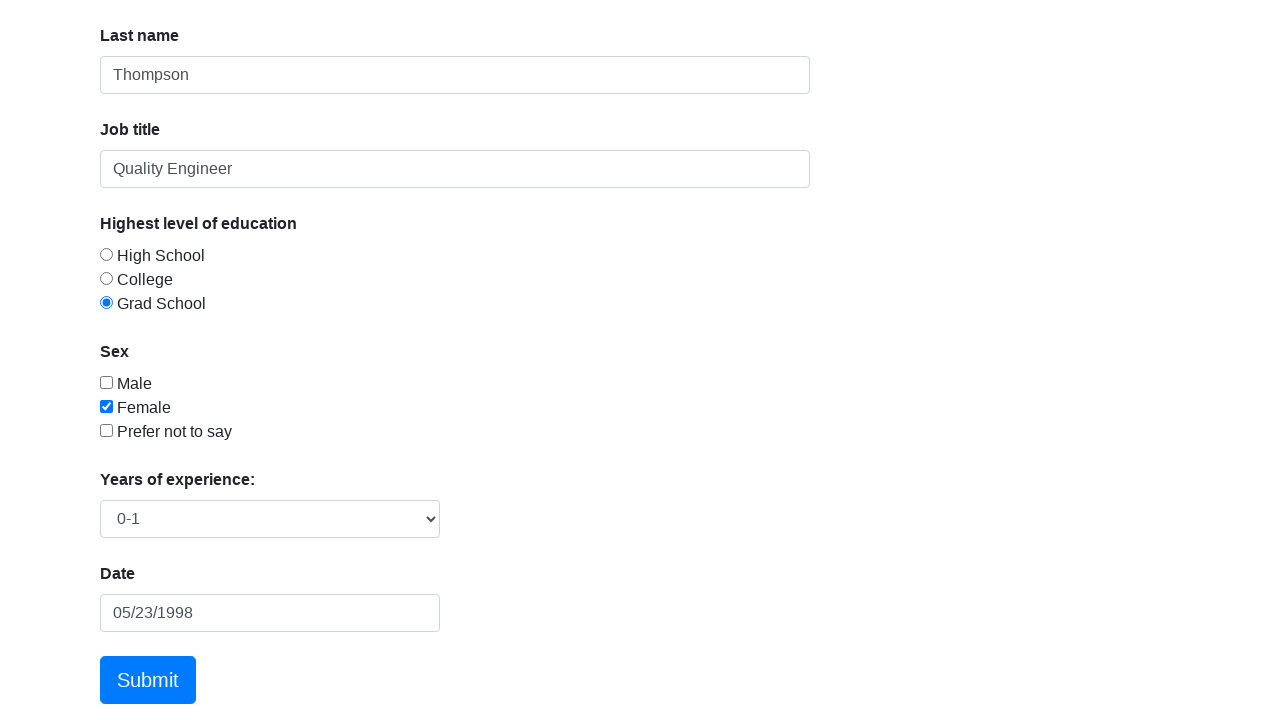